Automates playing the 2048 game by sending arrow key inputs in a pattern (UP, RIGHT, DOWN, LEFT) continuously until the game is over or won, then attempts to restart

Starting URL: https://2048game.com/

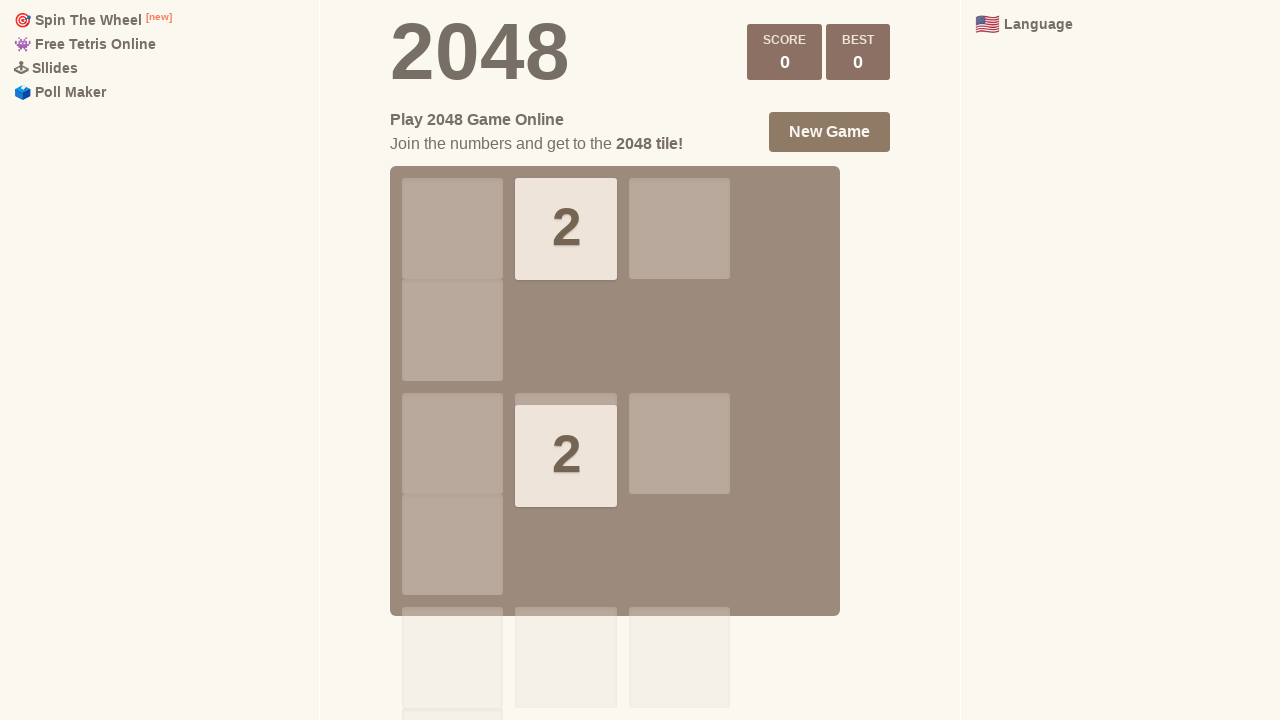

Clicked on game container to focus it at (640, 314) on .container
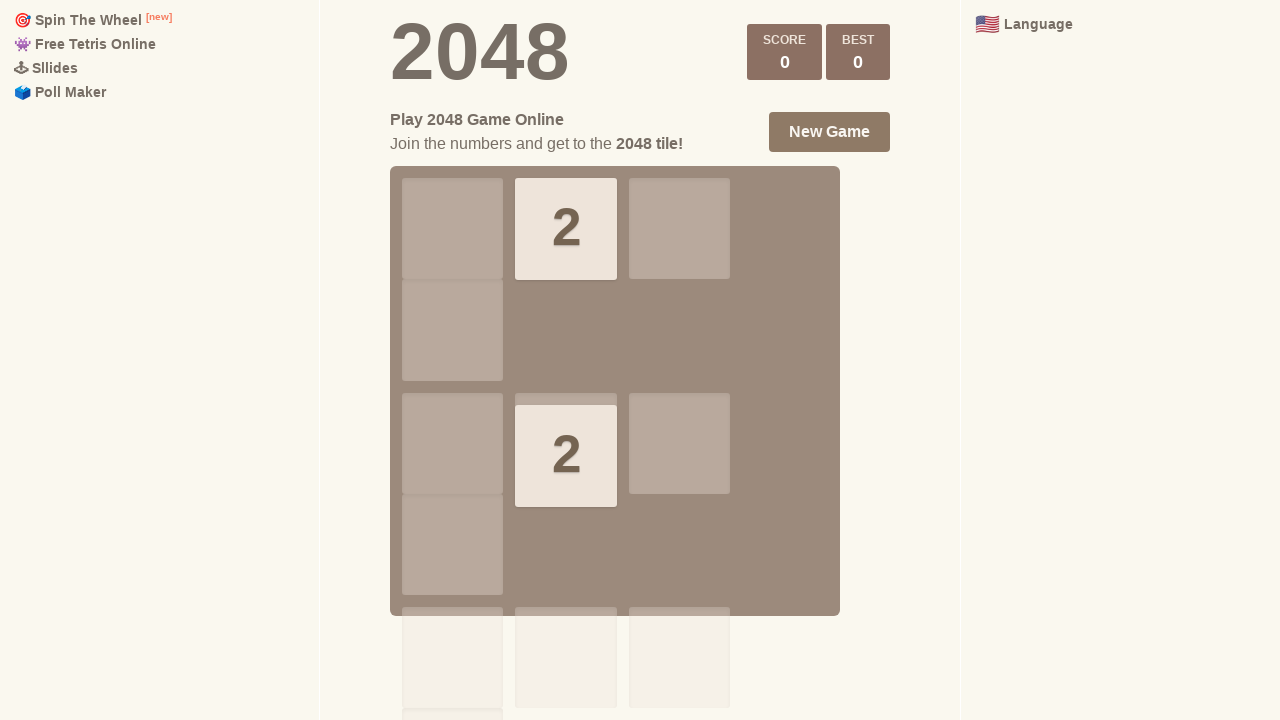

Checked if game is over
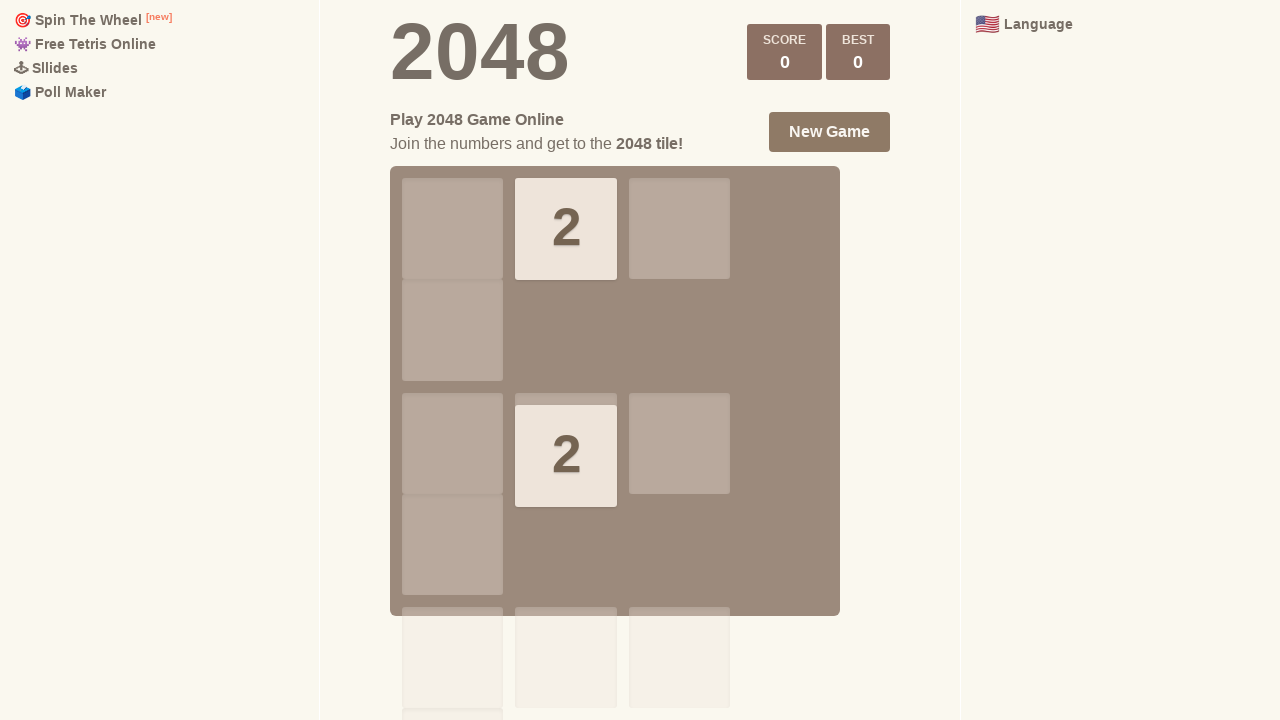

Checked if game is won
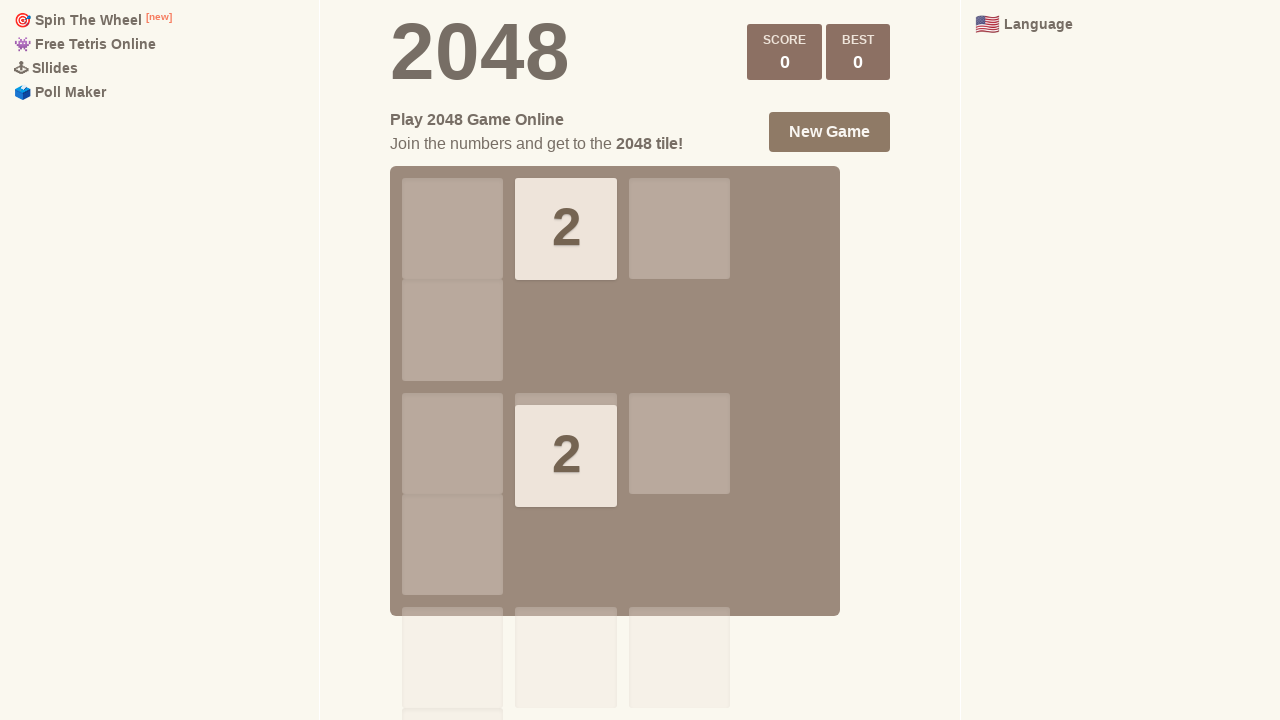

Pressed ArrowUp key
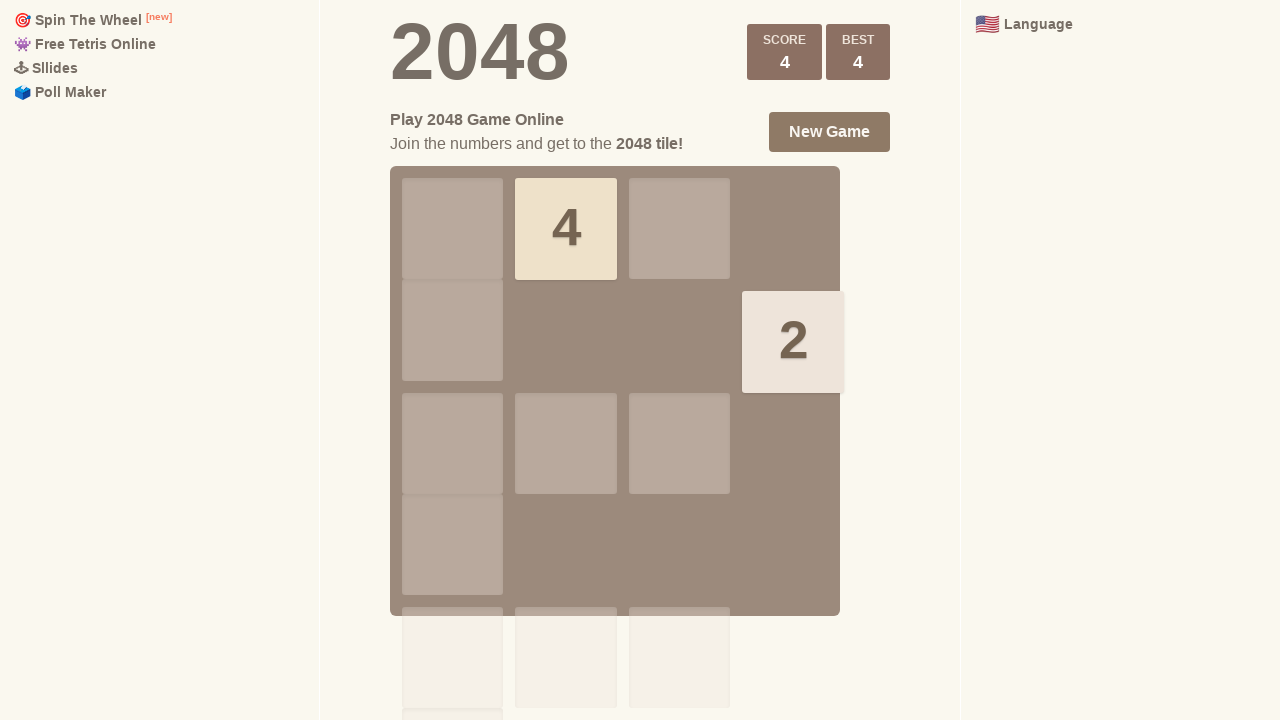

Waited 50ms after ArrowUp
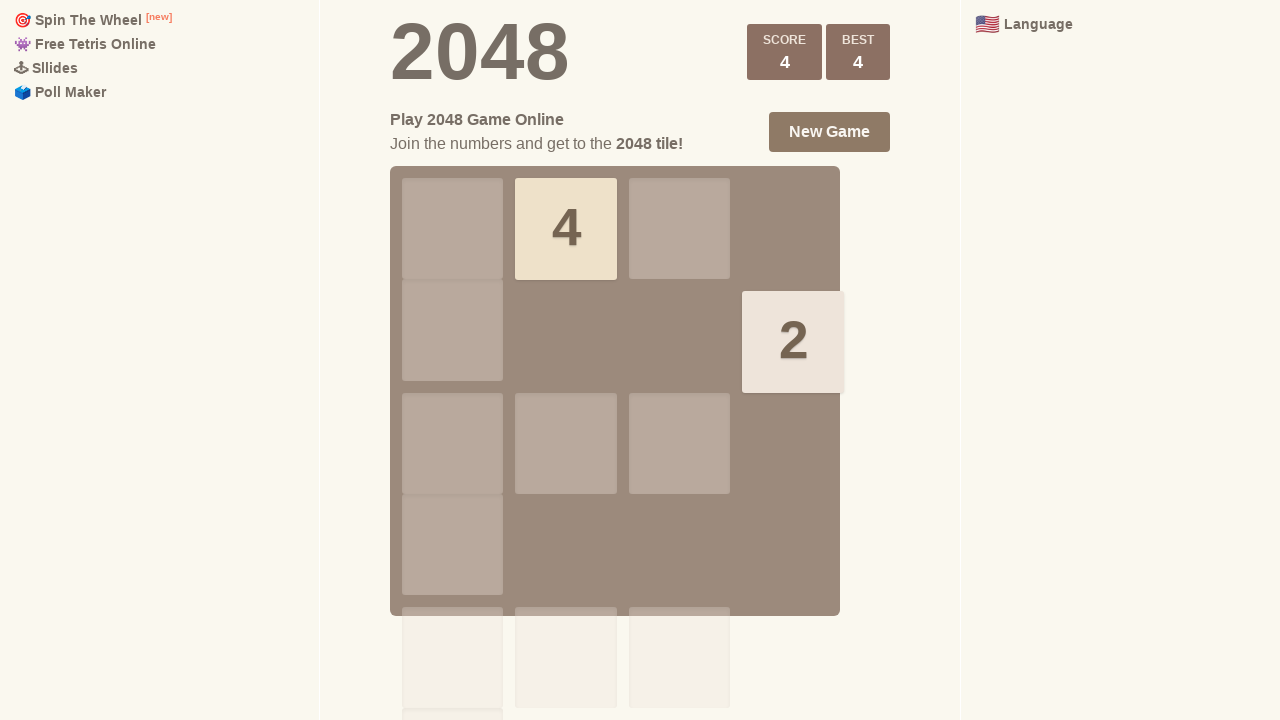

Pressed ArrowRight key
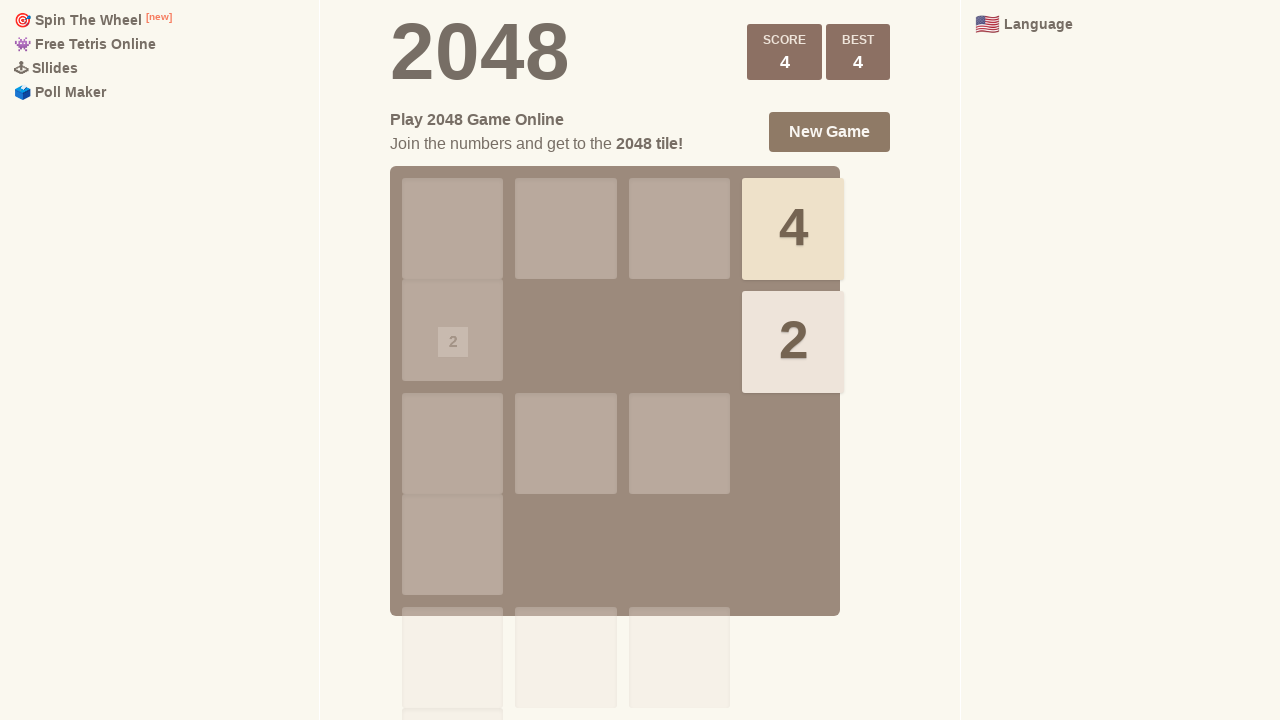

Waited 50ms after ArrowRight
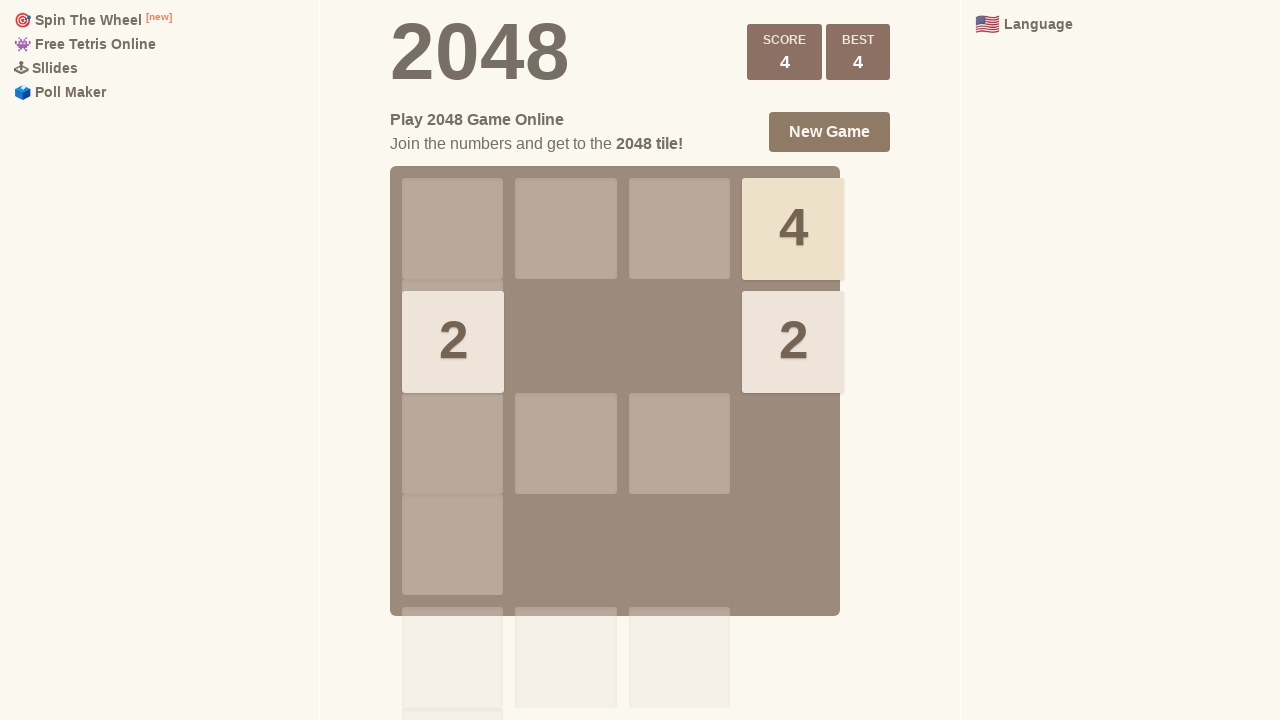

Pressed ArrowDown key
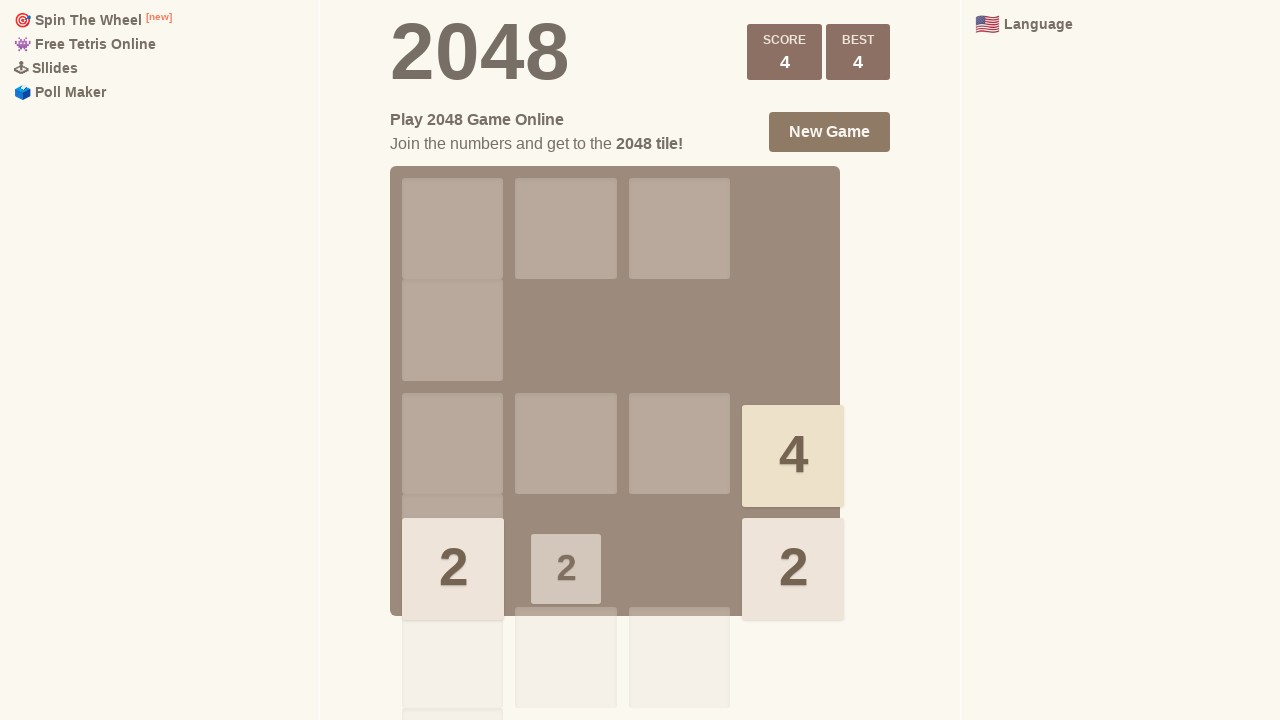

Waited 50ms after ArrowDown
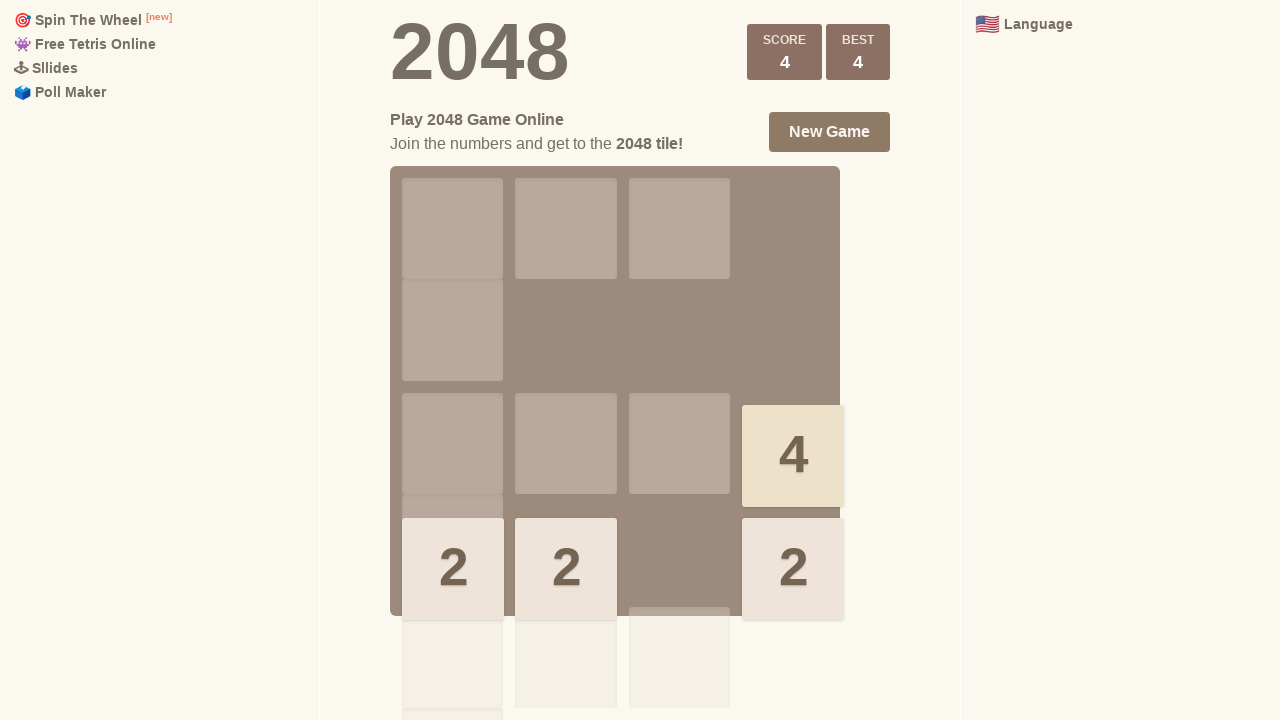

Pressed ArrowLeft key
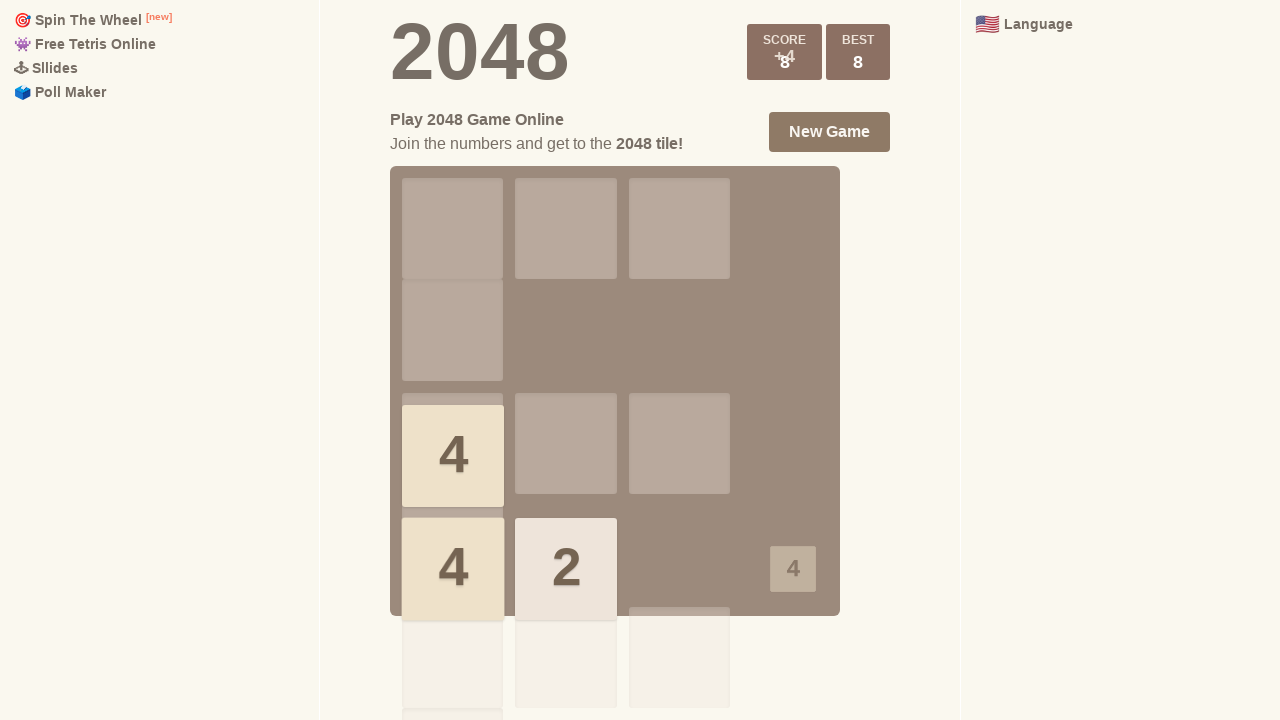

Waited 50ms after ArrowLeft
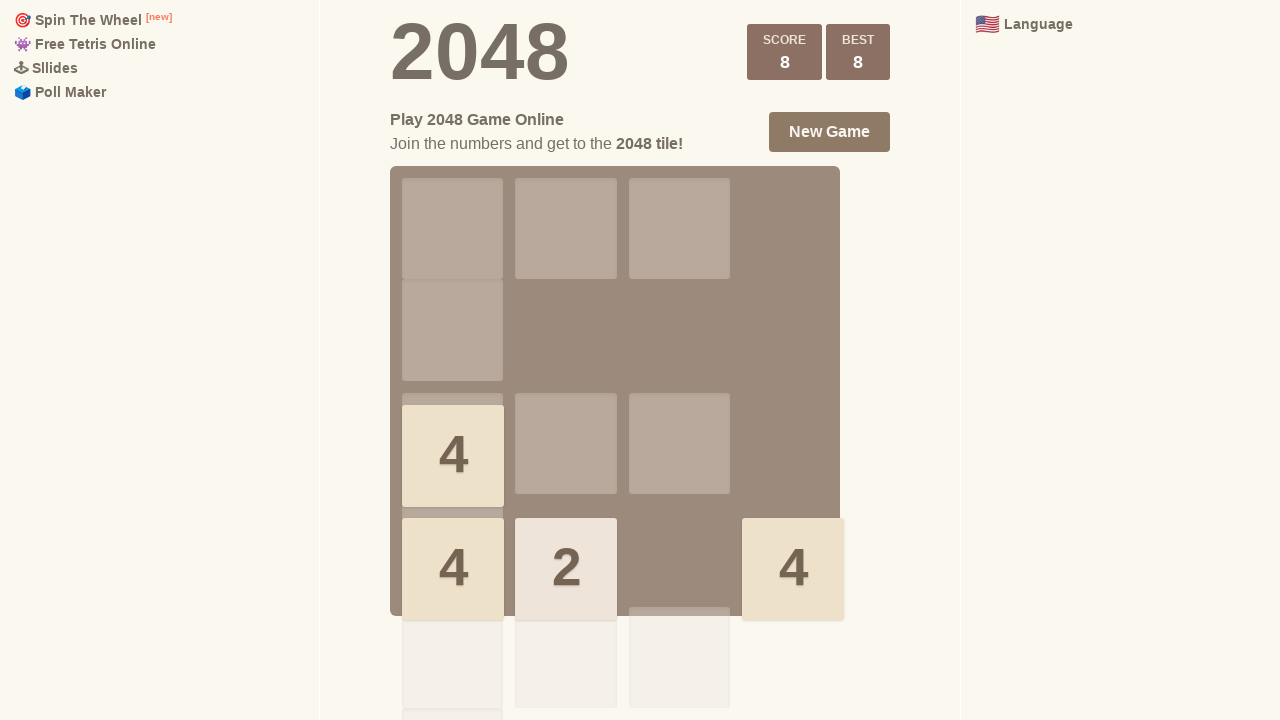

Checked if game is over
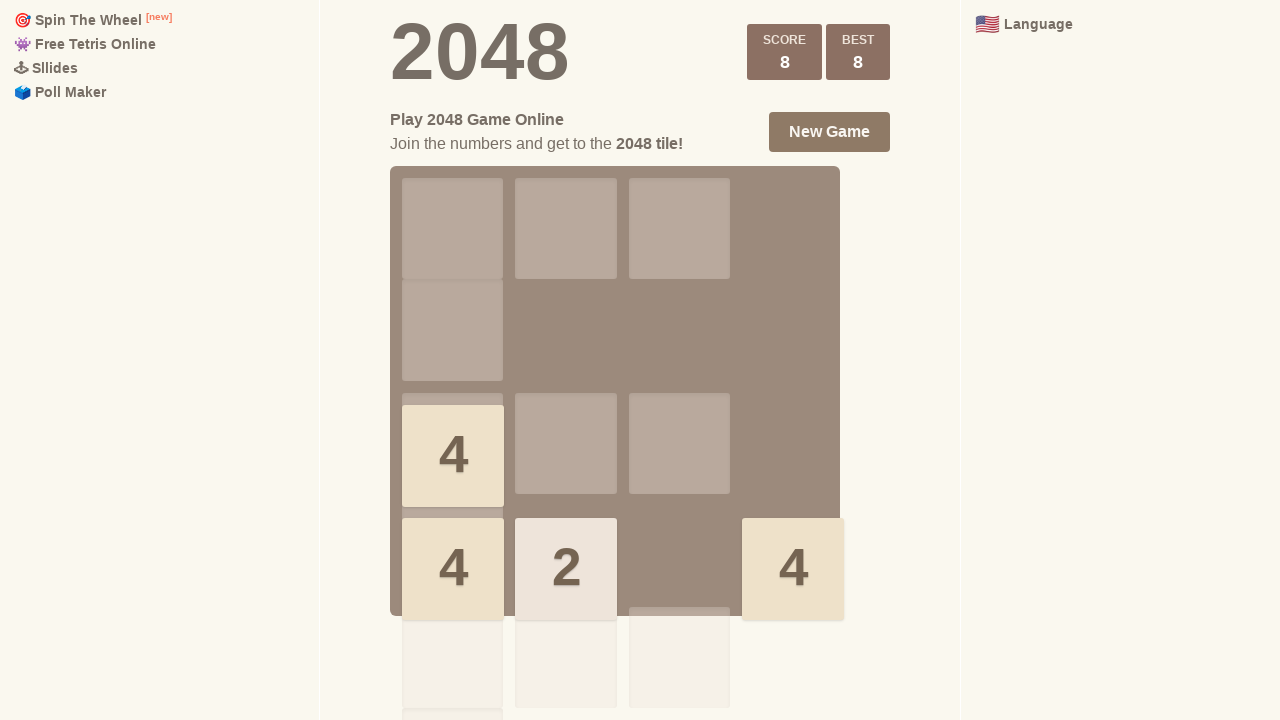

Checked if game is won
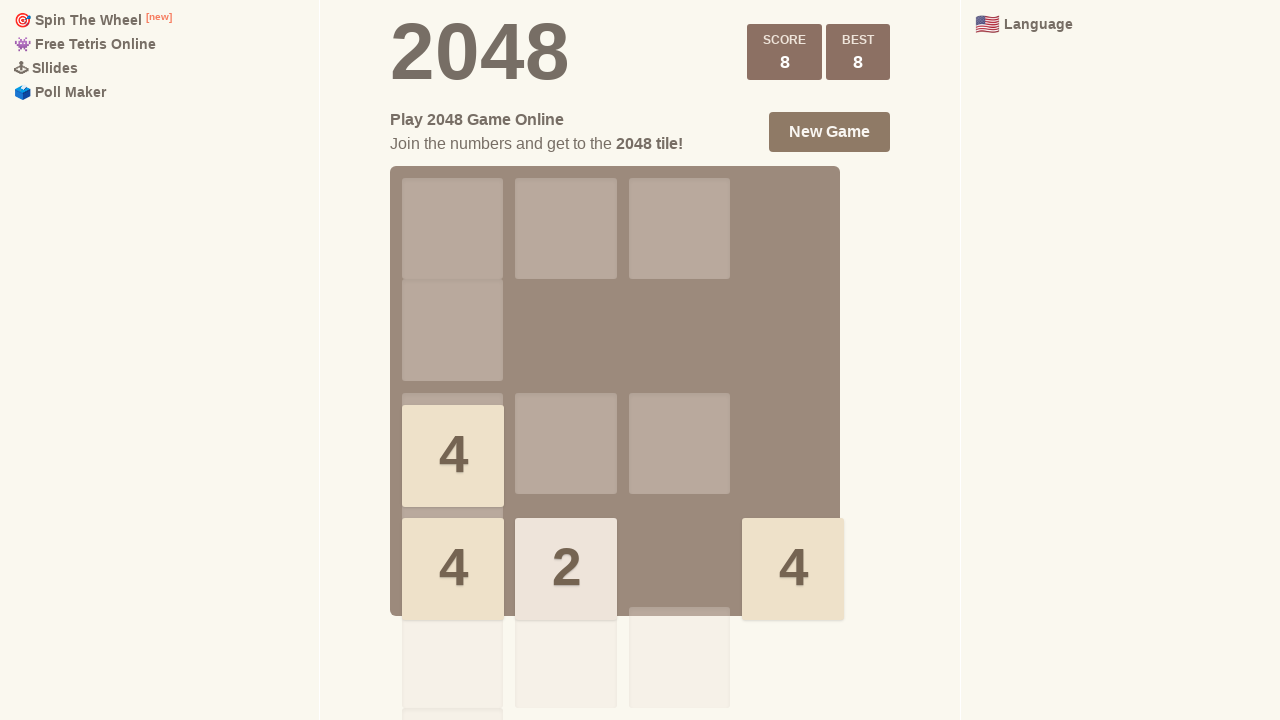

Pressed ArrowUp key
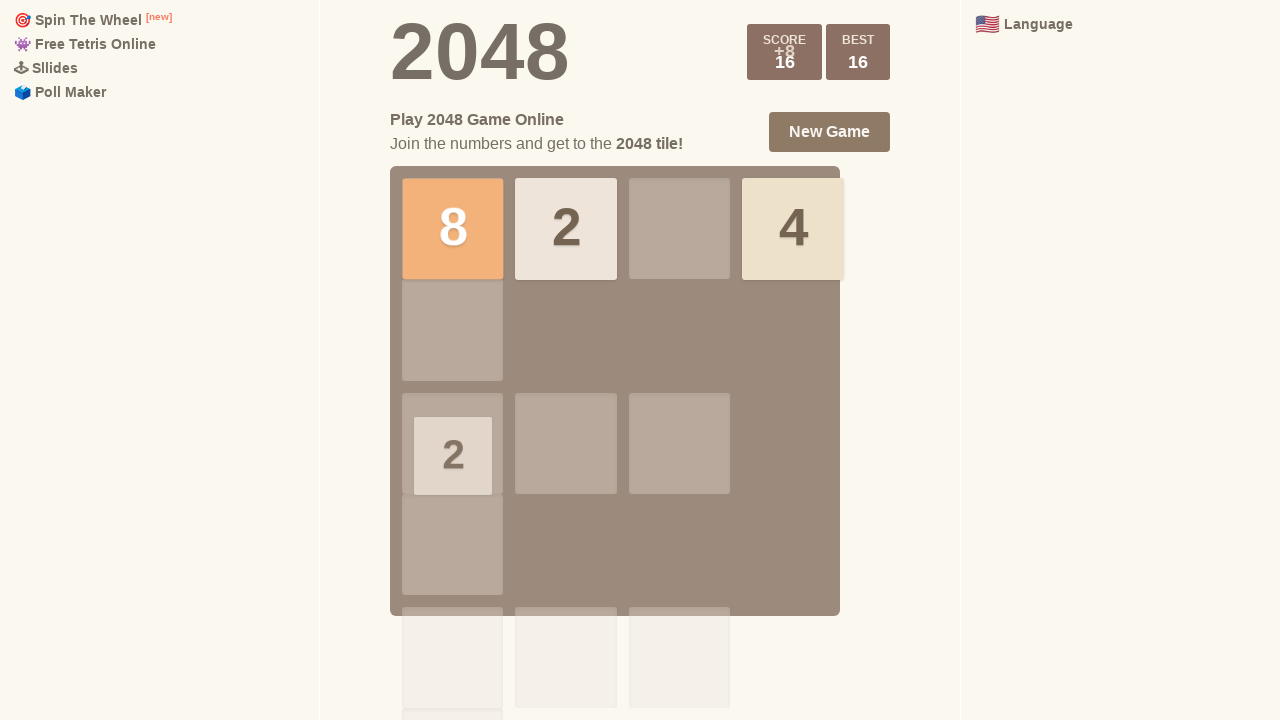

Waited 50ms after ArrowUp
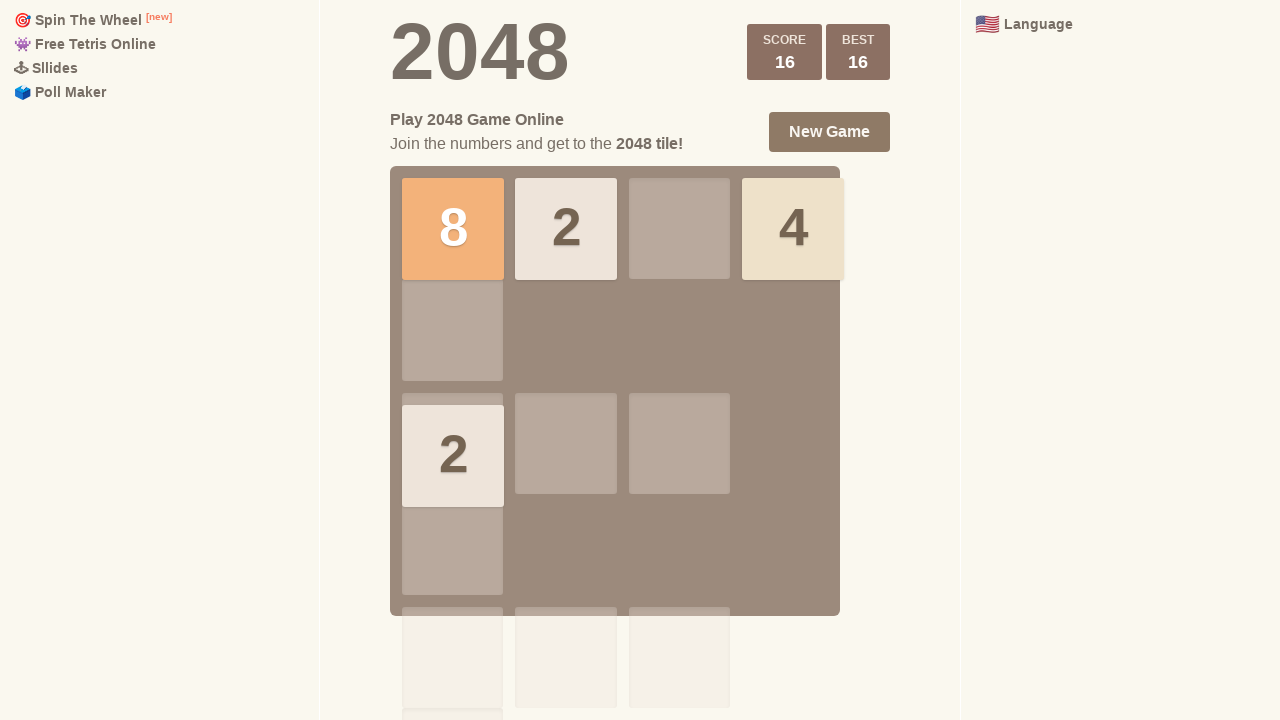

Pressed ArrowRight key
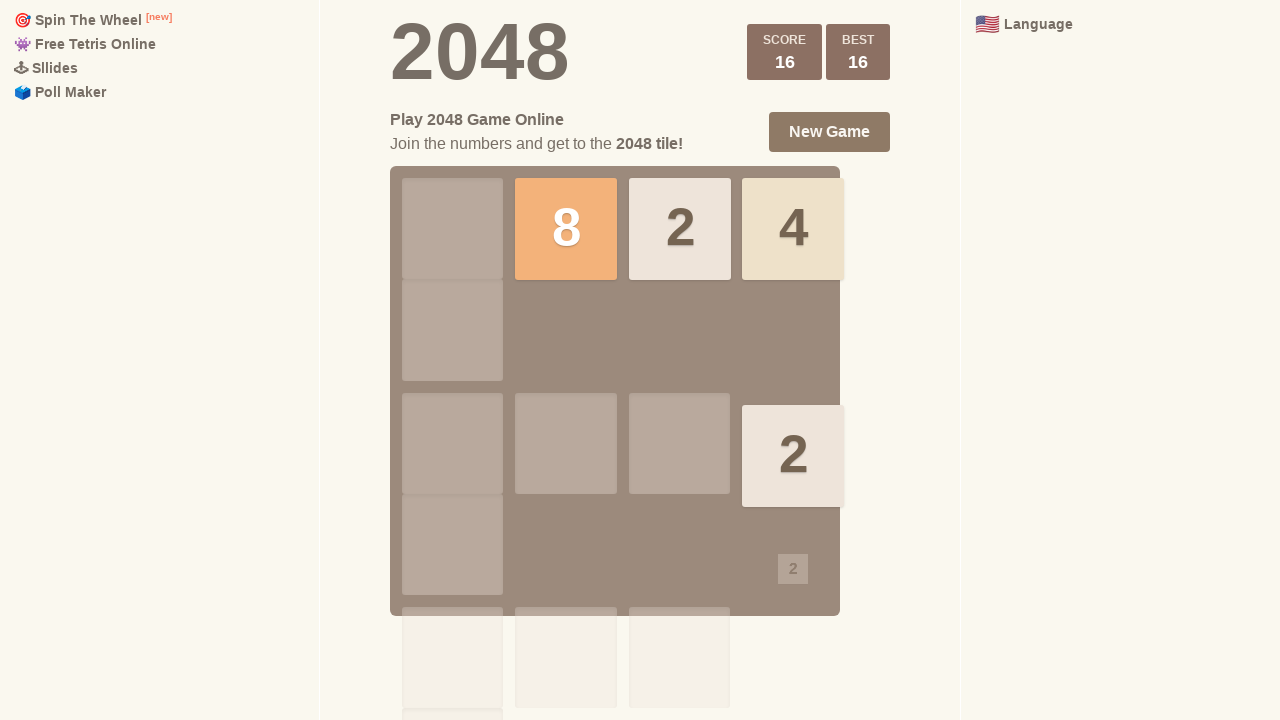

Waited 50ms after ArrowRight
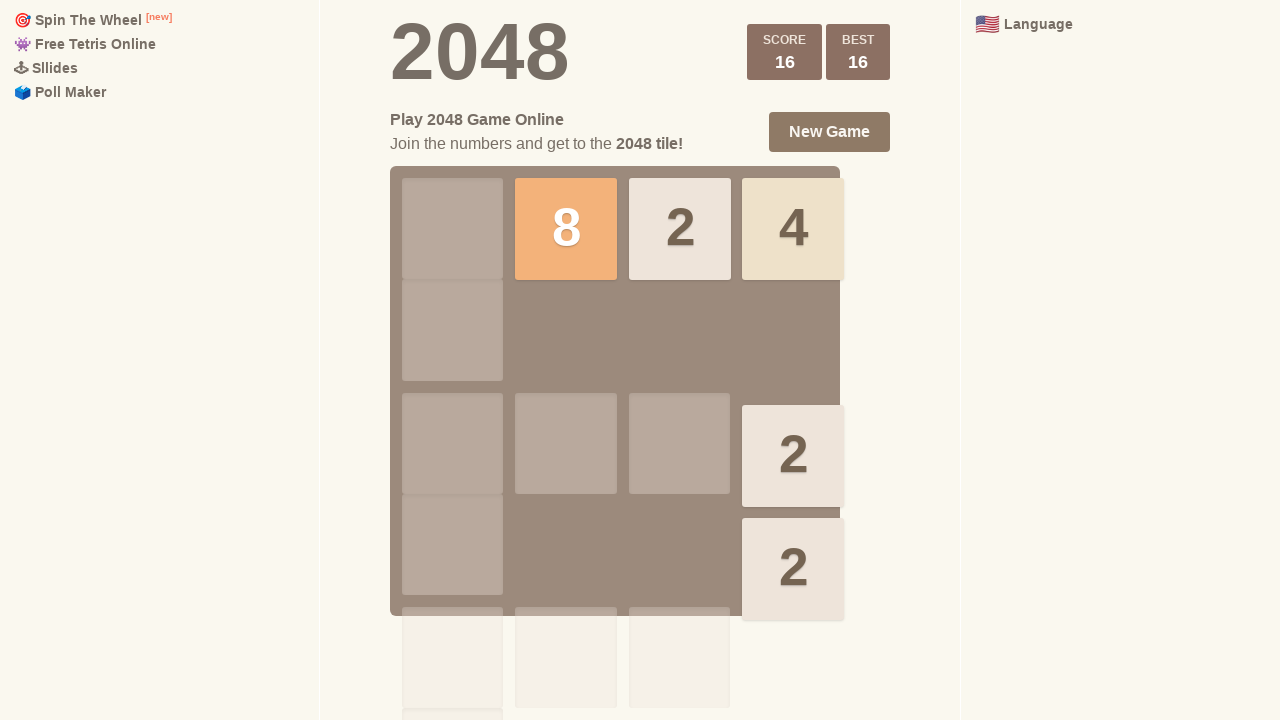

Pressed ArrowDown key
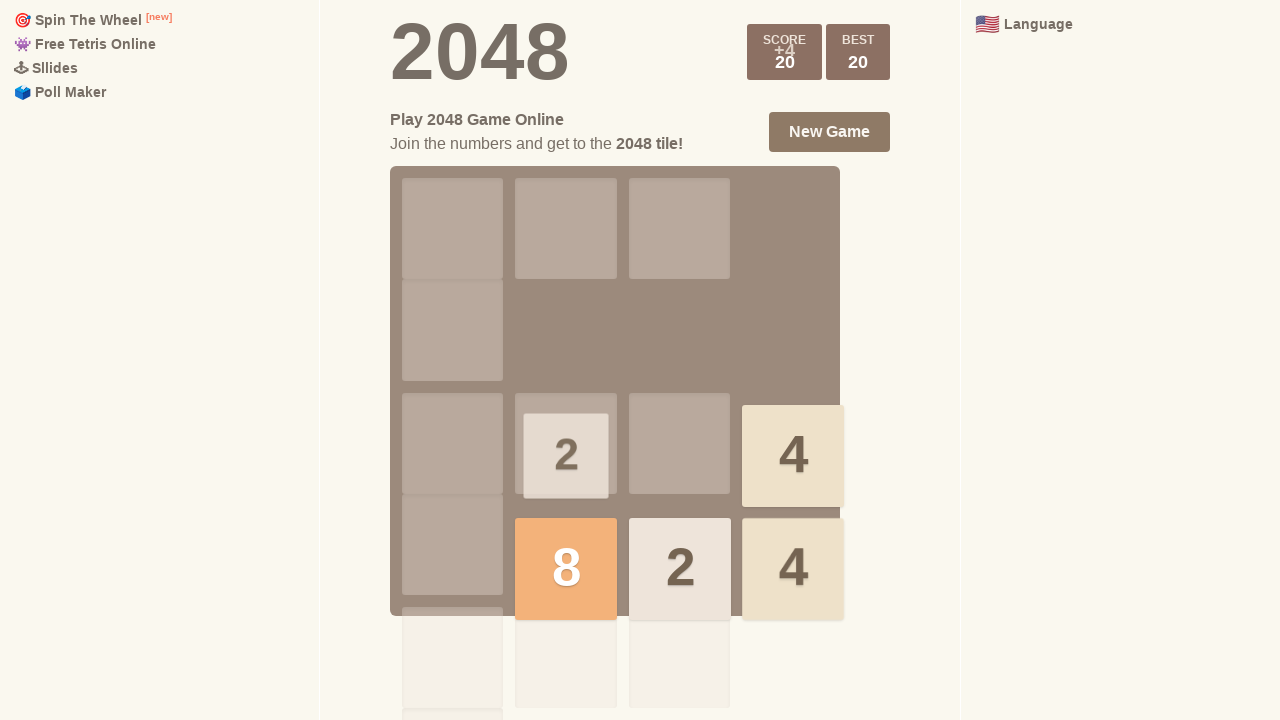

Waited 50ms after ArrowDown
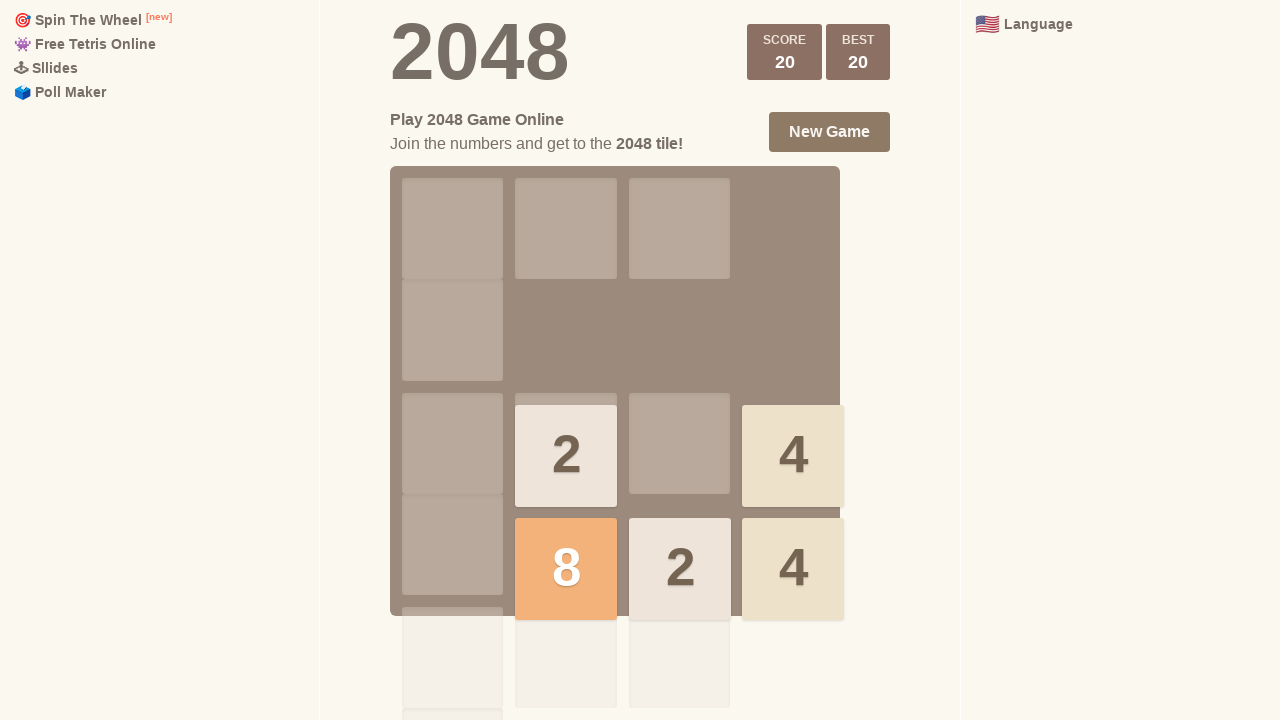

Pressed ArrowLeft key
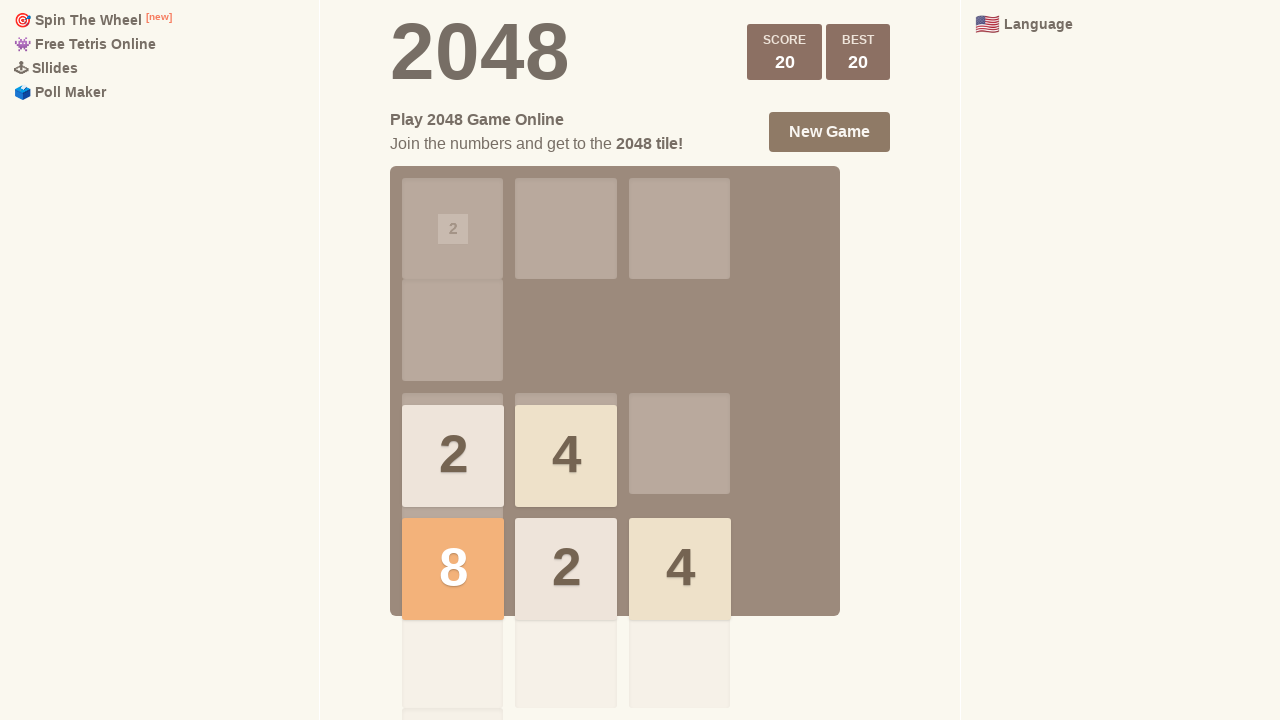

Waited 50ms after ArrowLeft
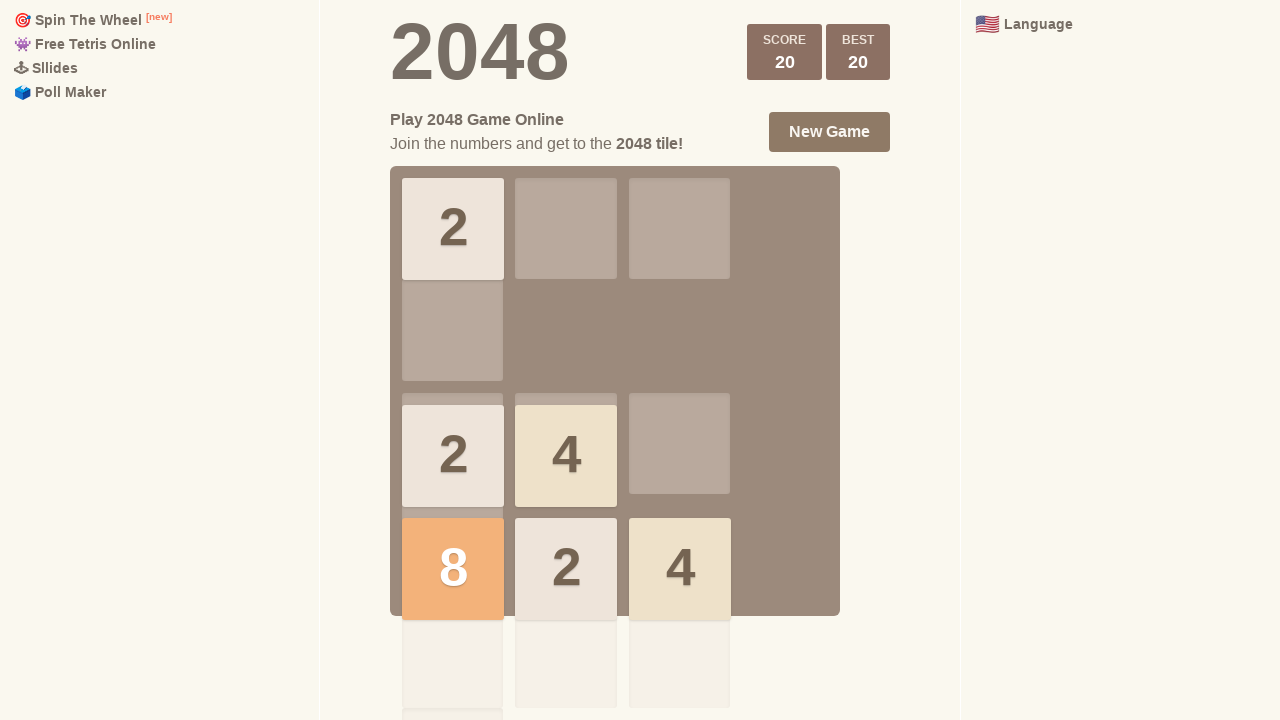

Checked if game is over
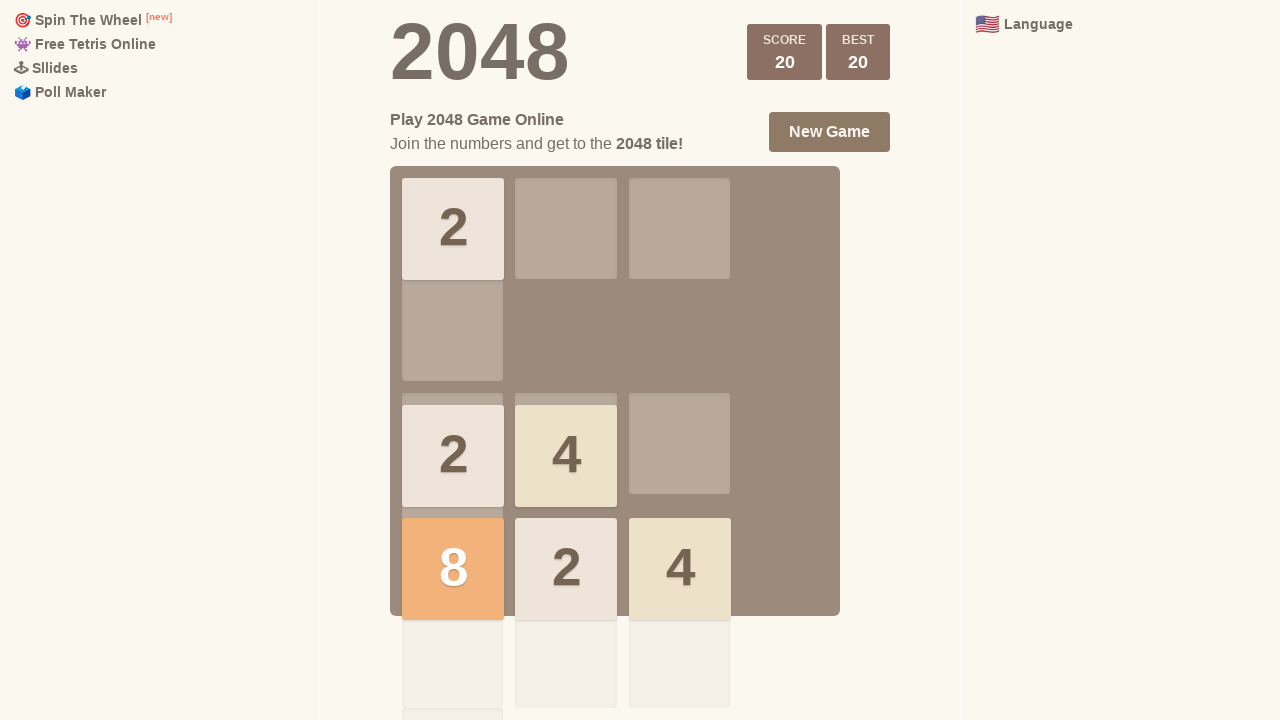

Checked if game is won
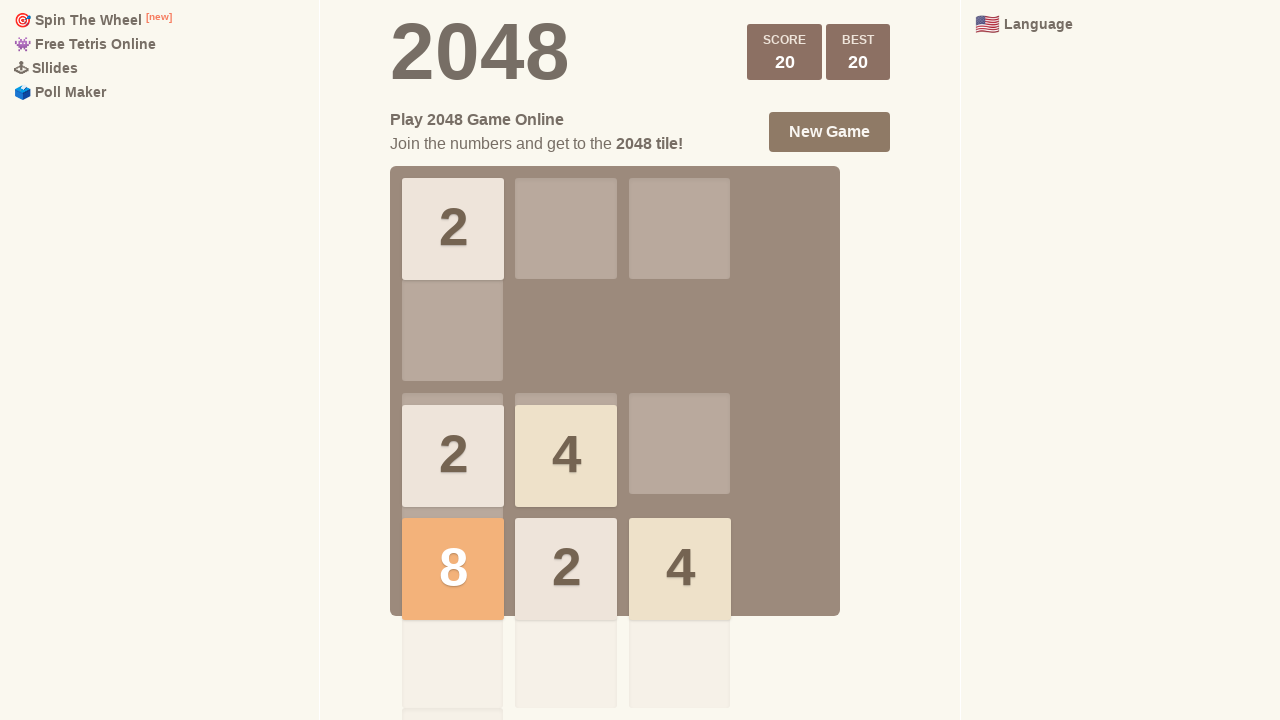

Pressed ArrowUp key
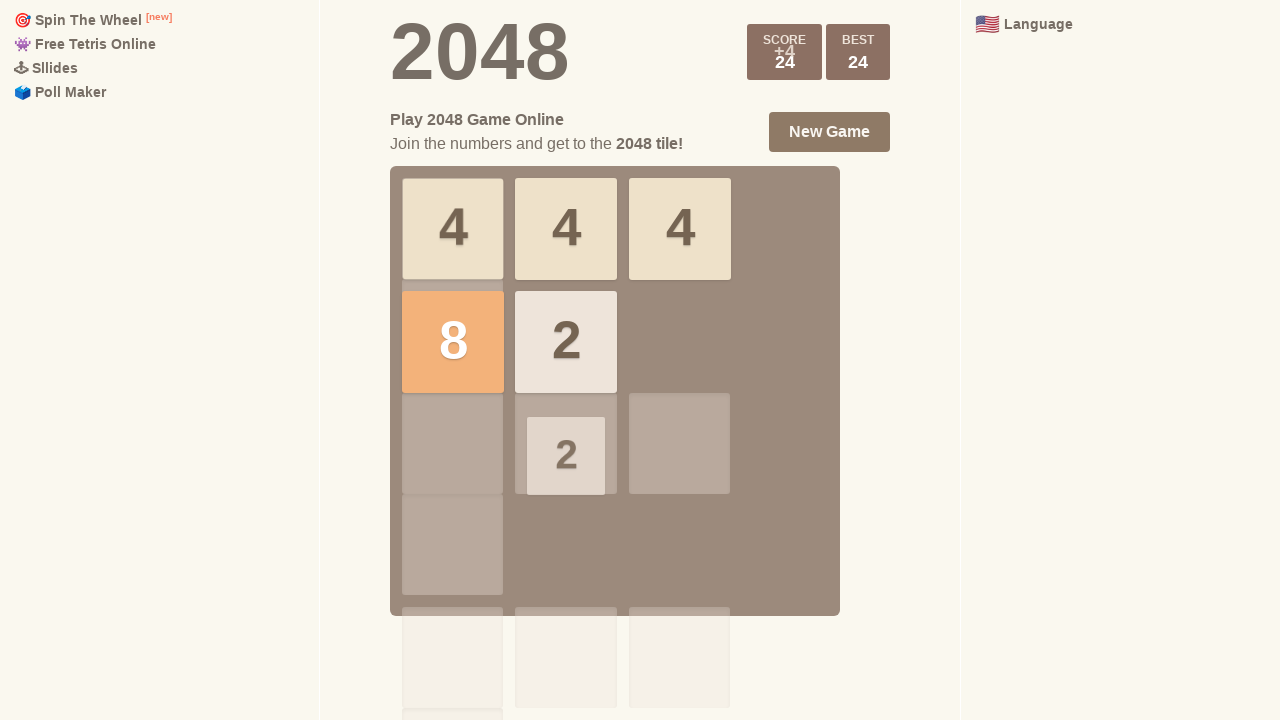

Waited 50ms after ArrowUp
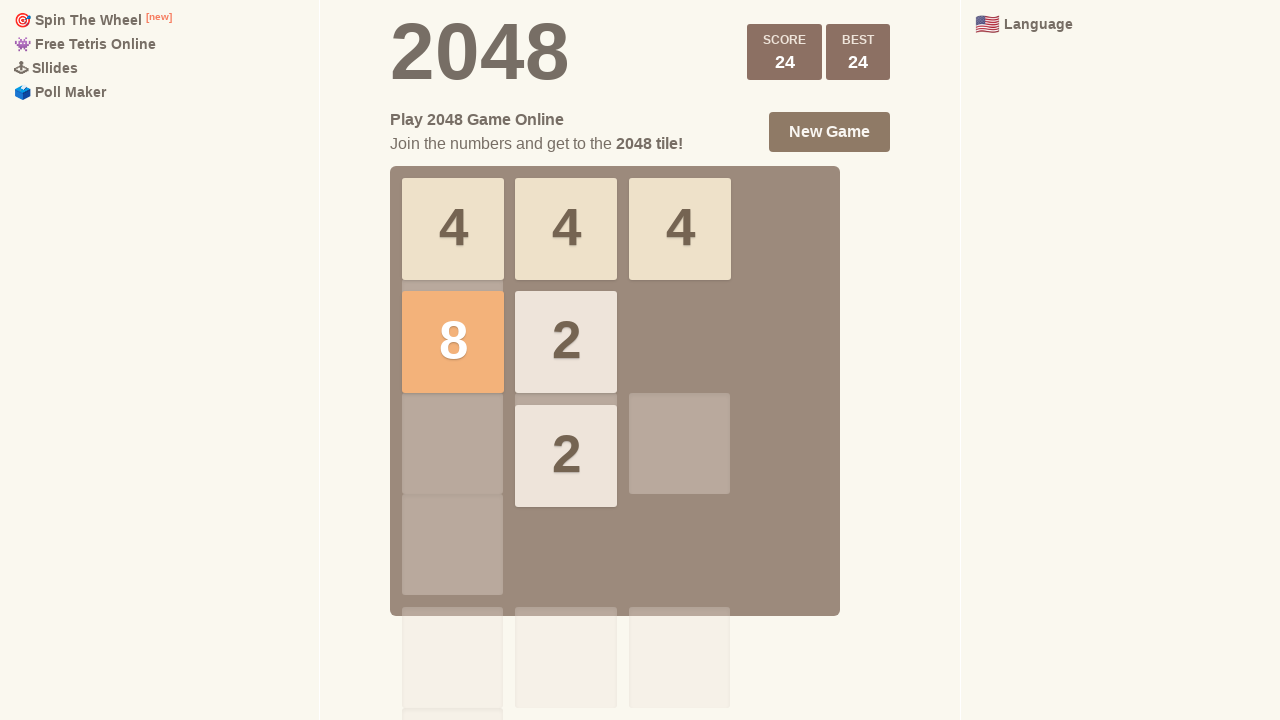

Pressed ArrowRight key
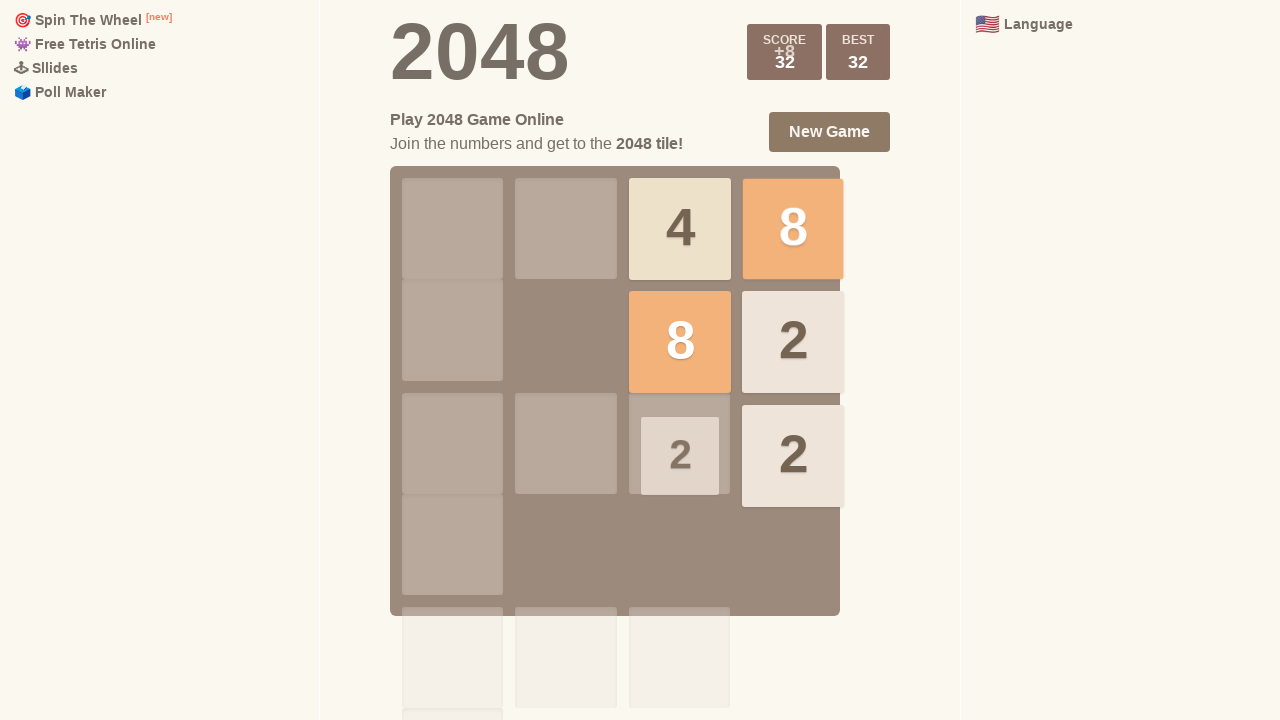

Waited 50ms after ArrowRight
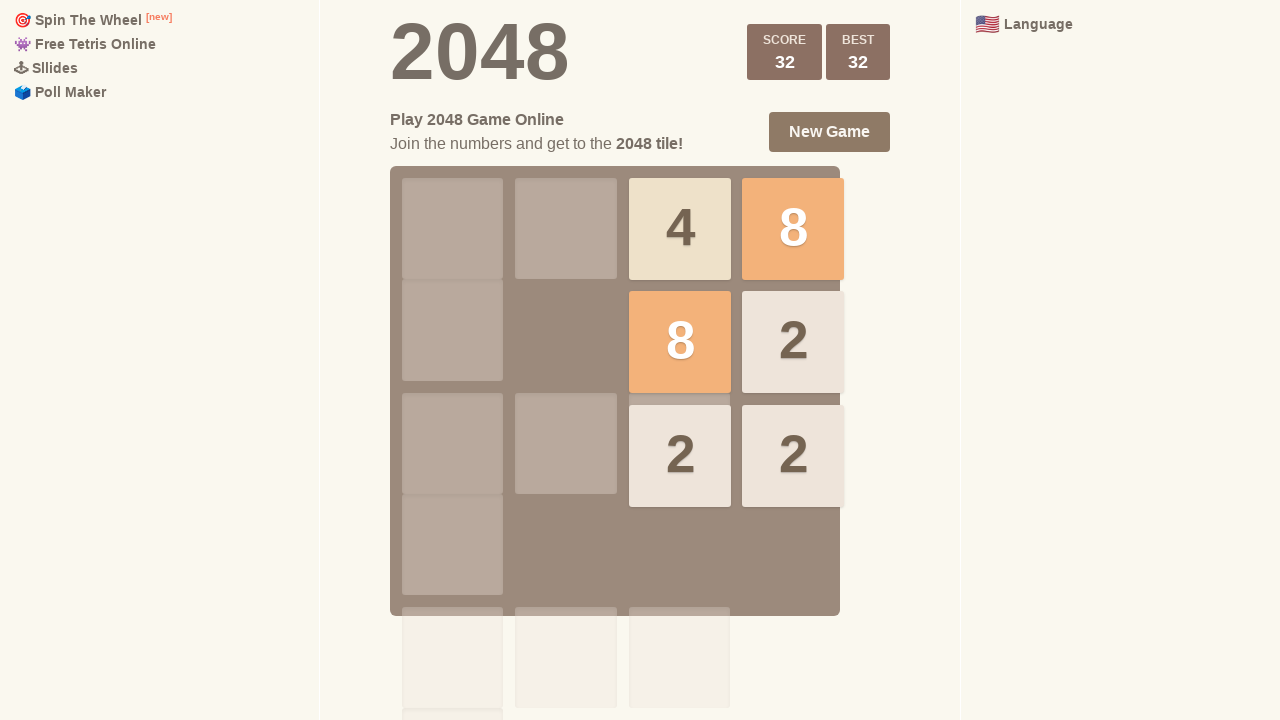

Pressed ArrowDown key
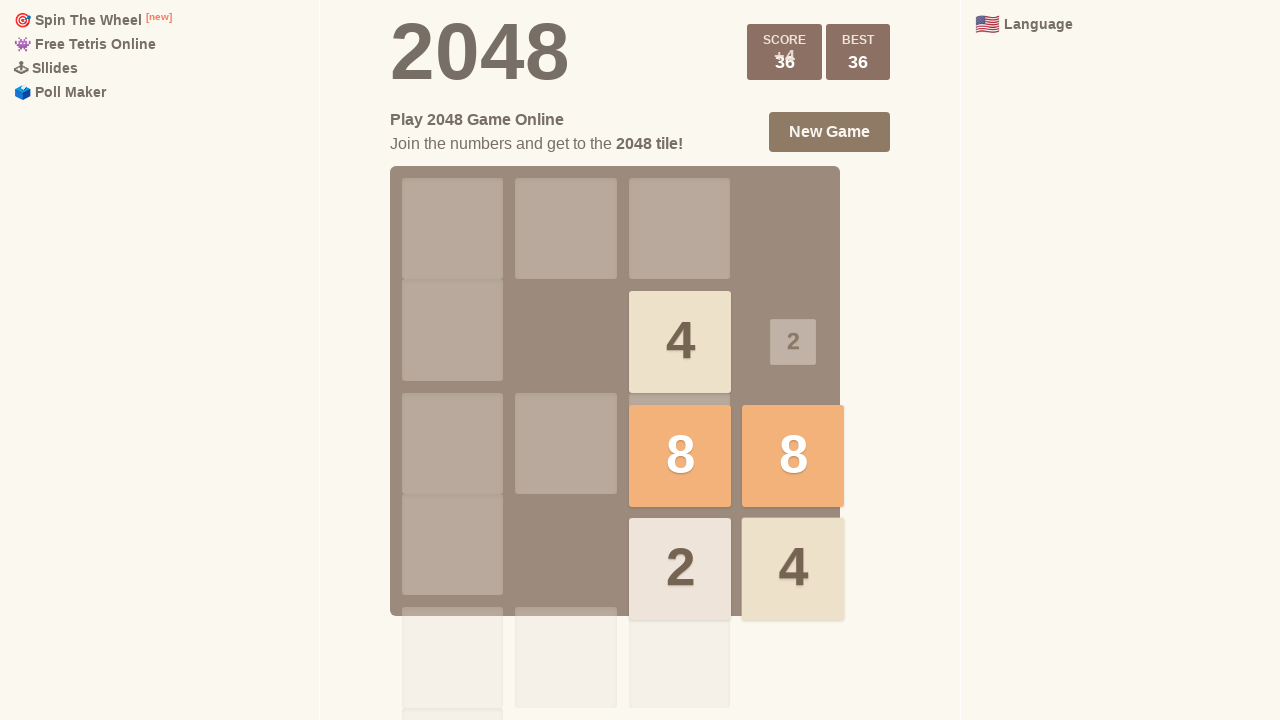

Waited 50ms after ArrowDown
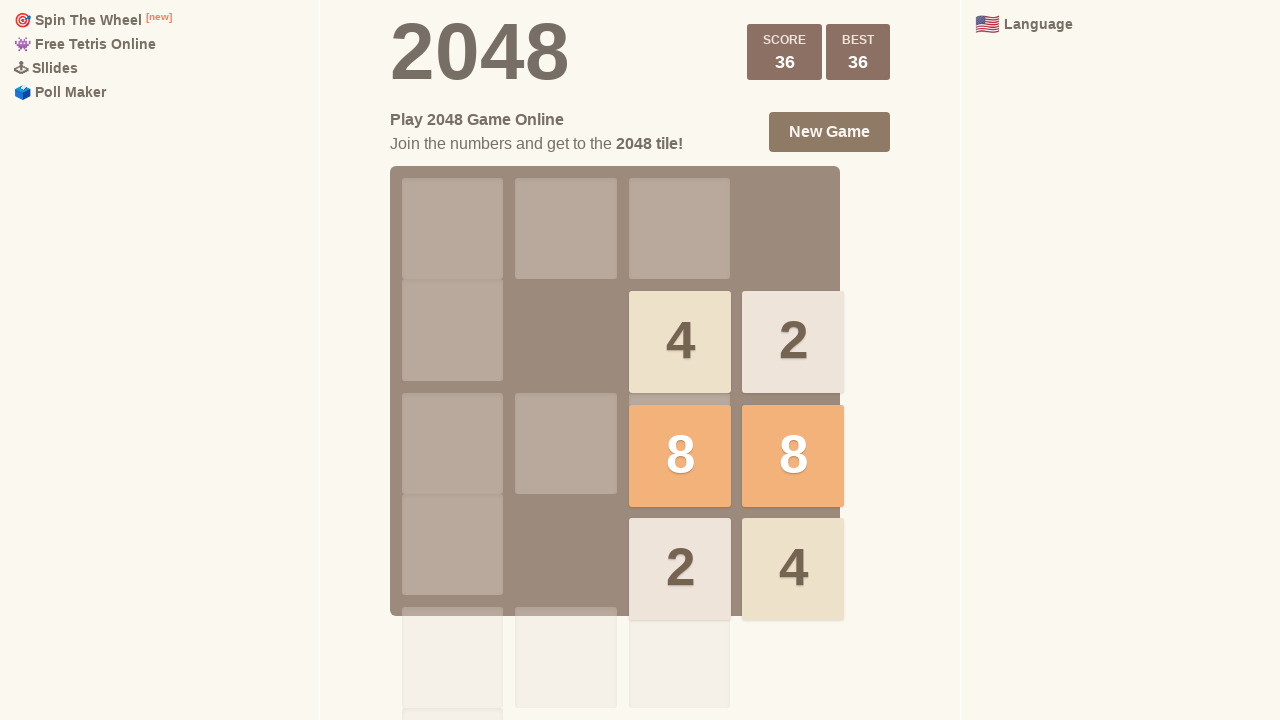

Pressed ArrowLeft key
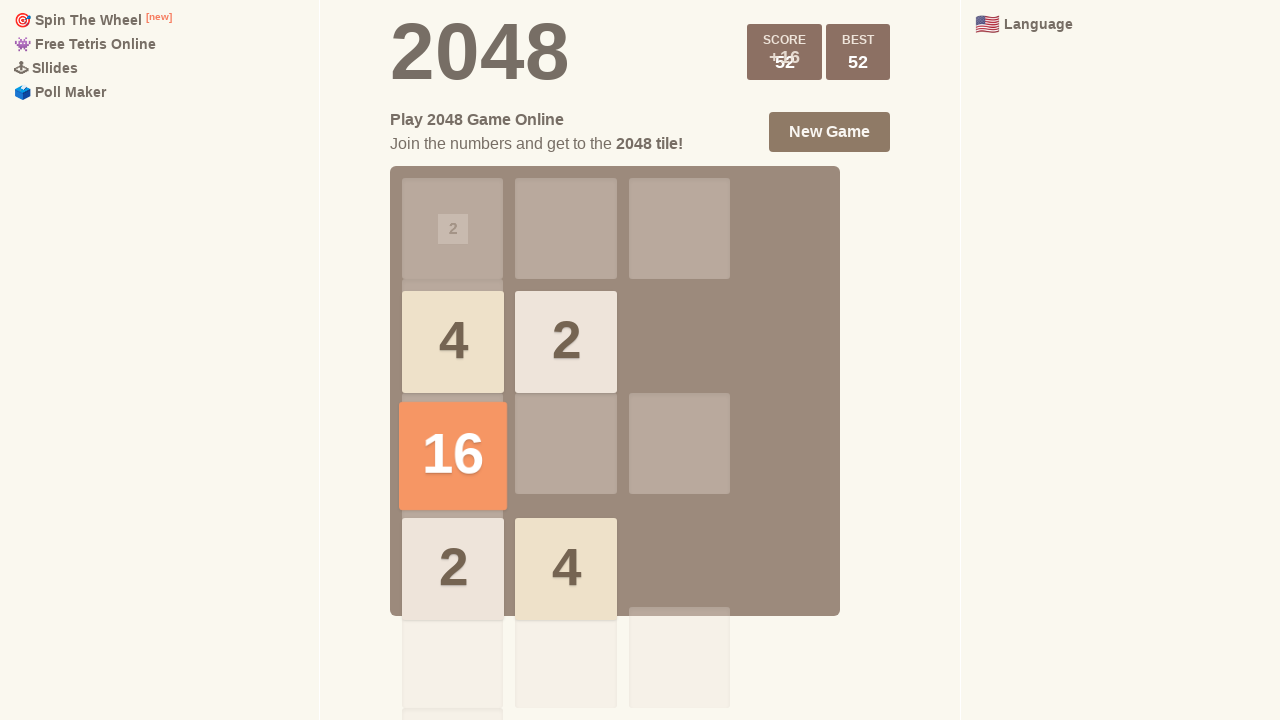

Waited 50ms after ArrowLeft
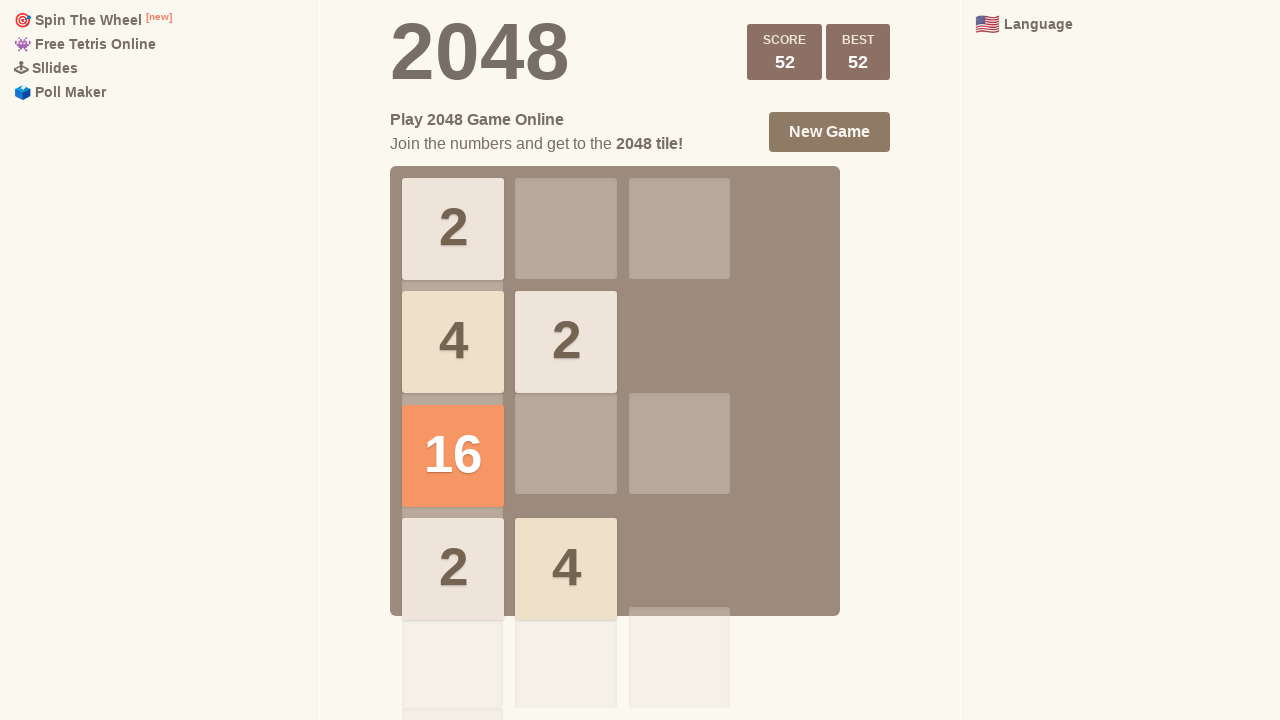

Checked if game is over
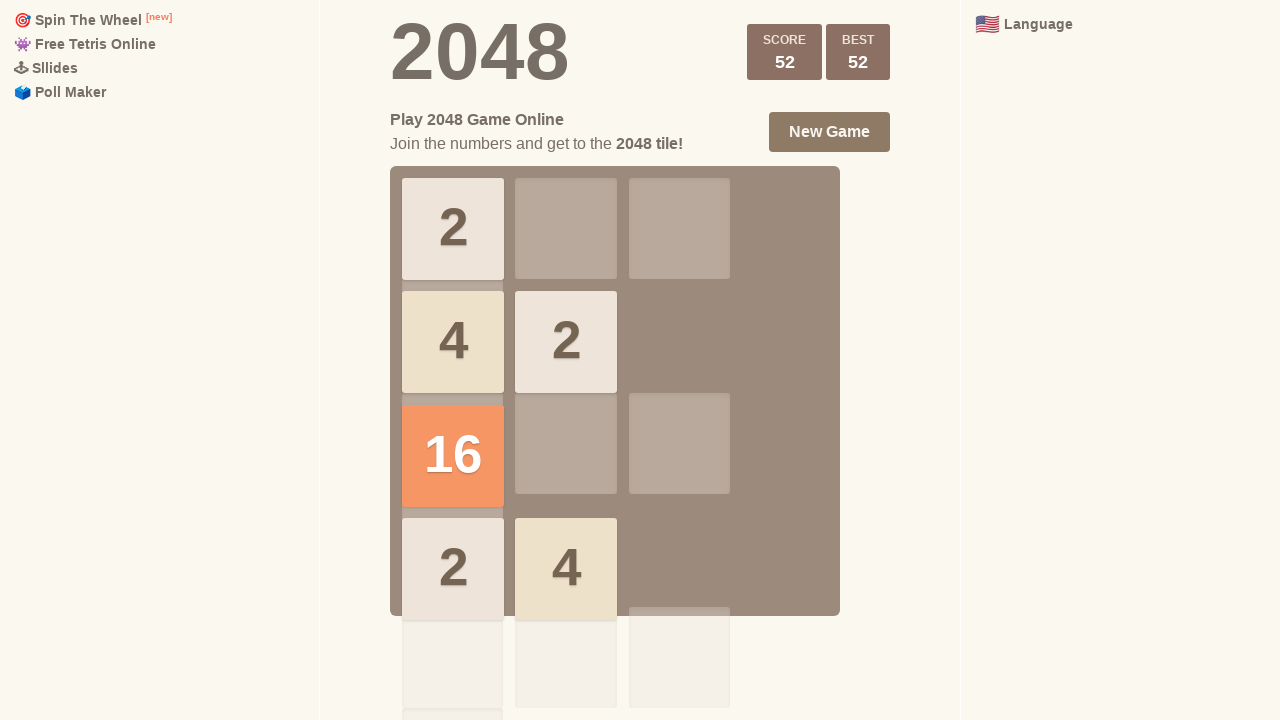

Checked if game is won
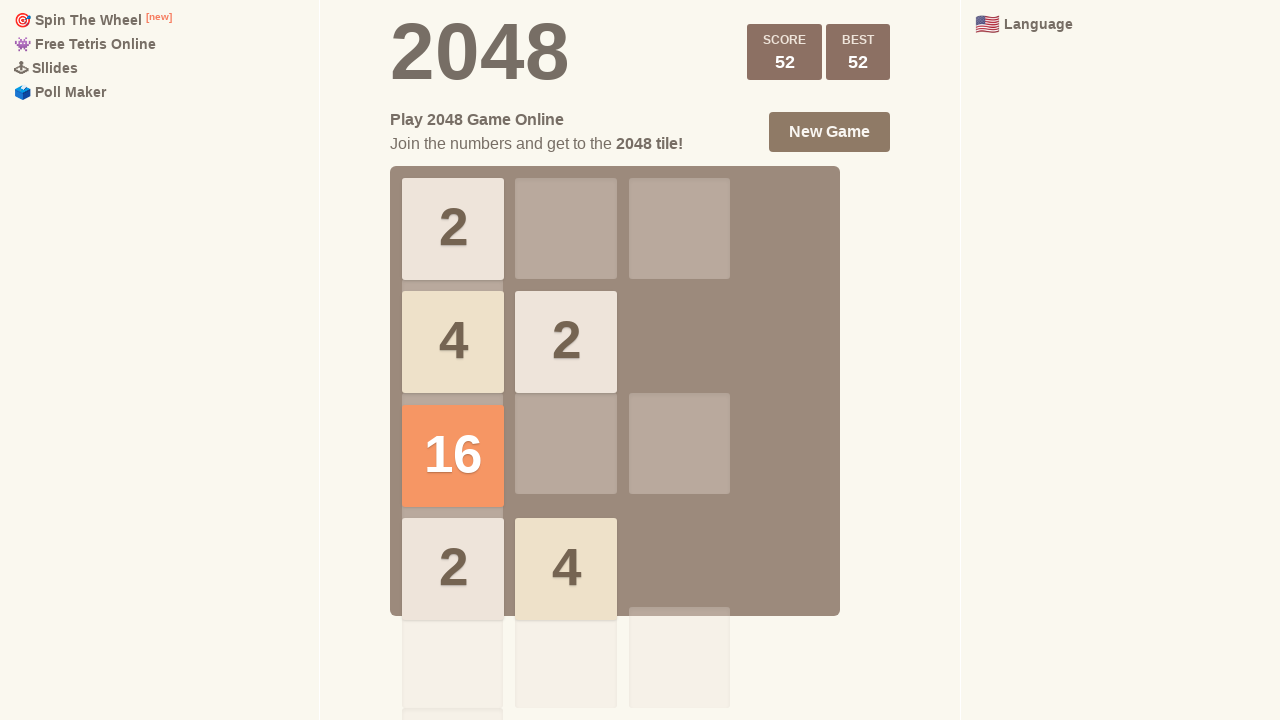

Pressed ArrowUp key
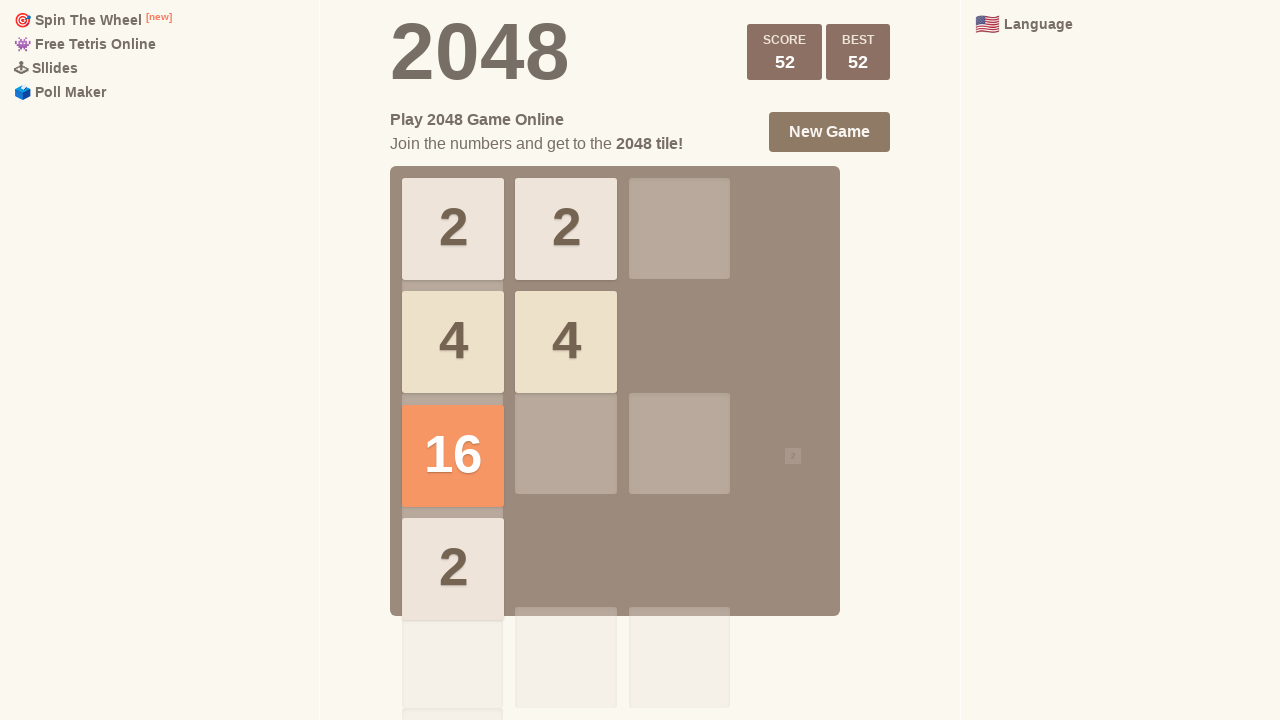

Waited 50ms after ArrowUp
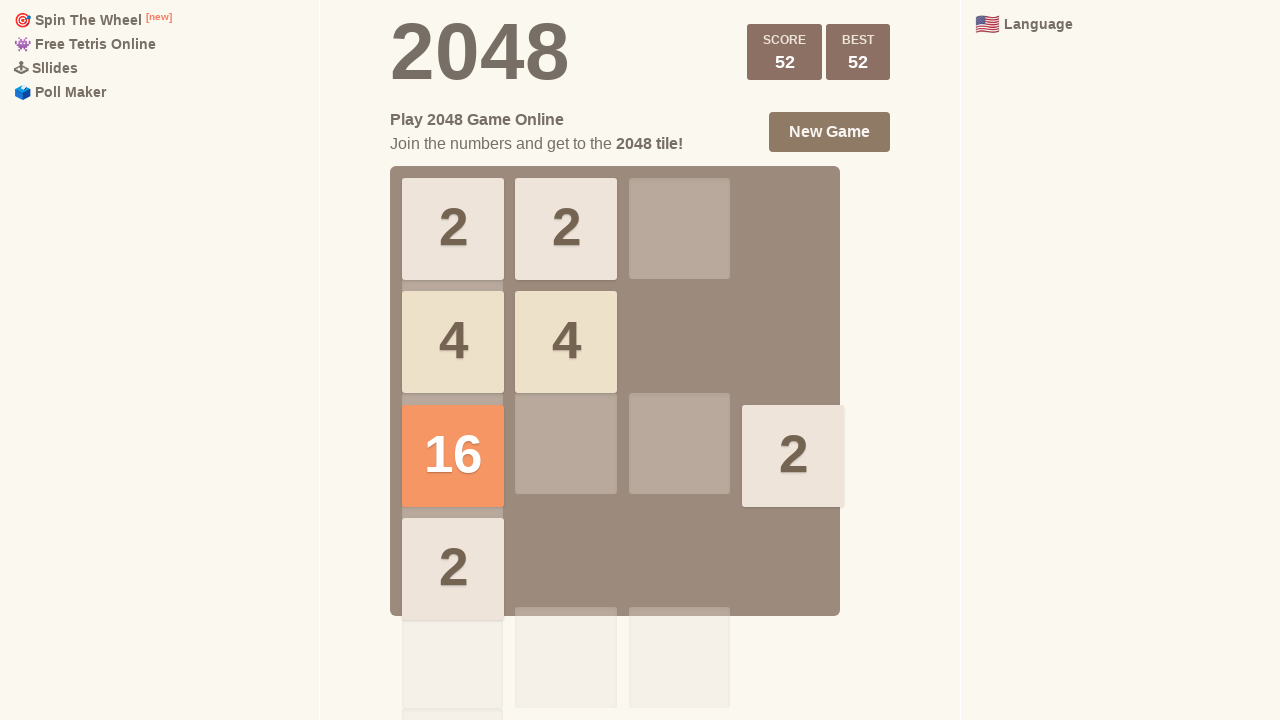

Pressed ArrowRight key
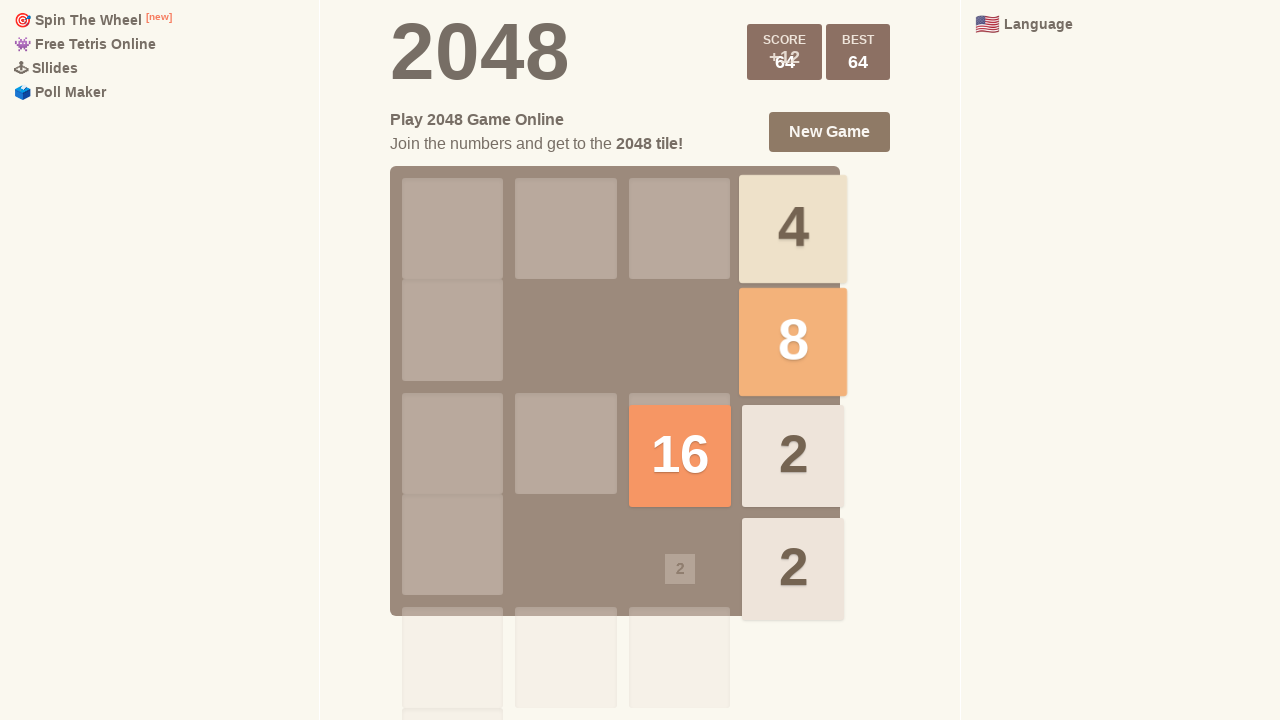

Waited 50ms after ArrowRight
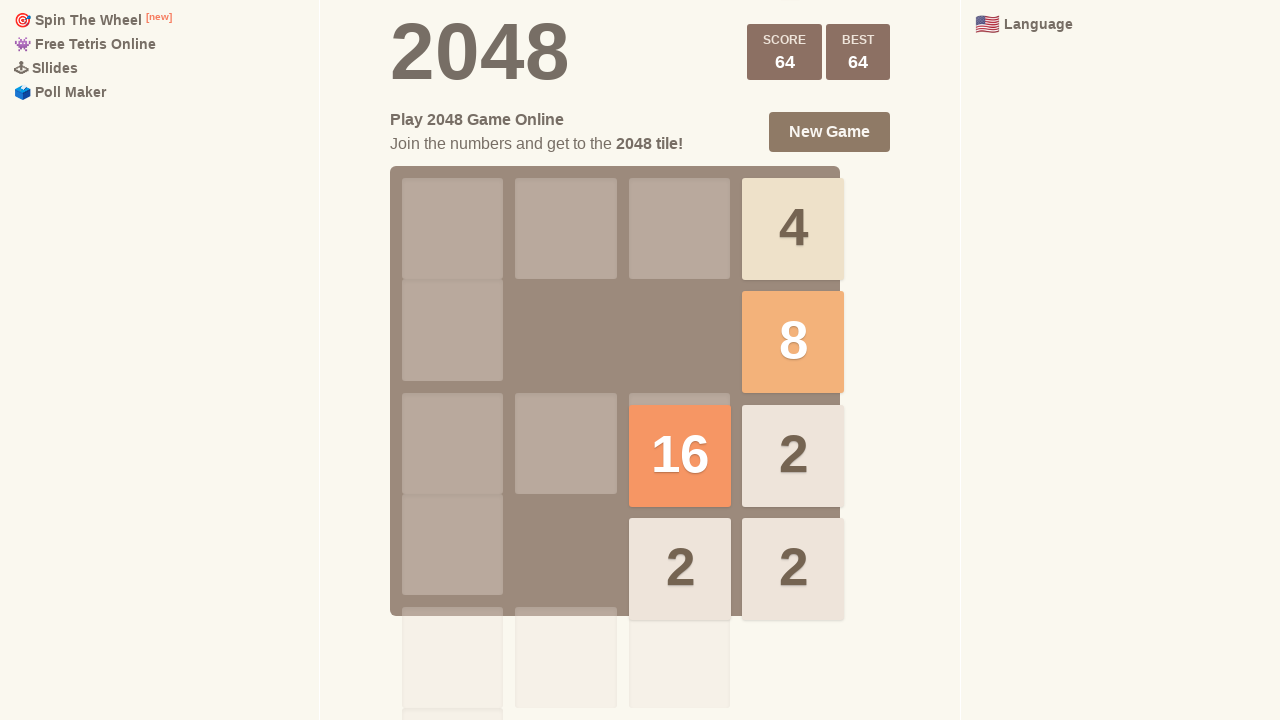

Pressed ArrowDown key
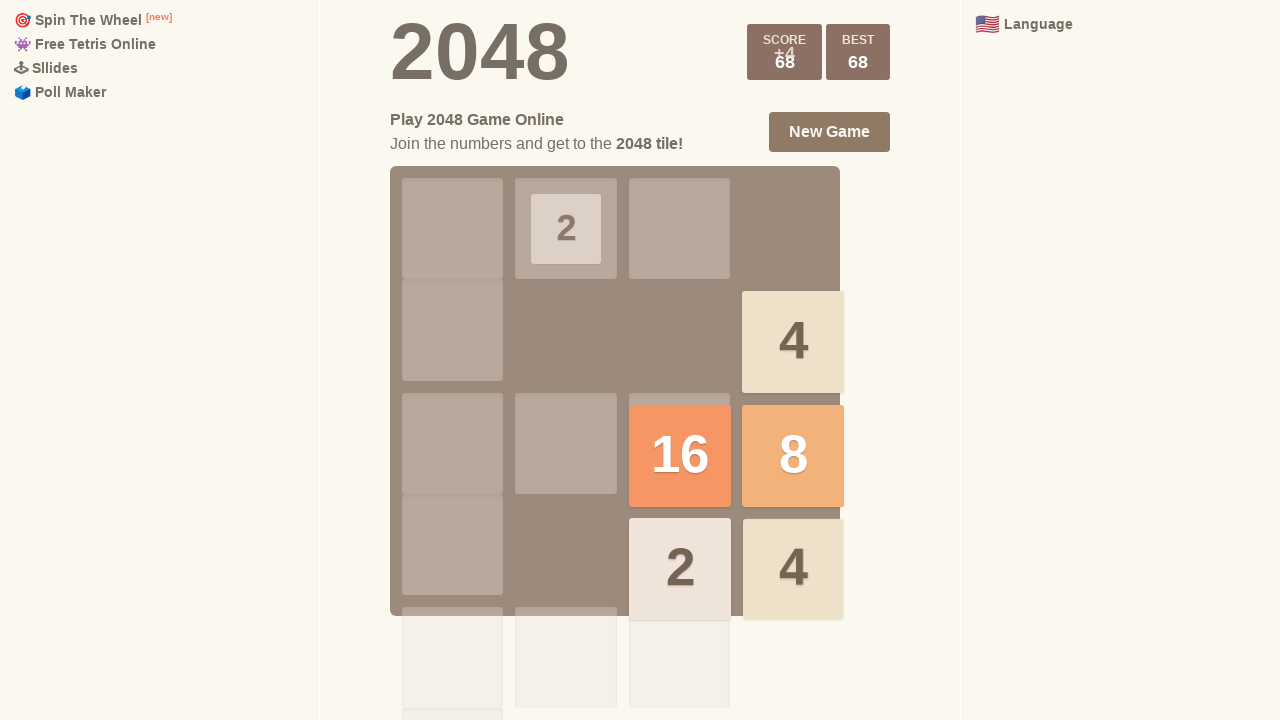

Waited 50ms after ArrowDown
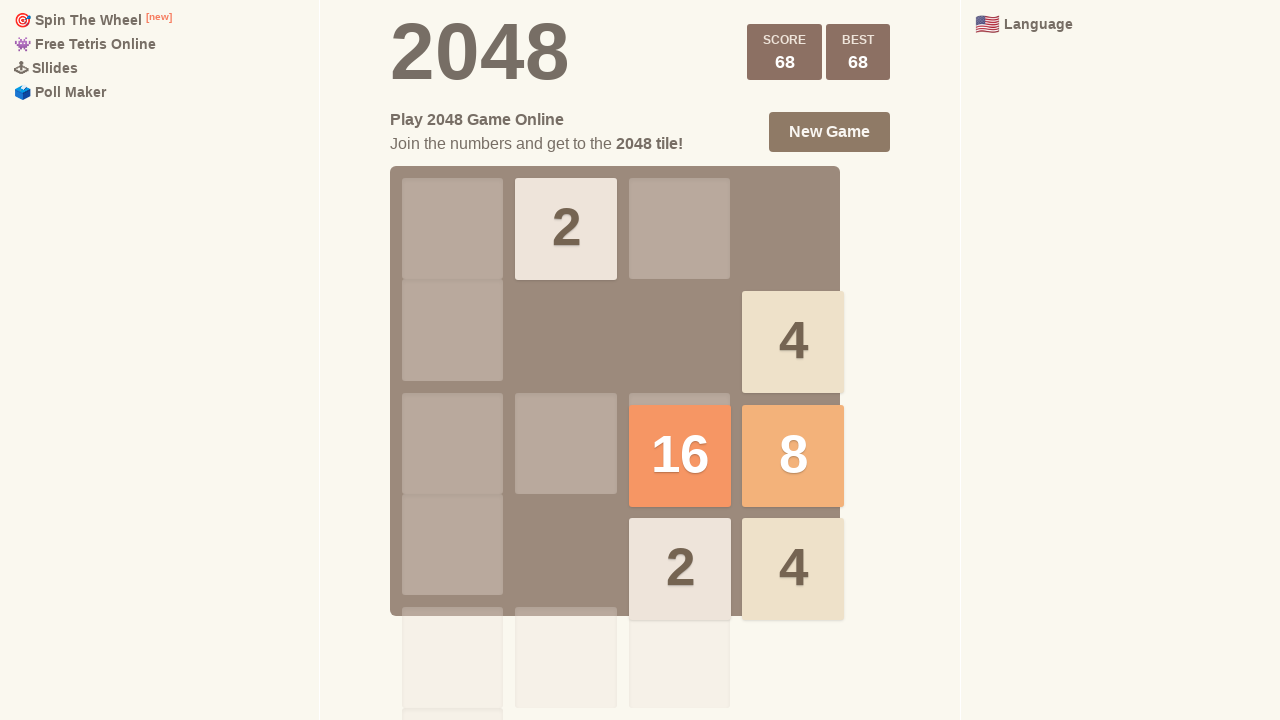

Pressed ArrowLeft key
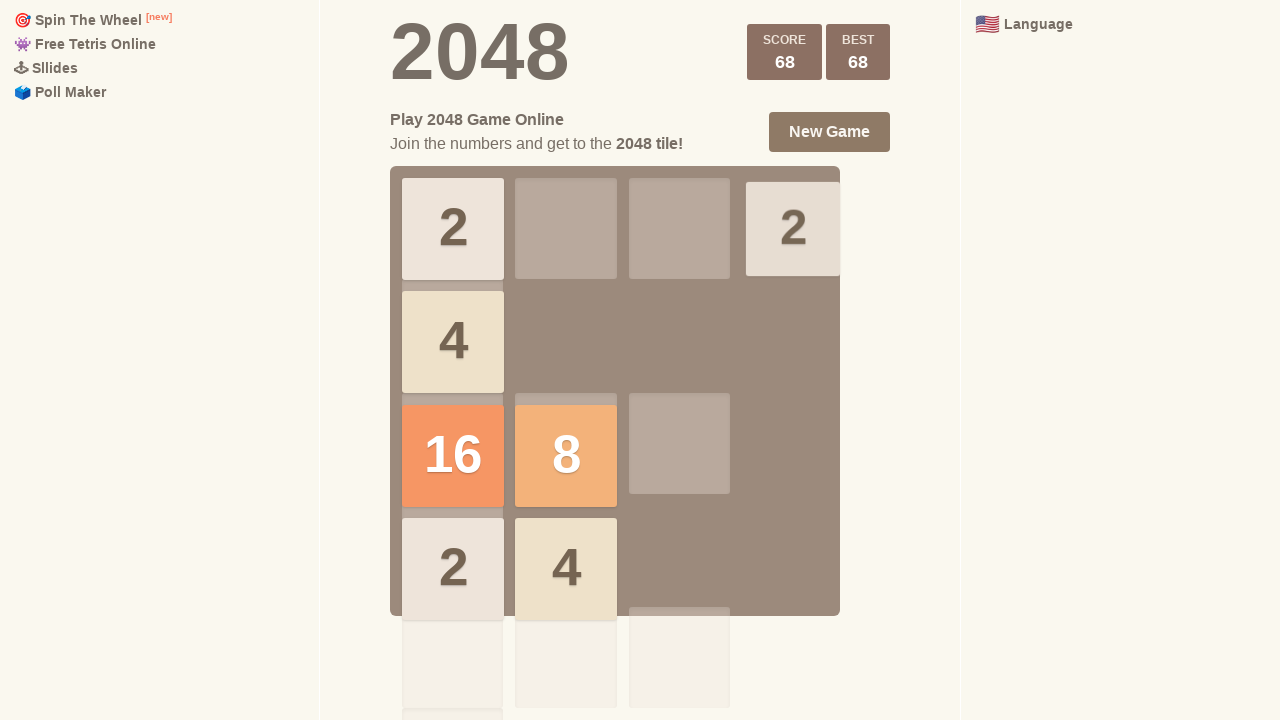

Waited 50ms after ArrowLeft
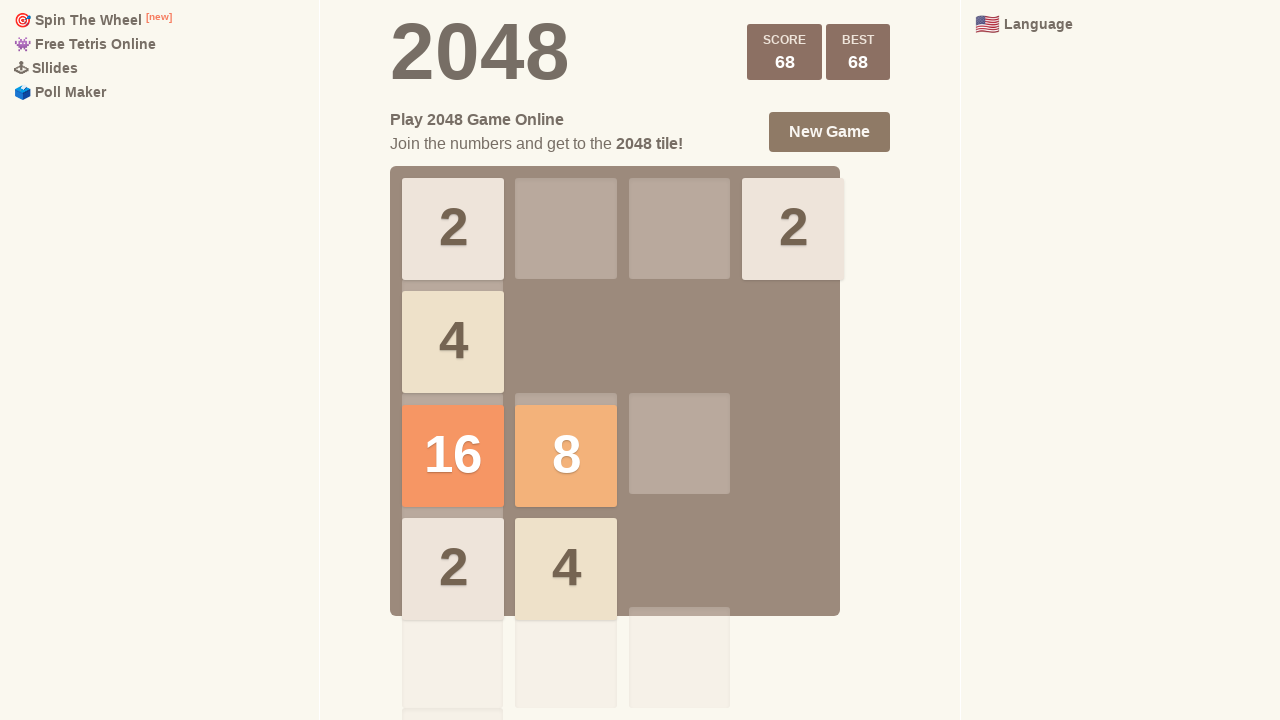

Checked if game is over
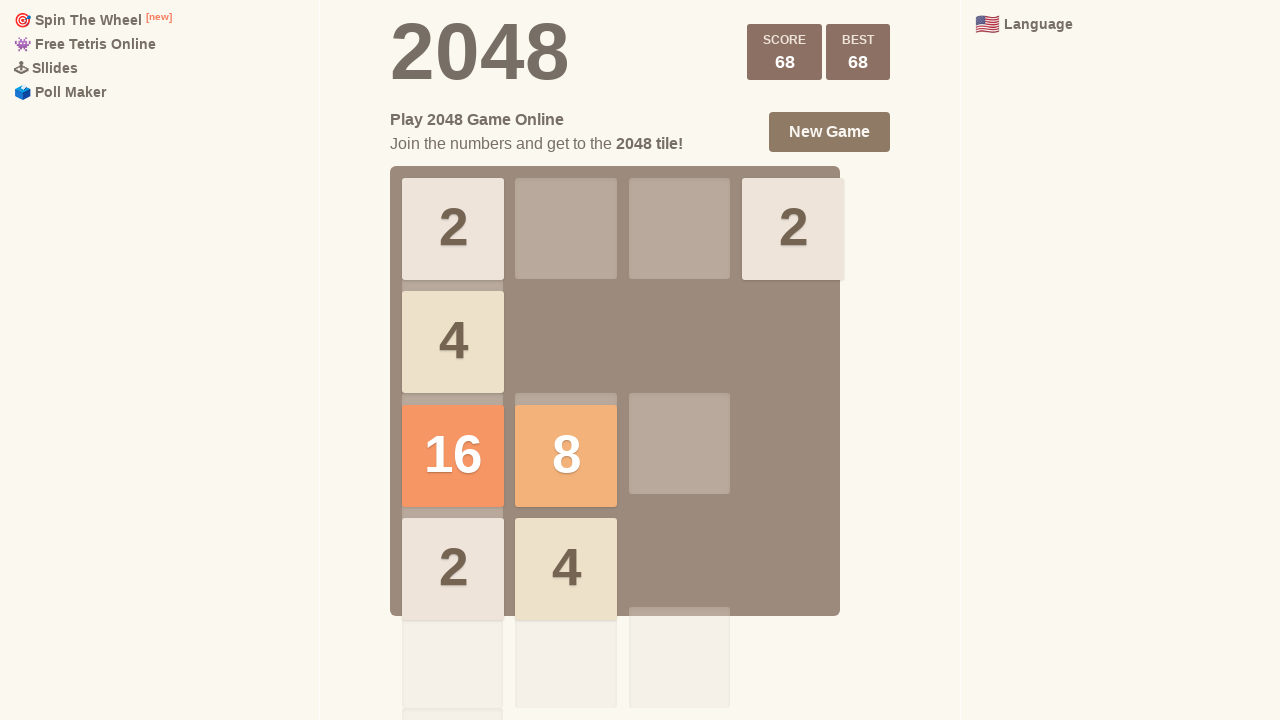

Checked if game is won
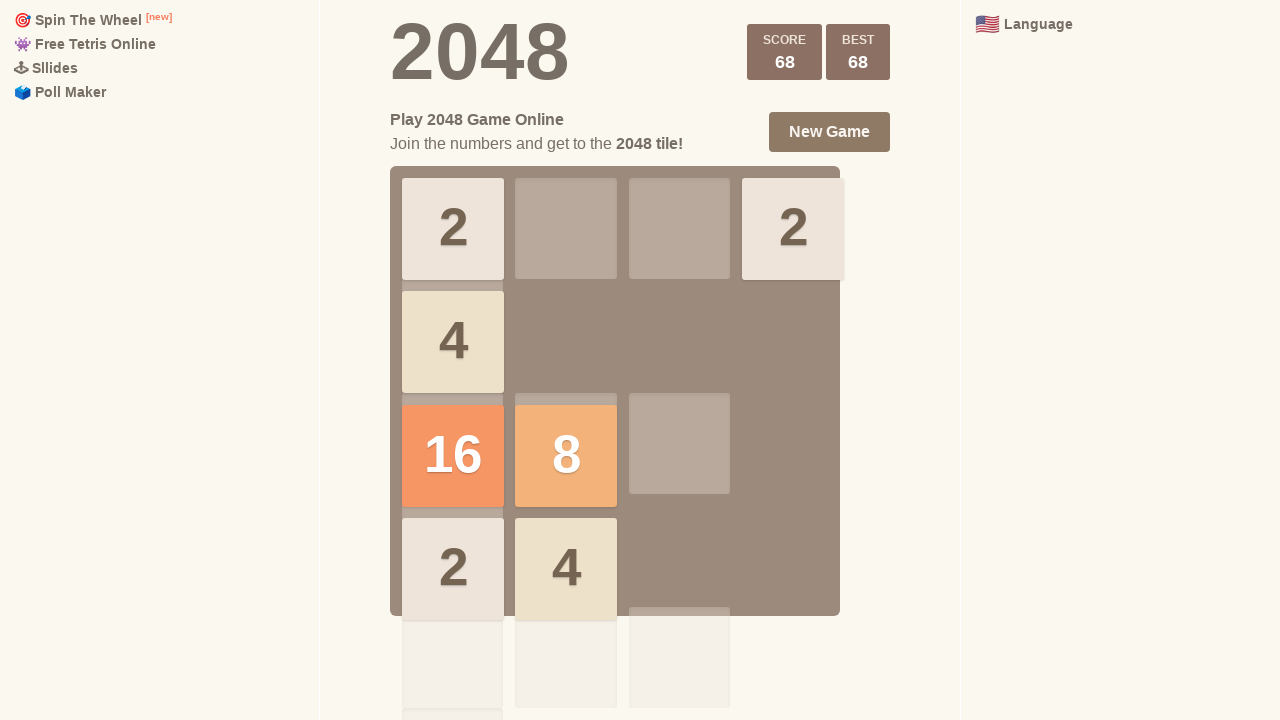

Pressed ArrowUp key
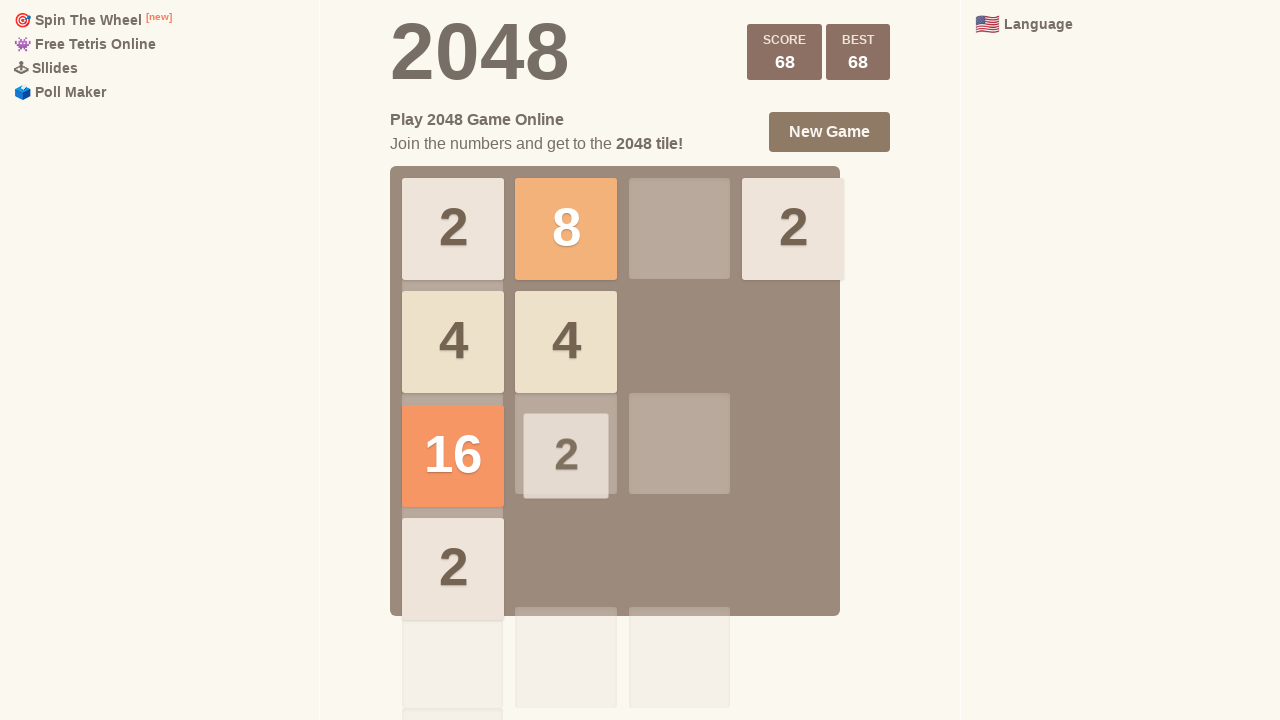

Waited 50ms after ArrowUp
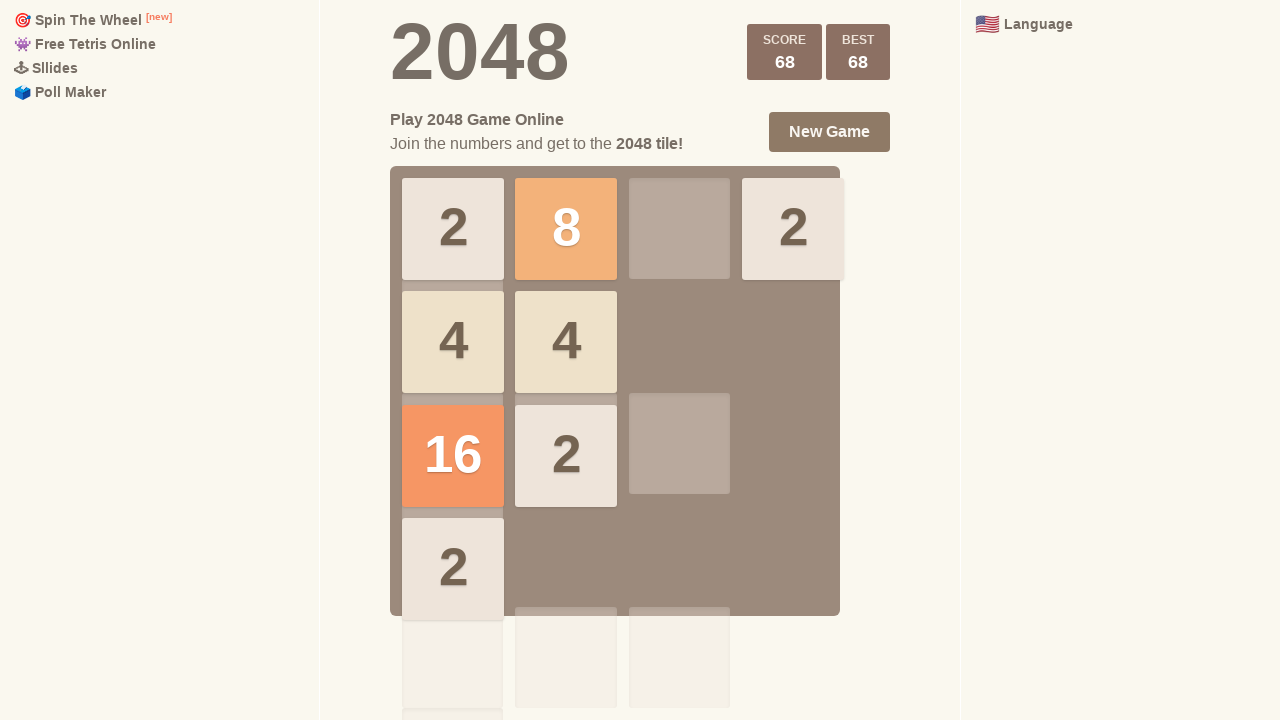

Pressed ArrowRight key
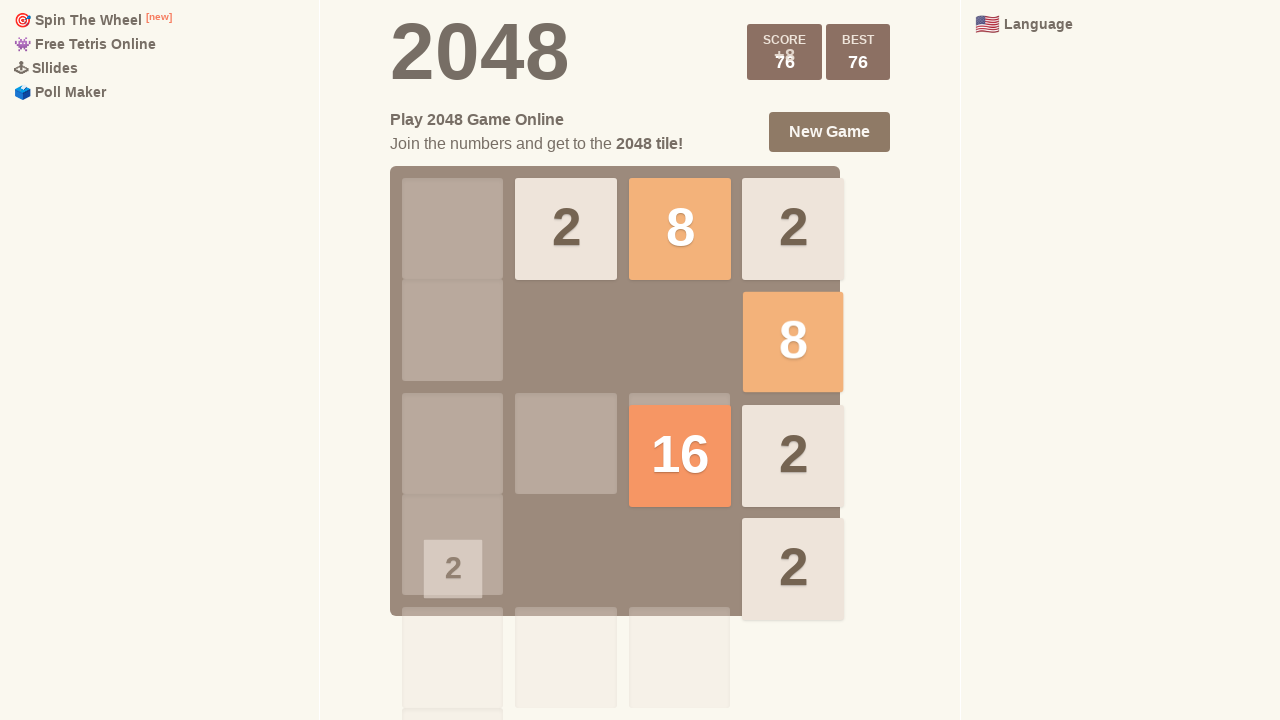

Waited 50ms after ArrowRight
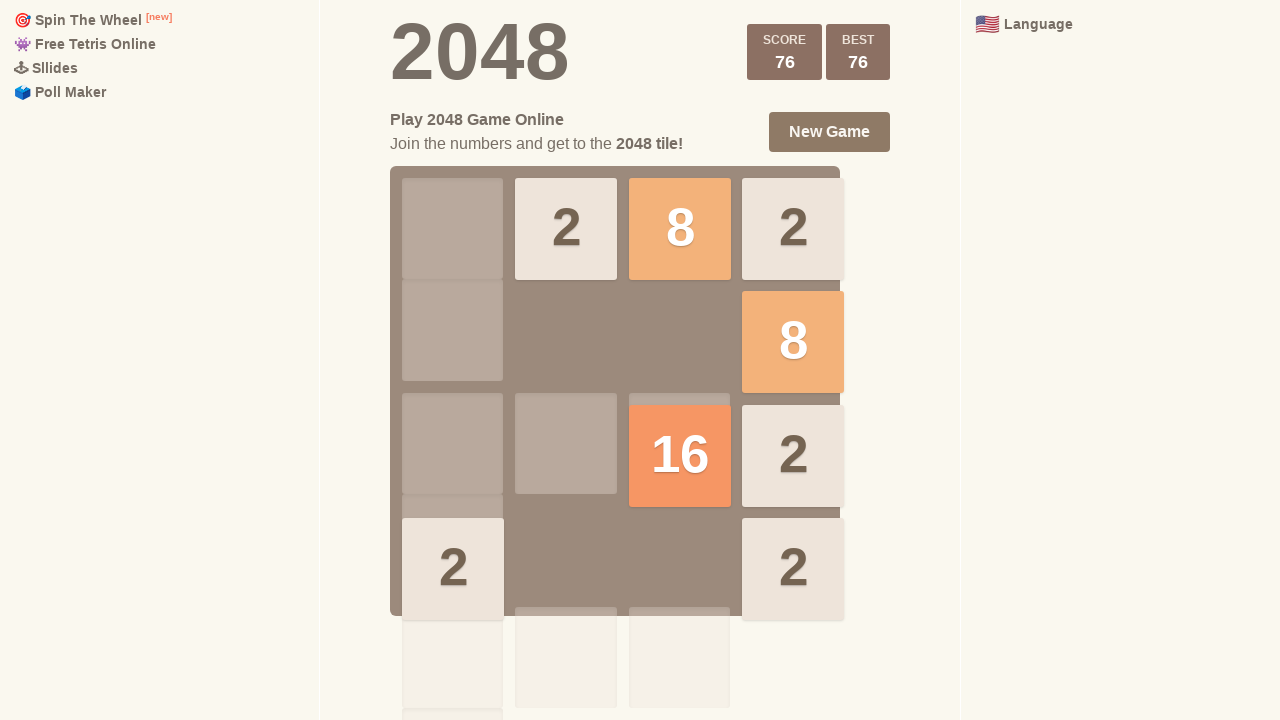

Pressed ArrowDown key
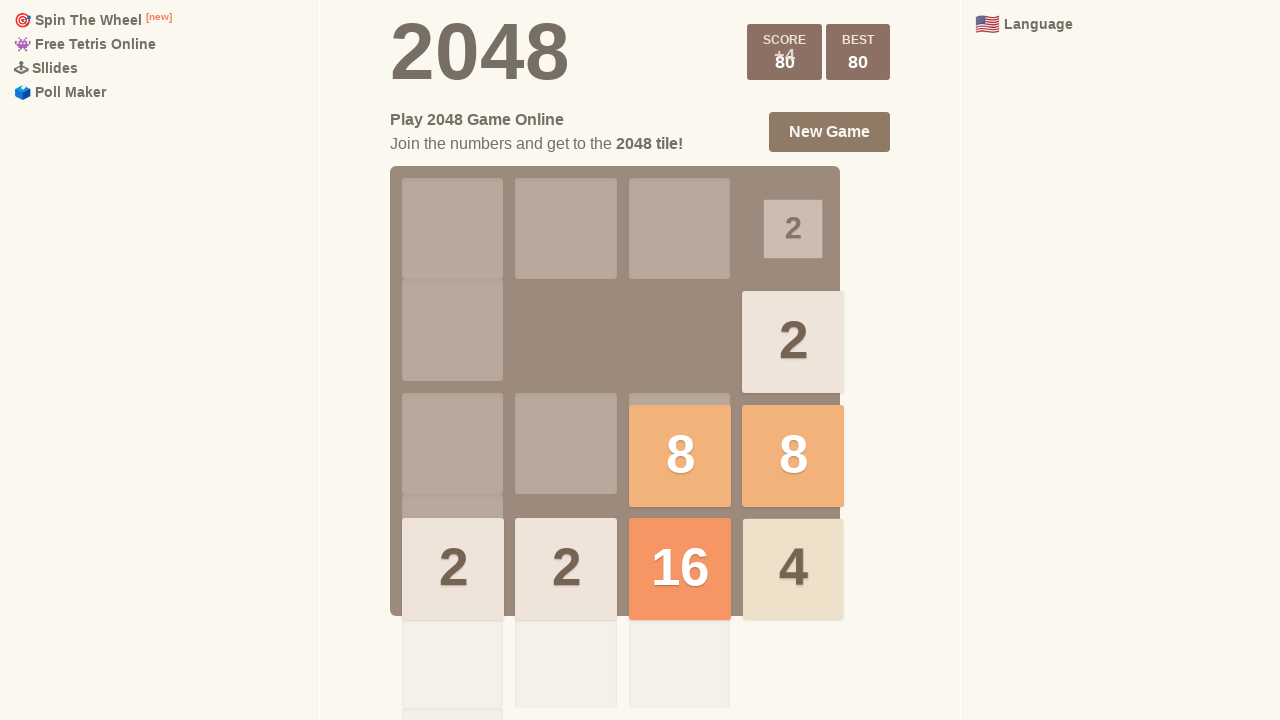

Waited 50ms after ArrowDown
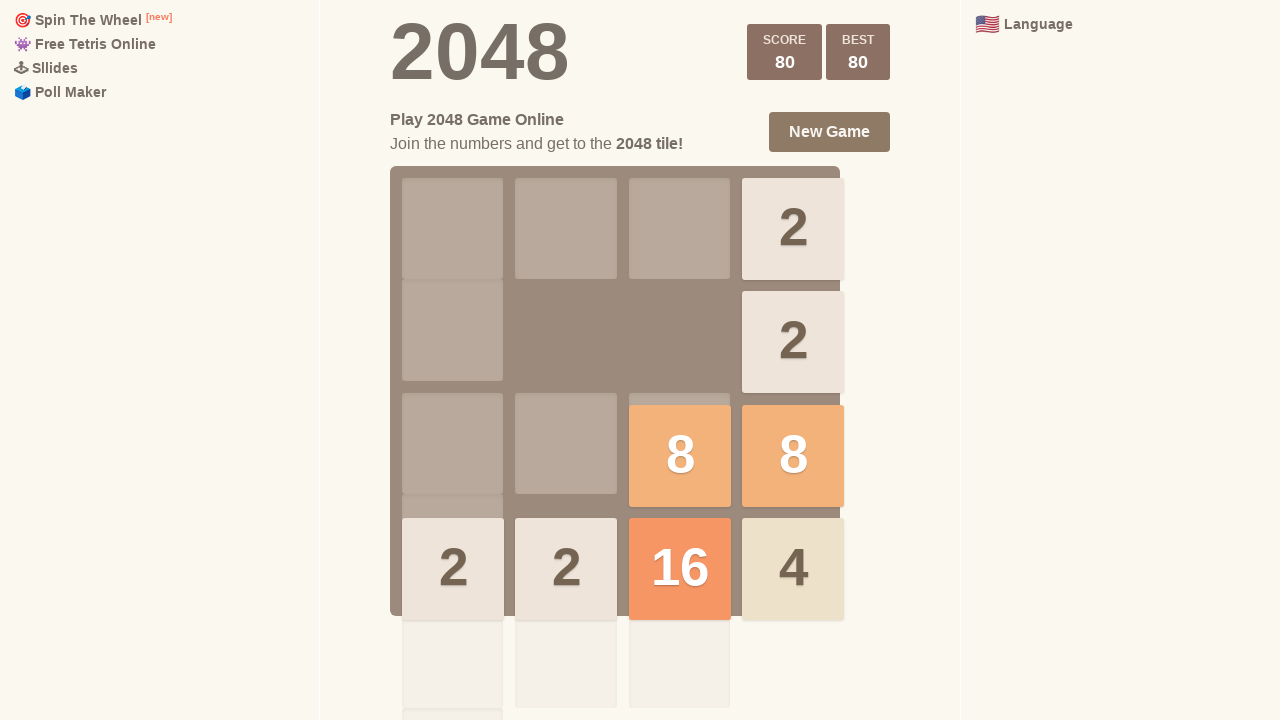

Pressed ArrowLeft key
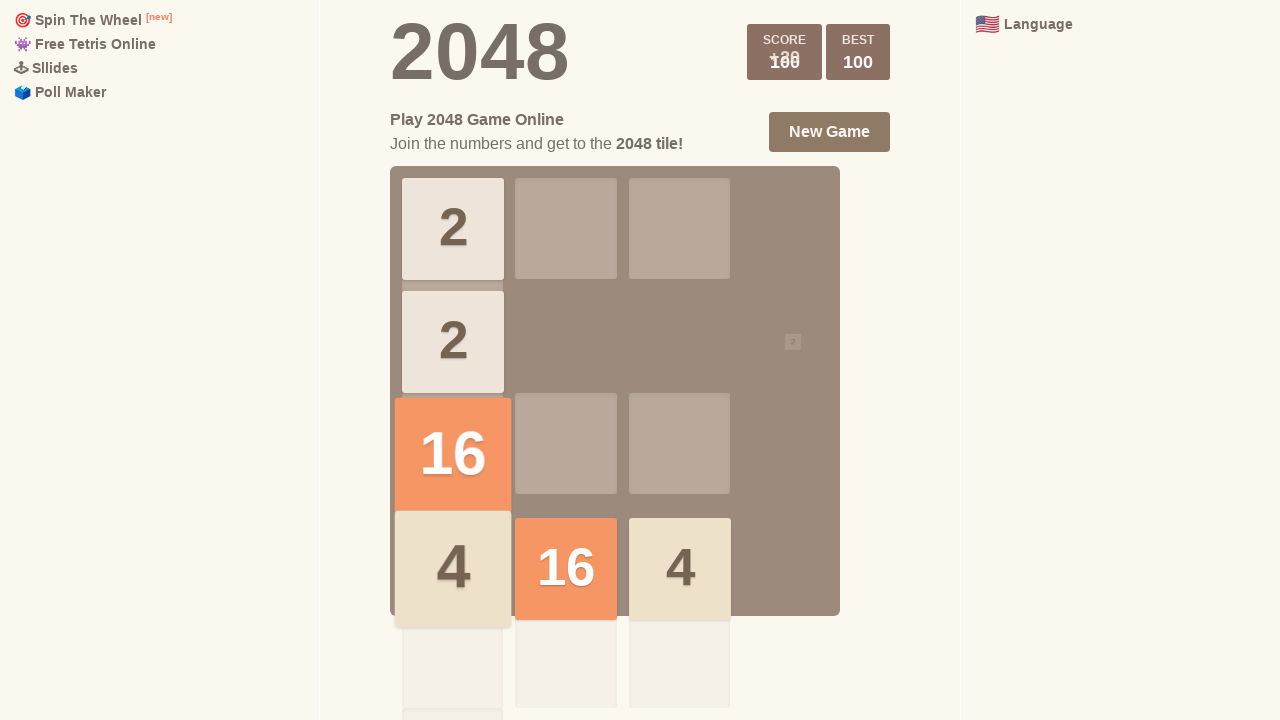

Waited 50ms after ArrowLeft
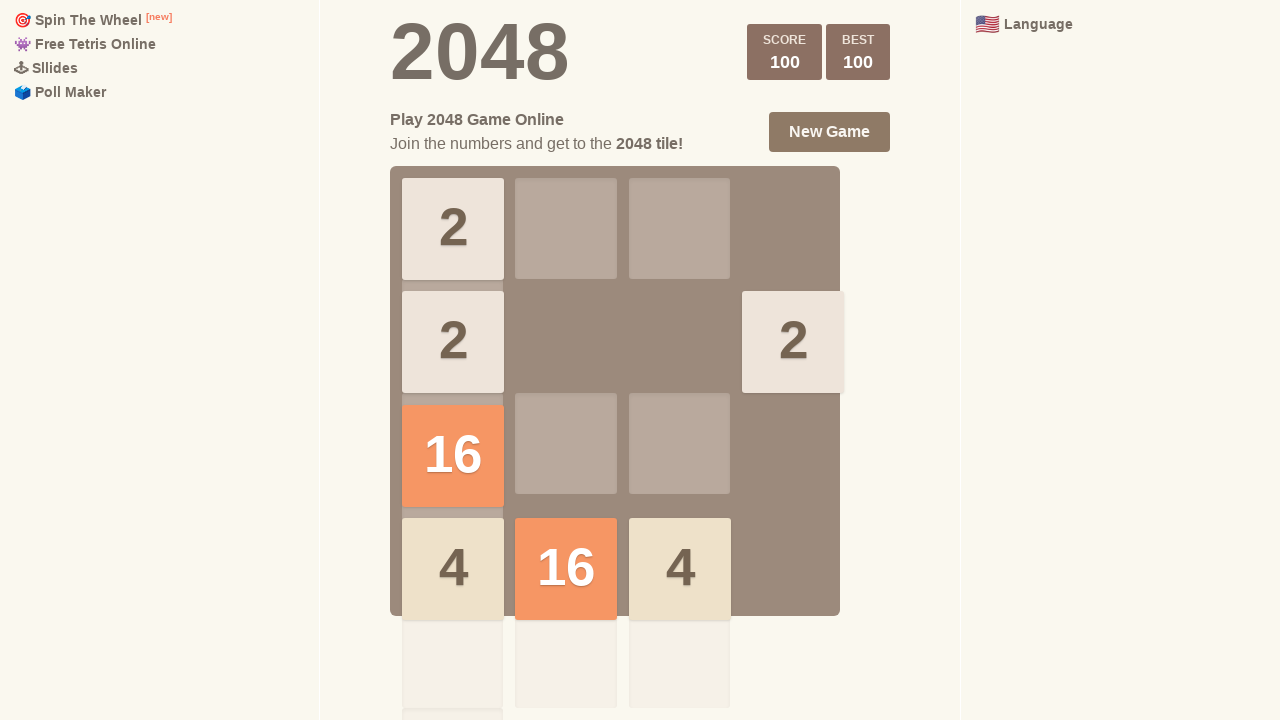

Checked if game is over
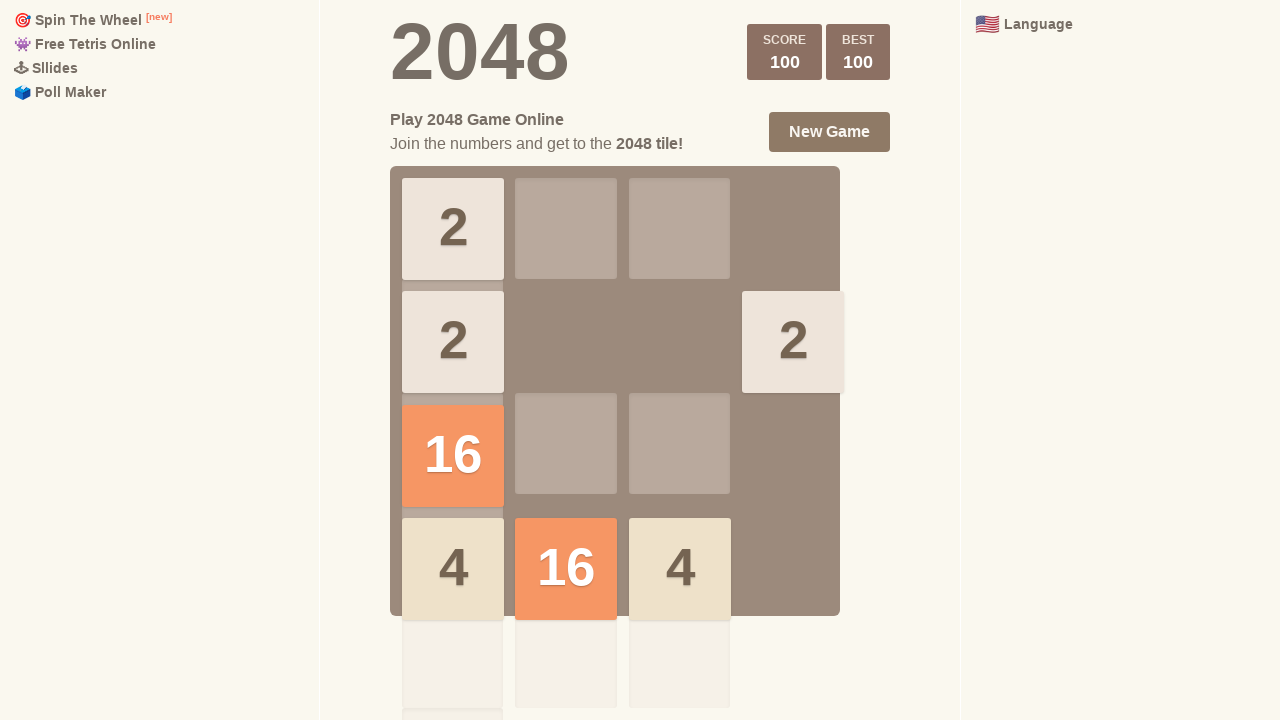

Checked if game is won
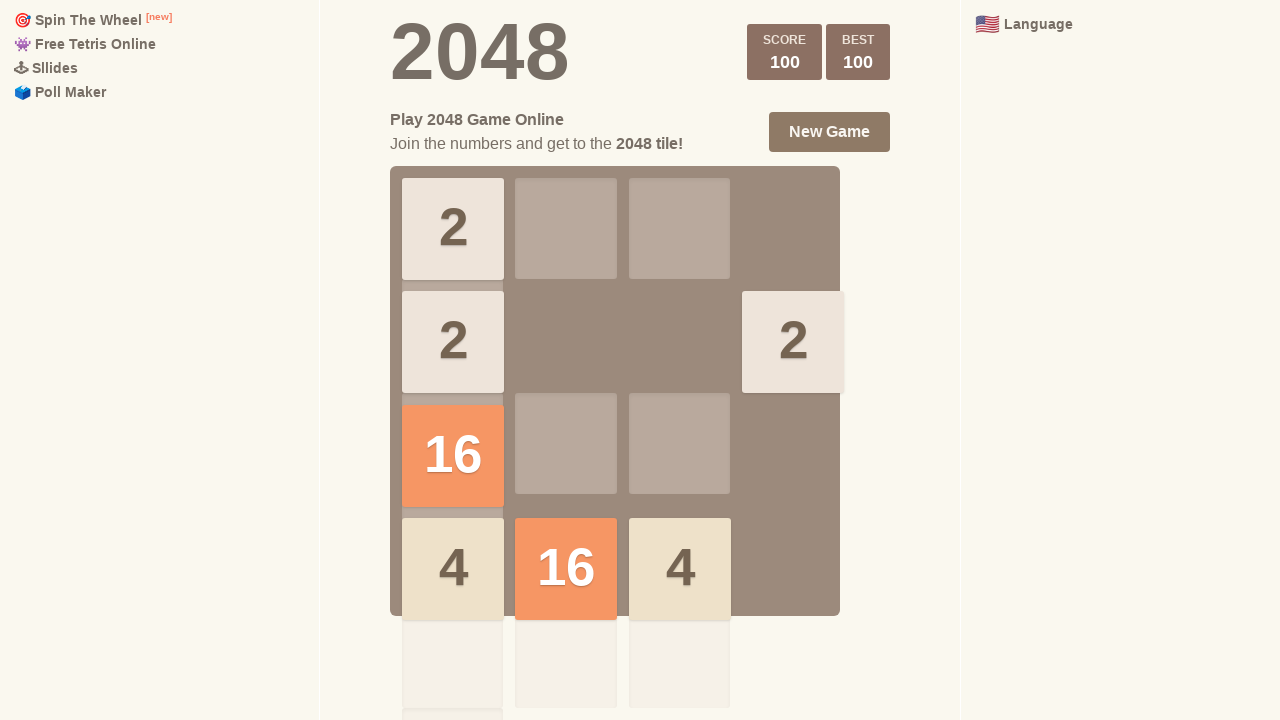

Pressed ArrowUp key
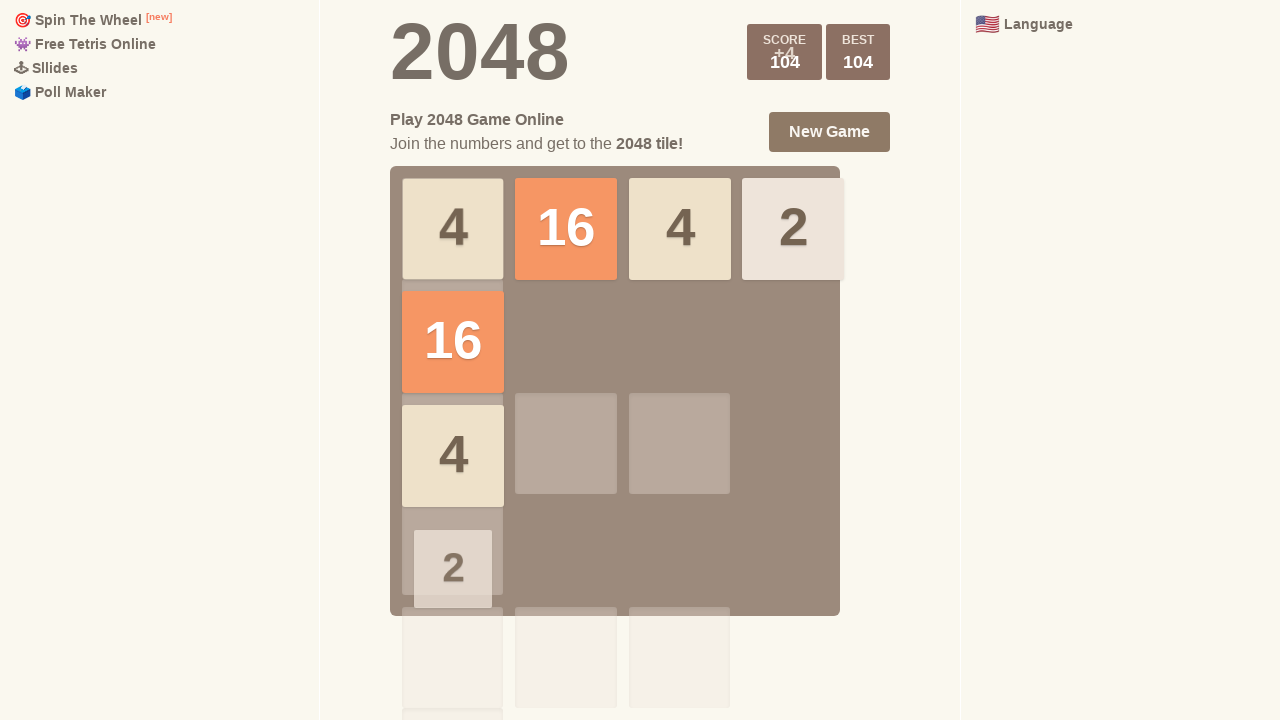

Waited 50ms after ArrowUp
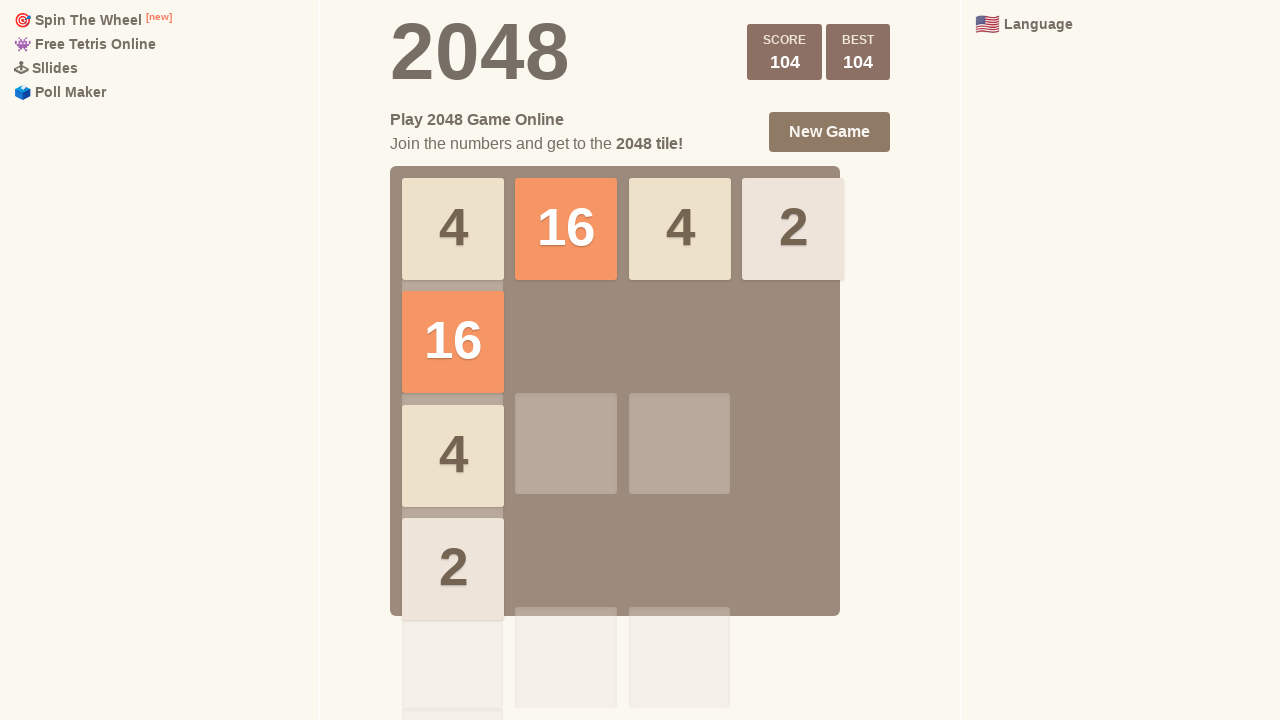

Pressed ArrowRight key
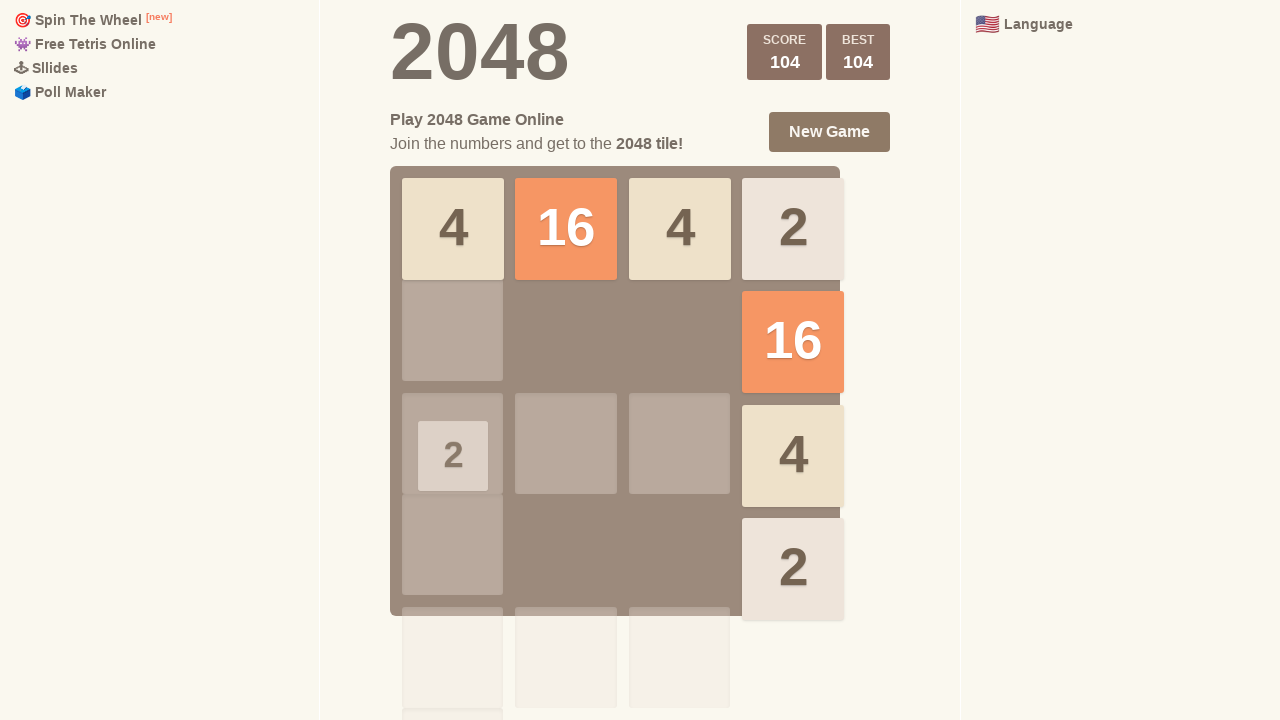

Waited 50ms after ArrowRight
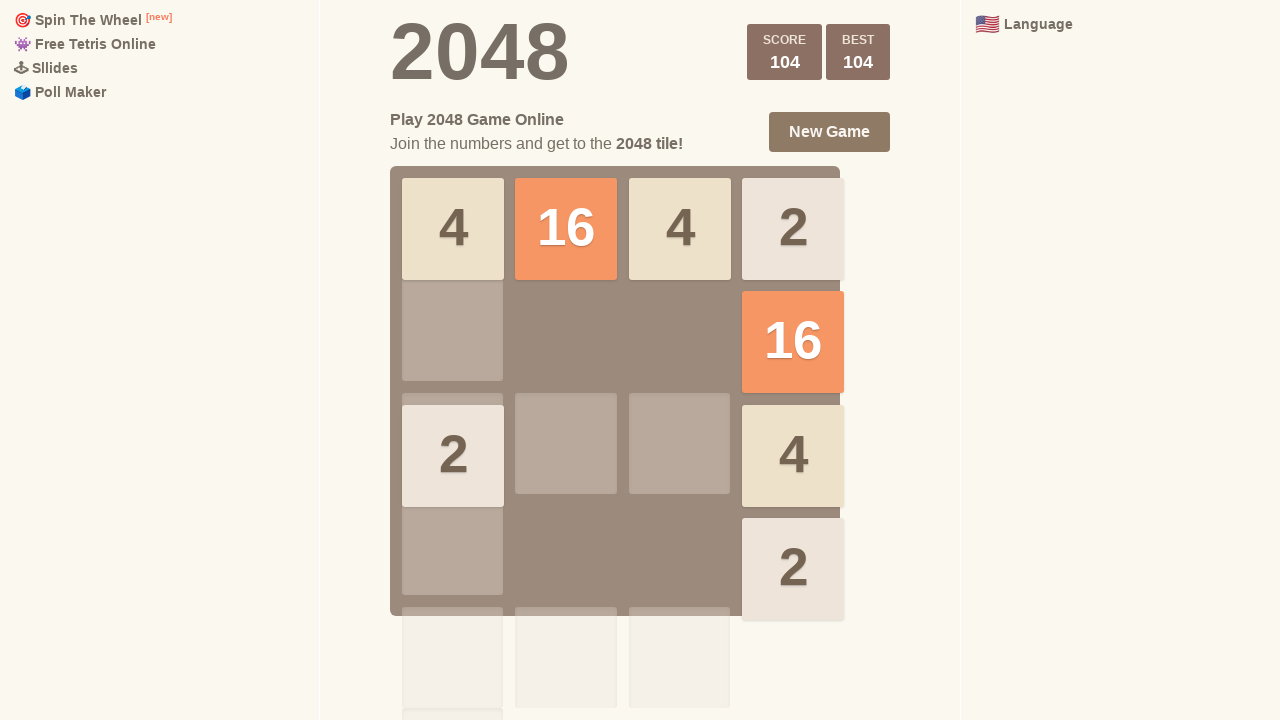

Pressed ArrowDown key
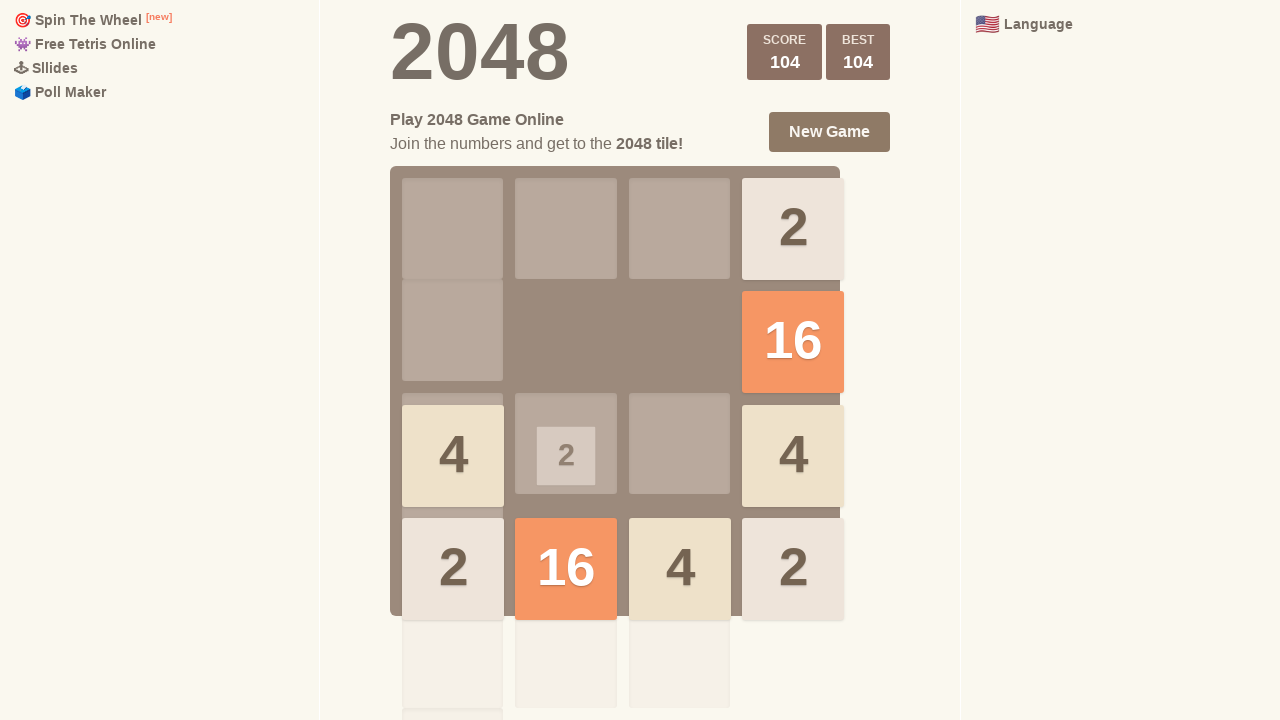

Waited 50ms after ArrowDown
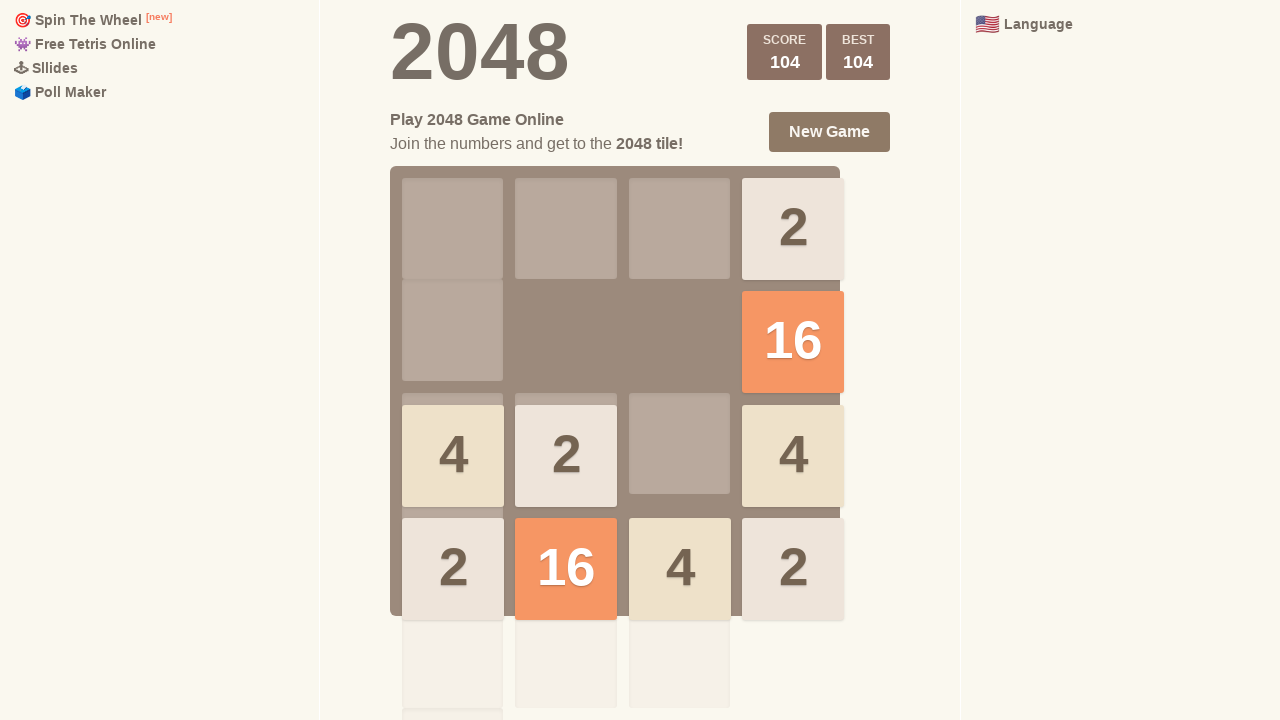

Pressed ArrowLeft key
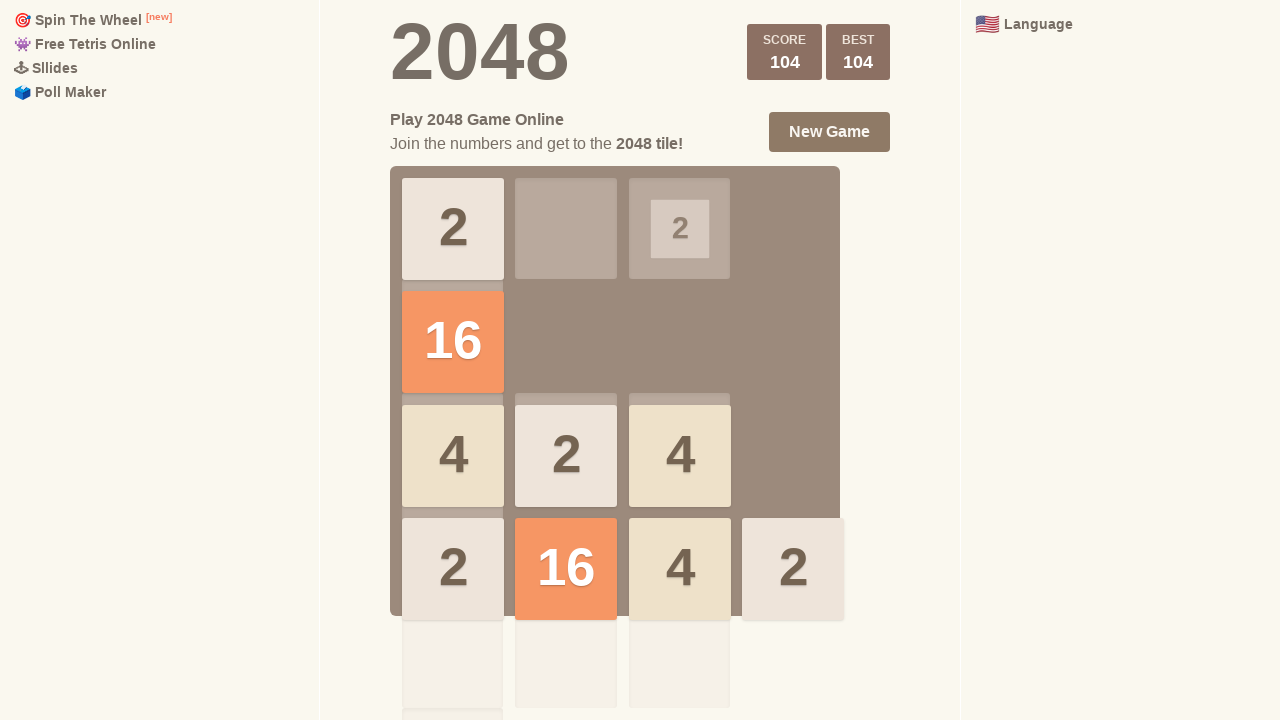

Waited 50ms after ArrowLeft
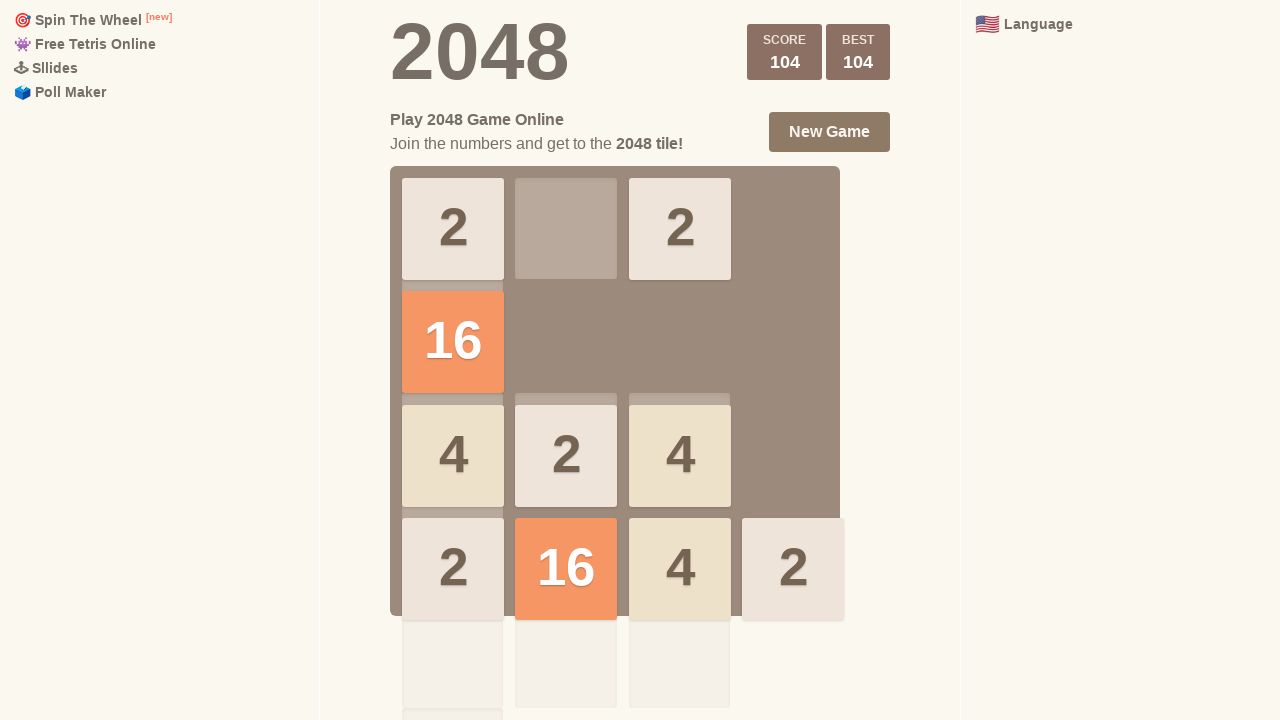

Checked if game is over
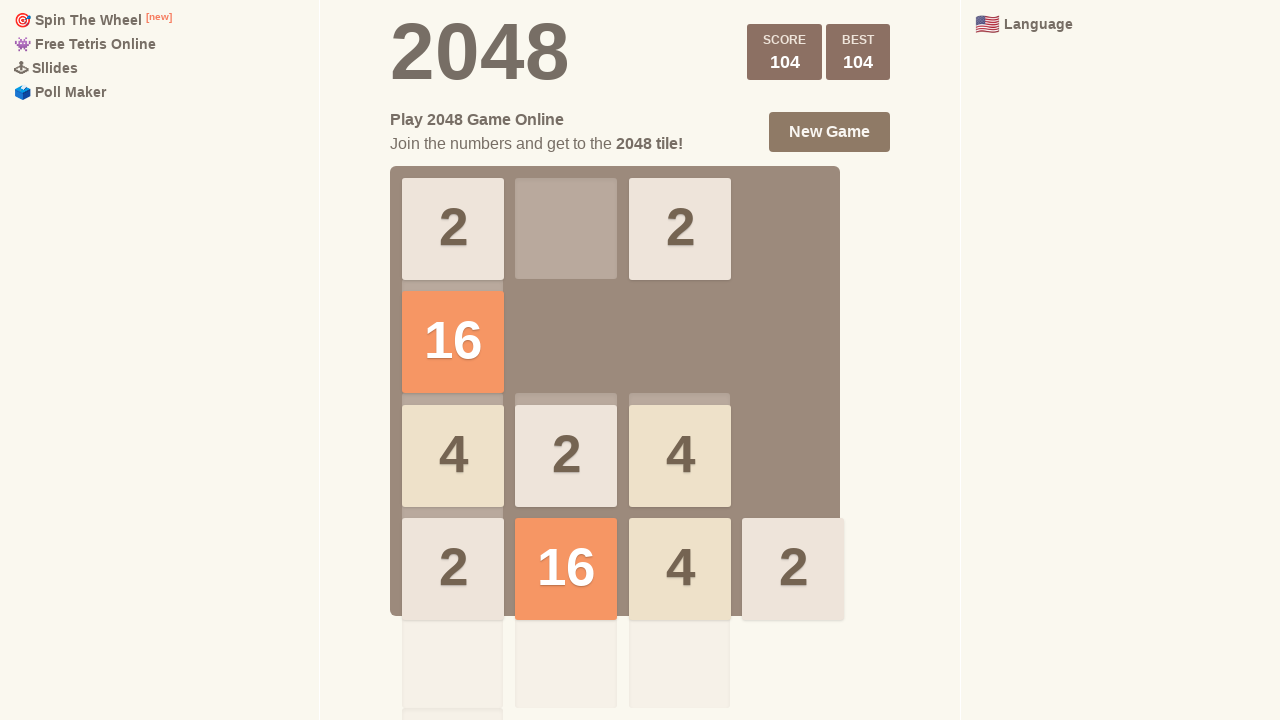

Checked if game is won
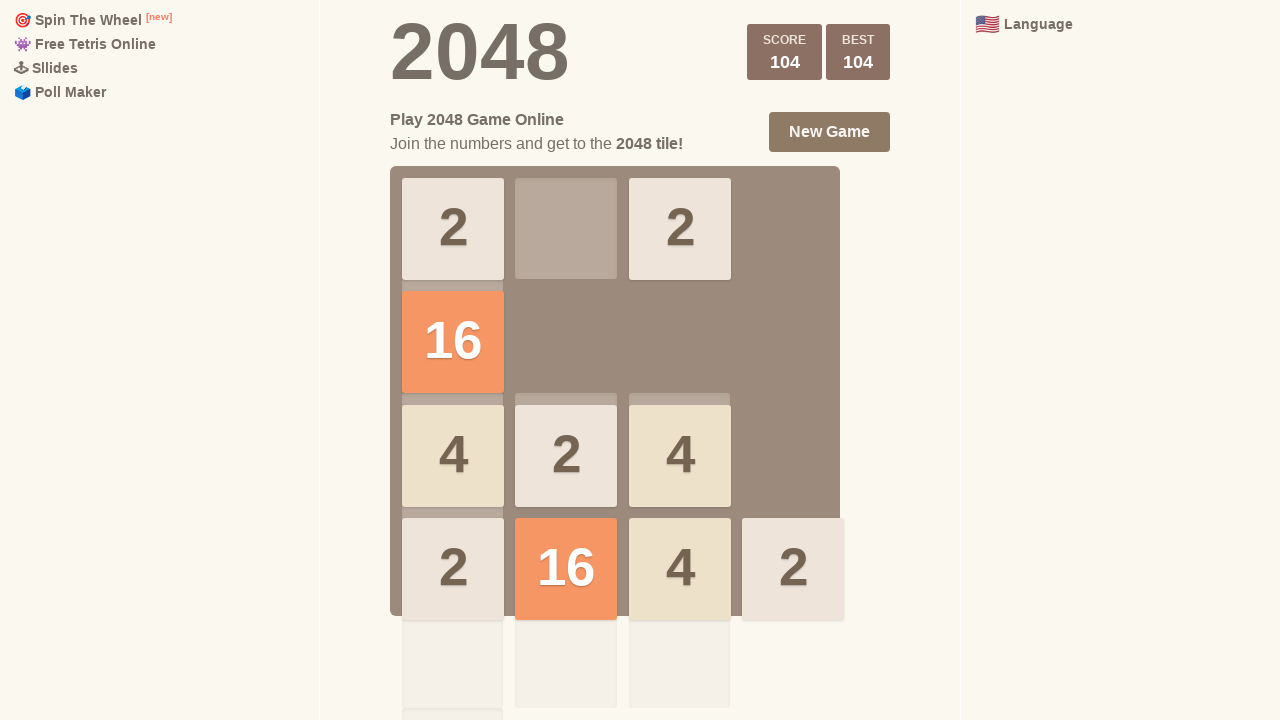

Pressed ArrowUp key
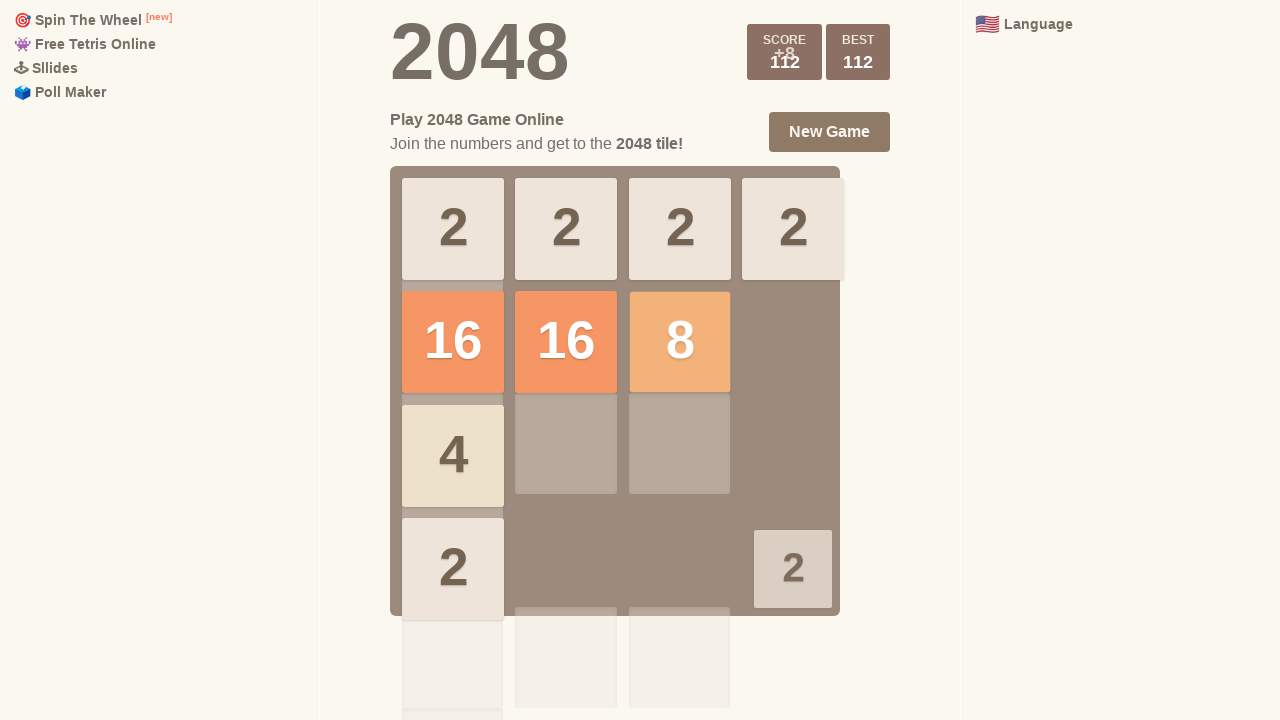

Waited 50ms after ArrowUp
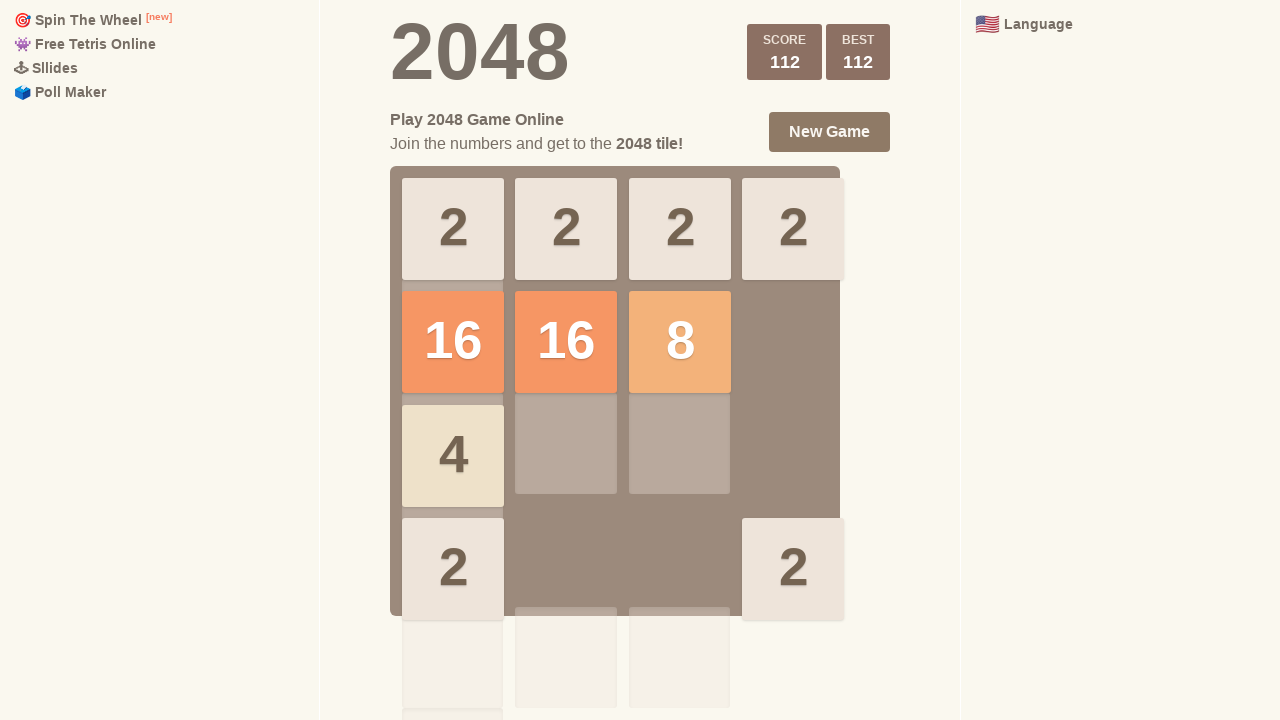

Pressed ArrowRight key
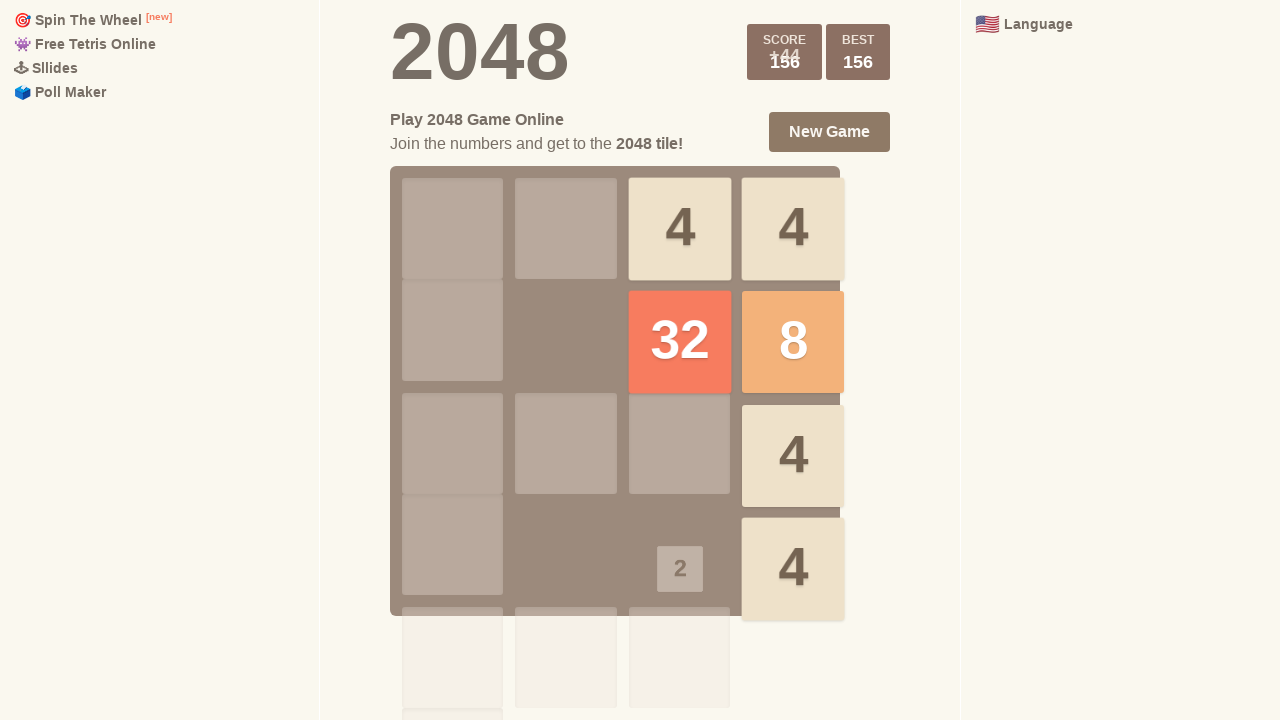

Waited 50ms after ArrowRight
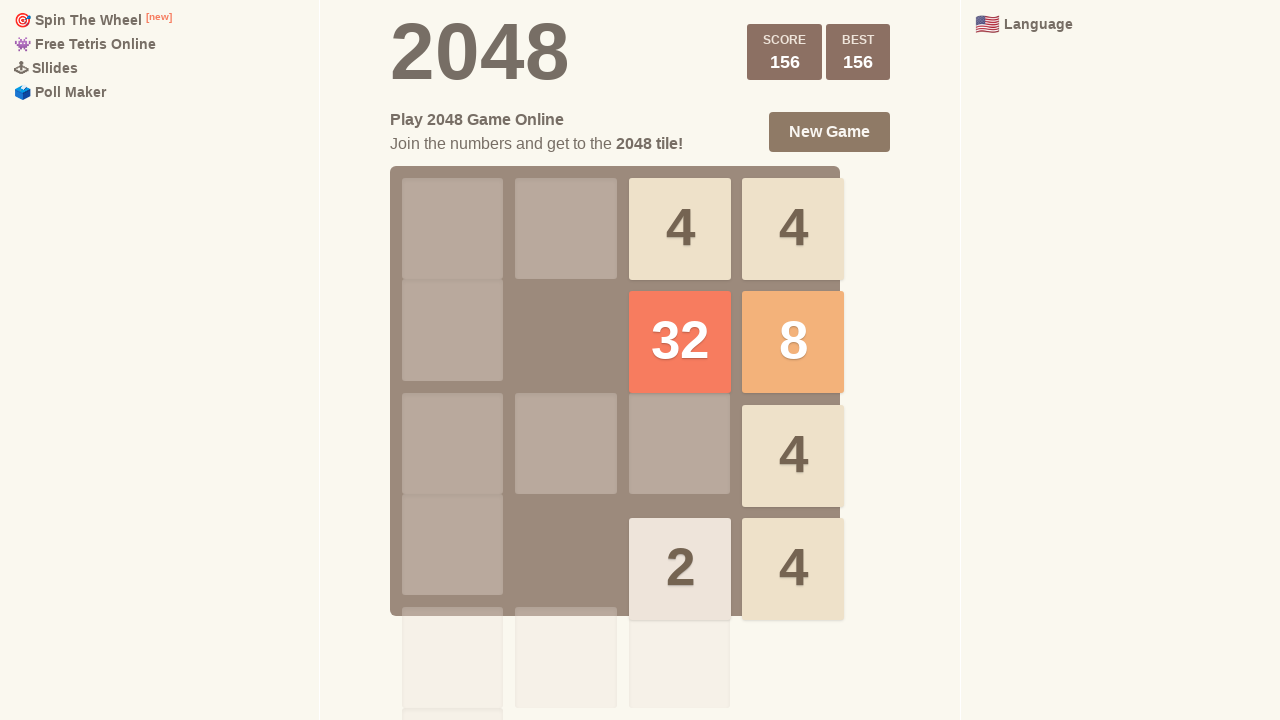

Pressed ArrowDown key
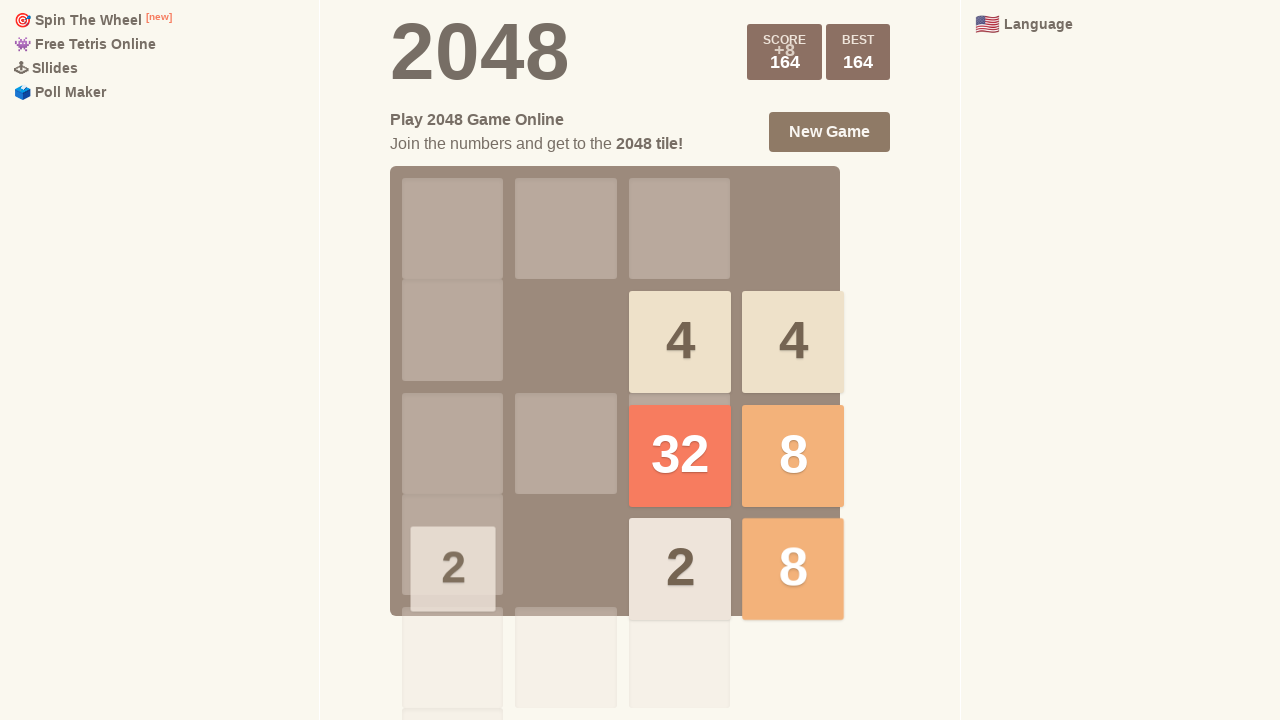

Waited 50ms after ArrowDown
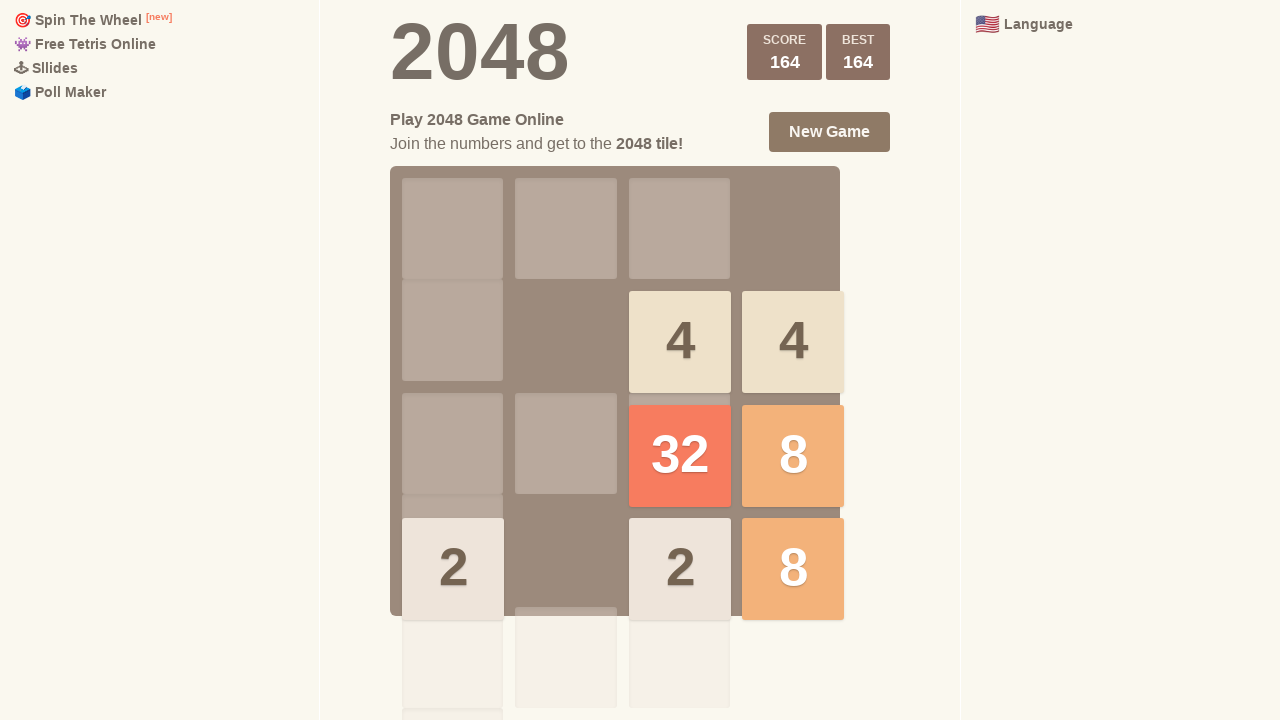

Pressed ArrowLeft key
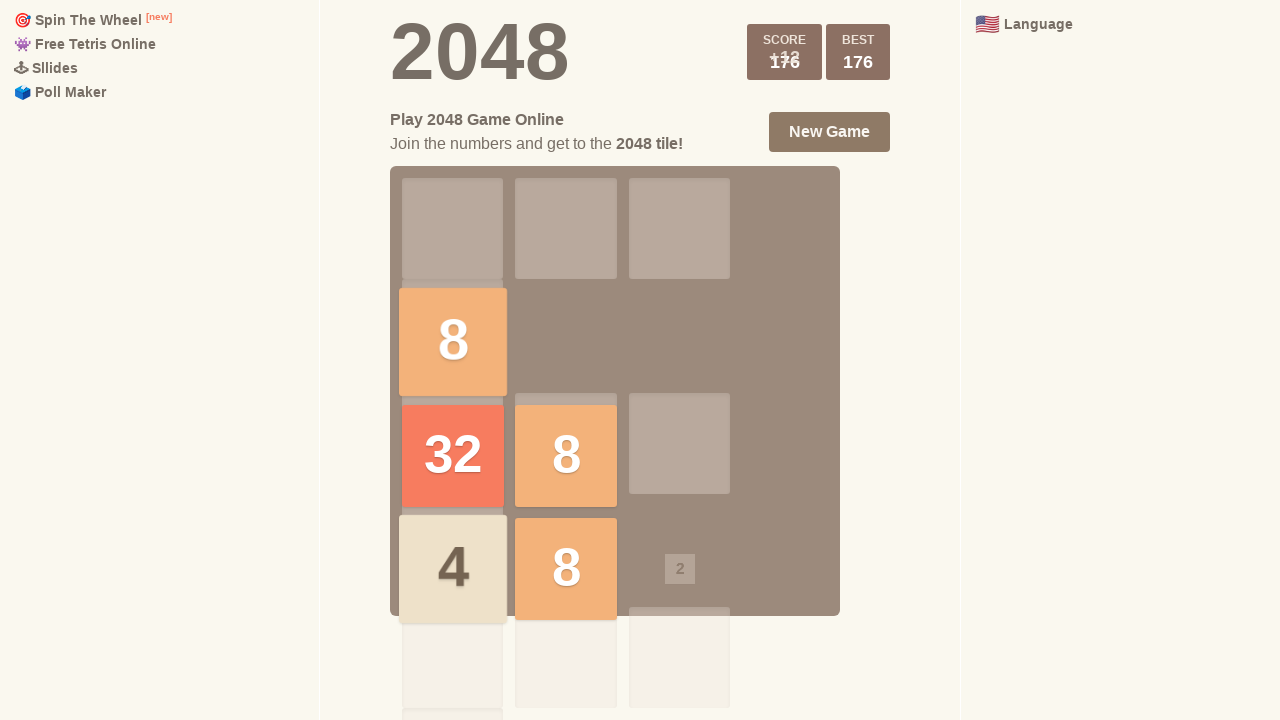

Waited 50ms after ArrowLeft
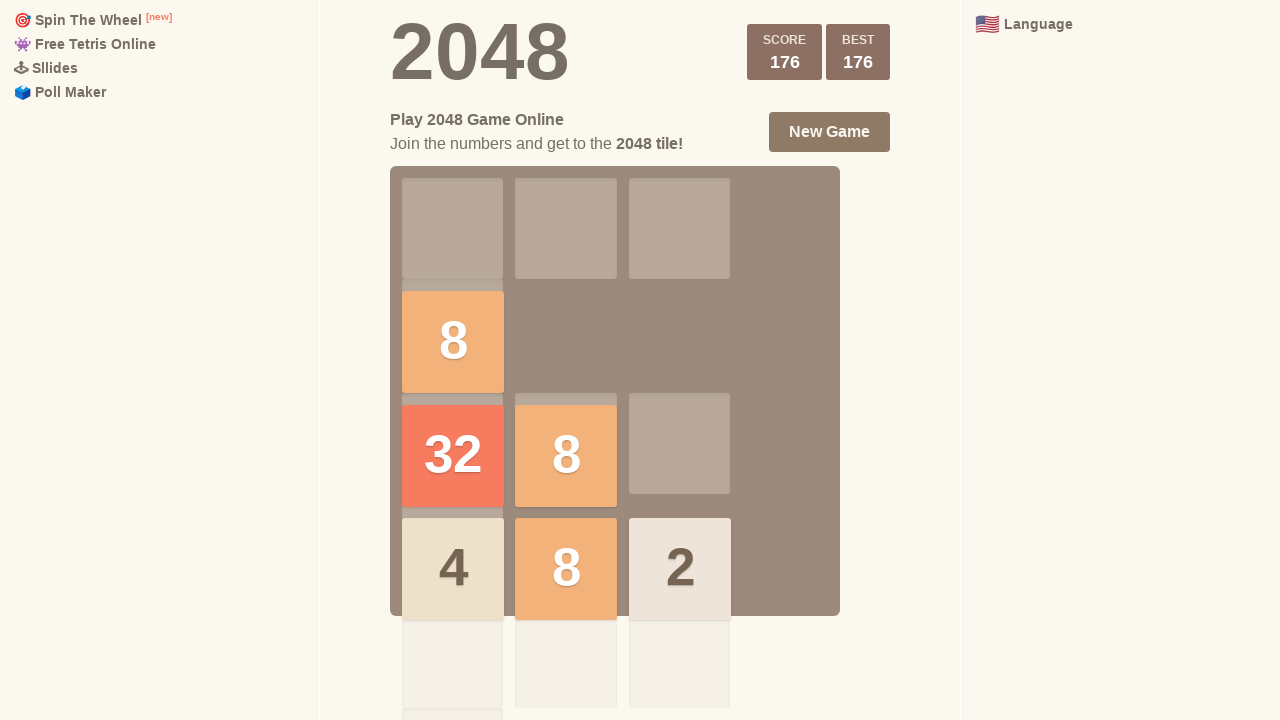

Checked if game is over
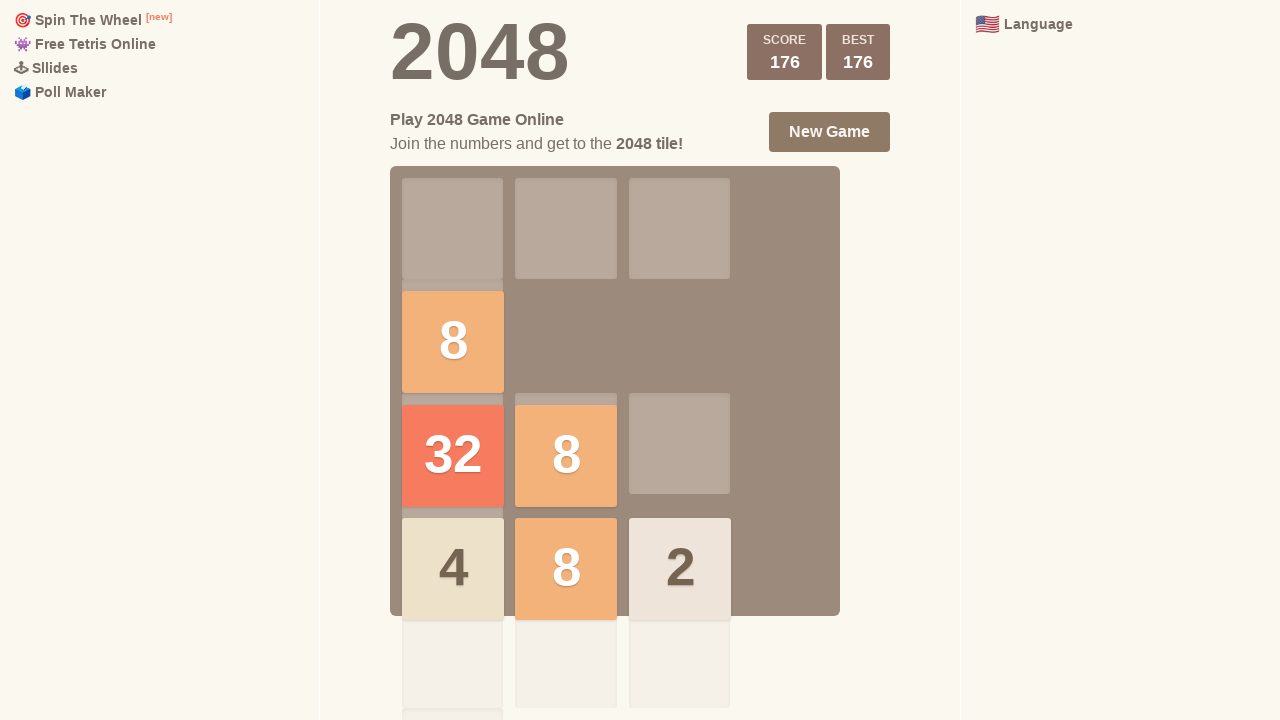

Checked if game is won
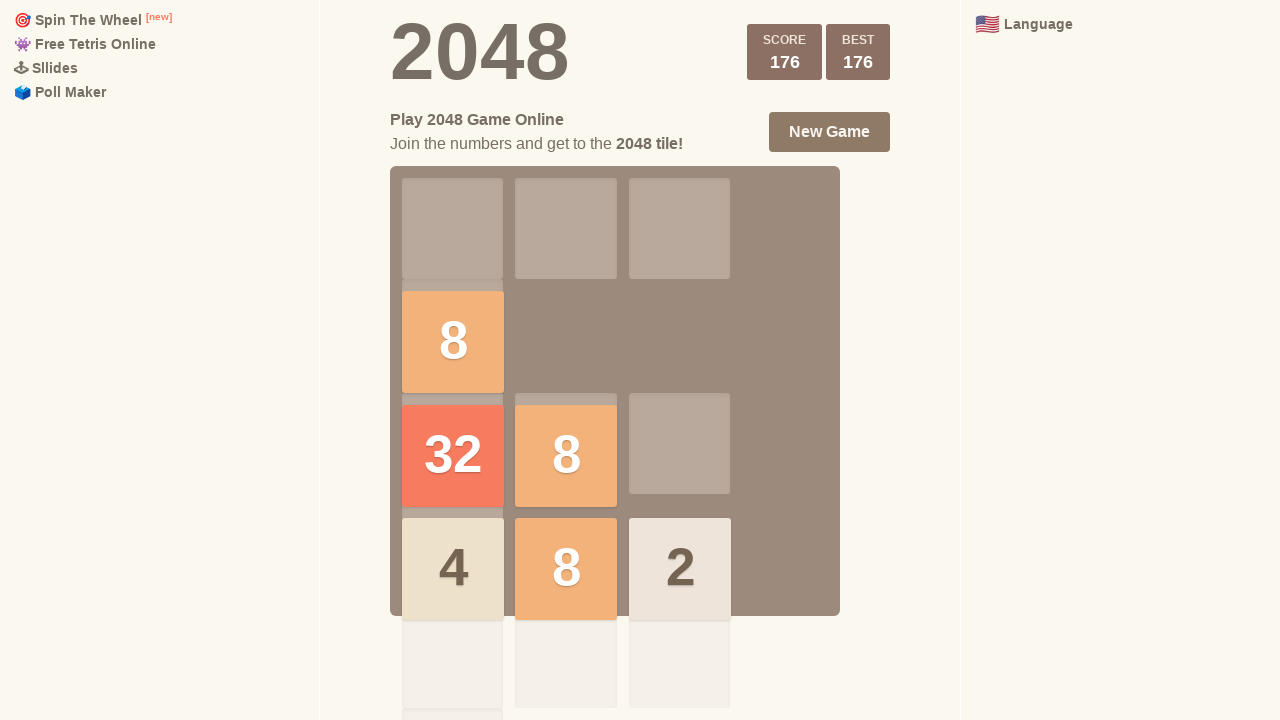

Pressed ArrowUp key
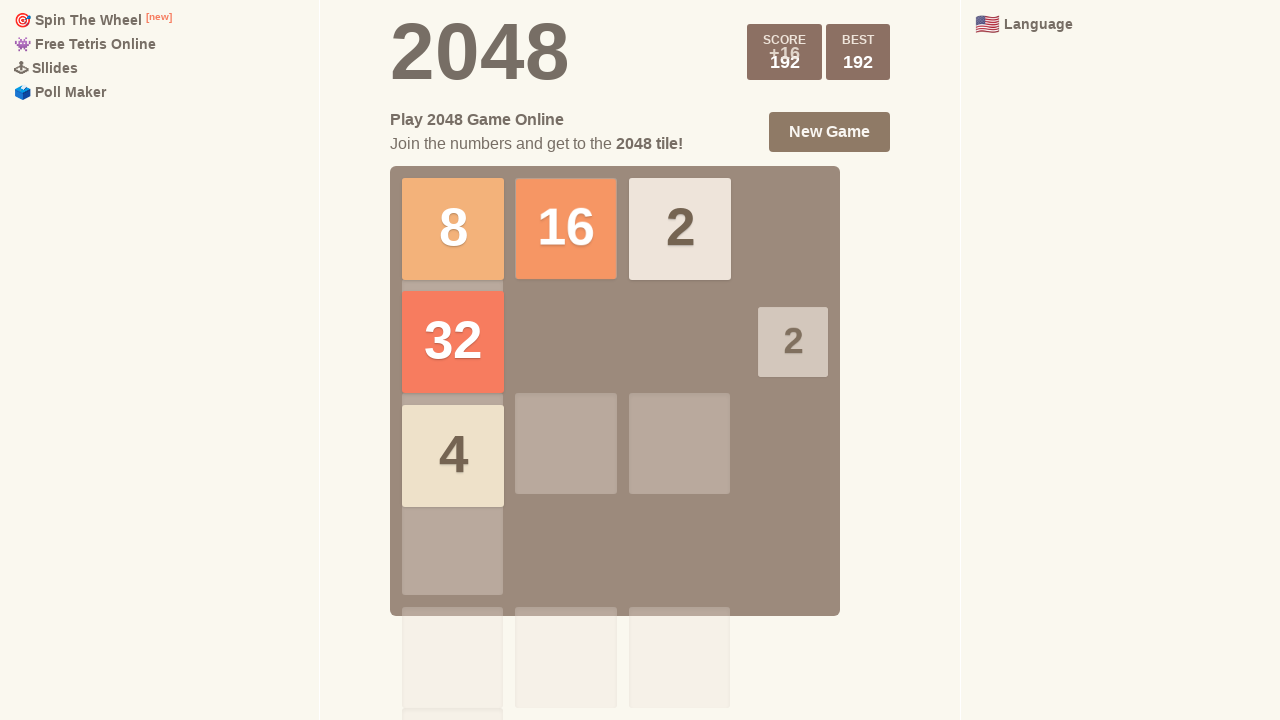

Waited 50ms after ArrowUp
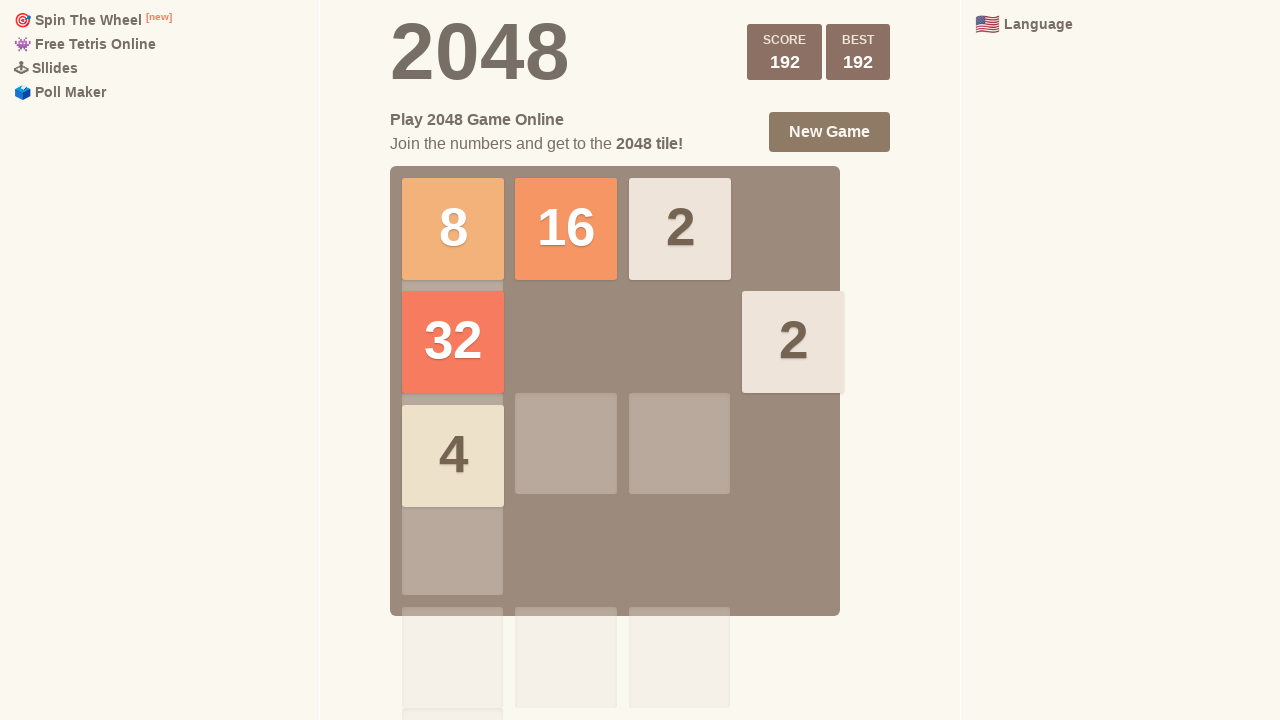

Pressed ArrowRight key
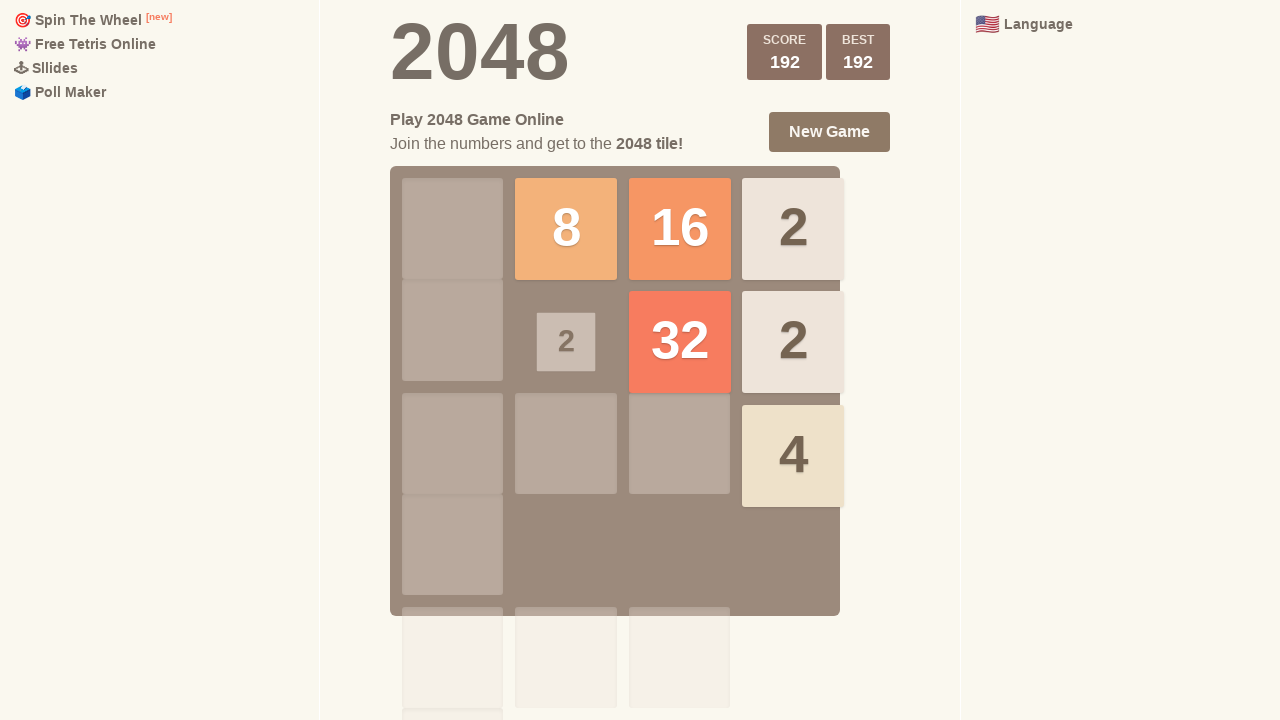

Waited 50ms after ArrowRight
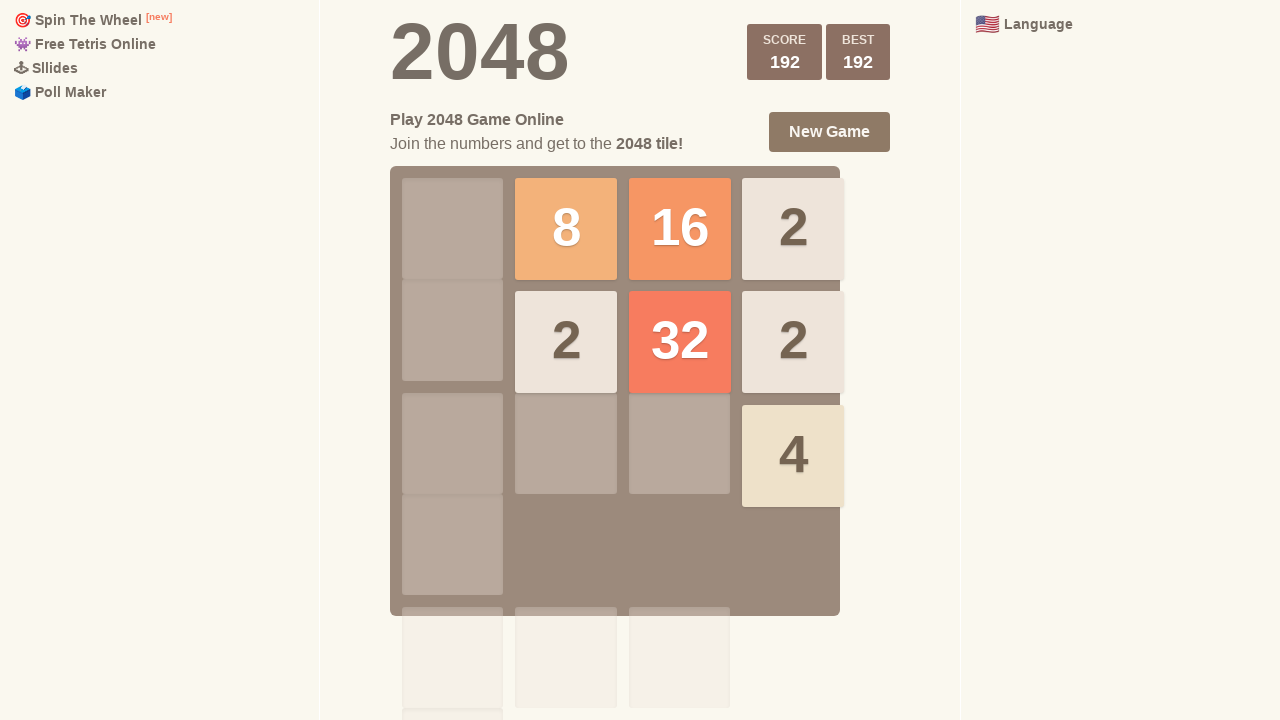

Pressed ArrowDown key
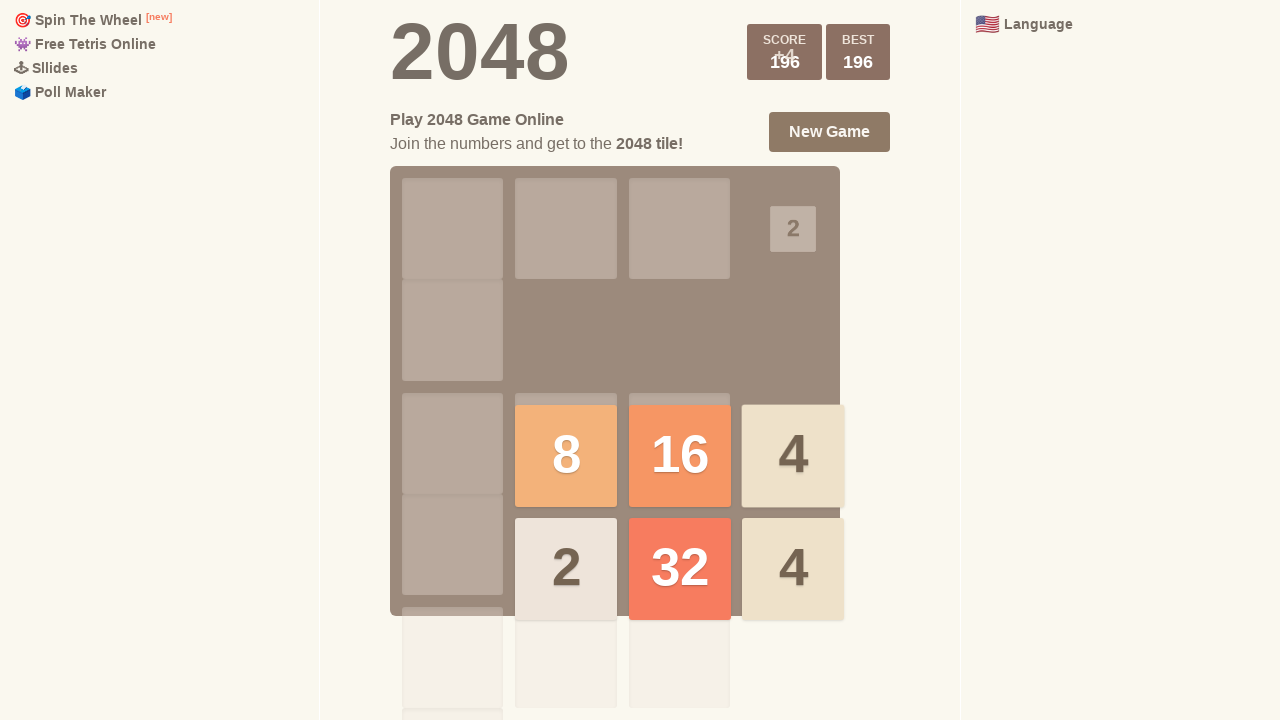

Waited 50ms after ArrowDown
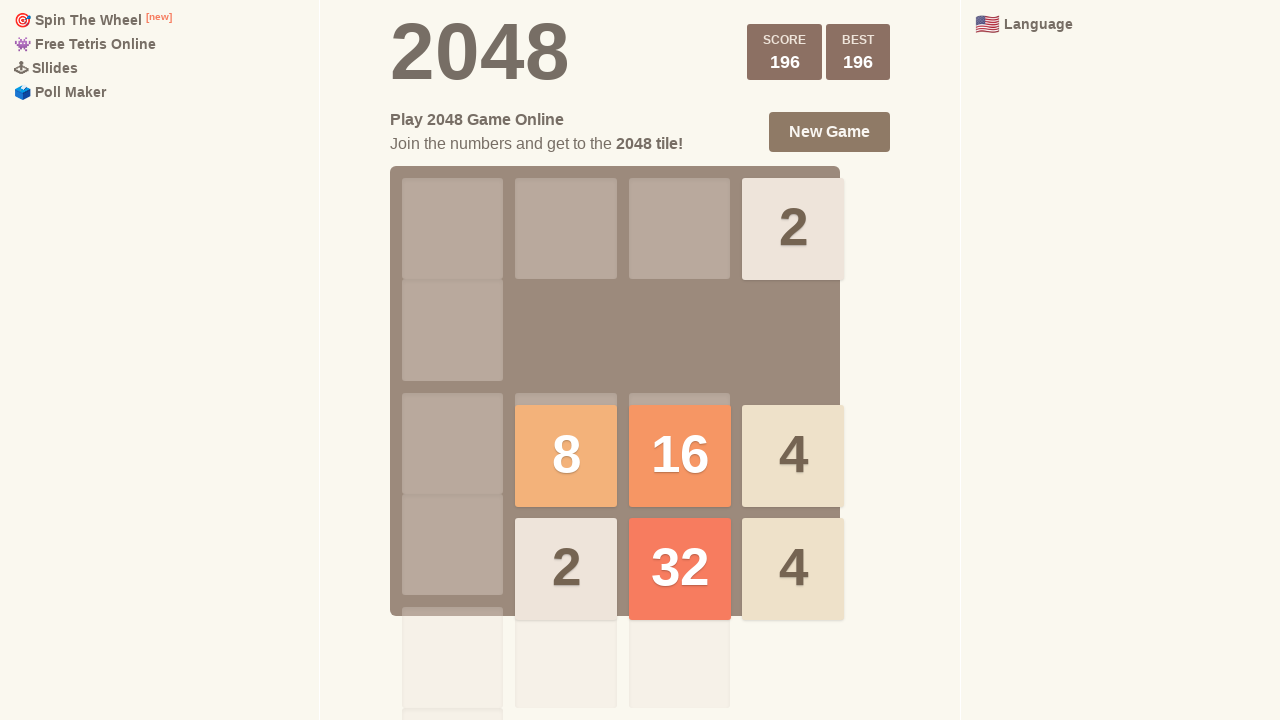

Pressed ArrowLeft key
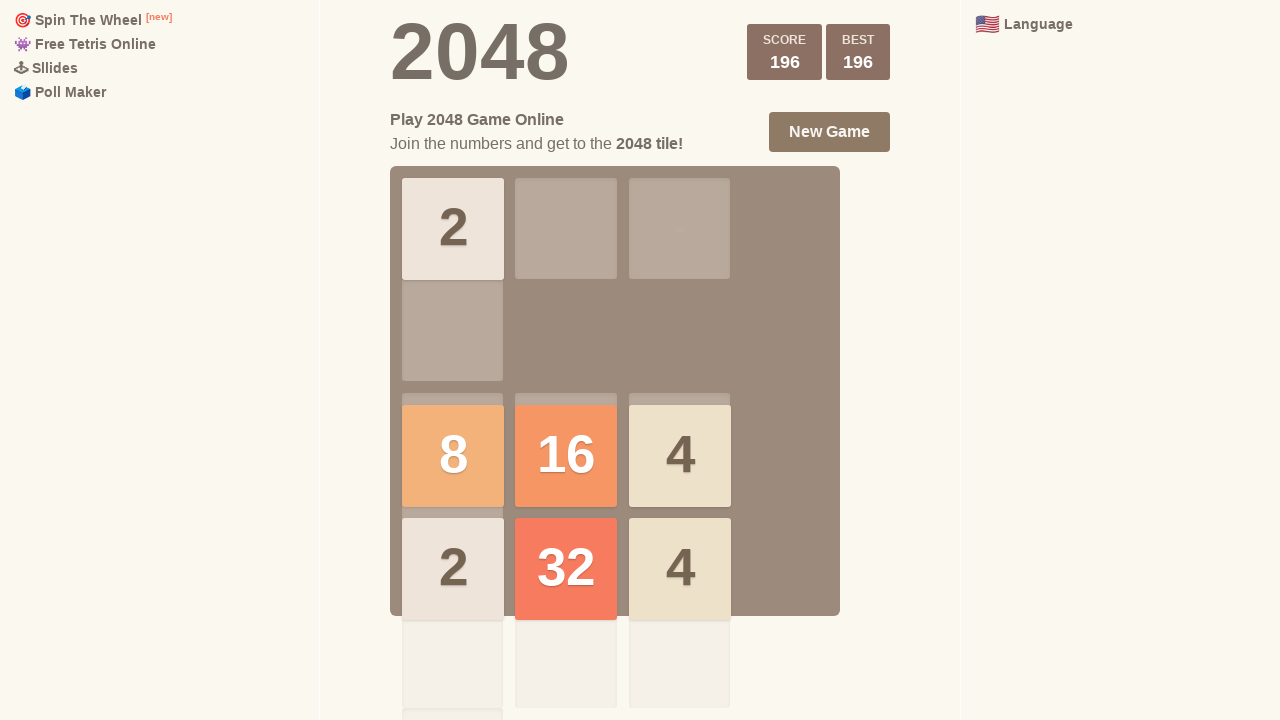

Waited 50ms after ArrowLeft
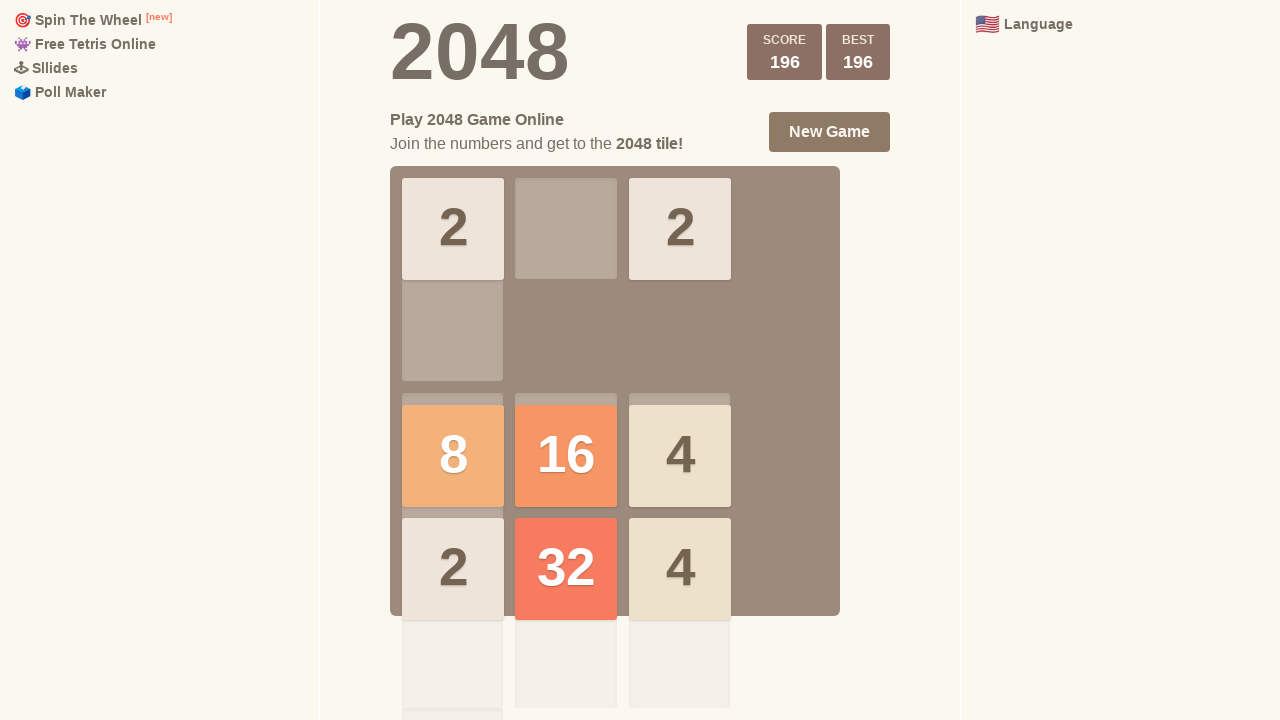

Checked if game is over
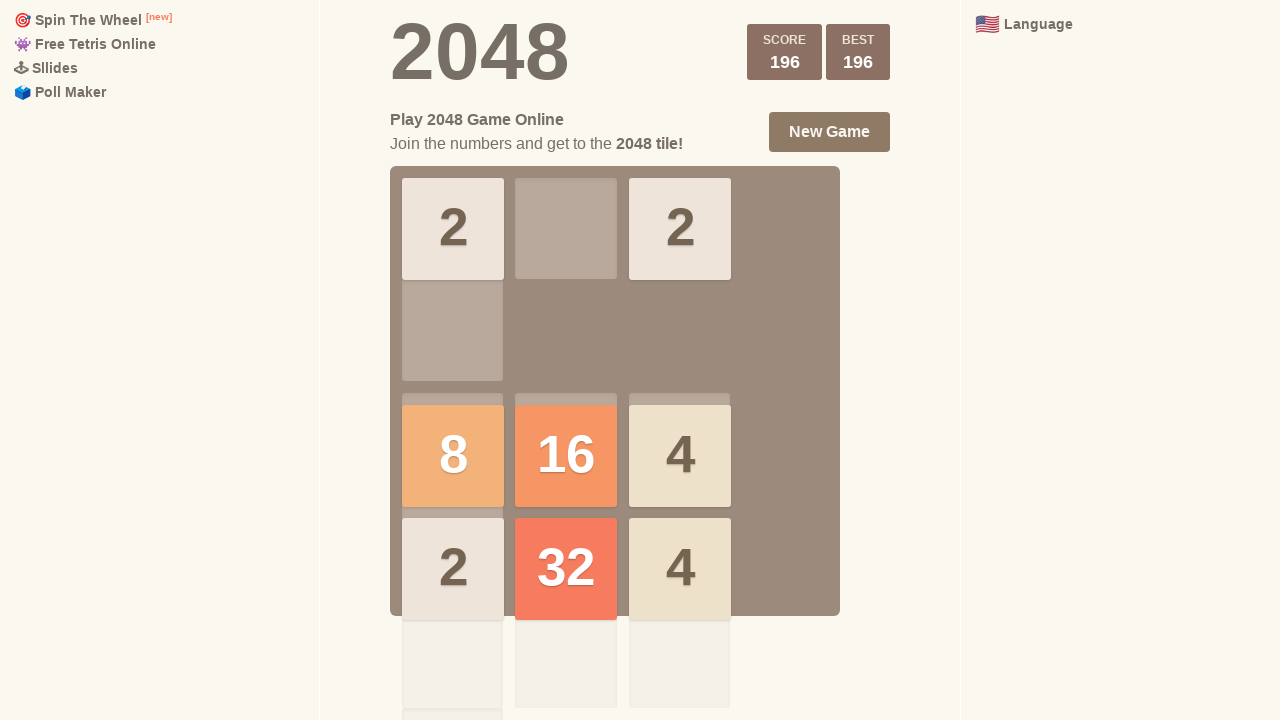

Checked if game is won
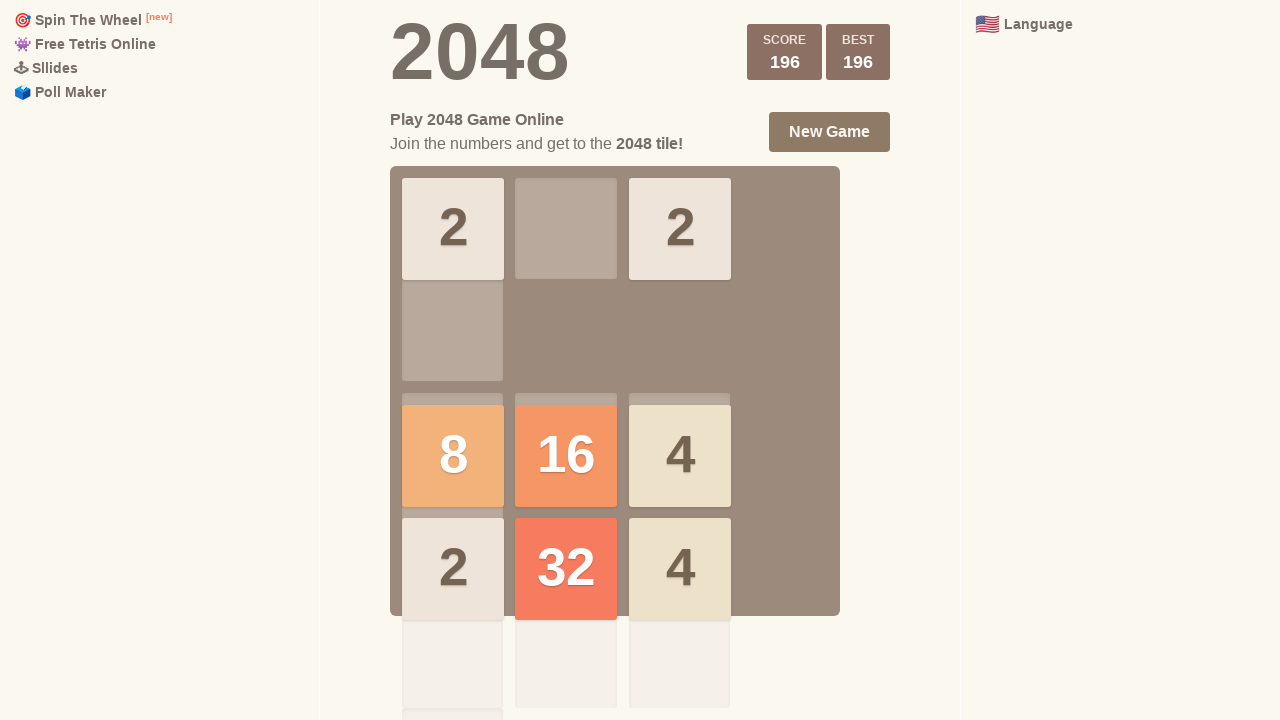

Pressed ArrowUp key
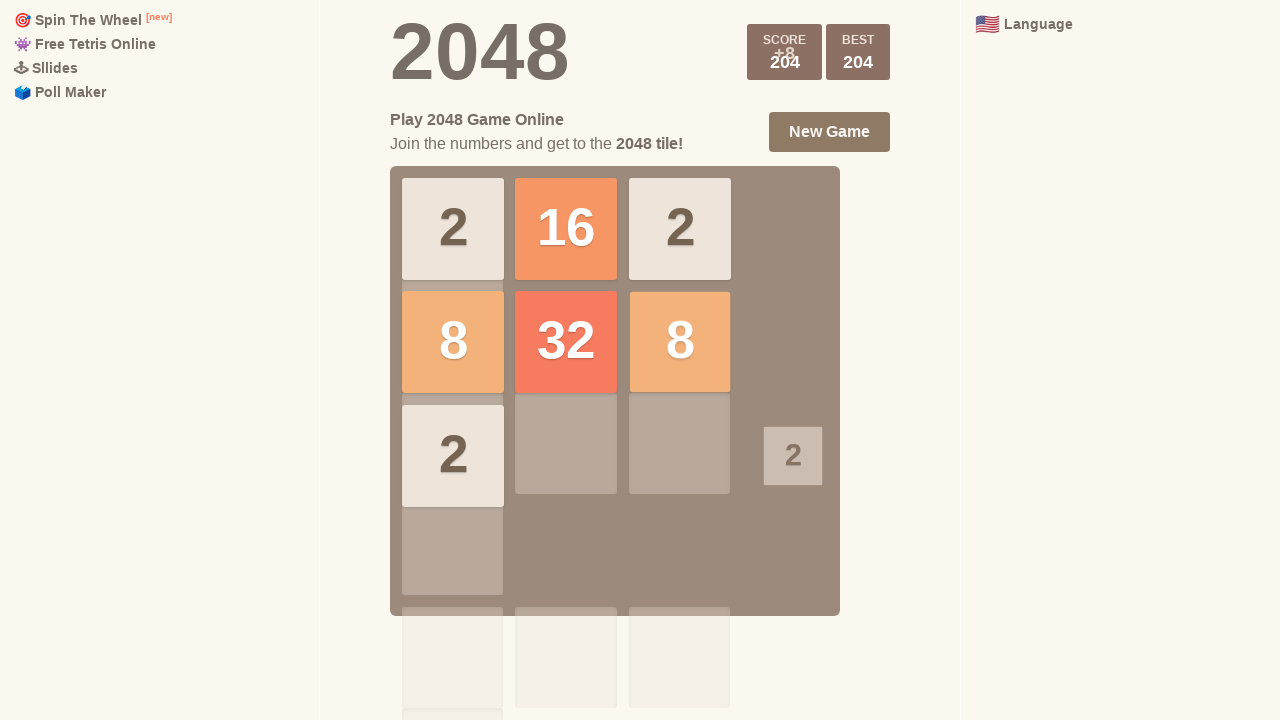

Waited 50ms after ArrowUp
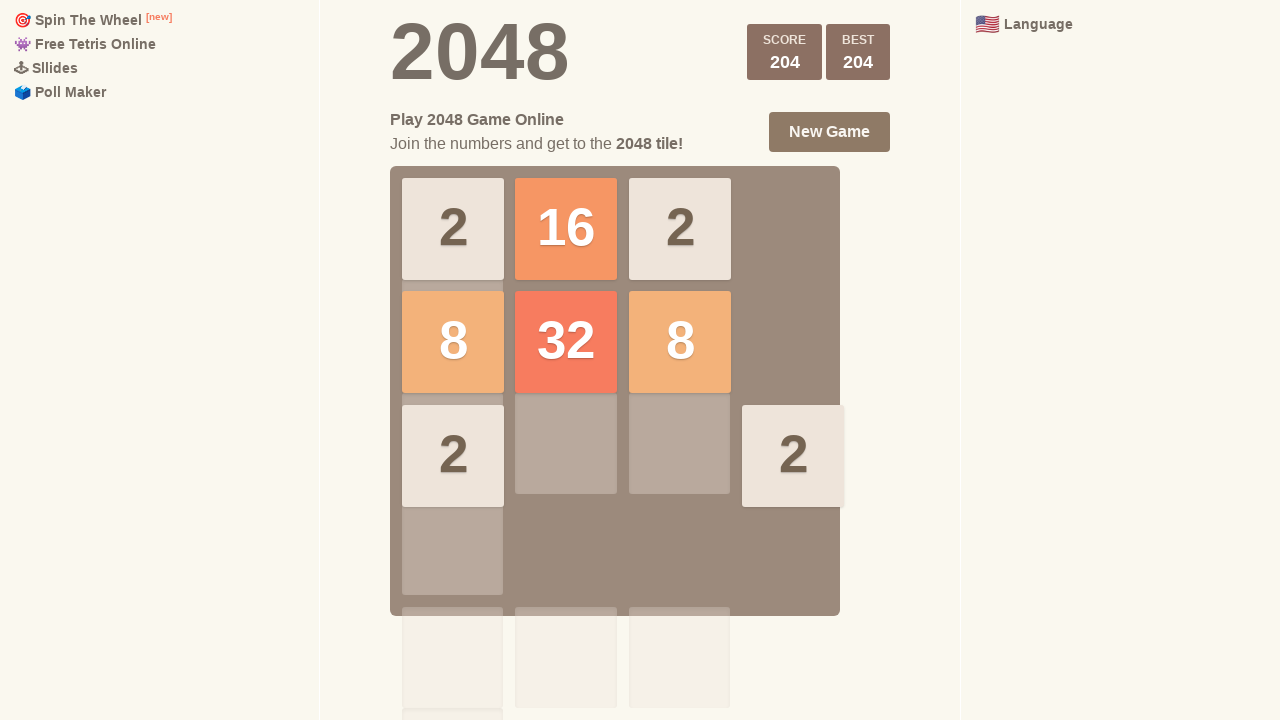

Pressed ArrowRight key
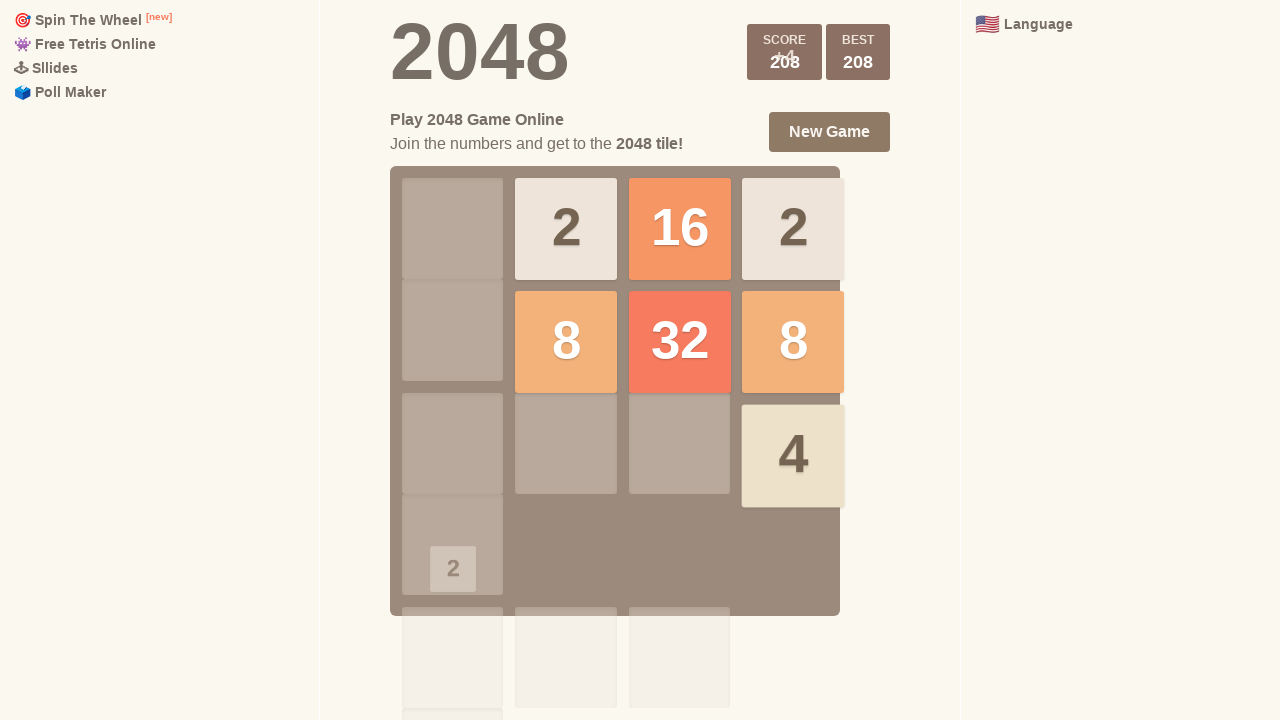

Waited 50ms after ArrowRight
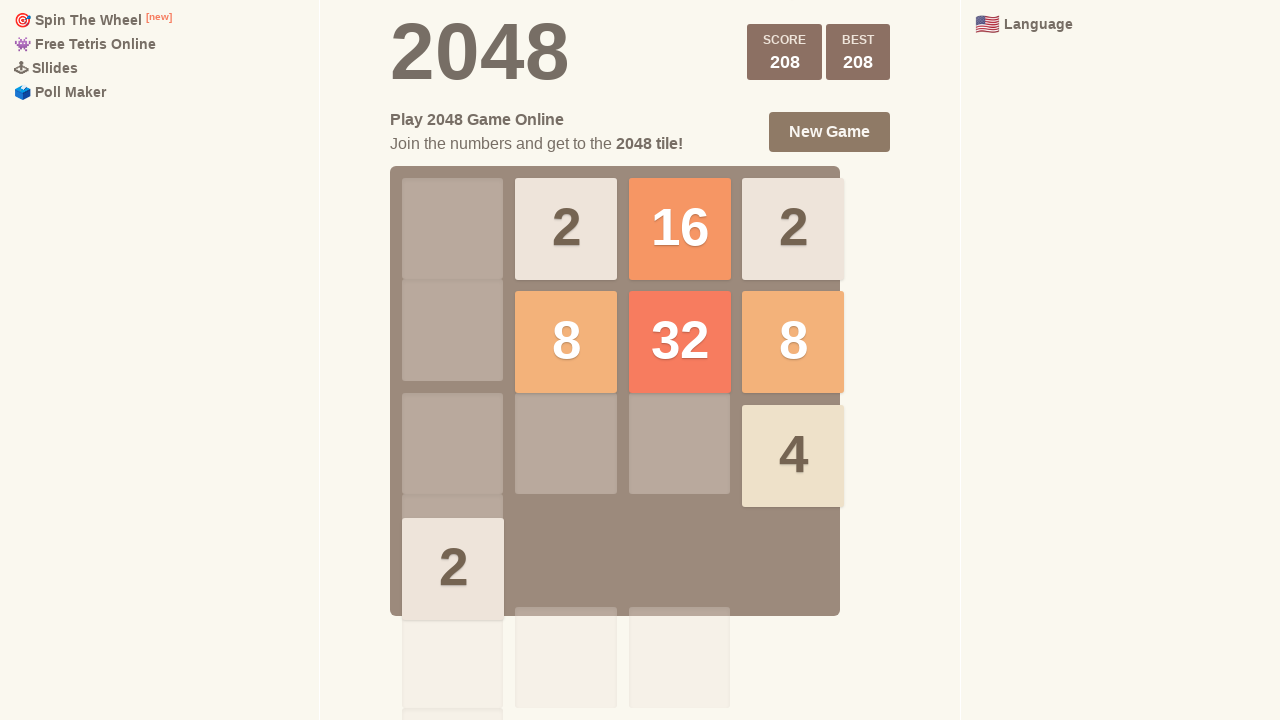

Pressed ArrowDown key
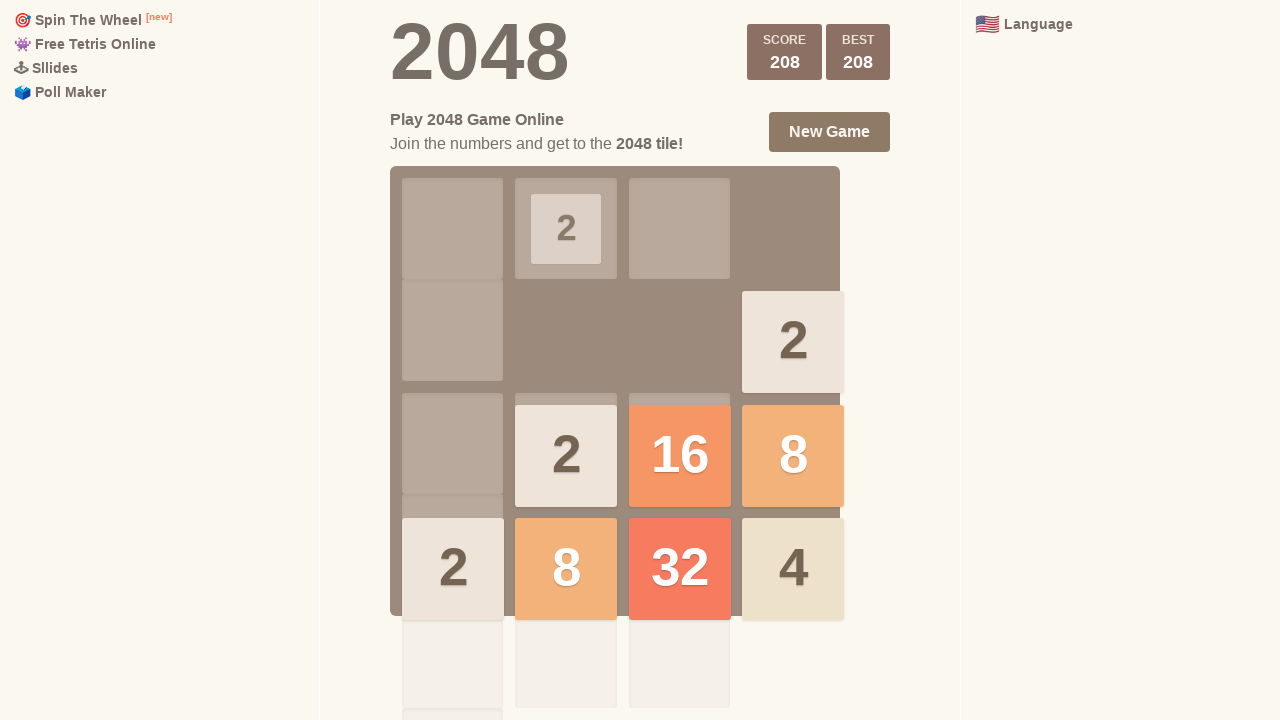

Waited 50ms after ArrowDown
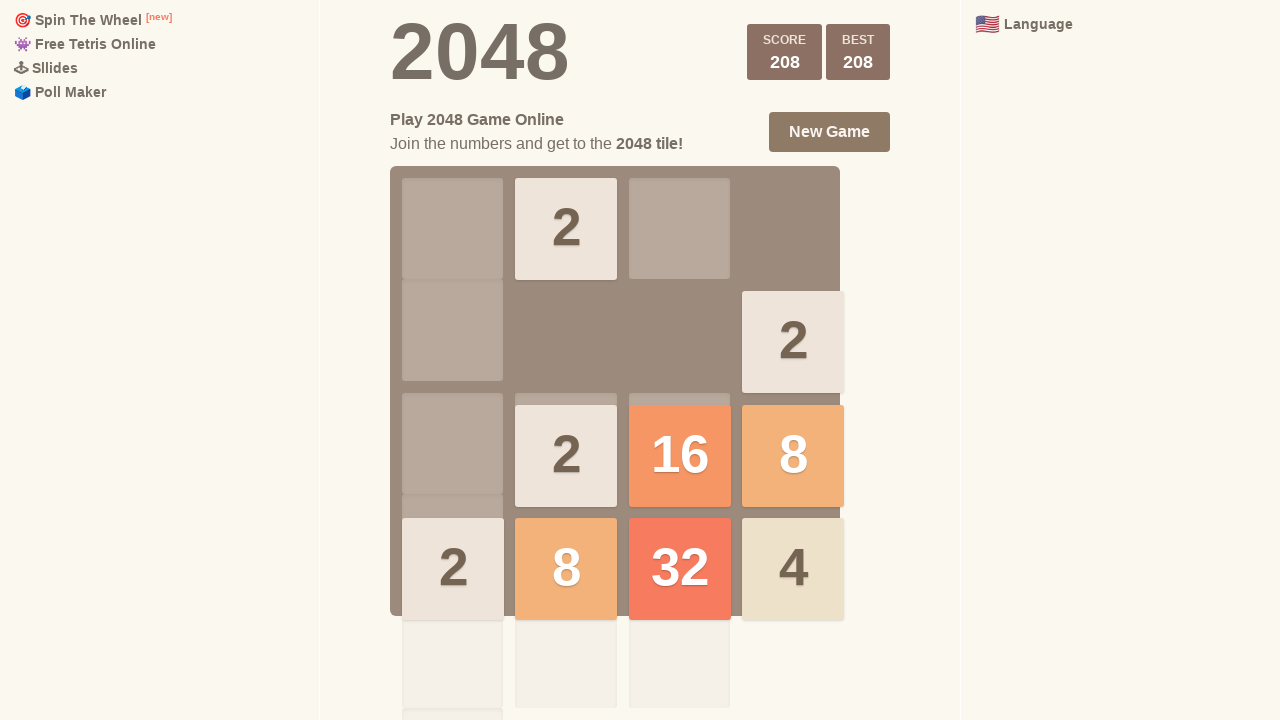

Pressed ArrowLeft key
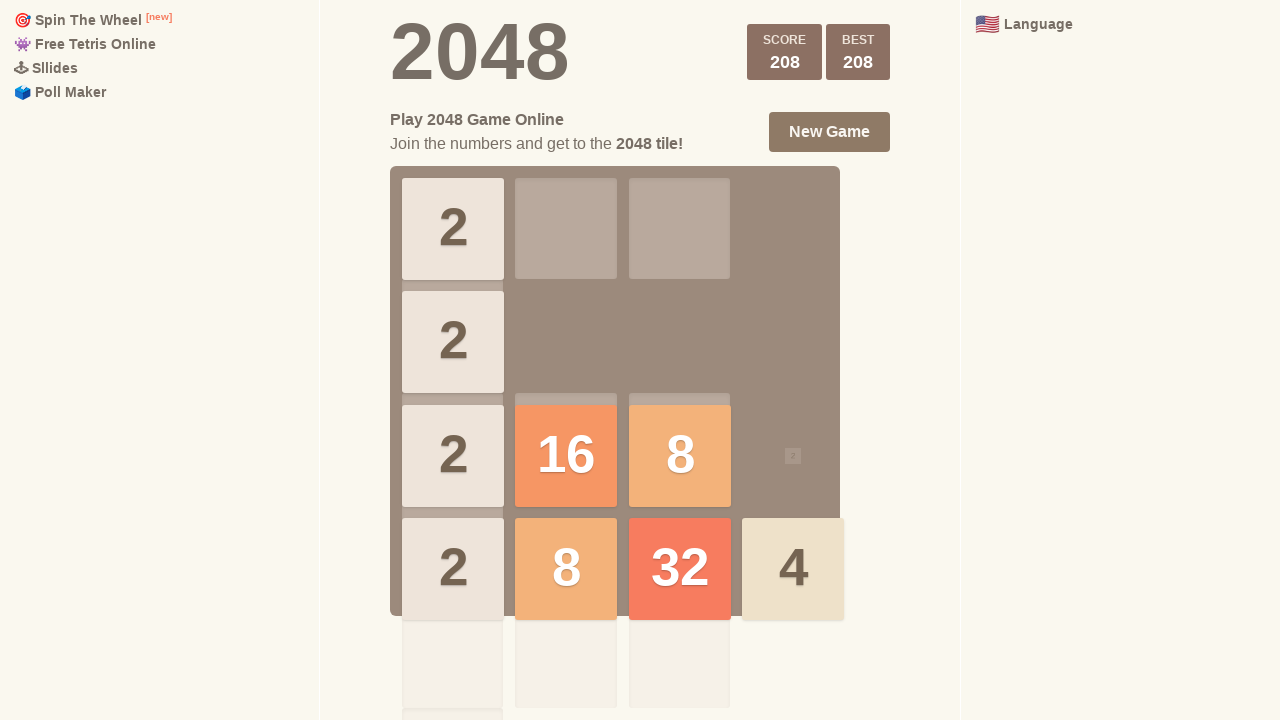

Waited 50ms after ArrowLeft
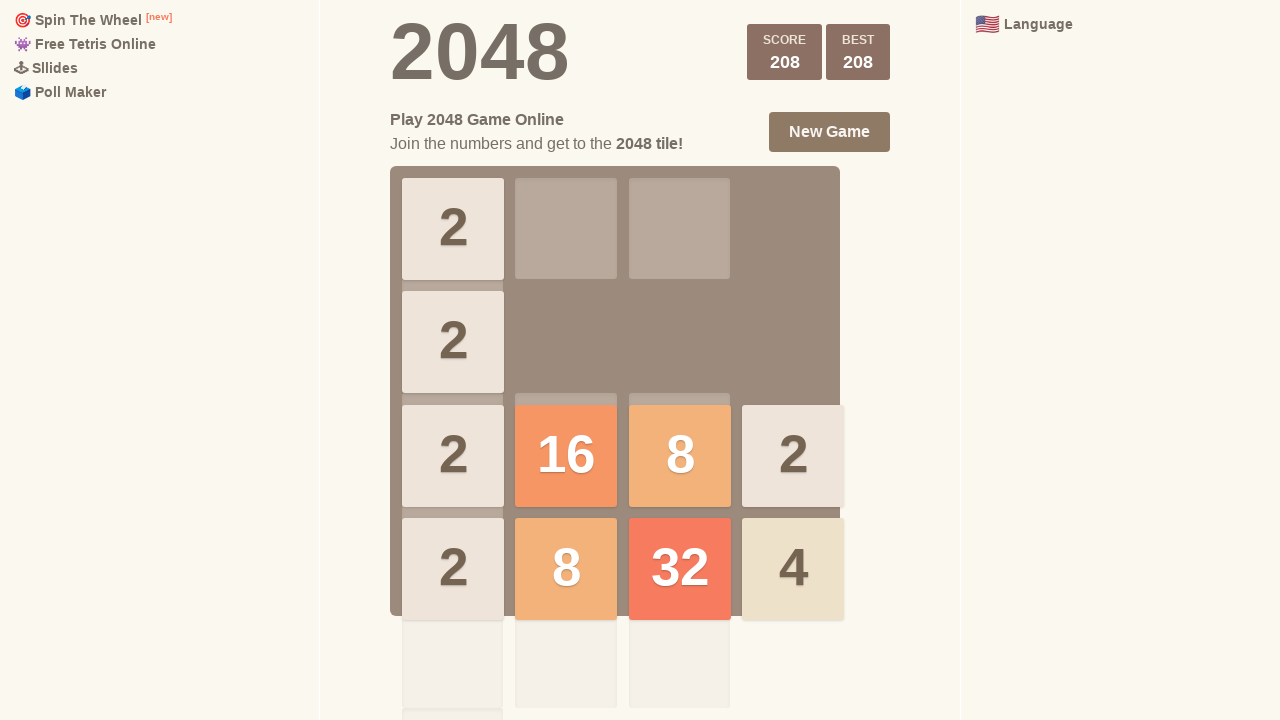

Checked if game is over
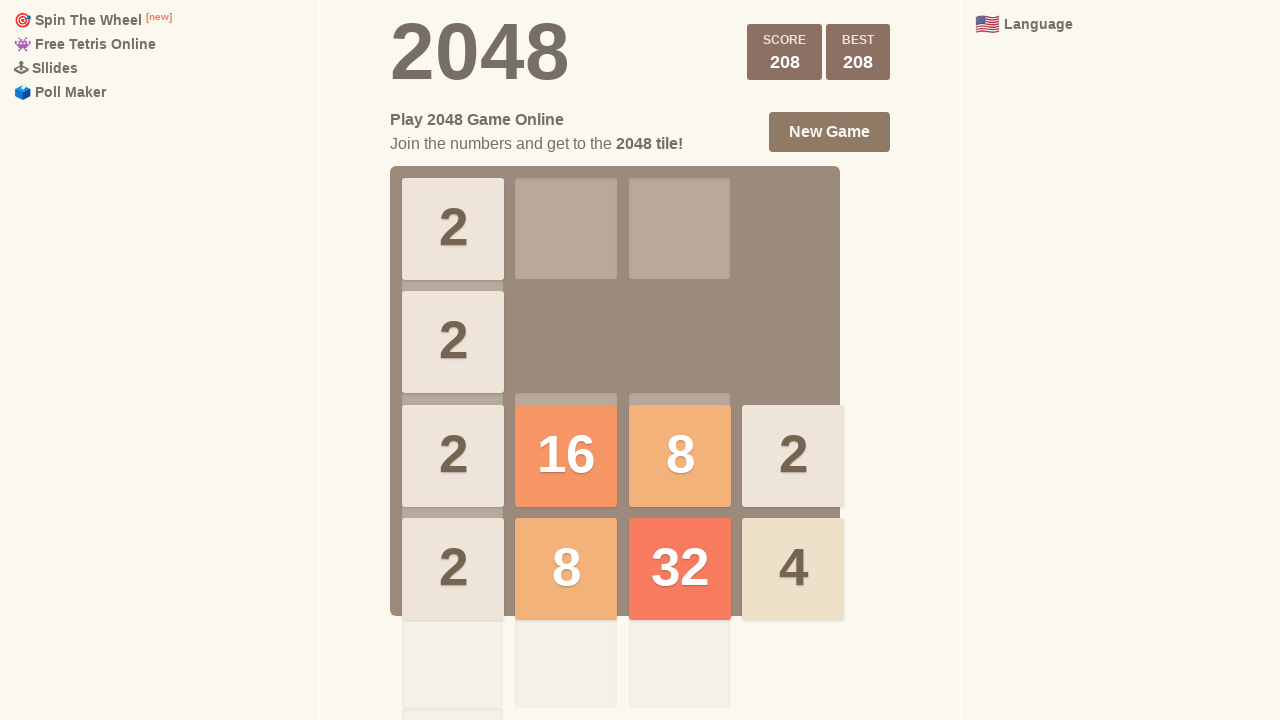

Checked if game is won
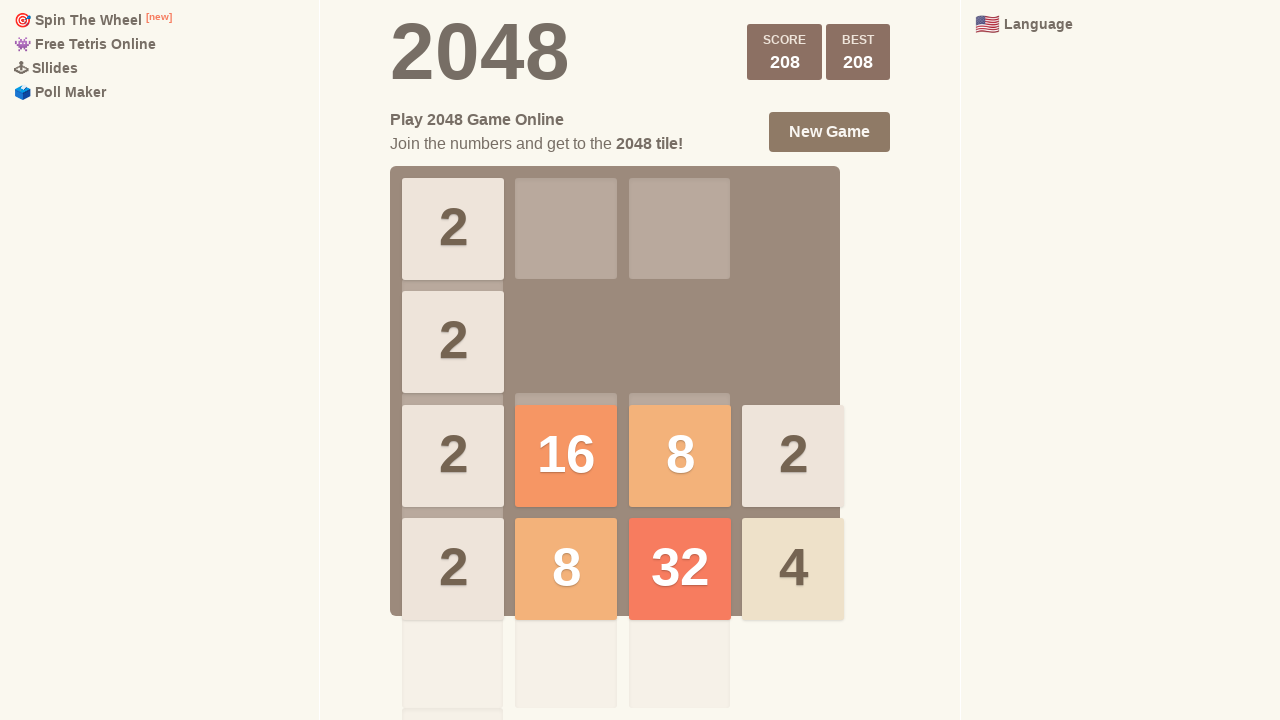

Pressed ArrowUp key
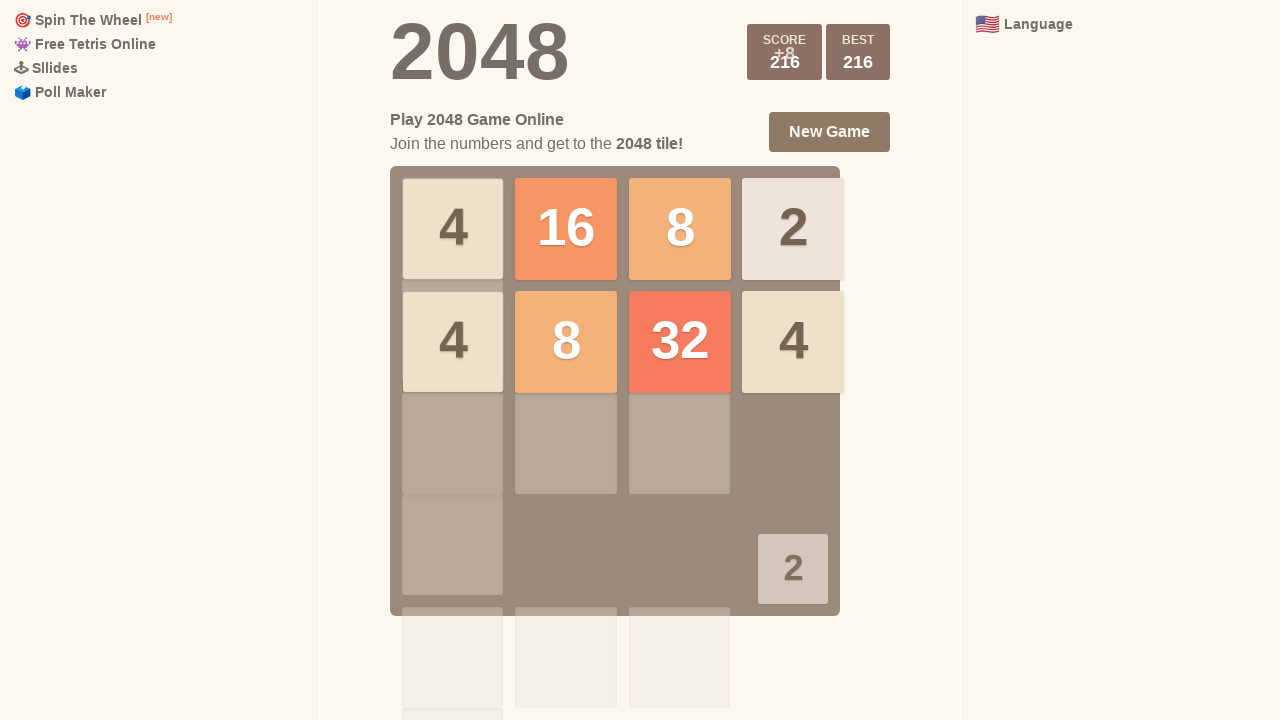

Waited 50ms after ArrowUp
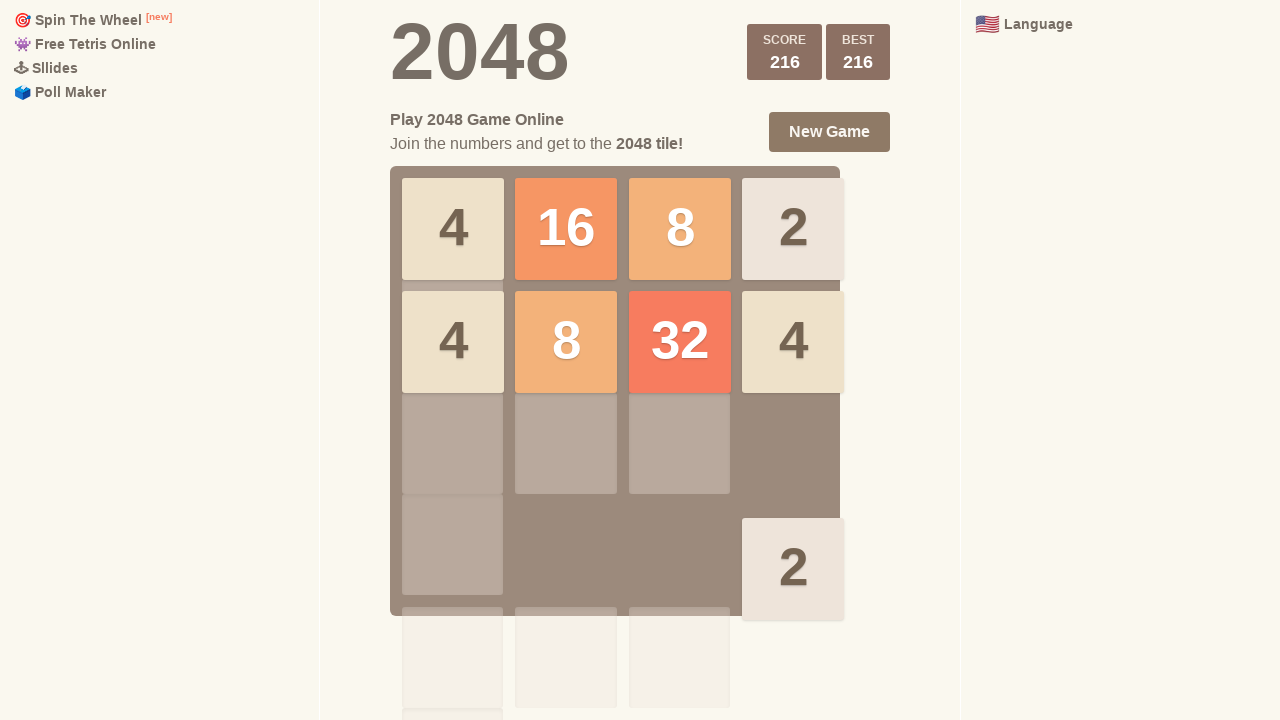

Pressed ArrowRight key
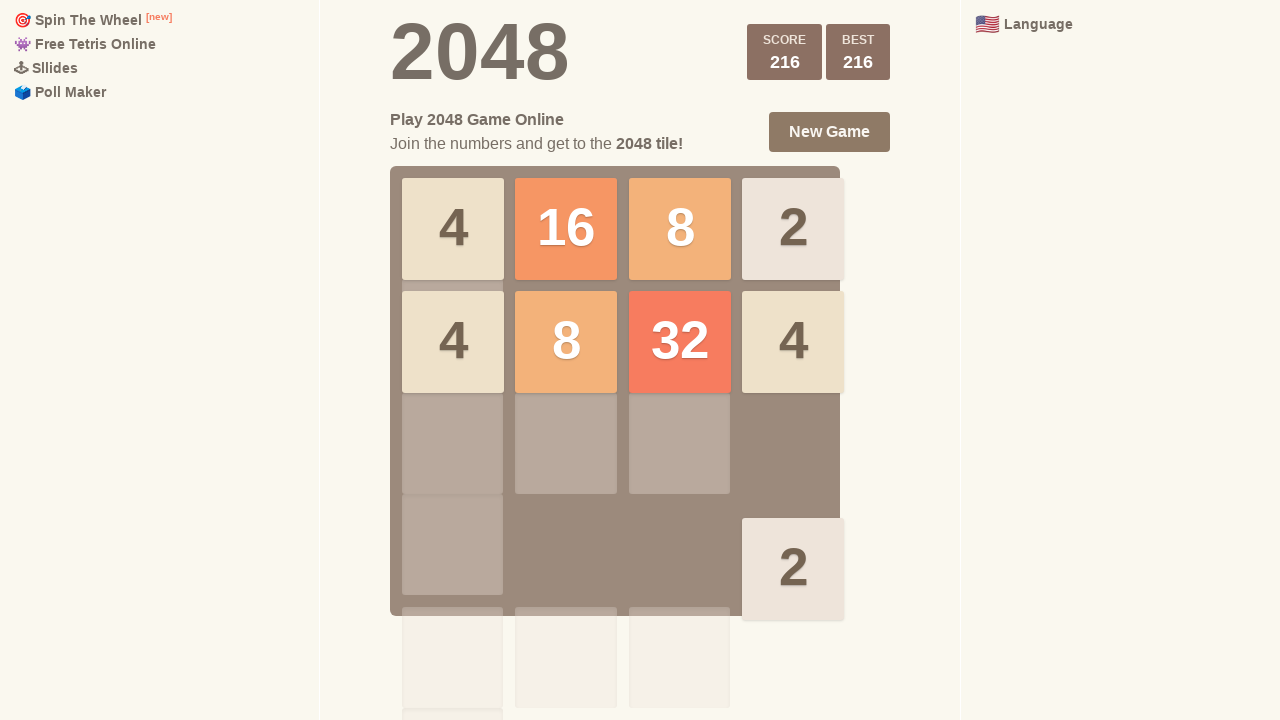

Waited 50ms after ArrowRight
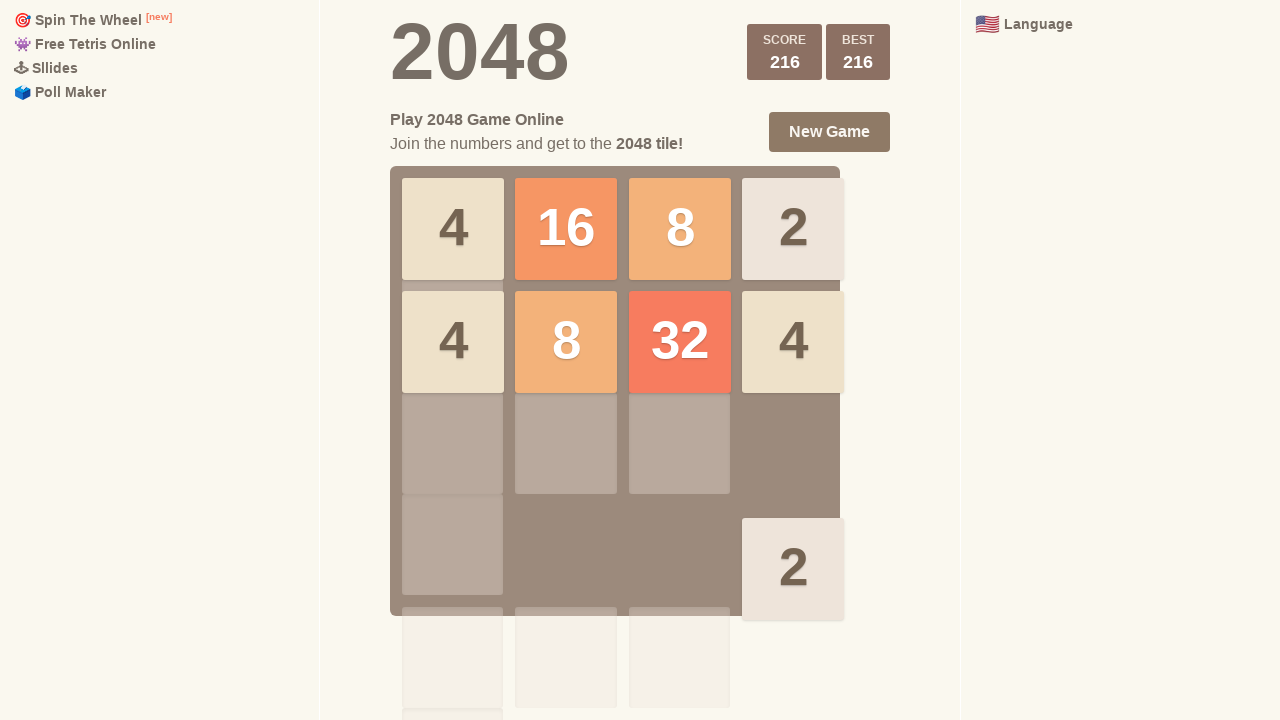

Pressed ArrowDown key
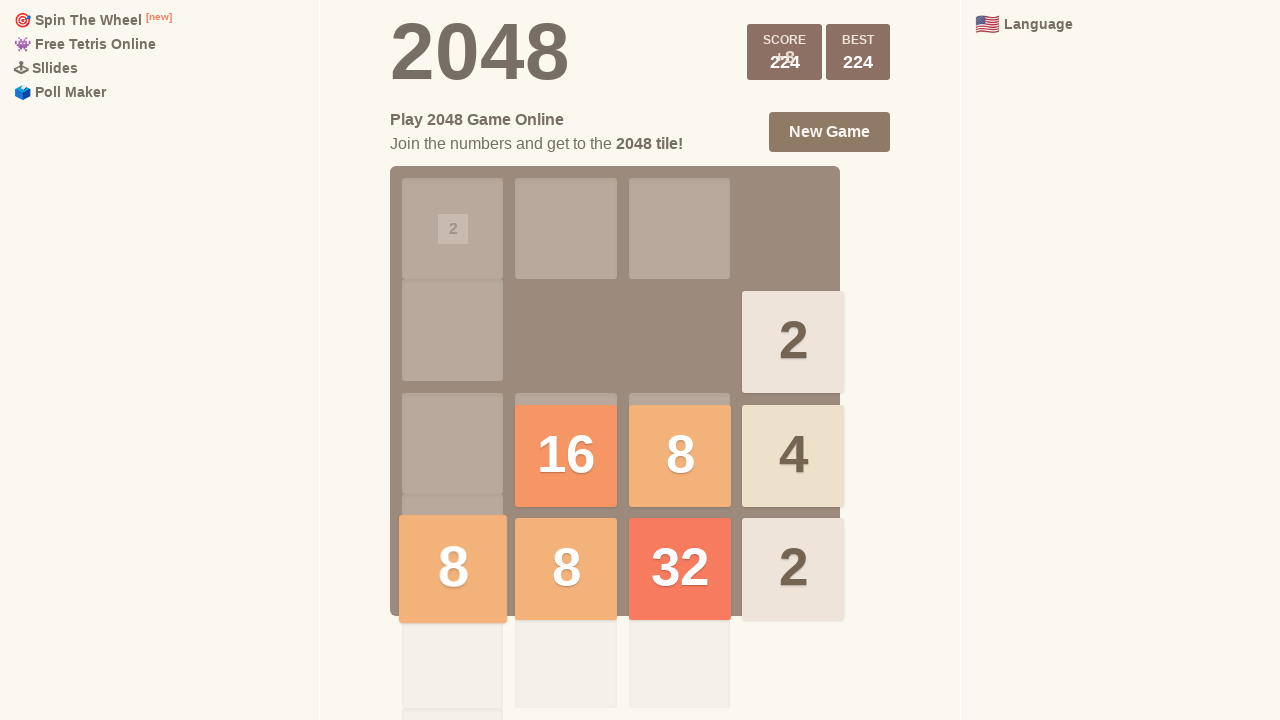

Waited 50ms after ArrowDown
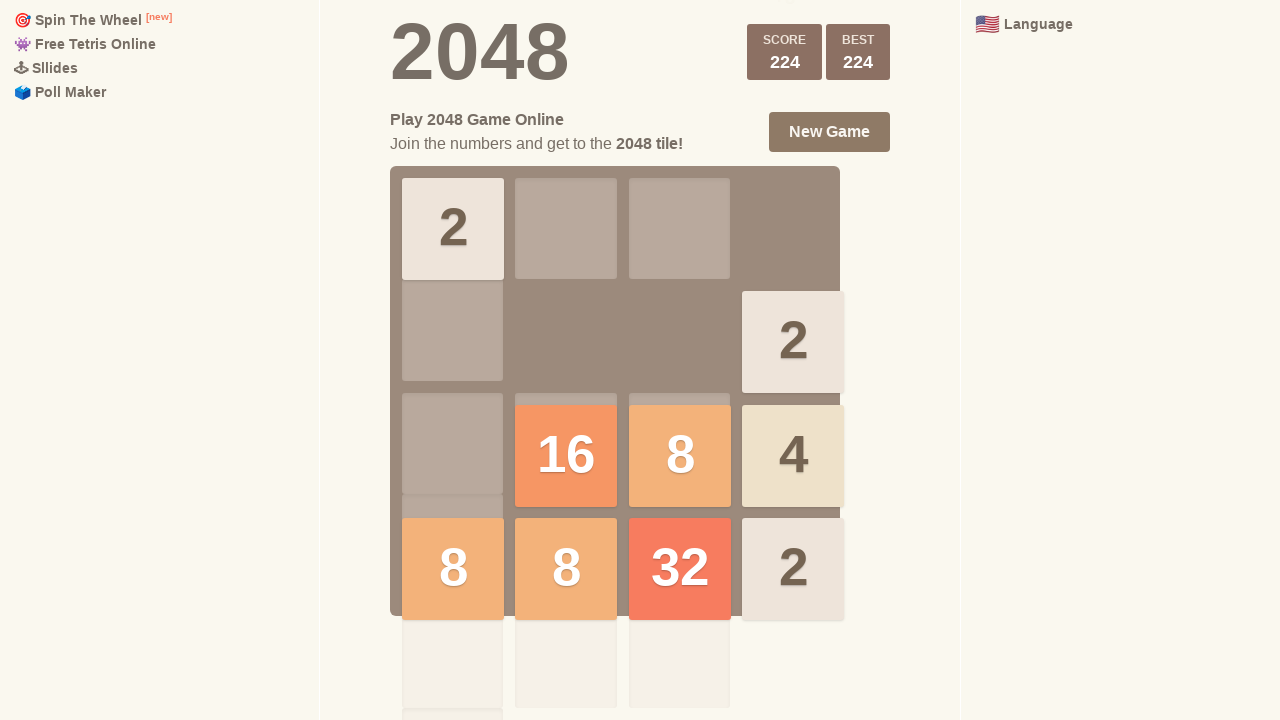

Pressed ArrowLeft key
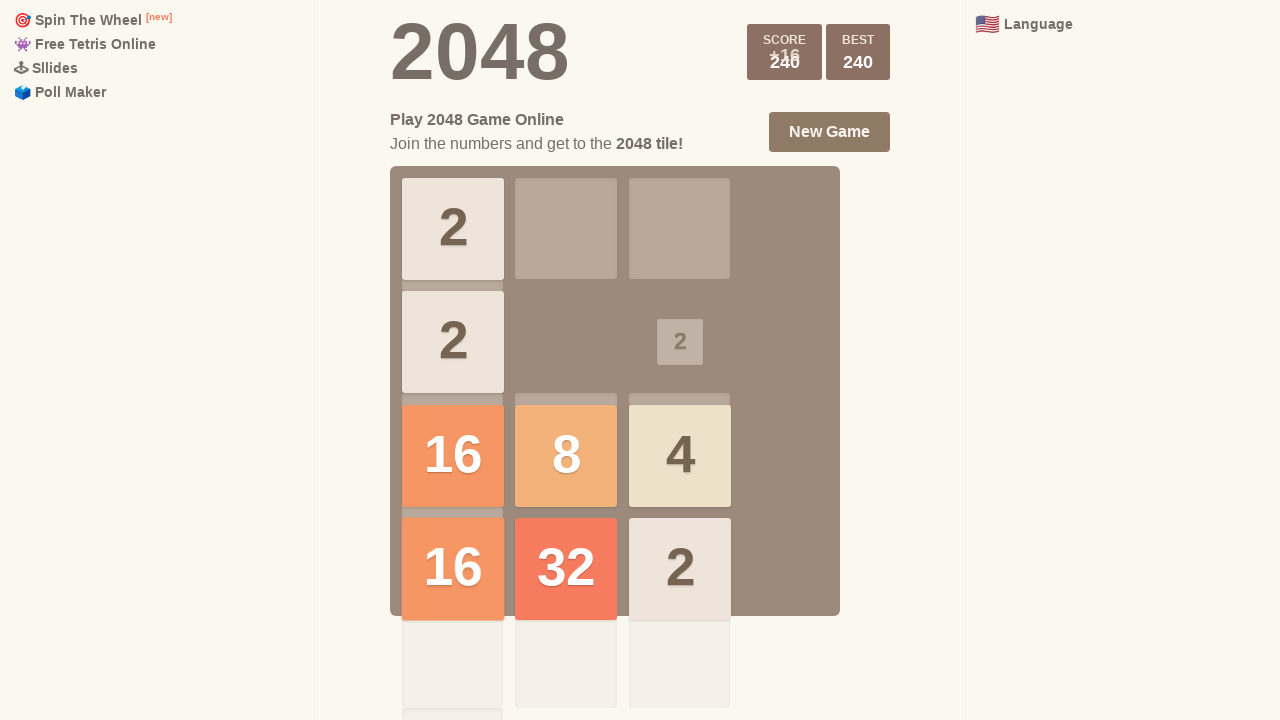

Waited 50ms after ArrowLeft
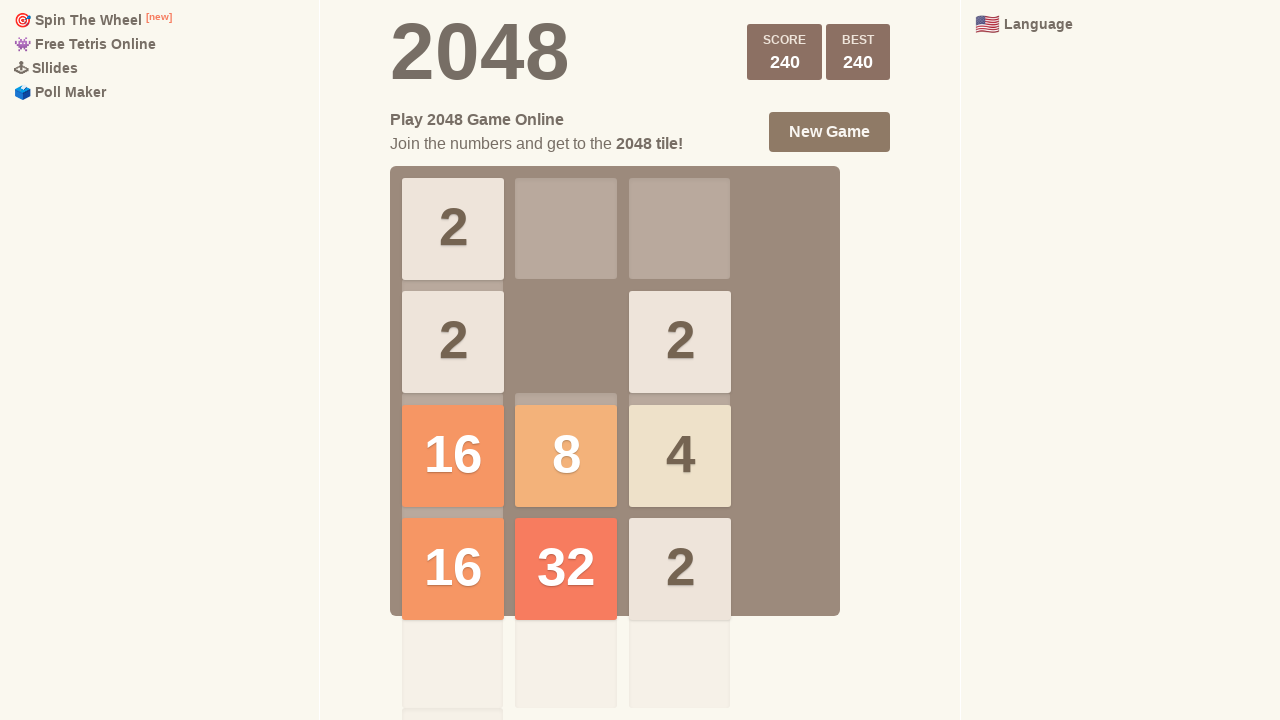

Checked if game is over
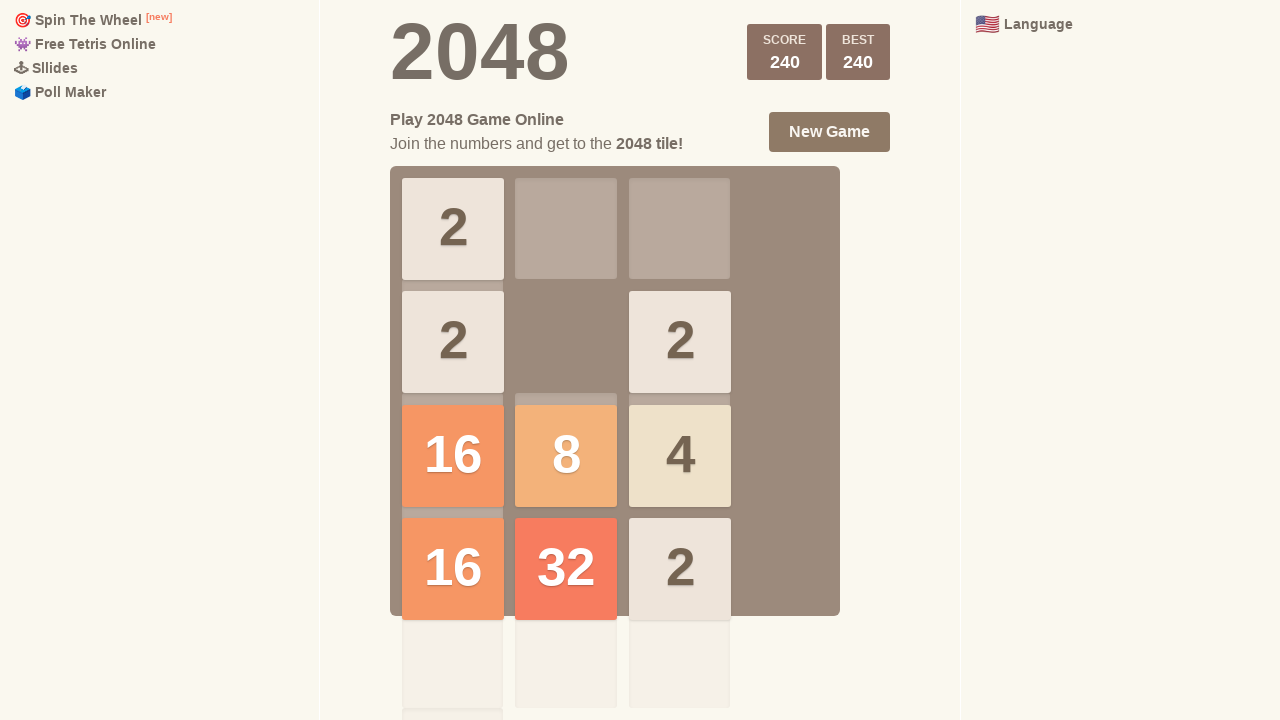

Checked if game is won
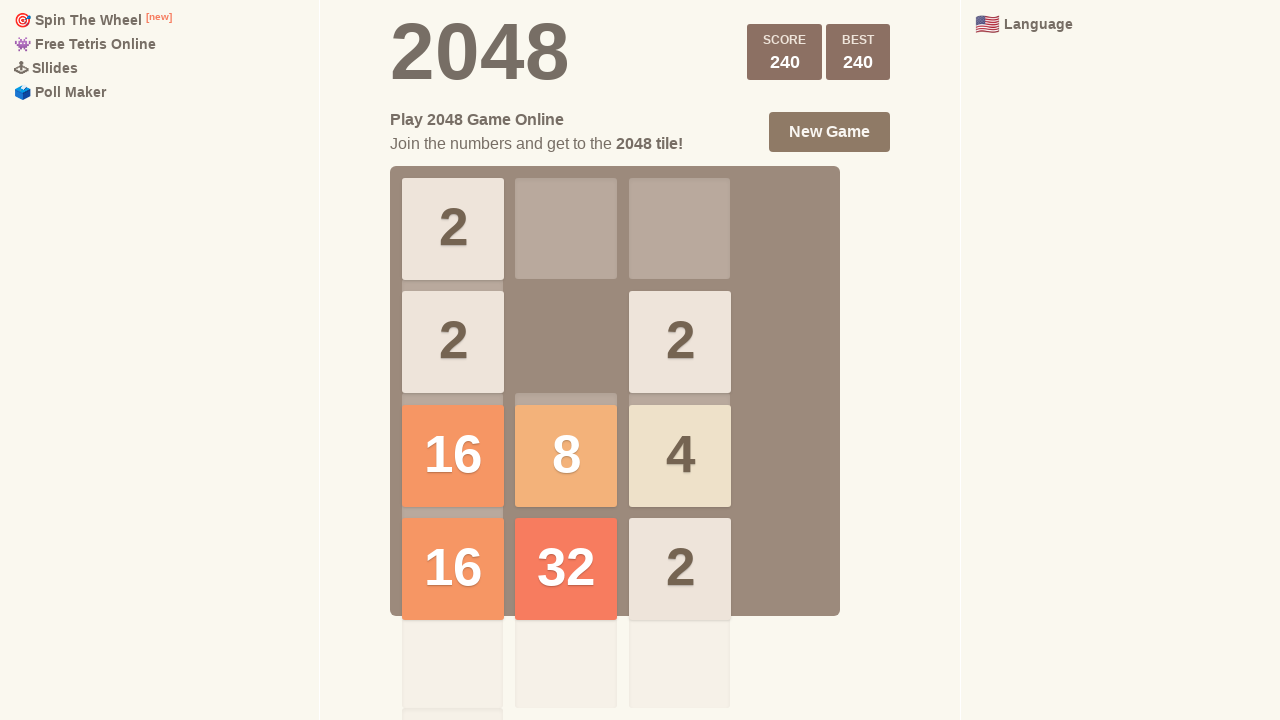

Pressed ArrowUp key
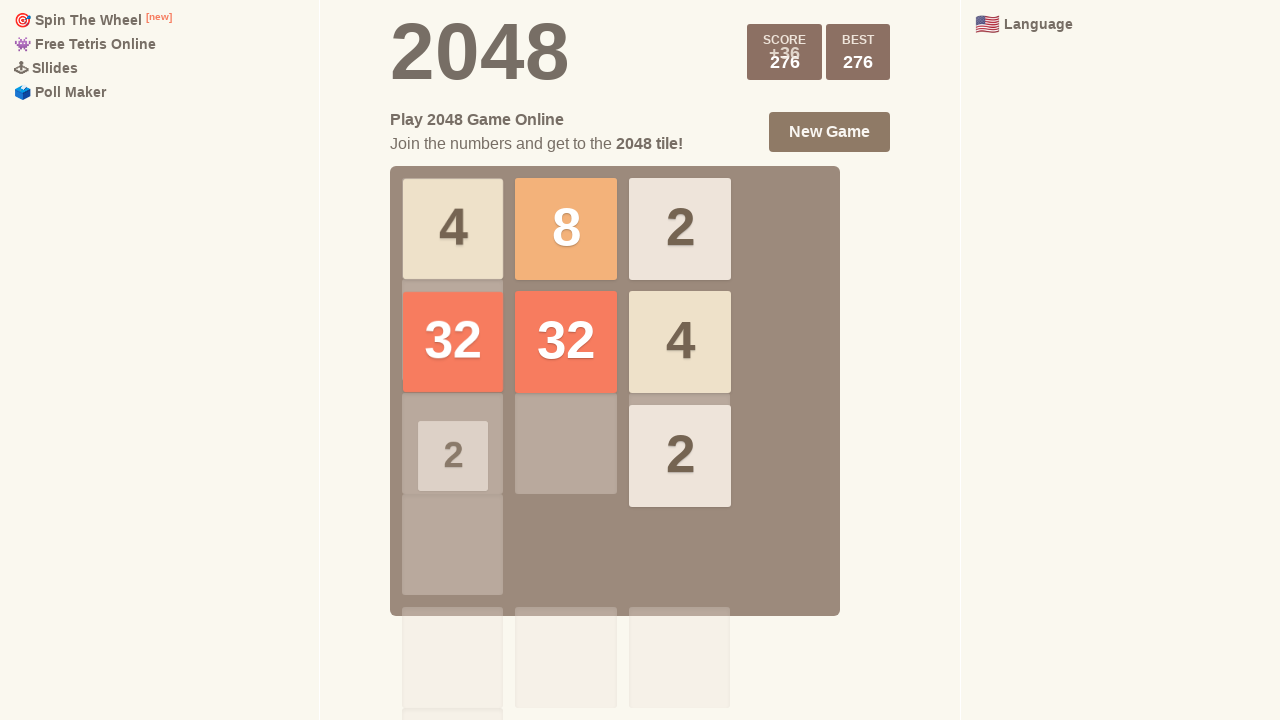

Waited 50ms after ArrowUp
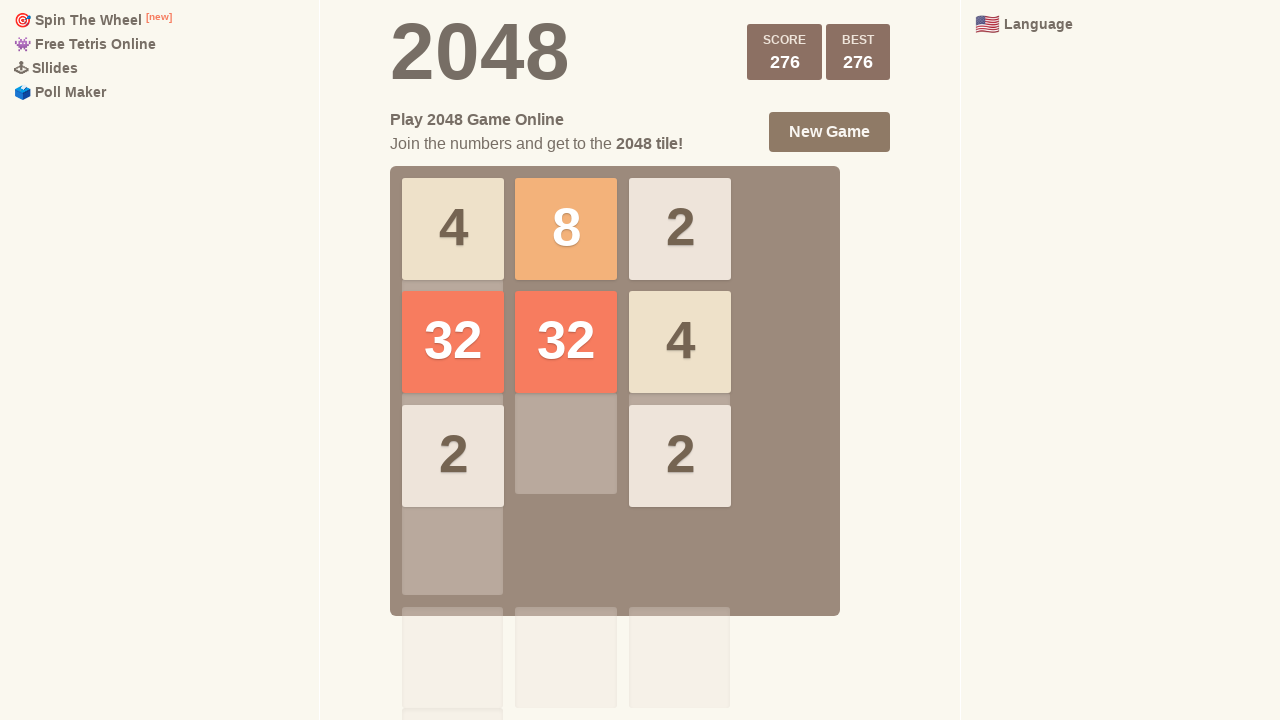

Pressed ArrowRight key
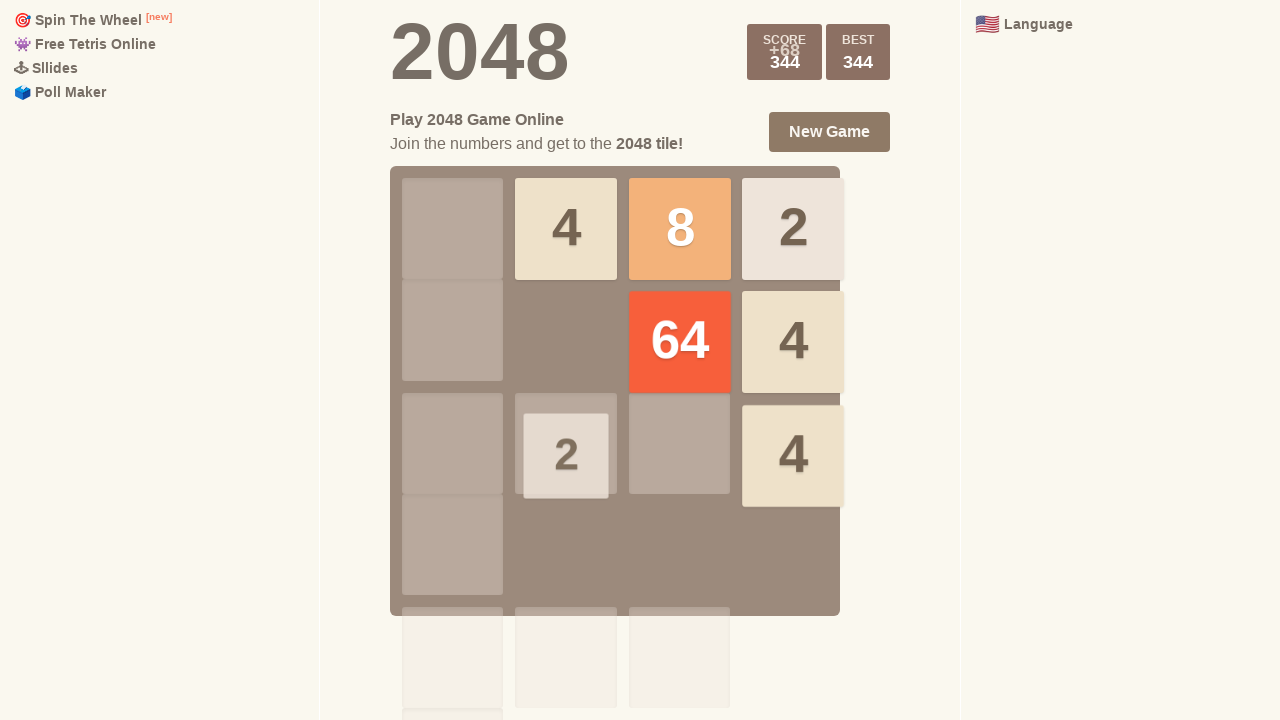

Waited 50ms after ArrowRight
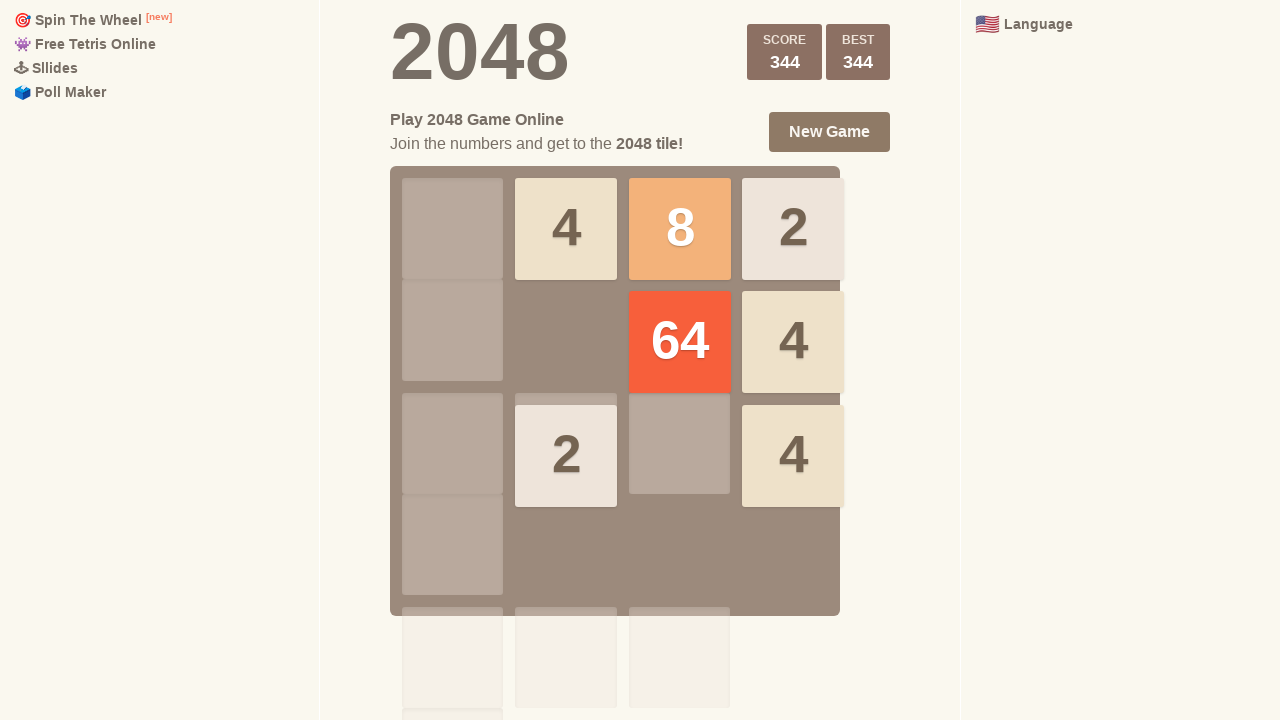

Pressed ArrowDown key
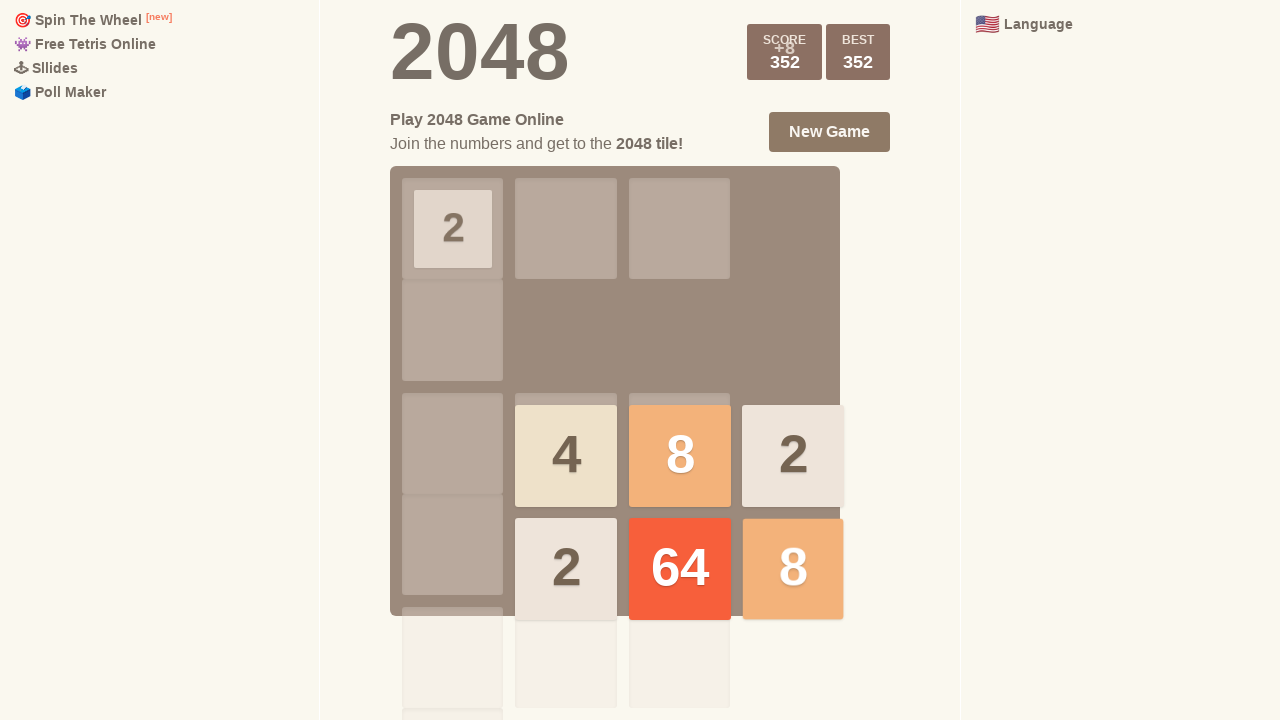

Waited 50ms after ArrowDown
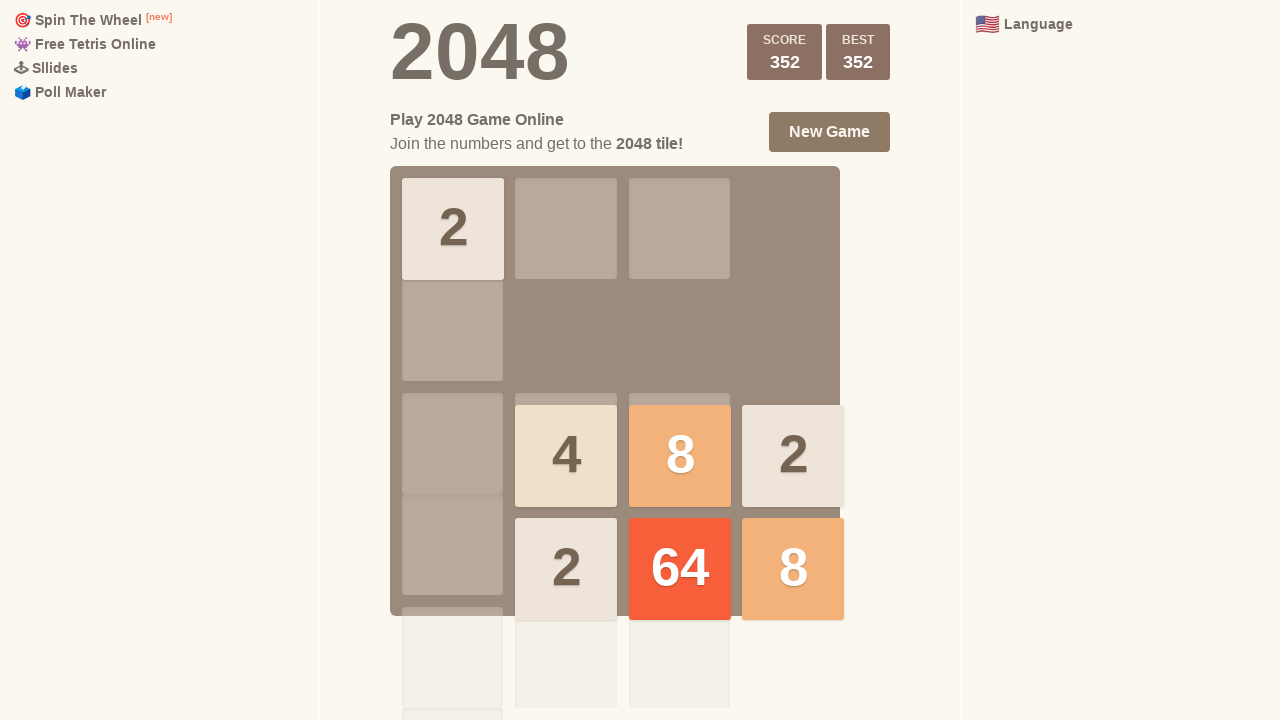

Pressed ArrowLeft key
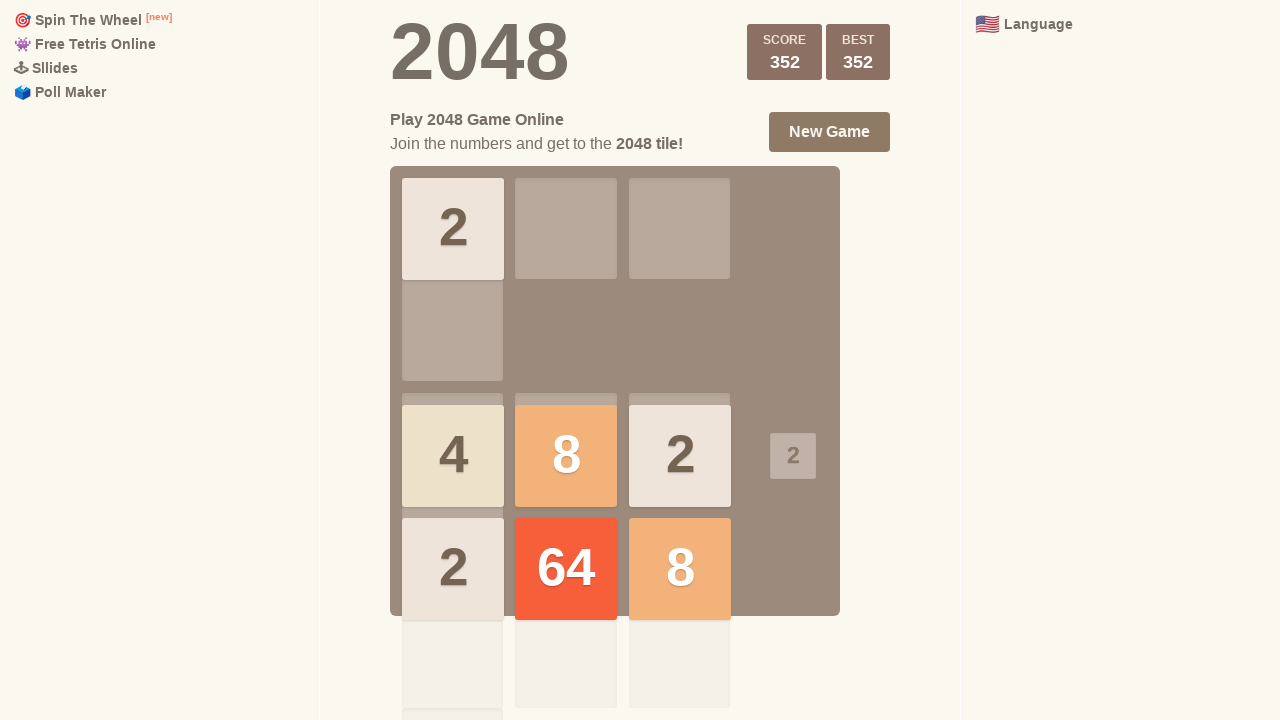

Waited 50ms after ArrowLeft
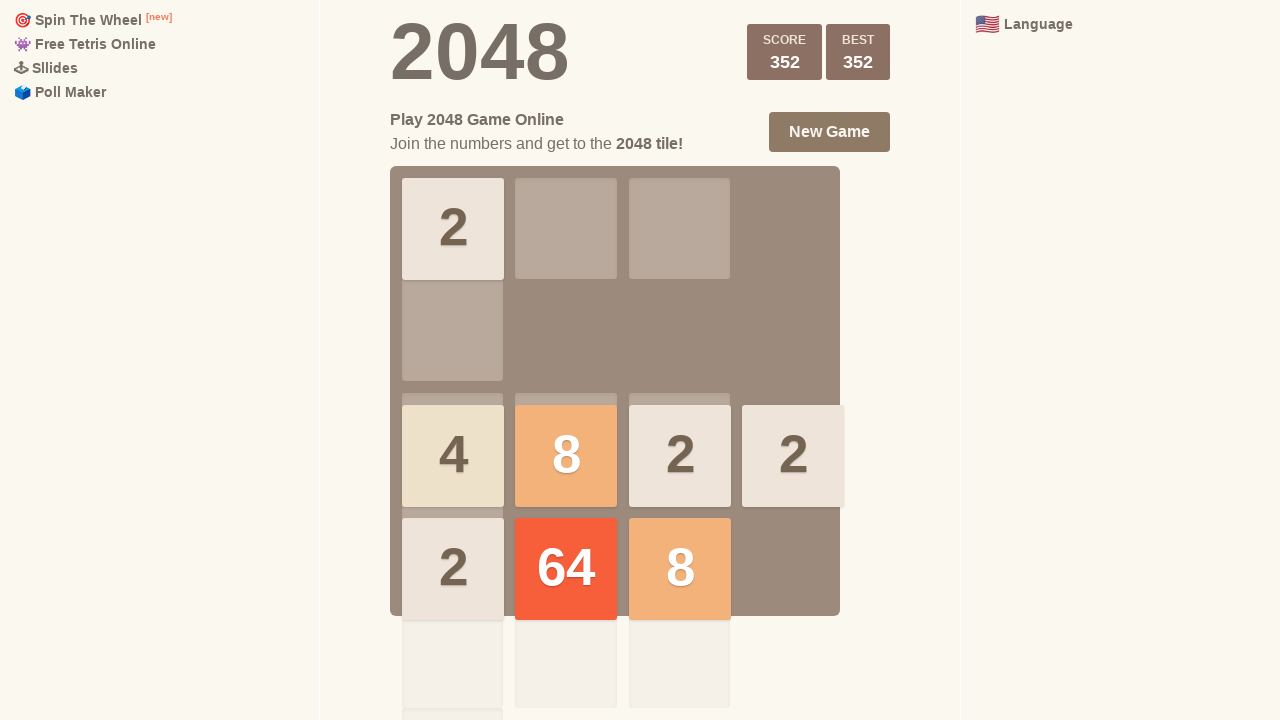

Checked if game is over
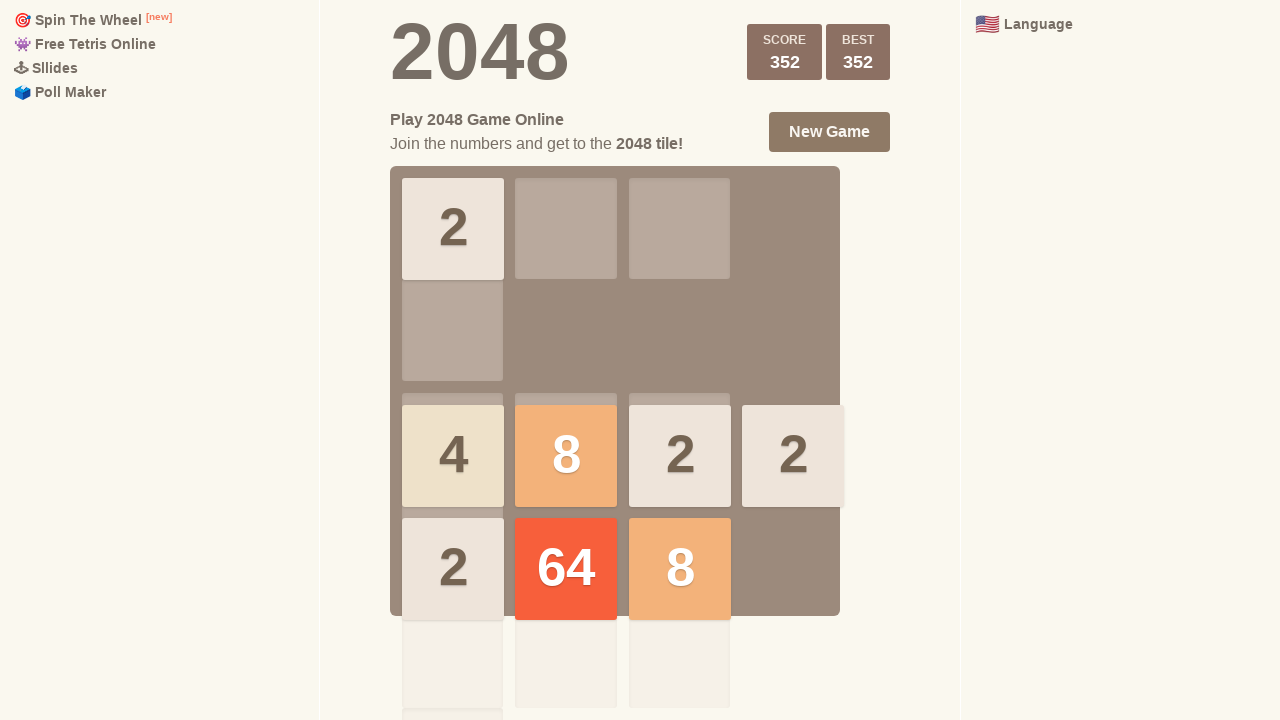

Checked if game is won
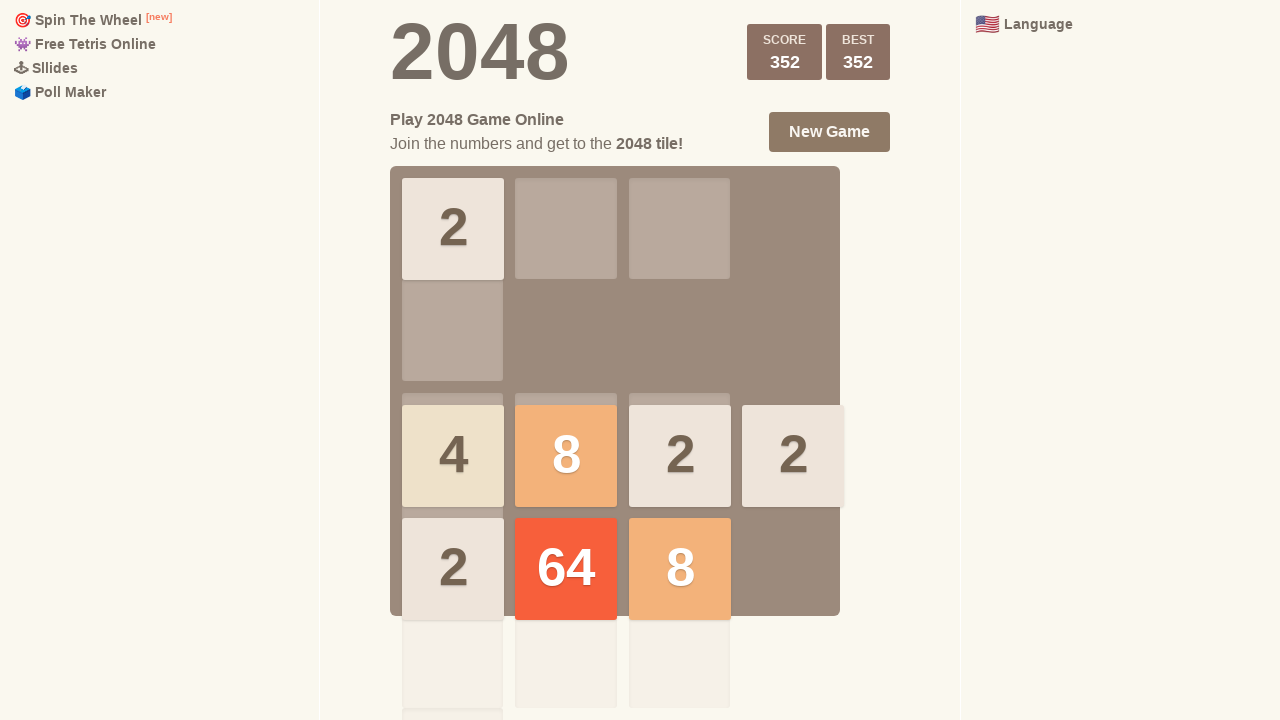

Pressed ArrowUp key
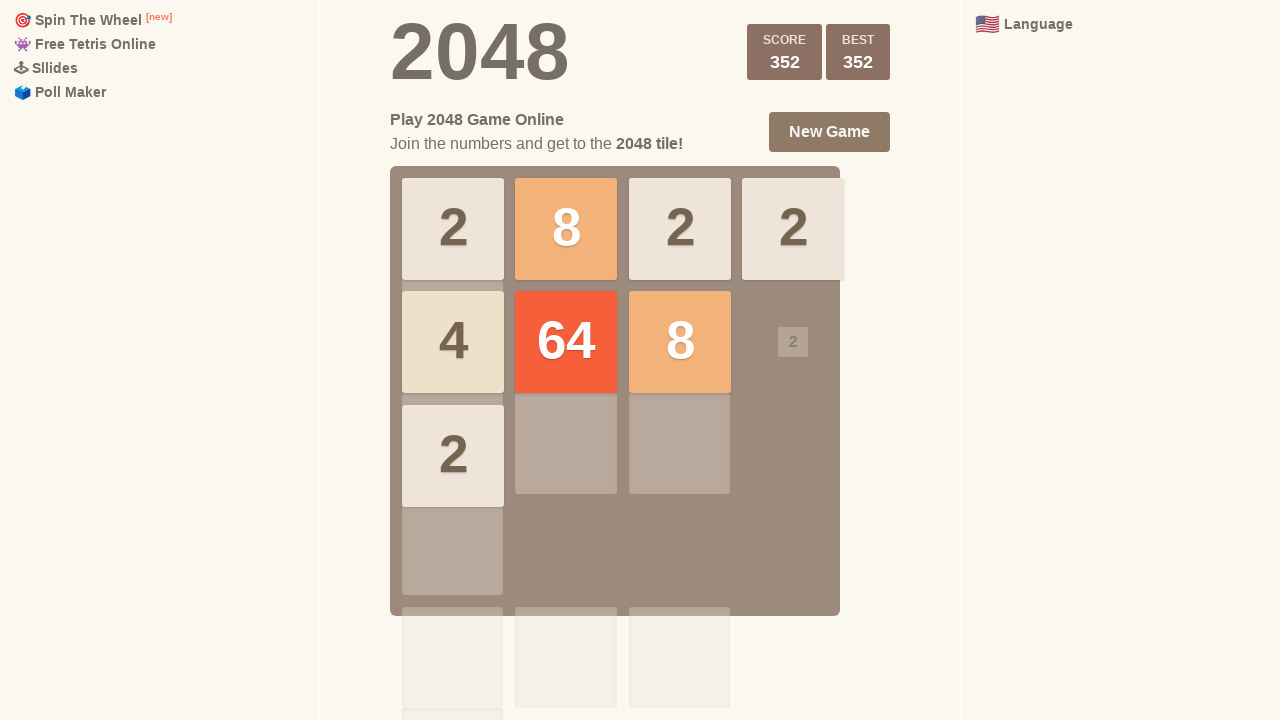

Waited 50ms after ArrowUp
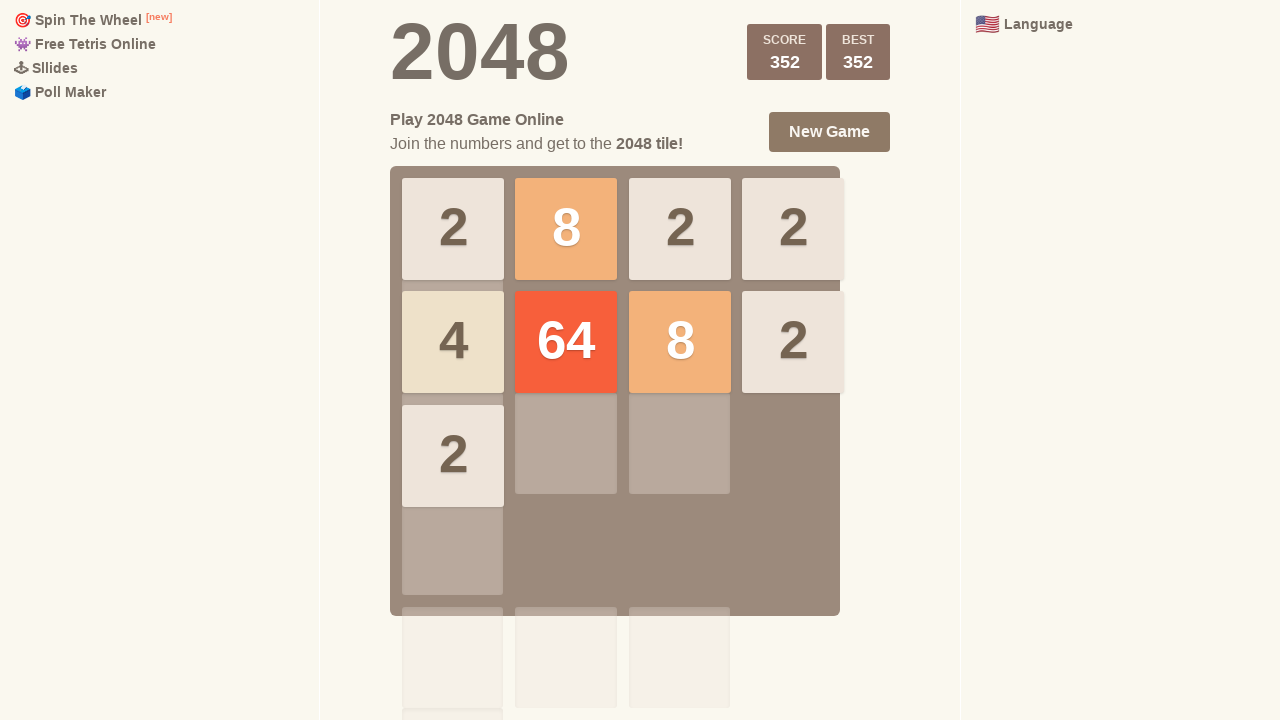

Pressed ArrowRight key
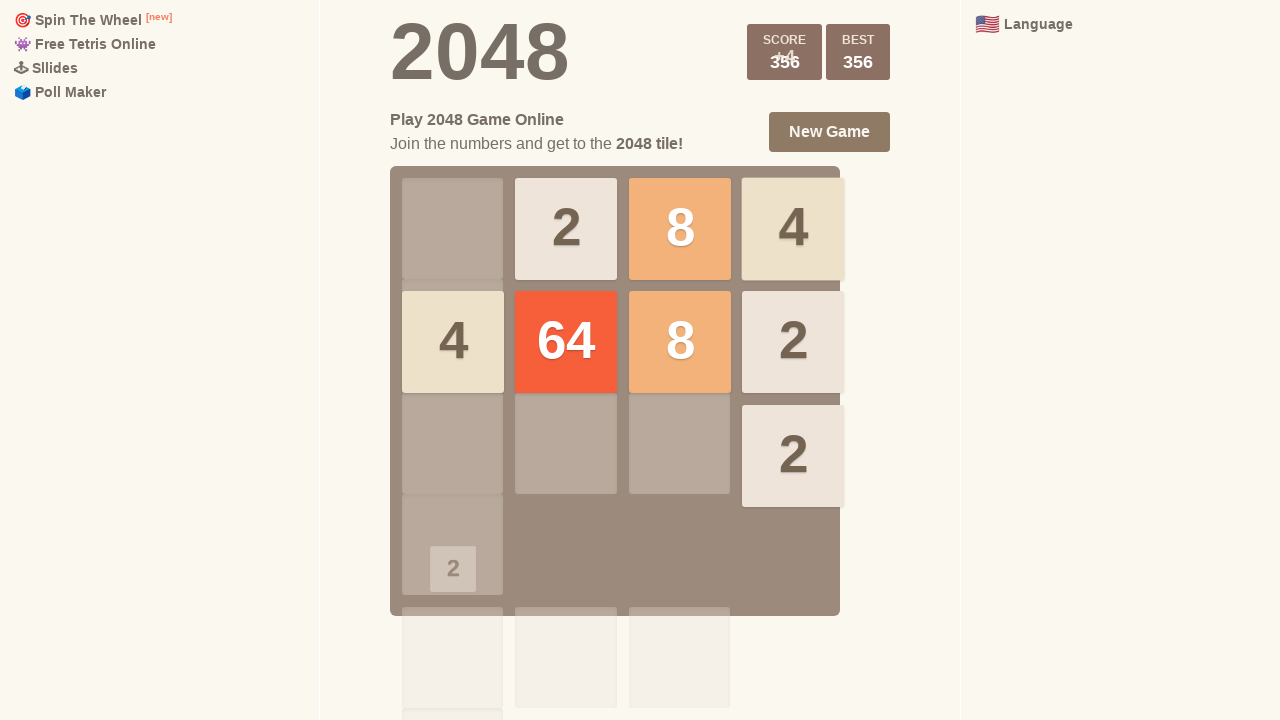

Waited 50ms after ArrowRight
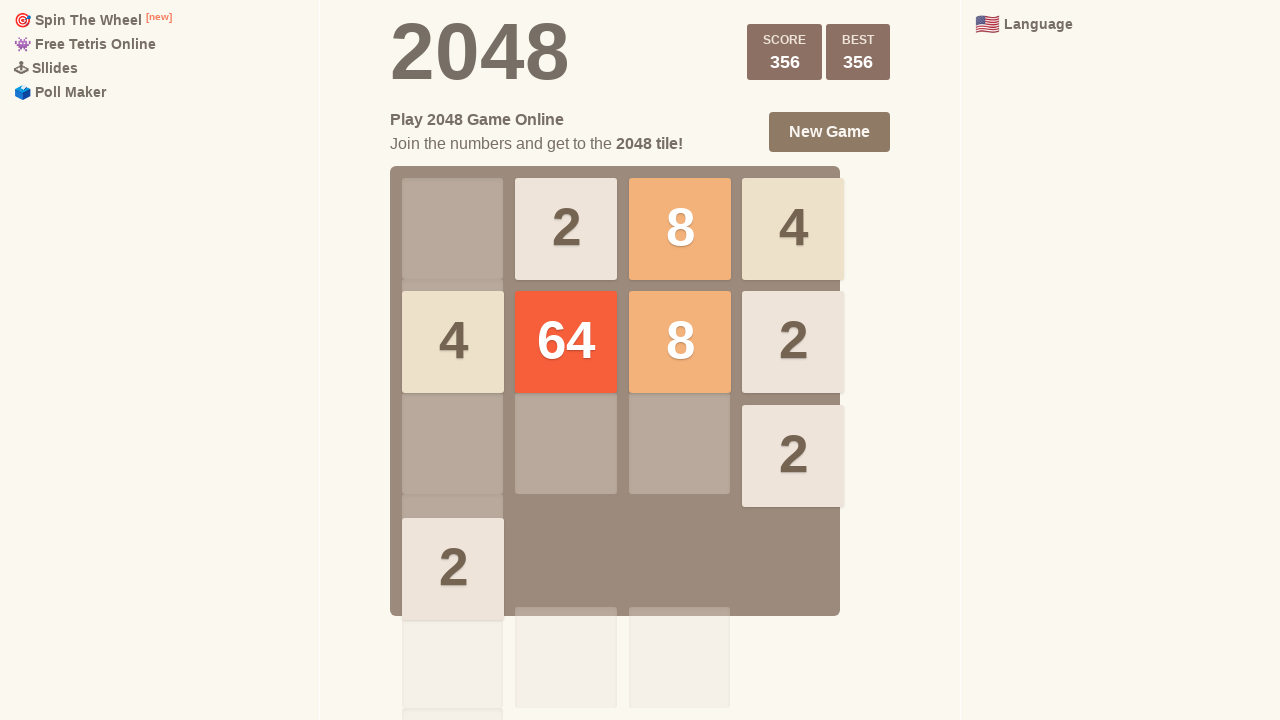

Pressed ArrowDown key
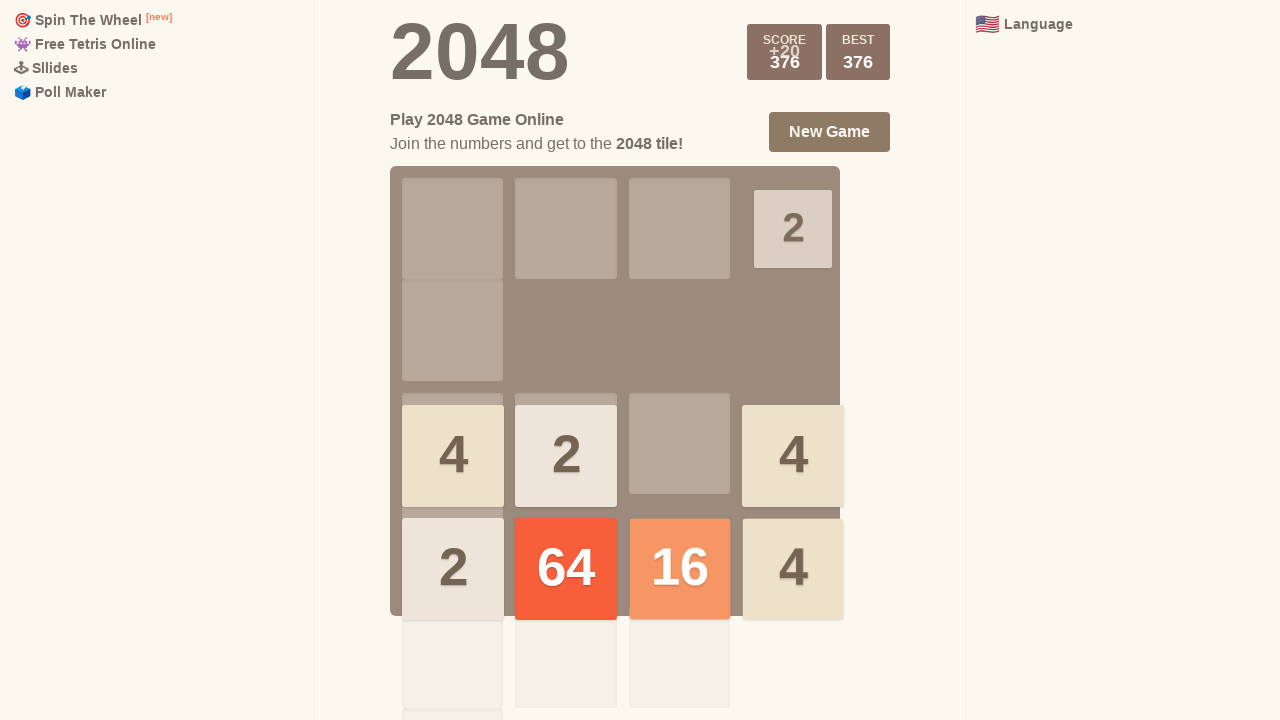

Waited 50ms after ArrowDown
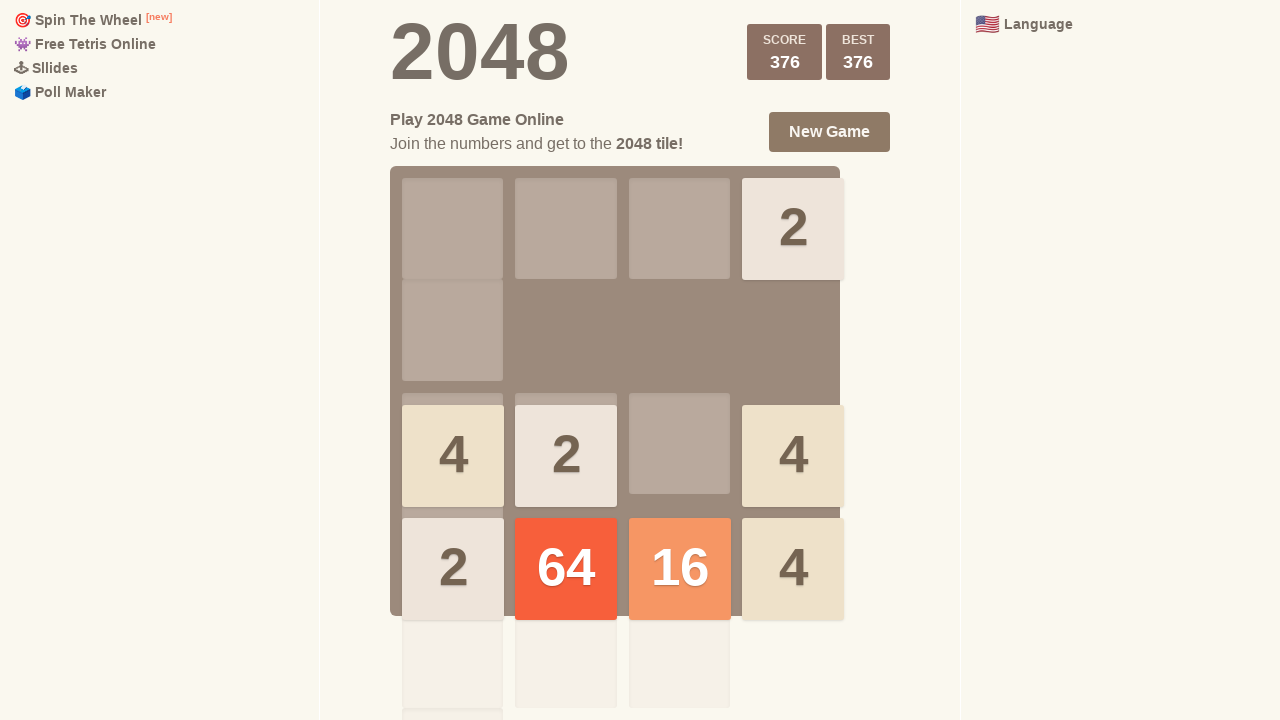

Pressed ArrowLeft key
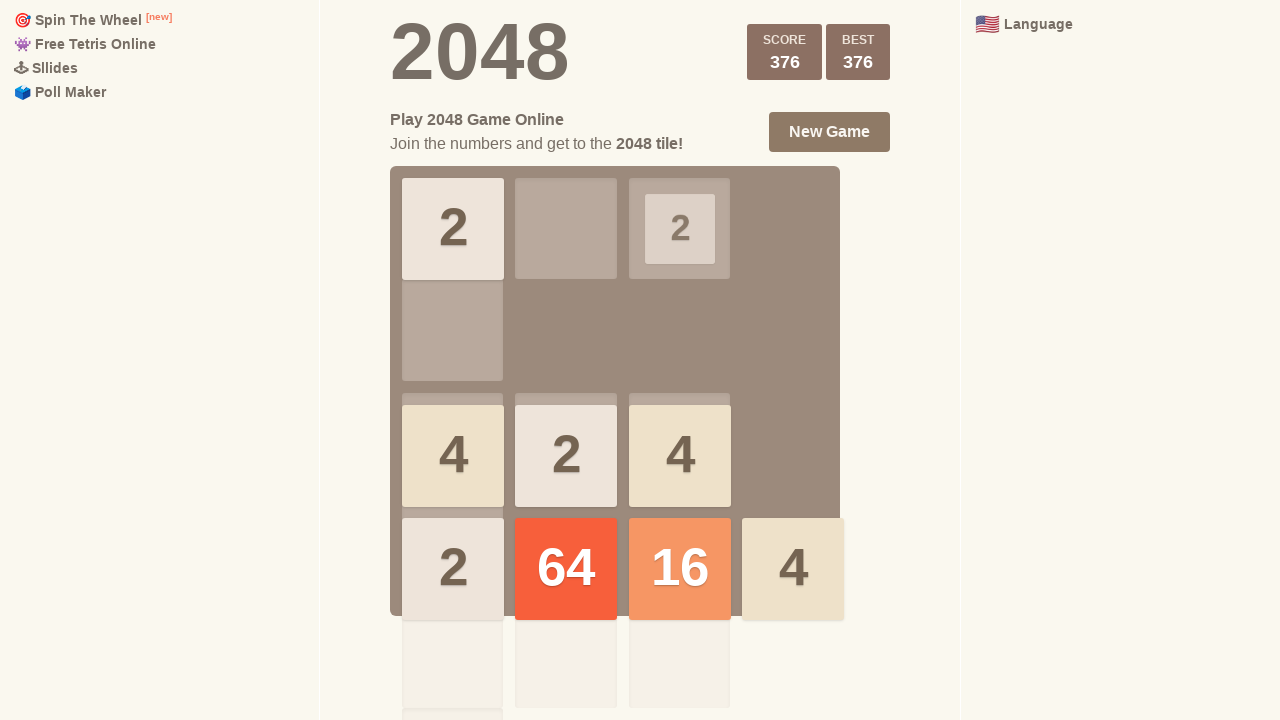

Waited 50ms after ArrowLeft
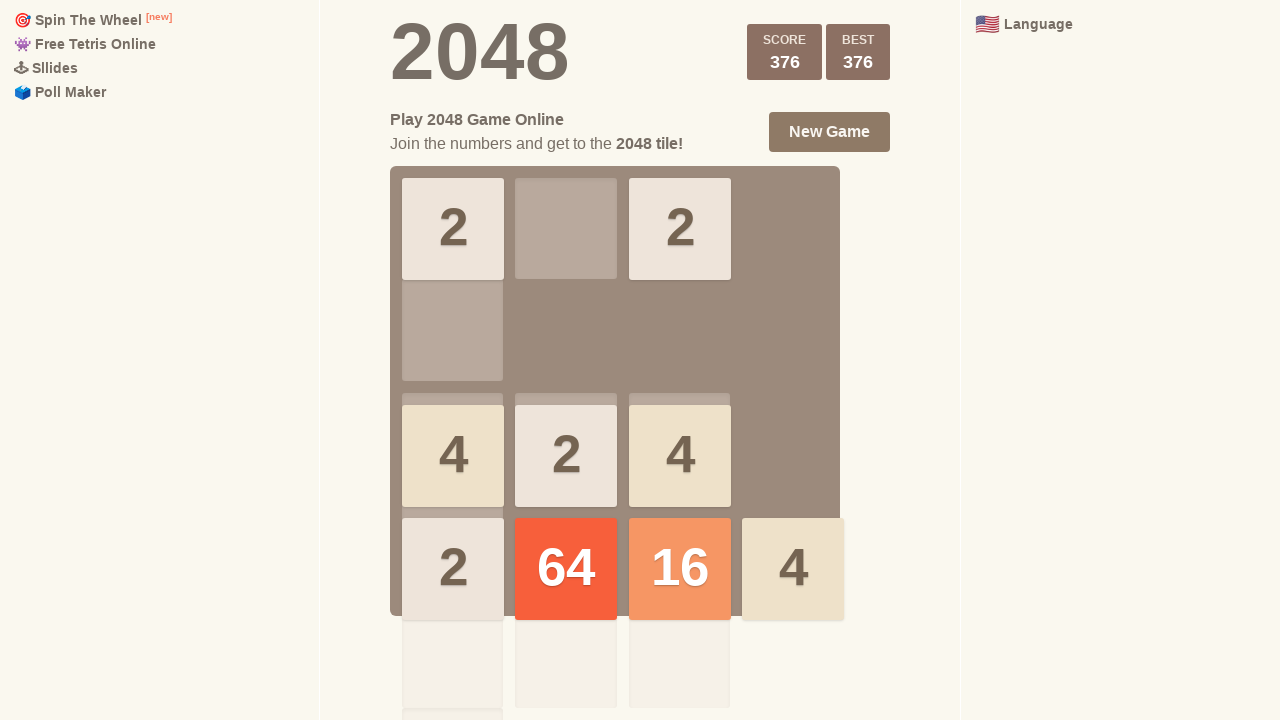

Checked if game is over
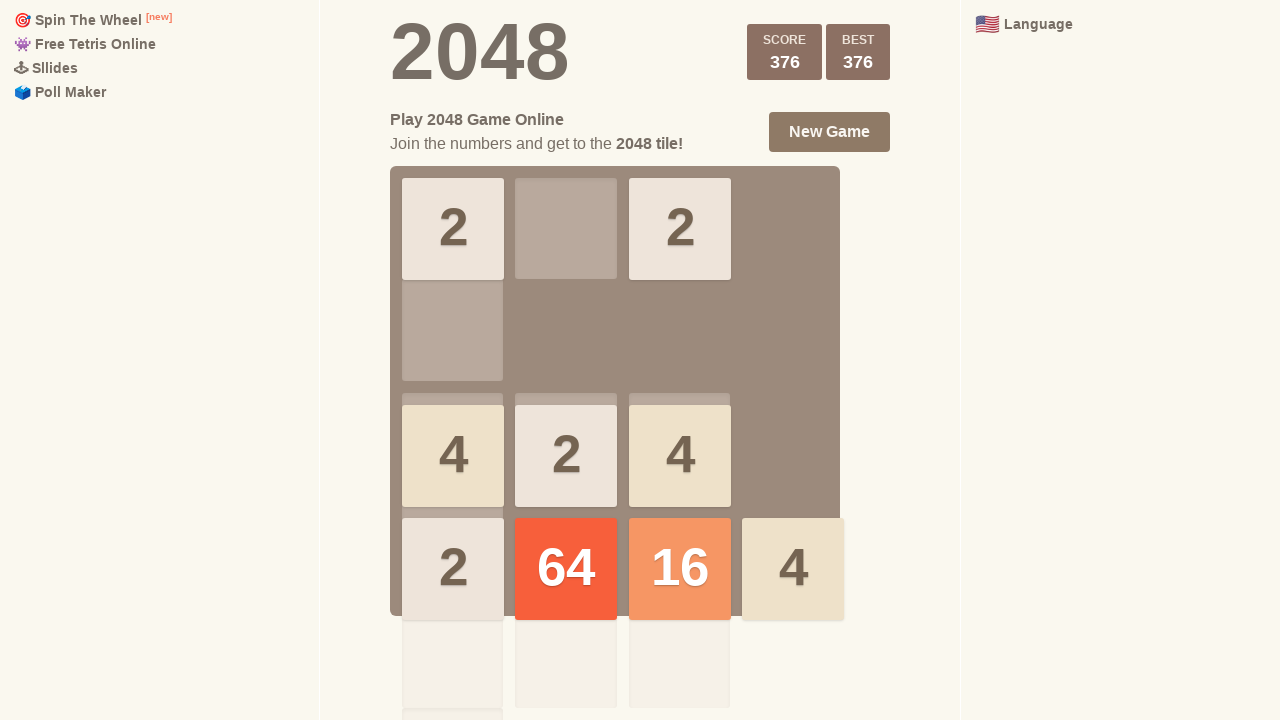

Checked if game is won
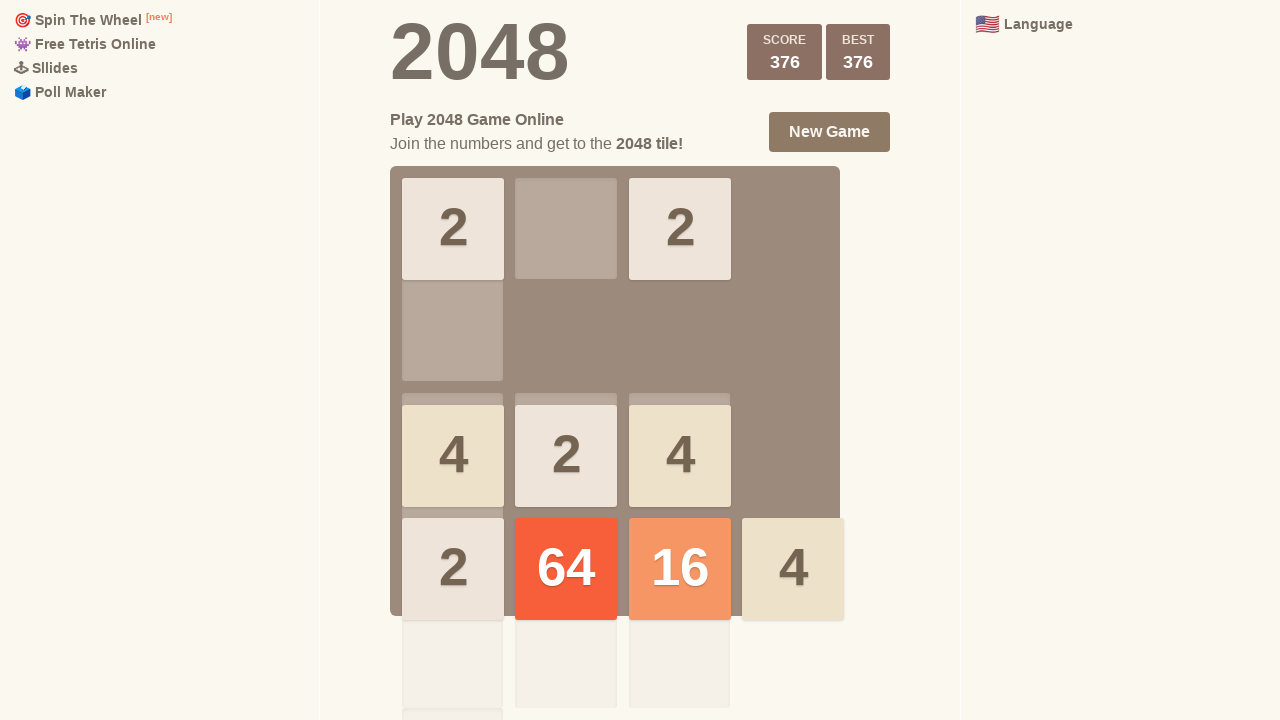

Pressed ArrowUp key
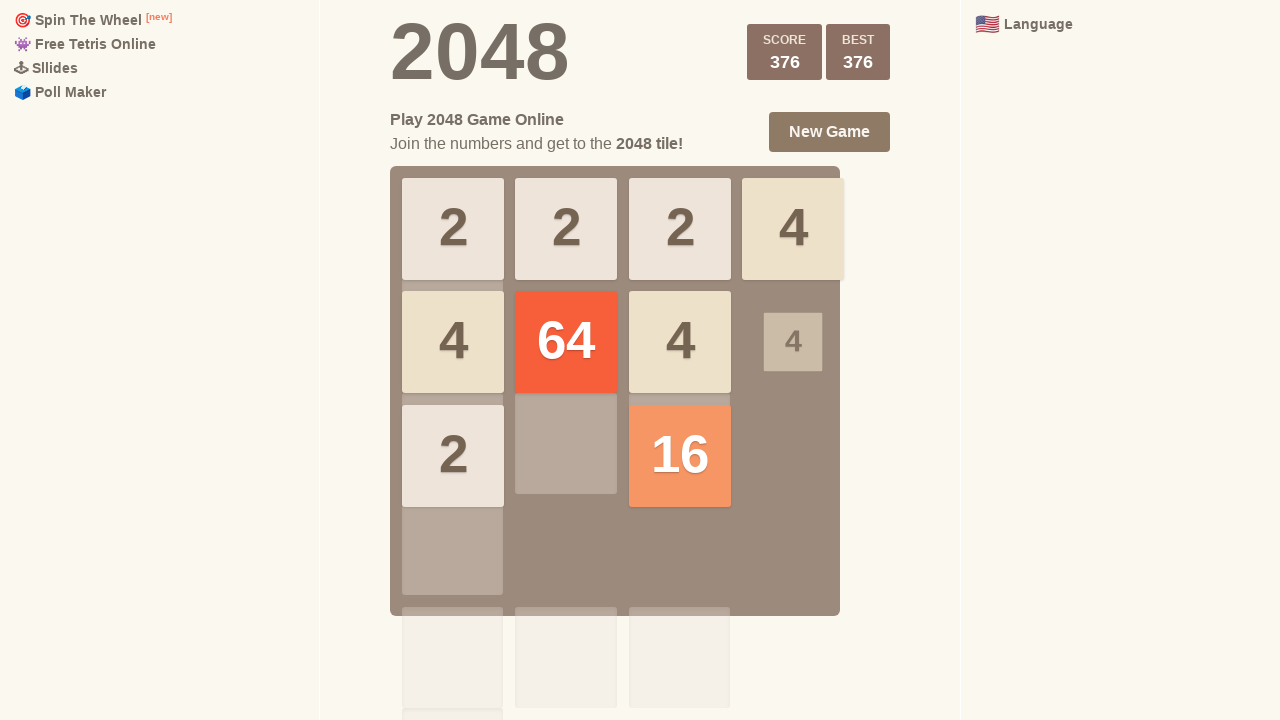

Waited 50ms after ArrowUp
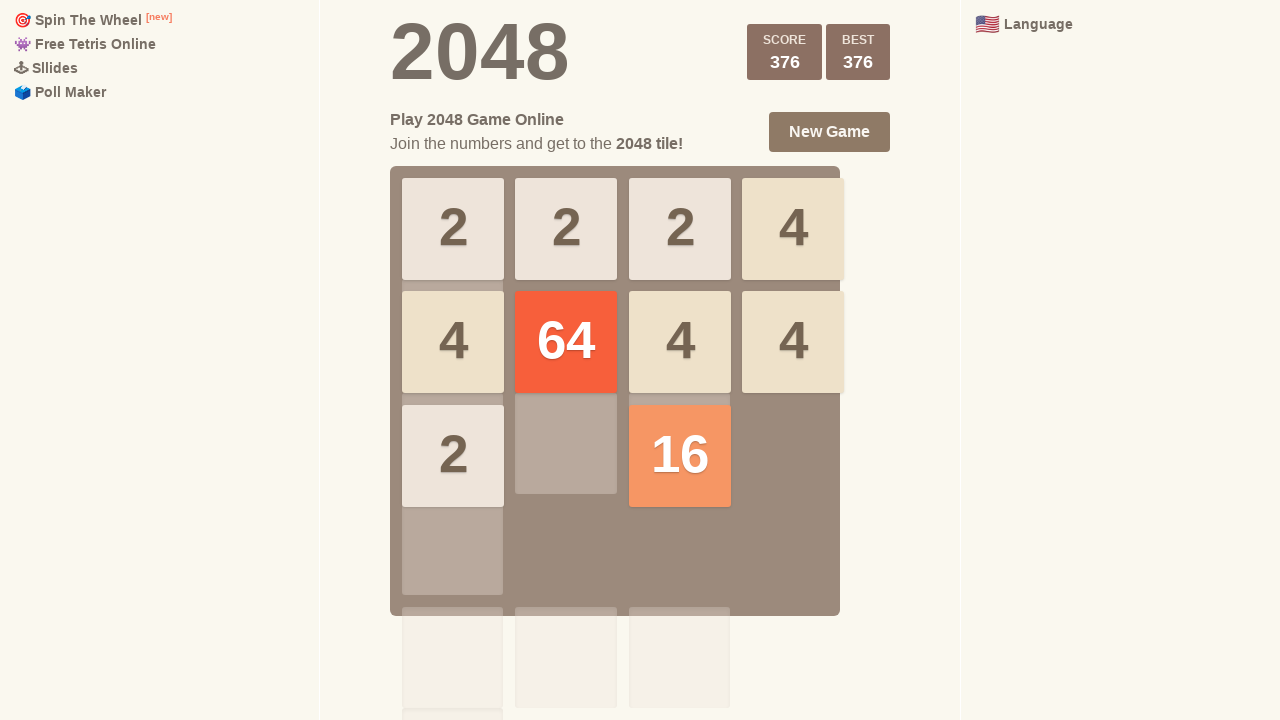

Pressed ArrowRight key
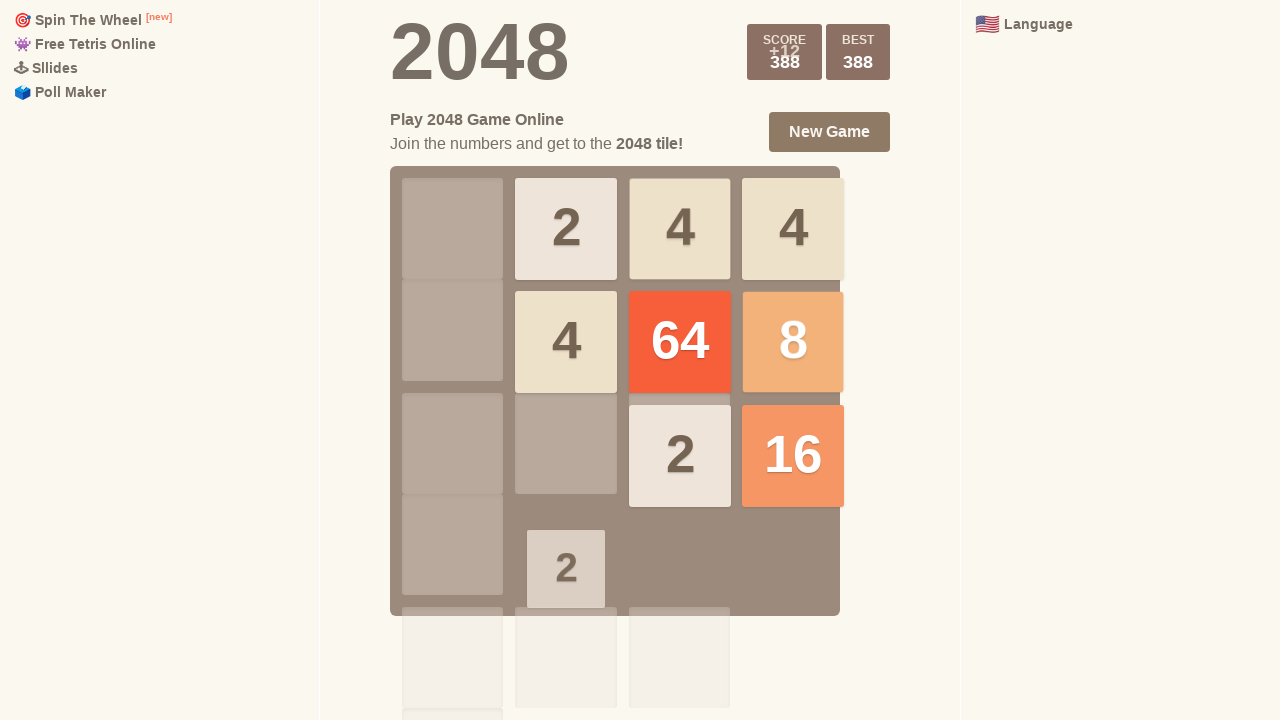

Waited 50ms after ArrowRight
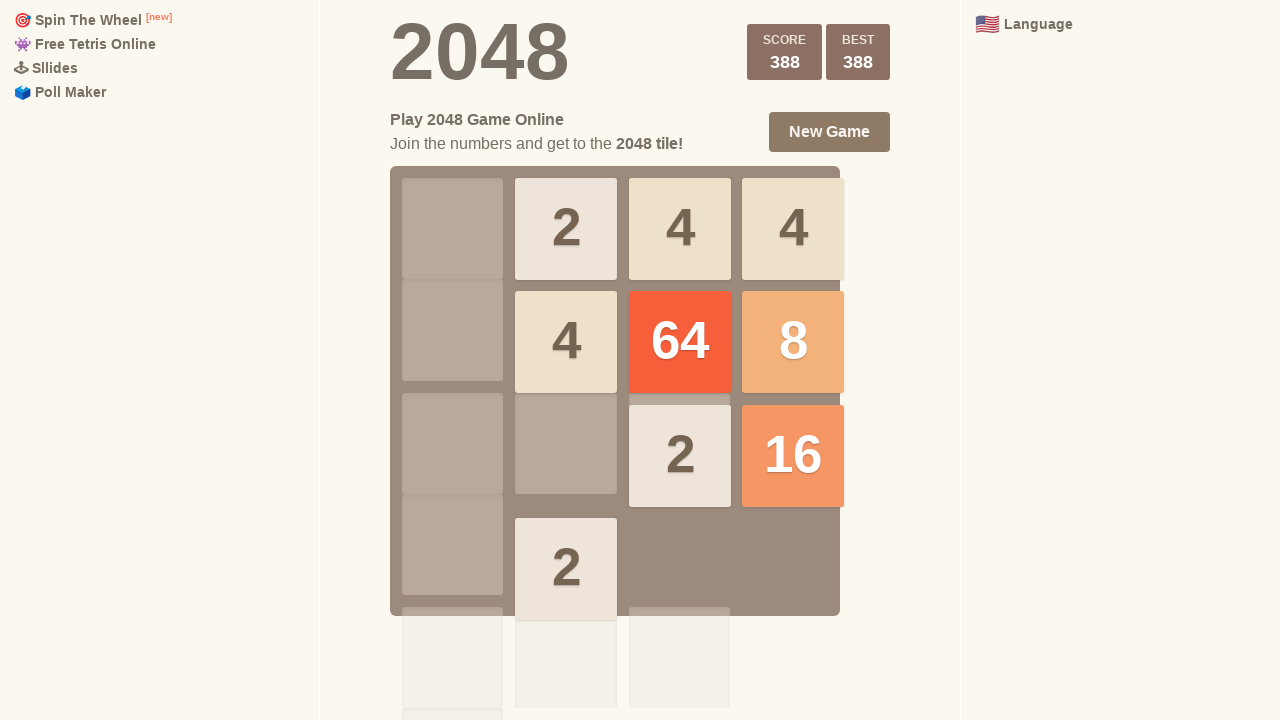

Pressed ArrowDown key
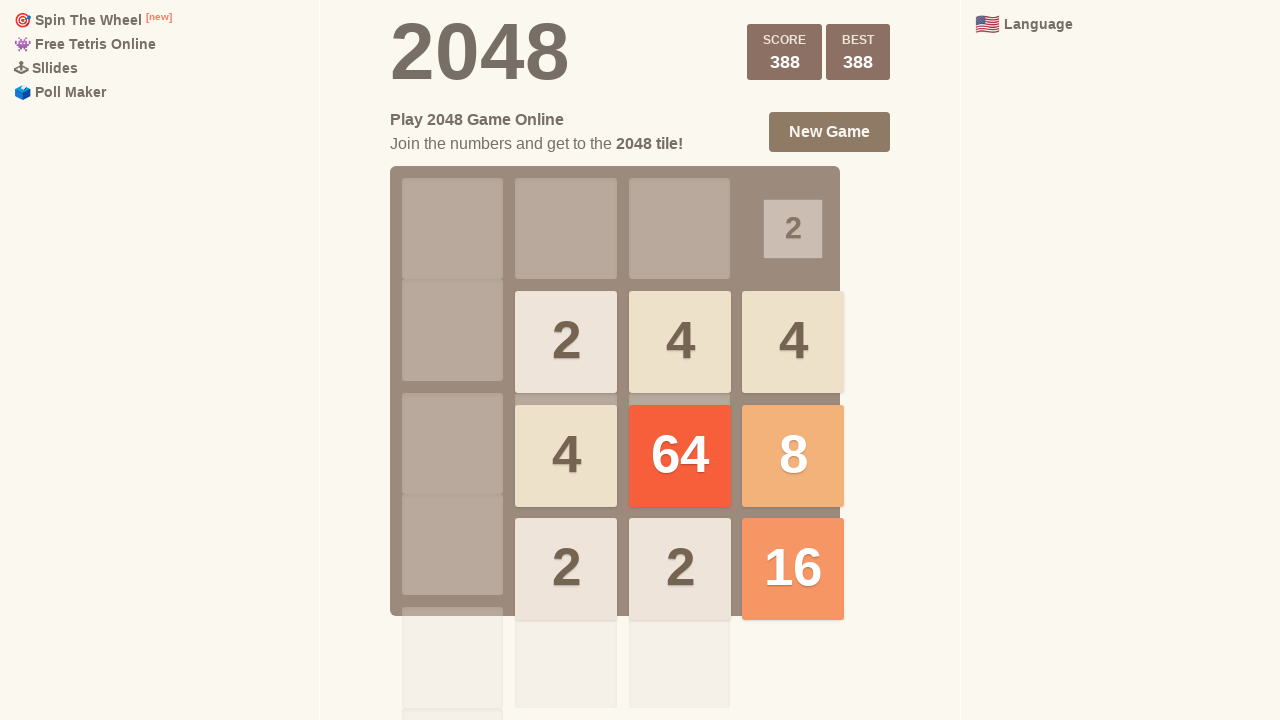

Waited 50ms after ArrowDown
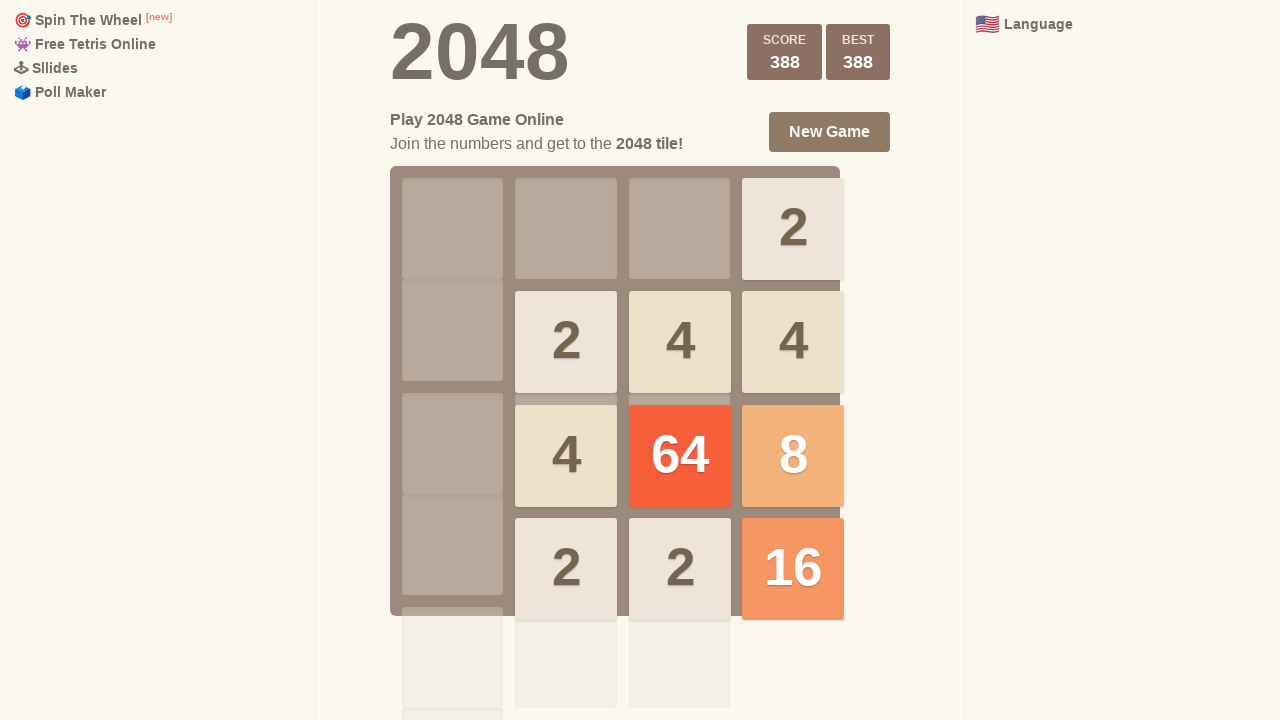

Pressed ArrowLeft key
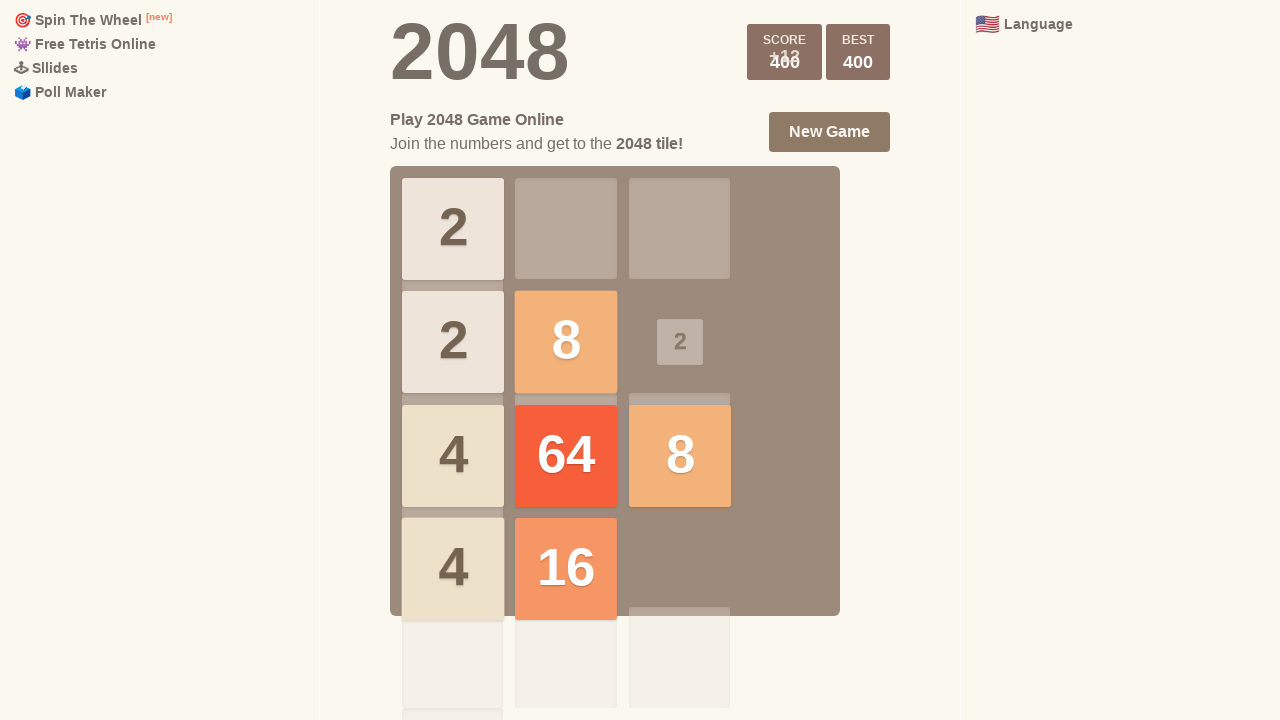

Waited 50ms after ArrowLeft
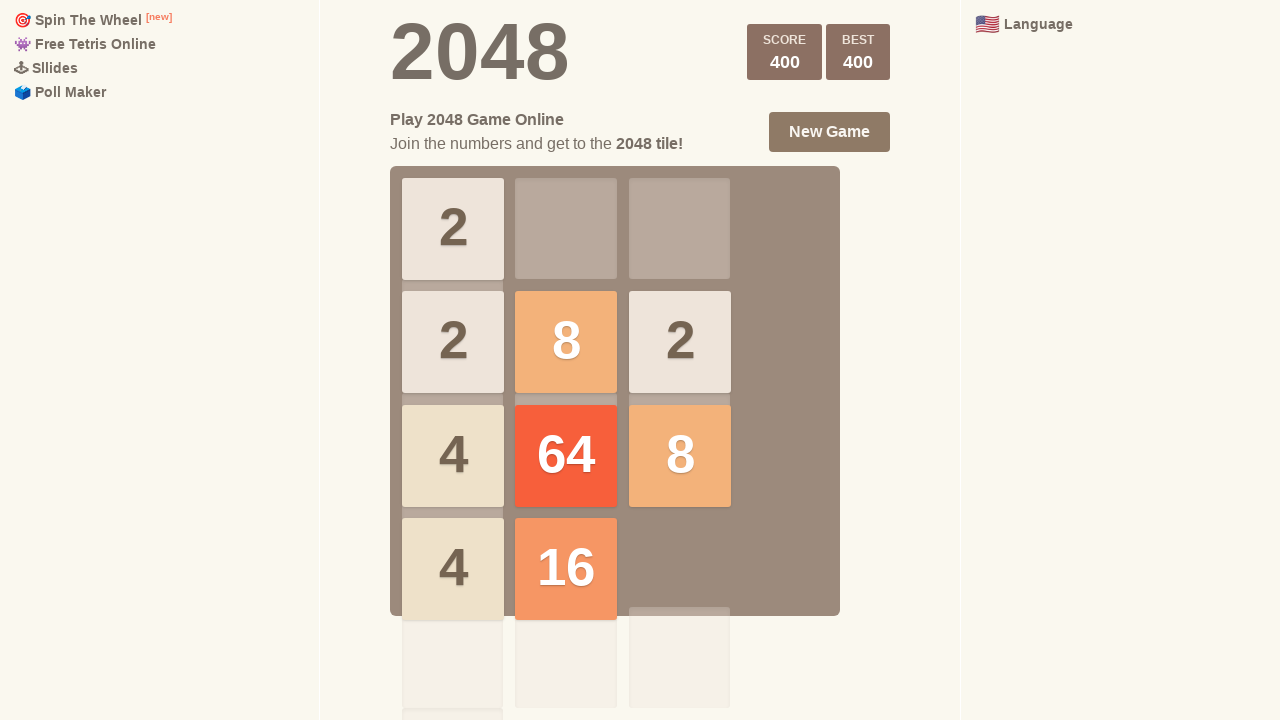

Checked if game is over
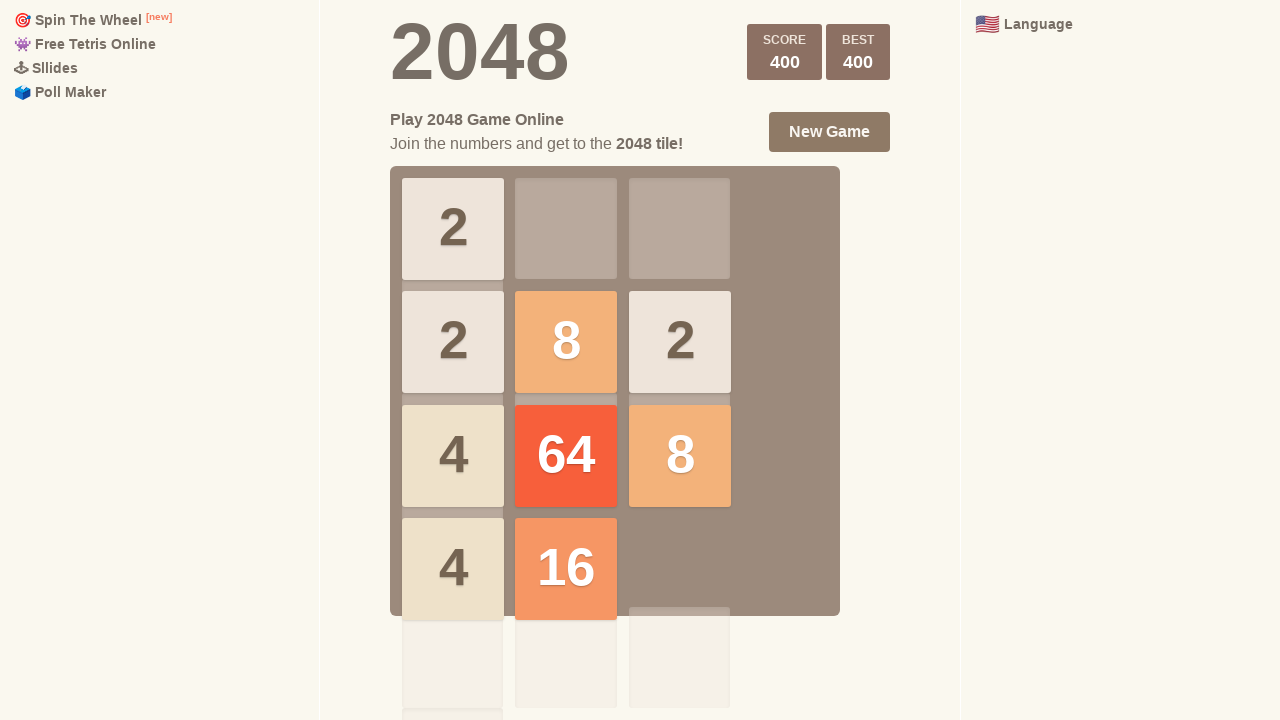

Checked if game is won
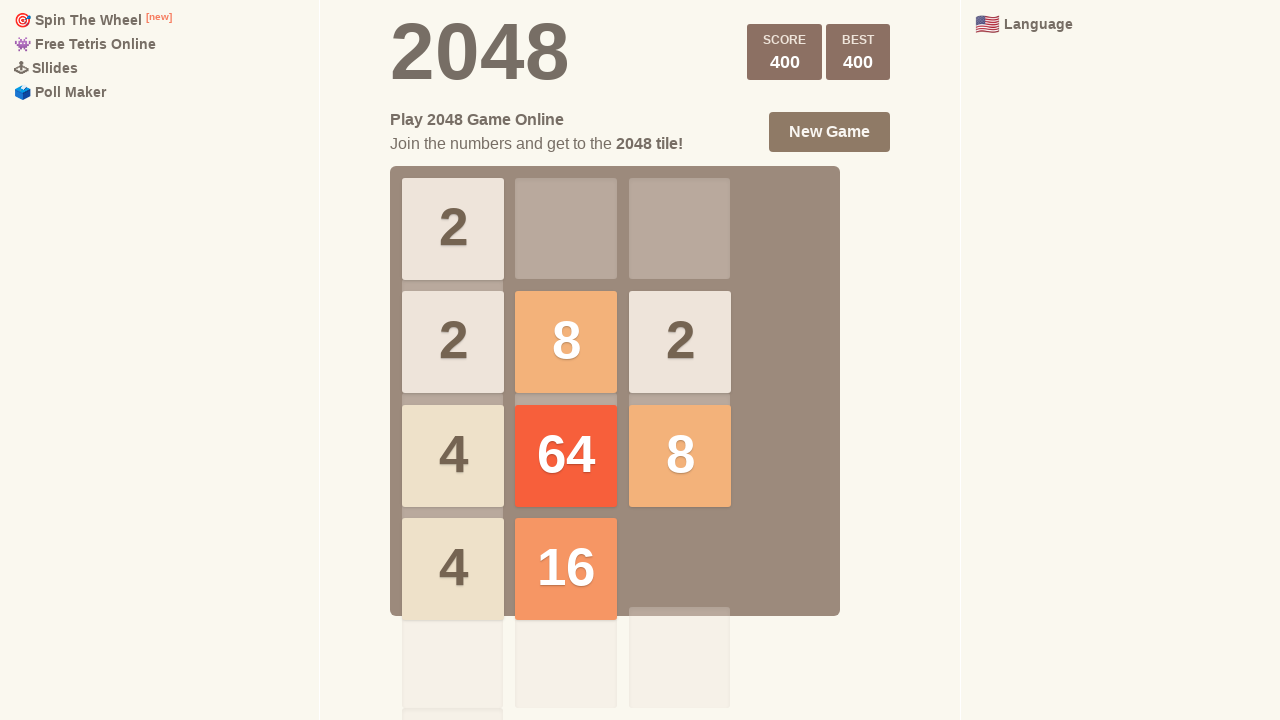

Pressed ArrowUp key
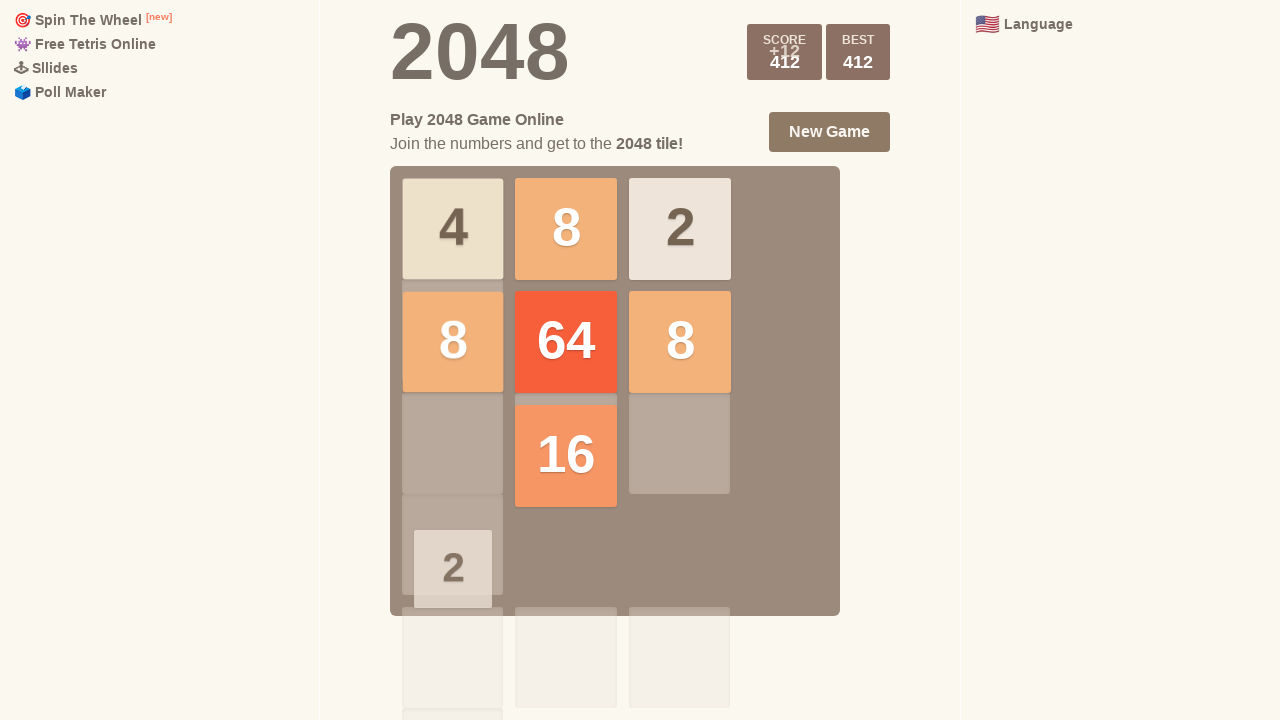

Waited 50ms after ArrowUp
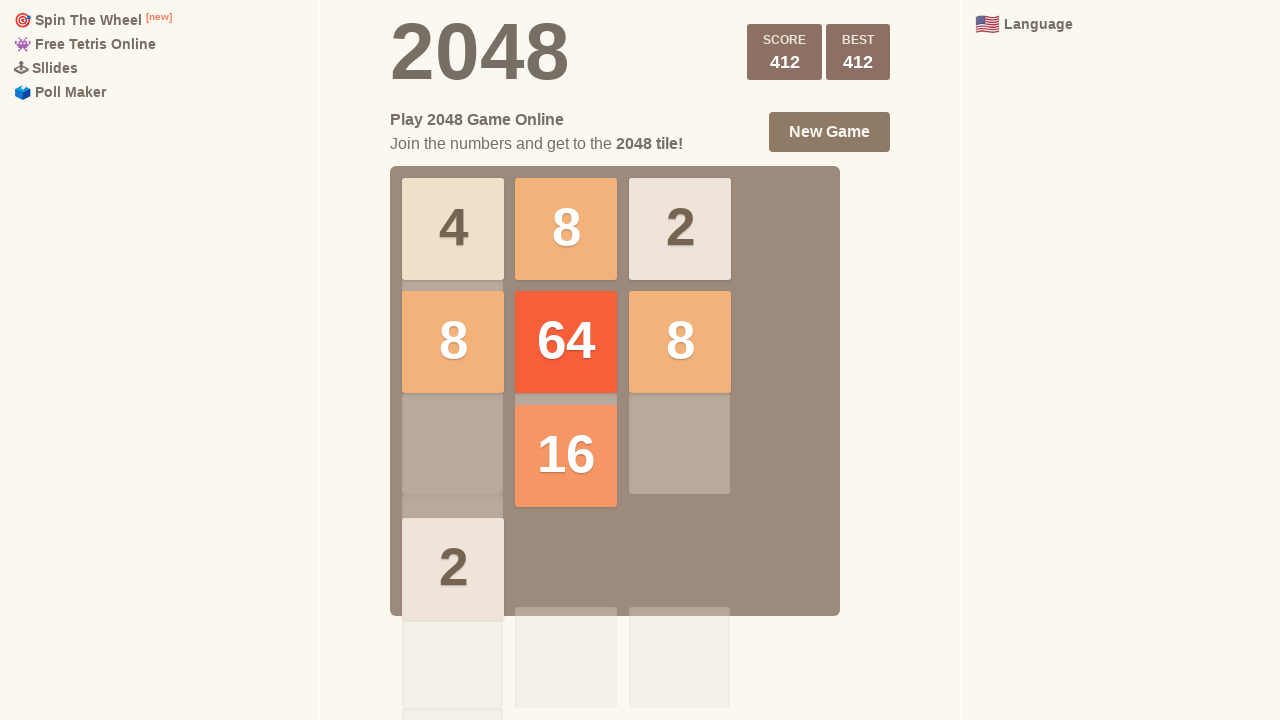

Pressed ArrowRight key
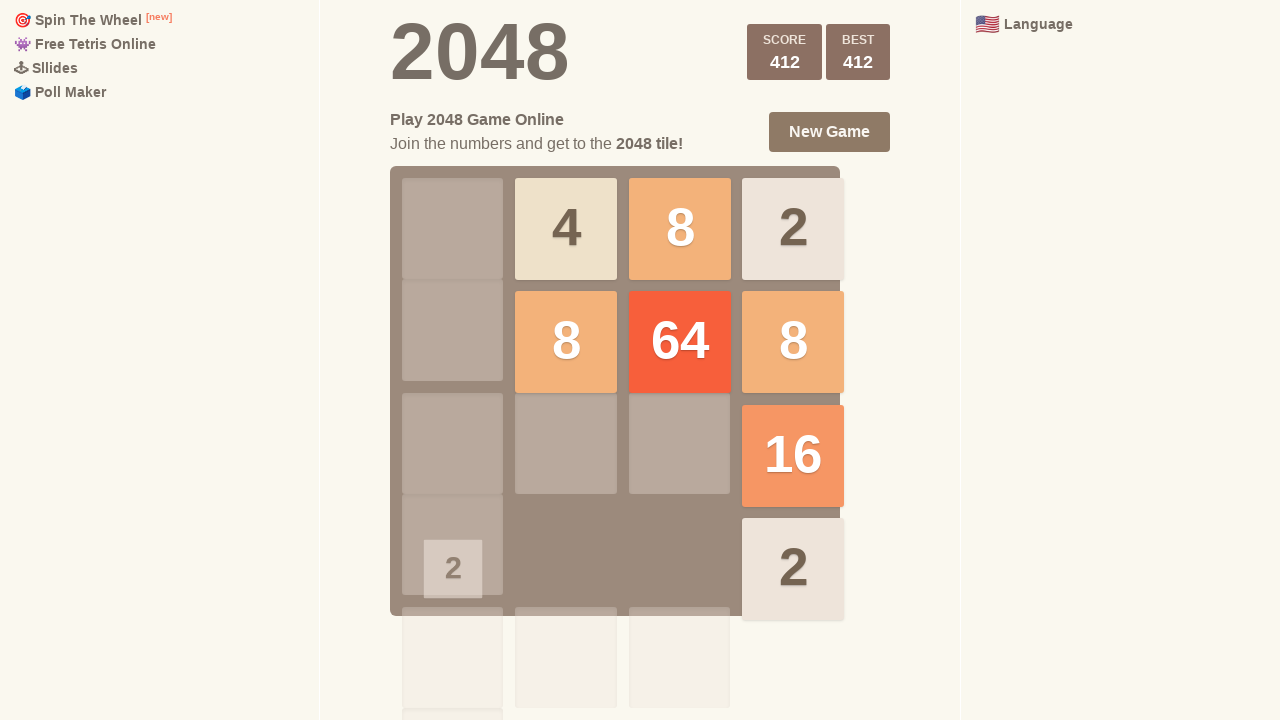

Waited 50ms after ArrowRight
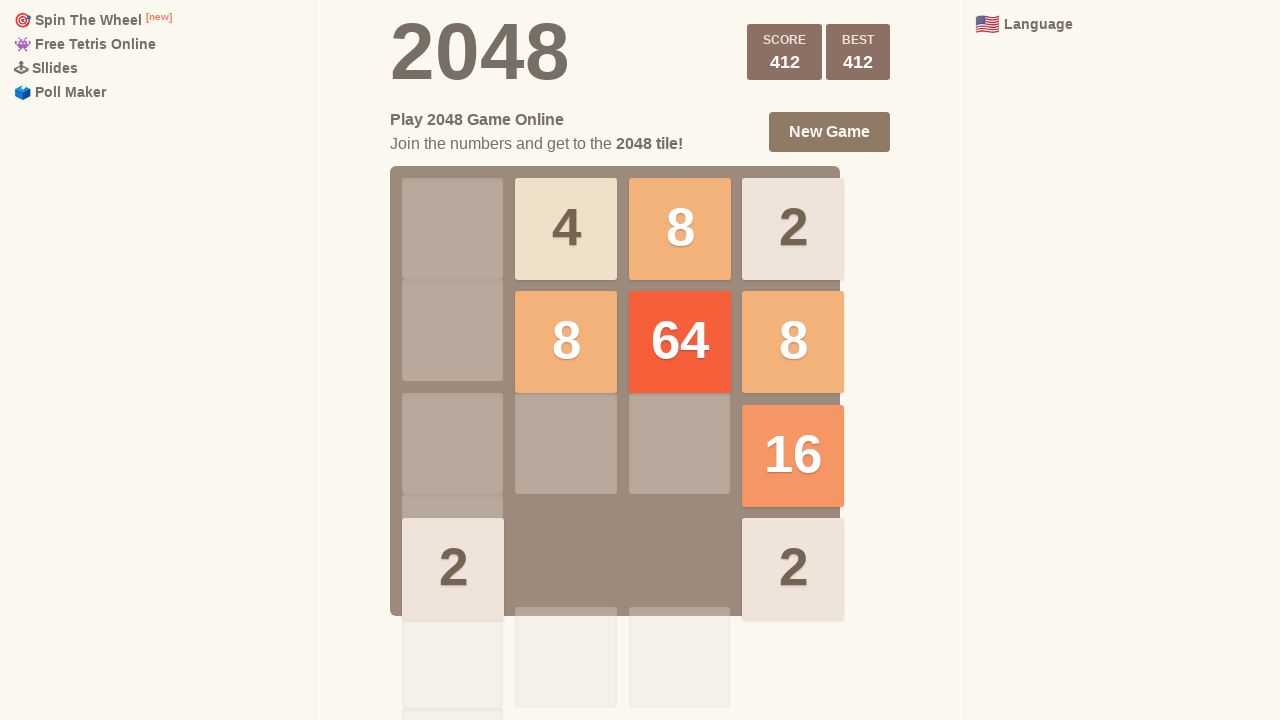

Pressed ArrowDown key
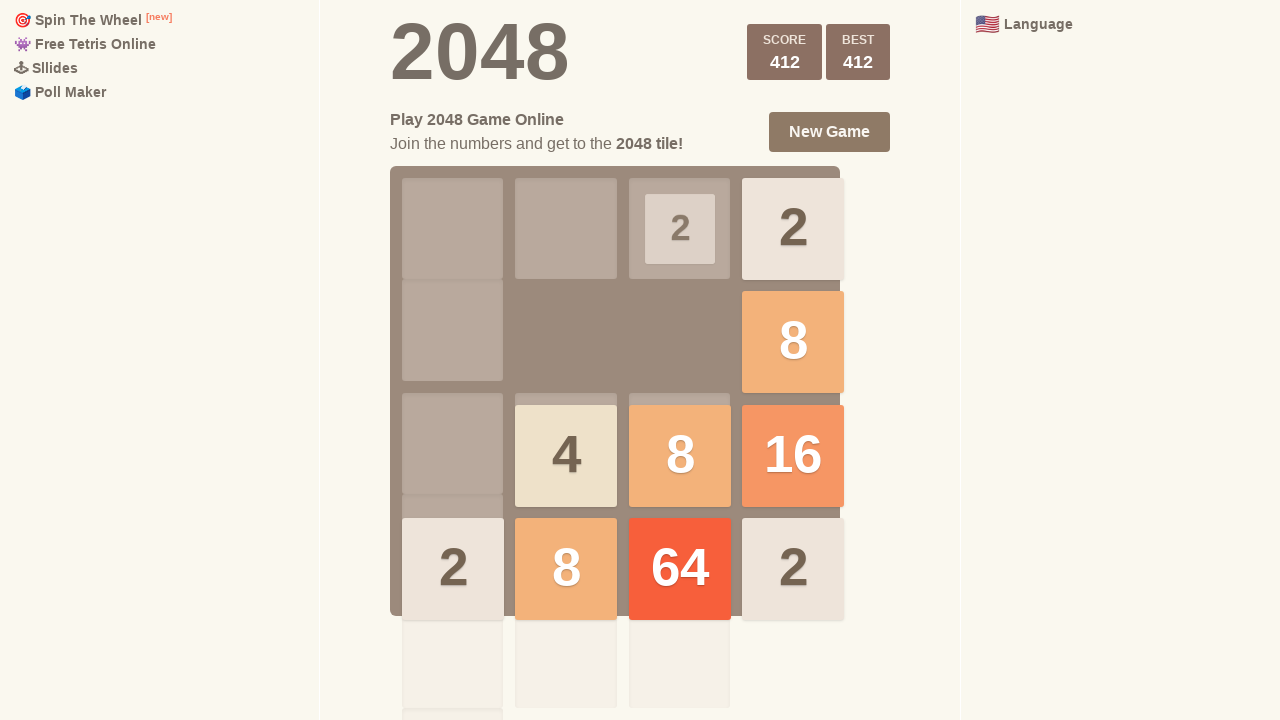

Waited 50ms after ArrowDown
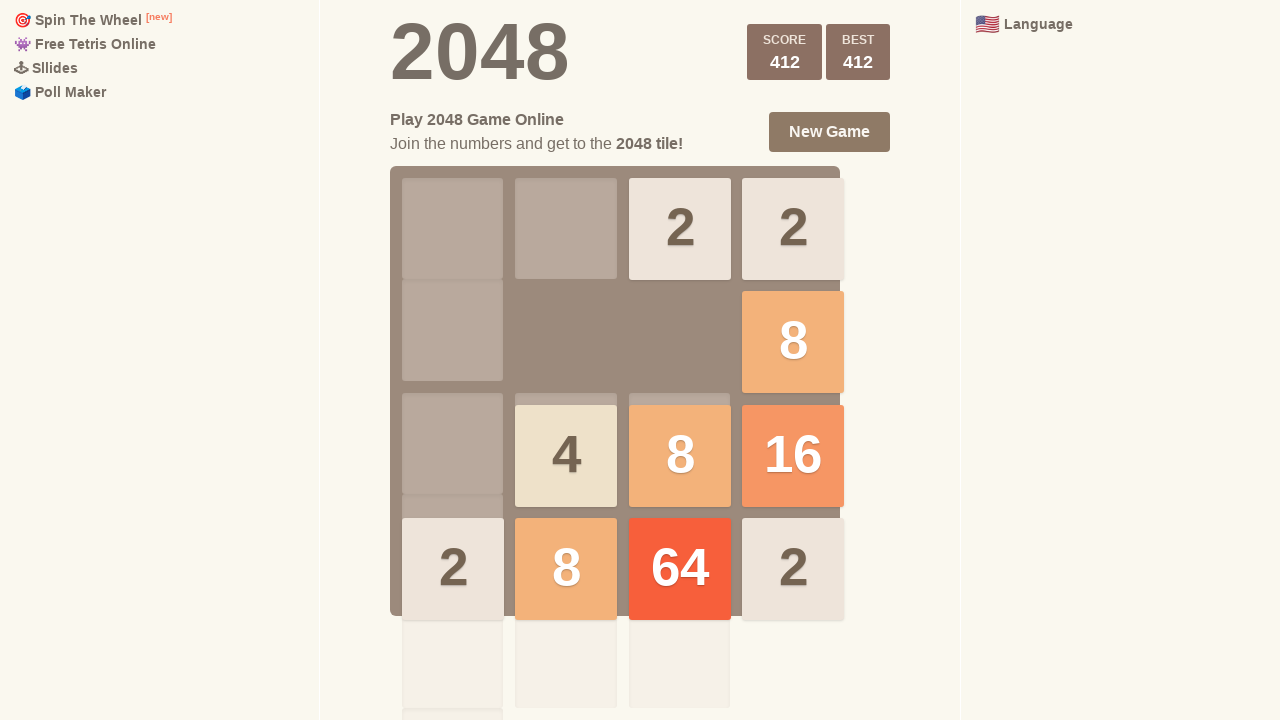

Pressed ArrowLeft key
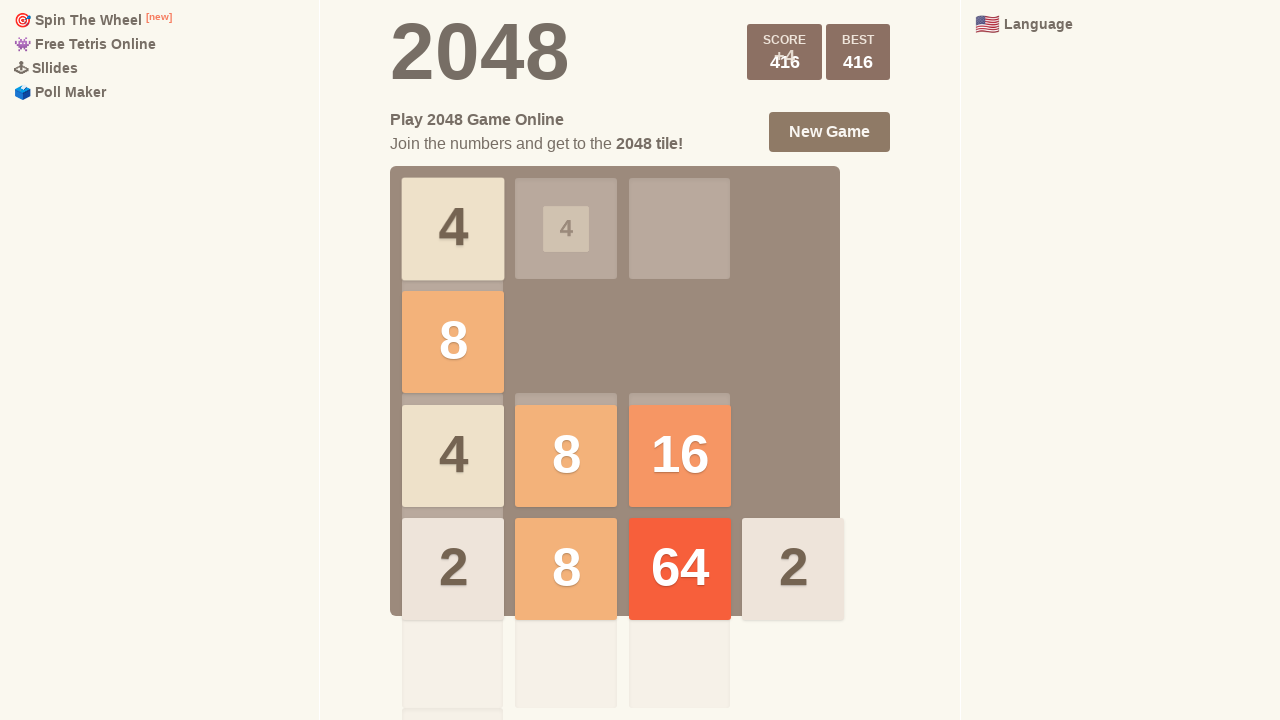

Waited 50ms after ArrowLeft
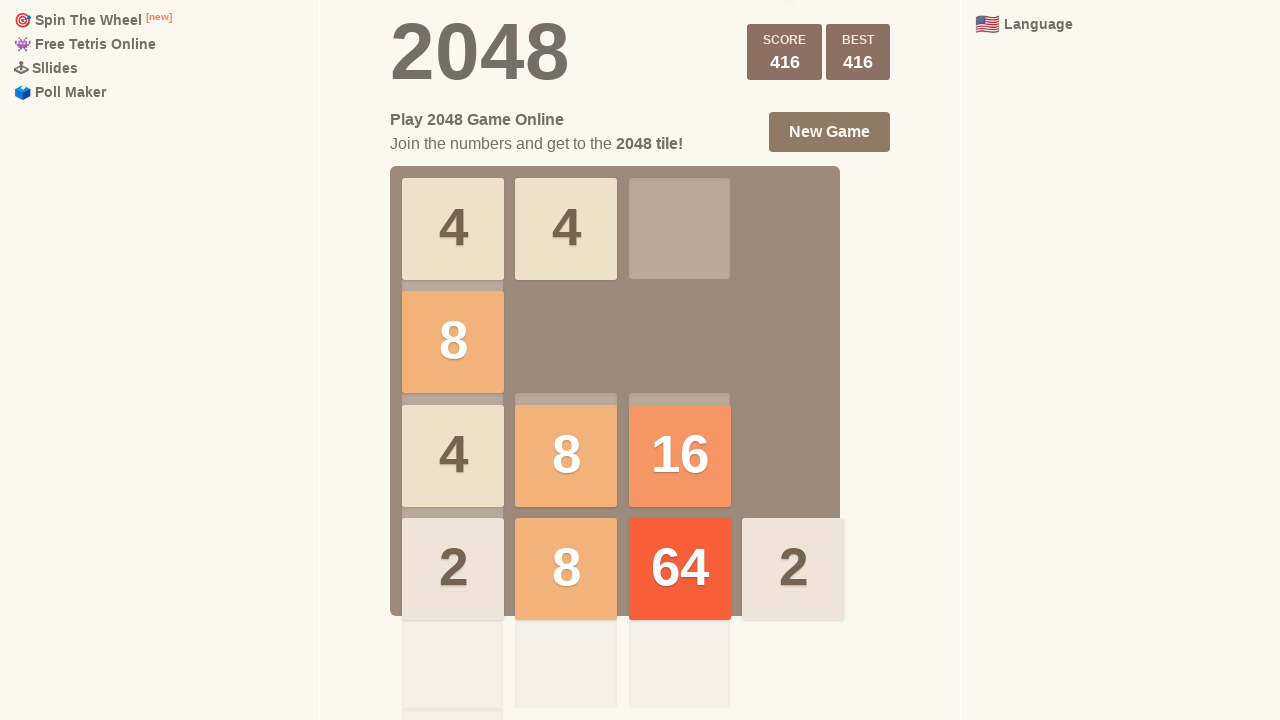

Checked if game is over
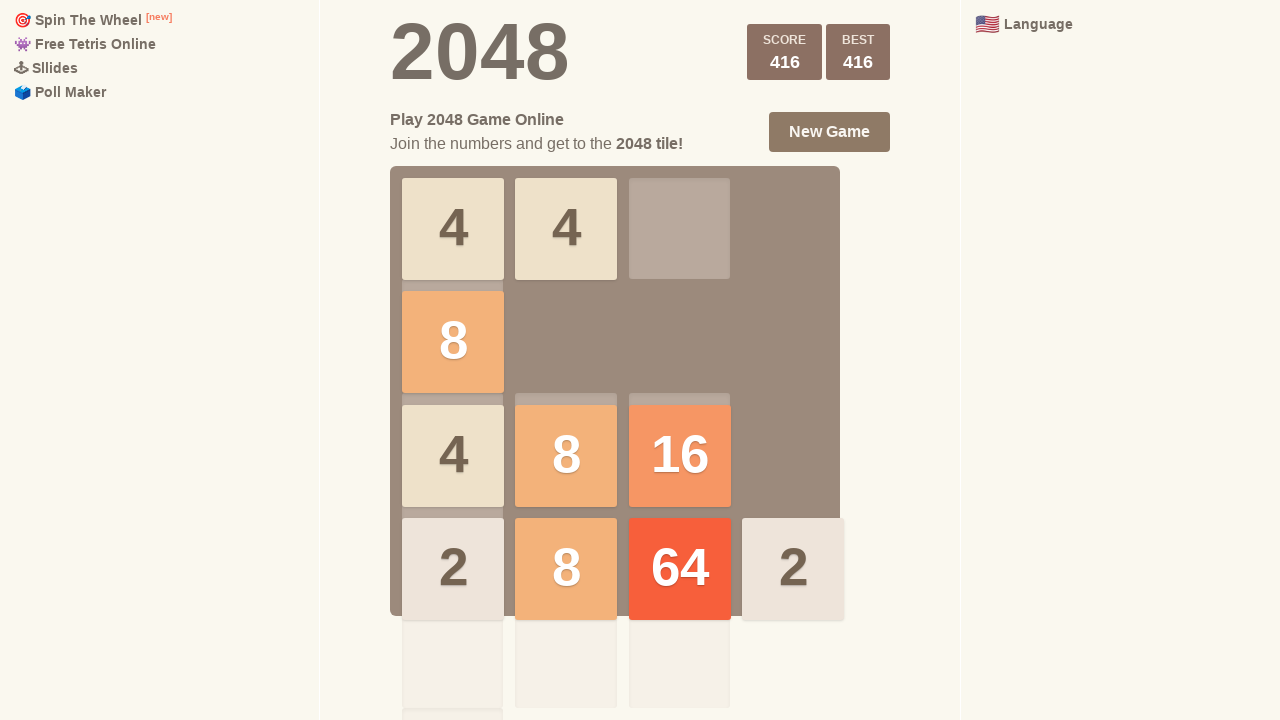

Checked if game is won
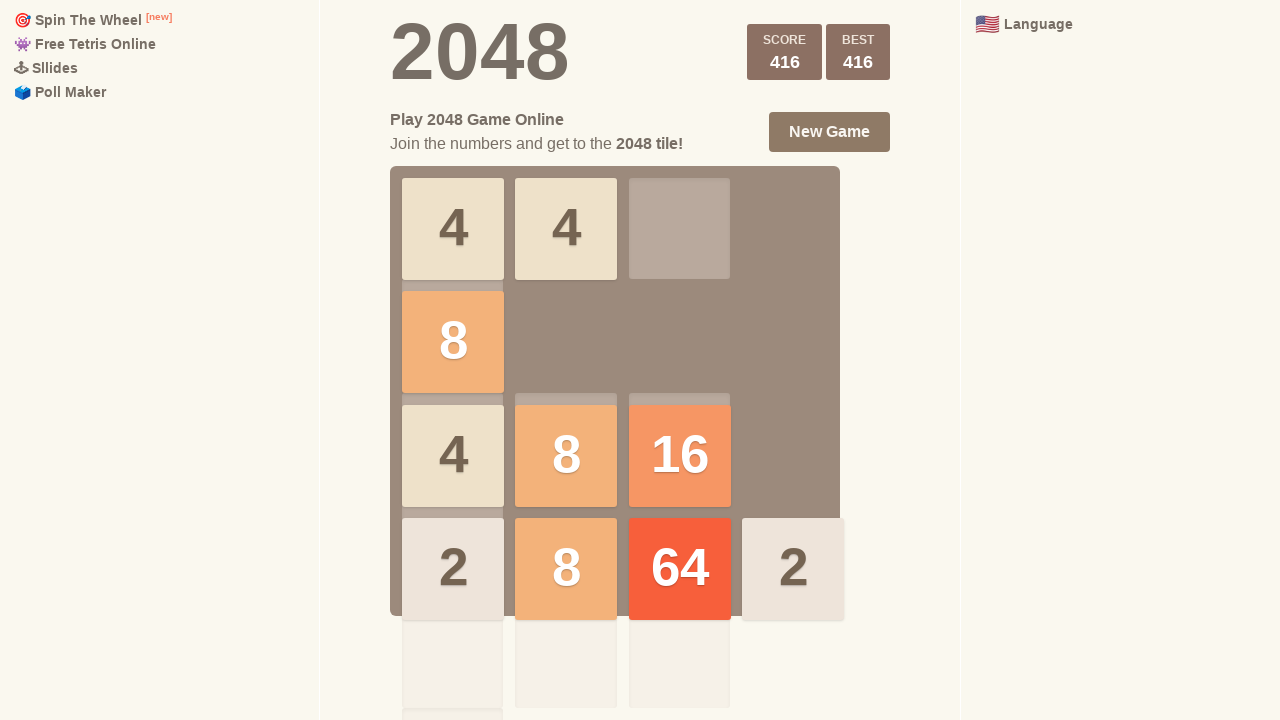

Pressed ArrowUp key
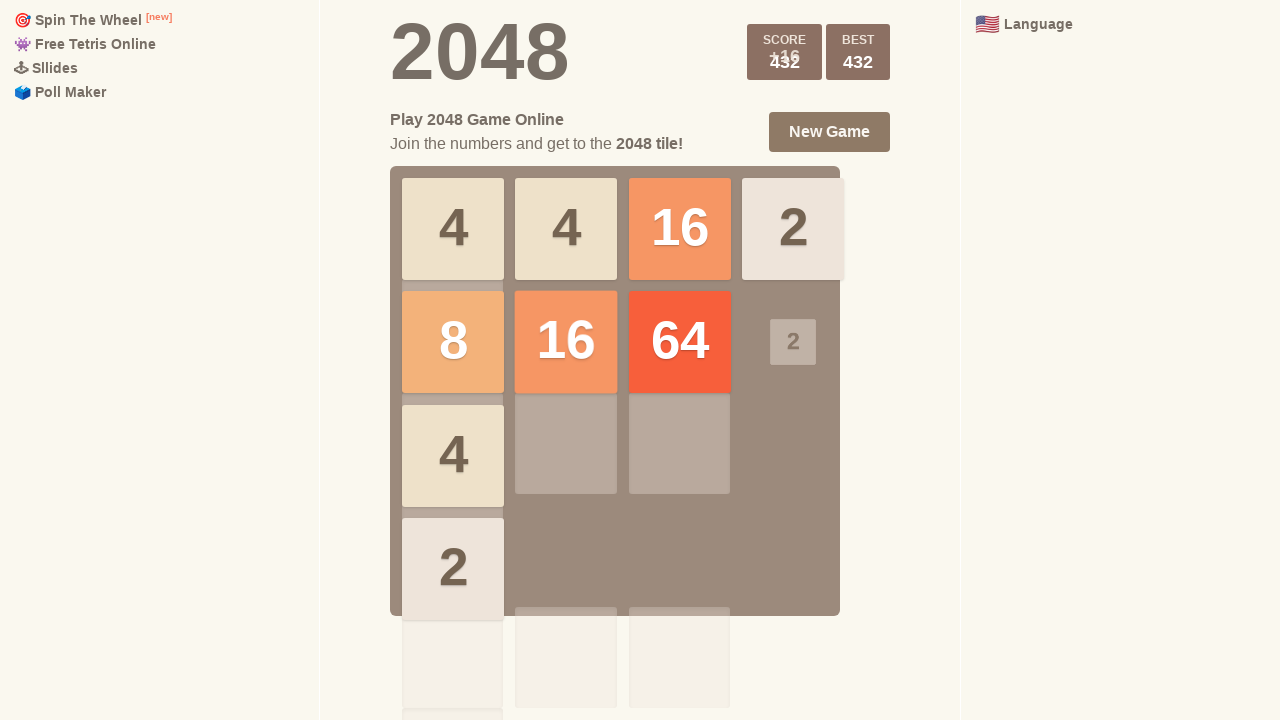

Waited 50ms after ArrowUp
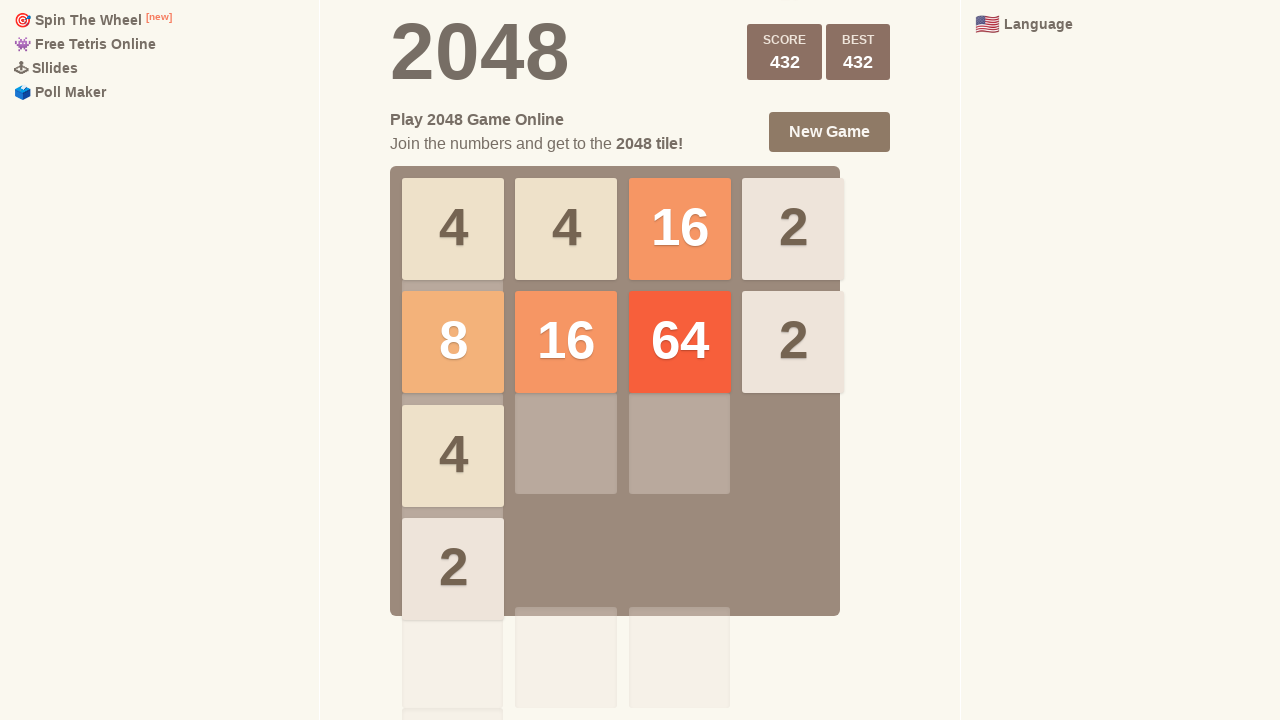

Pressed ArrowRight key
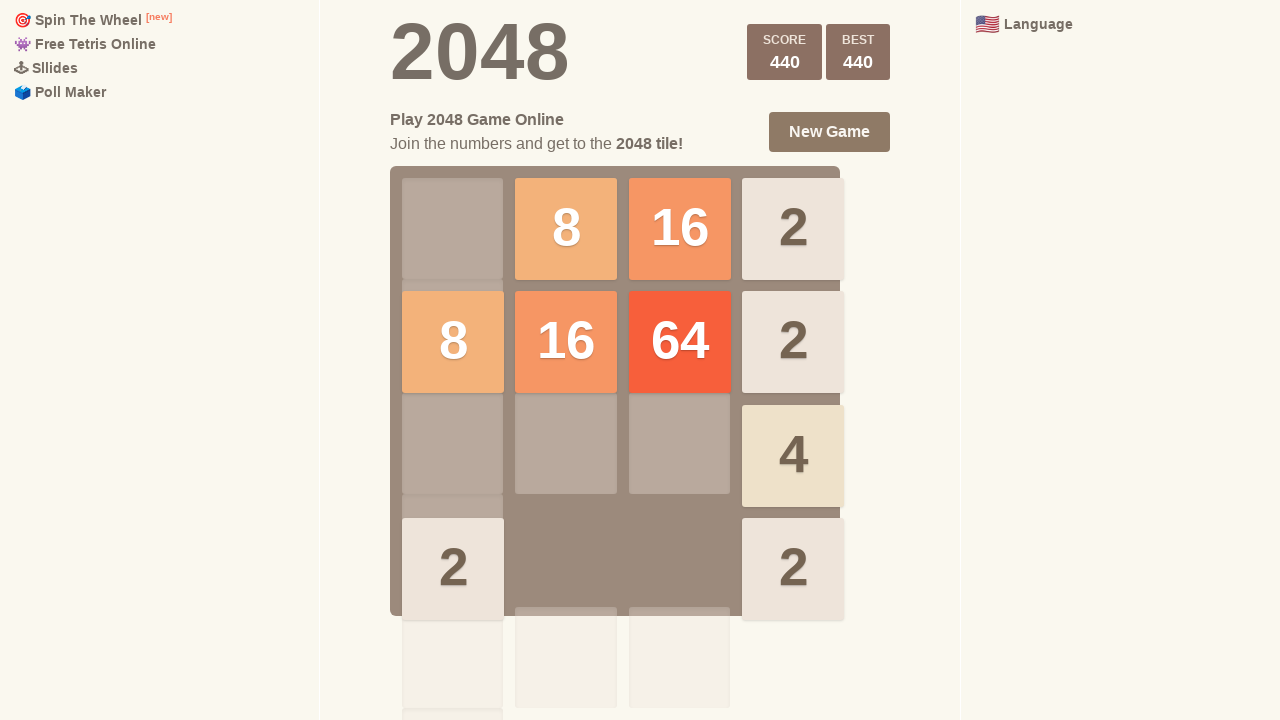

Waited 50ms after ArrowRight
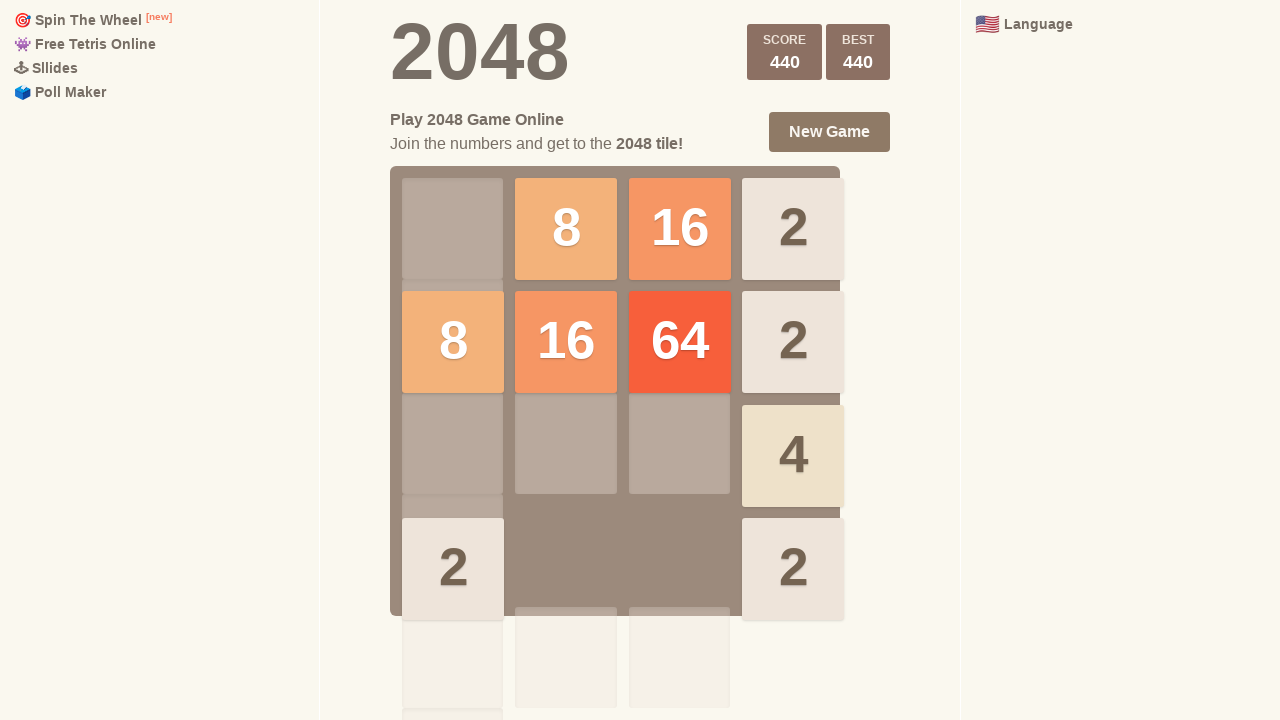

Pressed ArrowDown key
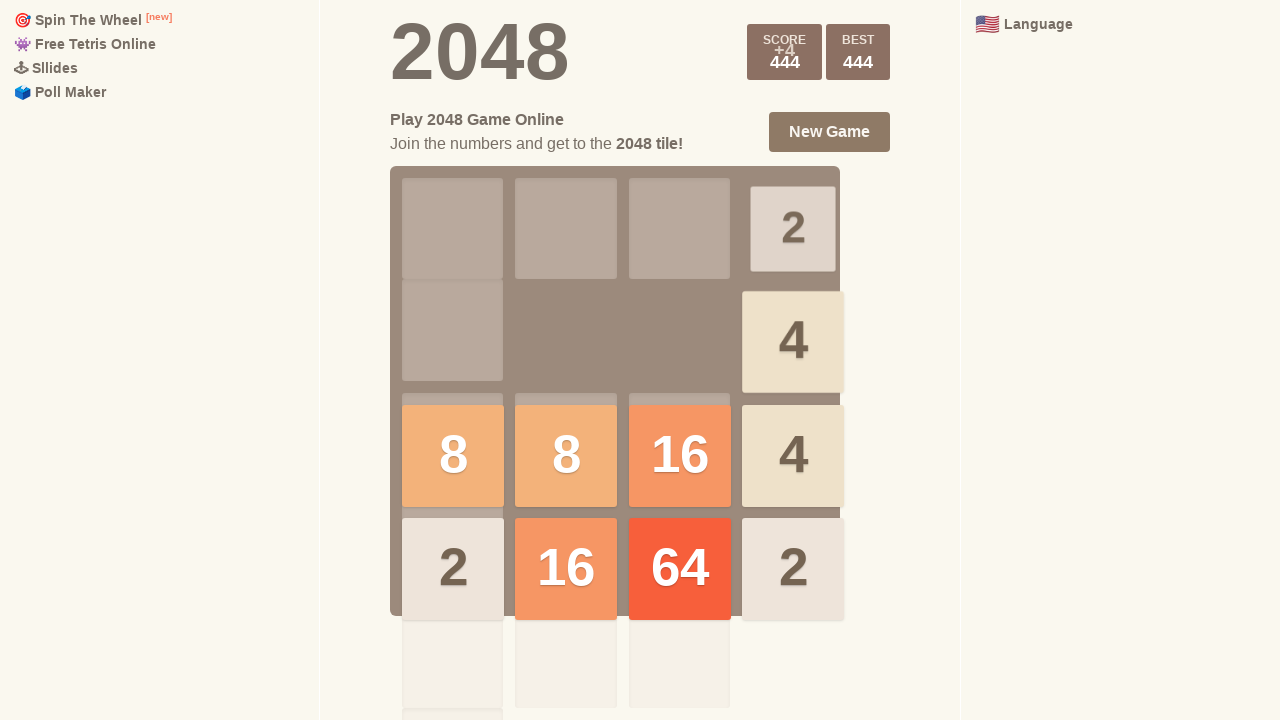

Waited 50ms after ArrowDown
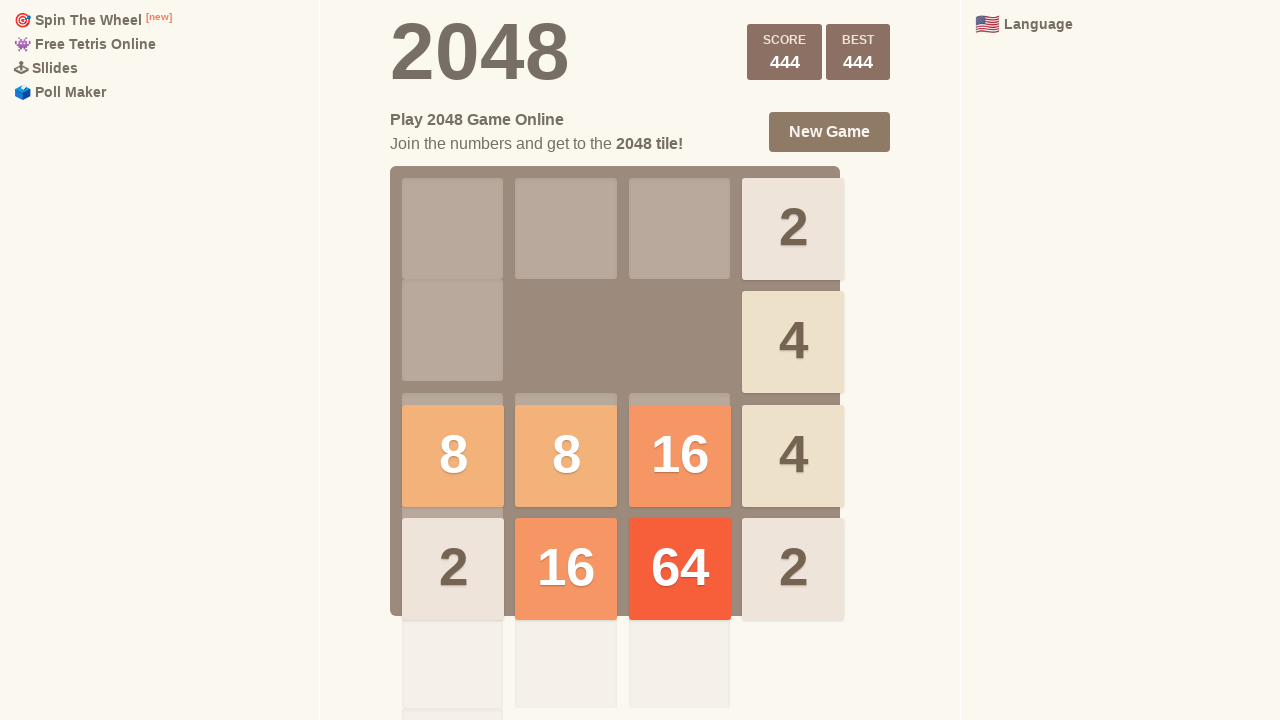

Pressed ArrowLeft key
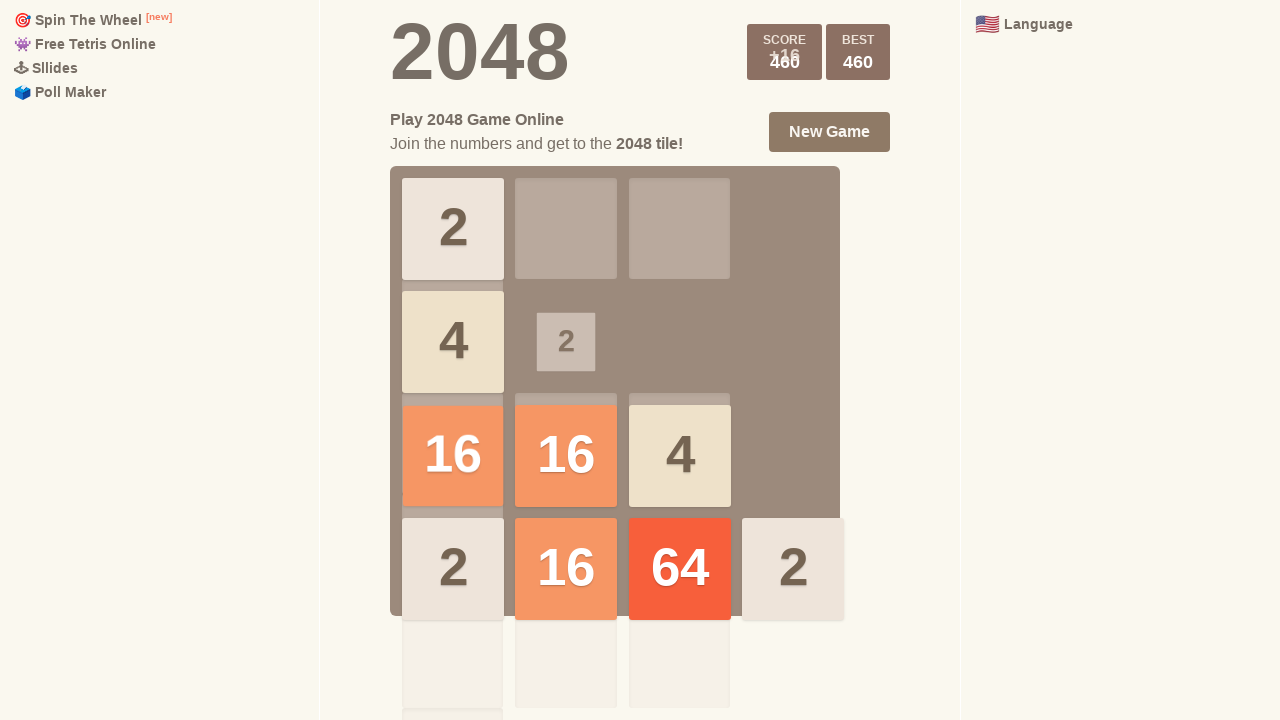

Waited 50ms after ArrowLeft
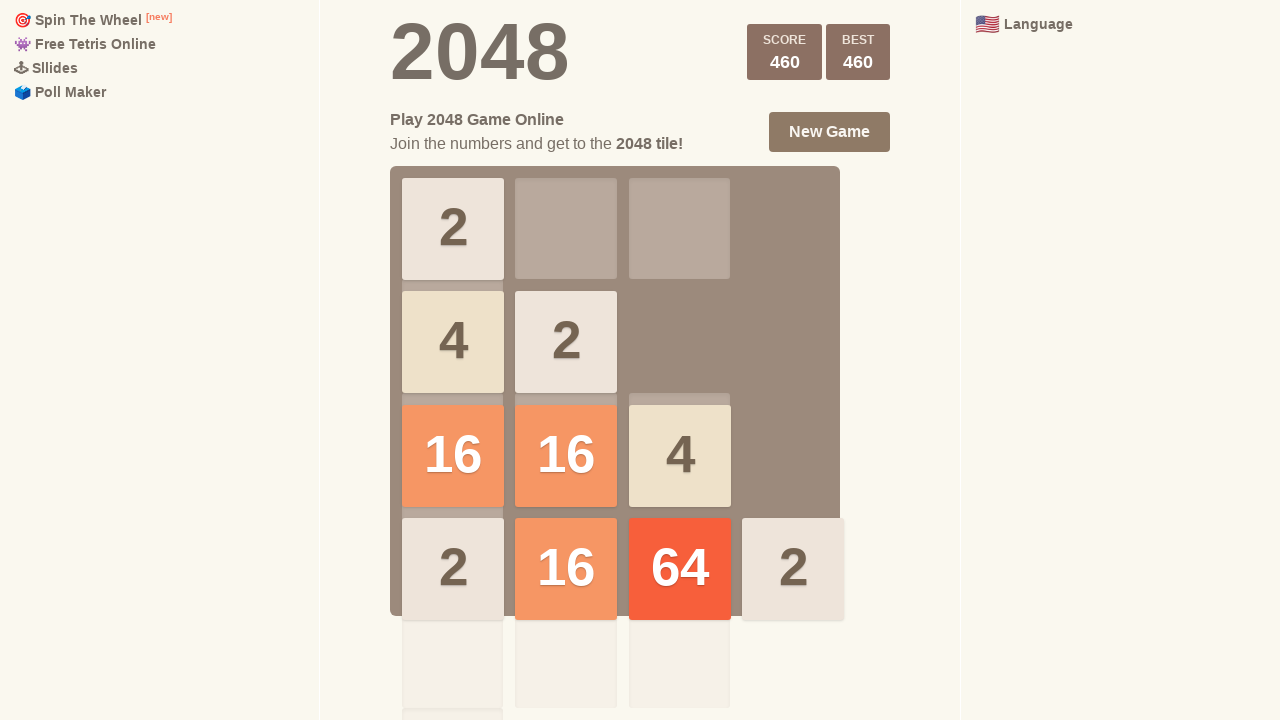

Checked if game is over
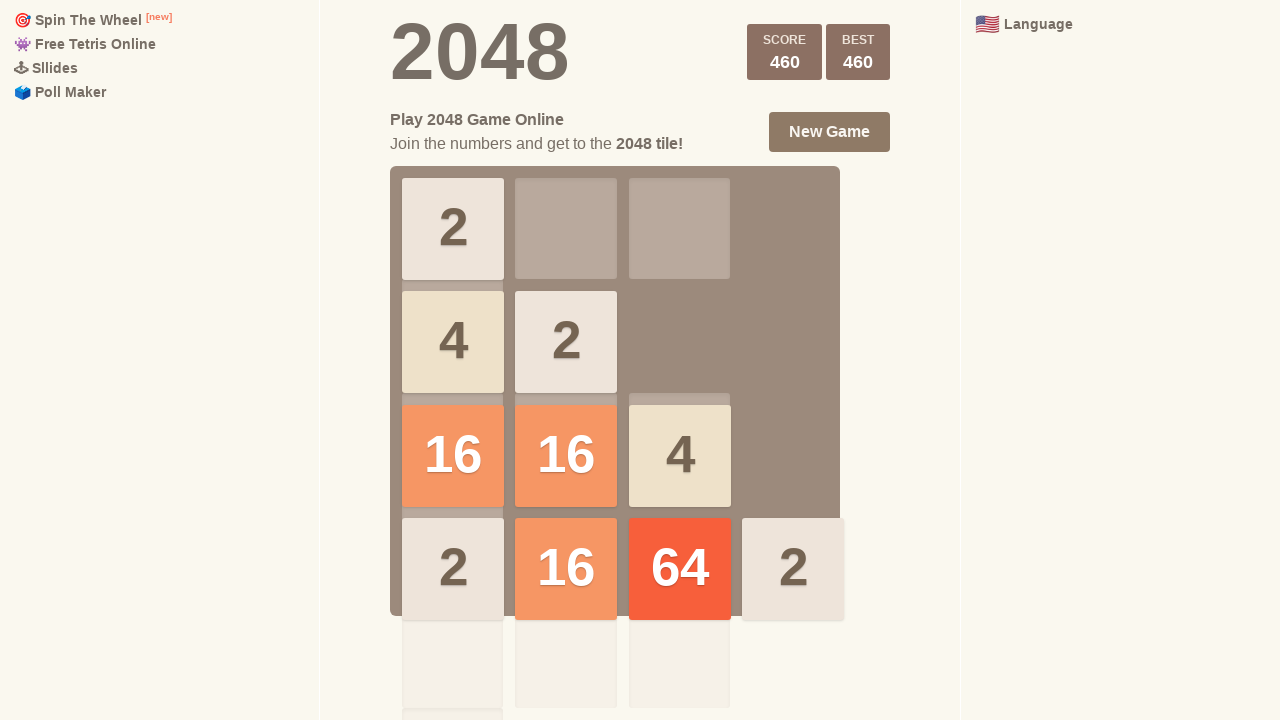

Checked if game is won
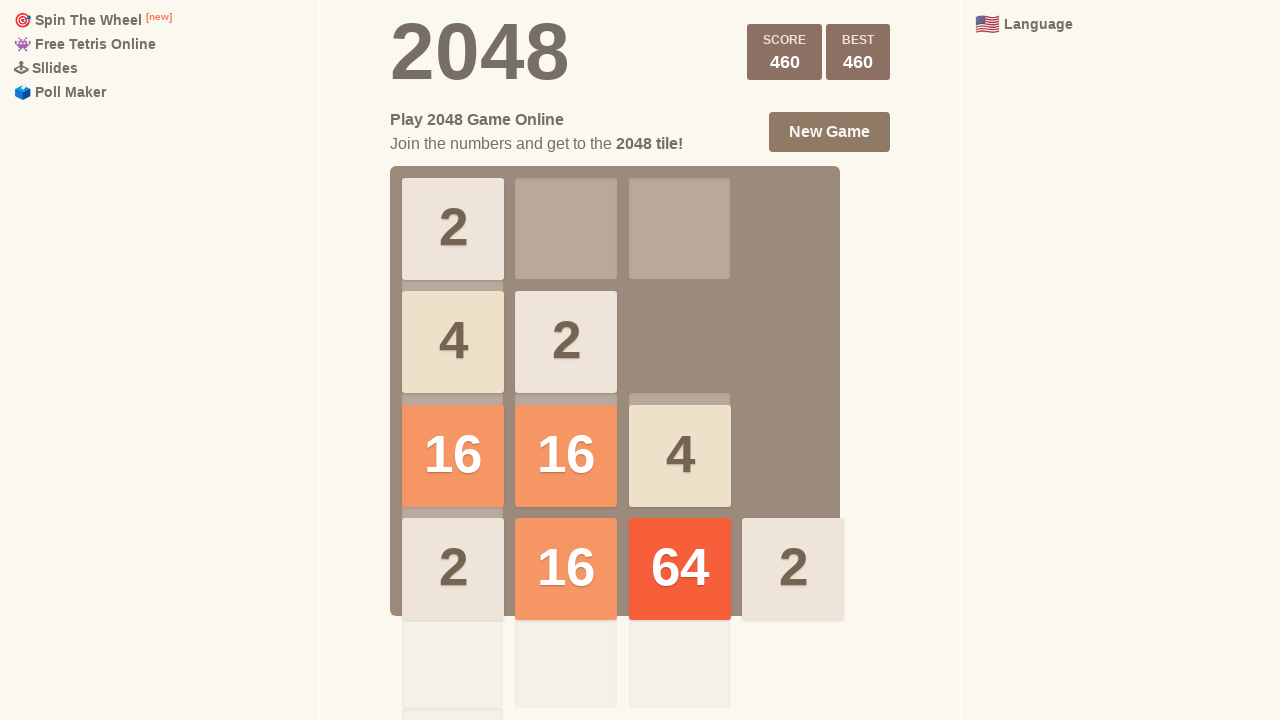

Pressed ArrowUp key
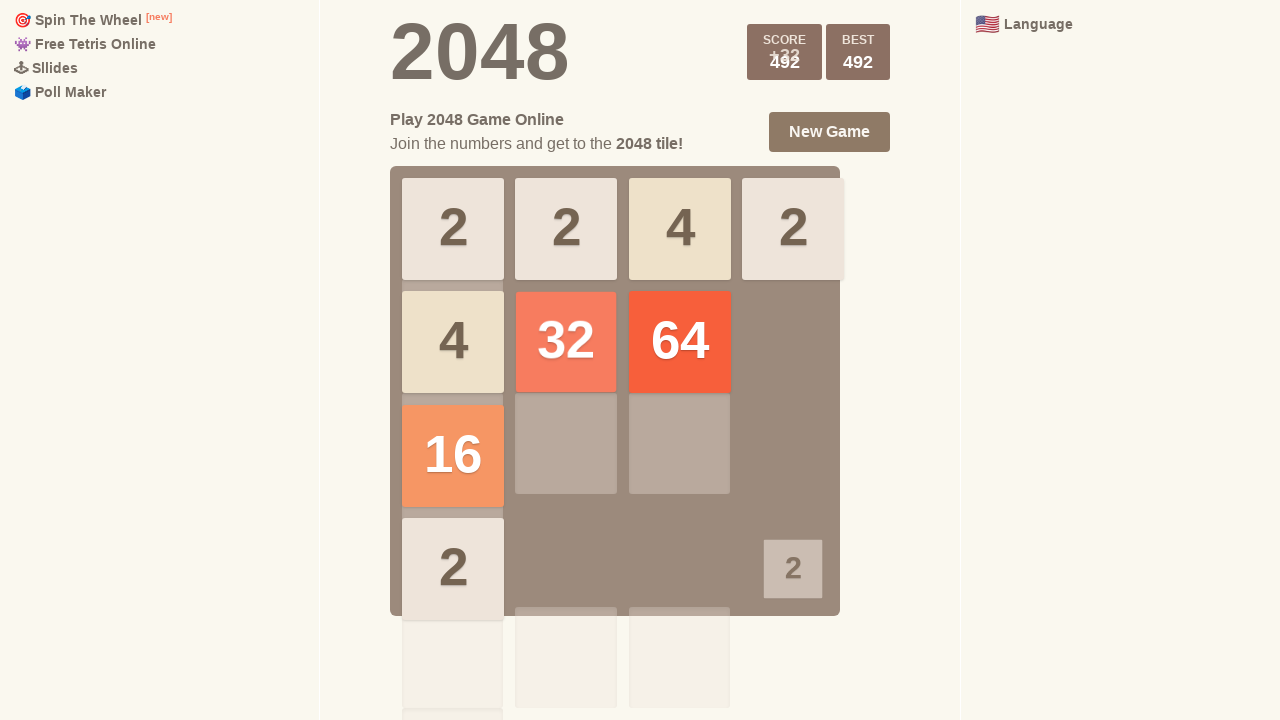

Waited 50ms after ArrowUp
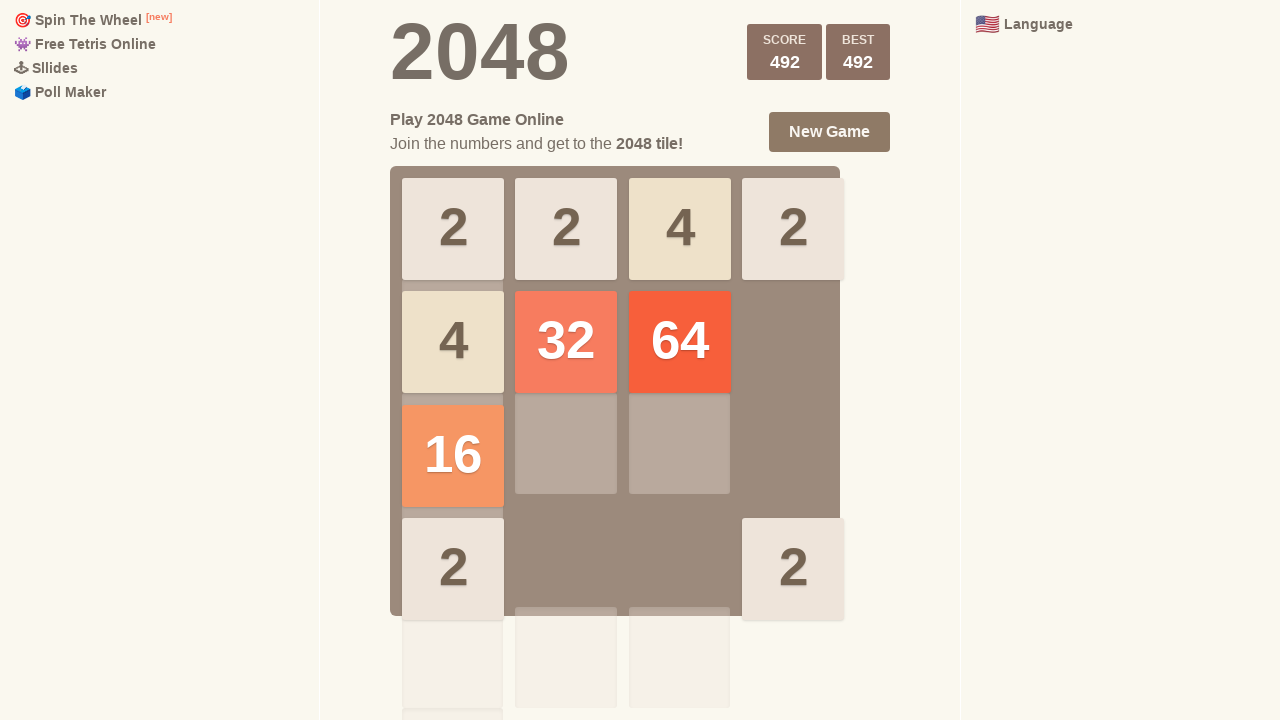

Pressed ArrowRight key
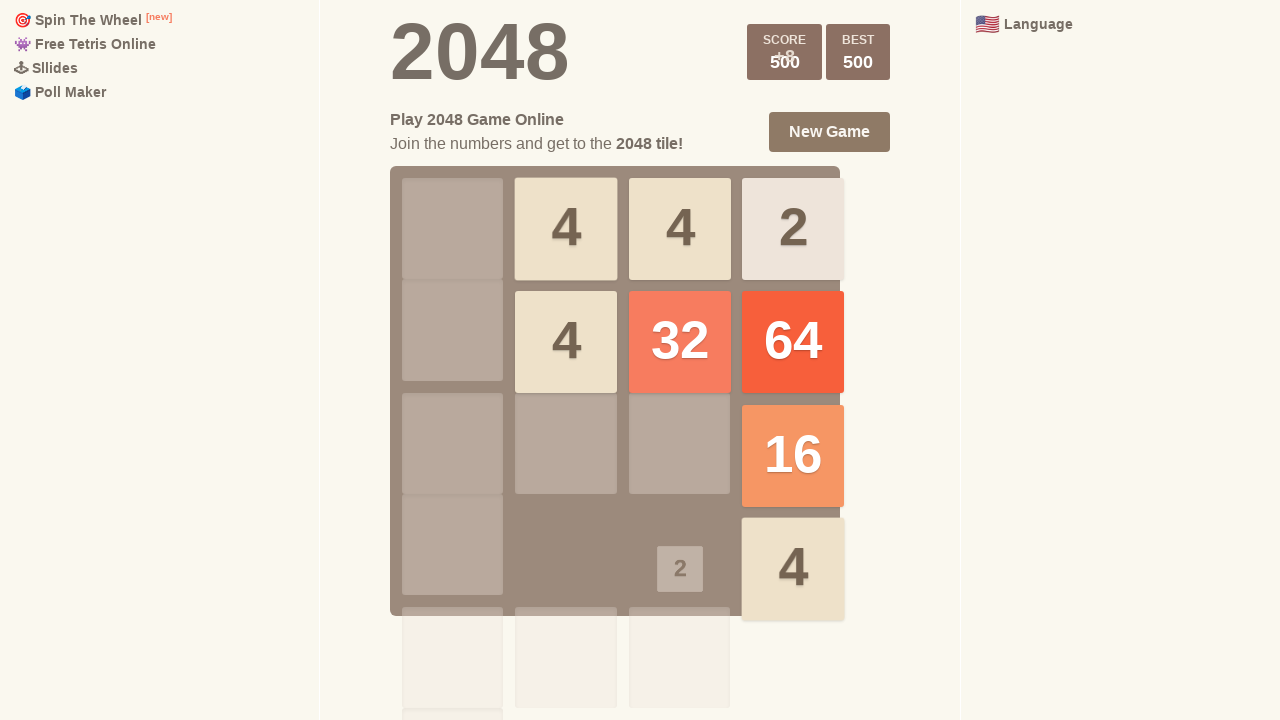

Waited 50ms after ArrowRight
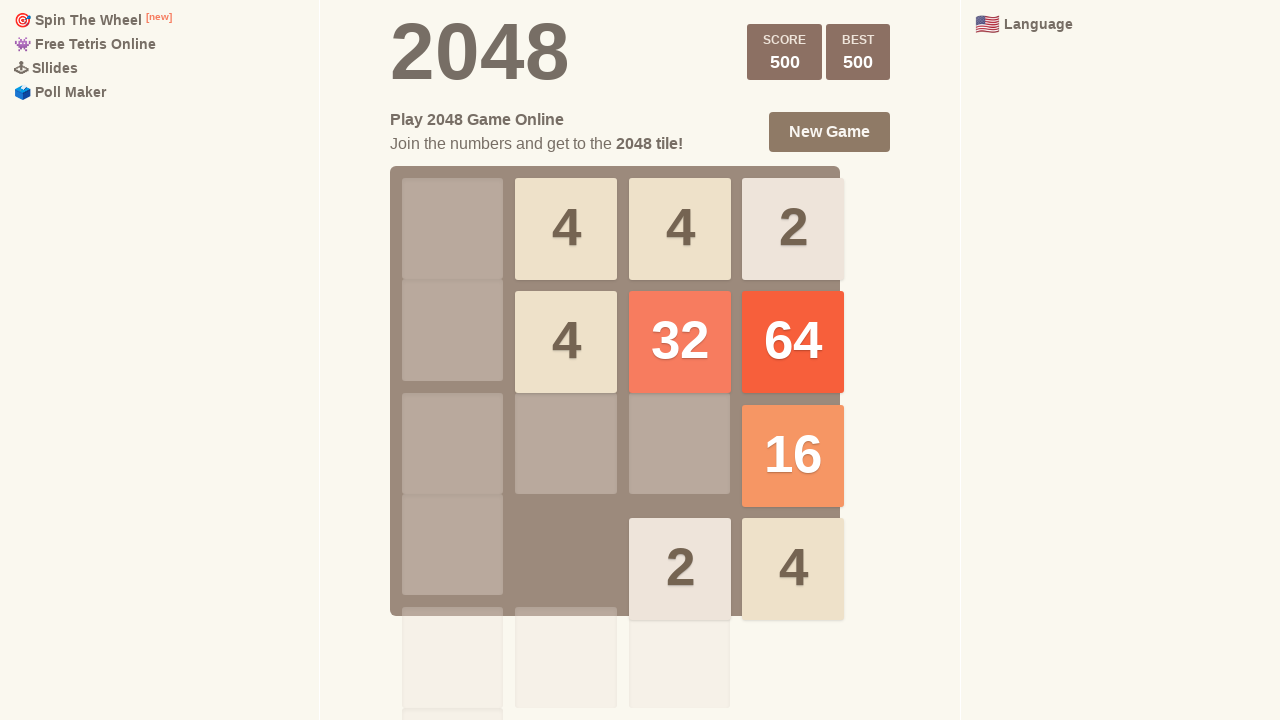

Pressed ArrowDown key
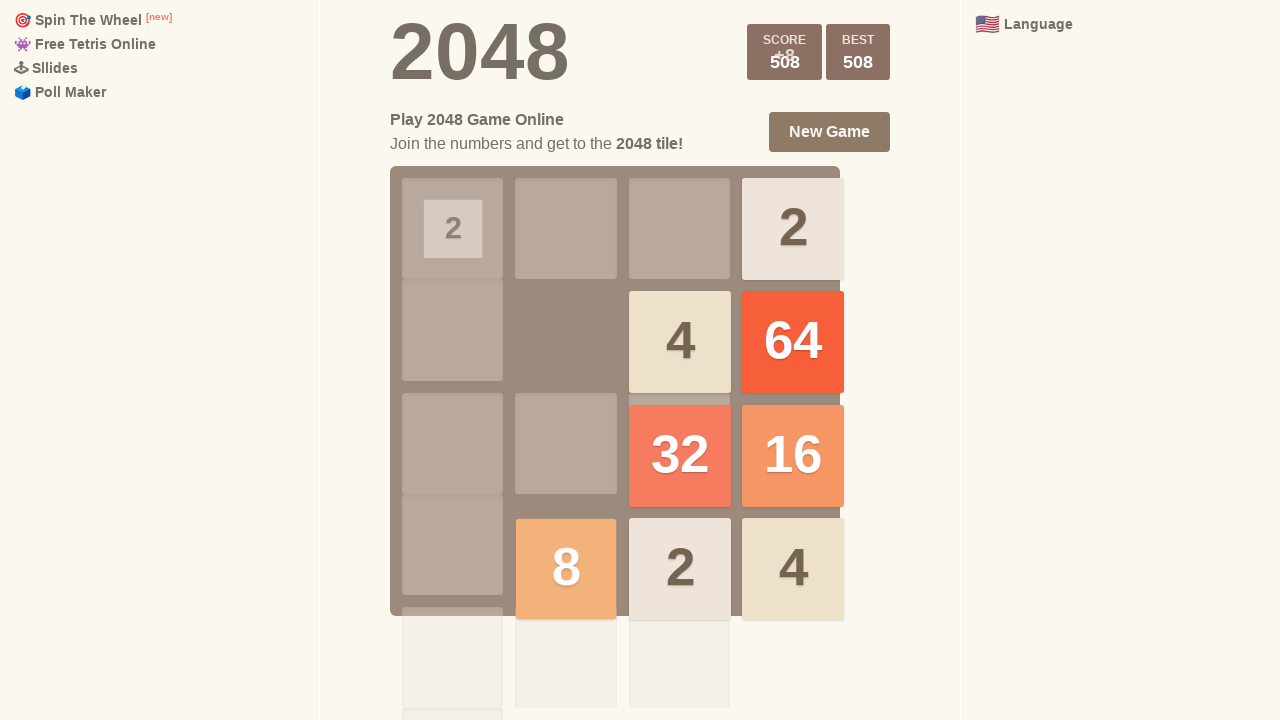

Waited 50ms after ArrowDown
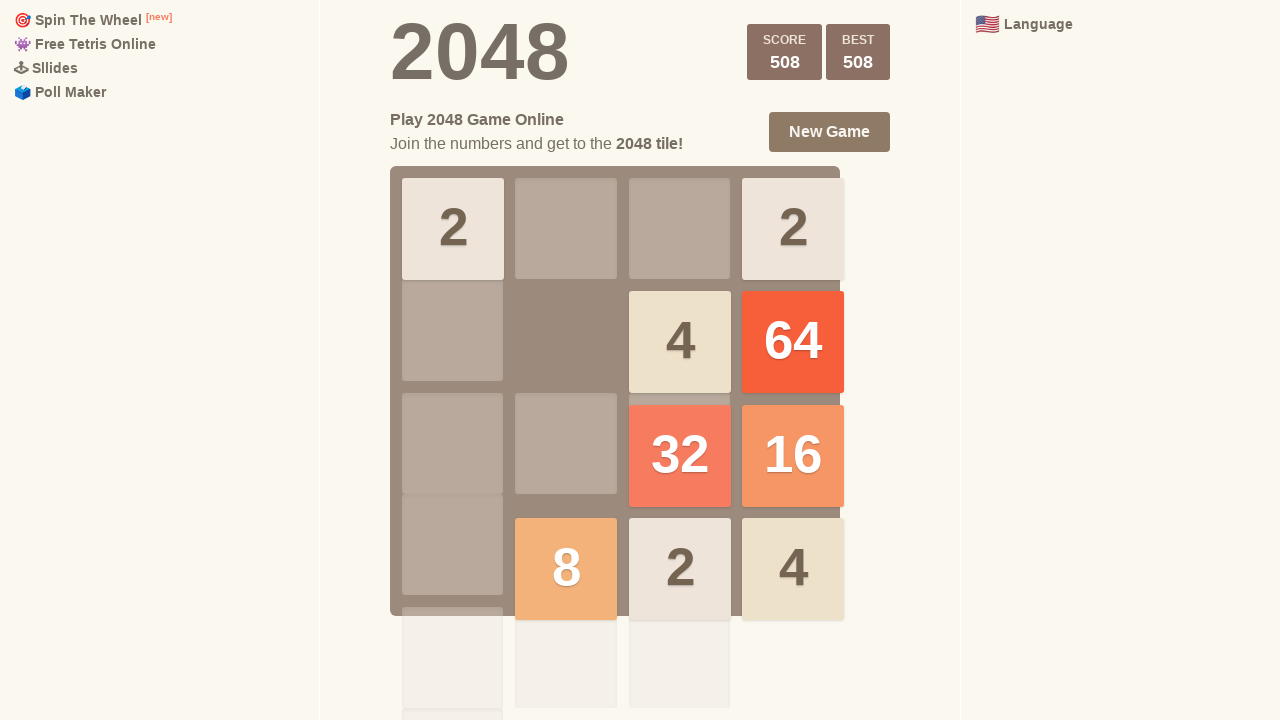

Pressed ArrowLeft key
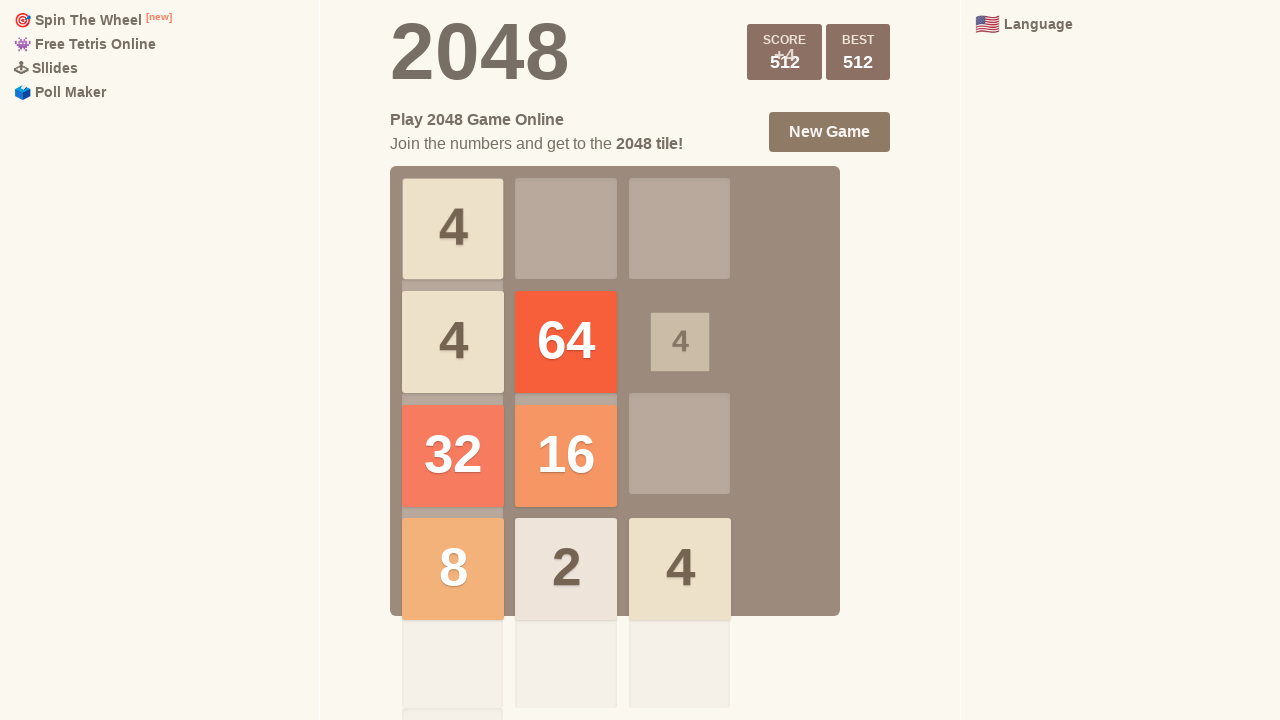

Waited 50ms after ArrowLeft
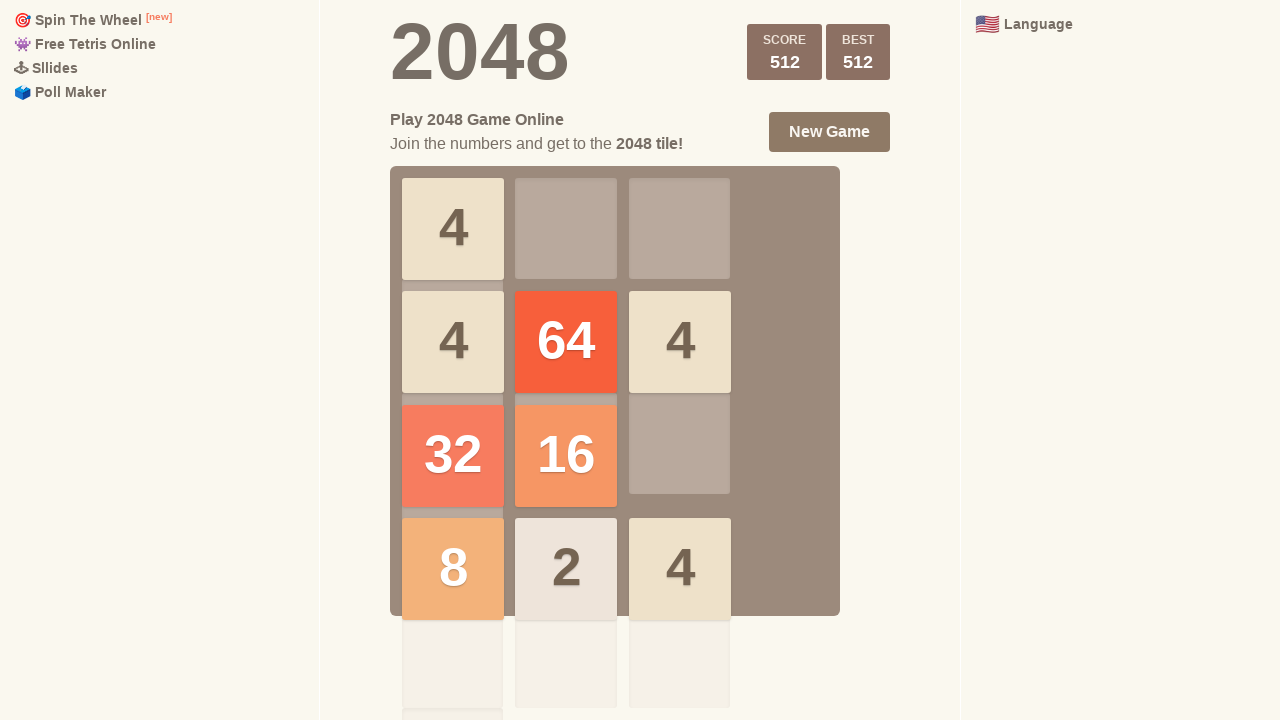

Checked if game is over
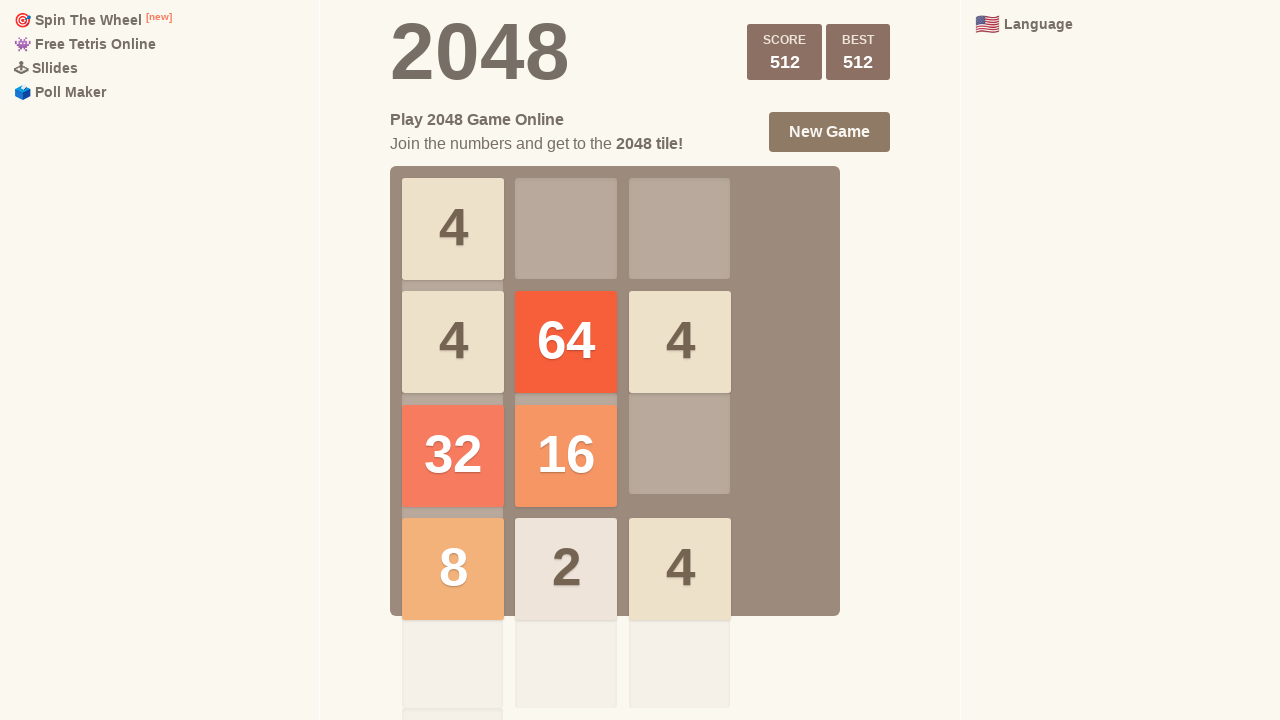

Checked if game is won
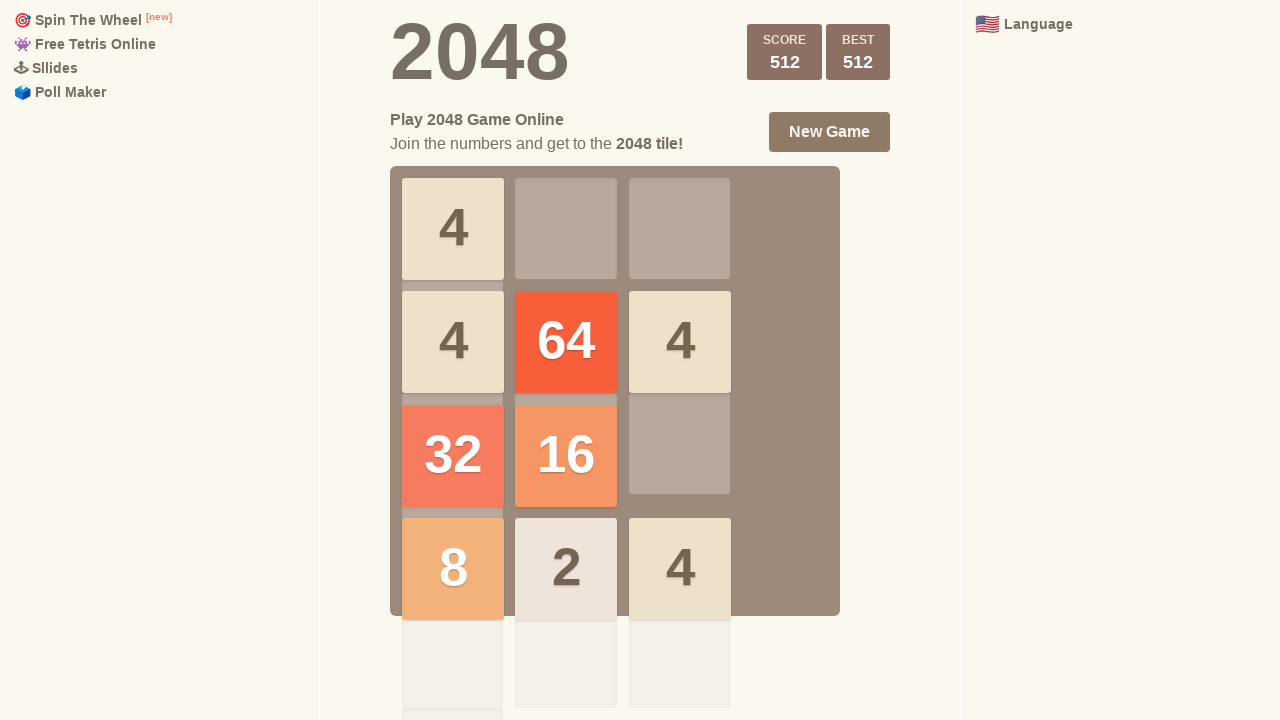

Pressed ArrowUp key
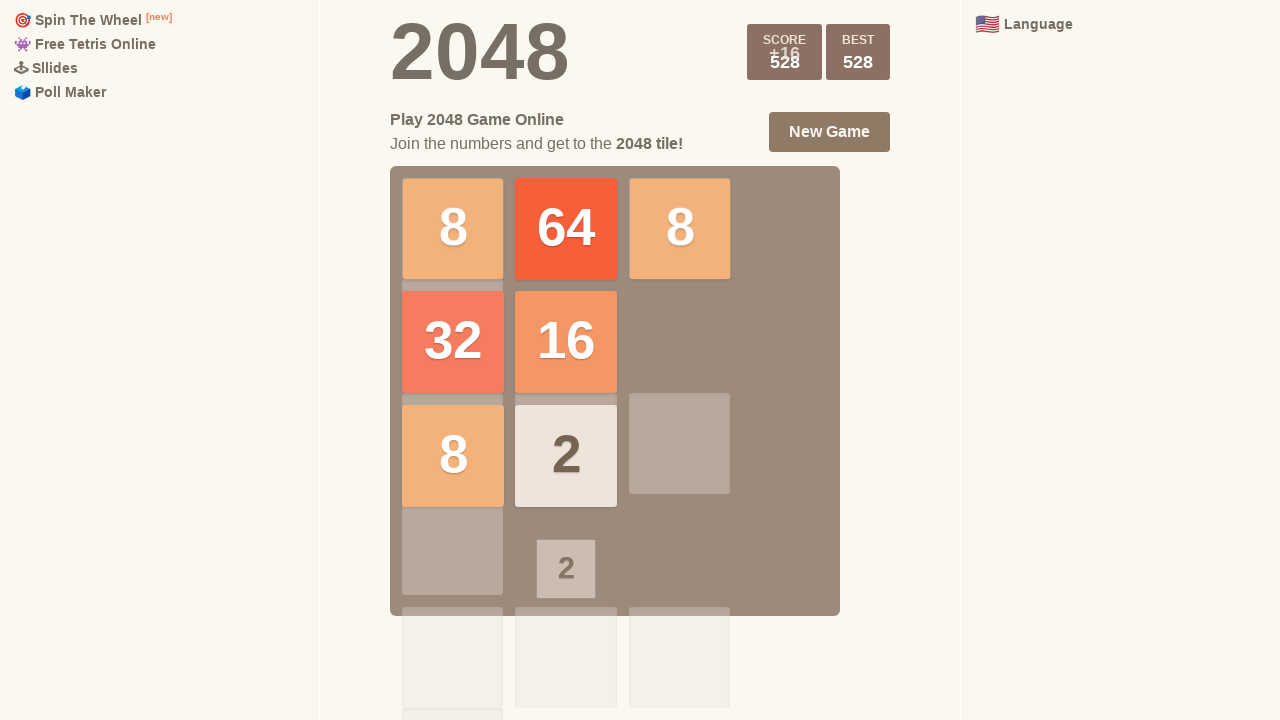

Waited 50ms after ArrowUp
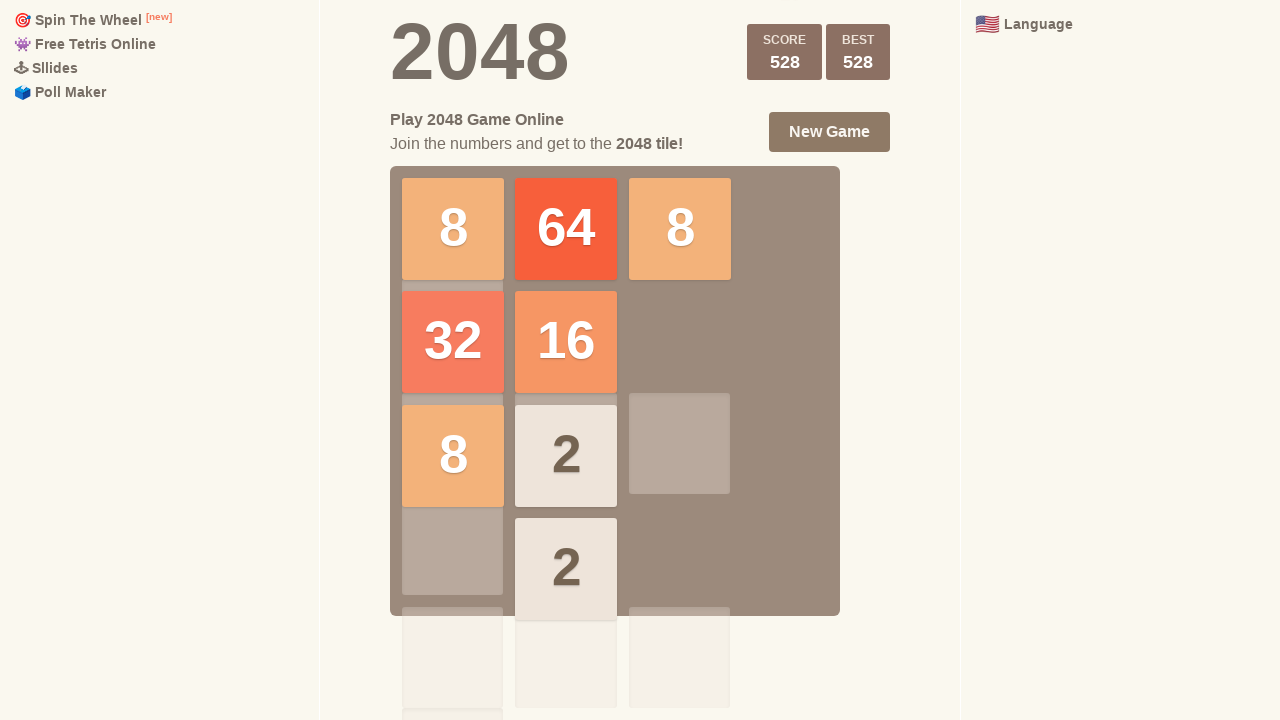

Pressed ArrowRight key
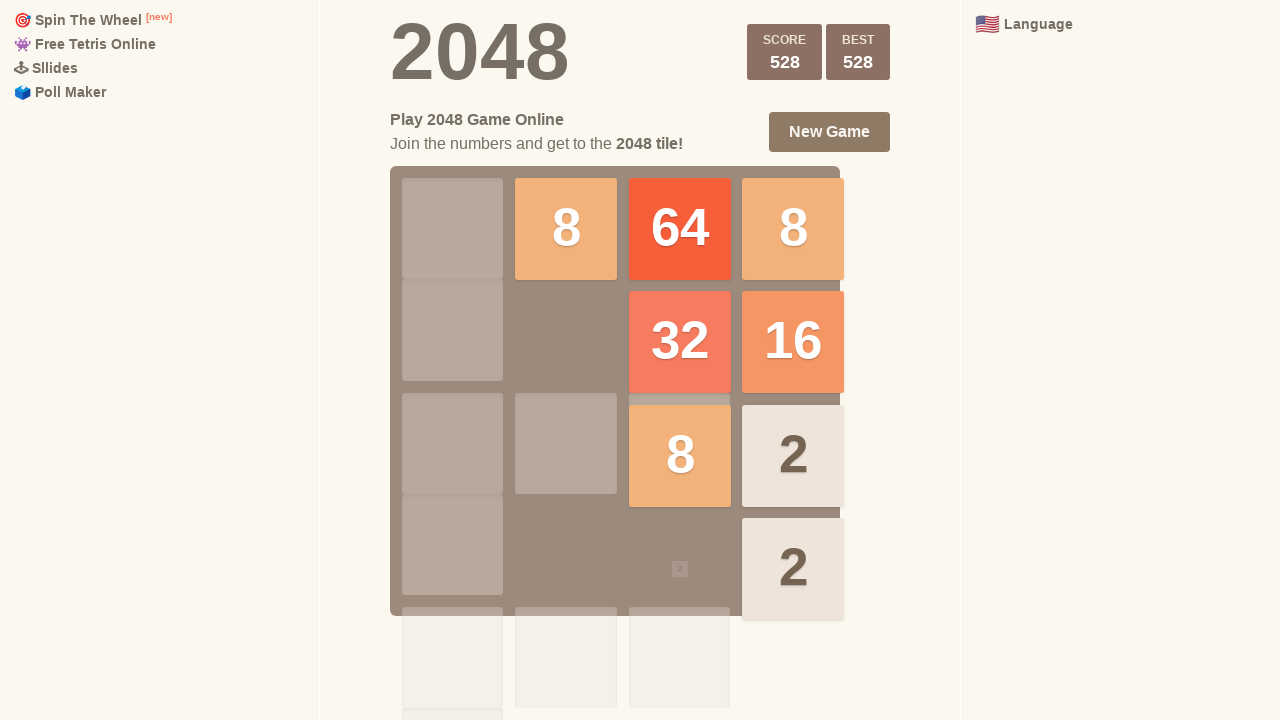

Waited 50ms after ArrowRight
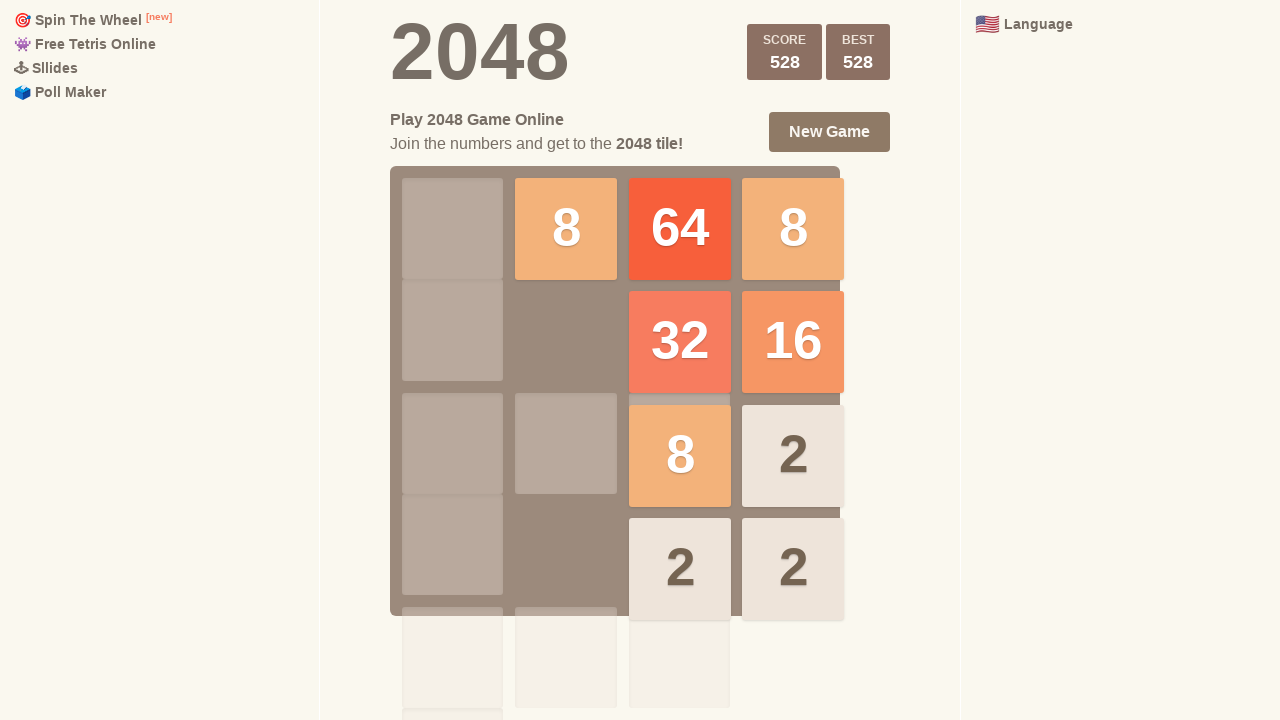

Pressed ArrowDown key
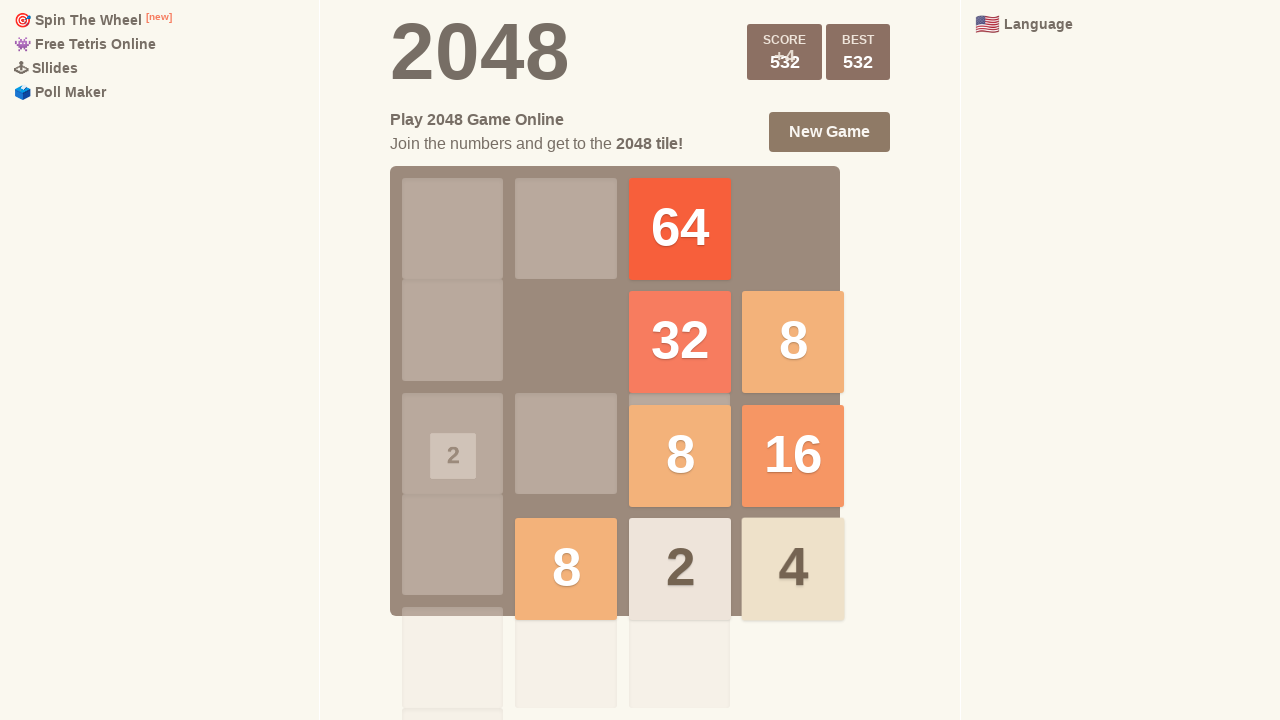

Waited 50ms after ArrowDown
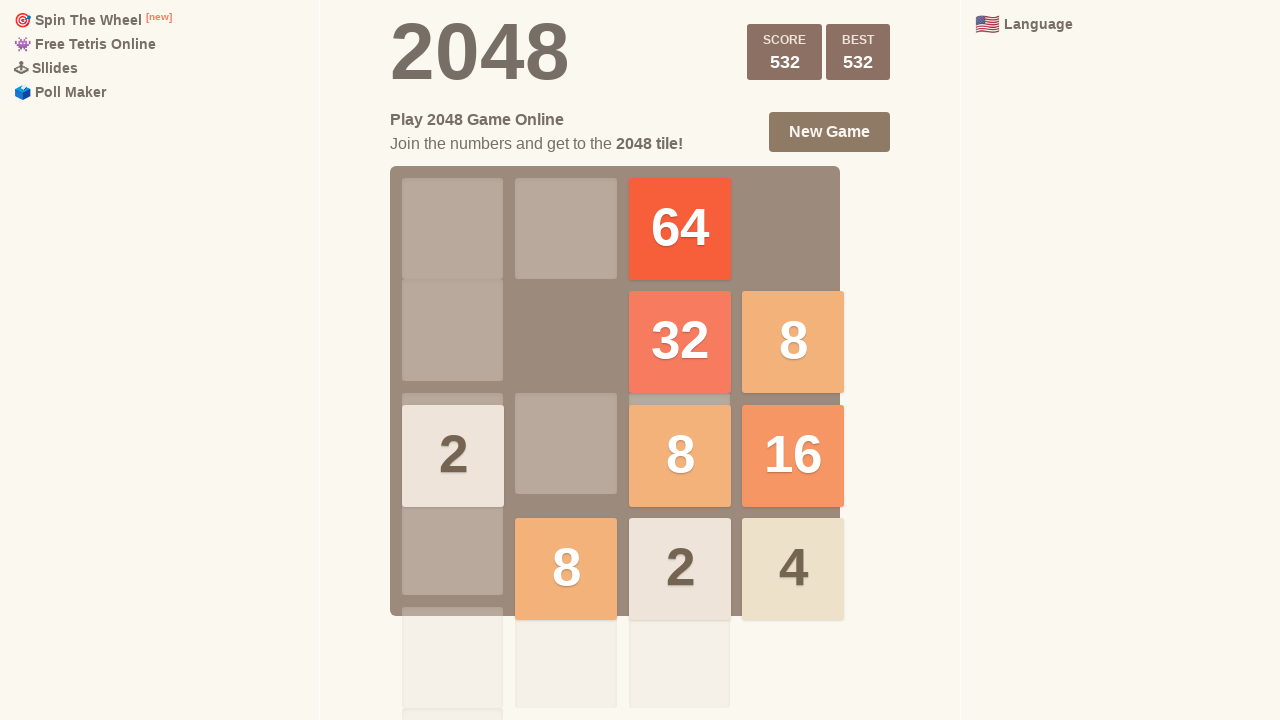

Pressed ArrowLeft key
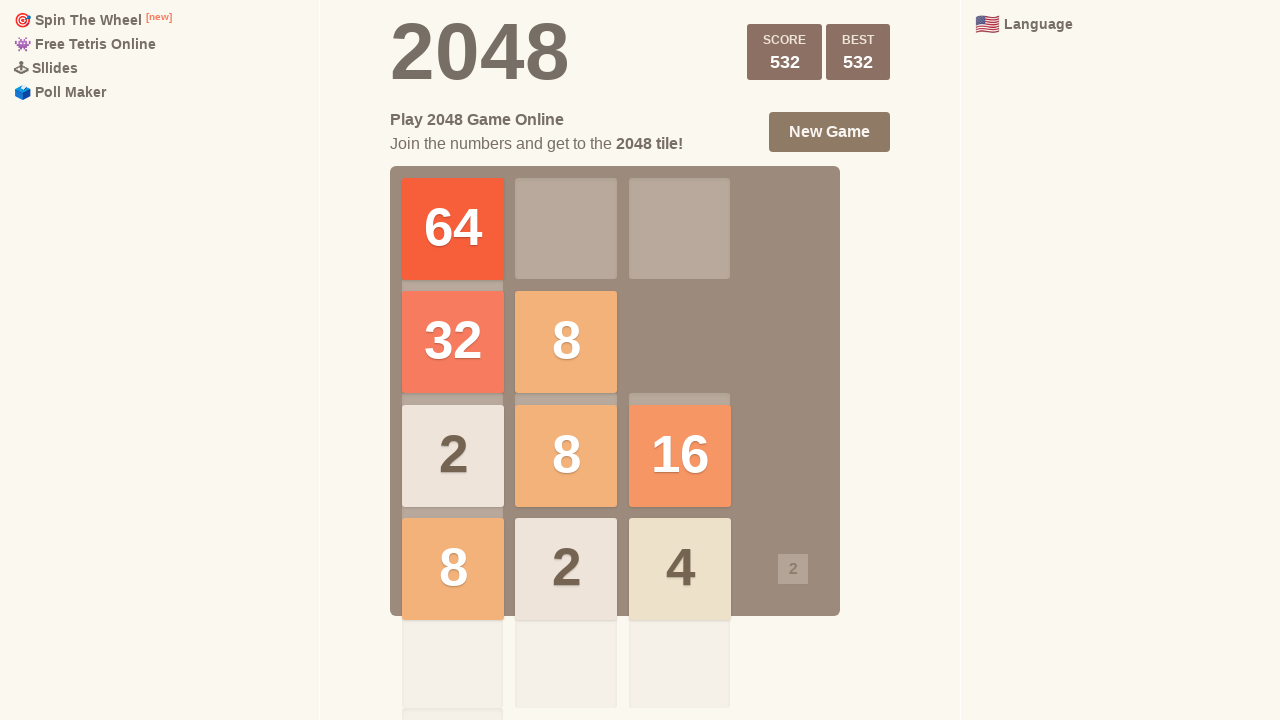

Waited 50ms after ArrowLeft
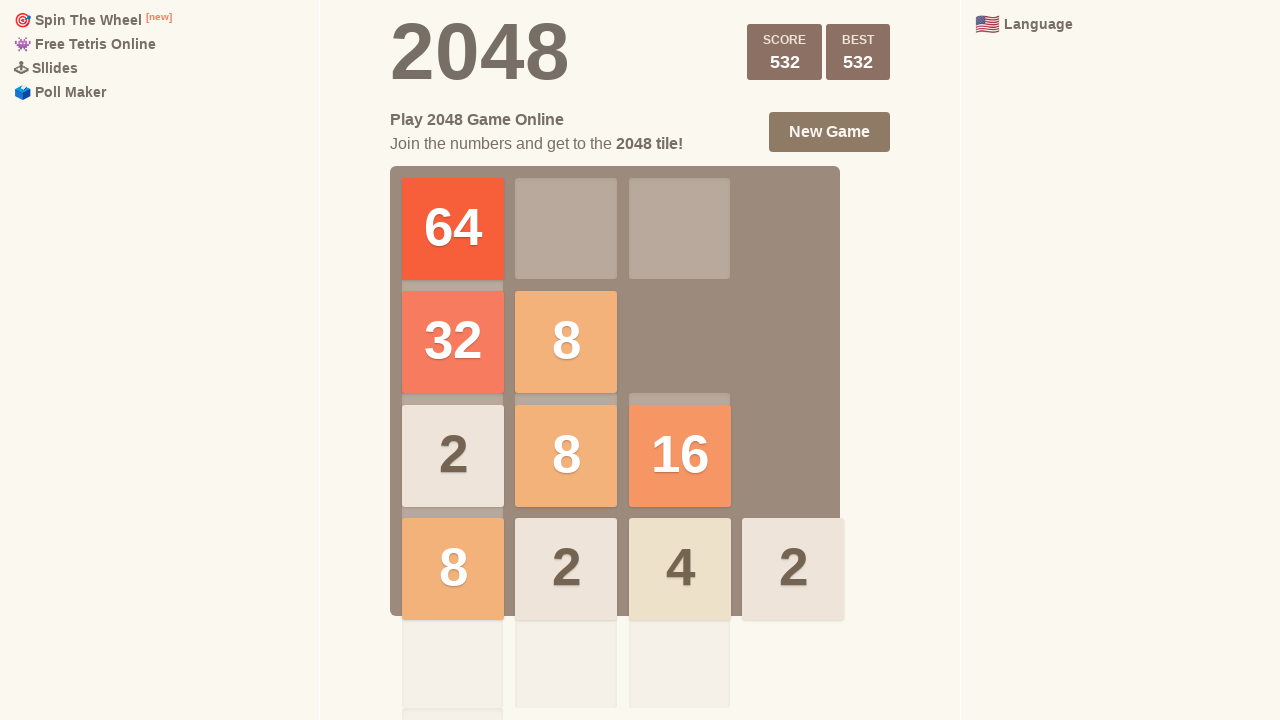

Checked if game is over
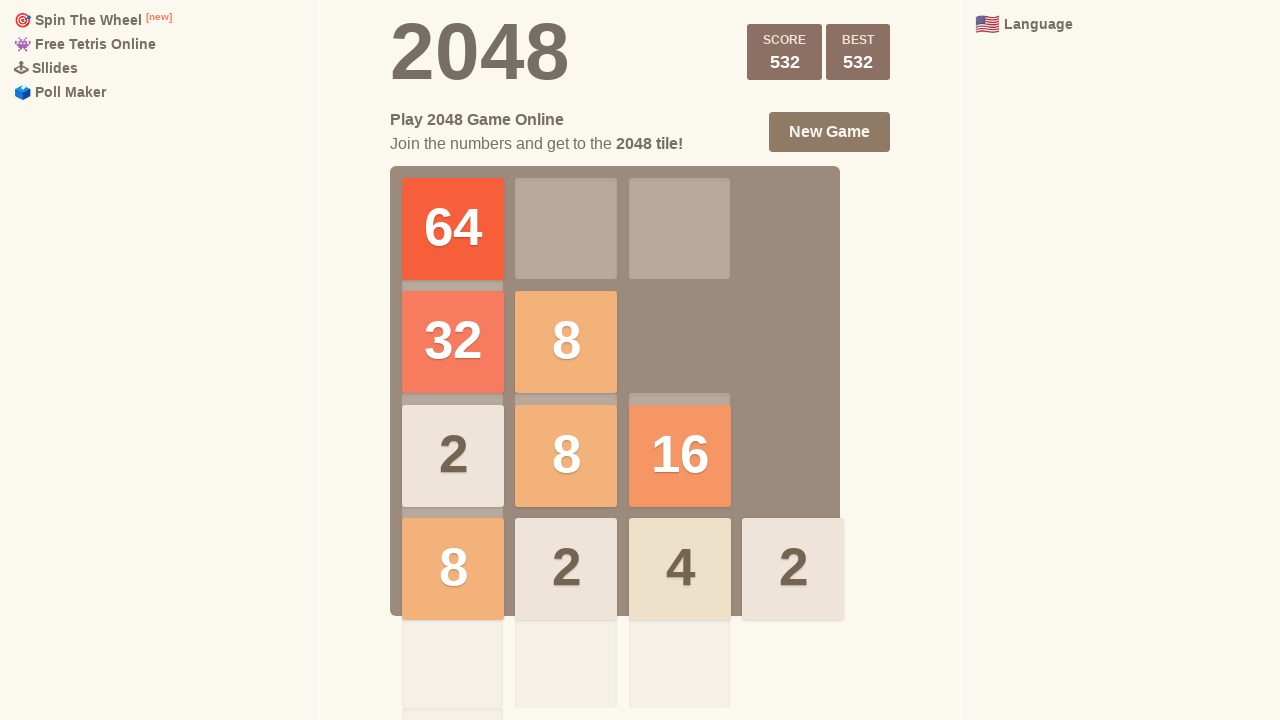

Checked if game is won
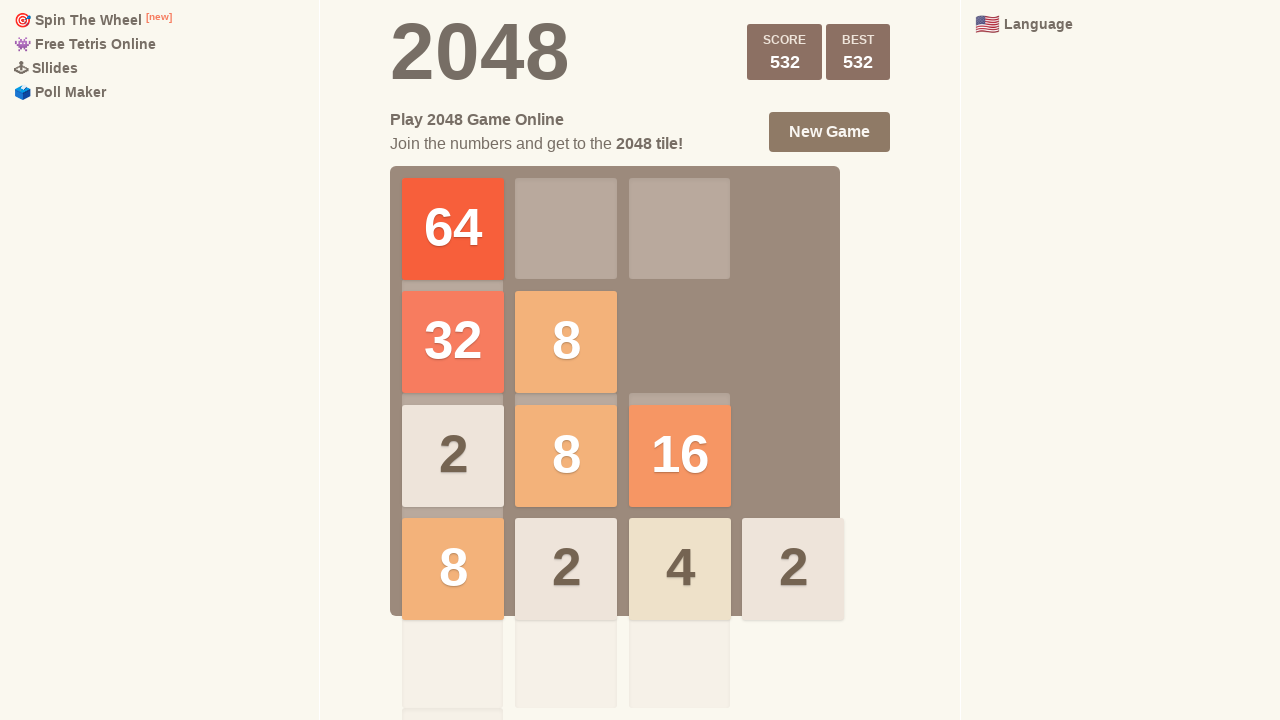

Pressed ArrowUp key
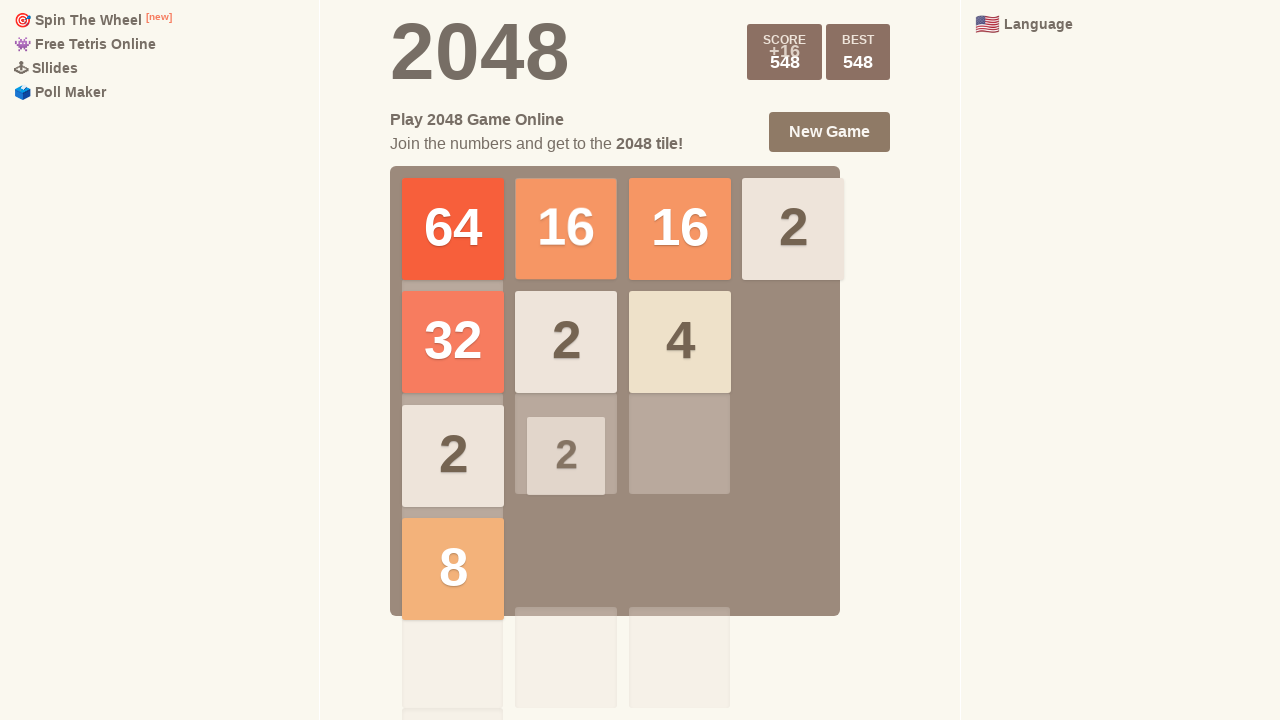

Waited 50ms after ArrowUp
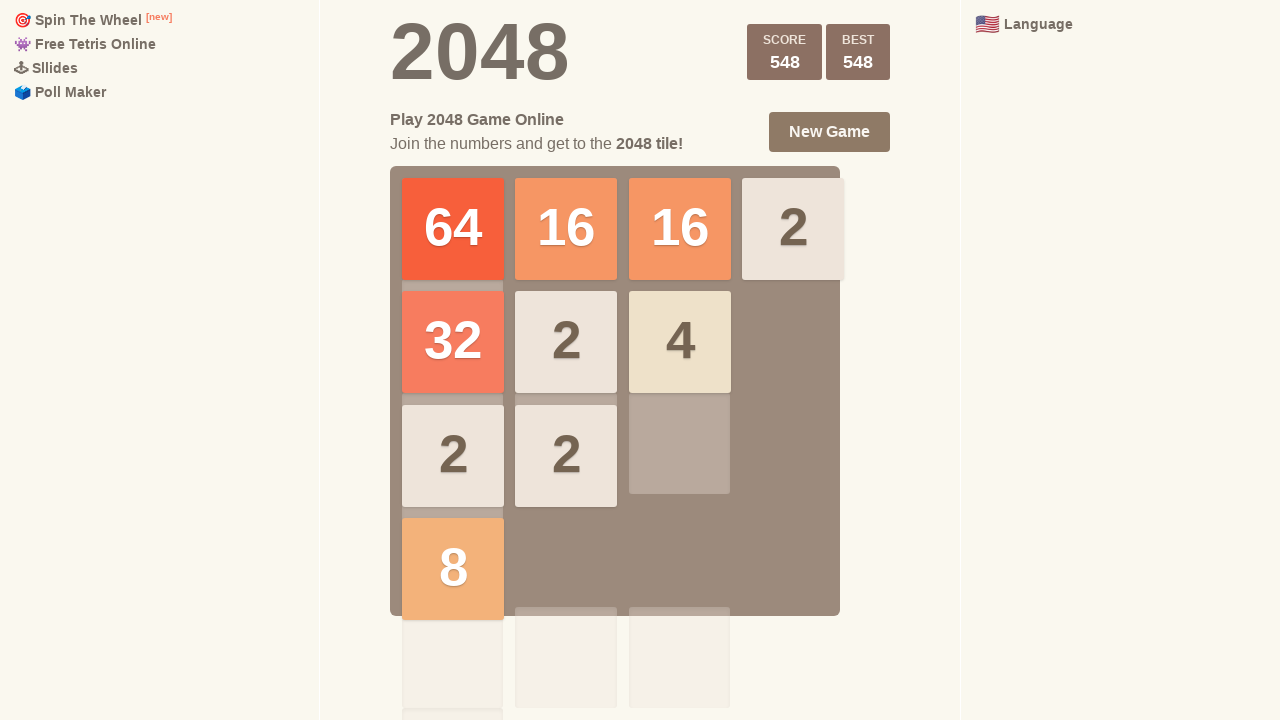

Pressed ArrowRight key
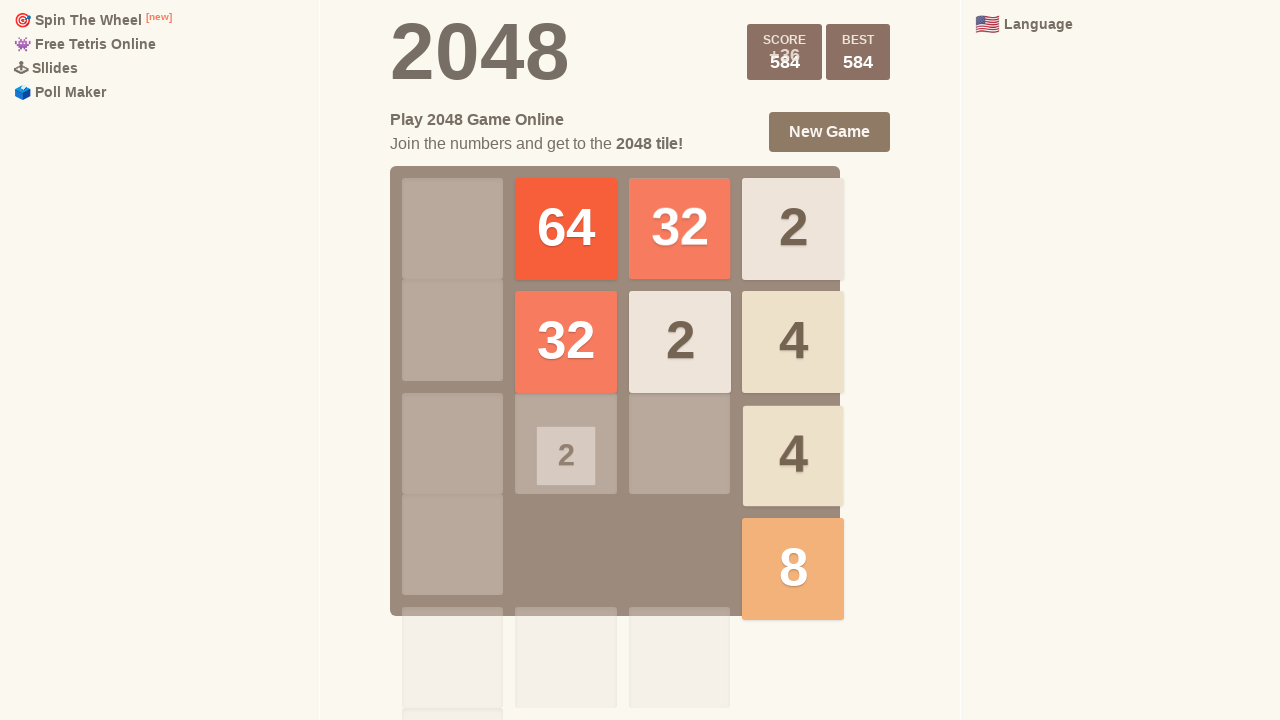

Waited 50ms after ArrowRight
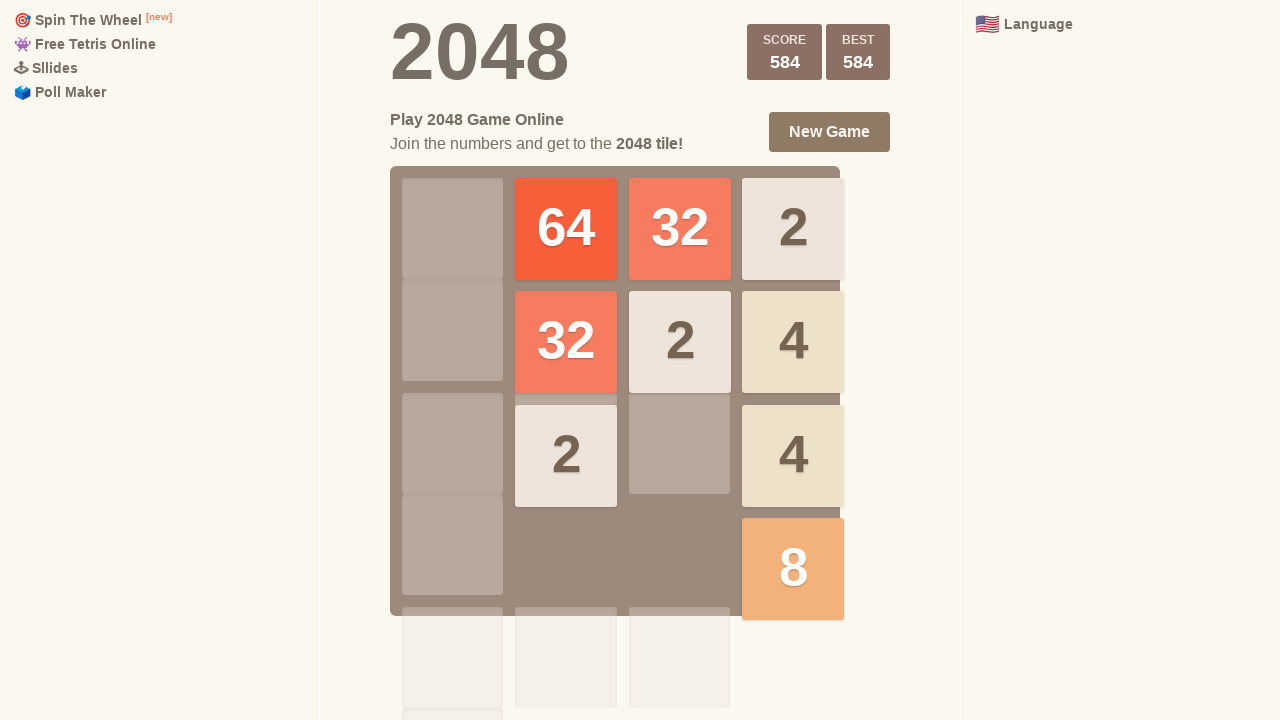

Pressed ArrowDown key
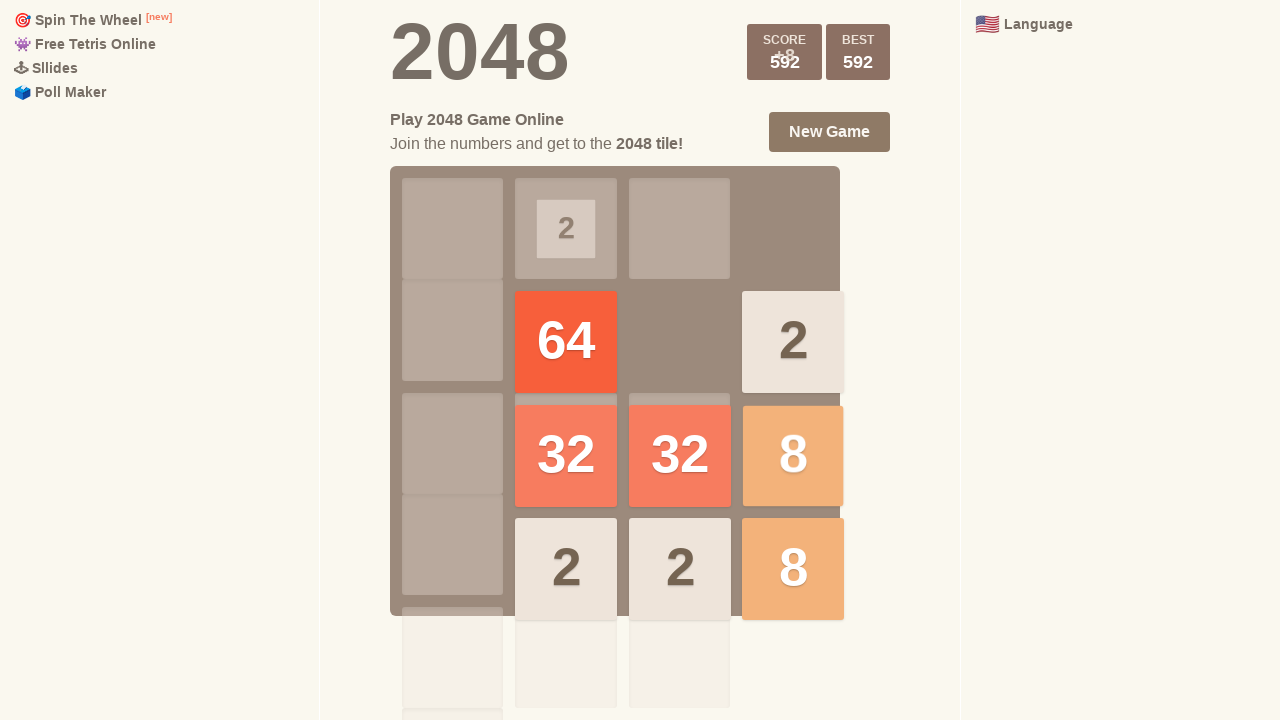

Waited 50ms after ArrowDown
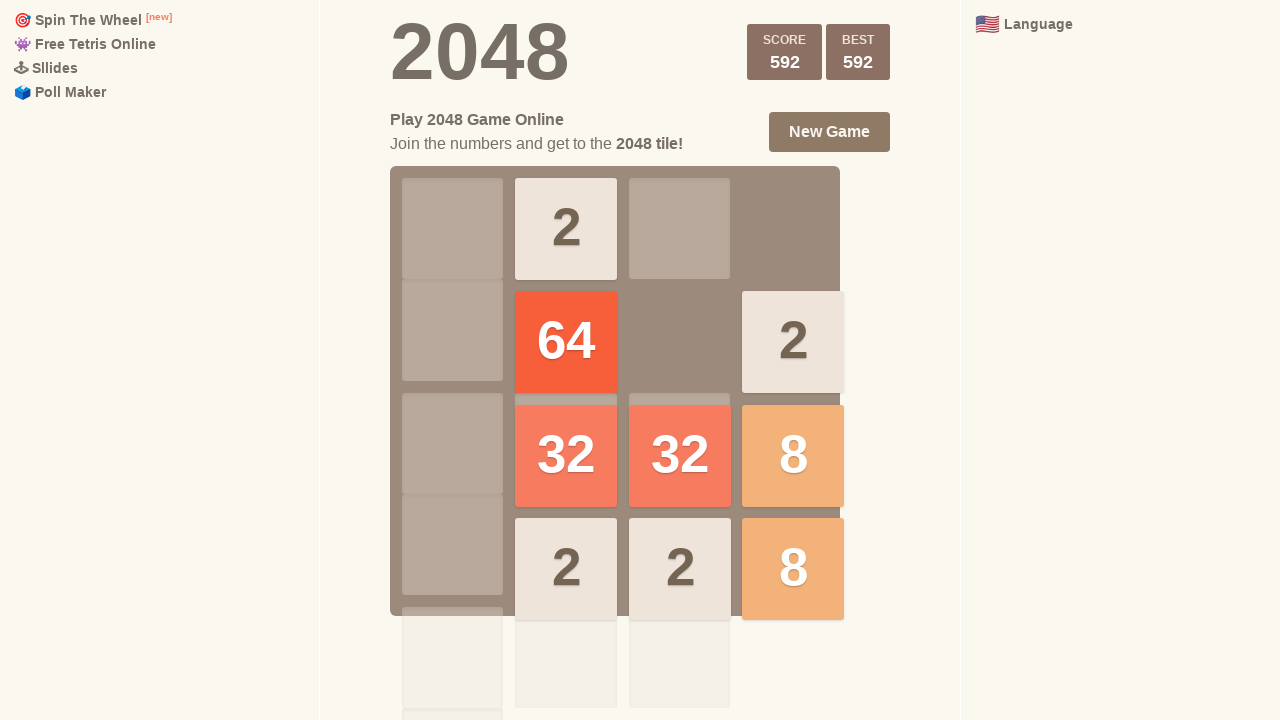

Pressed ArrowLeft key
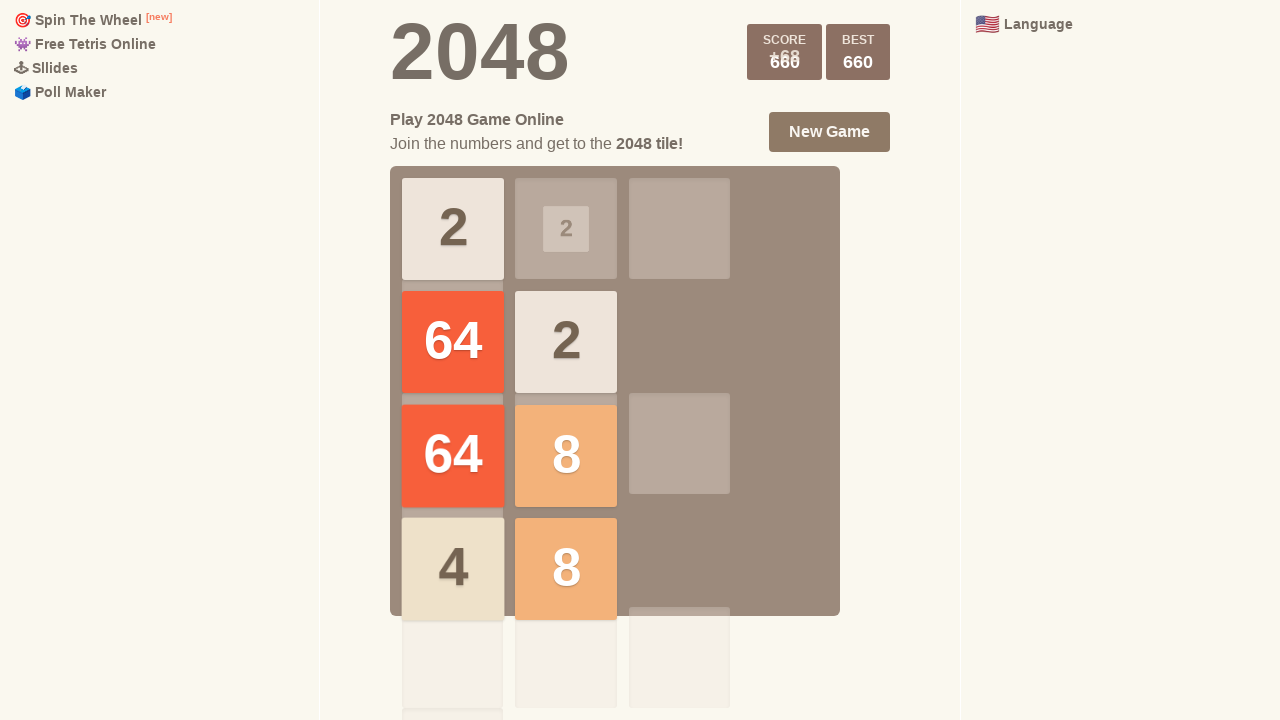

Waited 50ms after ArrowLeft
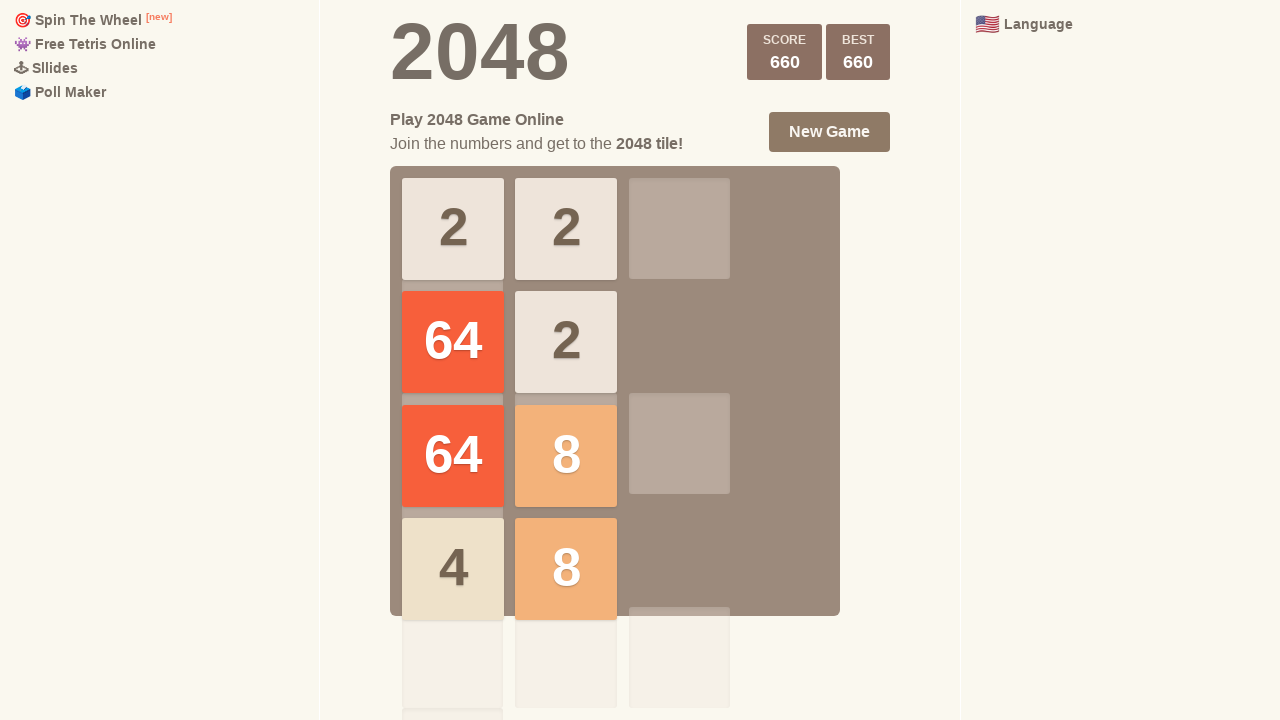

Checked if game is over
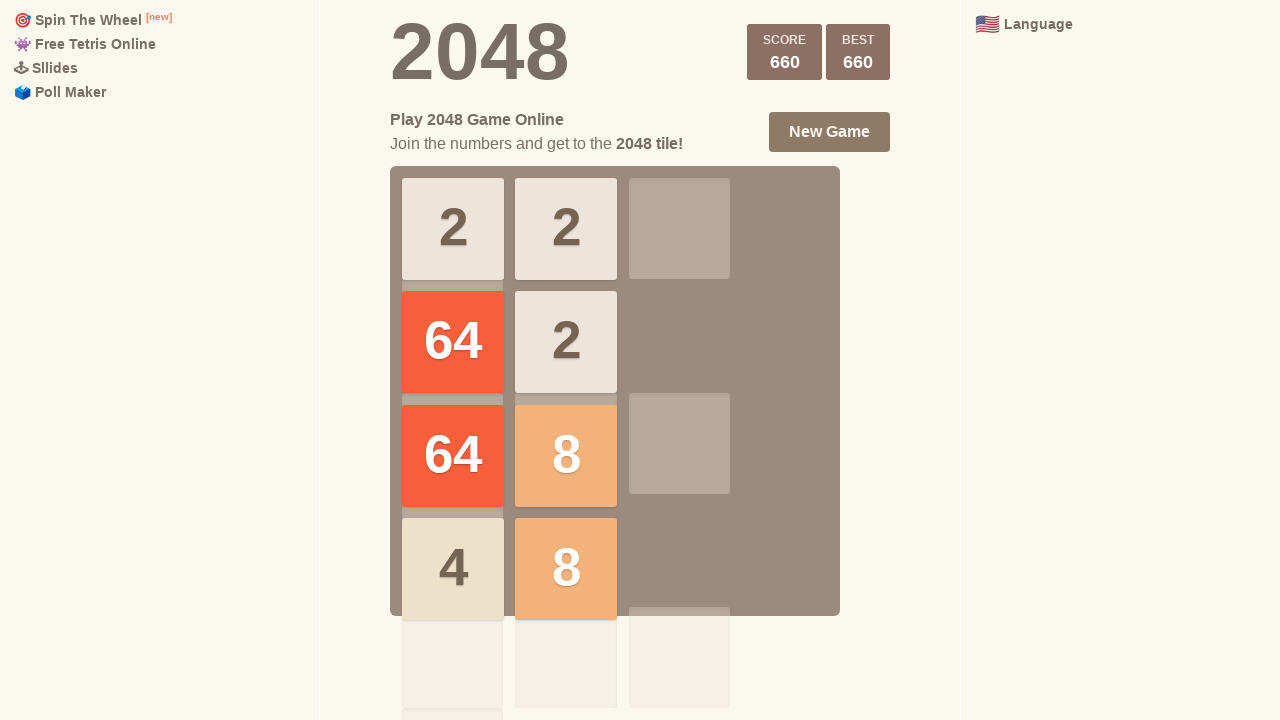

Checked if game is won
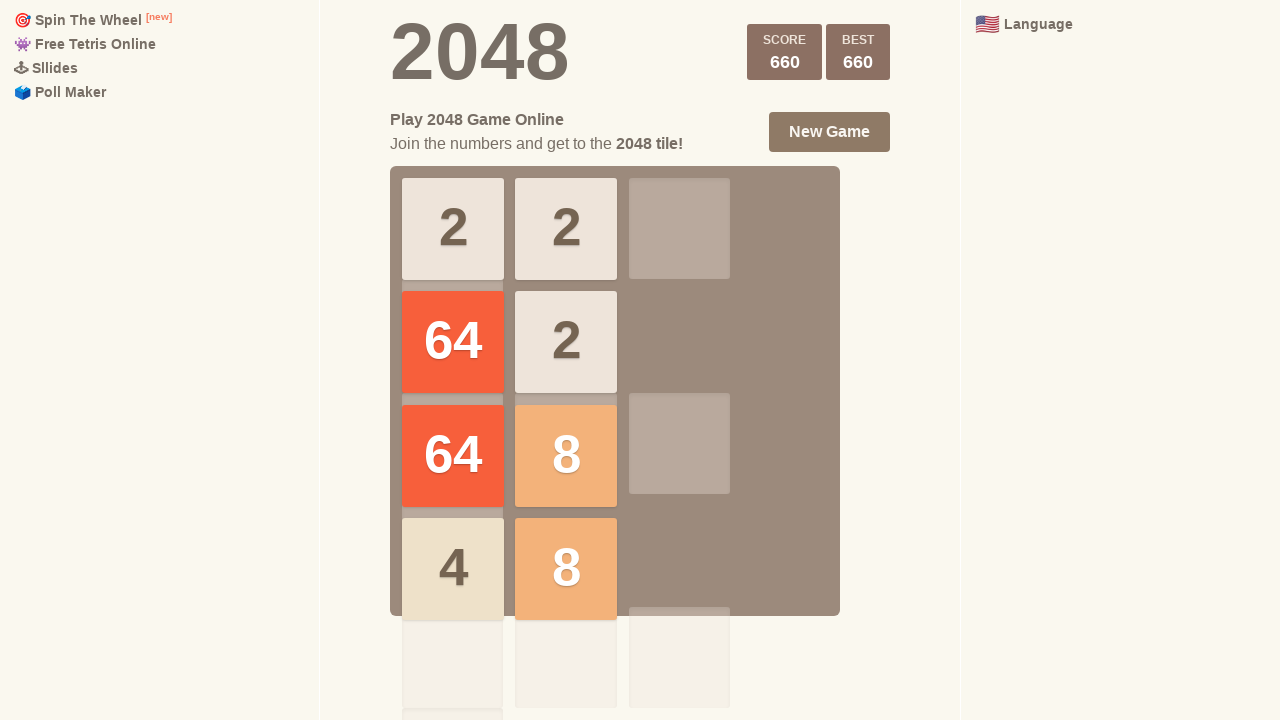

Pressed ArrowUp key
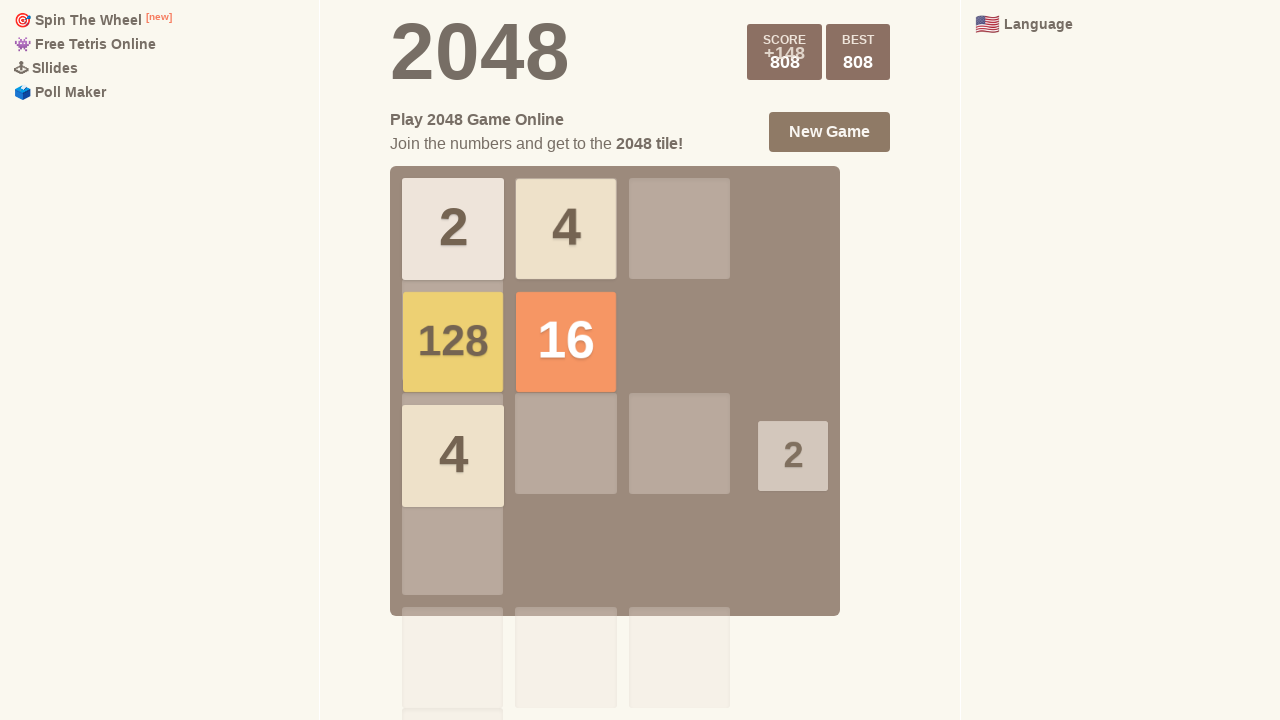

Waited 50ms after ArrowUp
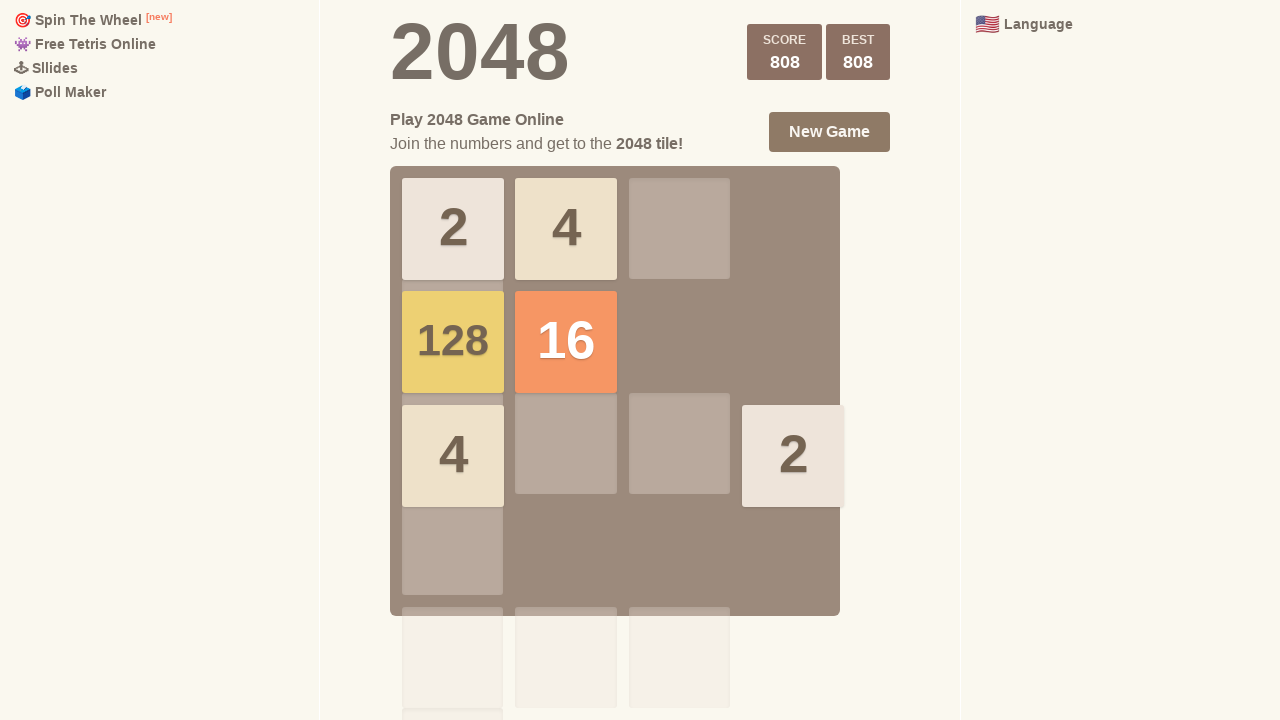

Pressed ArrowRight key
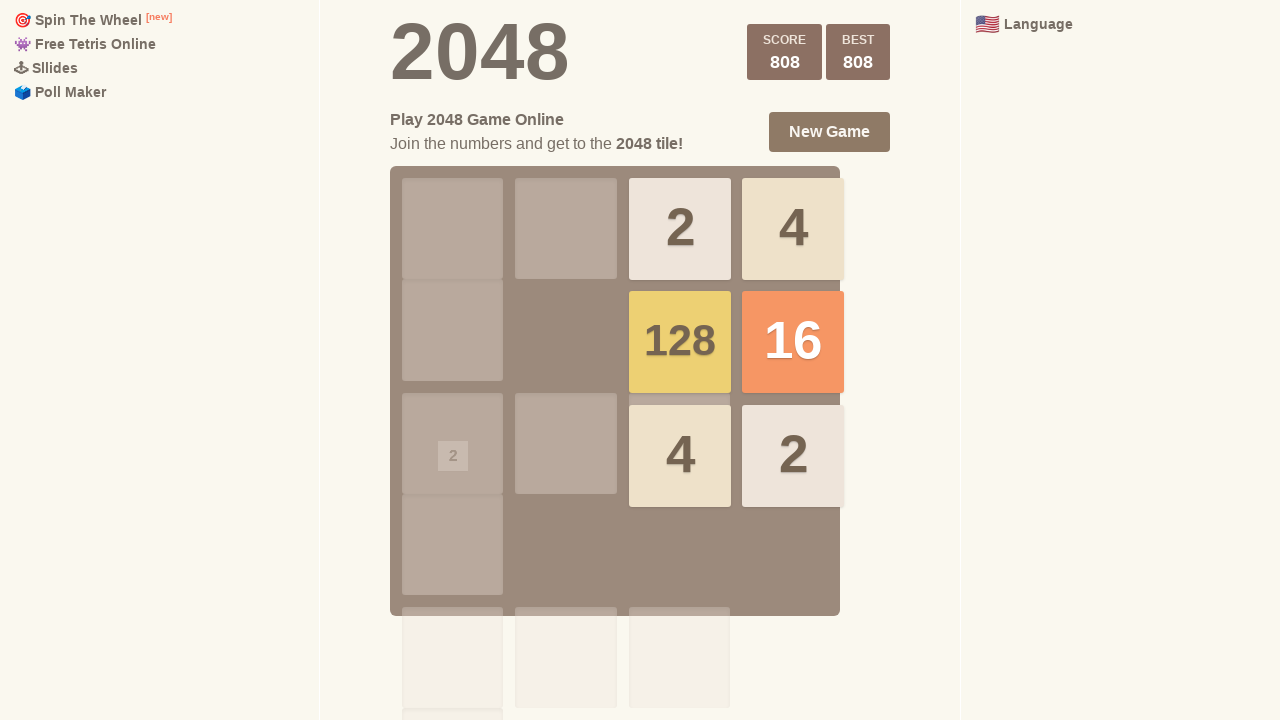

Waited 50ms after ArrowRight
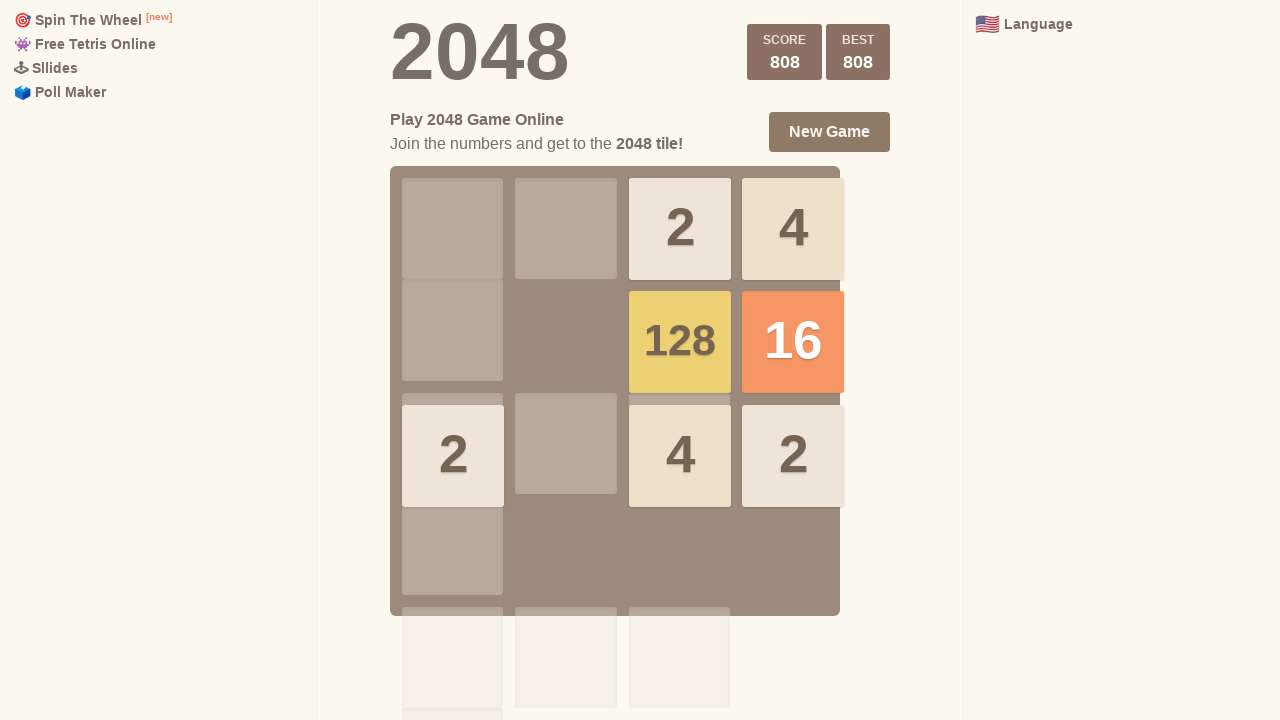

Pressed ArrowDown key
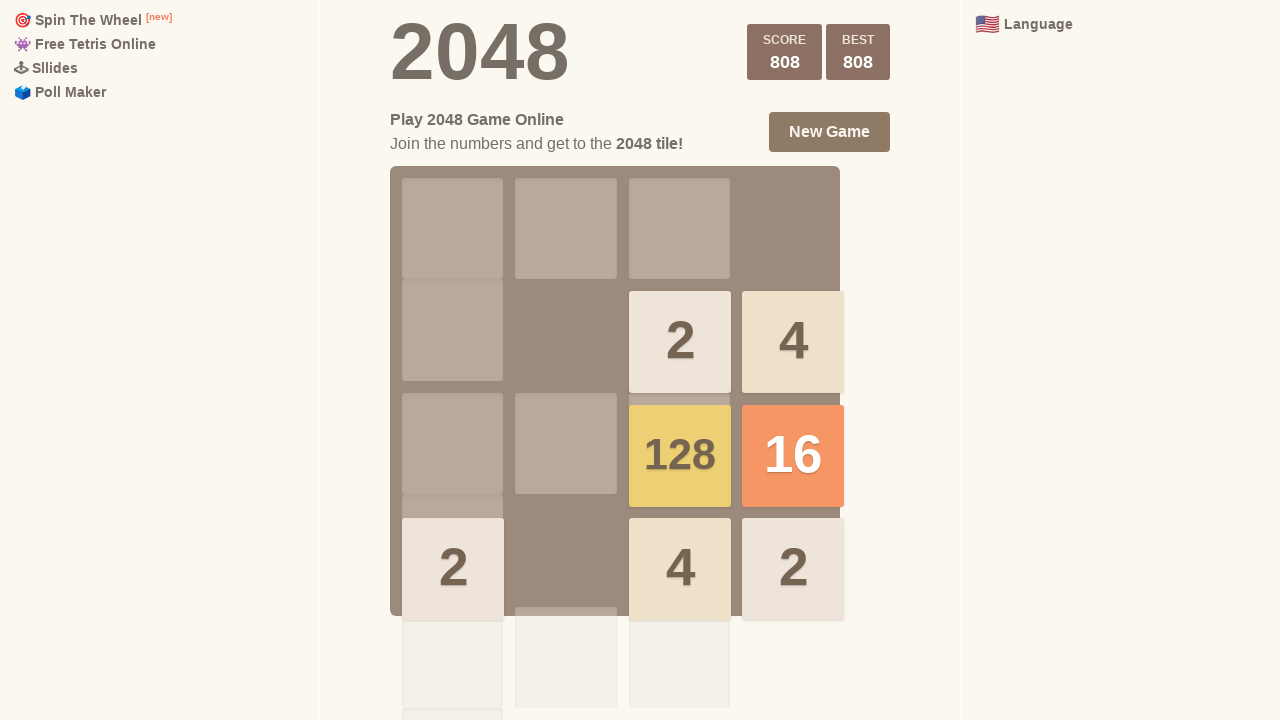

Waited 50ms after ArrowDown
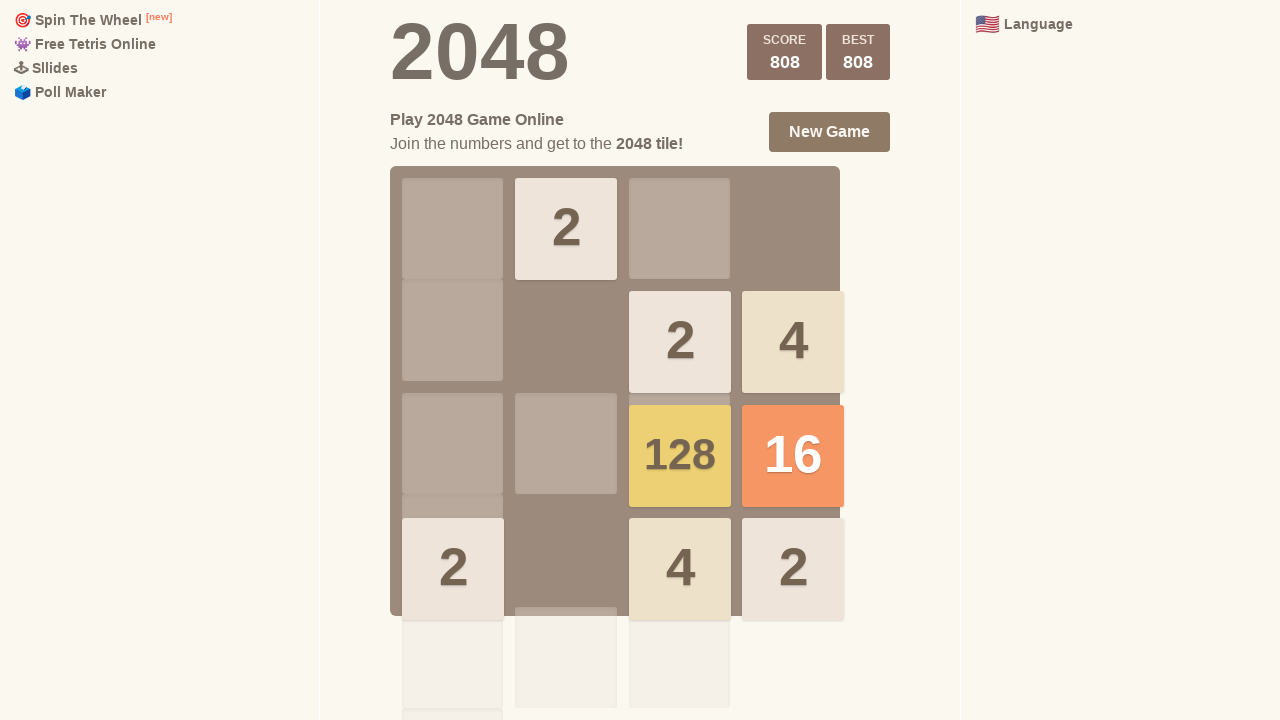

Pressed ArrowLeft key
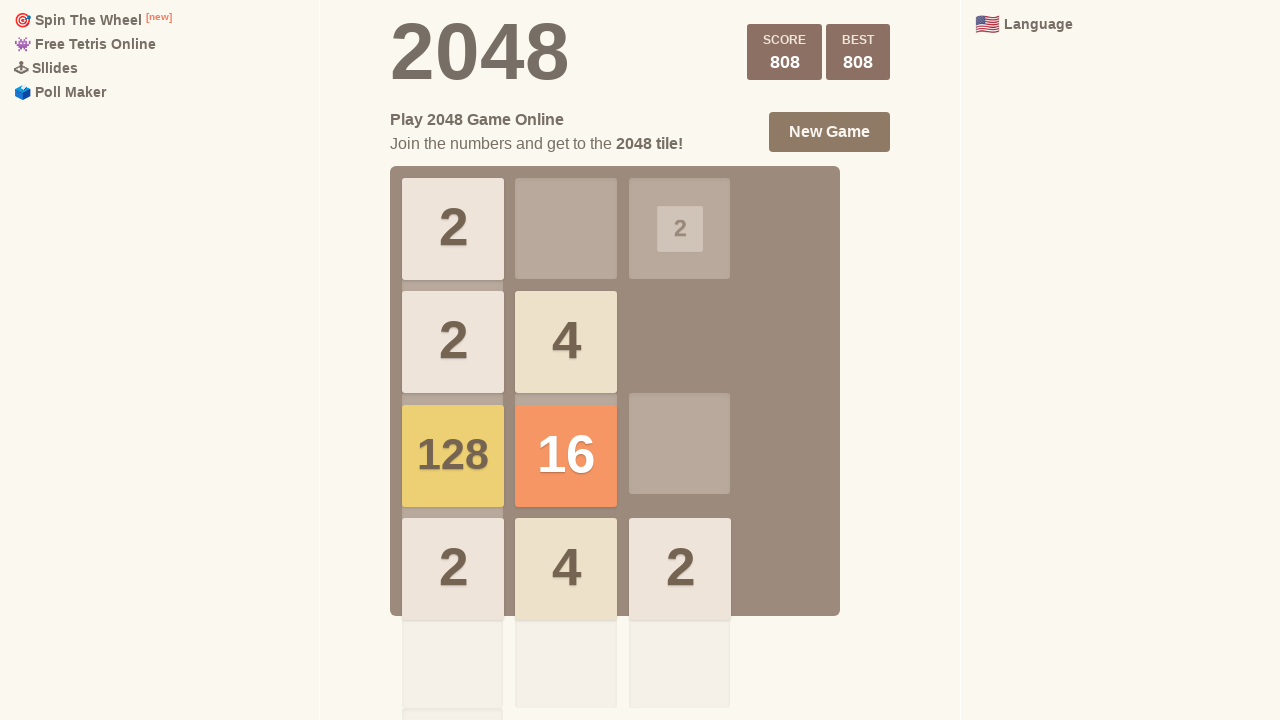

Waited 50ms after ArrowLeft
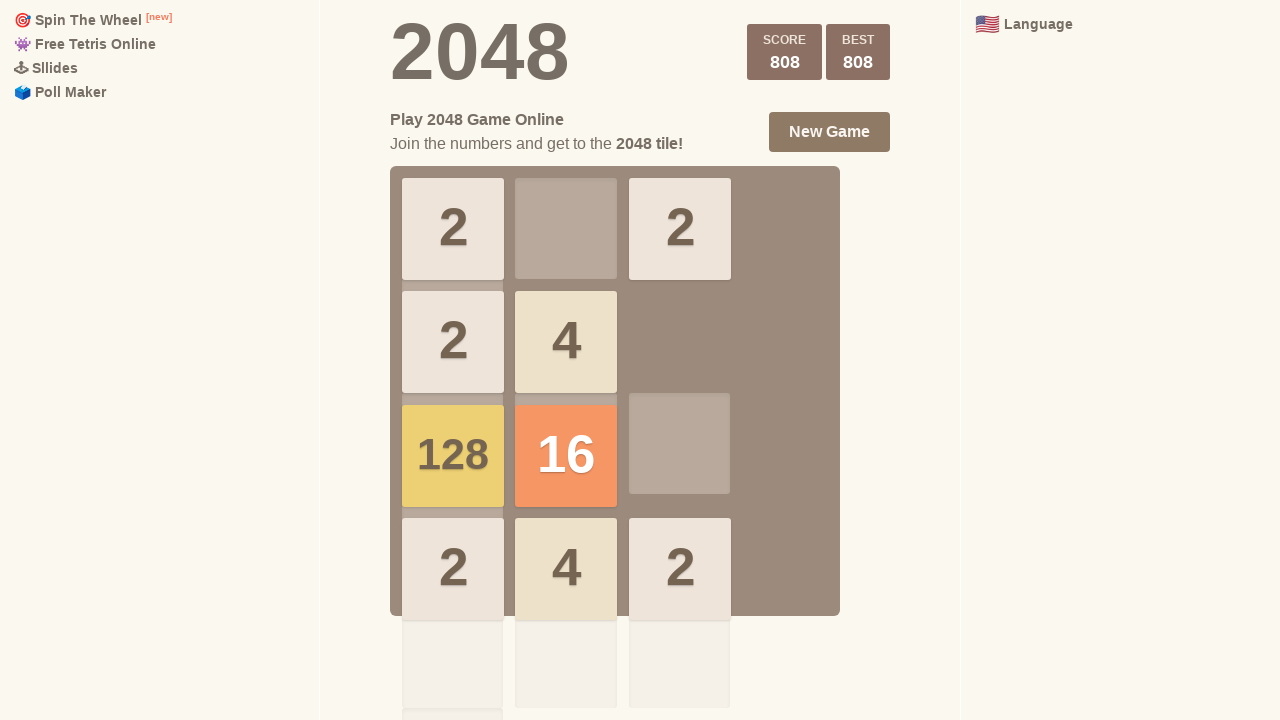

Checked if game is over
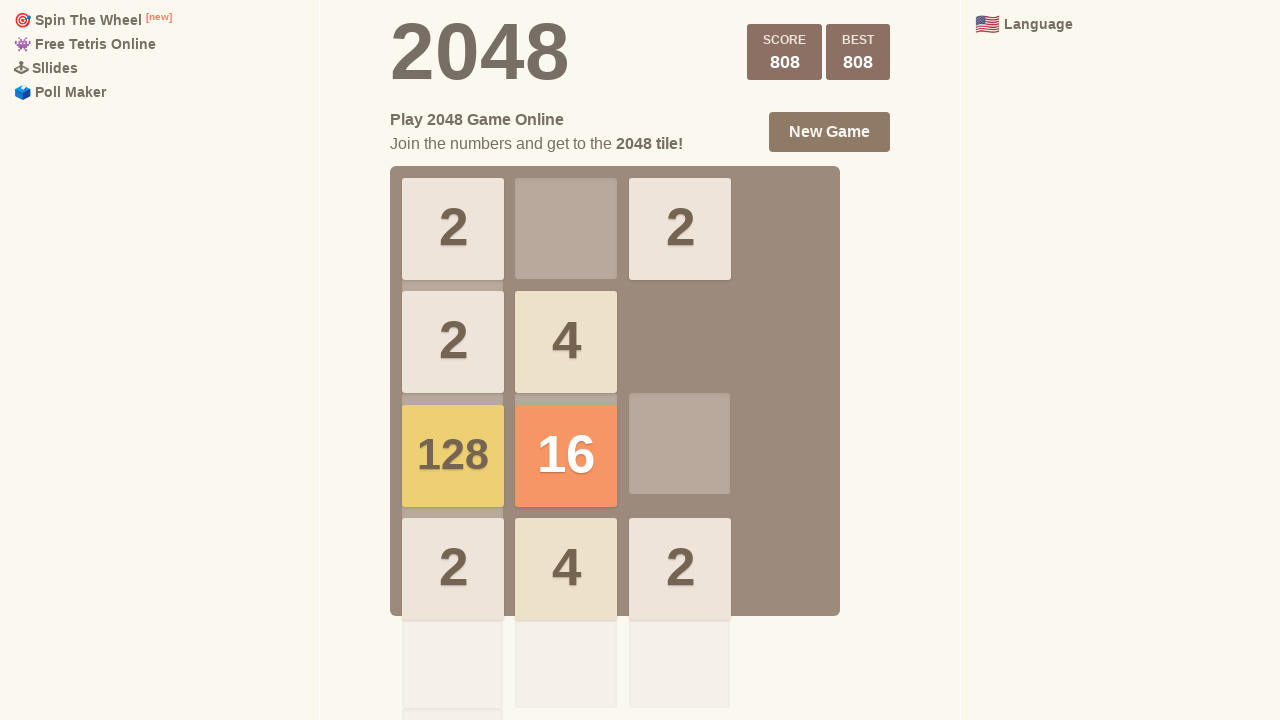

Checked if game is won
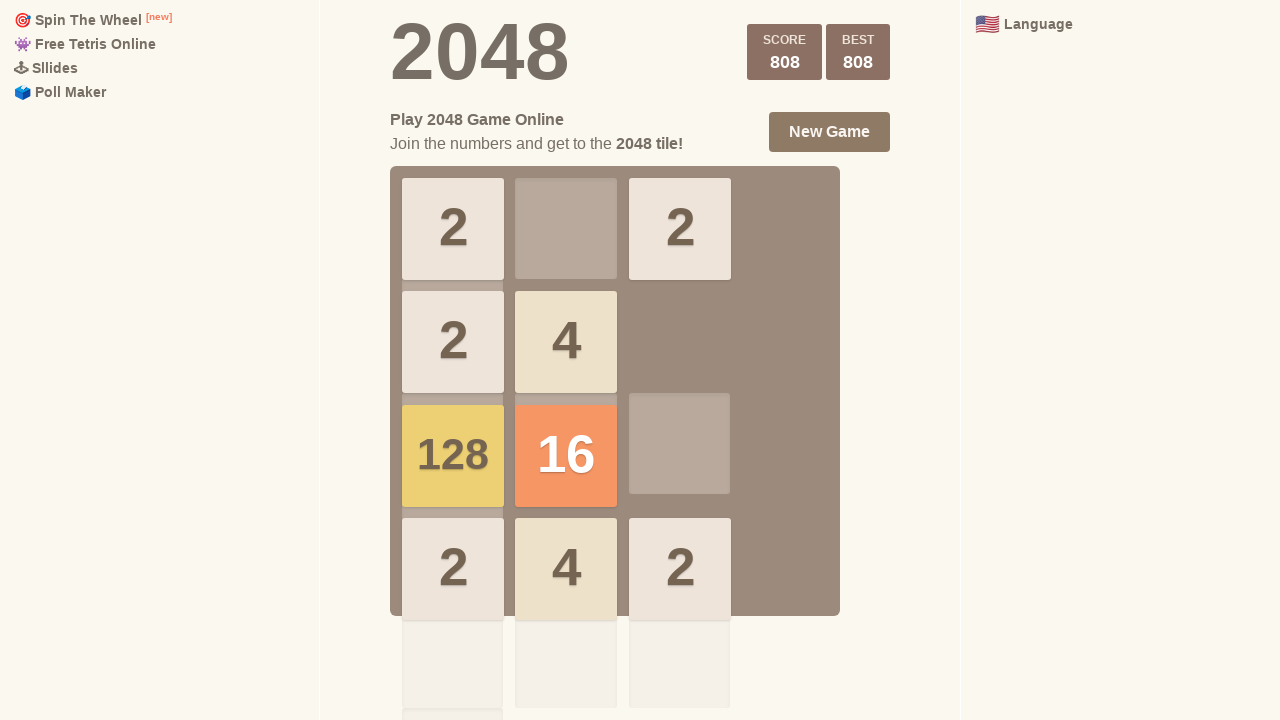

Pressed ArrowUp key
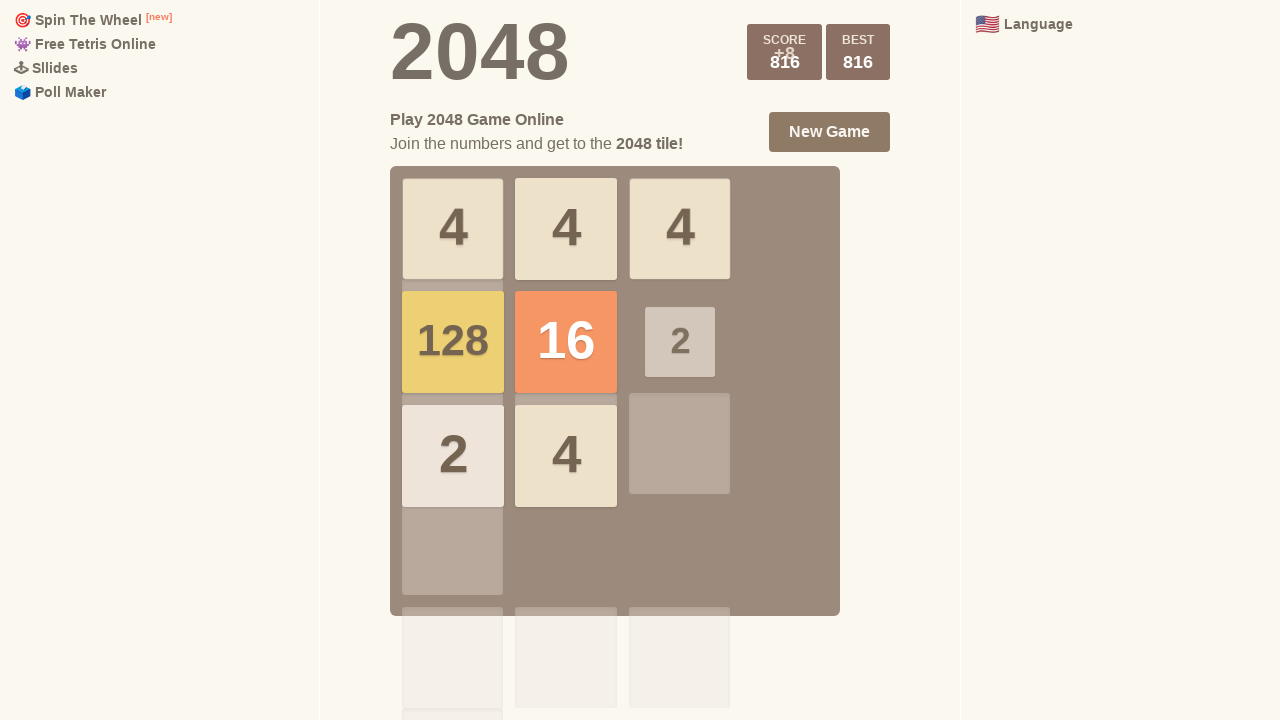

Waited 50ms after ArrowUp
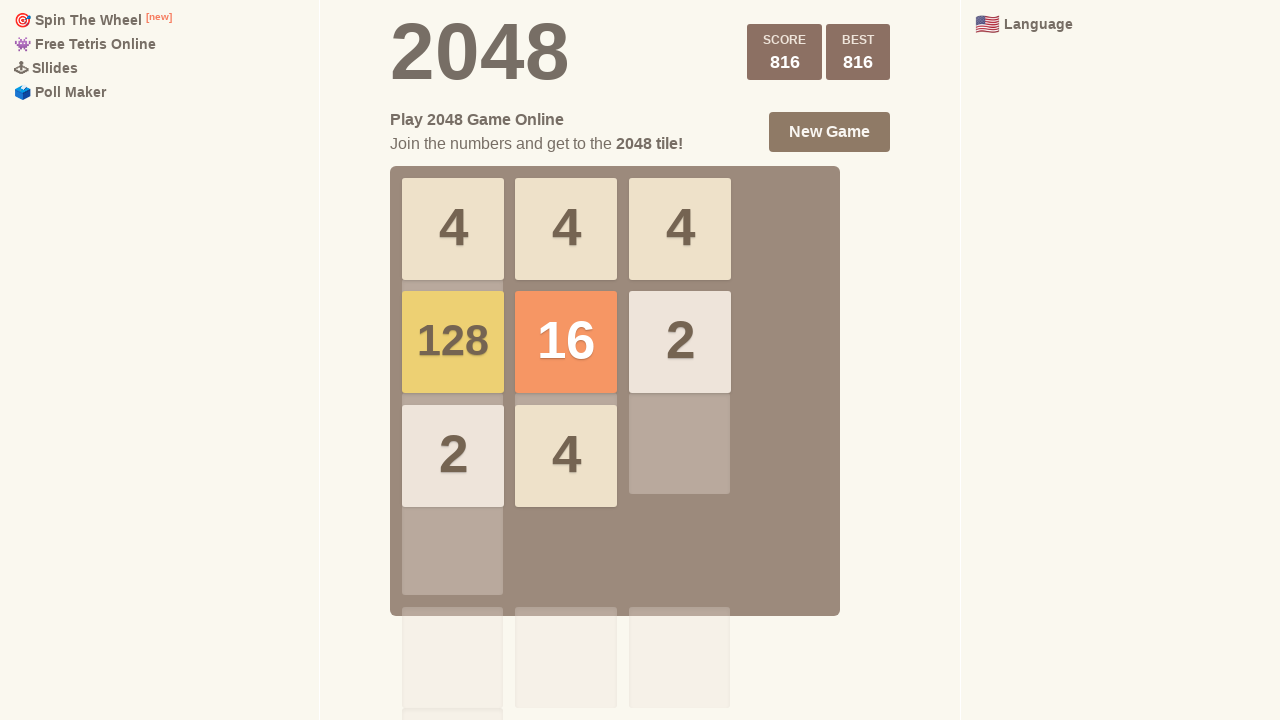

Pressed ArrowRight key
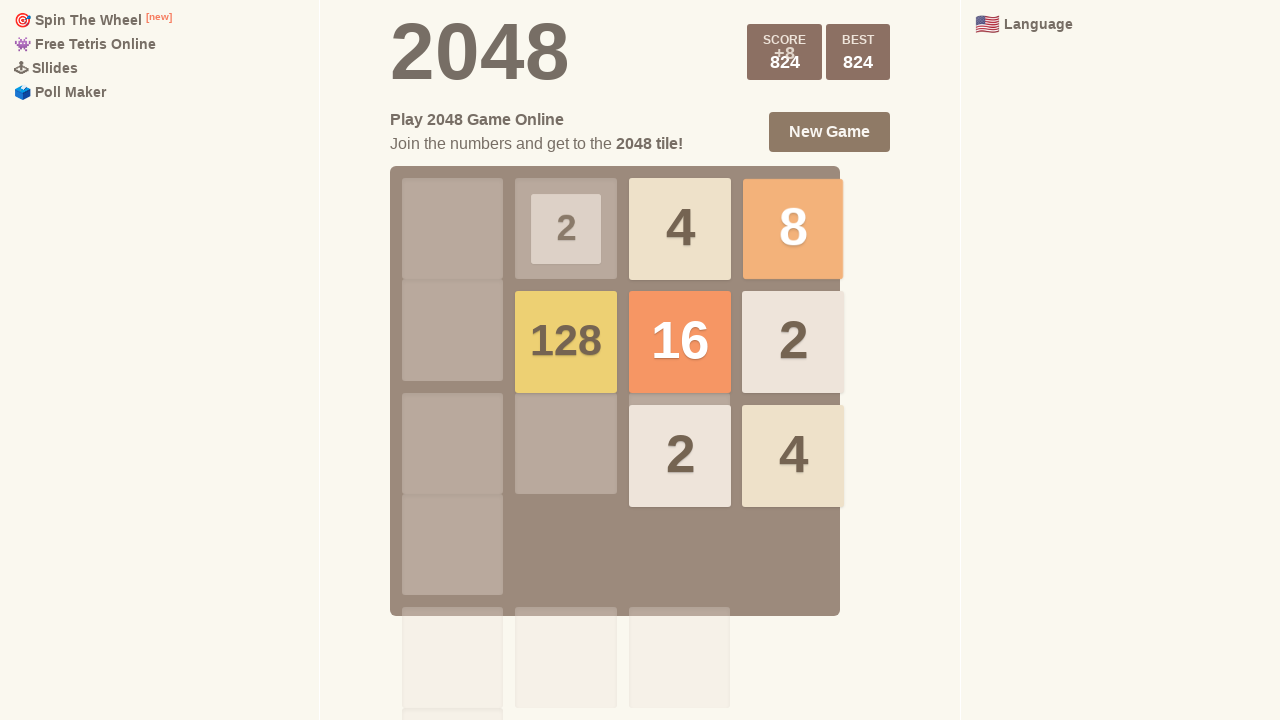

Waited 50ms after ArrowRight
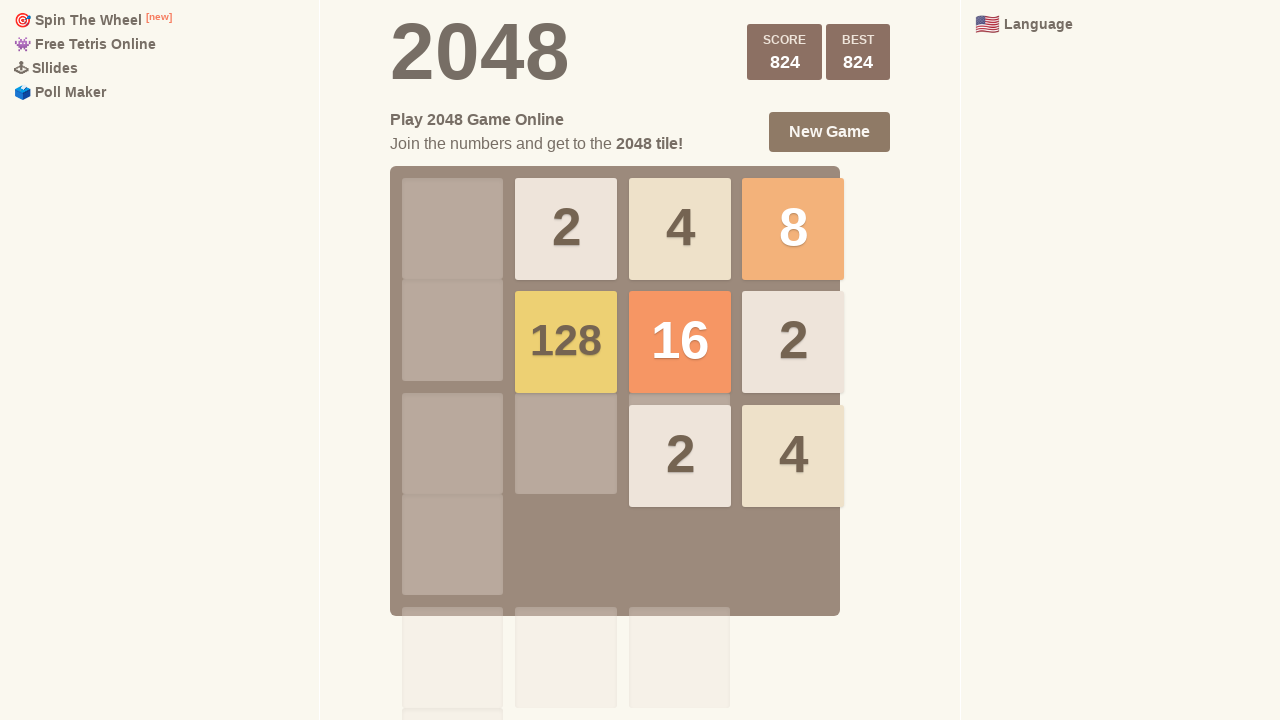

Pressed ArrowDown key
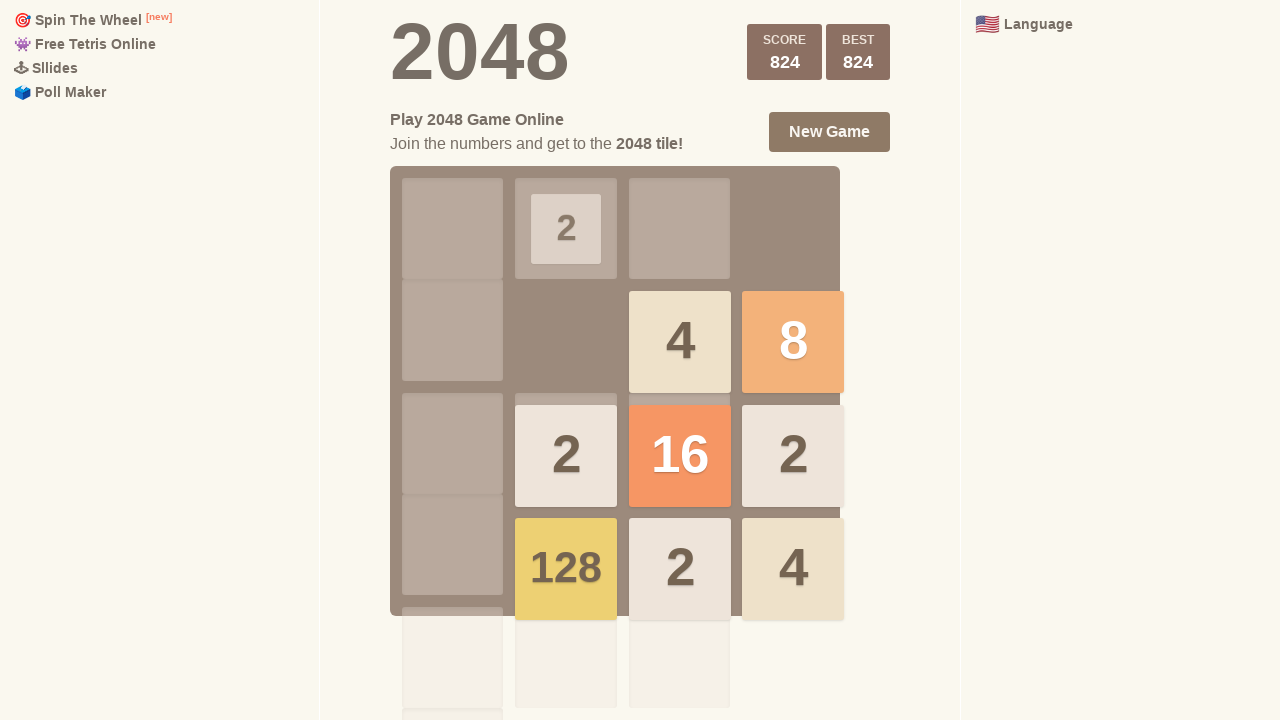

Waited 50ms after ArrowDown
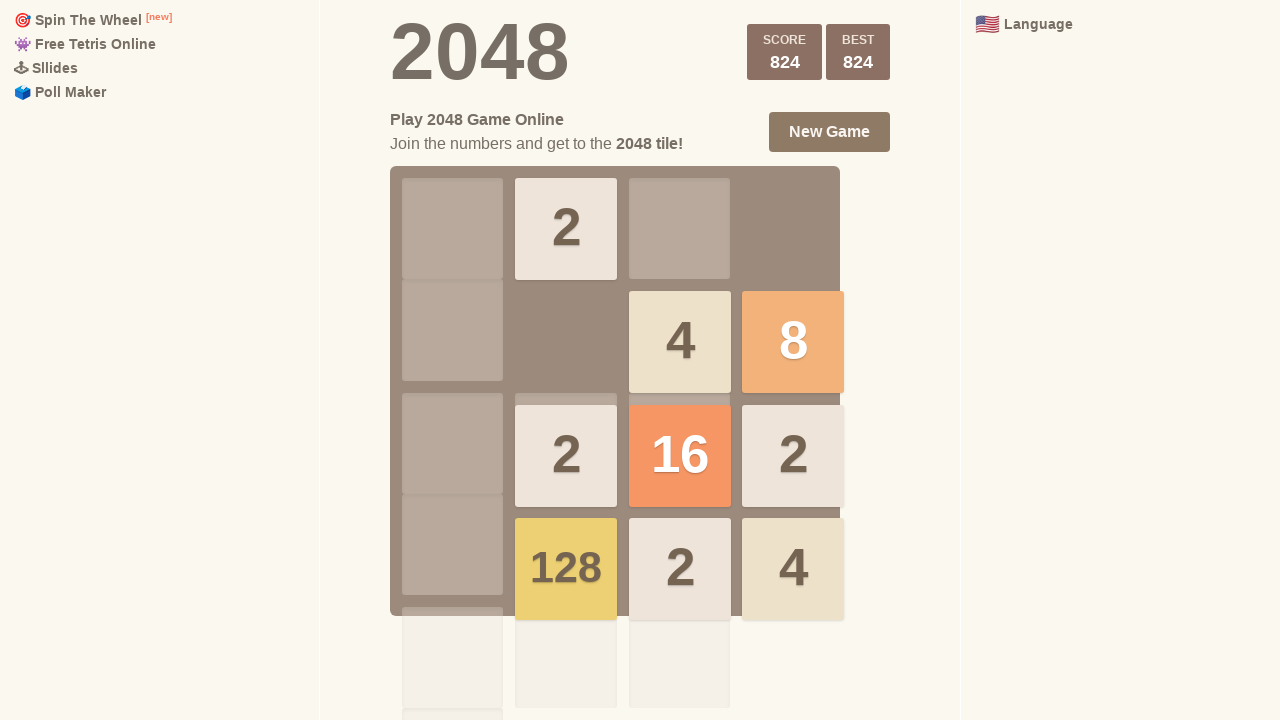

Pressed ArrowLeft key
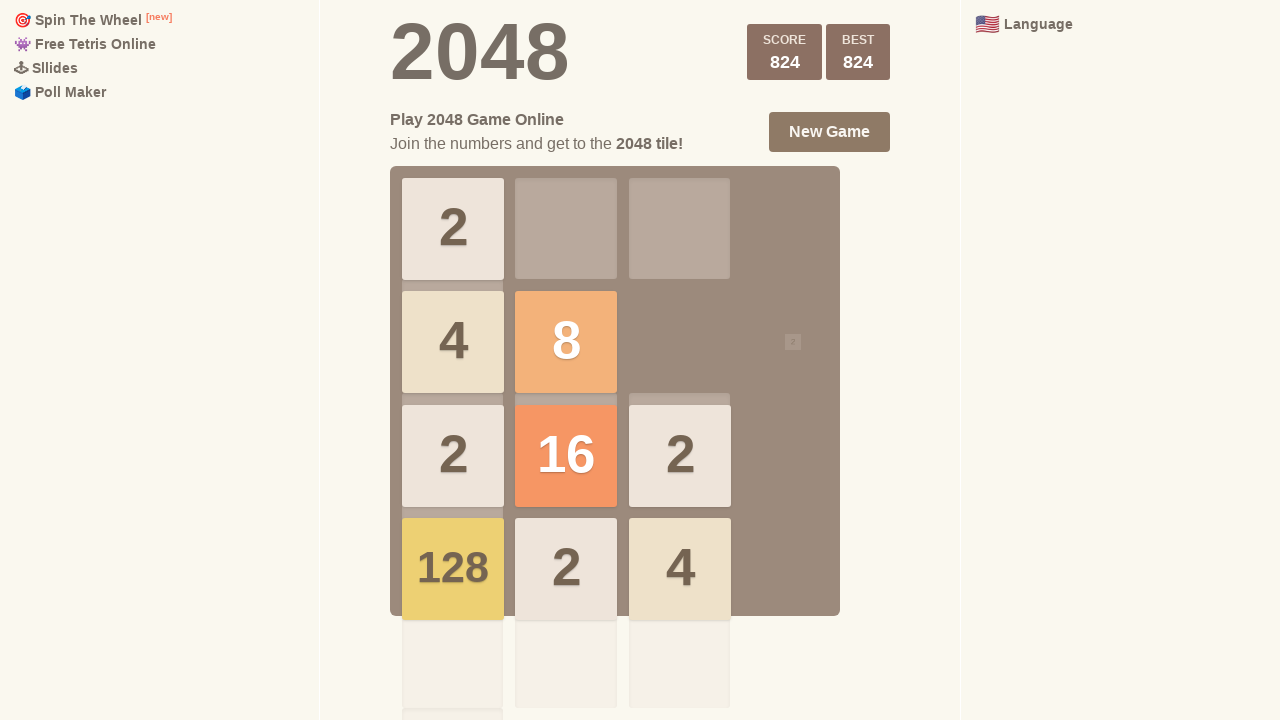

Waited 50ms after ArrowLeft
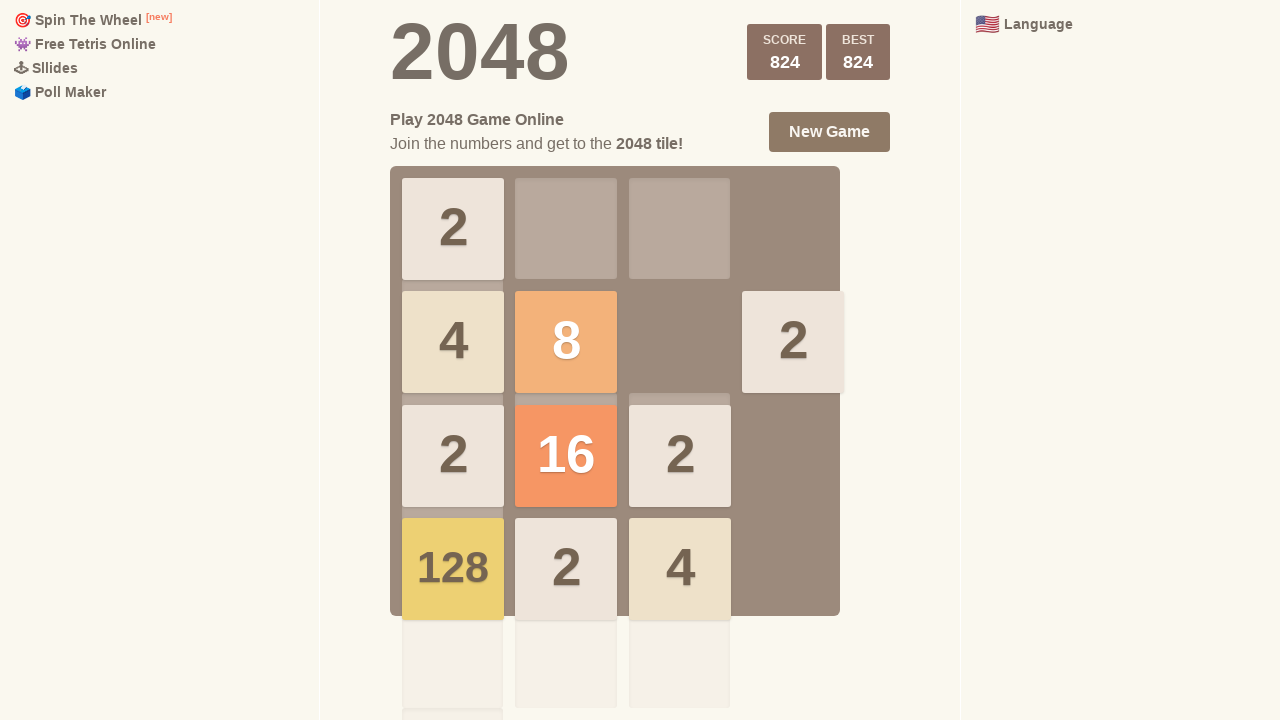

Checked if game is over
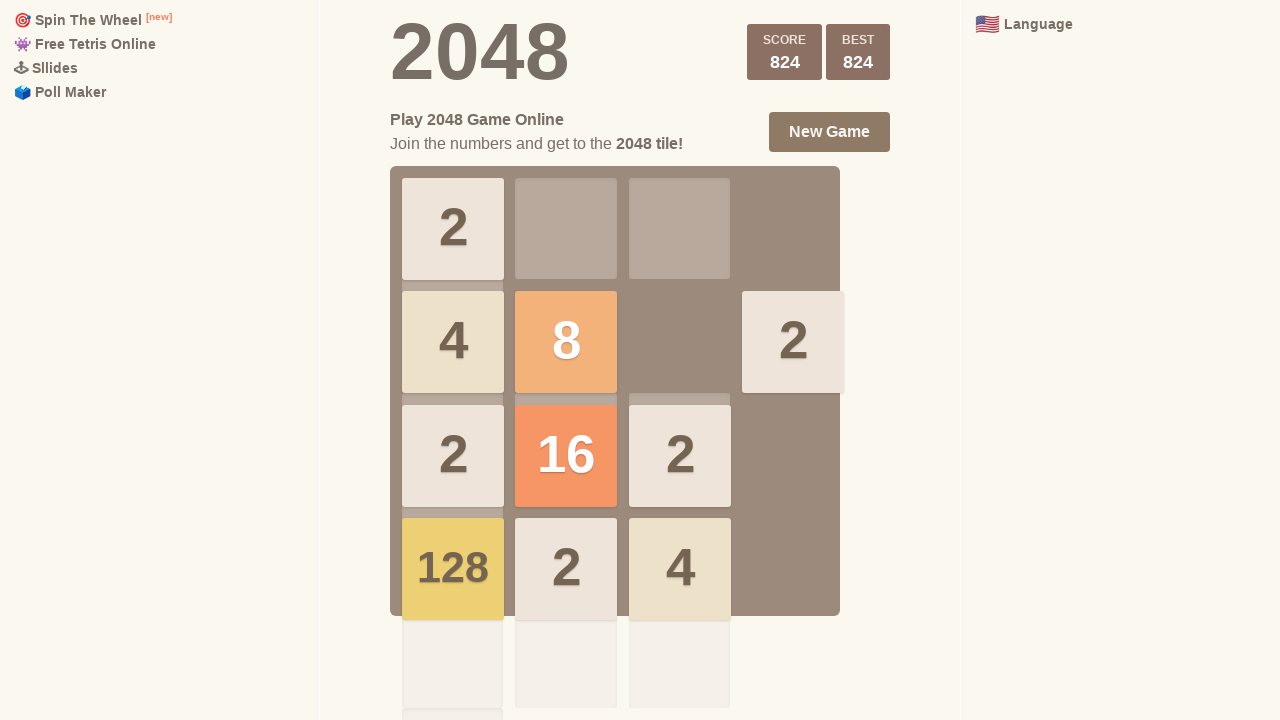

Checked if game is won
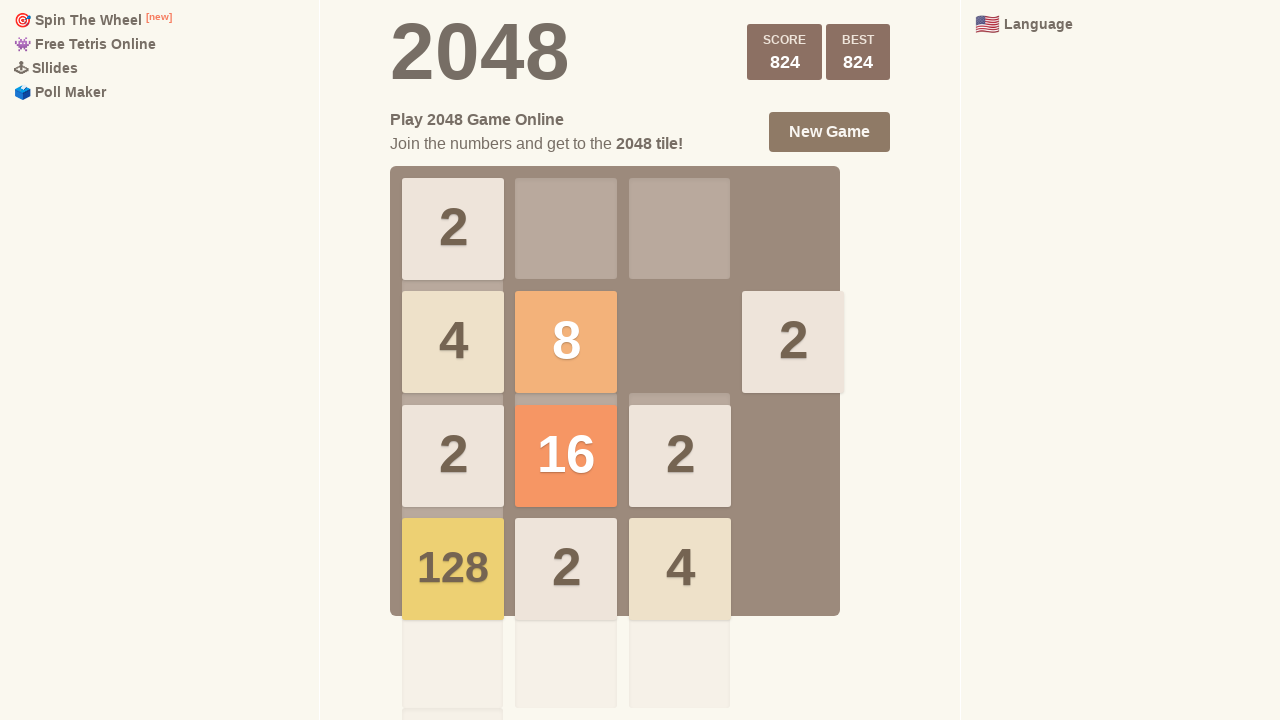

Pressed ArrowUp key
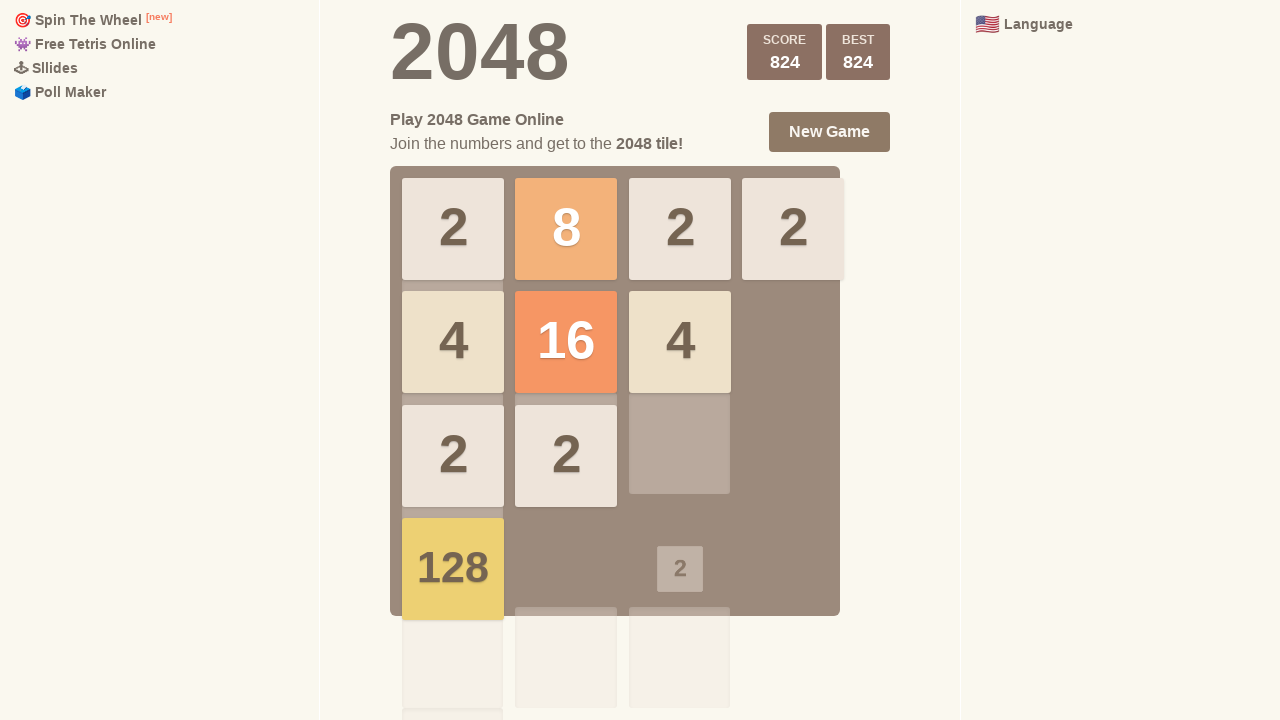

Waited 50ms after ArrowUp
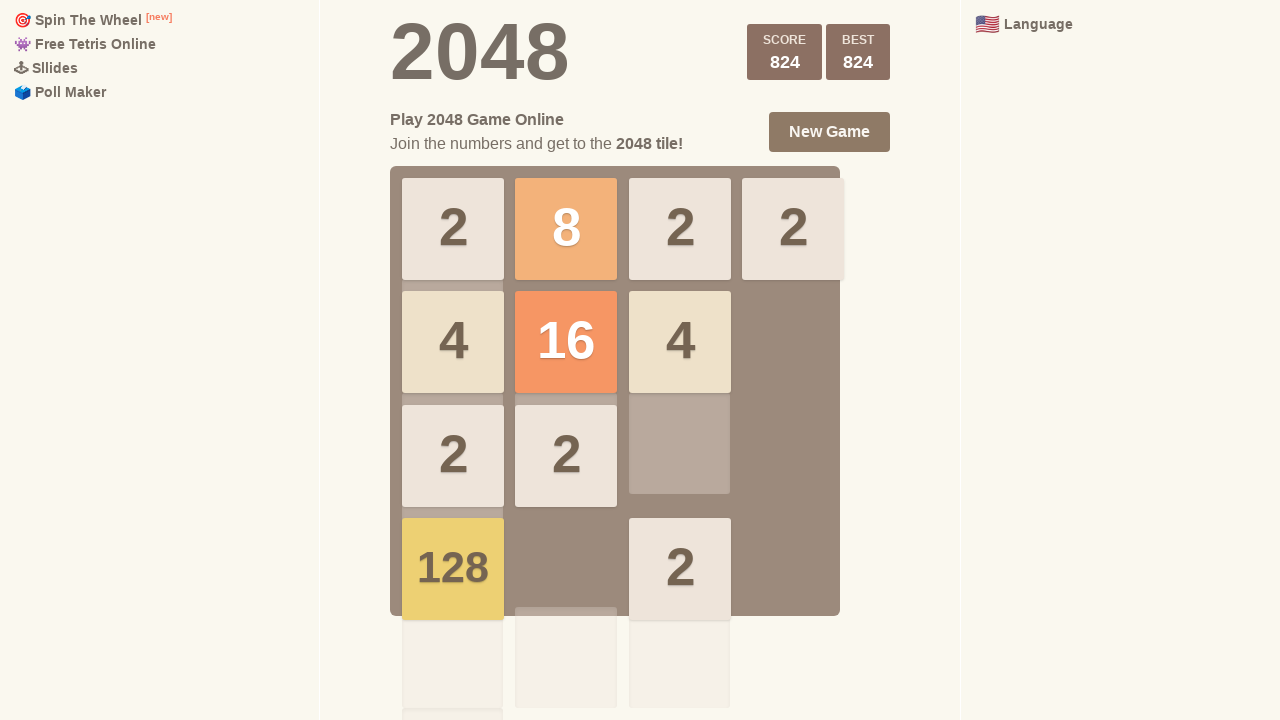

Pressed ArrowRight key
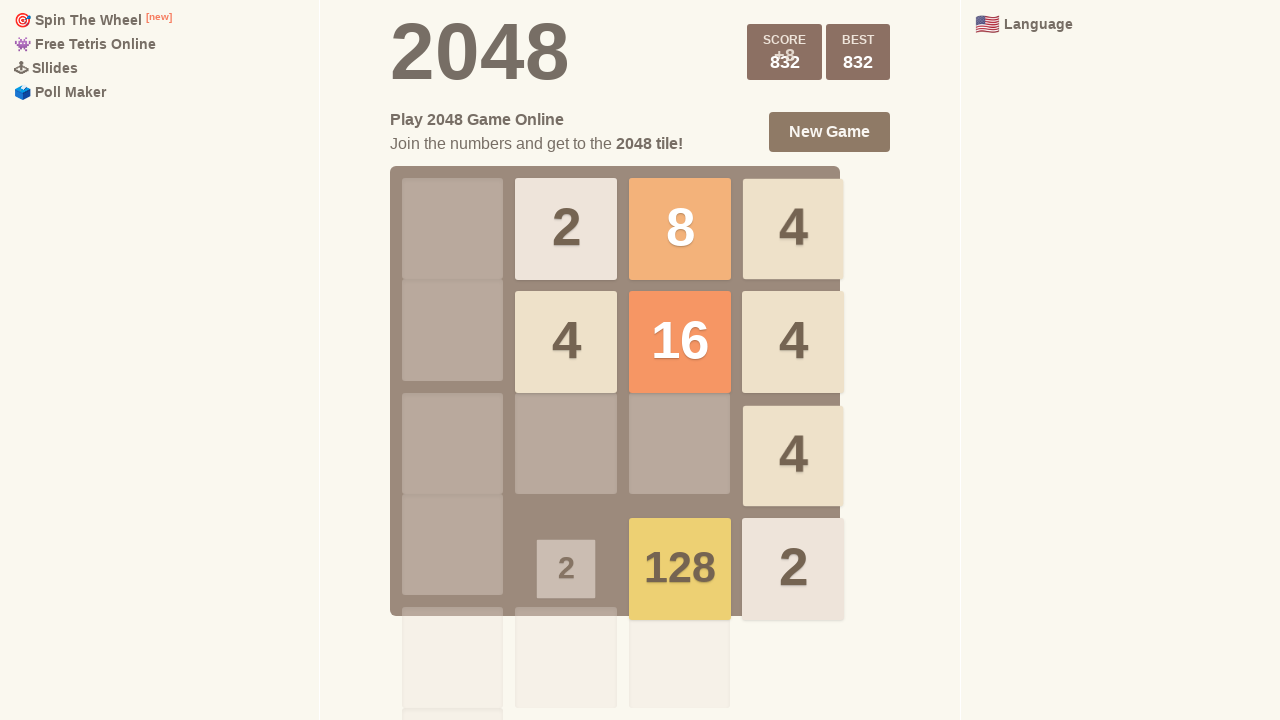

Waited 50ms after ArrowRight
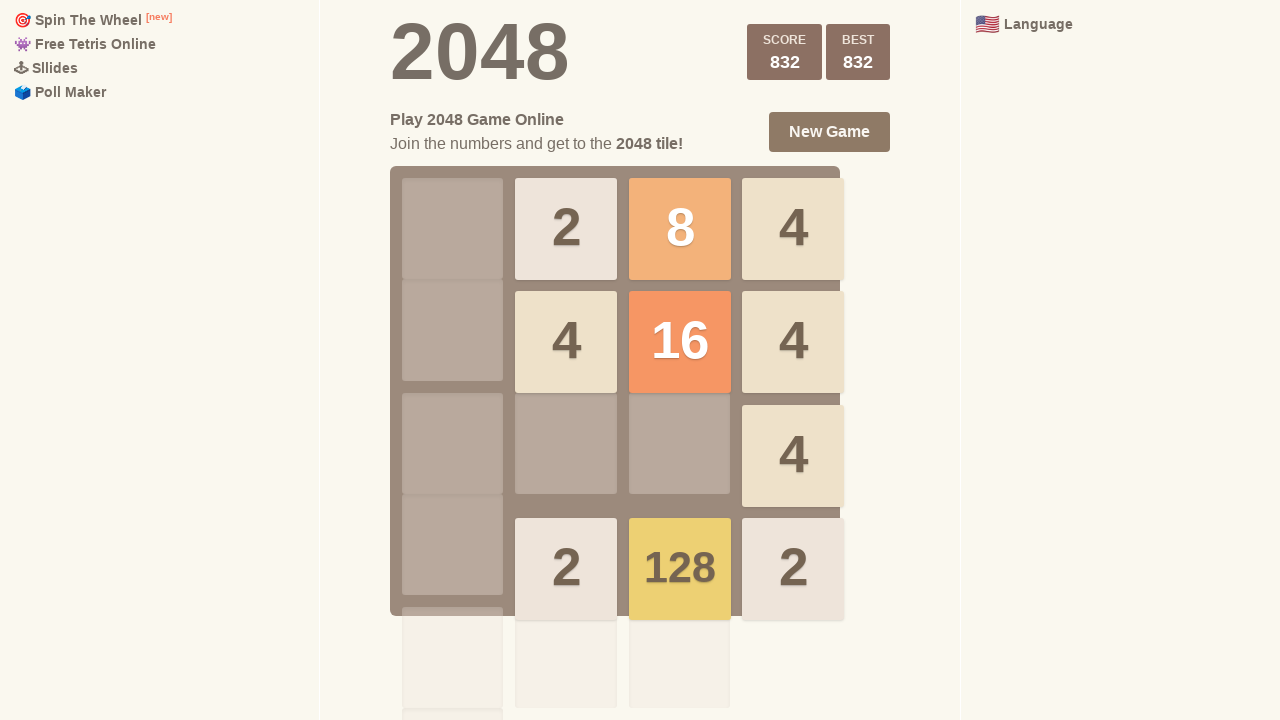

Pressed ArrowDown key
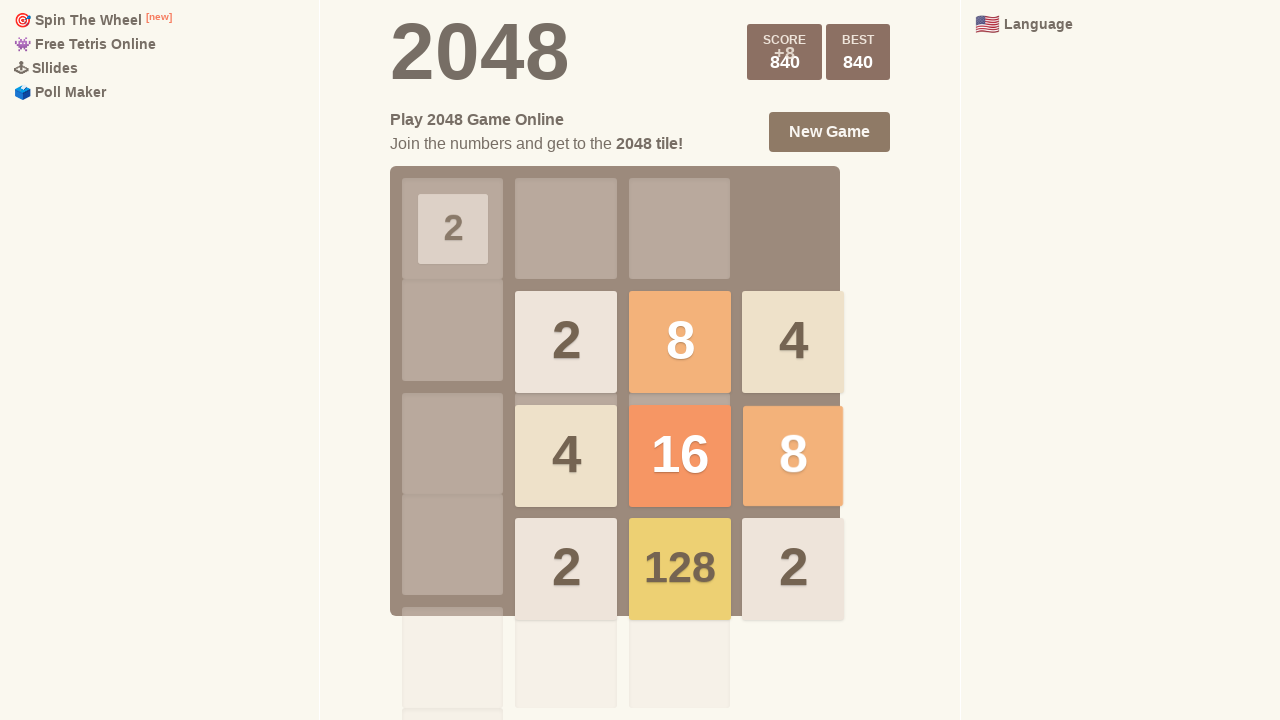

Waited 50ms after ArrowDown
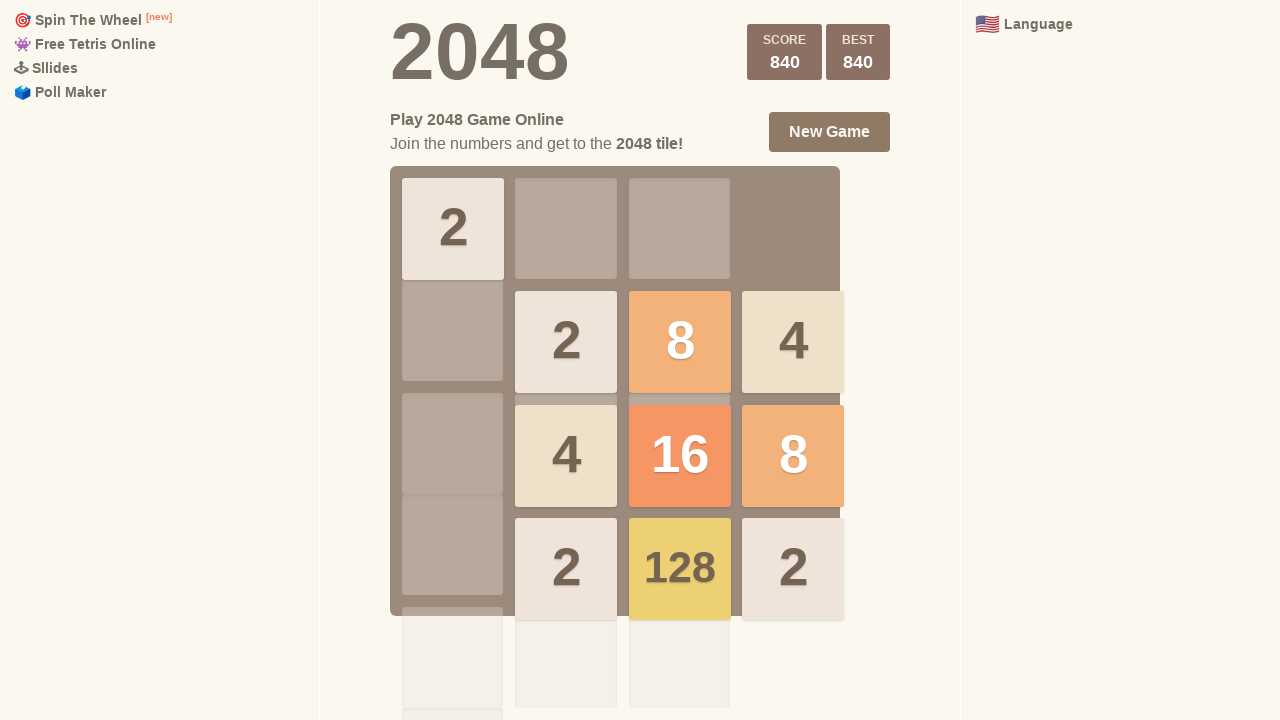

Pressed ArrowLeft key
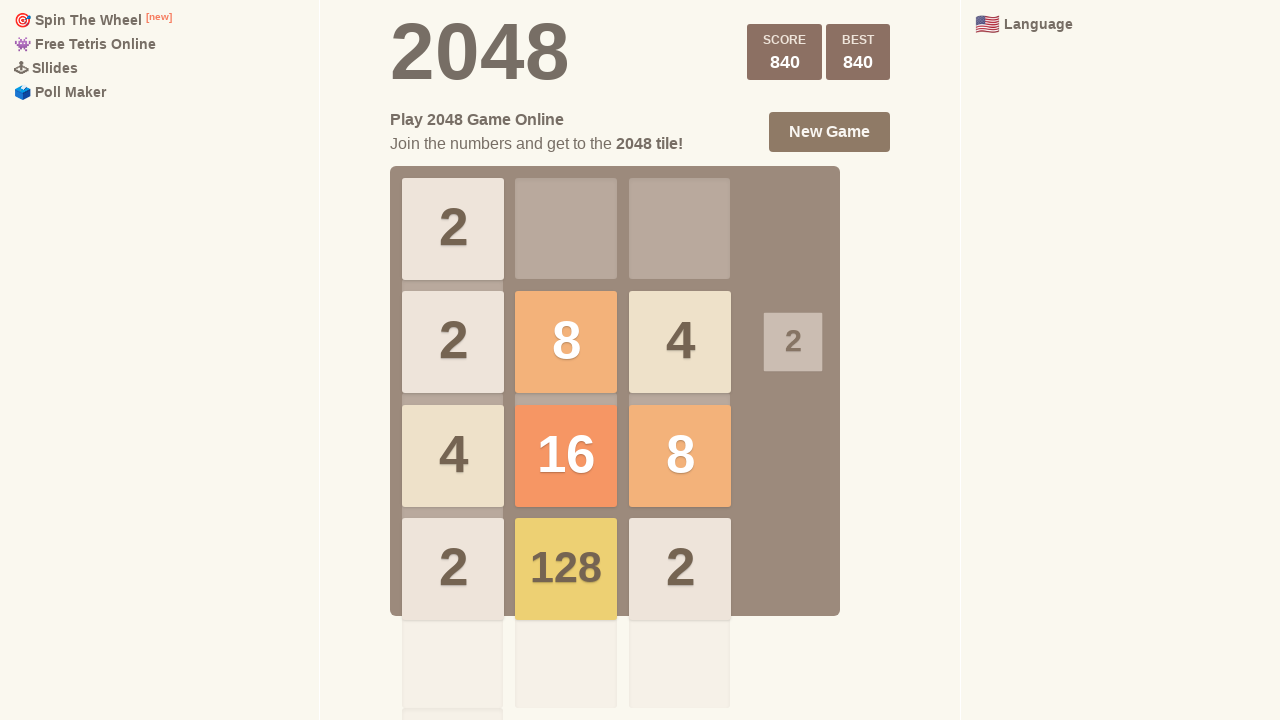

Waited 50ms after ArrowLeft
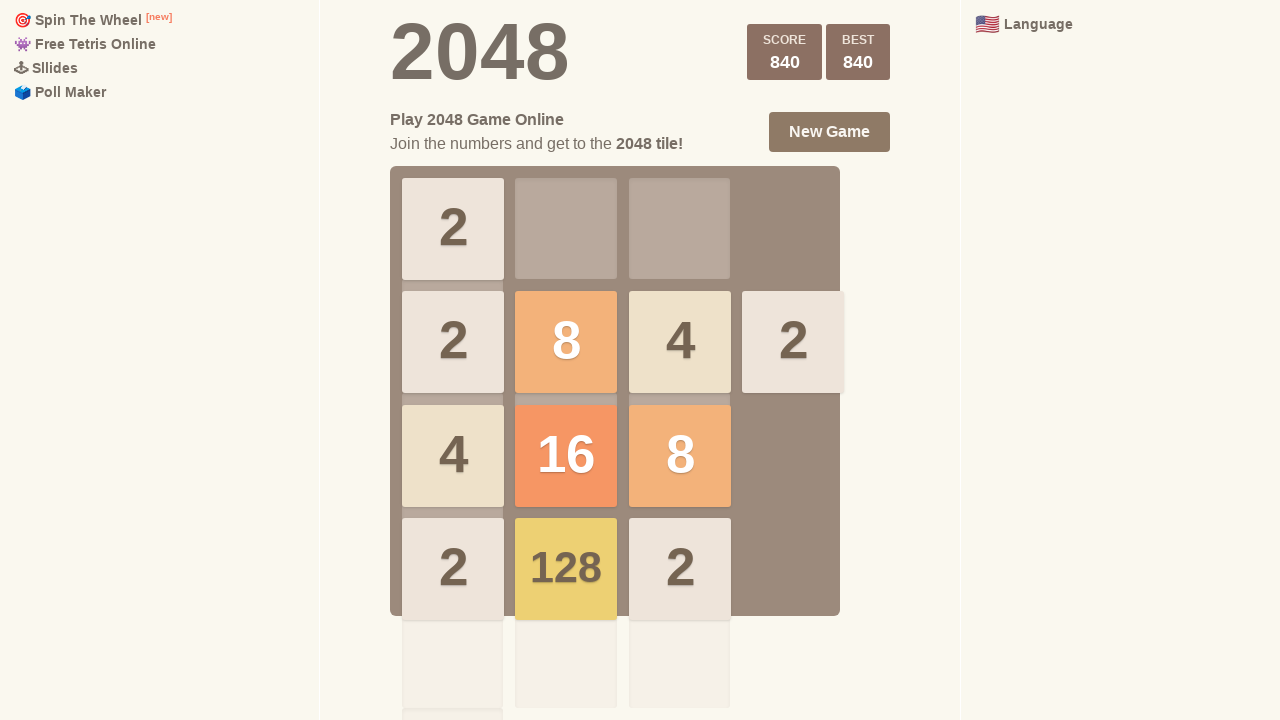

Checked if game is over
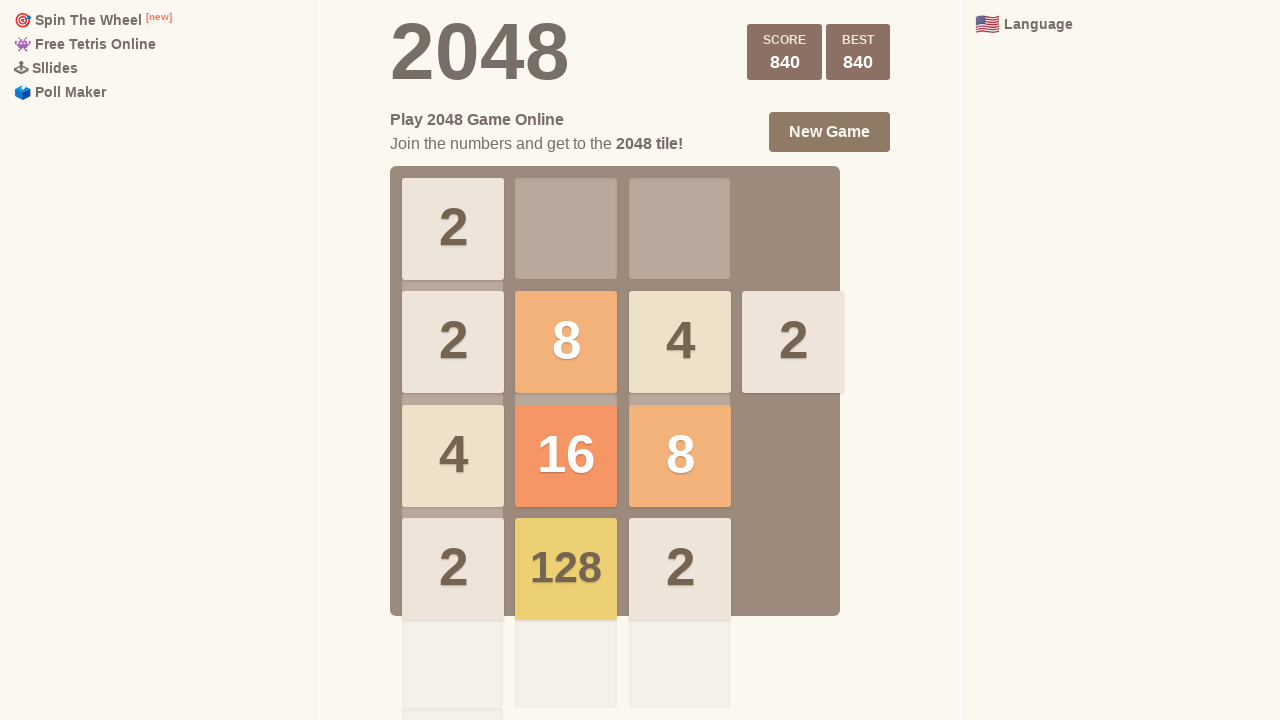

Checked if game is won
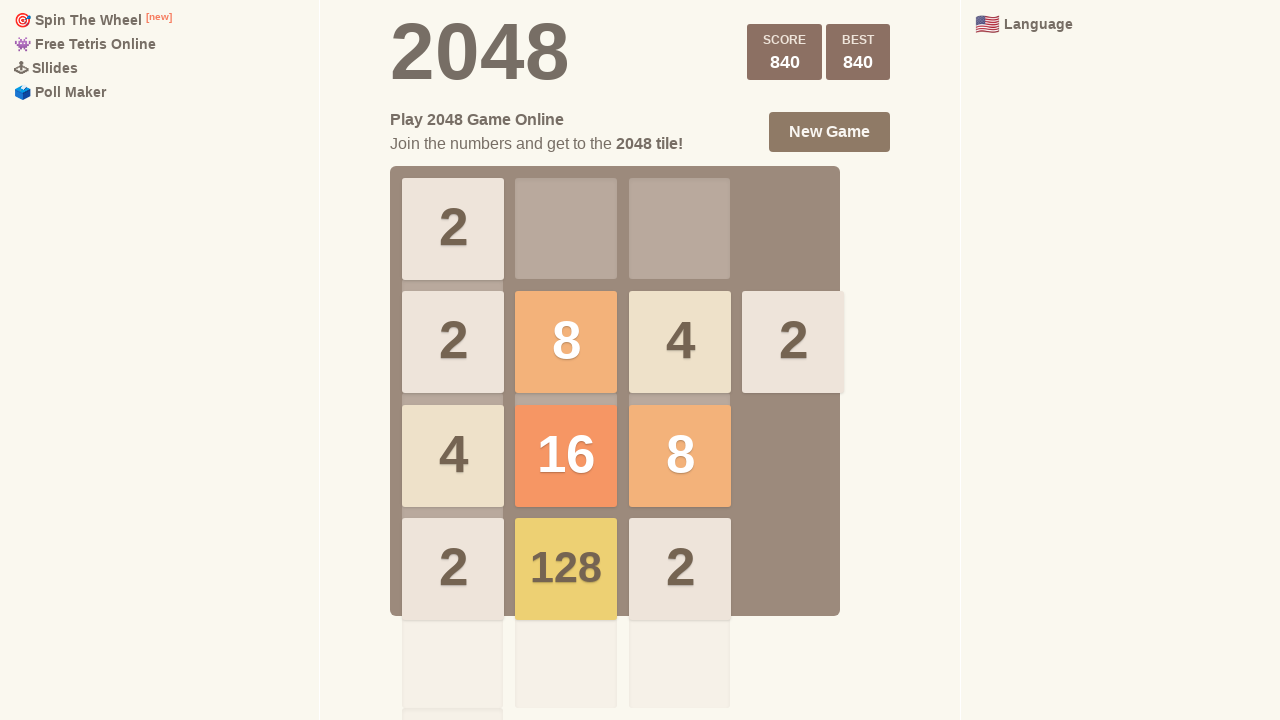

Pressed ArrowUp key
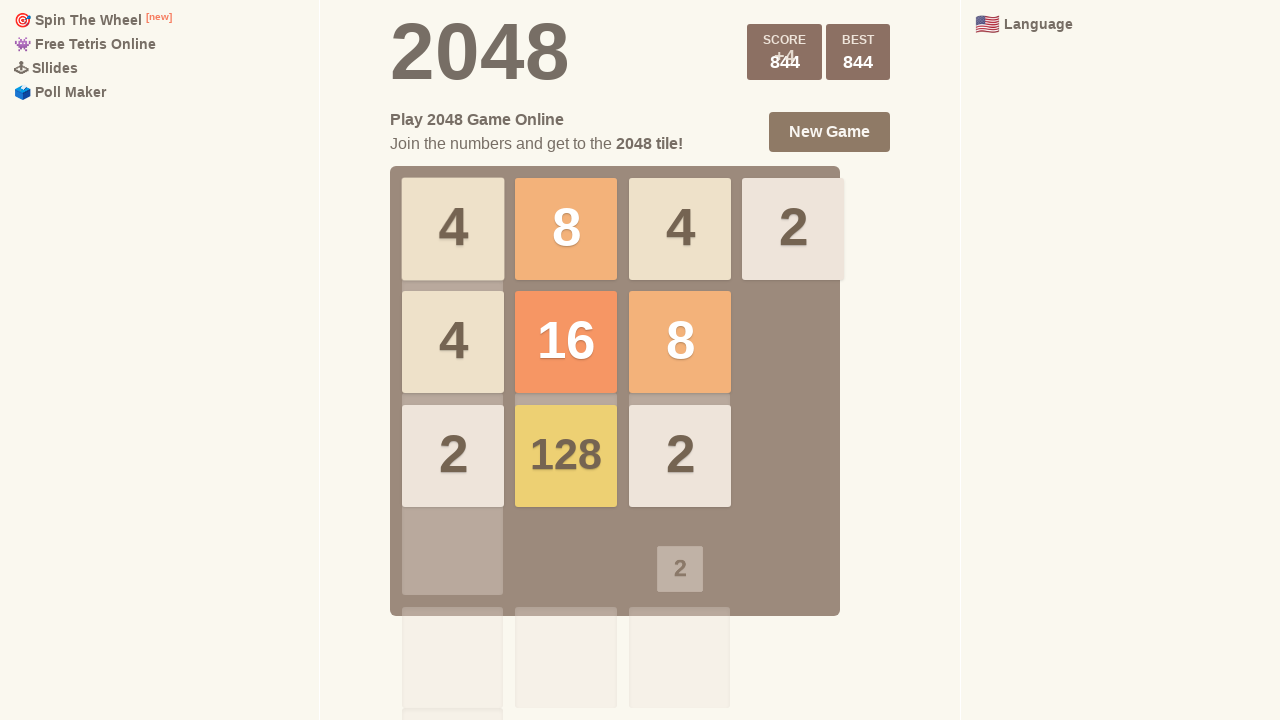

Waited 50ms after ArrowUp
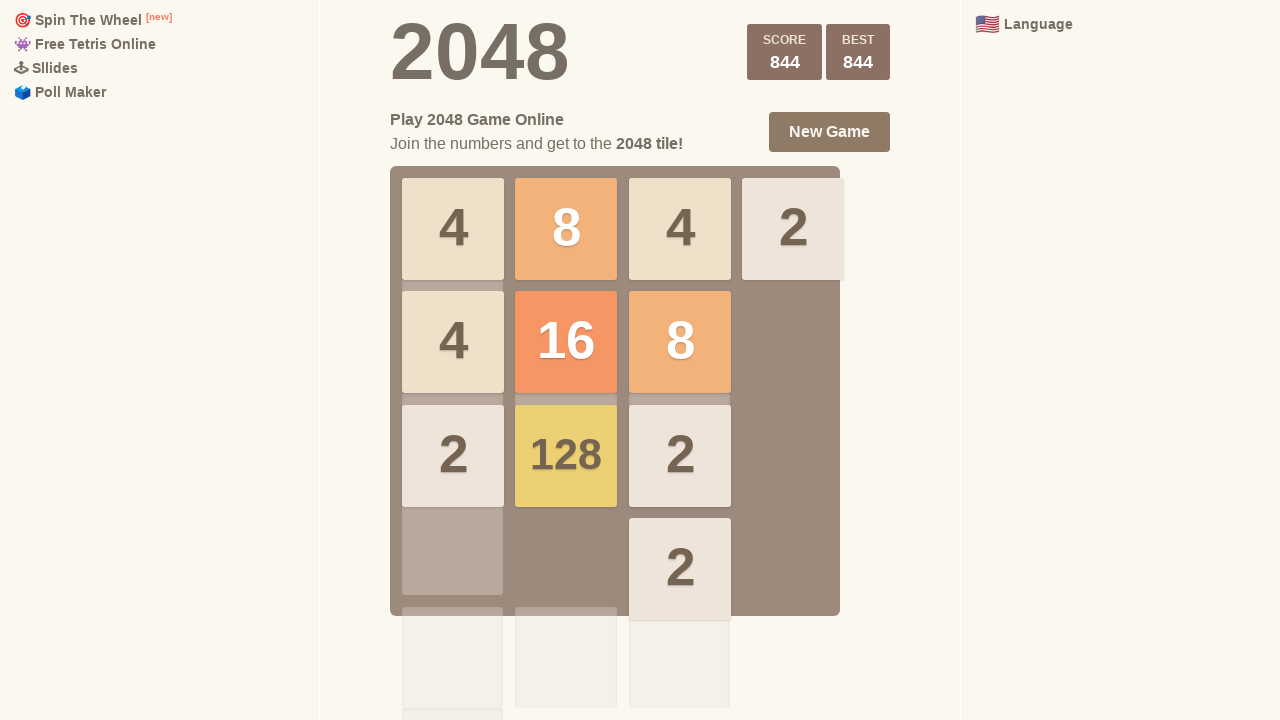

Pressed ArrowRight key
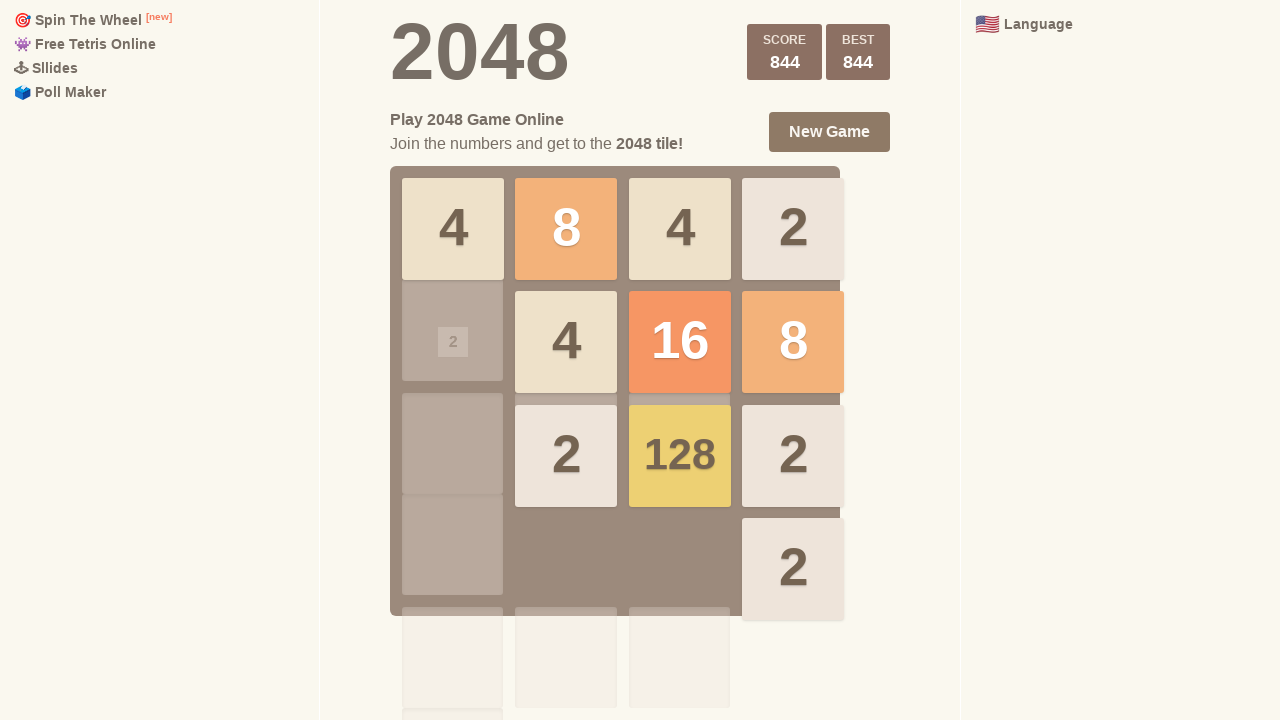

Waited 50ms after ArrowRight
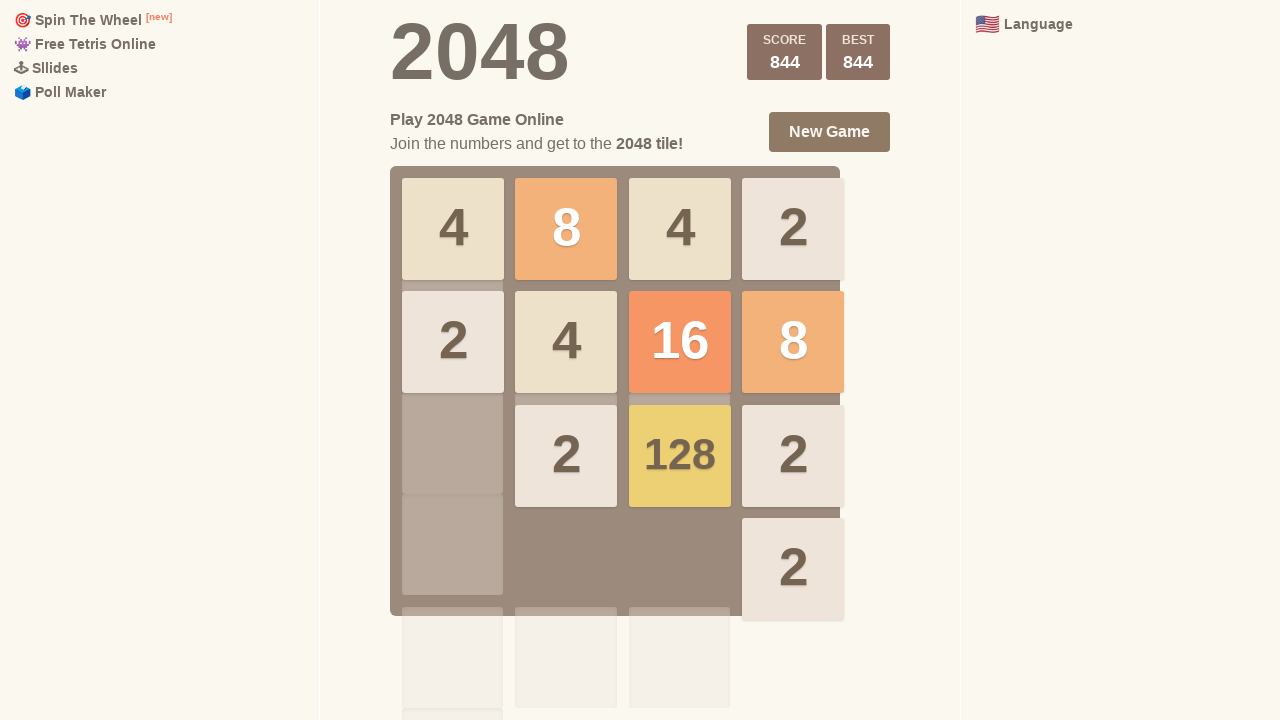

Pressed ArrowDown key
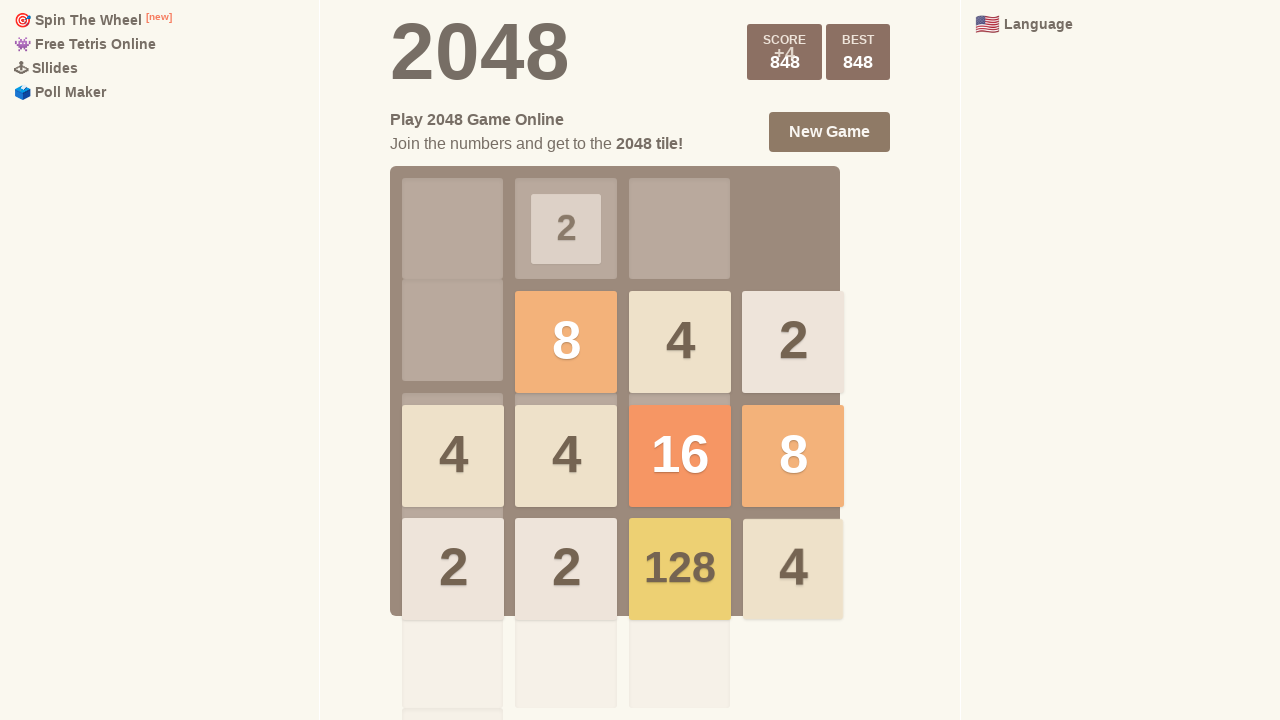

Waited 50ms after ArrowDown
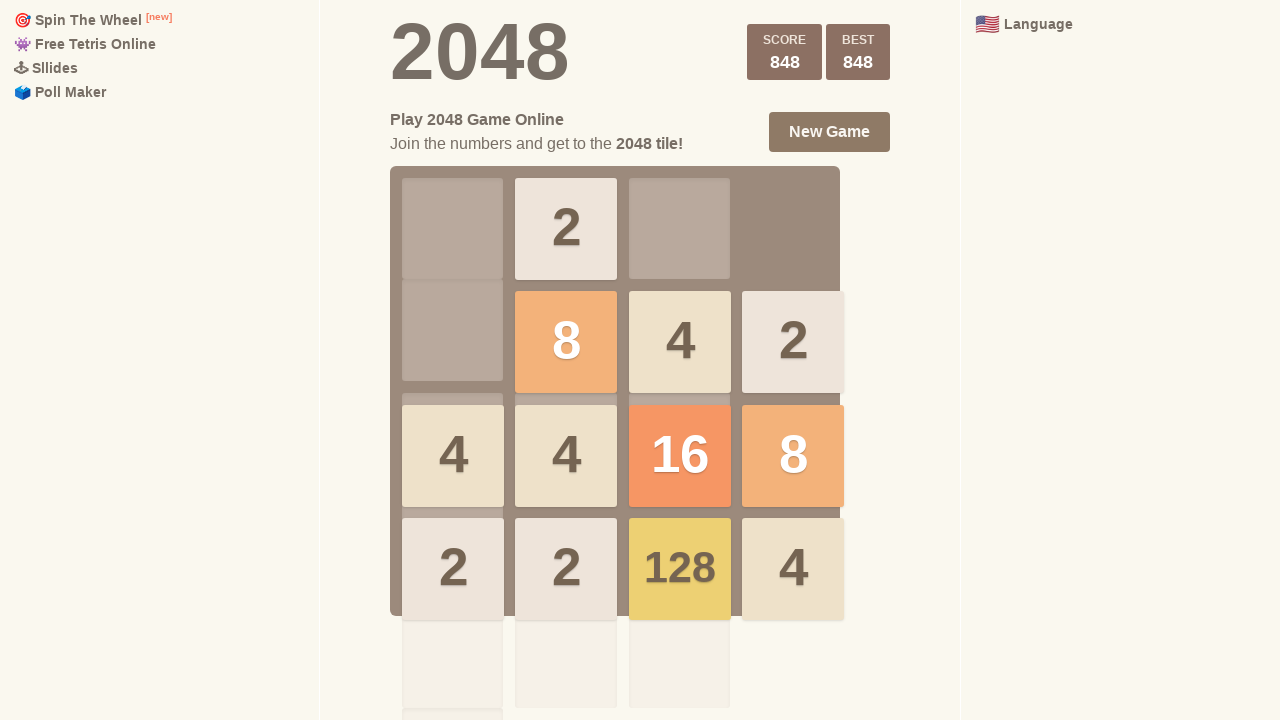

Pressed ArrowLeft key
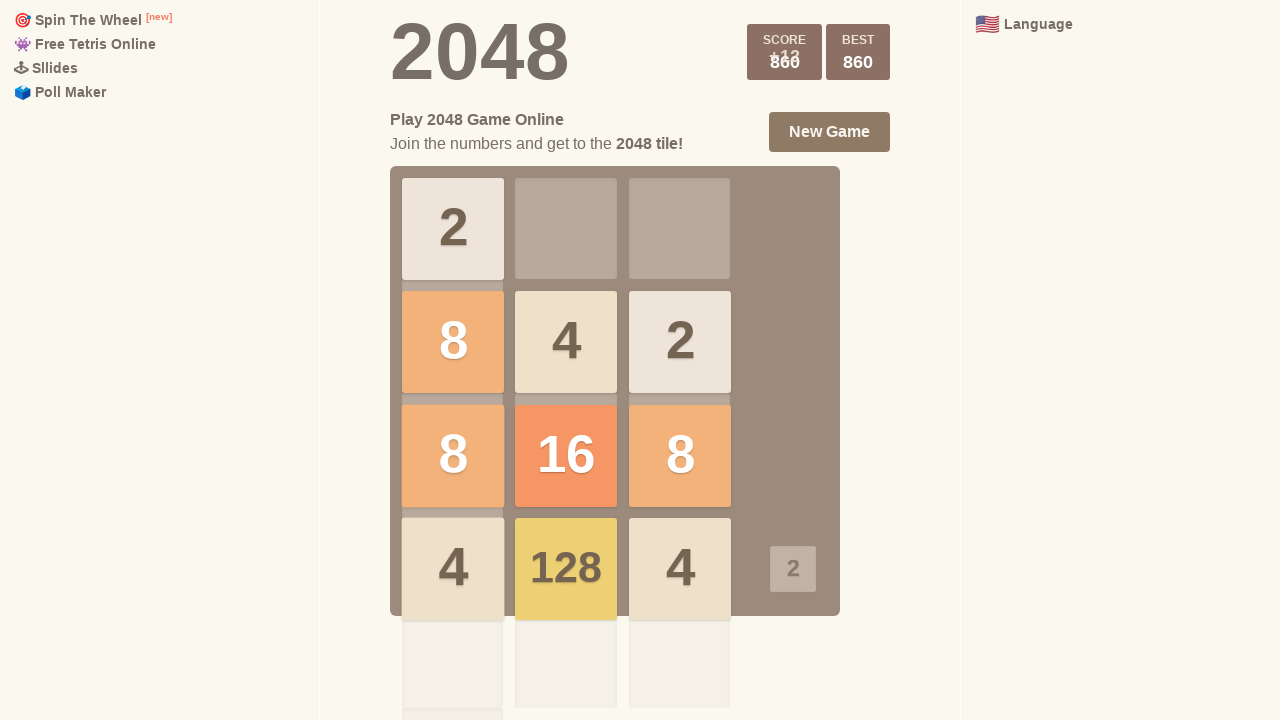

Waited 50ms after ArrowLeft
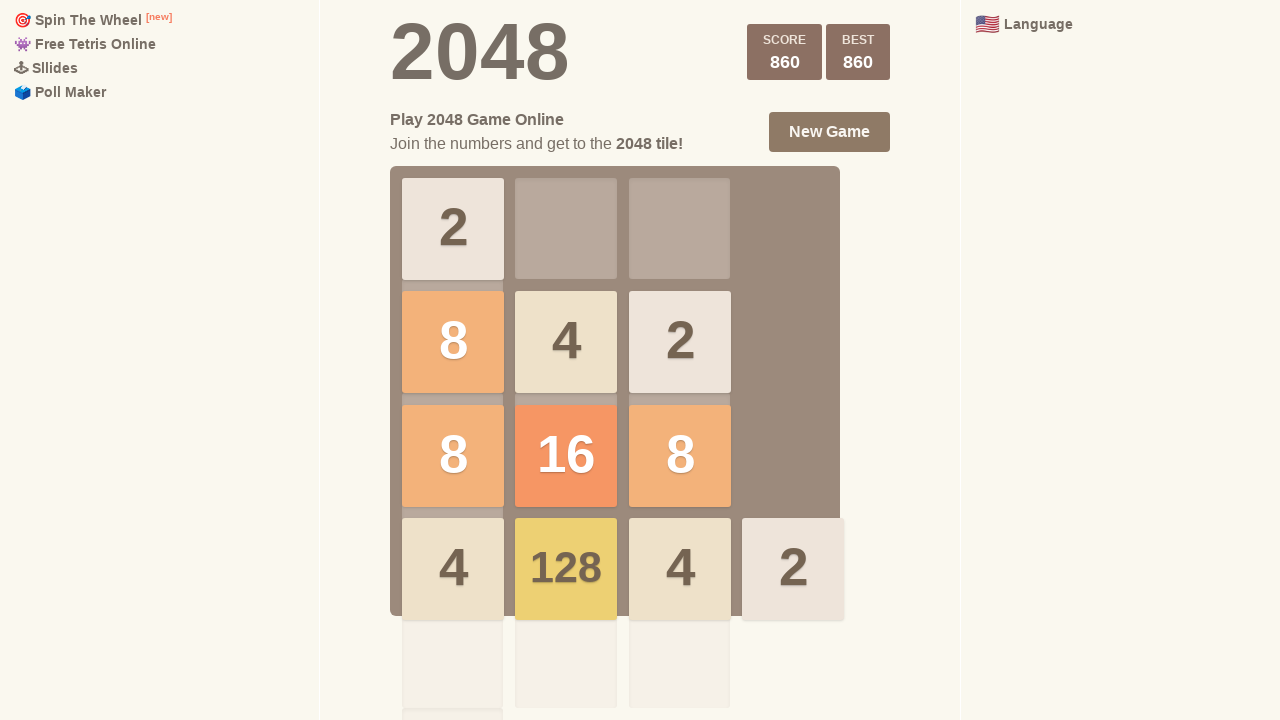

Checked if game is over
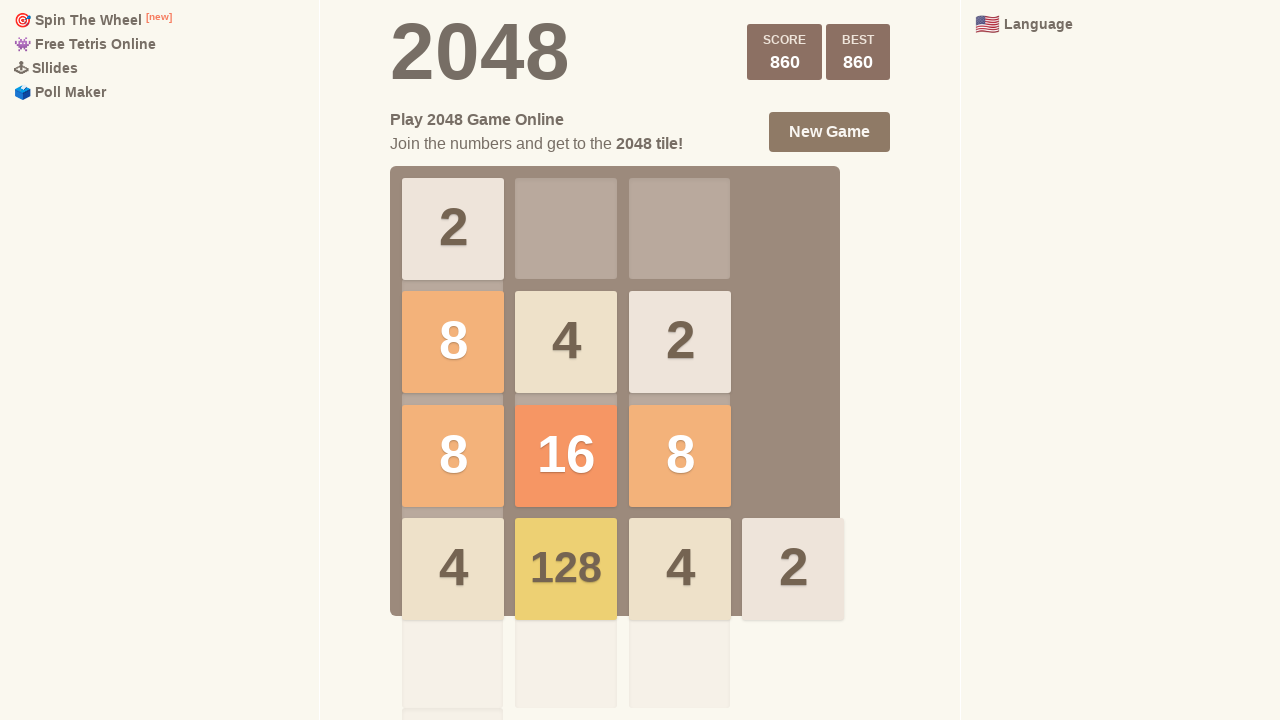

Checked if game is won
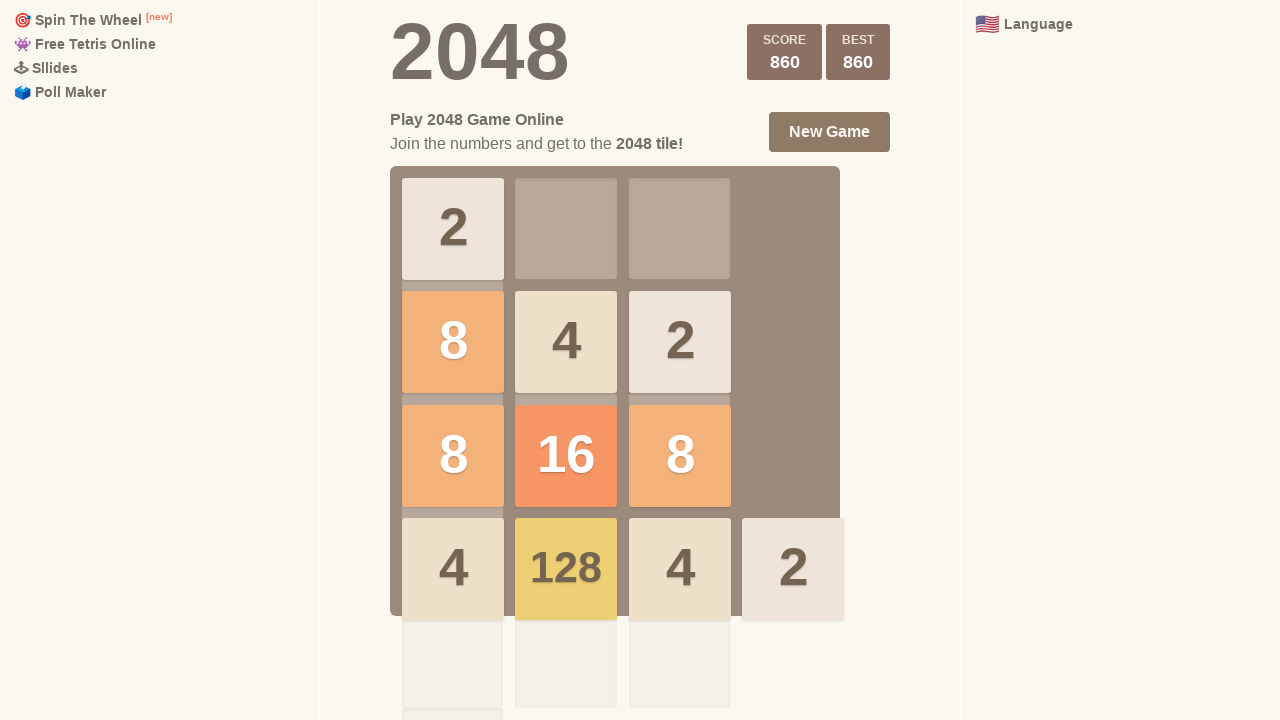

Pressed ArrowUp key
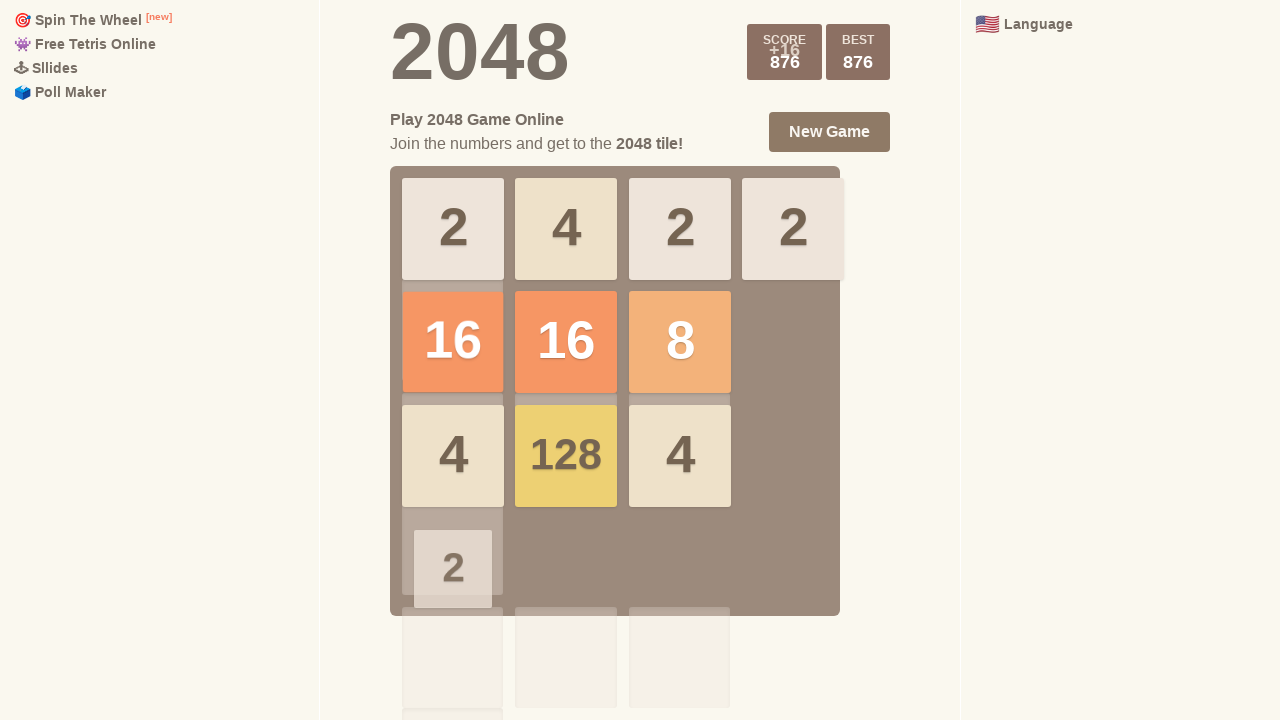

Waited 50ms after ArrowUp
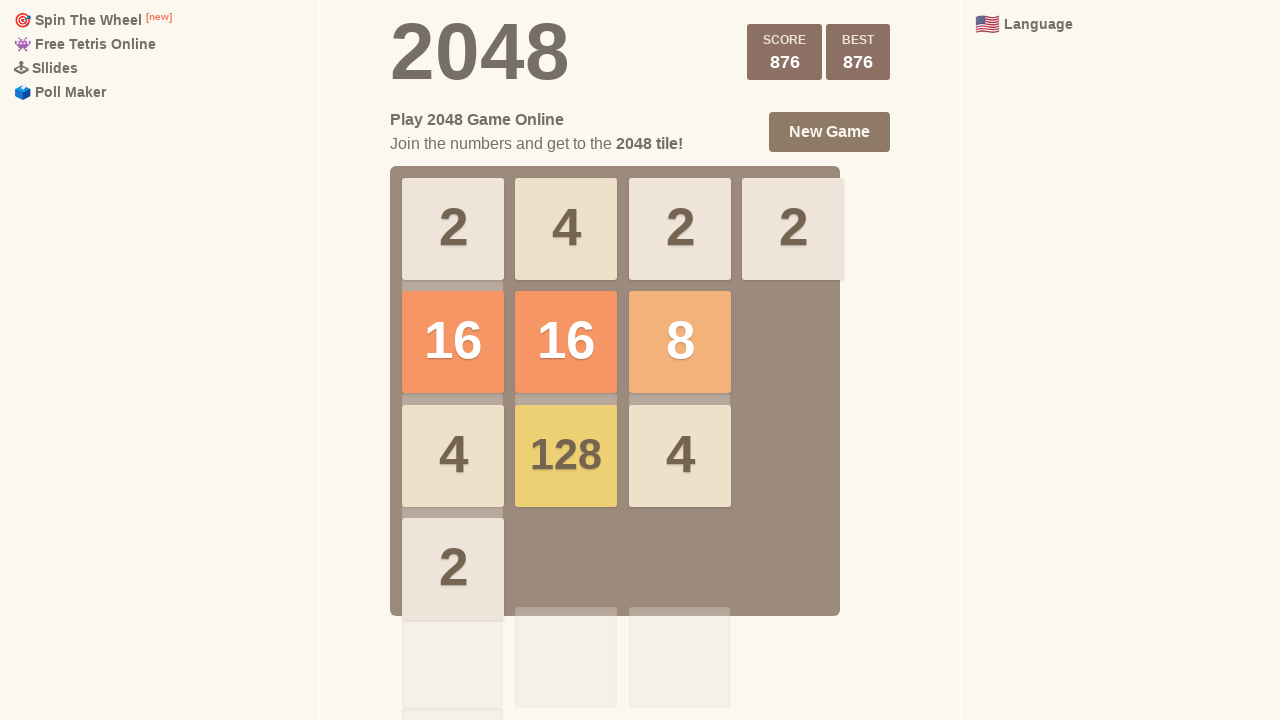

Pressed ArrowRight key
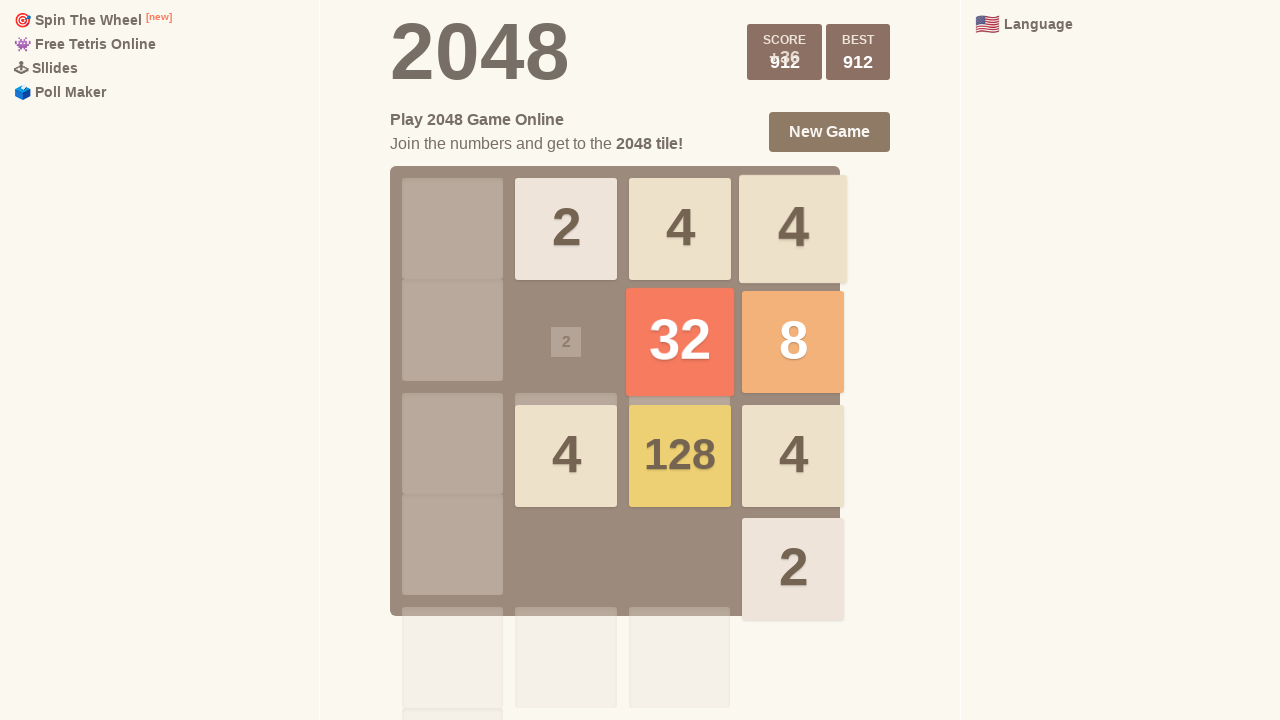

Waited 50ms after ArrowRight
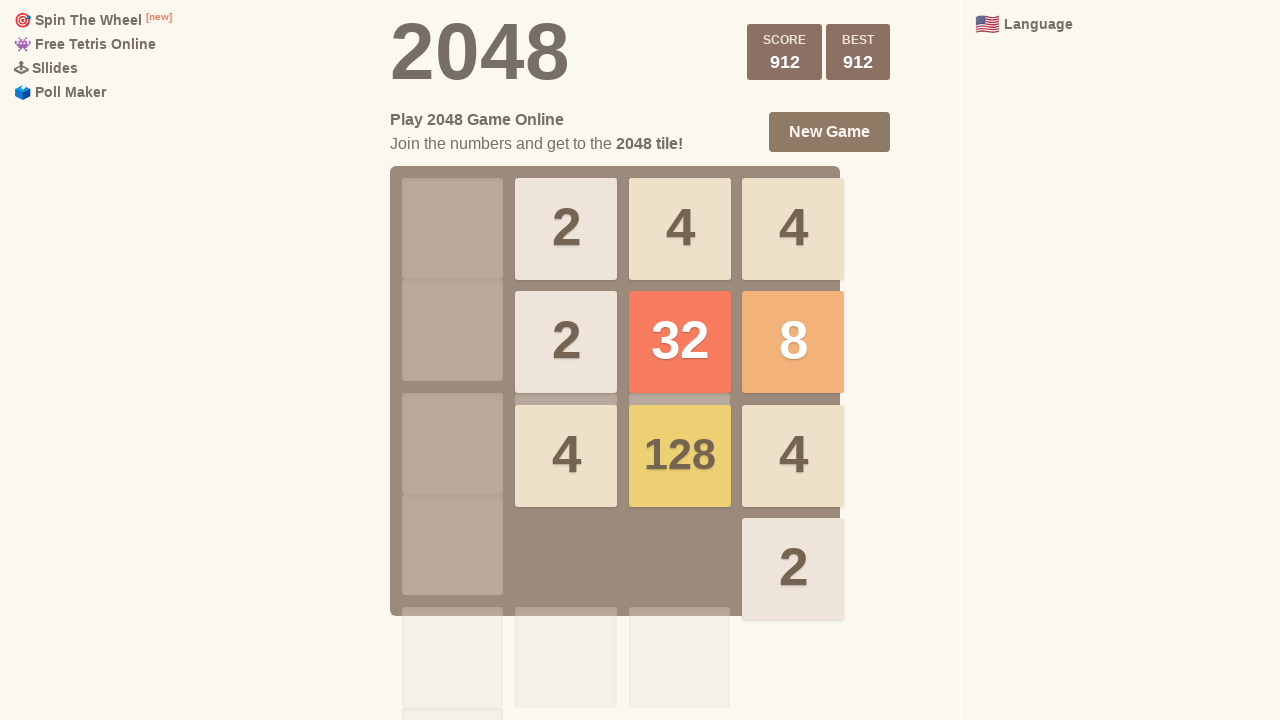

Pressed ArrowDown key
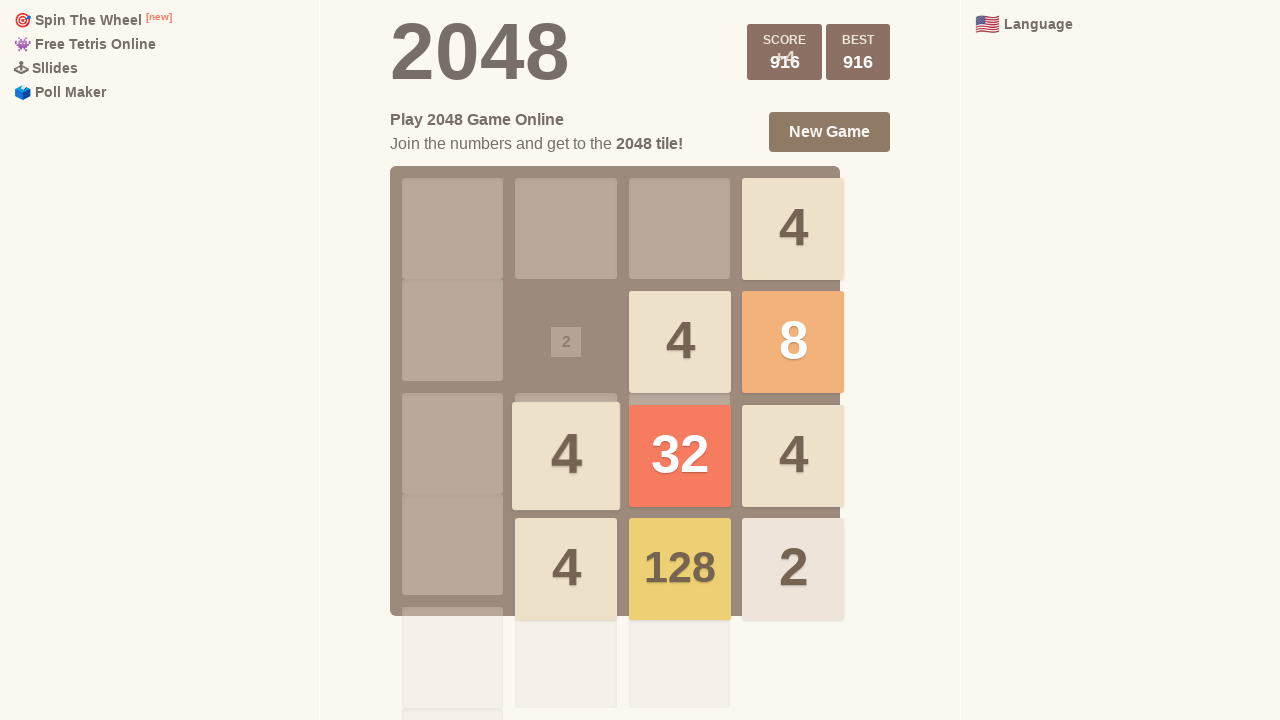

Waited 50ms after ArrowDown
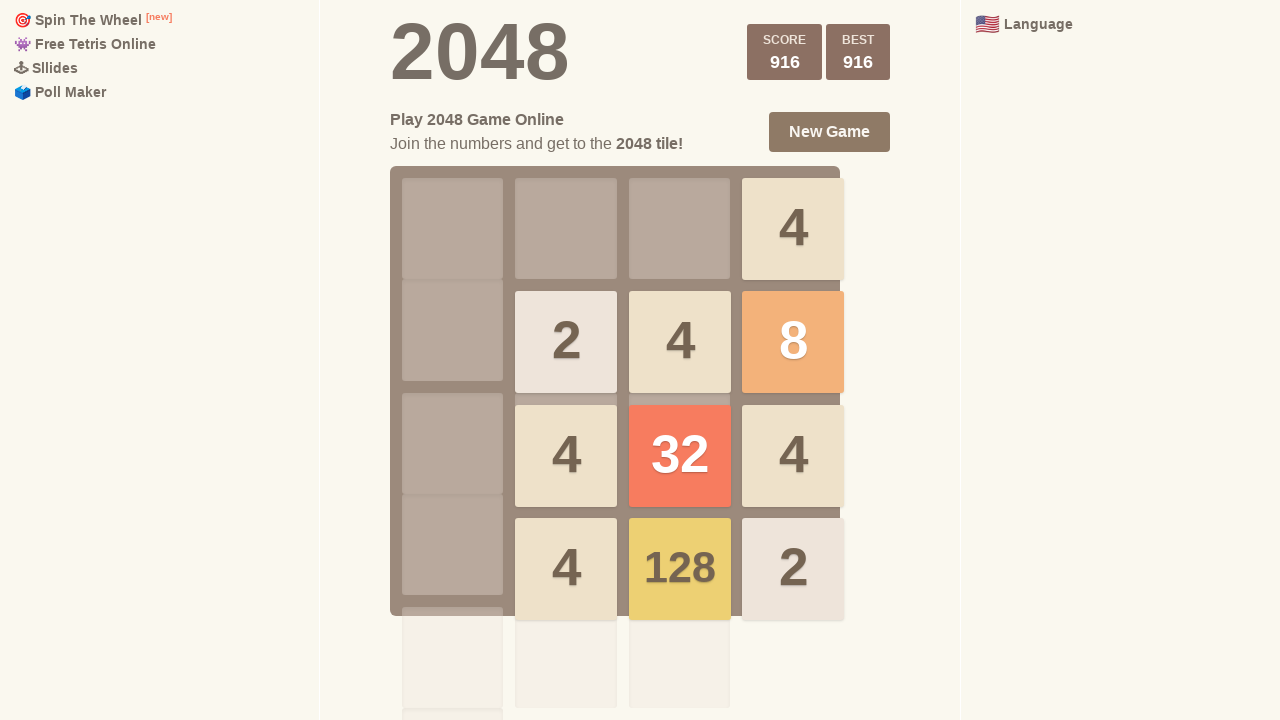

Pressed ArrowLeft key
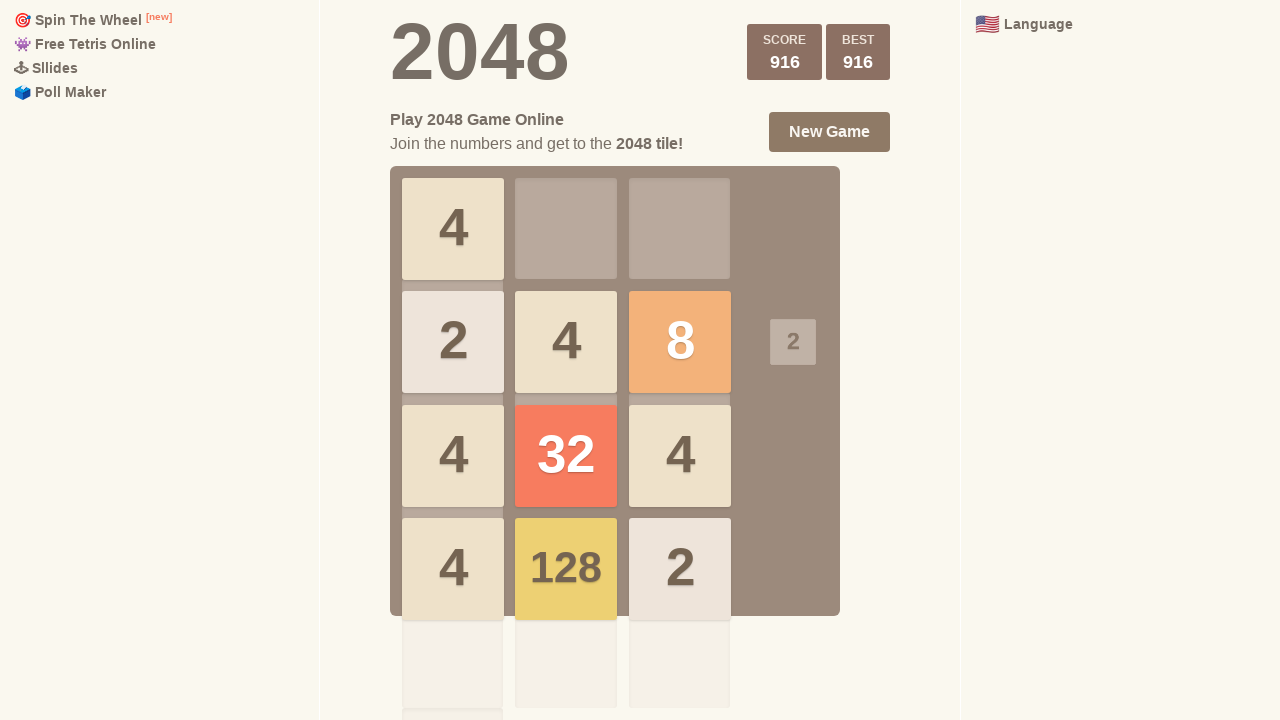

Waited 50ms after ArrowLeft
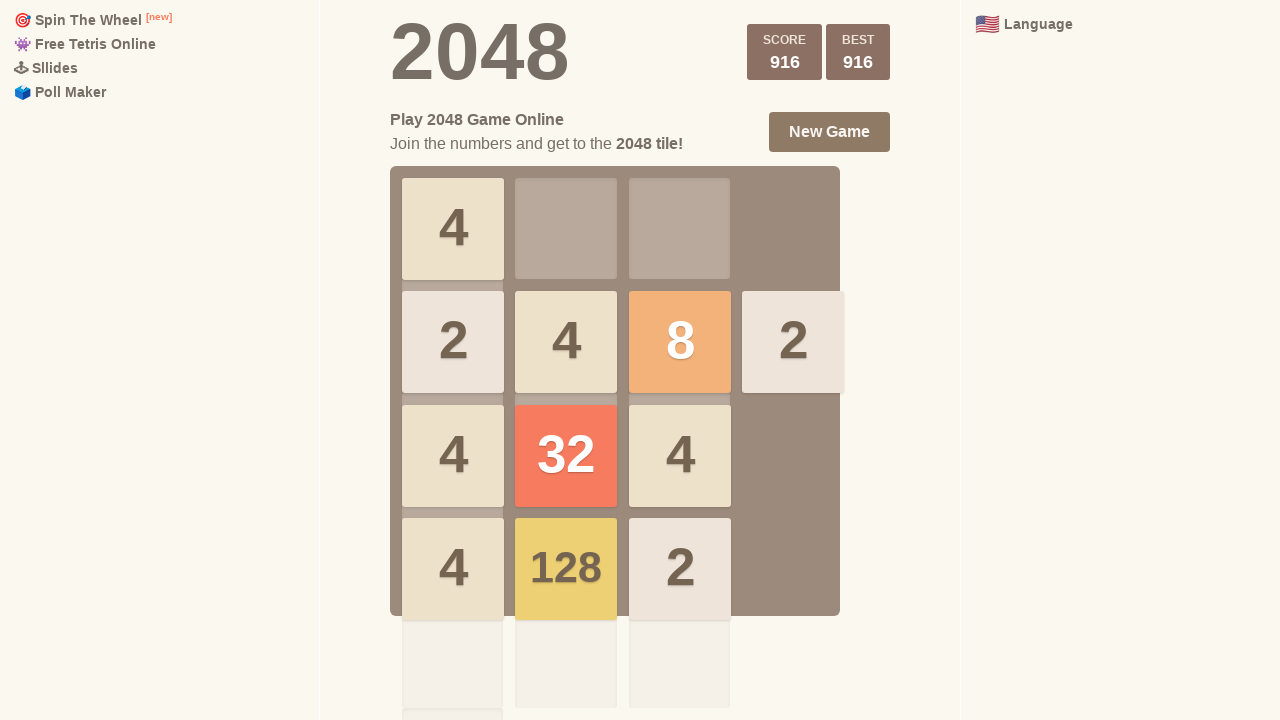

Checked if game is over
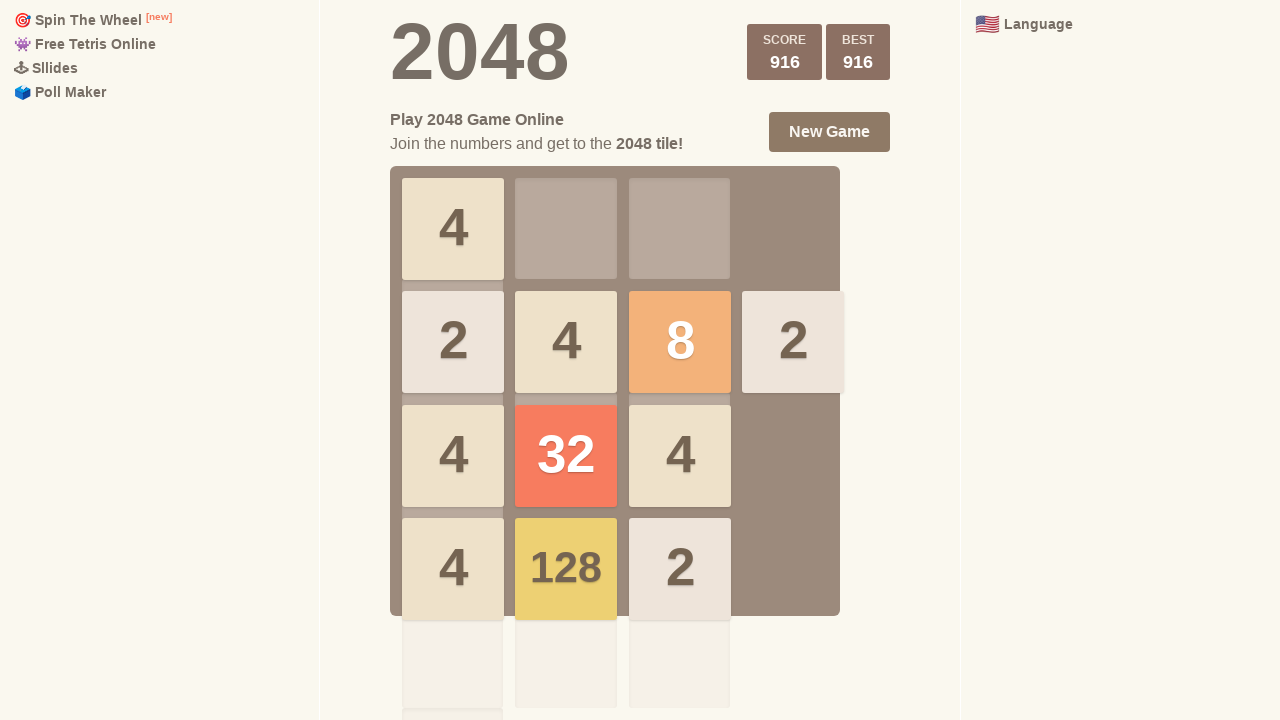

Checked if game is won
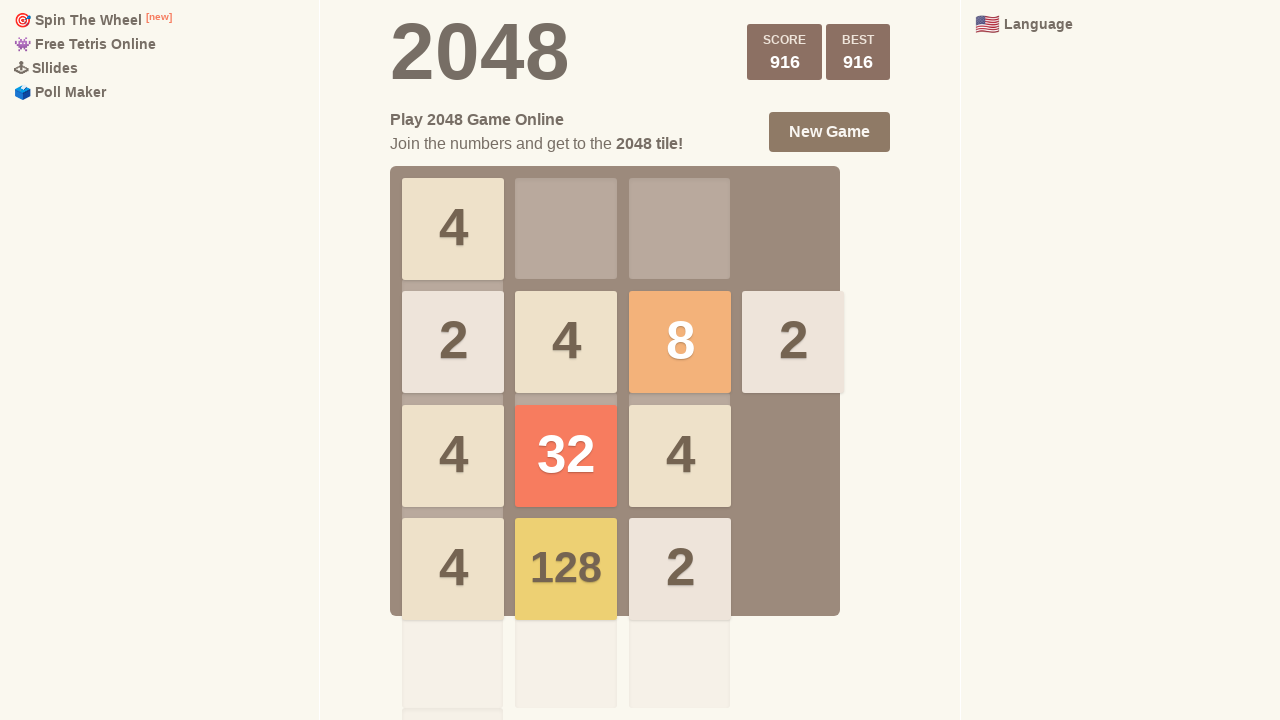

Pressed ArrowUp key
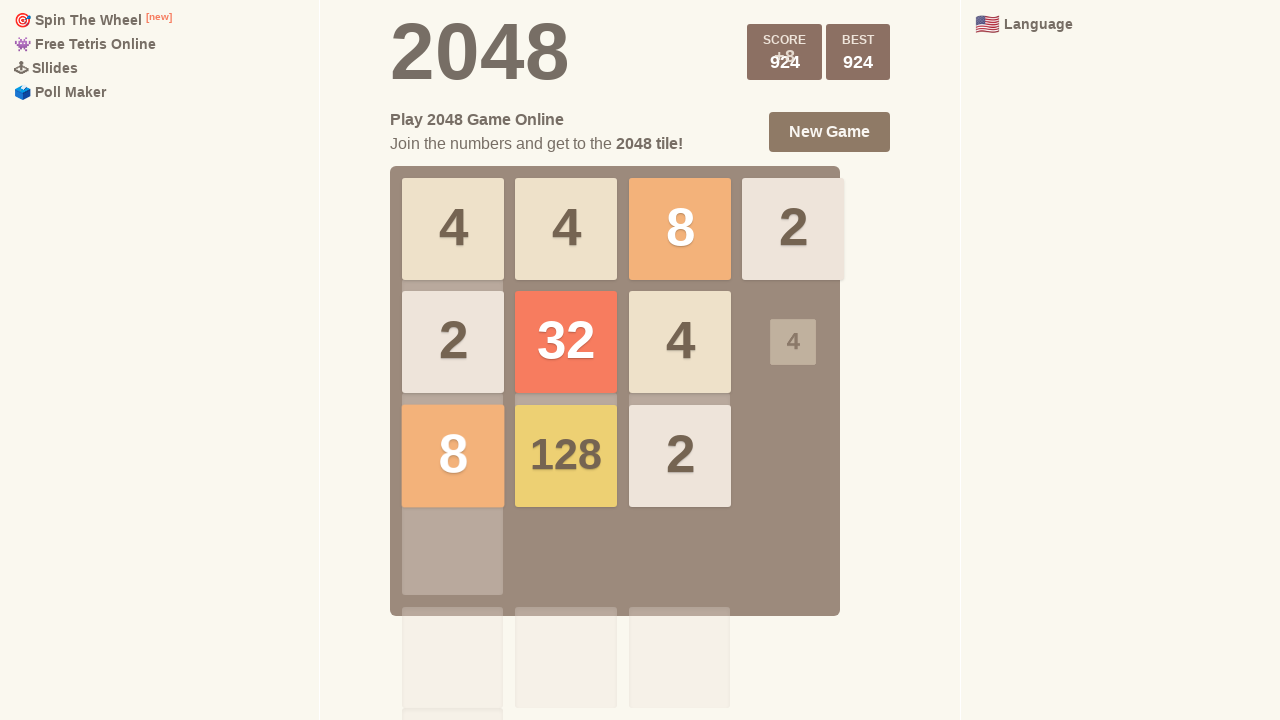

Waited 50ms after ArrowUp
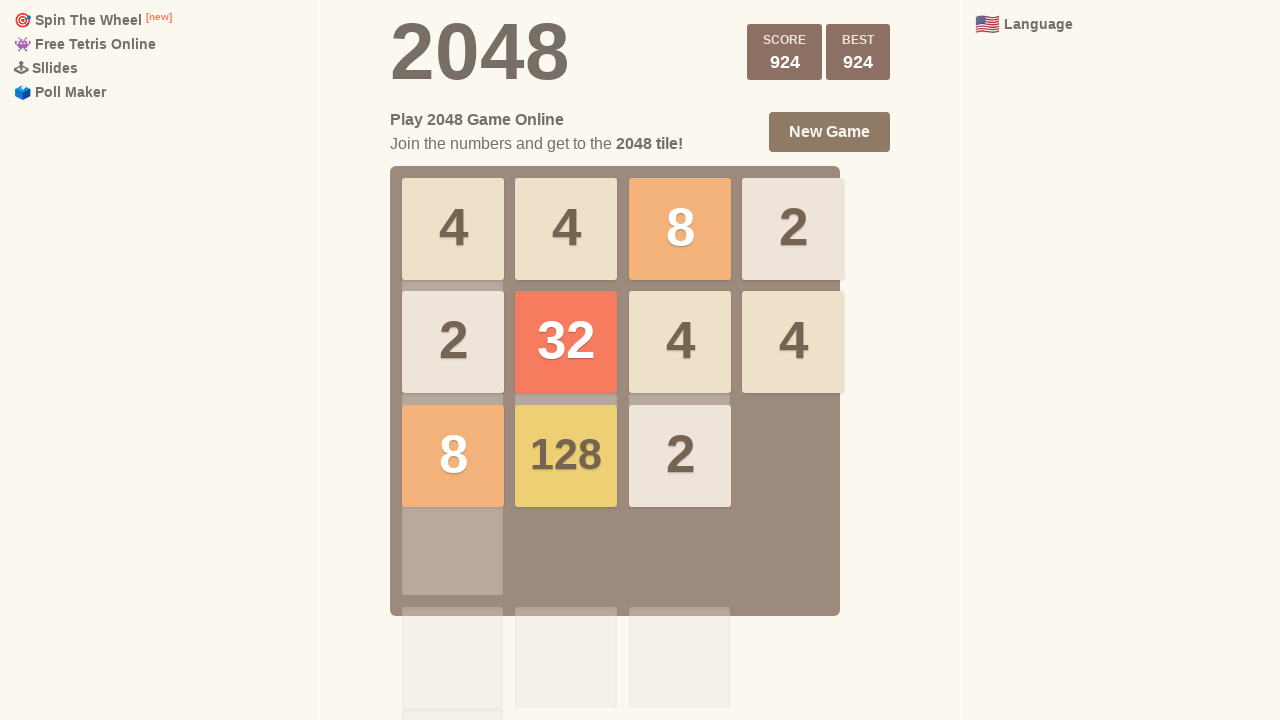

Pressed ArrowRight key
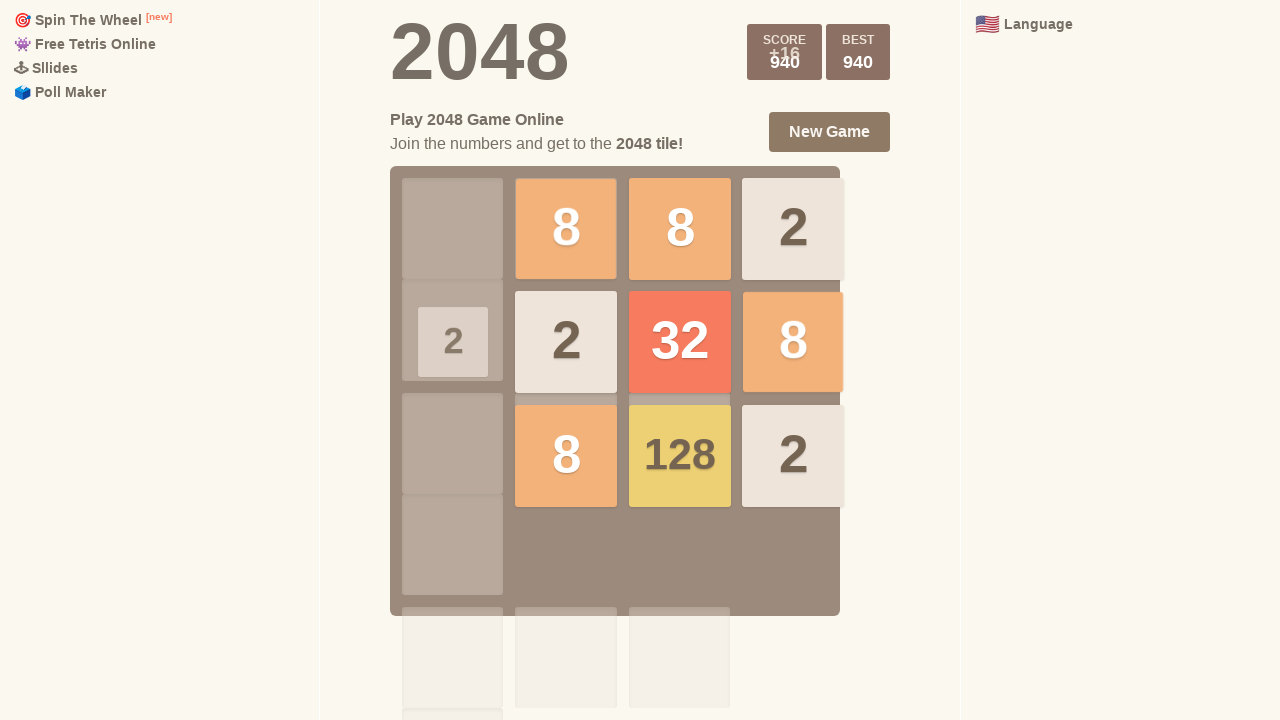

Waited 50ms after ArrowRight
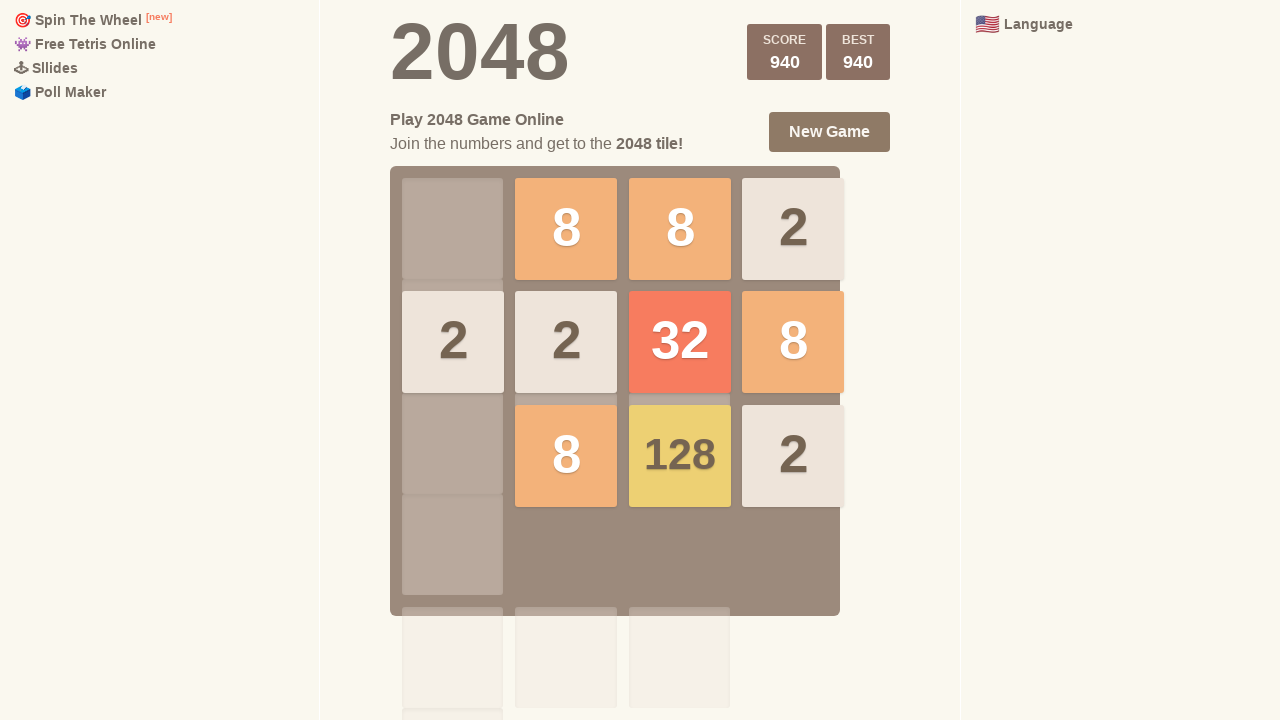

Pressed ArrowDown key
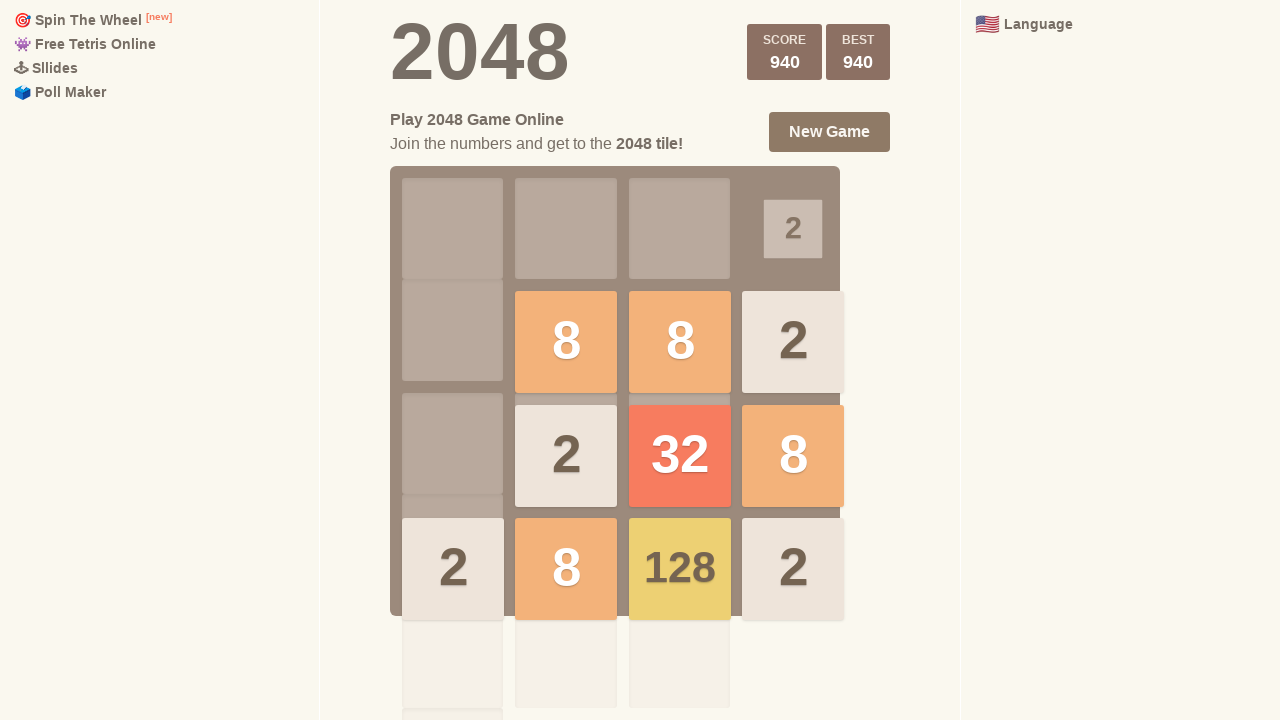

Waited 50ms after ArrowDown
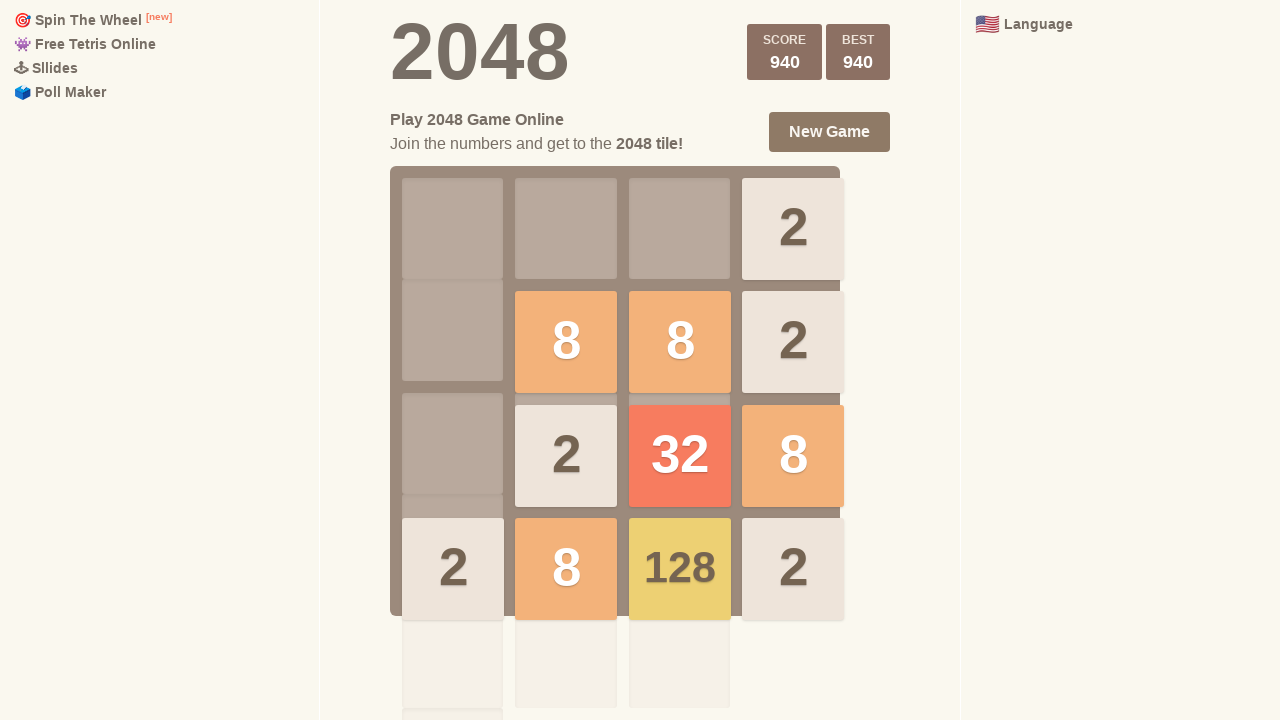

Pressed ArrowLeft key
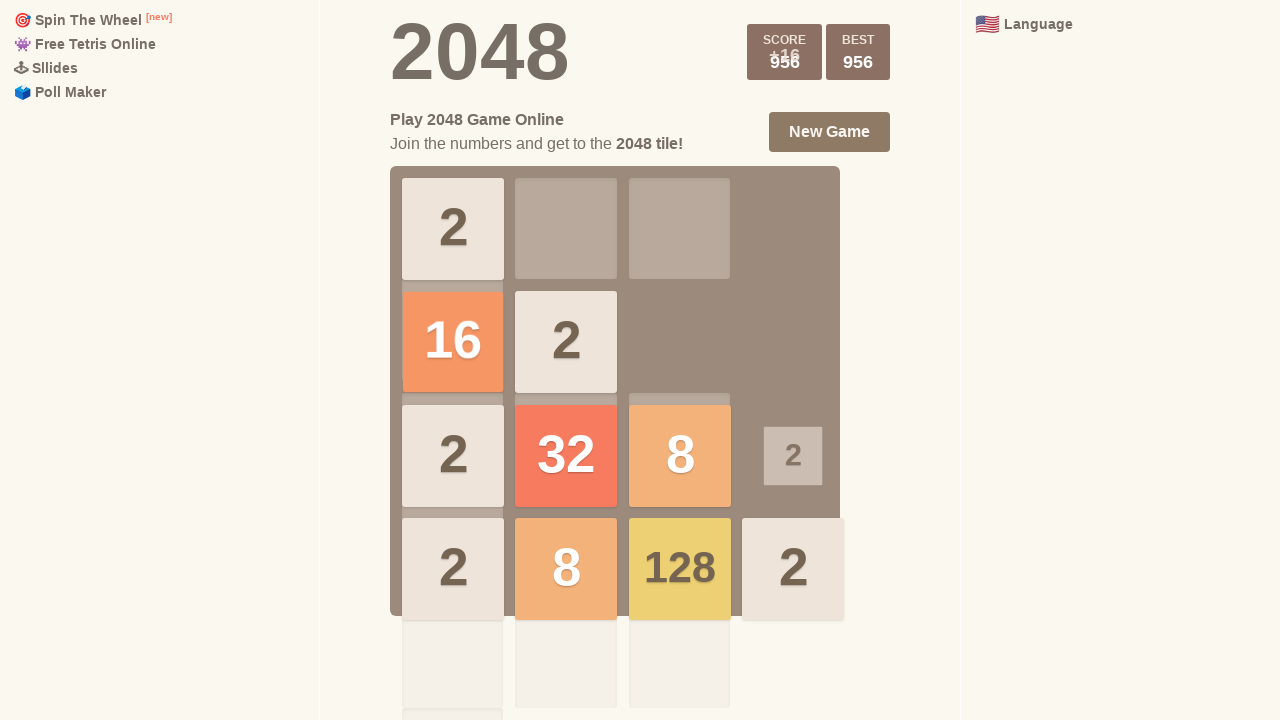

Waited 50ms after ArrowLeft
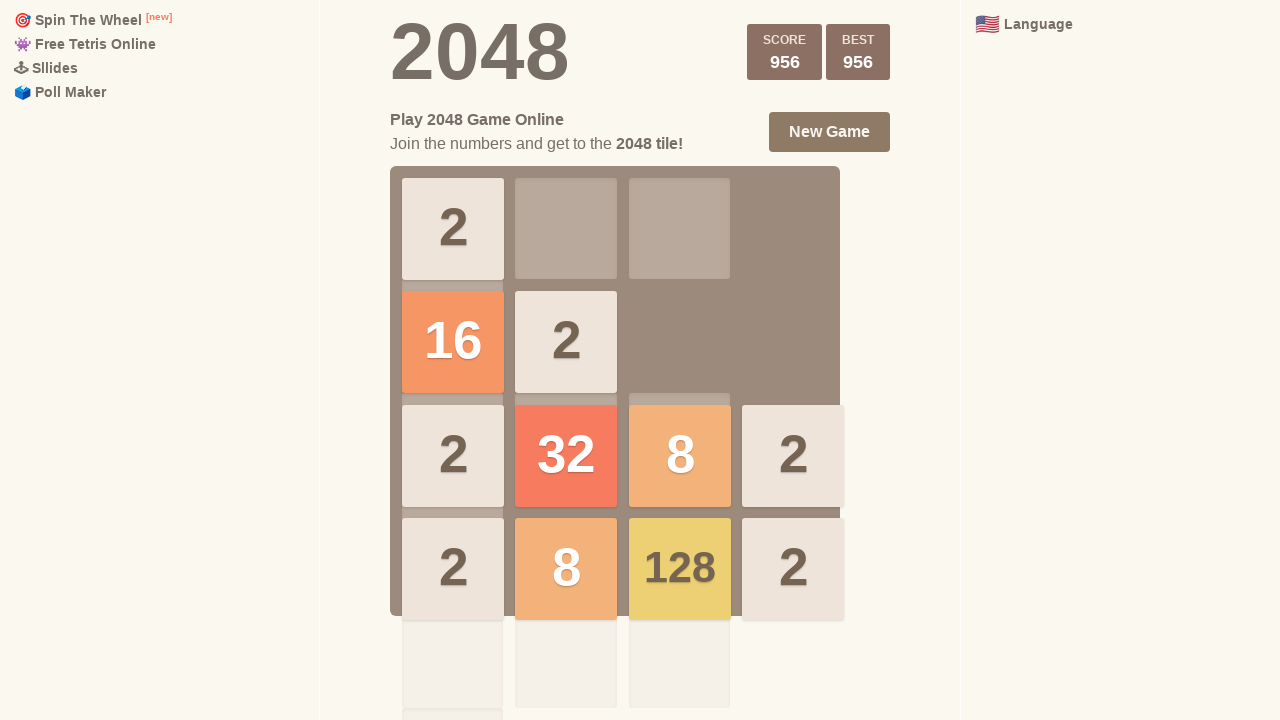

Checked if game is over
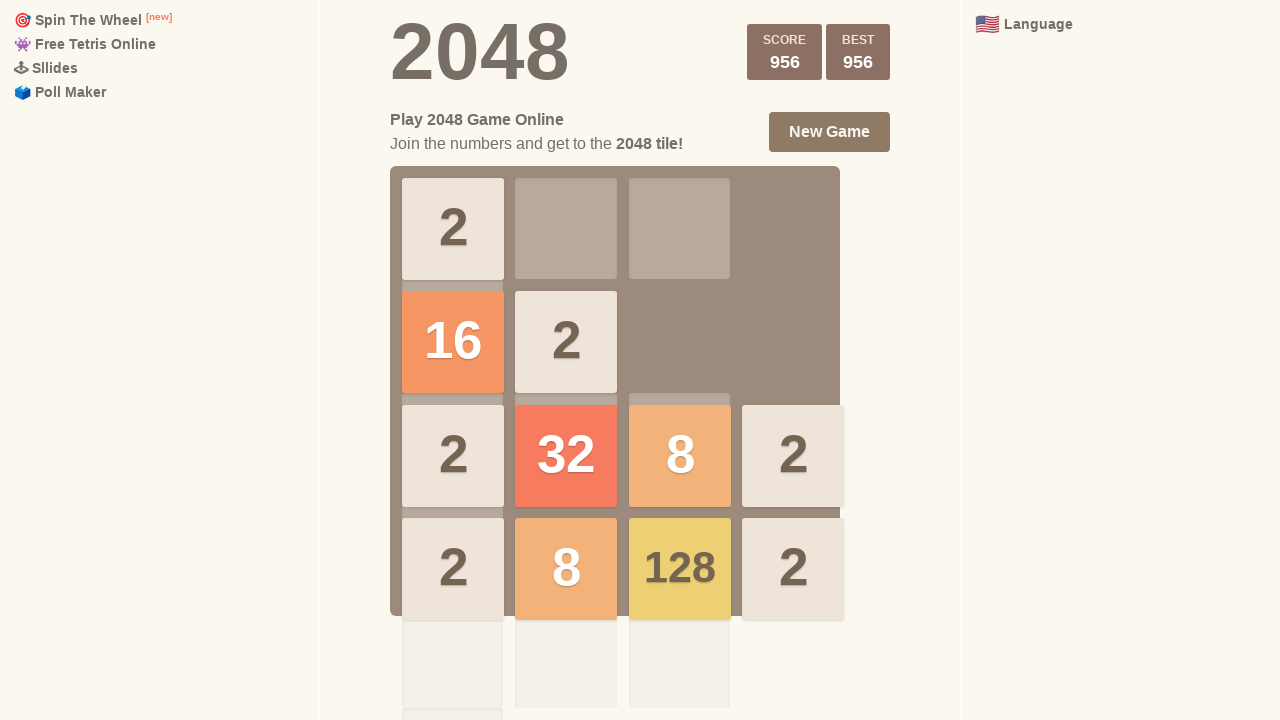

Checked if game is won
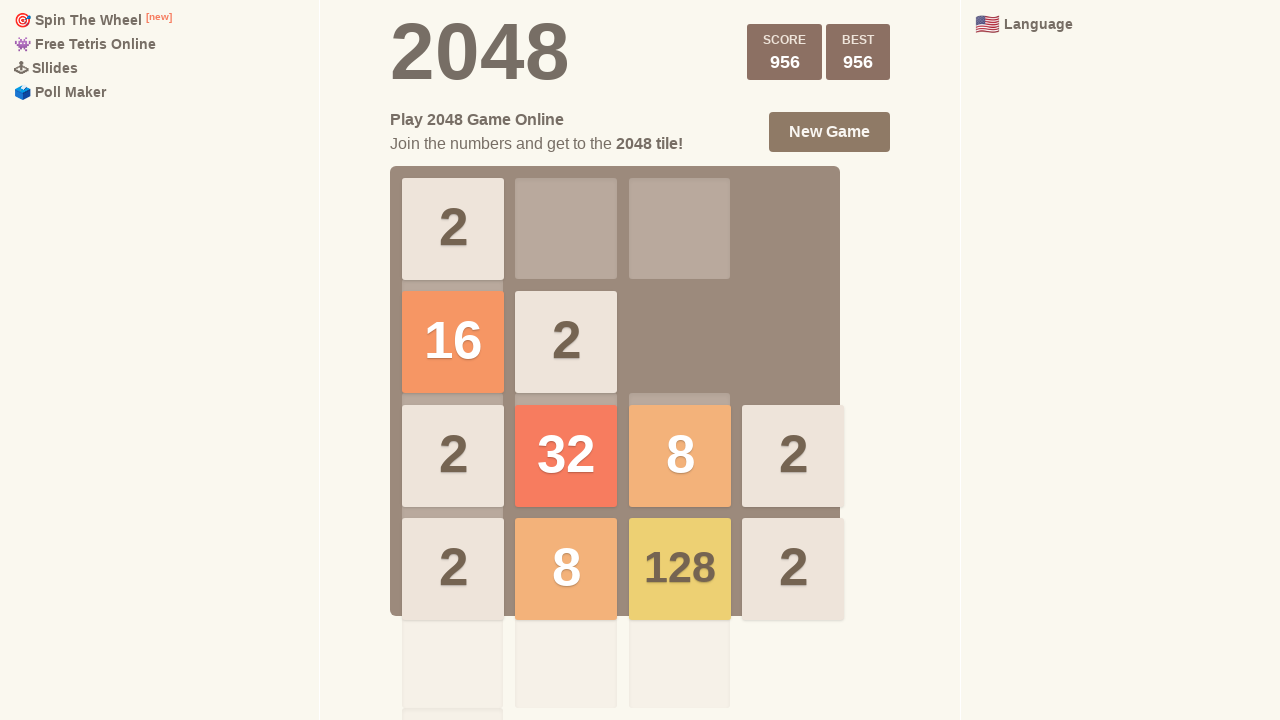

Pressed ArrowUp key
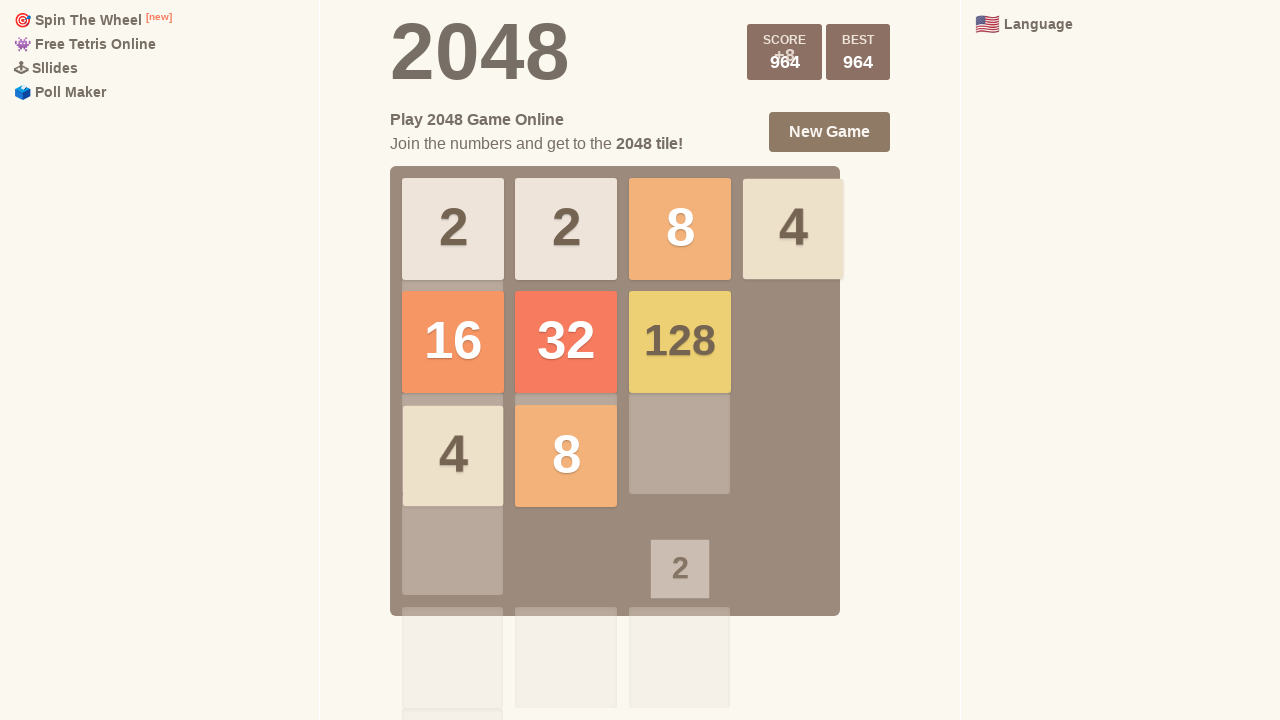

Waited 50ms after ArrowUp
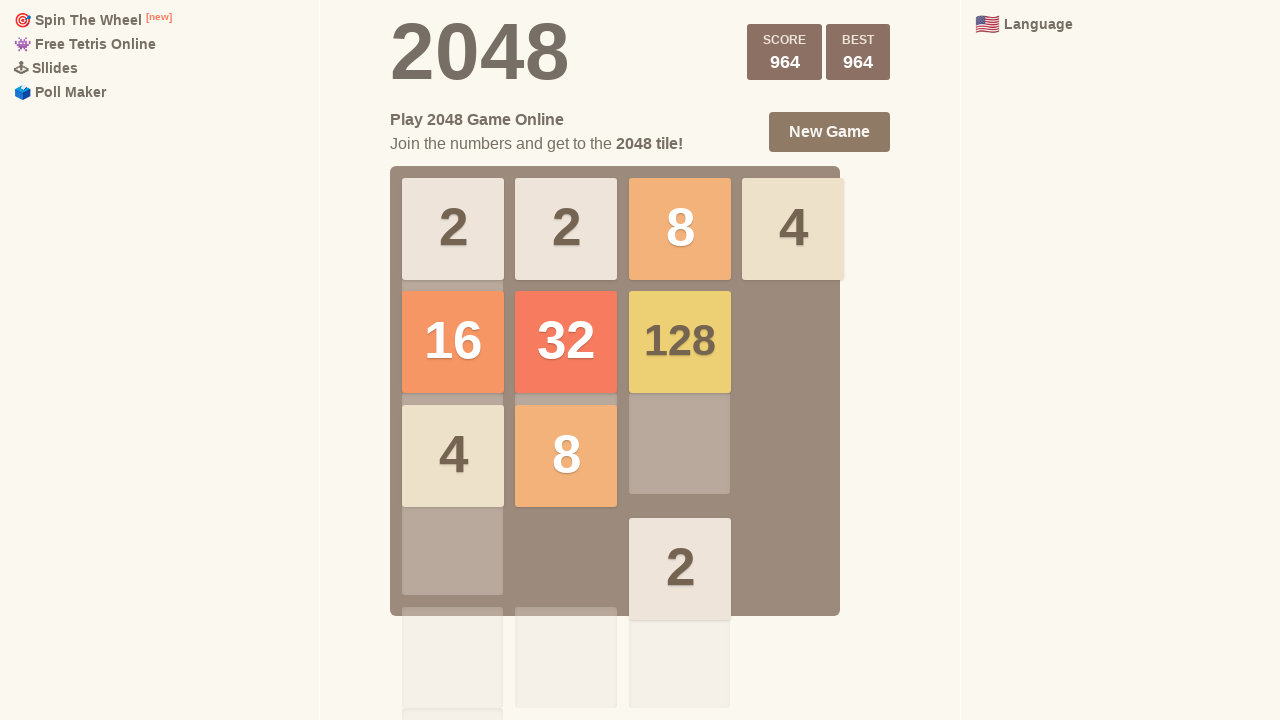

Pressed ArrowRight key
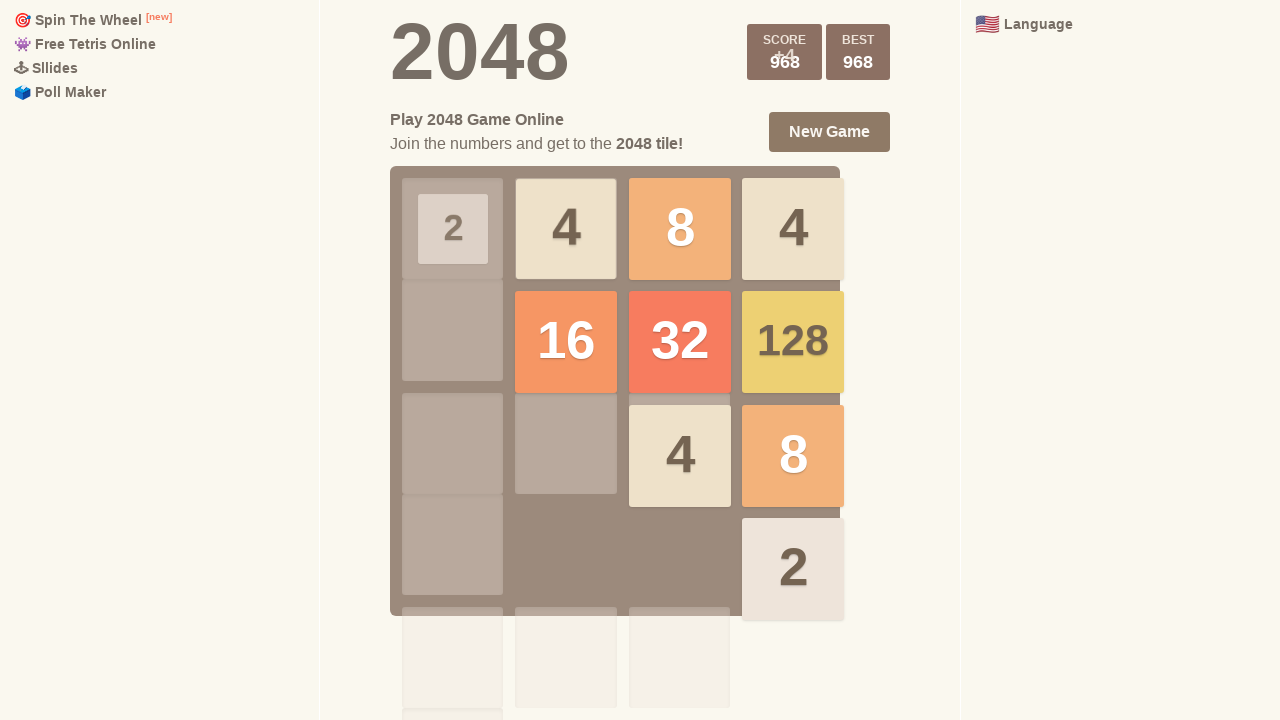

Waited 50ms after ArrowRight
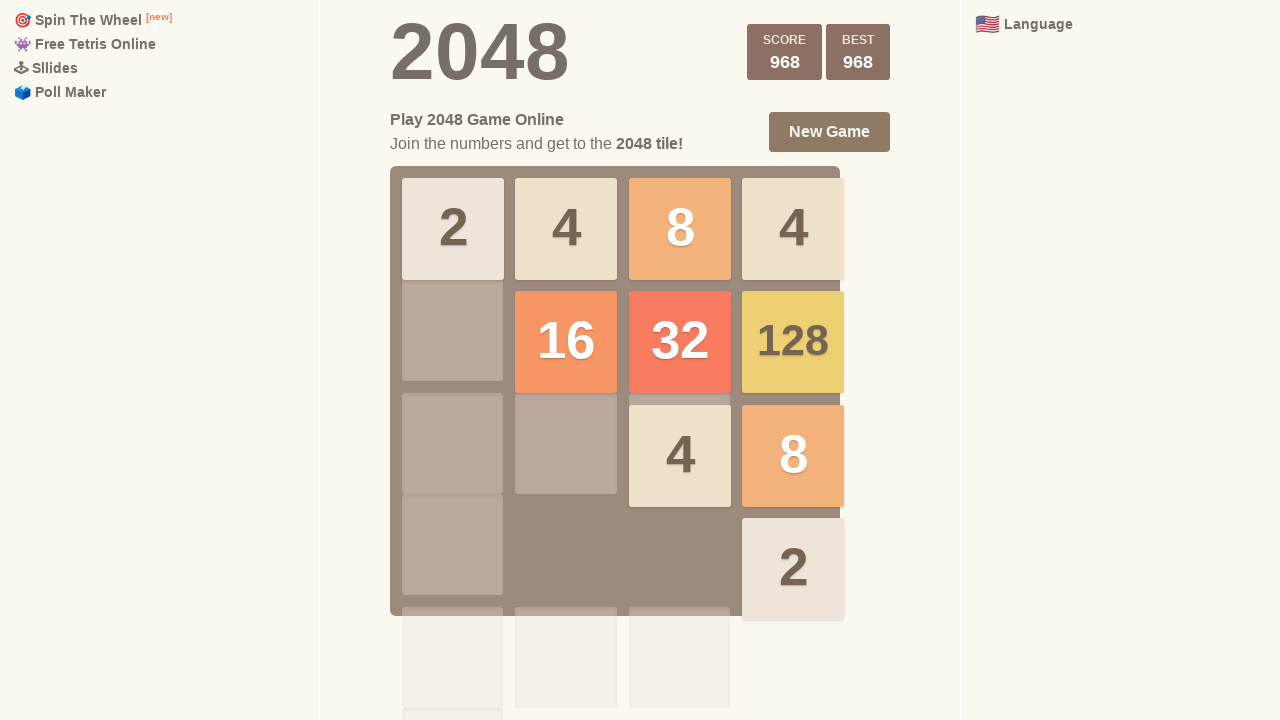

Pressed ArrowDown key
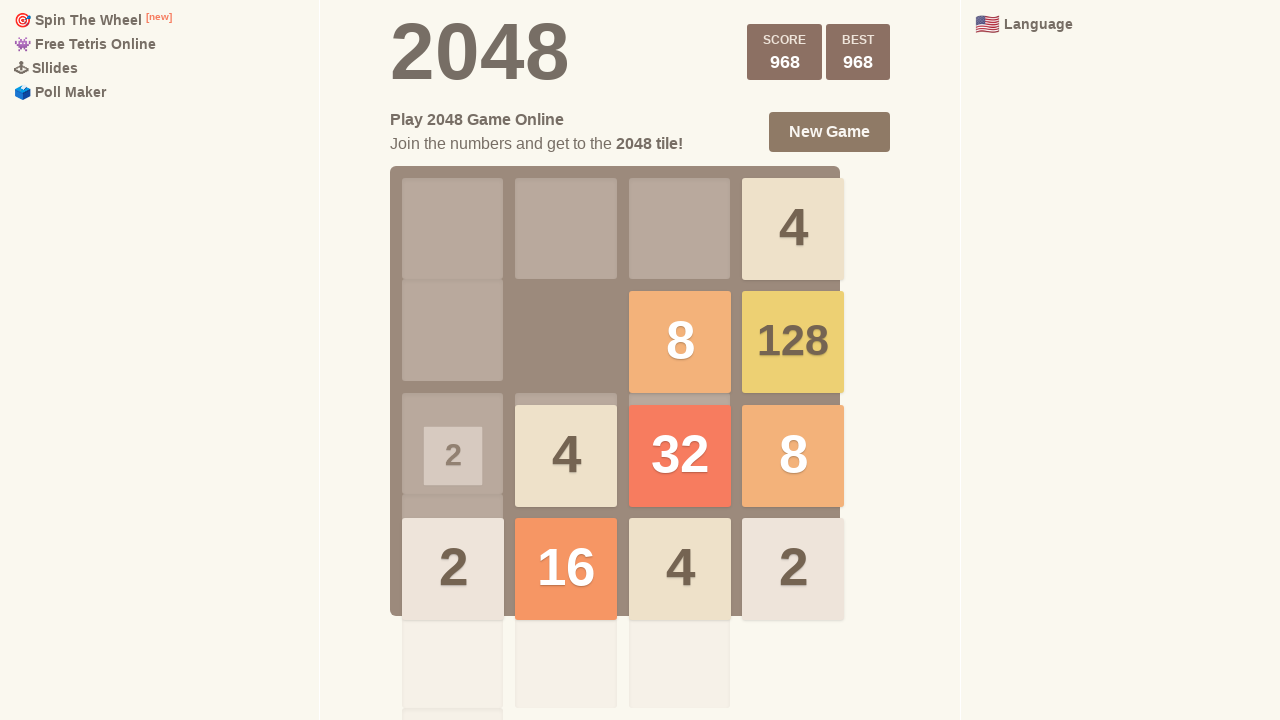

Waited 50ms after ArrowDown
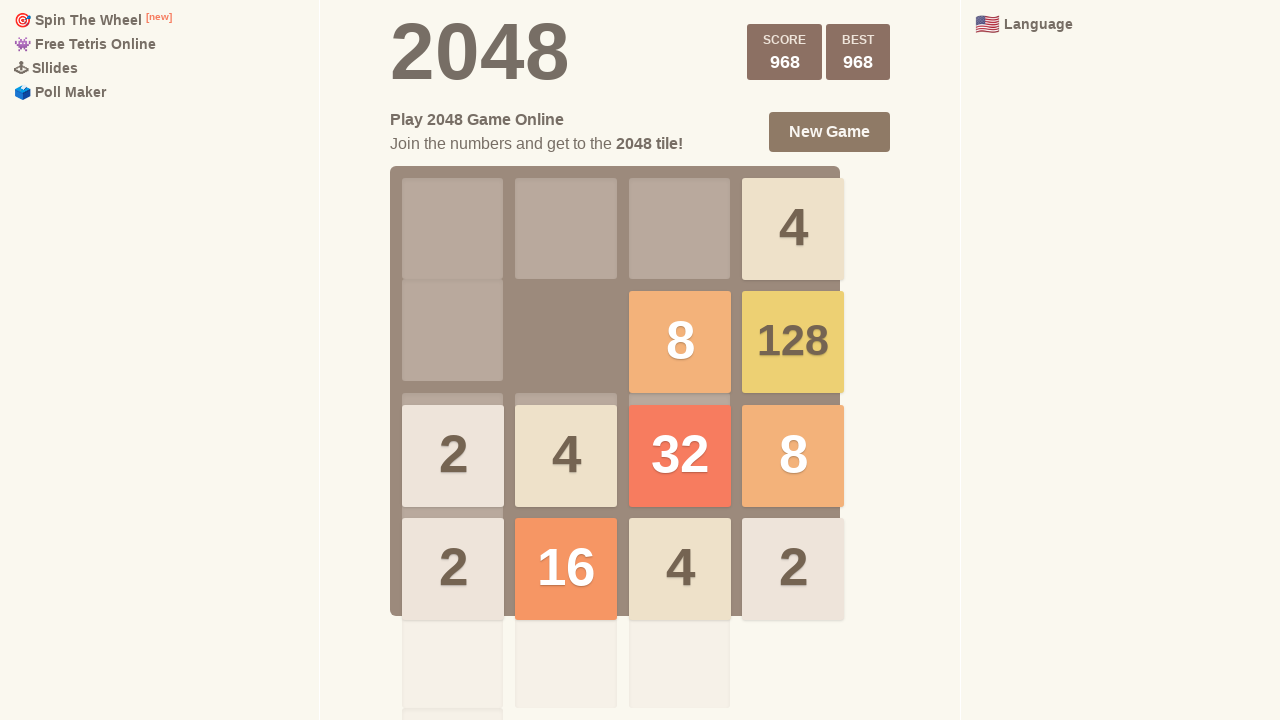

Pressed ArrowLeft key
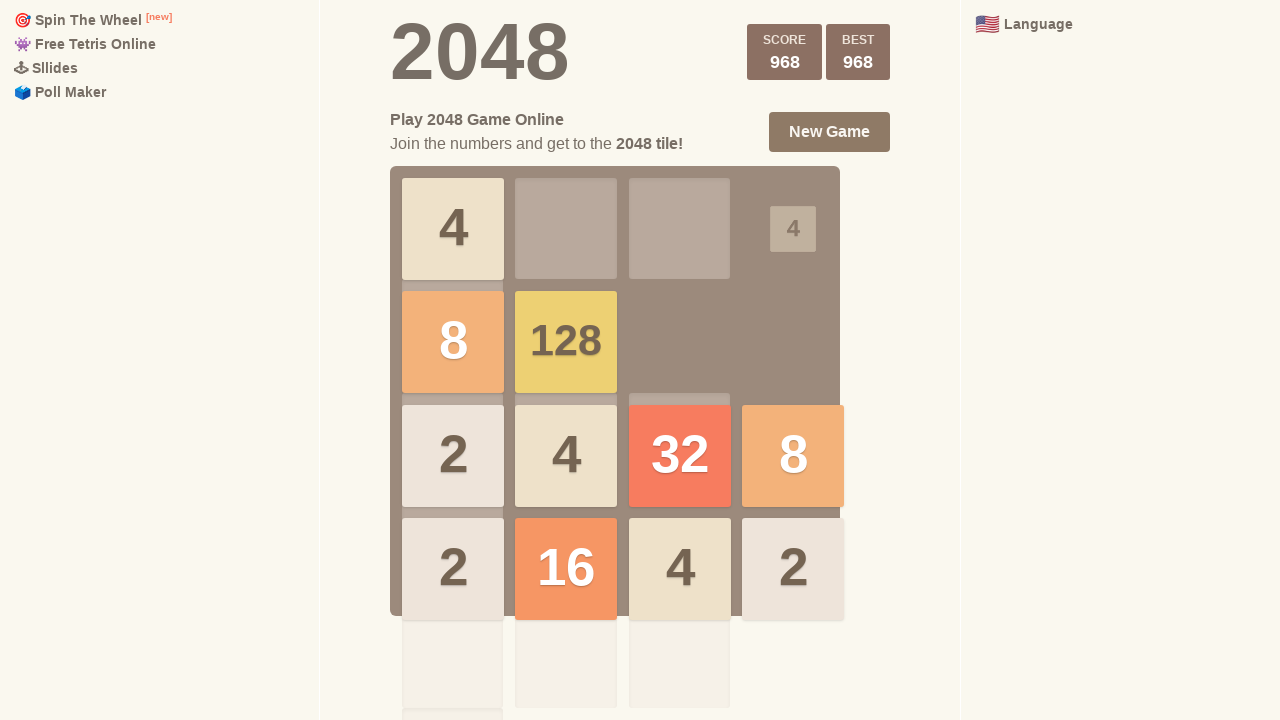

Waited 50ms after ArrowLeft
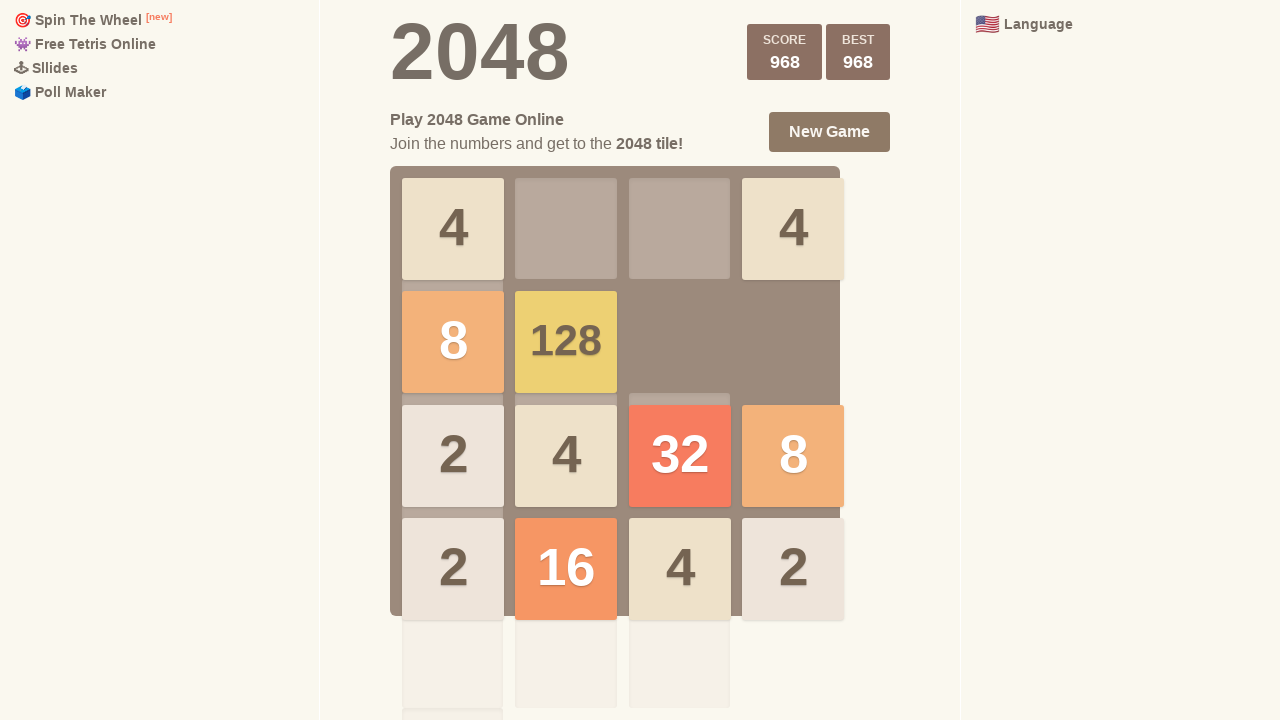

Checked if game is over
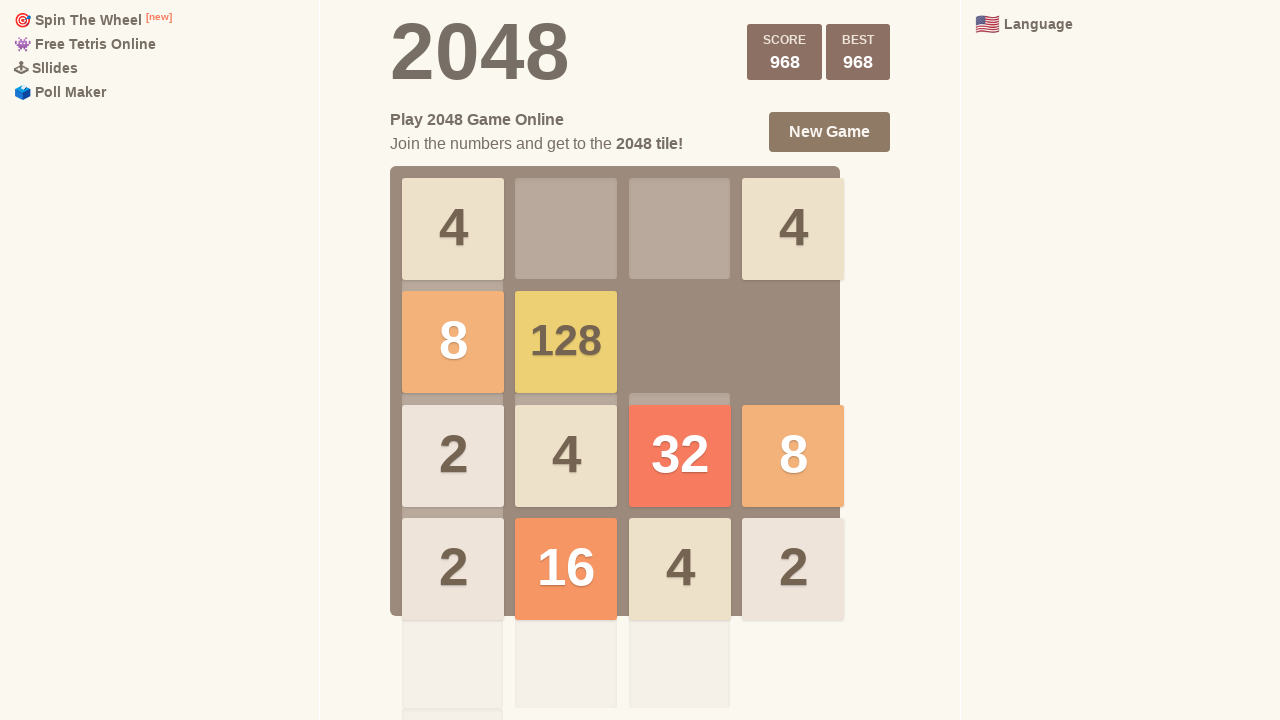

Checked if game is won
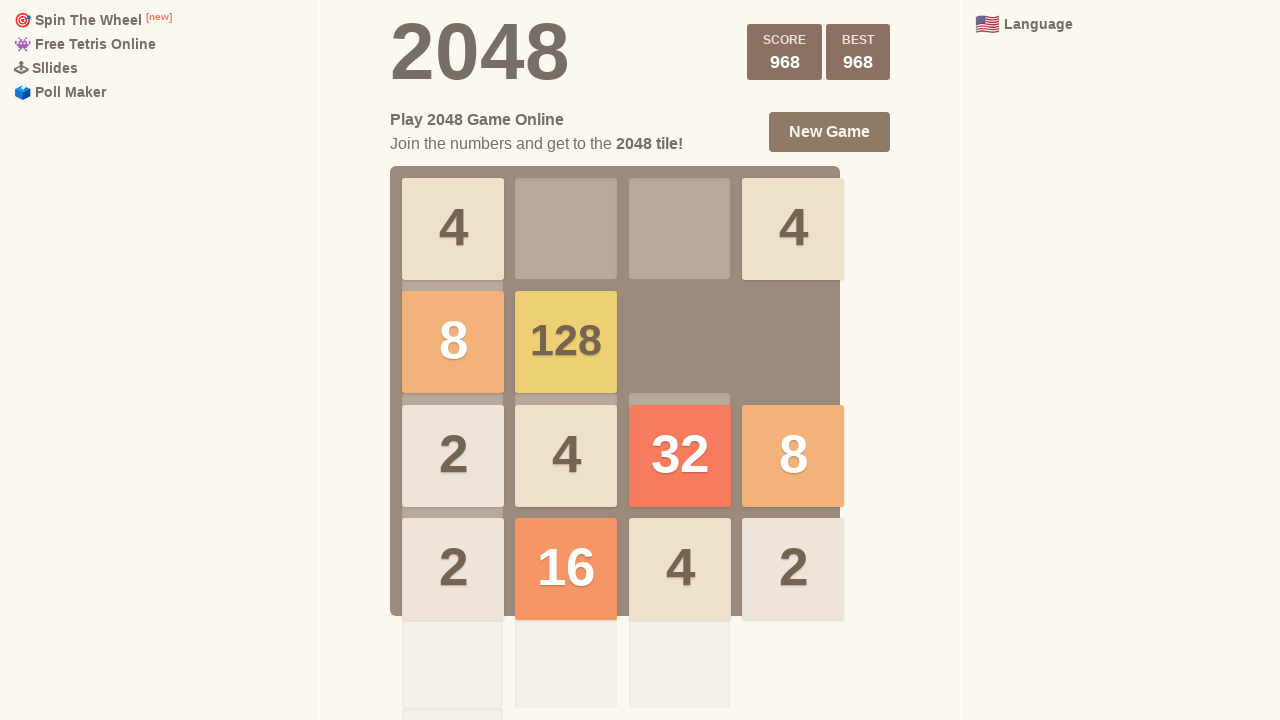

Pressed ArrowUp key
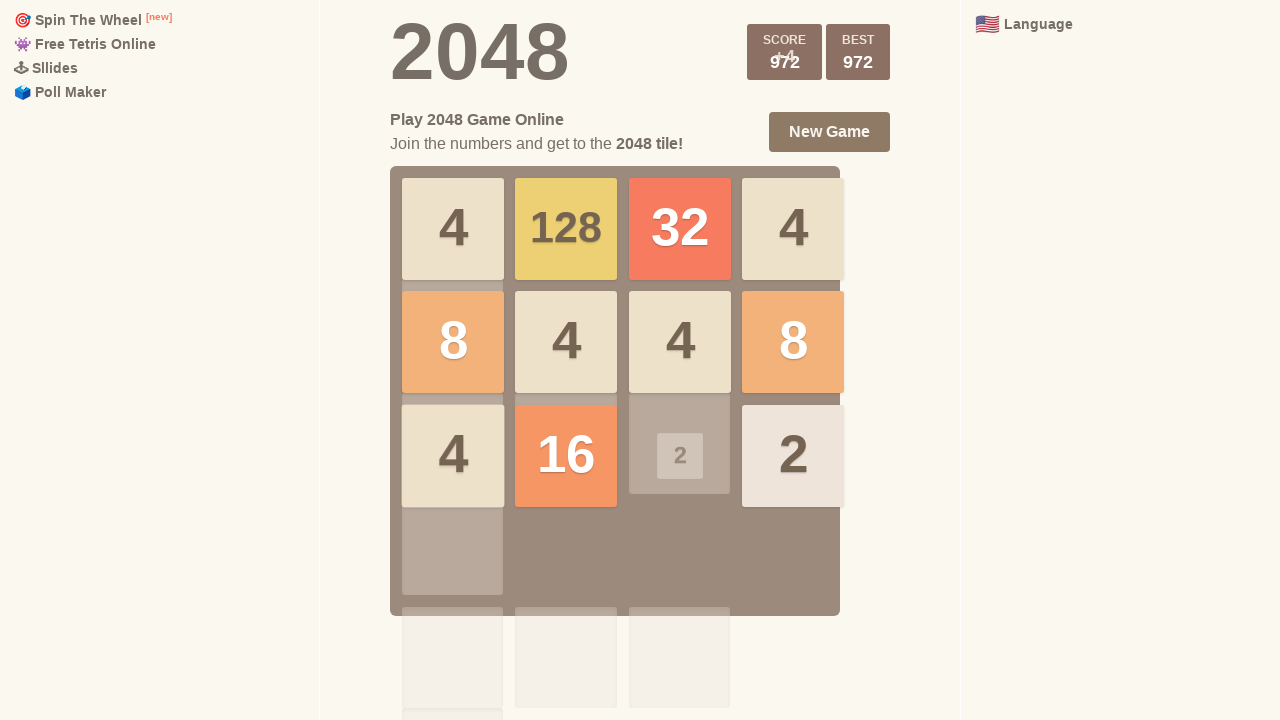

Waited 50ms after ArrowUp
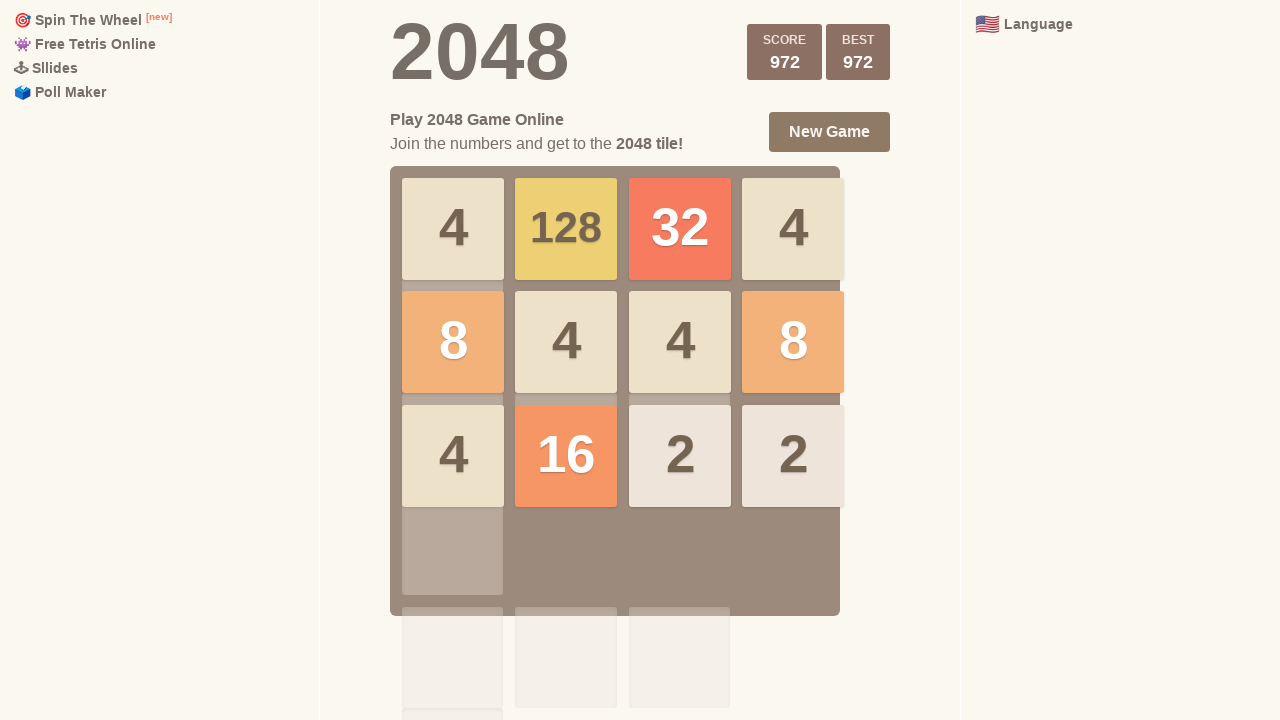

Pressed ArrowRight key
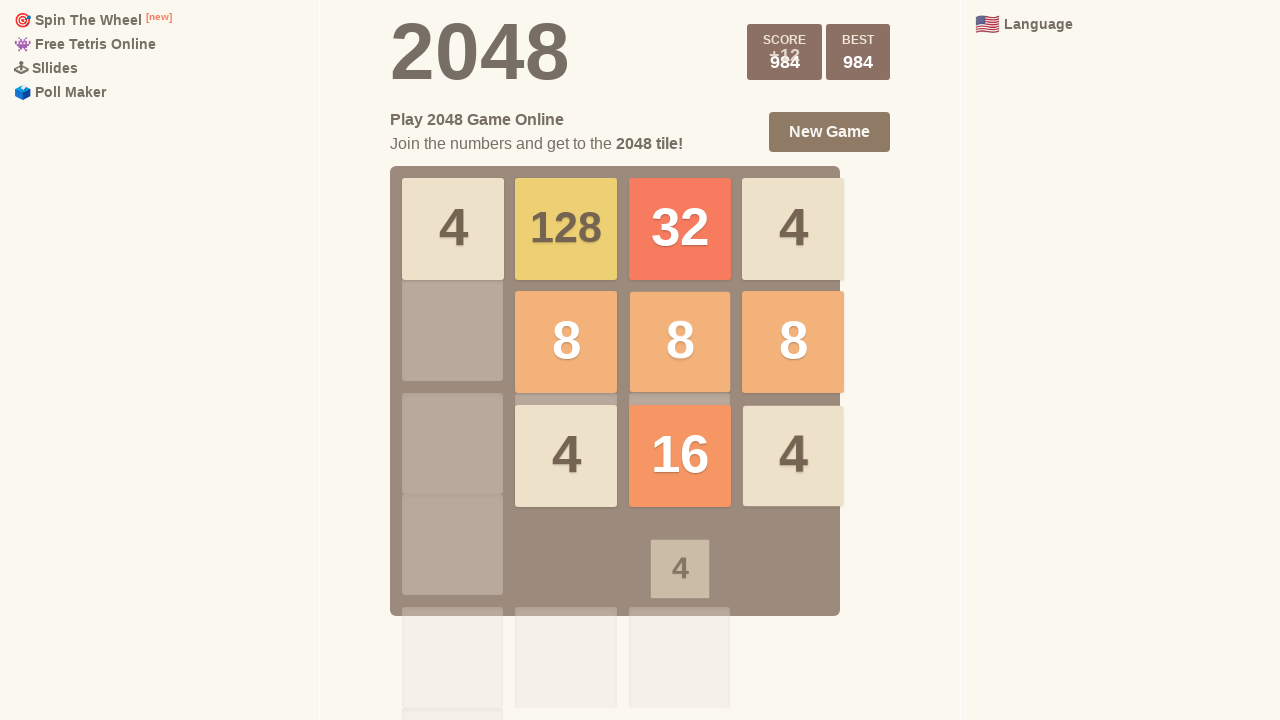

Waited 50ms after ArrowRight
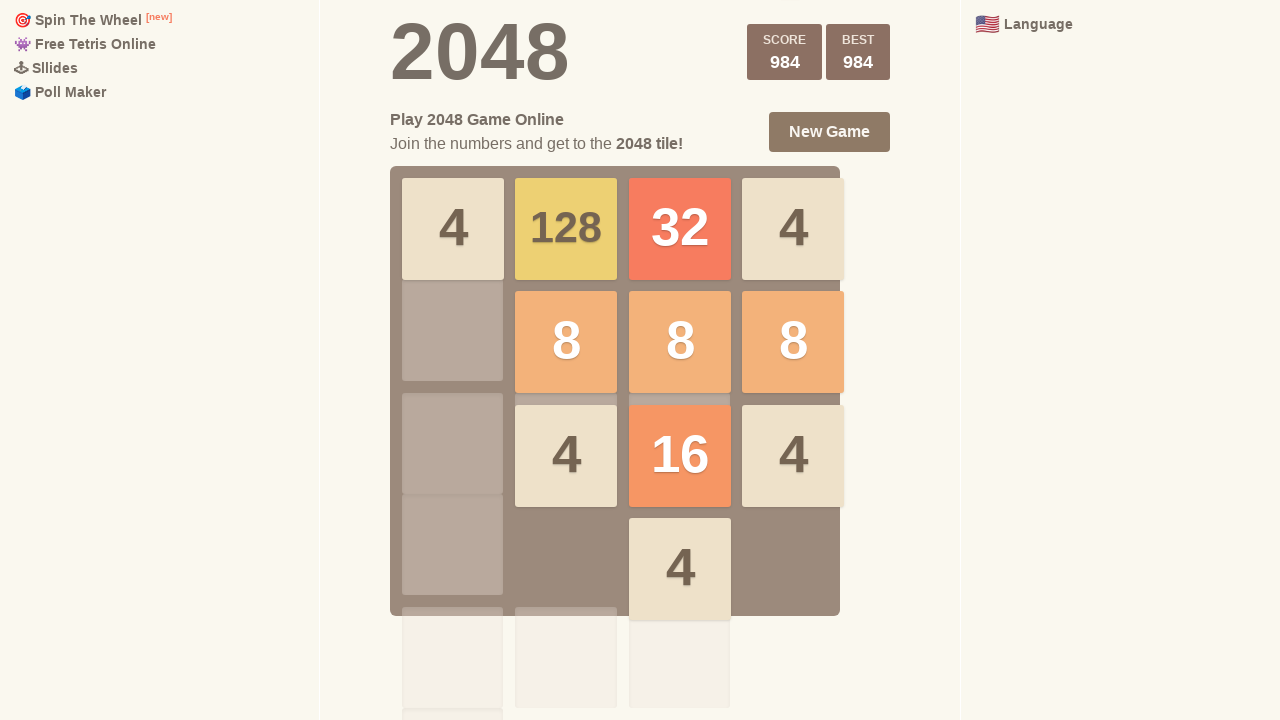

Pressed ArrowDown key
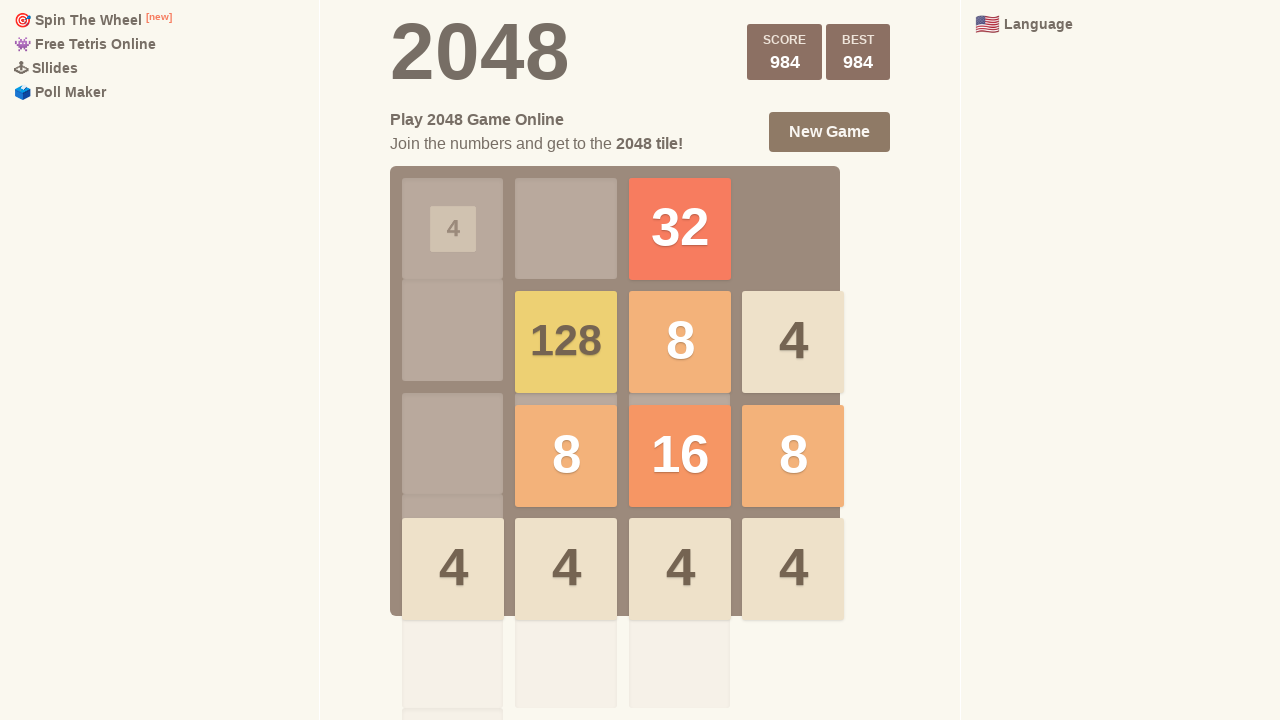

Waited 50ms after ArrowDown
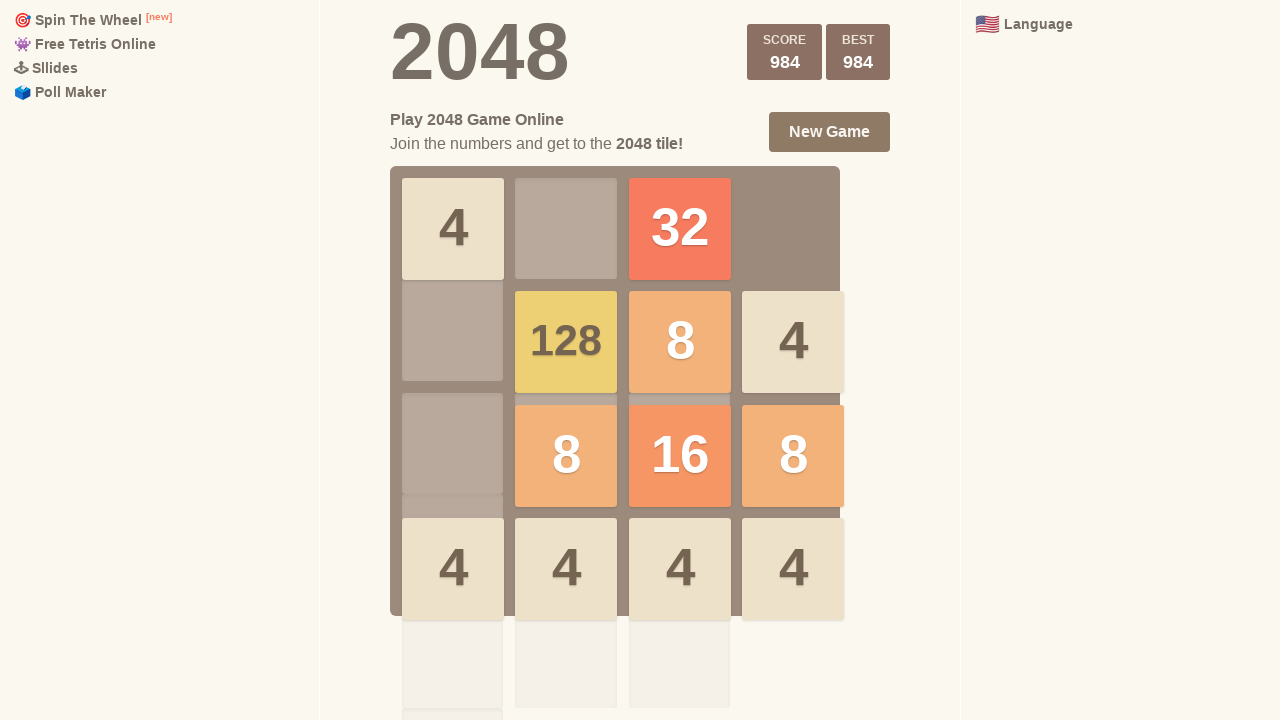

Pressed ArrowLeft key
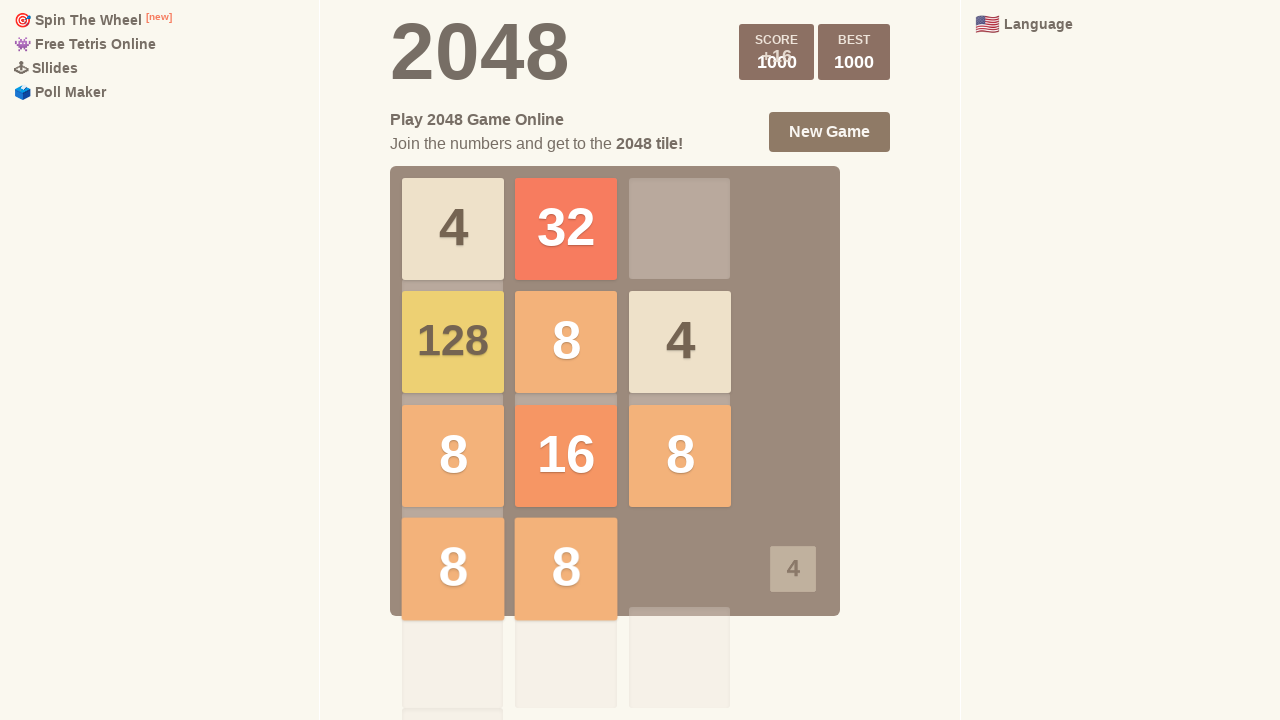

Waited 50ms after ArrowLeft
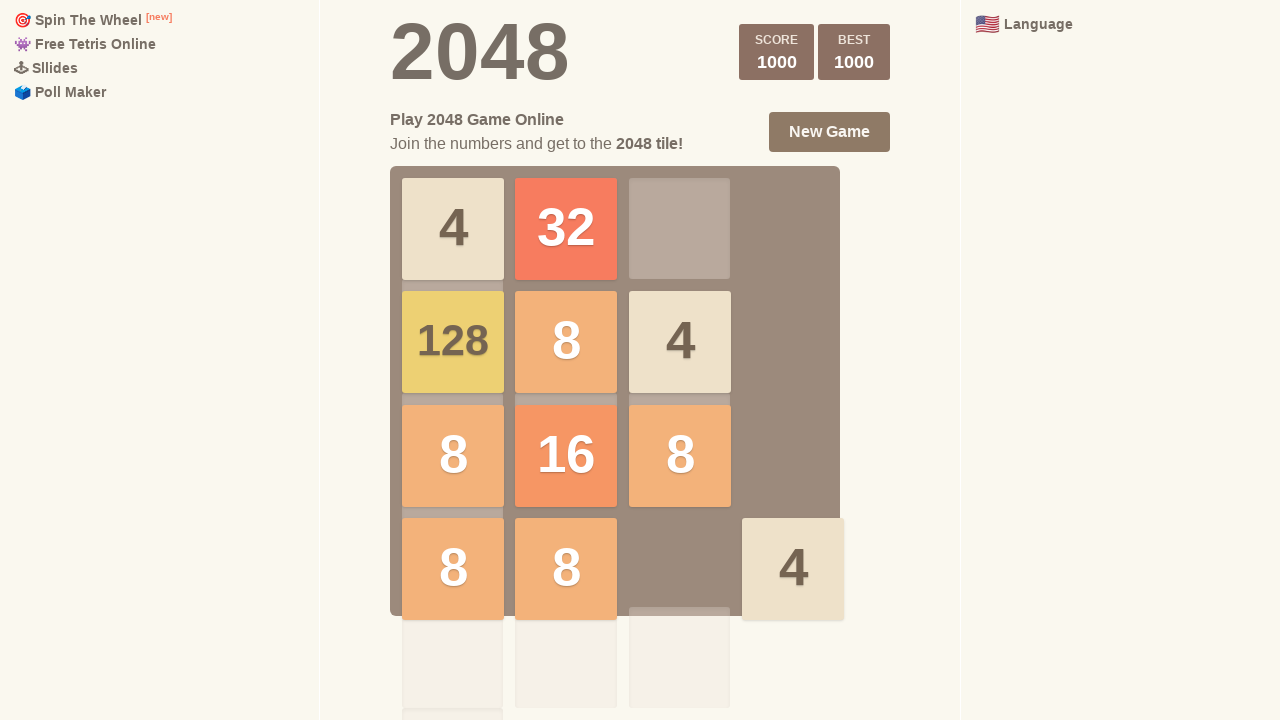

Checked if game is over
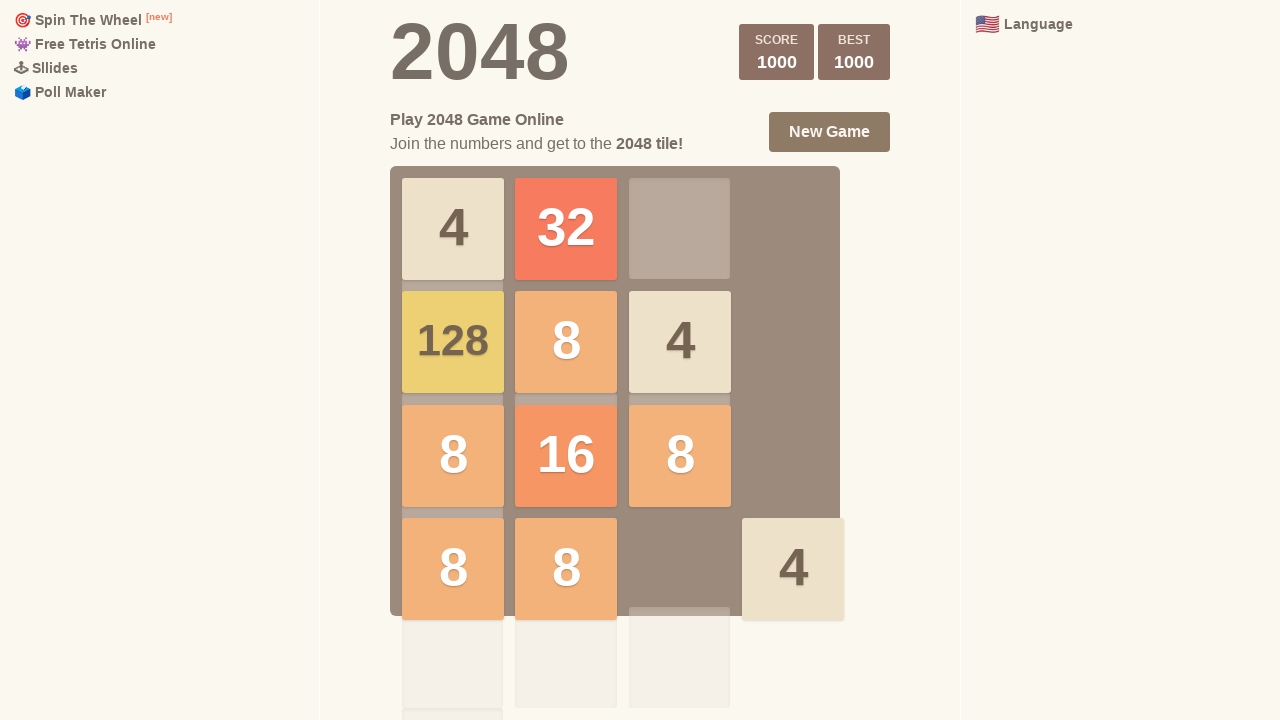

Checked if game is won
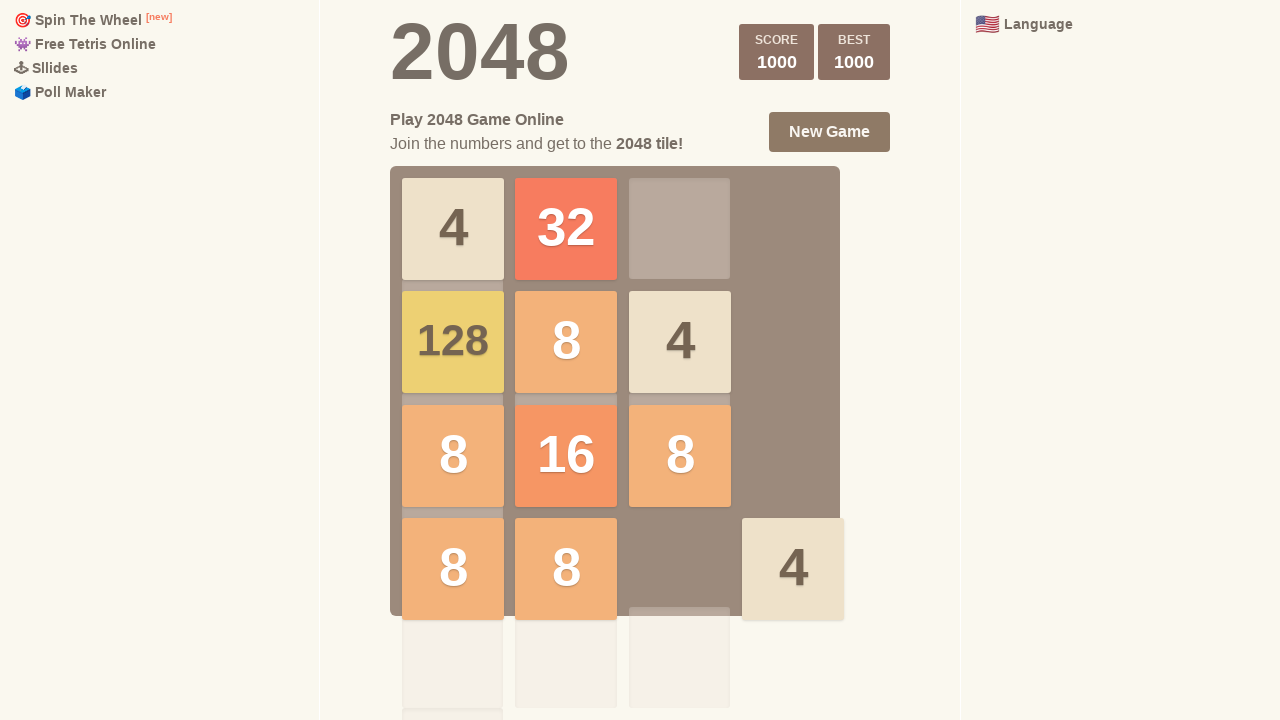

Pressed ArrowUp key
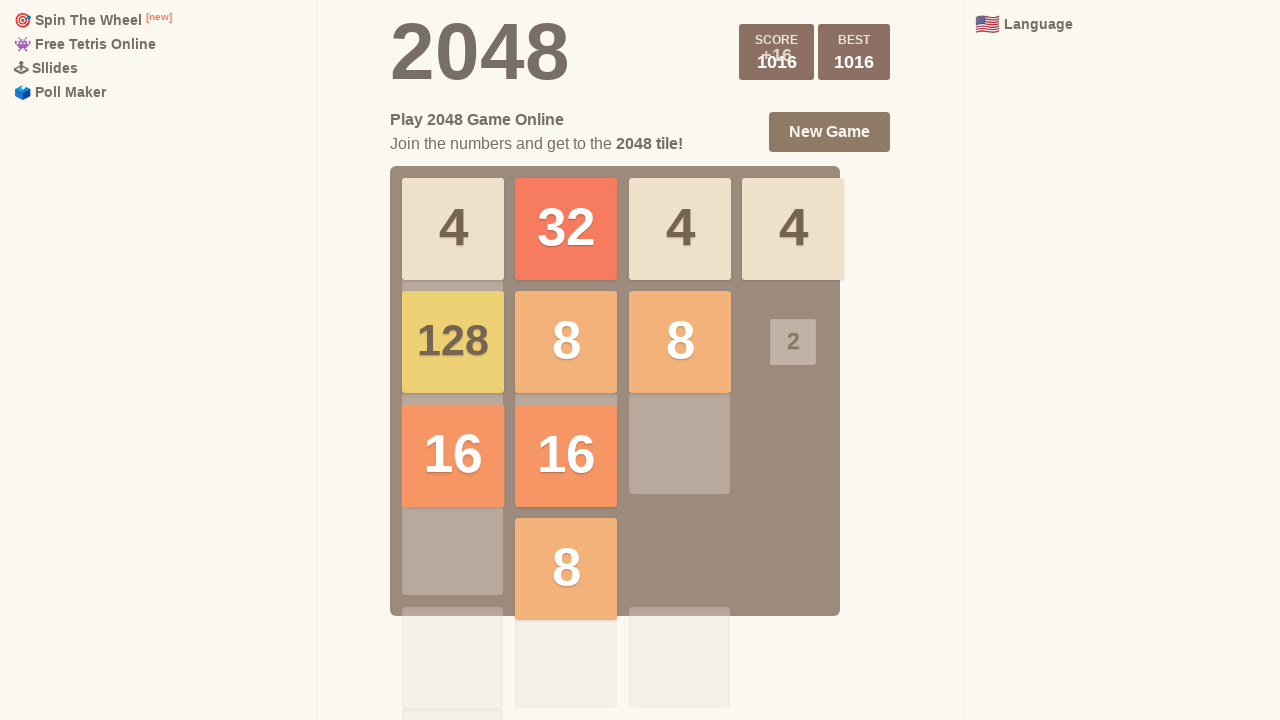

Waited 50ms after ArrowUp
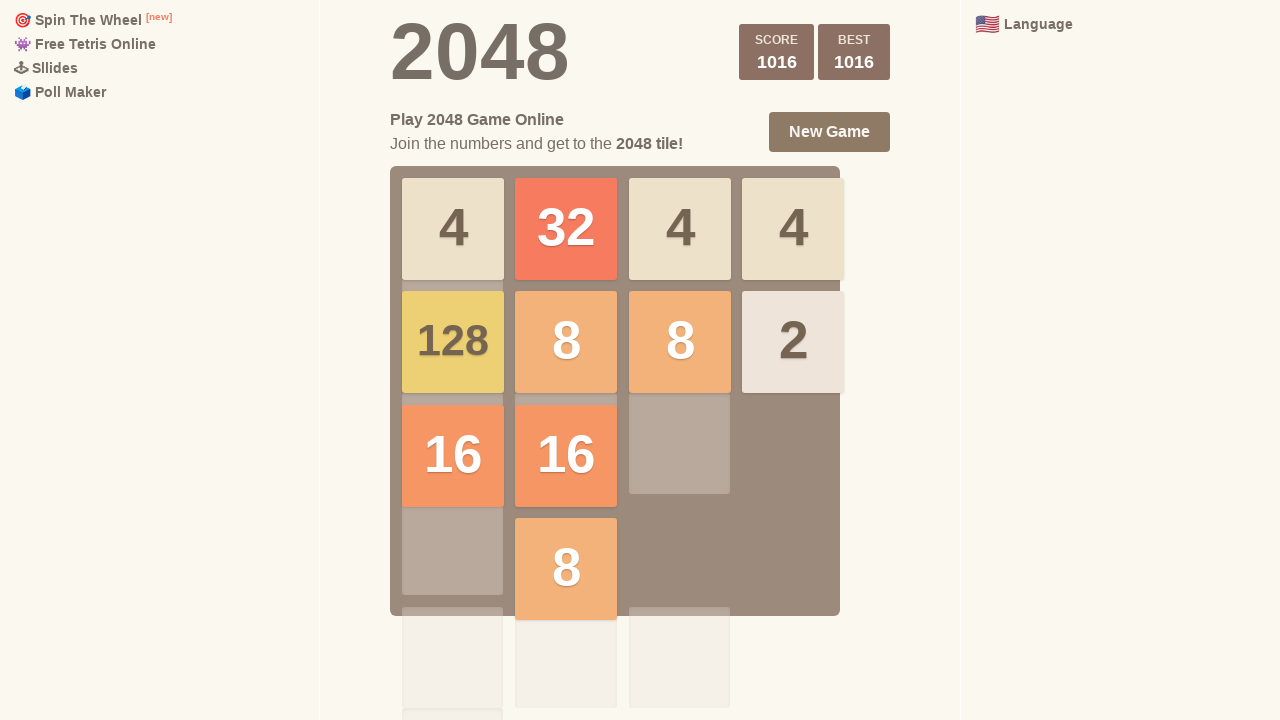

Pressed ArrowRight key
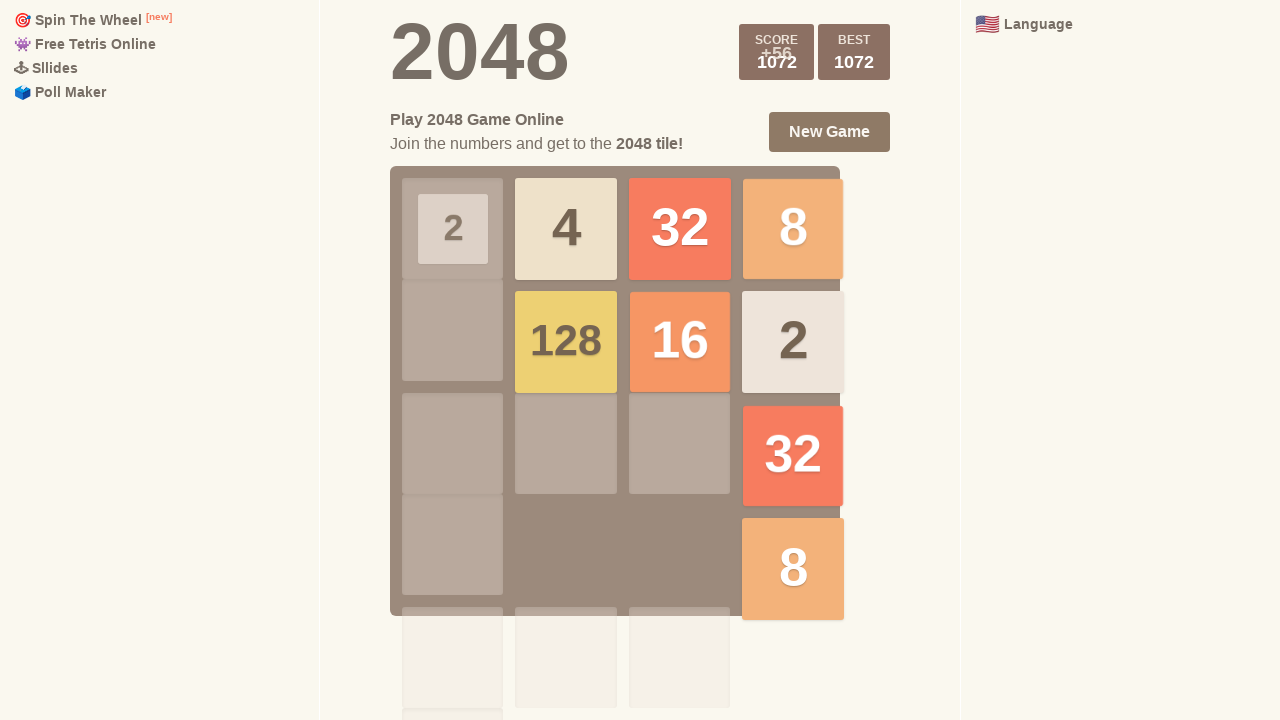

Waited 50ms after ArrowRight
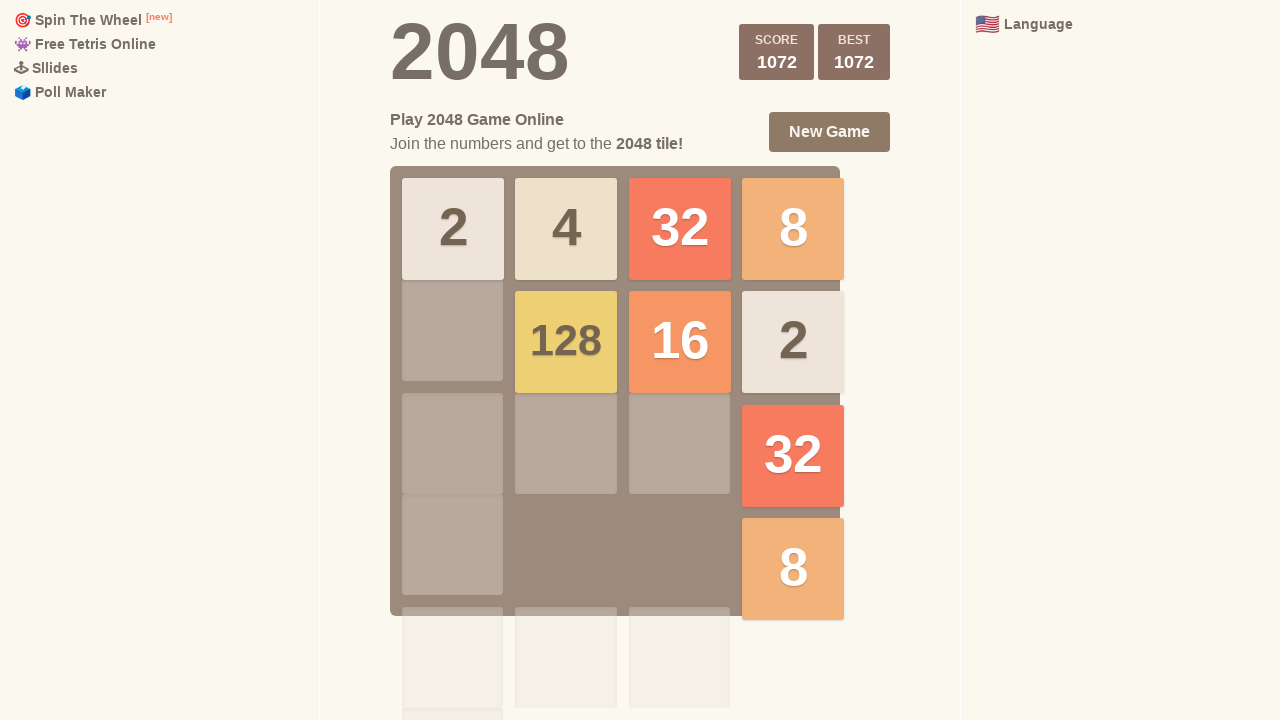

Pressed ArrowDown key
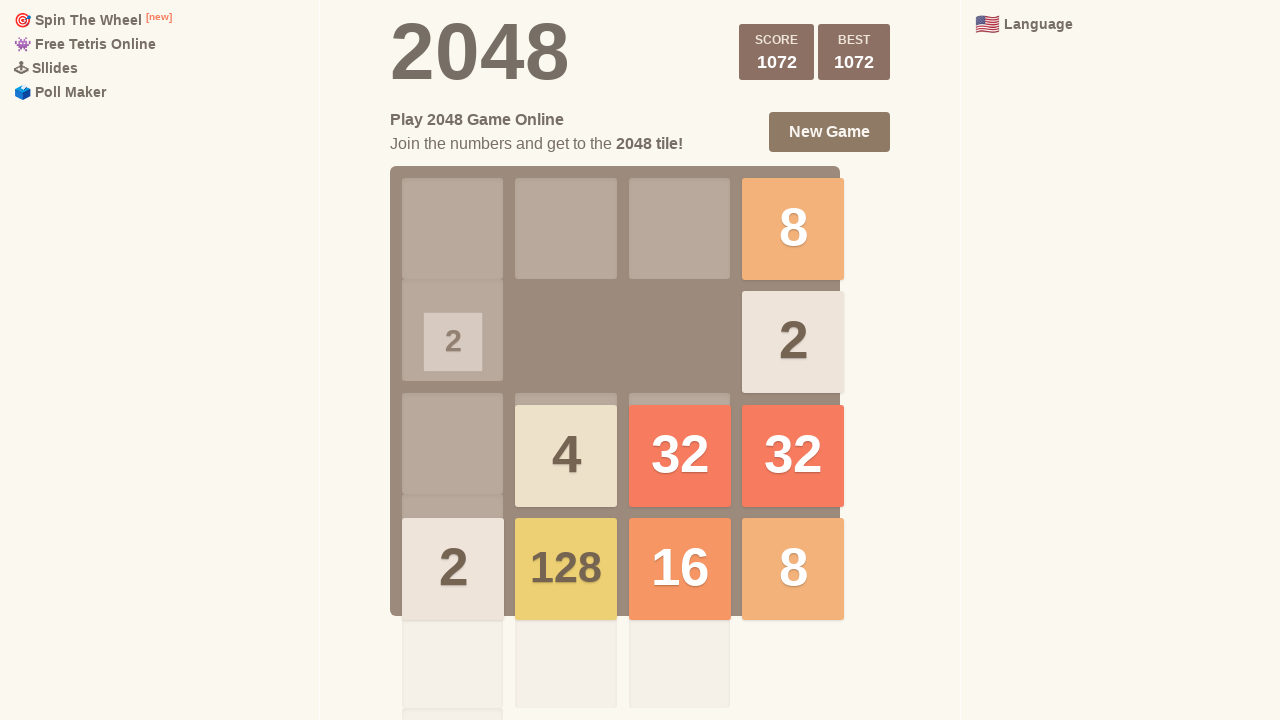

Waited 50ms after ArrowDown
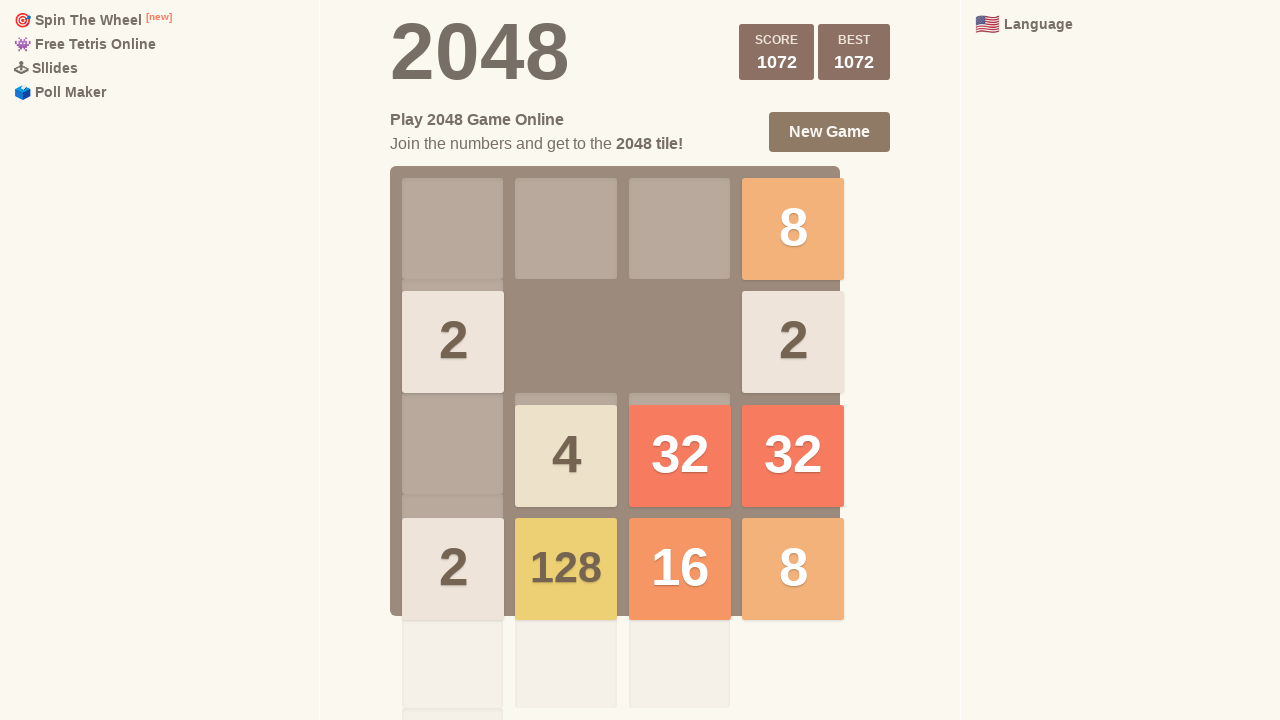

Pressed ArrowLeft key
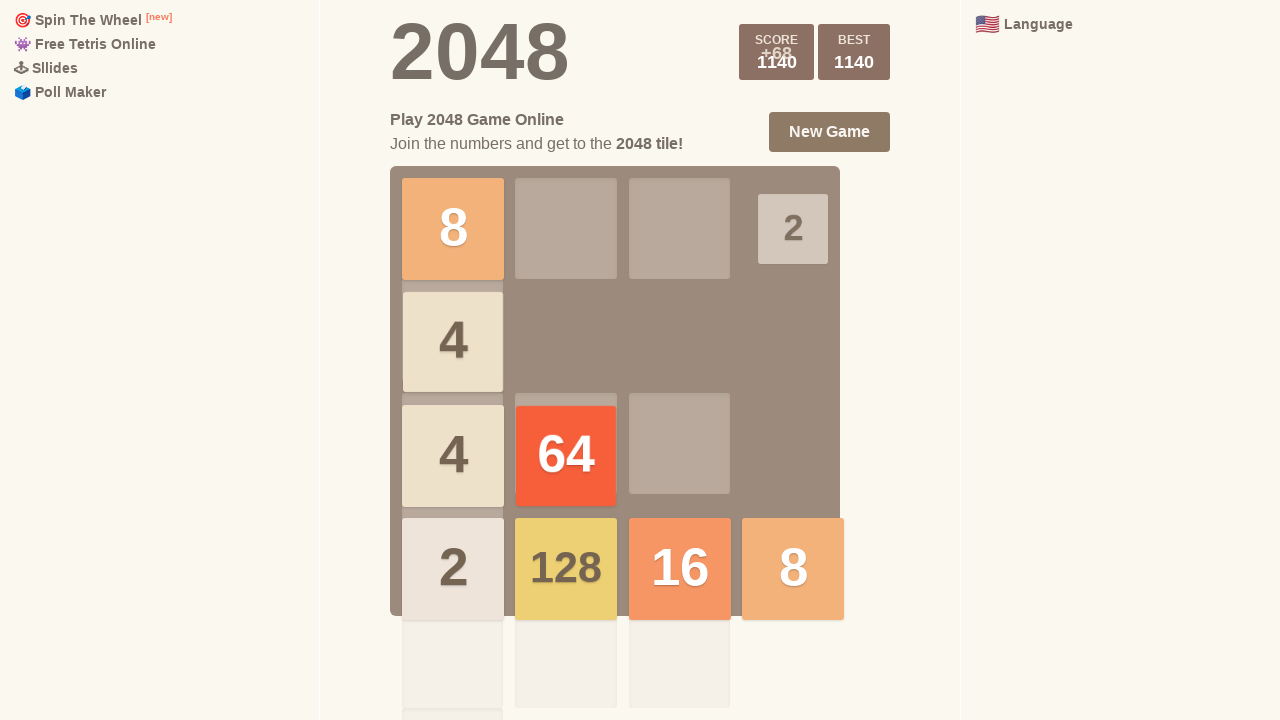

Waited 50ms after ArrowLeft
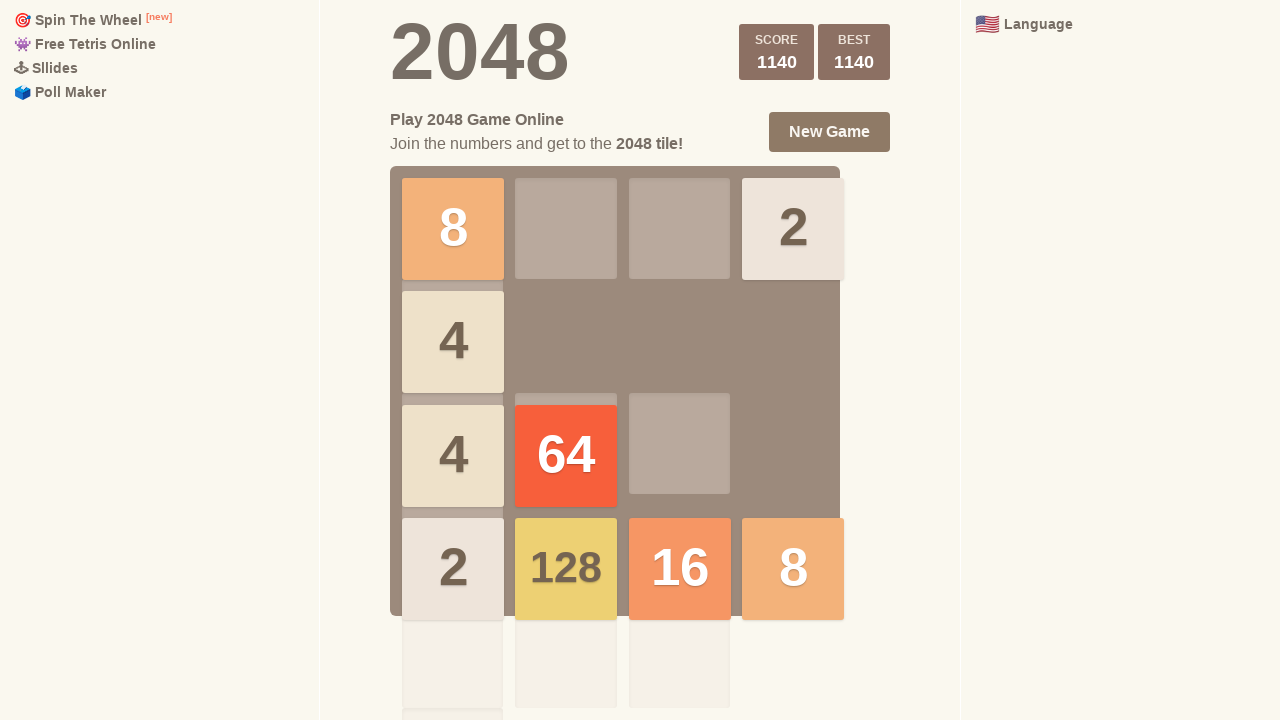

Checked if game is over
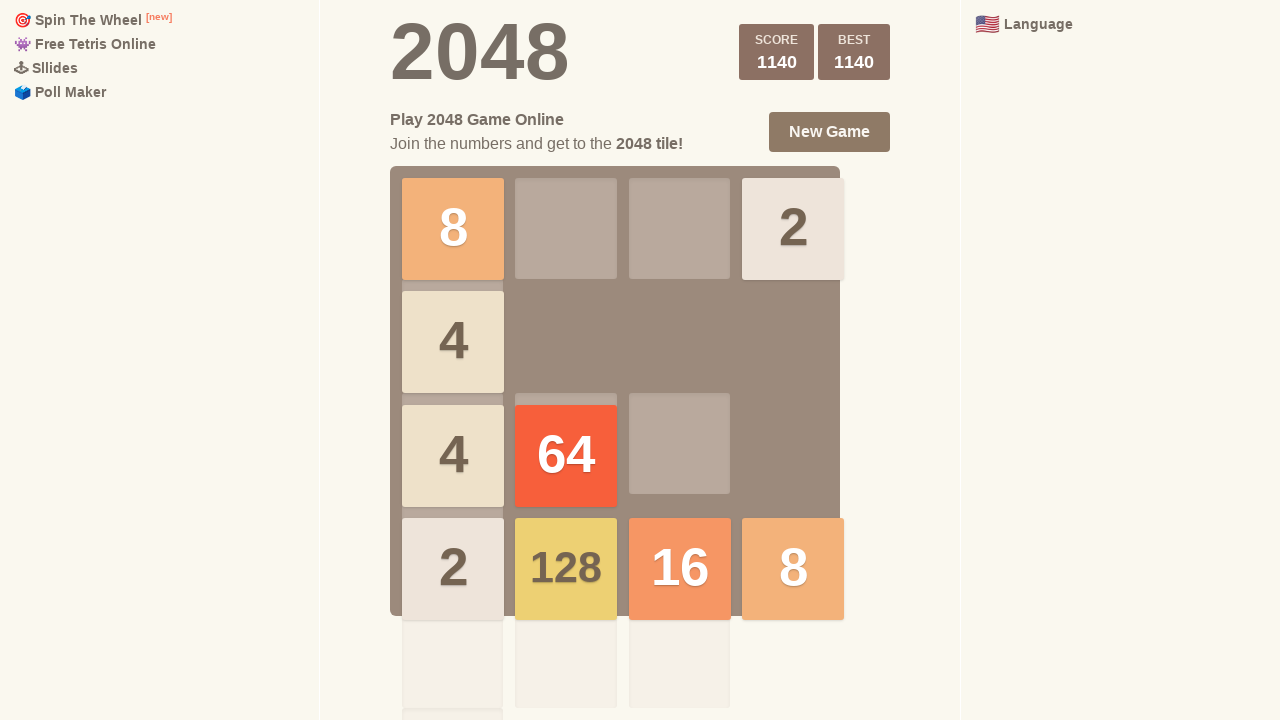

Checked if game is won
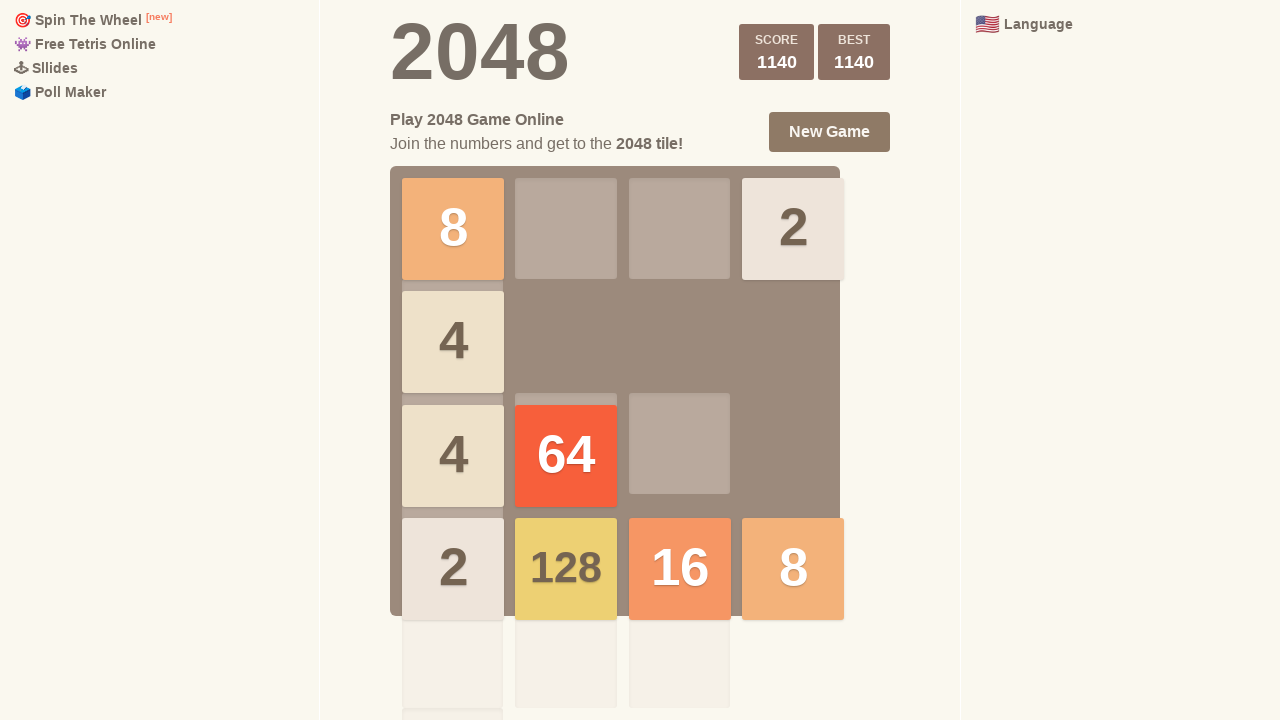

Pressed ArrowUp key
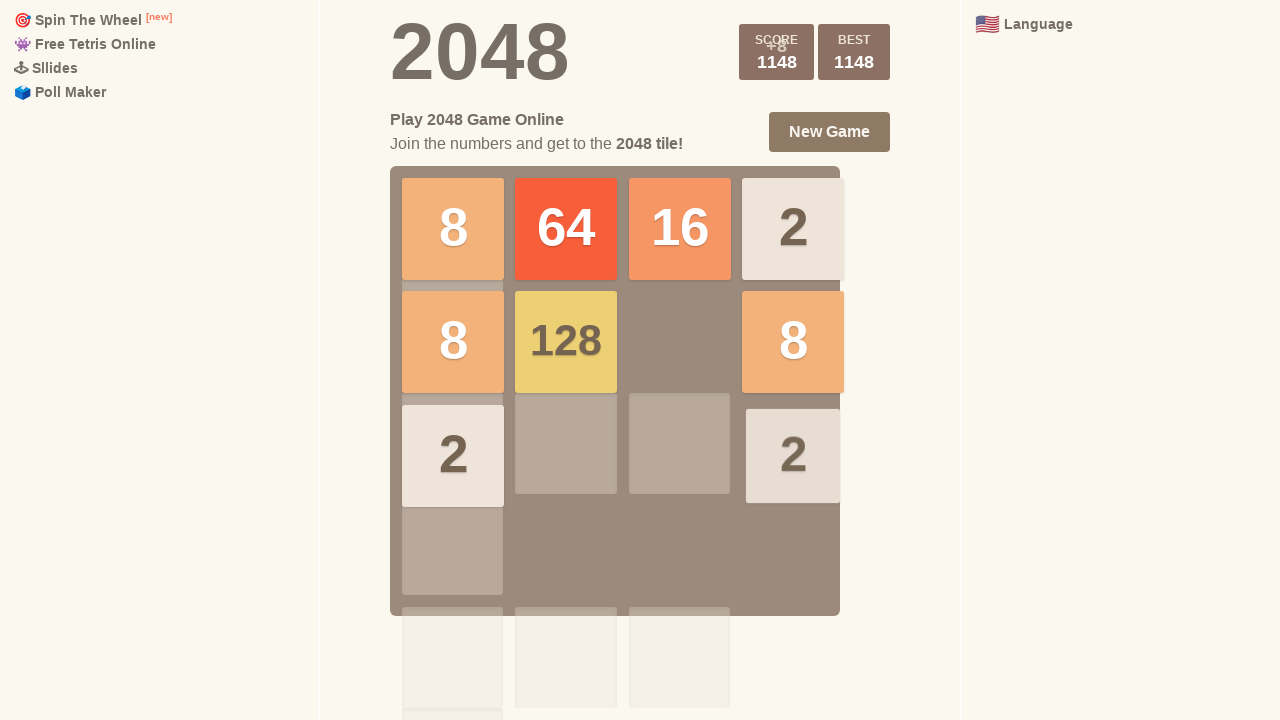

Waited 50ms after ArrowUp
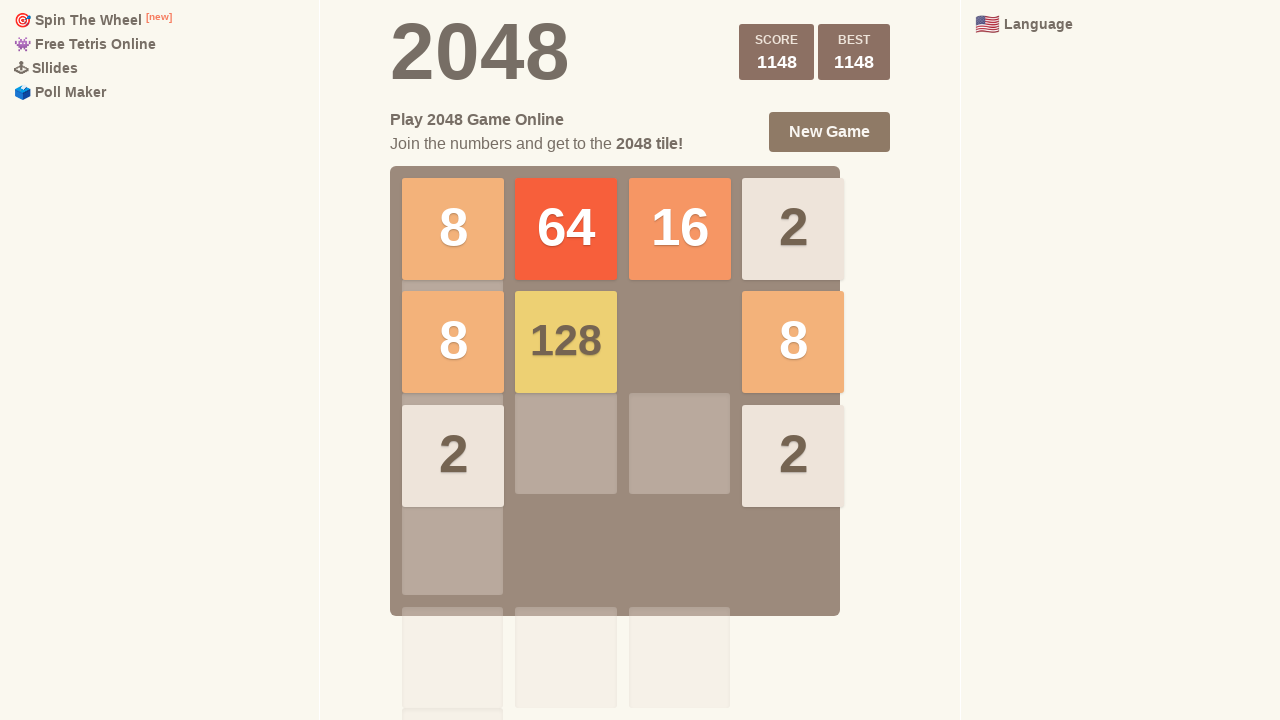

Pressed ArrowRight key
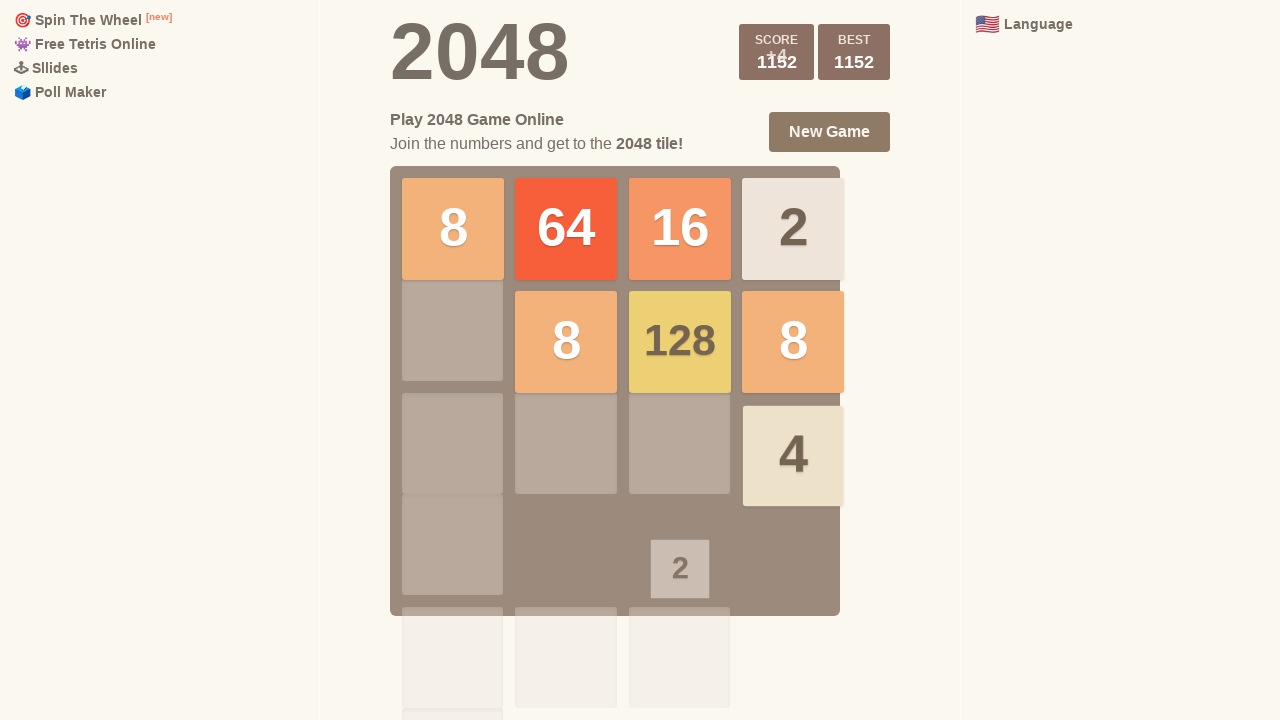

Waited 50ms after ArrowRight
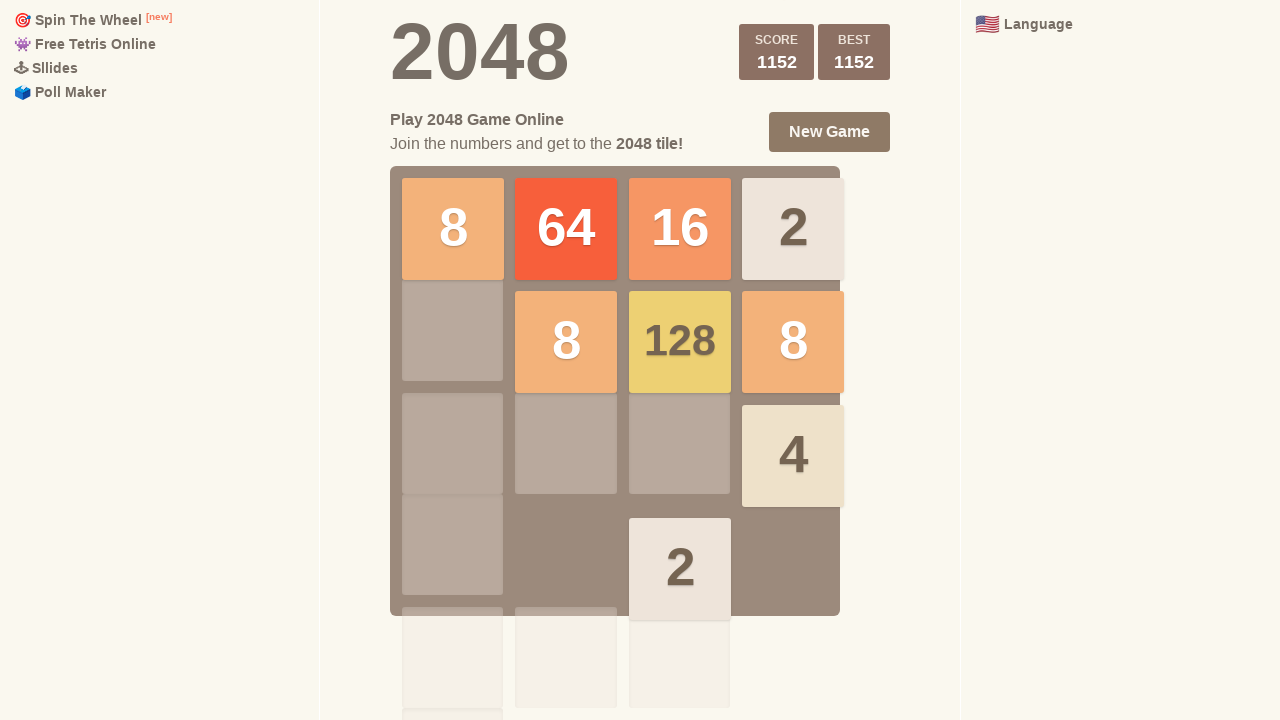

Pressed ArrowDown key
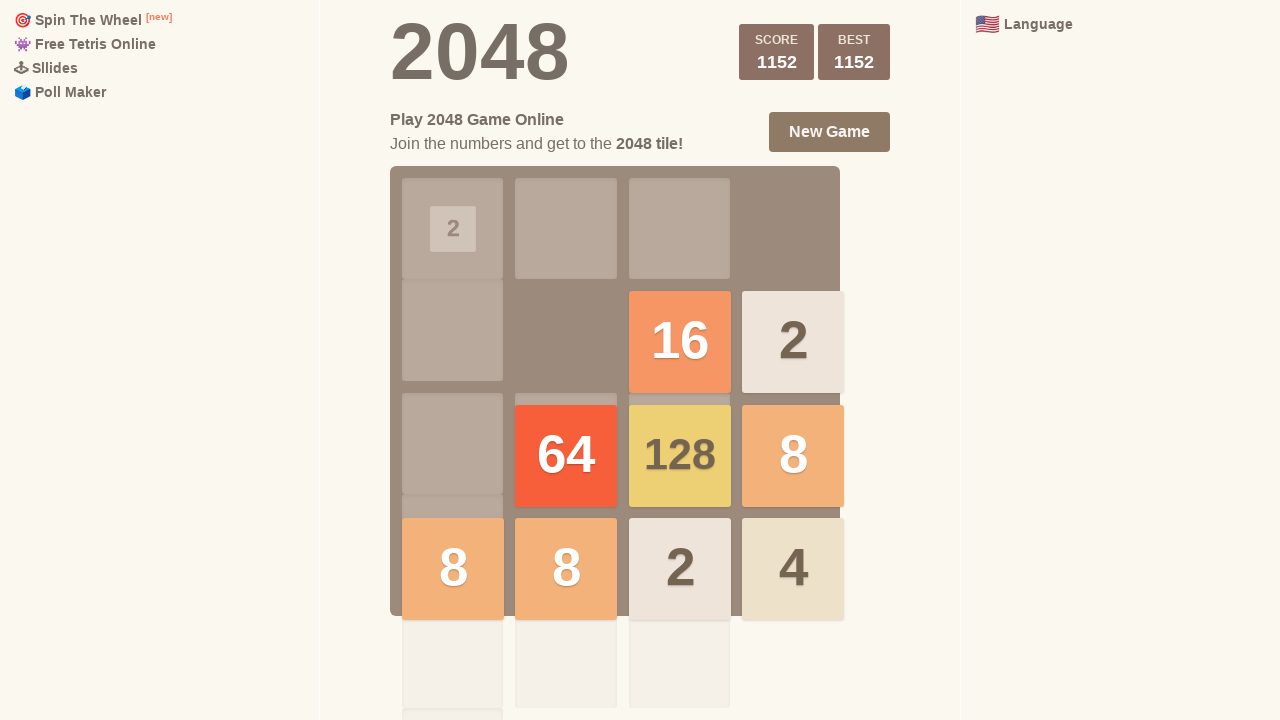

Waited 50ms after ArrowDown
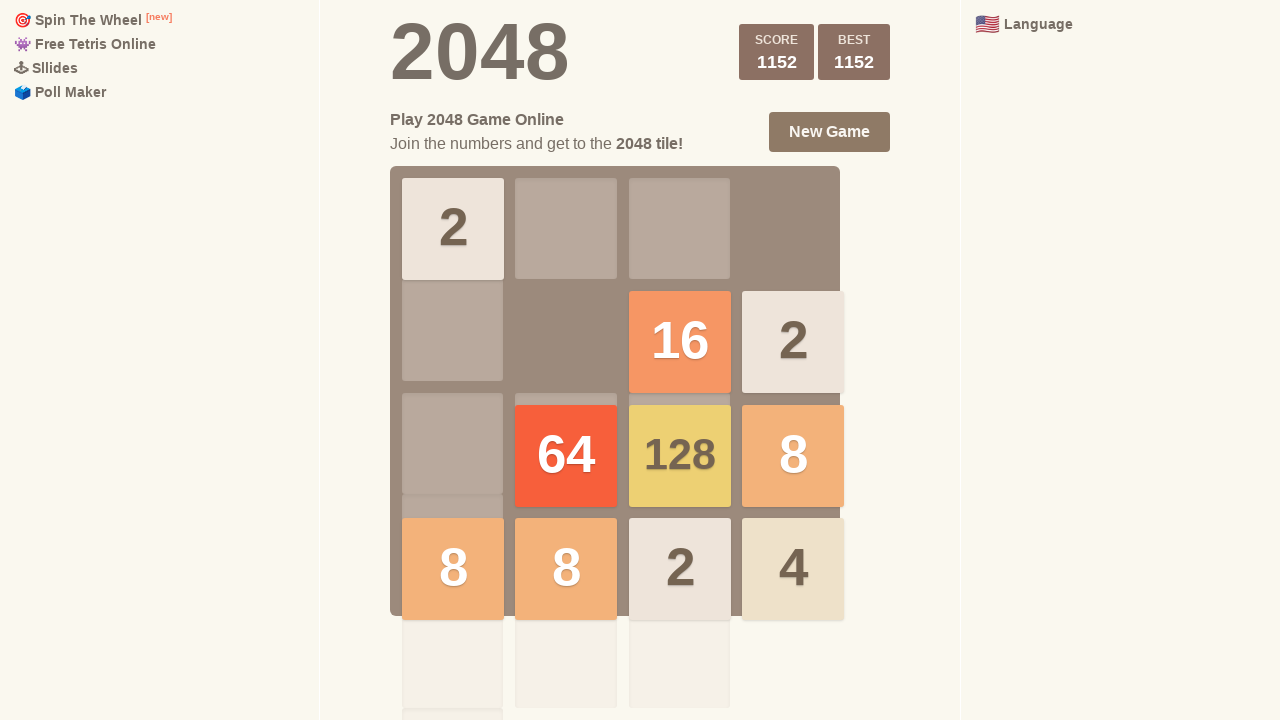

Pressed ArrowLeft key
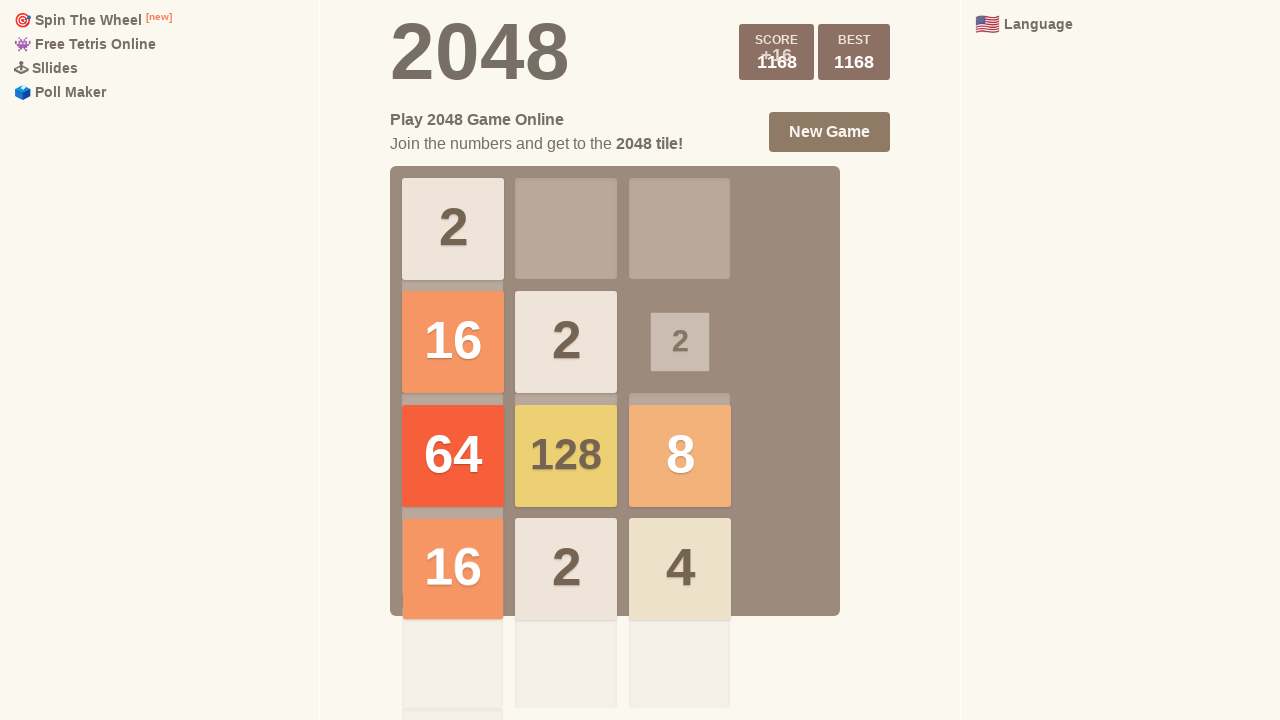

Waited 50ms after ArrowLeft
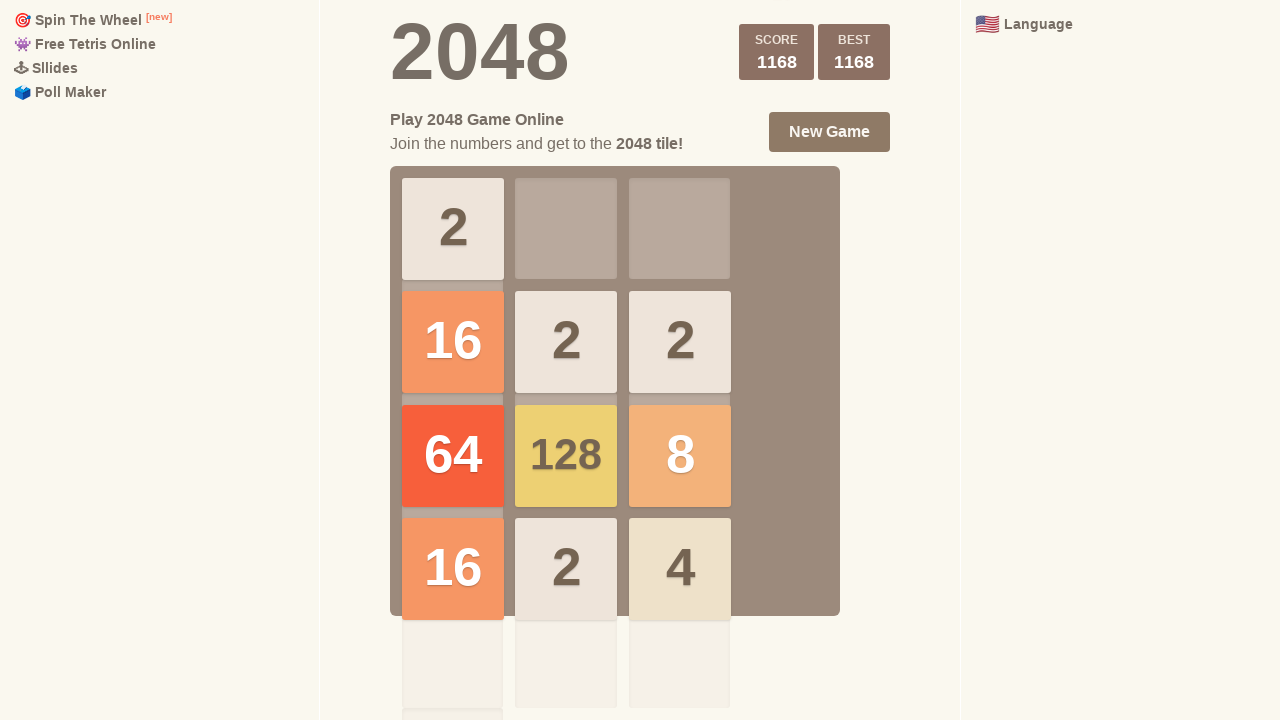

Checked if game is over
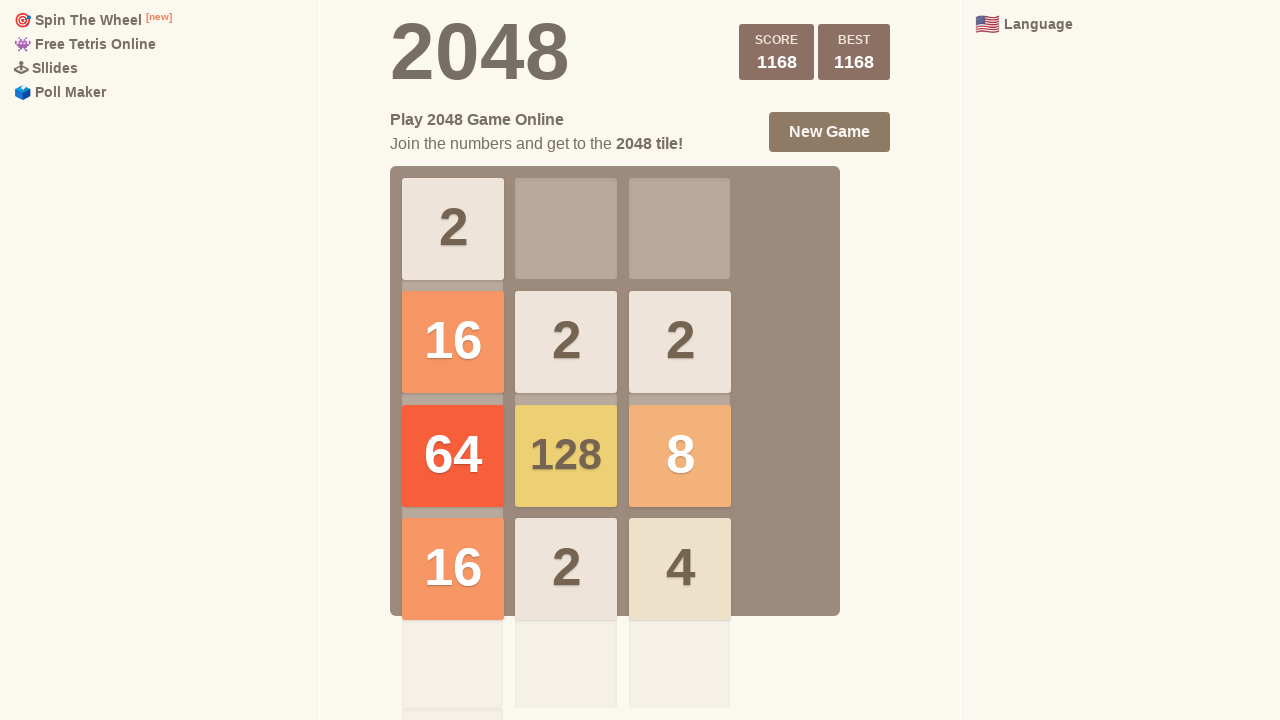

Checked if game is won
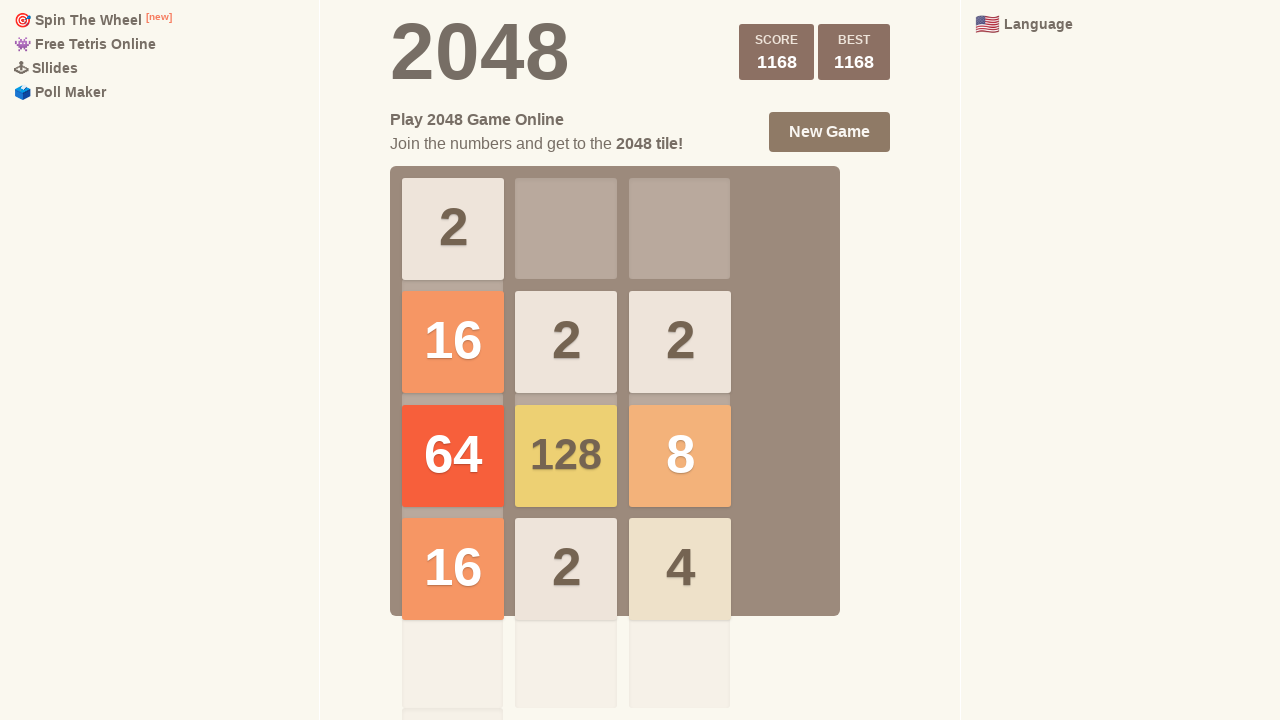

Pressed ArrowUp key
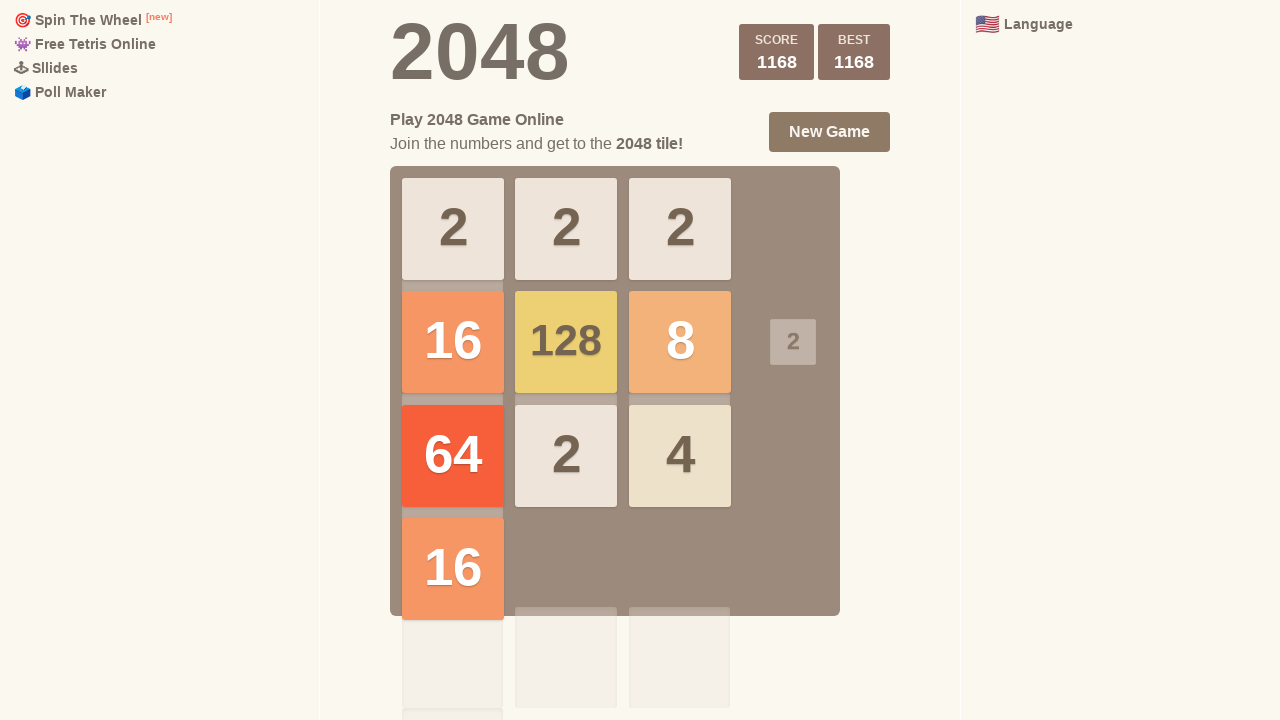

Waited 50ms after ArrowUp
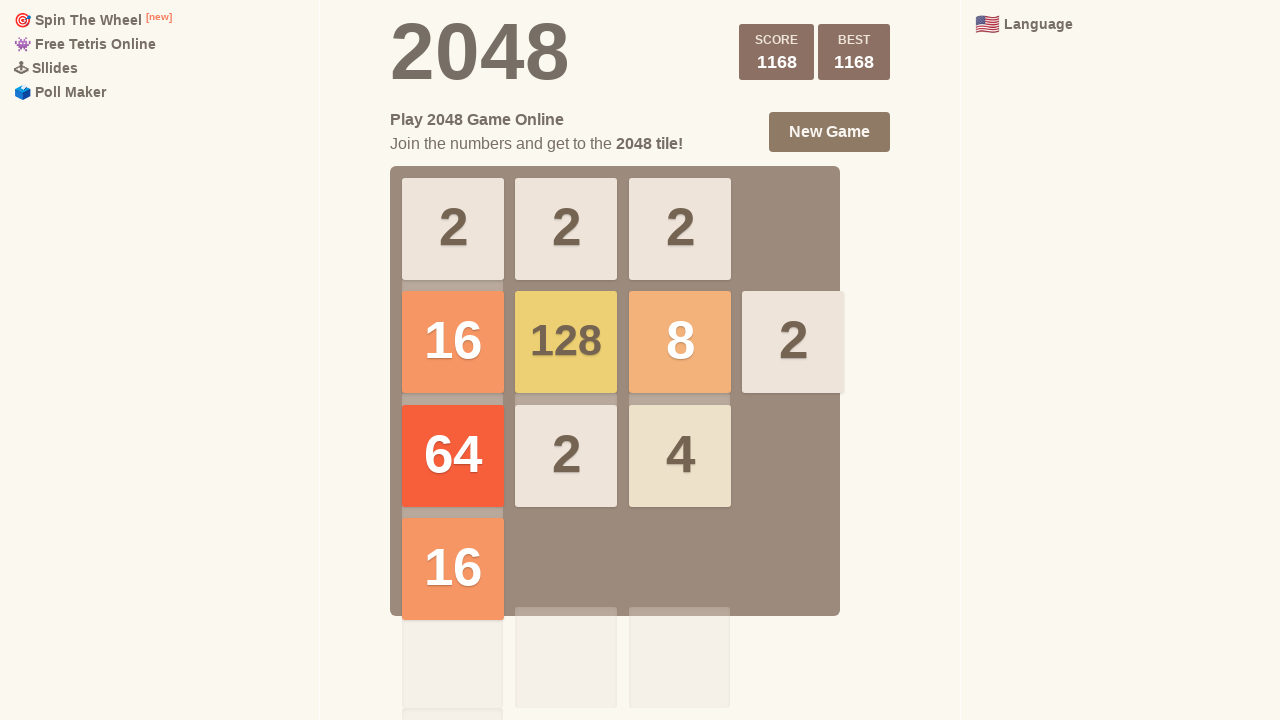

Pressed ArrowRight key
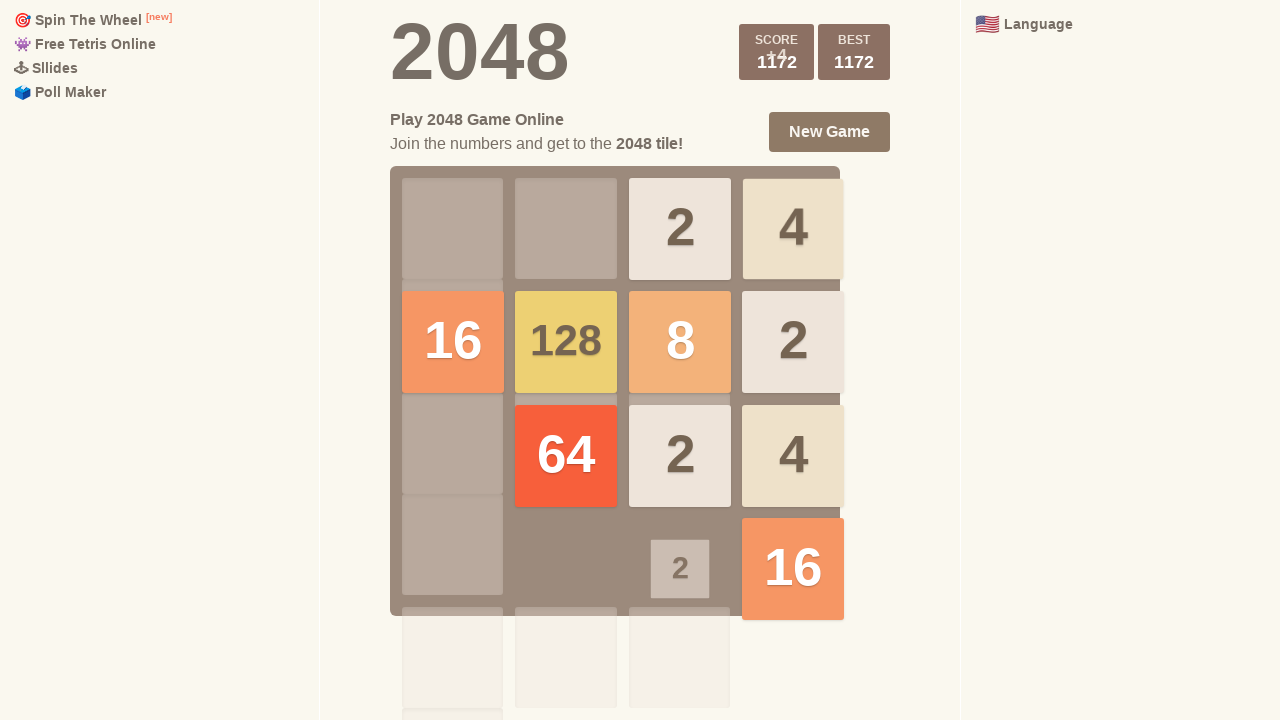

Waited 50ms after ArrowRight
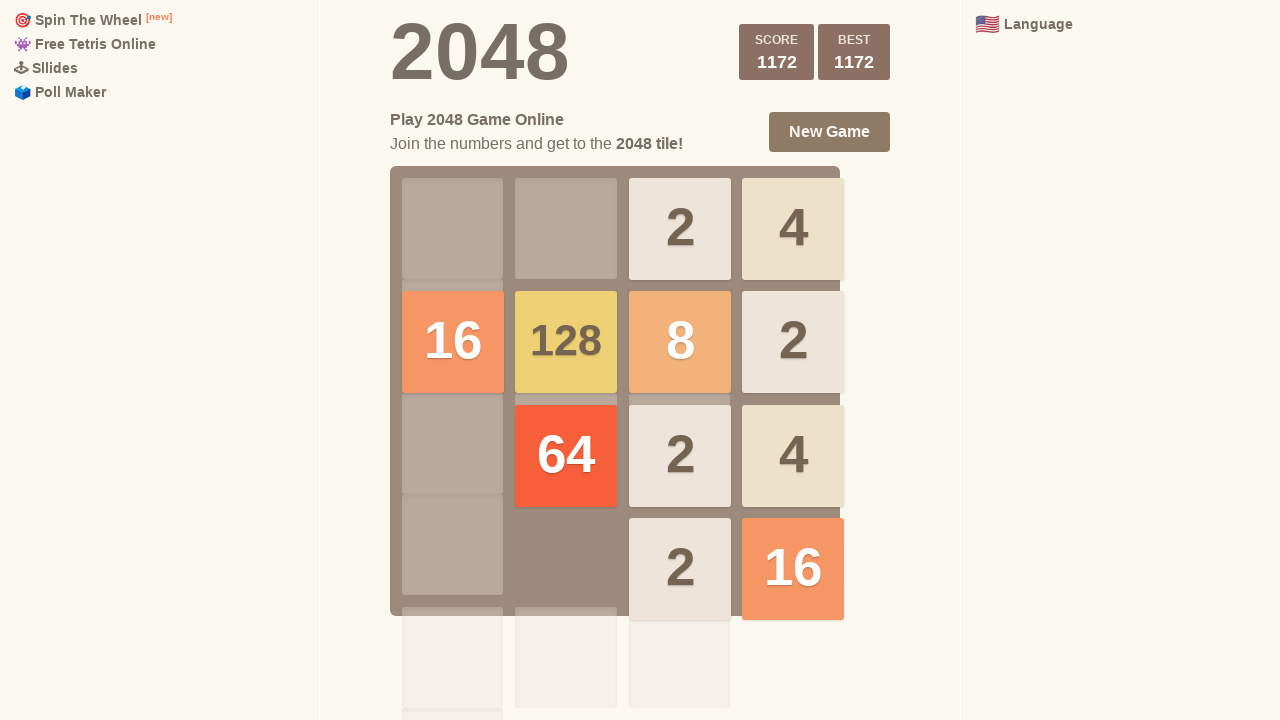

Pressed ArrowDown key
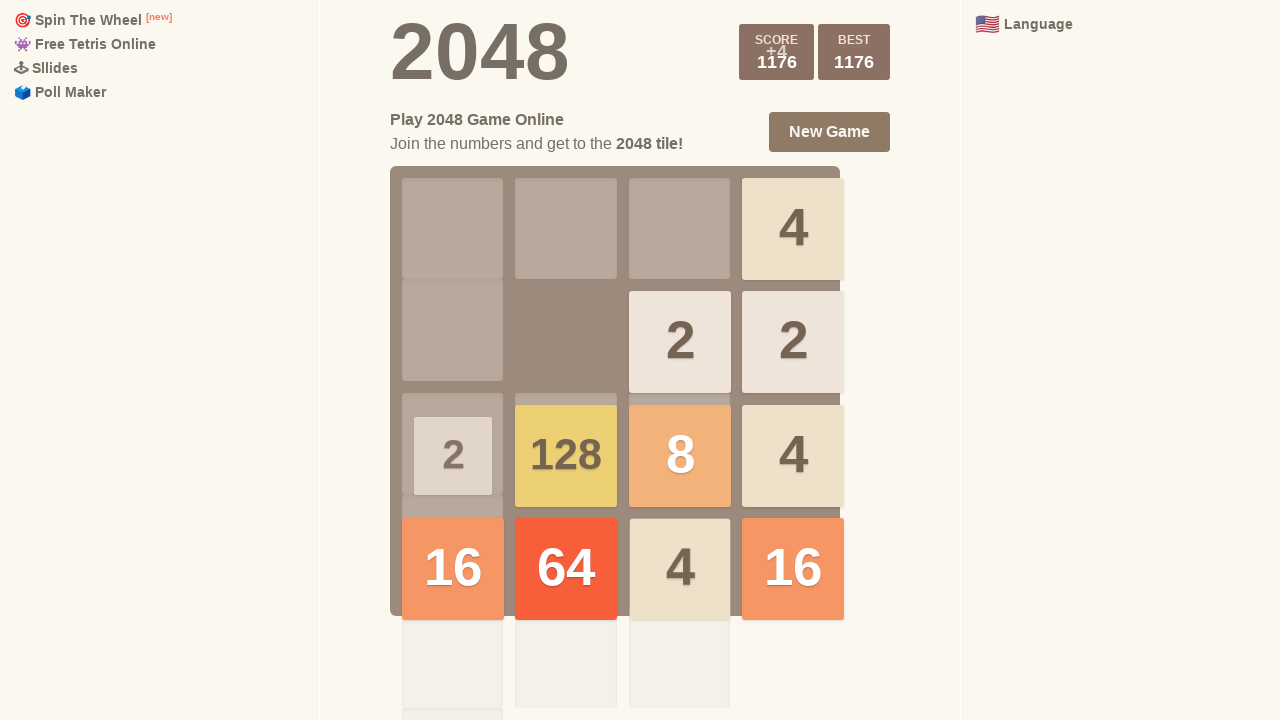

Waited 50ms after ArrowDown
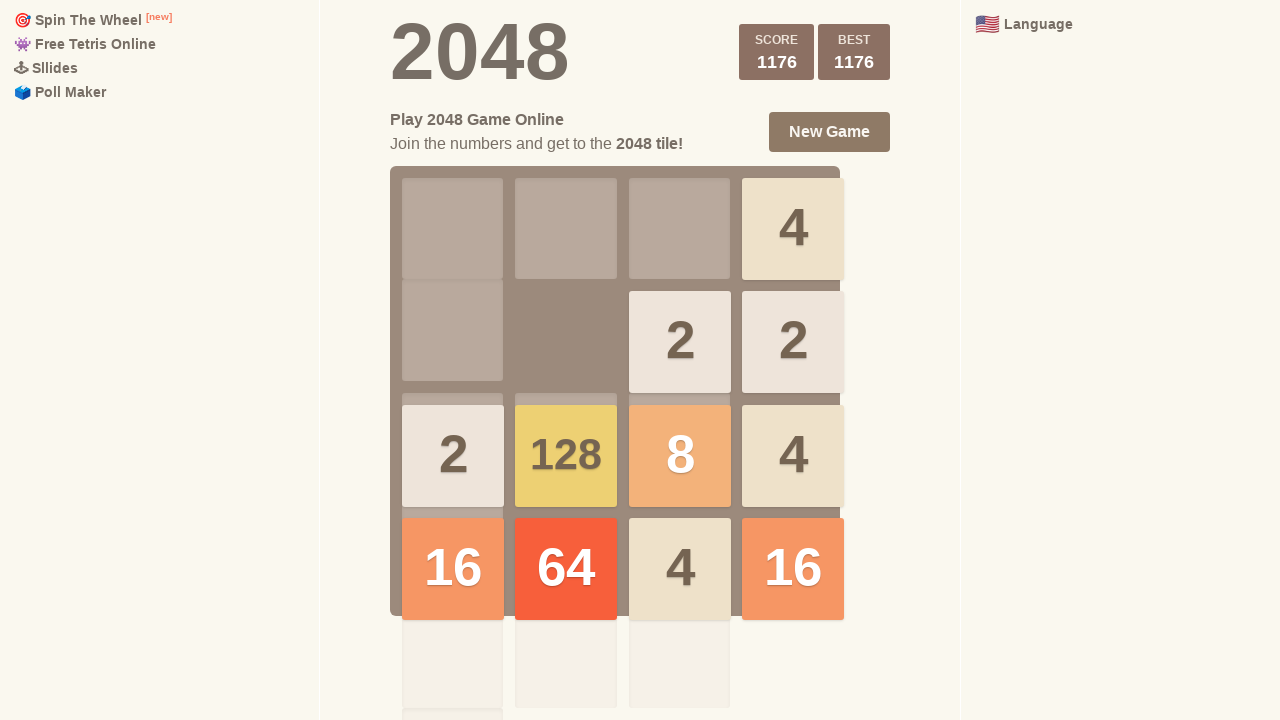

Pressed ArrowLeft key
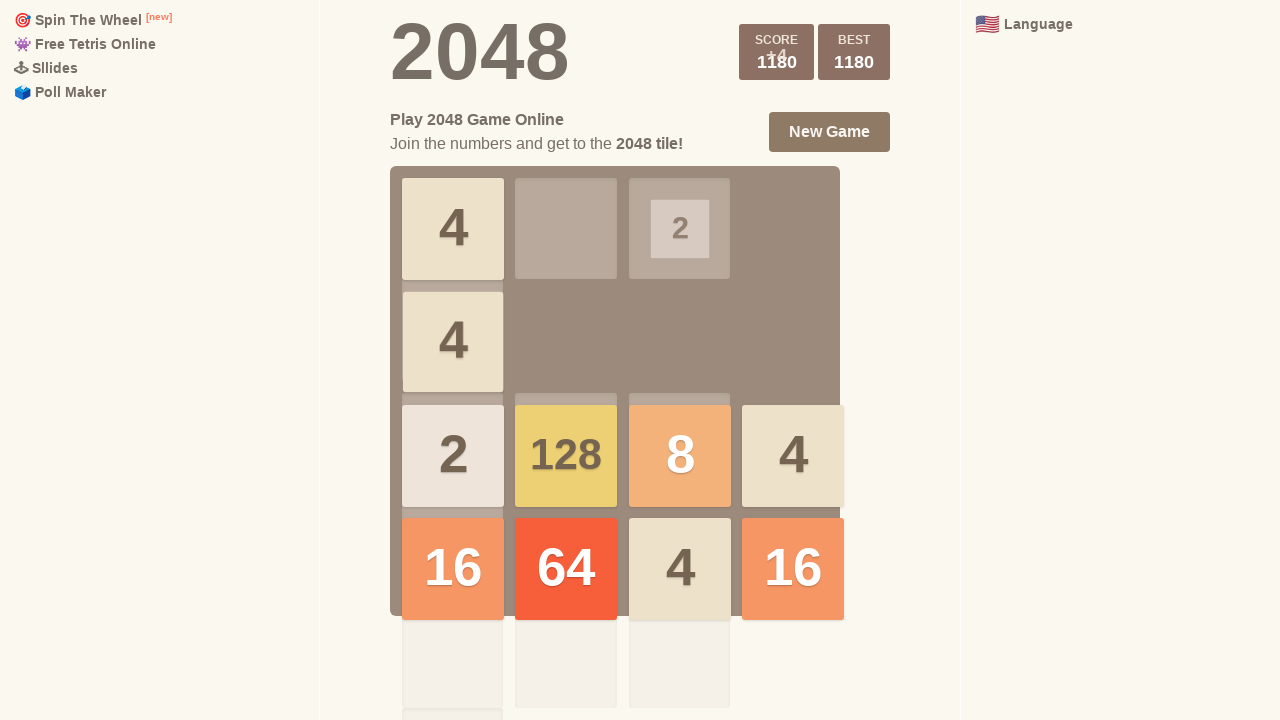

Waited 50ms after ArrowLeft
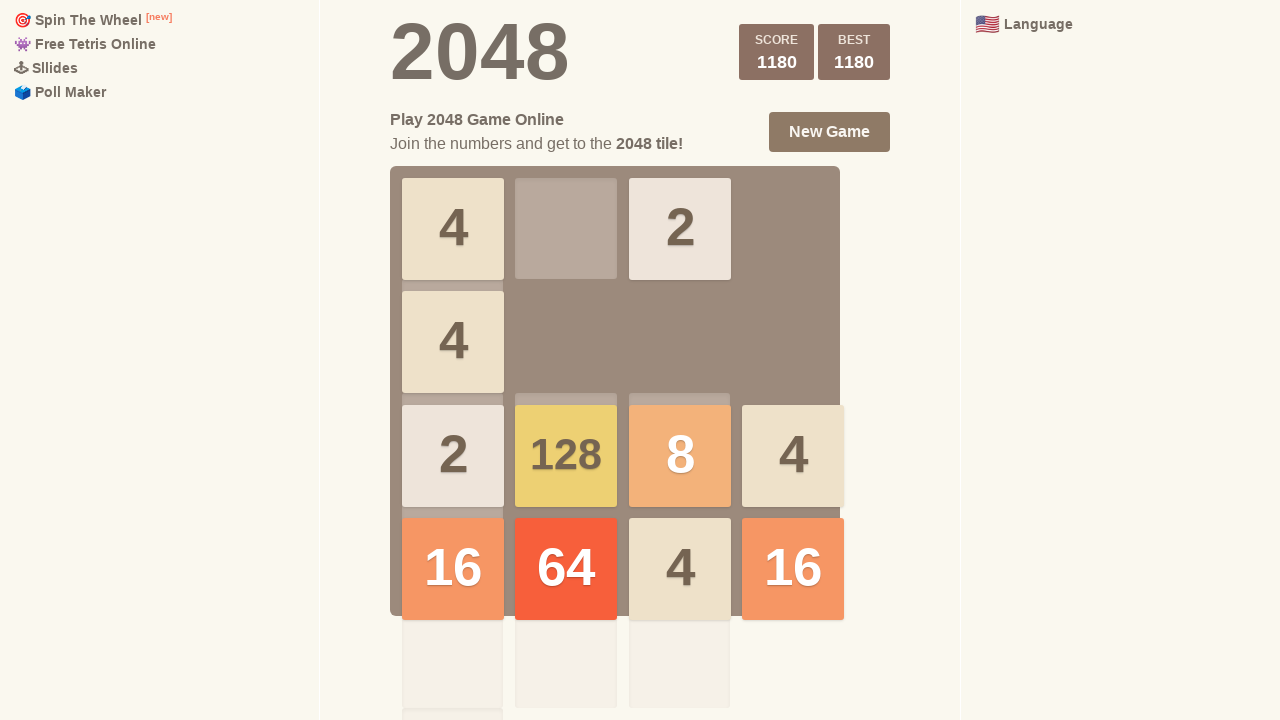

Checked if game is over
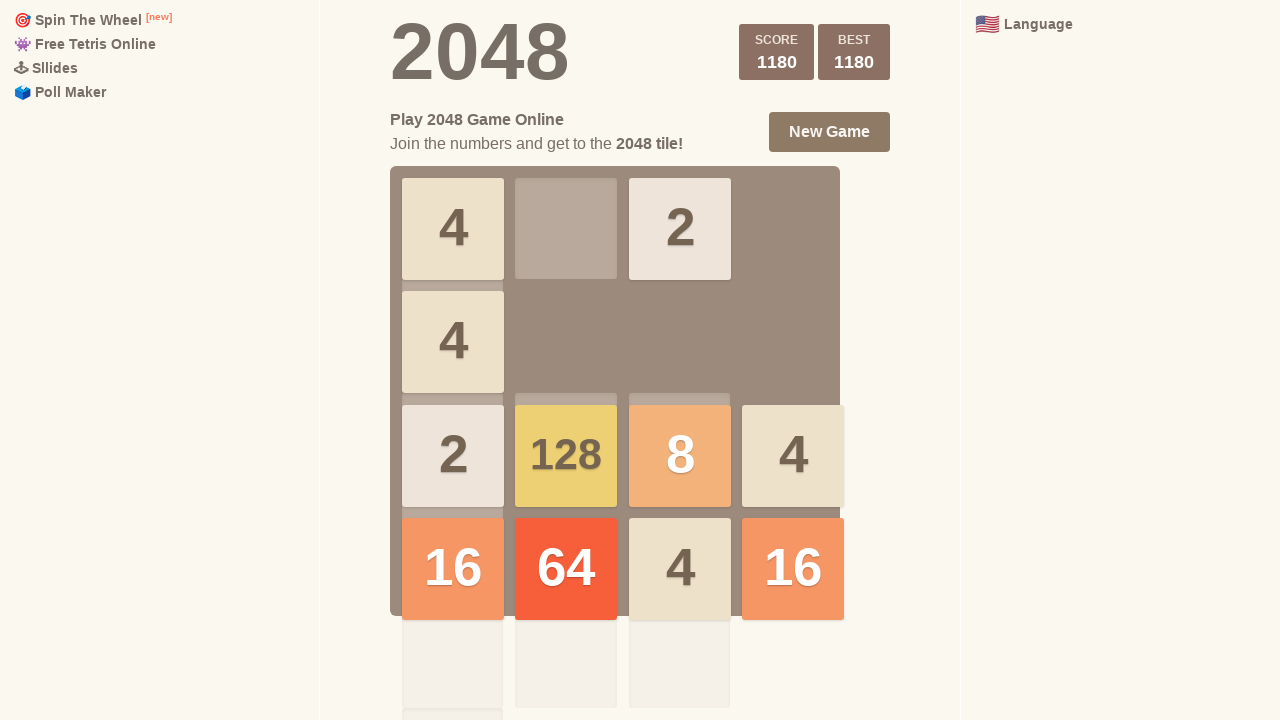

Checked if game is won
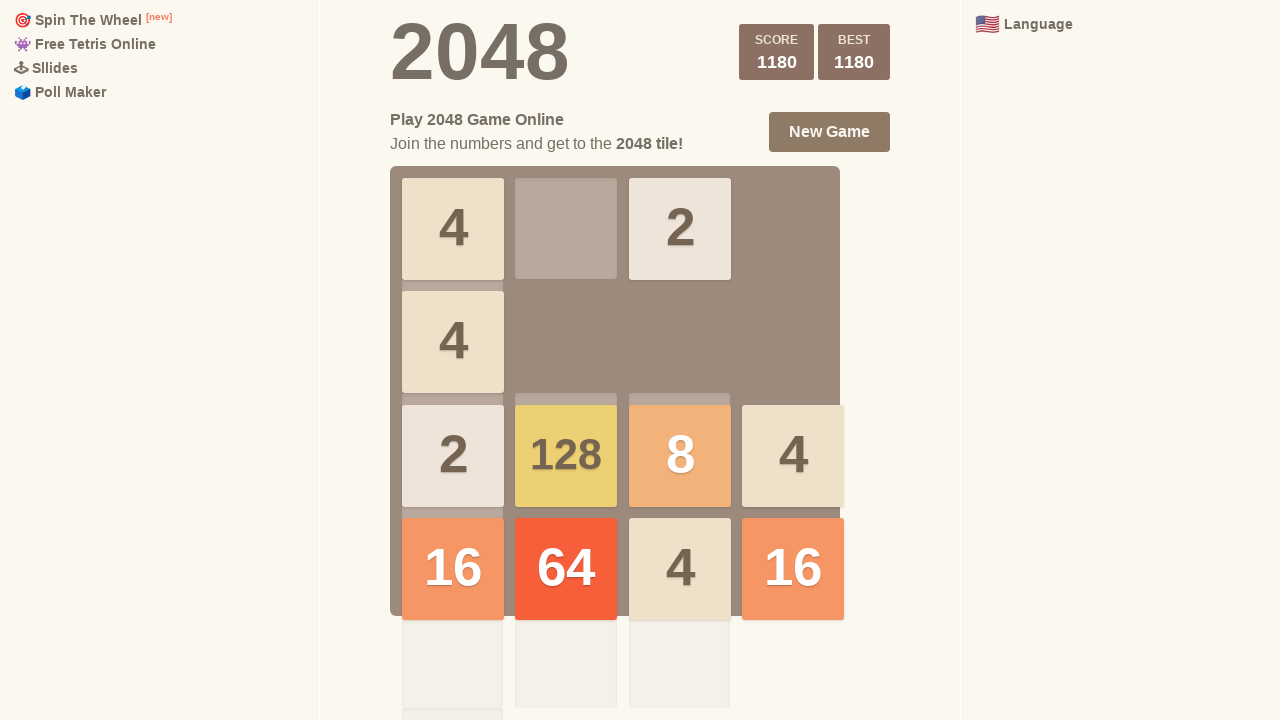

Pressed ArrowUp key
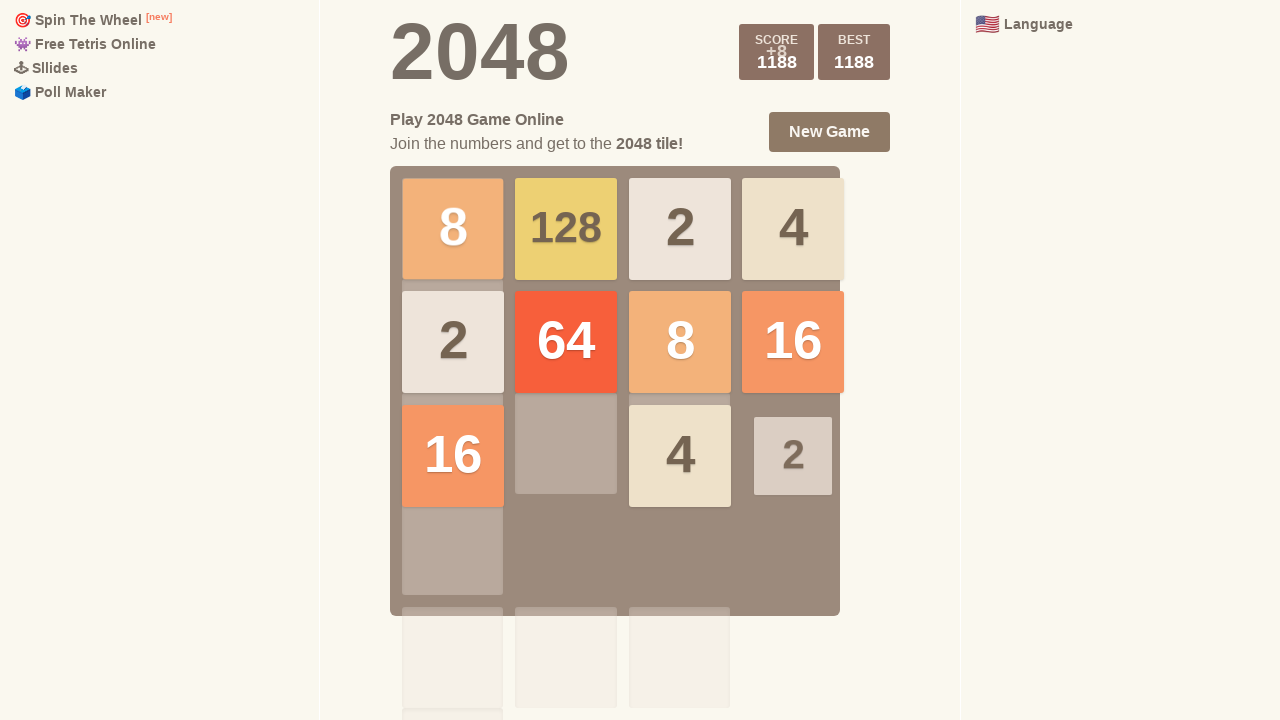

Waited 50ms after ArrowUp
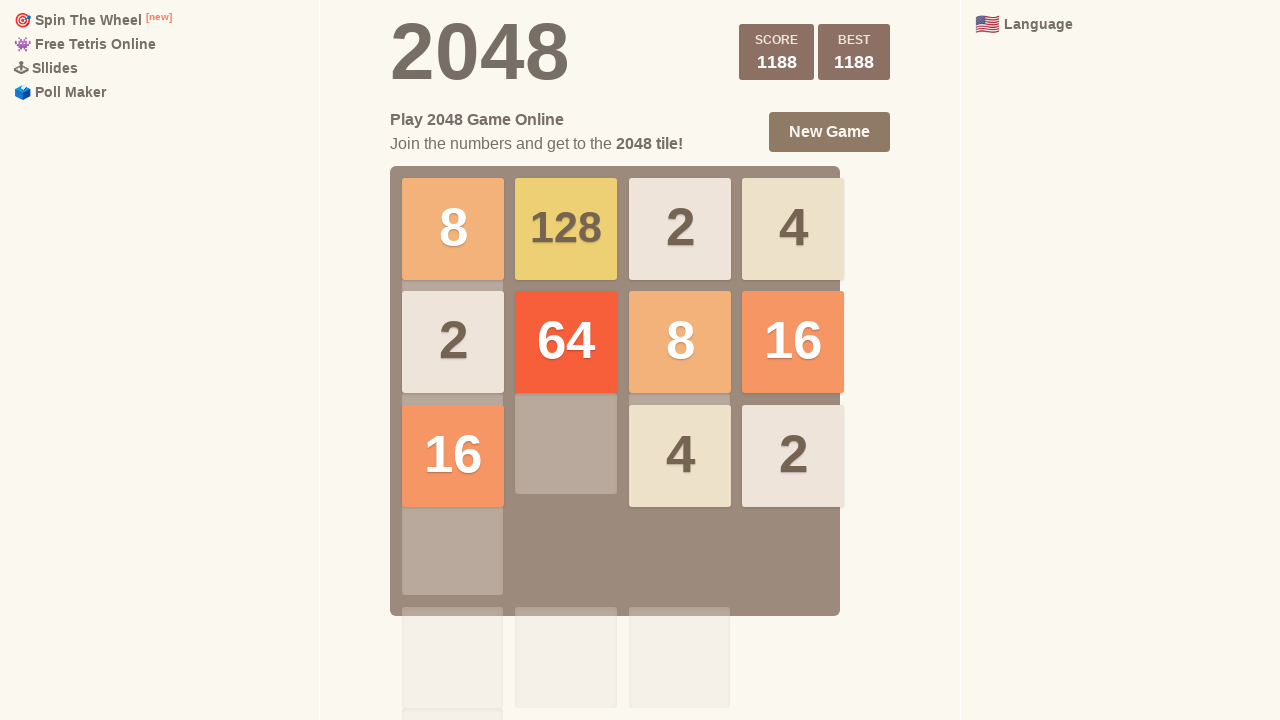

Pressed ArrowRight key
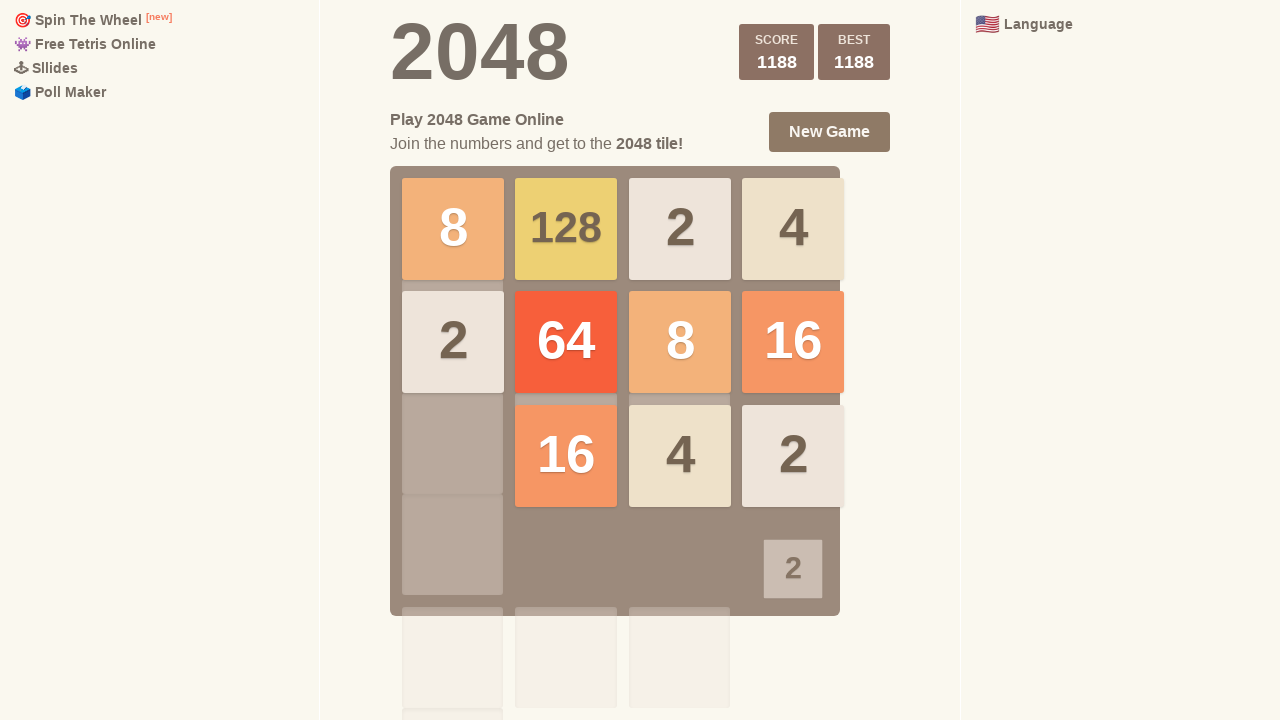

Waited 50ms after ArrowRight
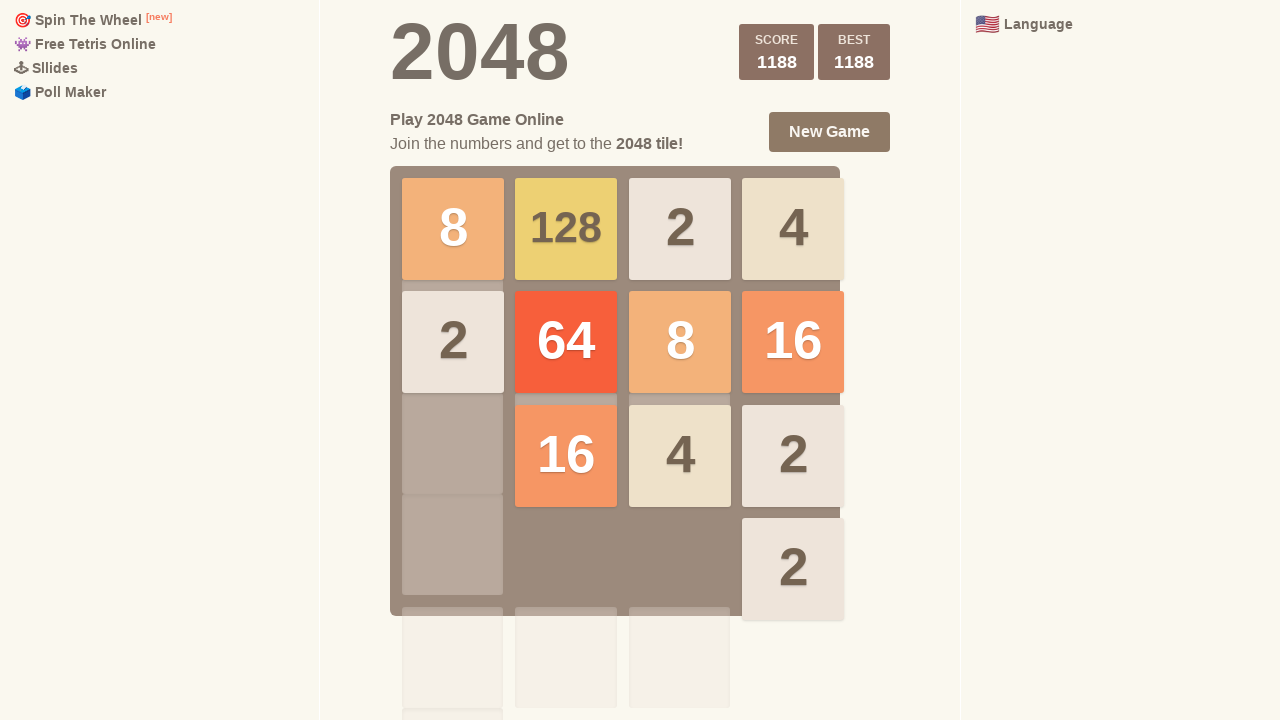

Pressed ArrowDown key
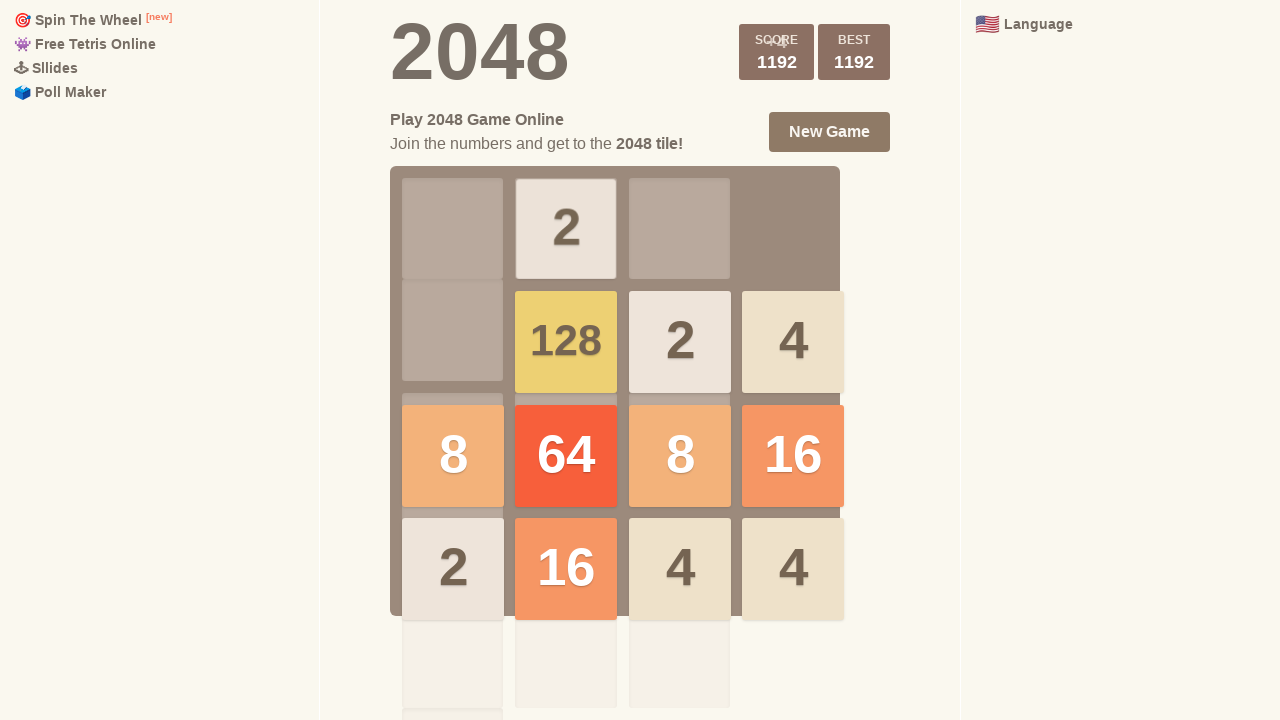

Waited 50ms after ArrowDown
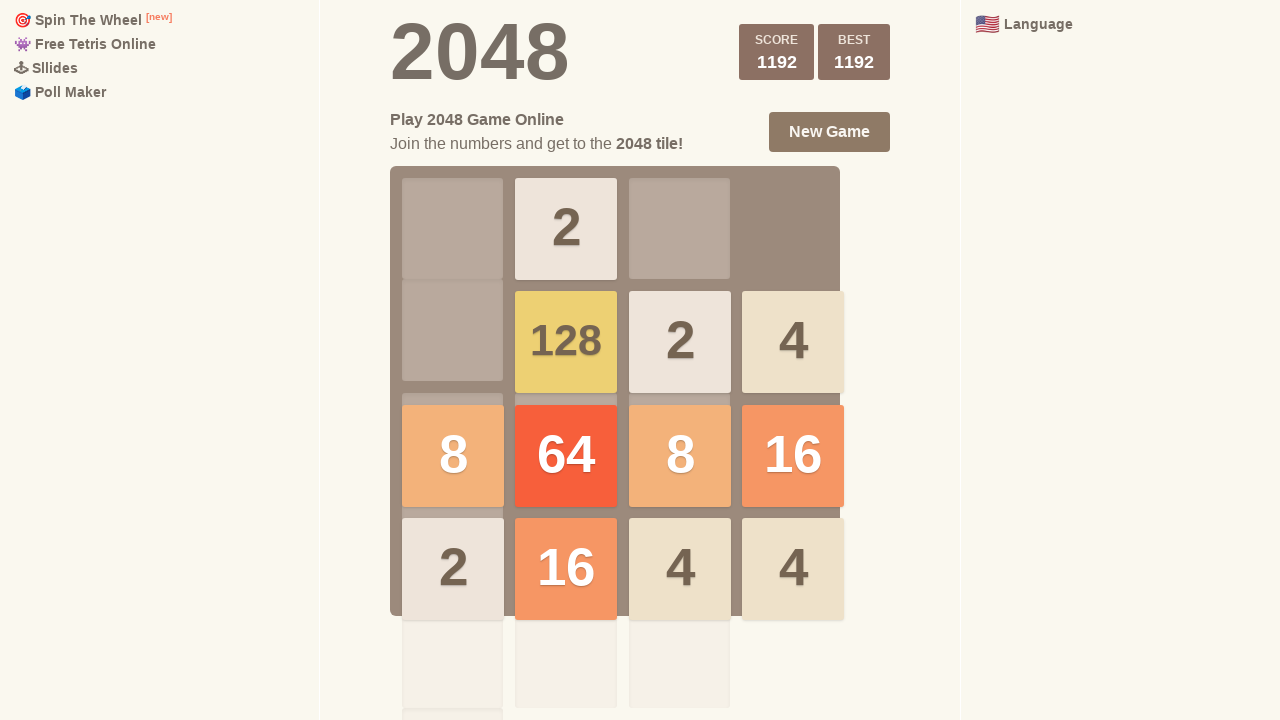

Pressed ArrowLeft key
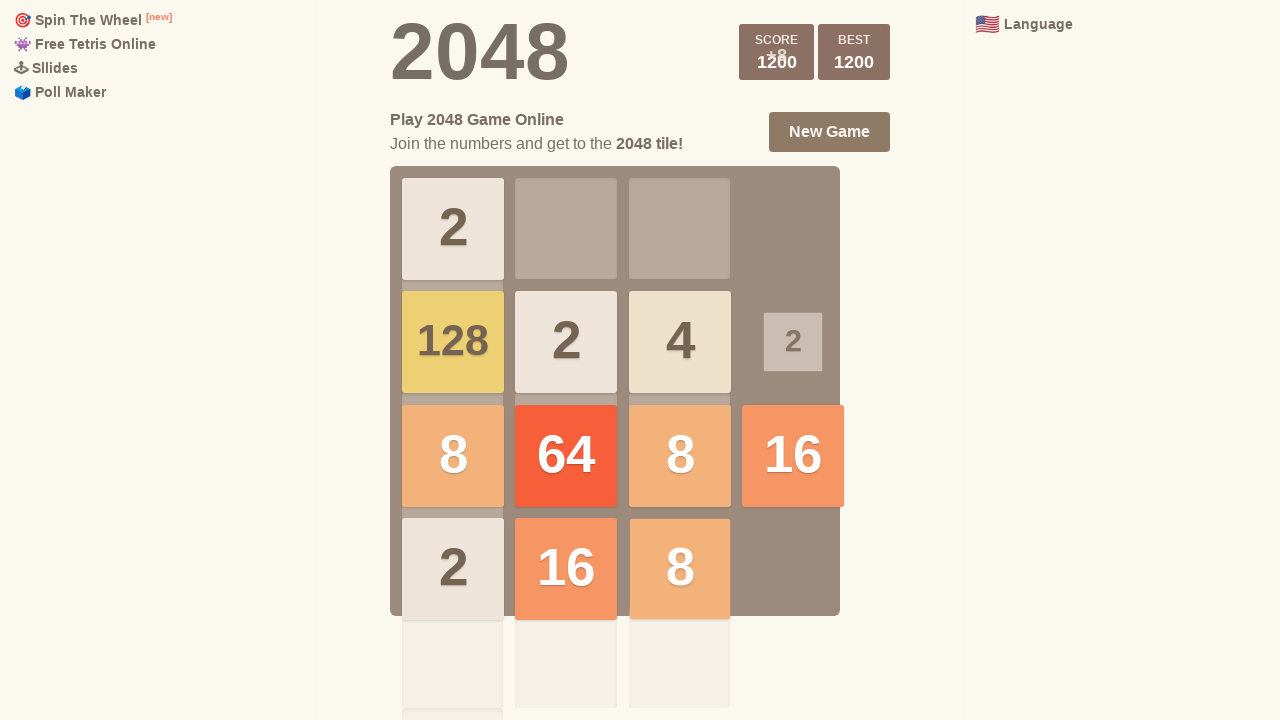

Waited 50ms after ArrowLeft
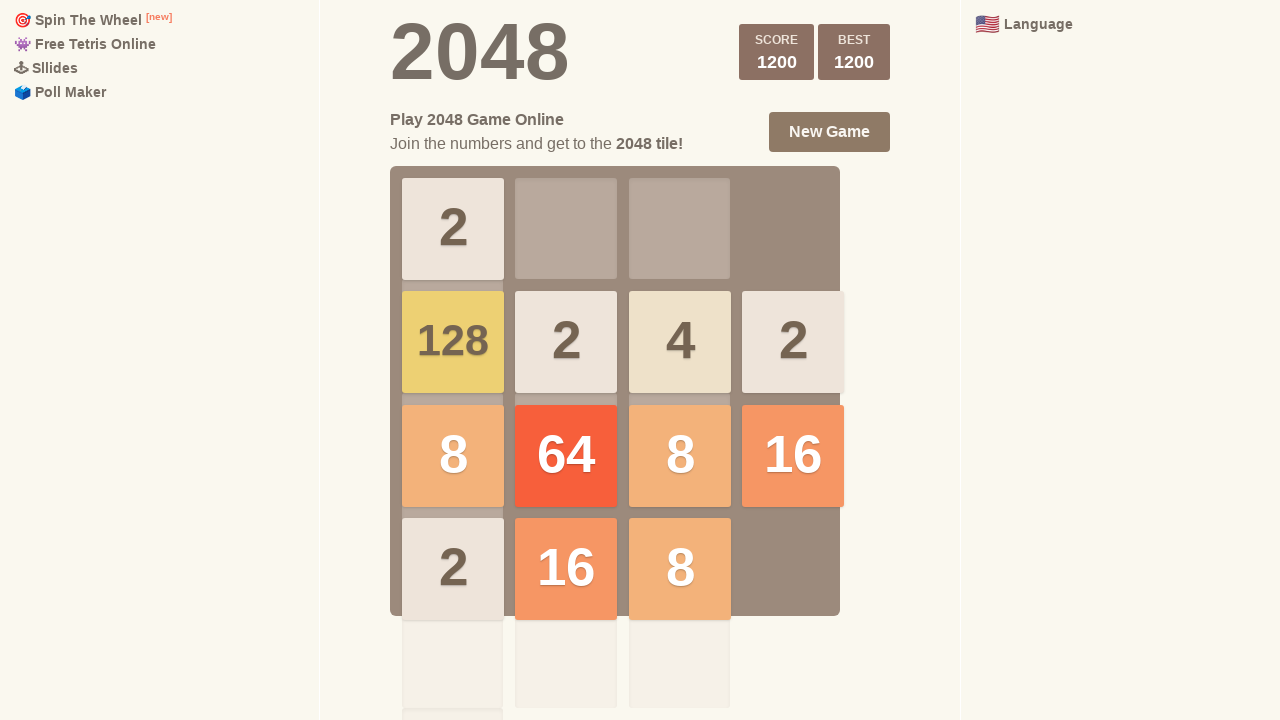

Checked if game is over
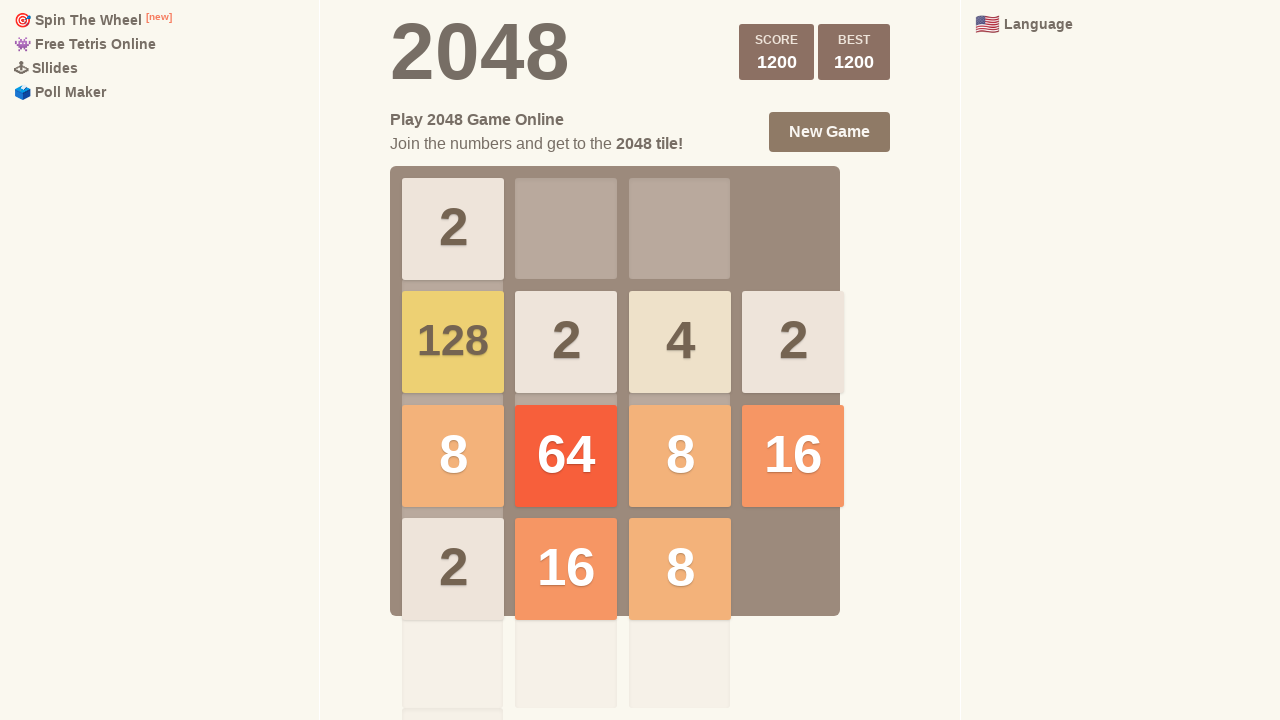

Checked if game is won
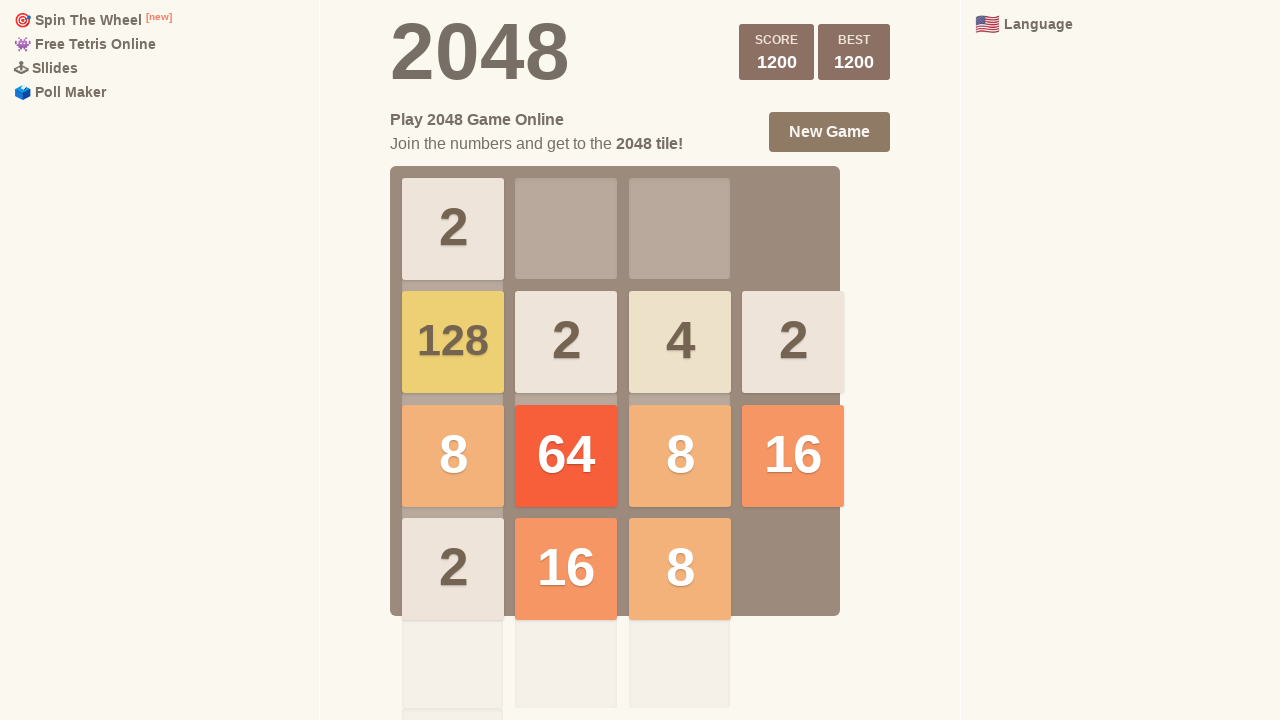

Pressed ArrowUp key
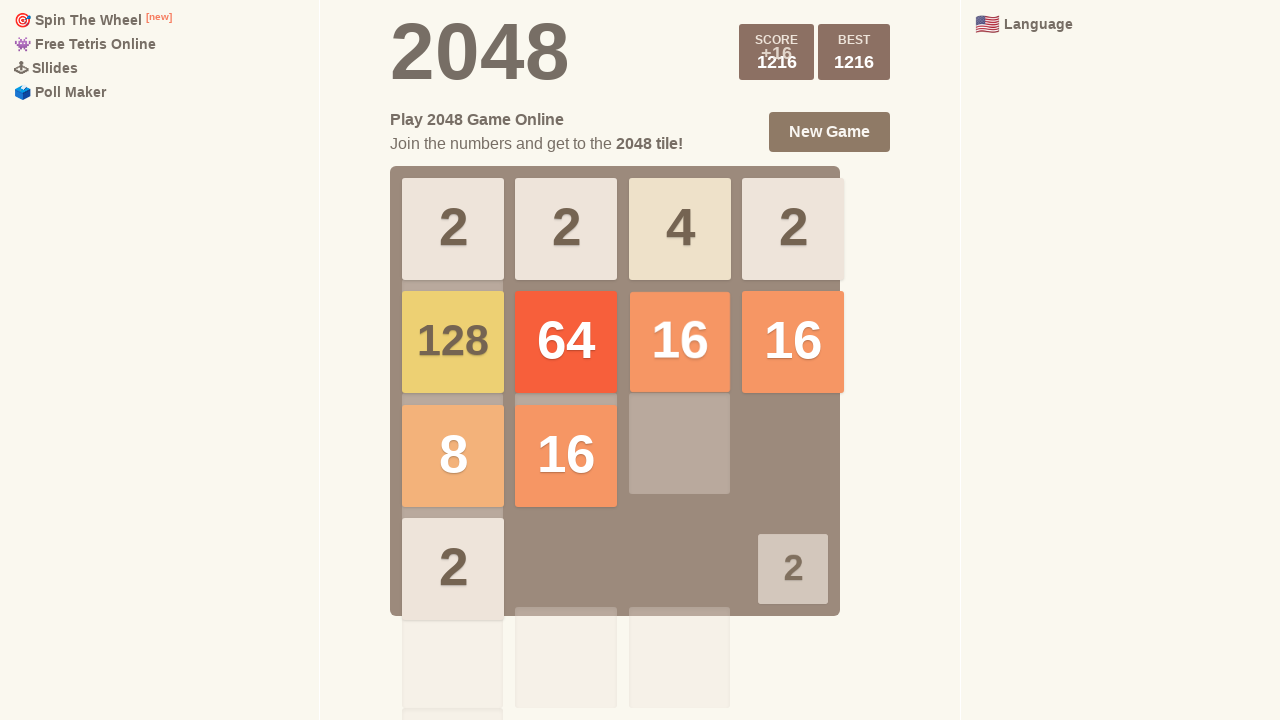

Waited 50ms after ArrowUp
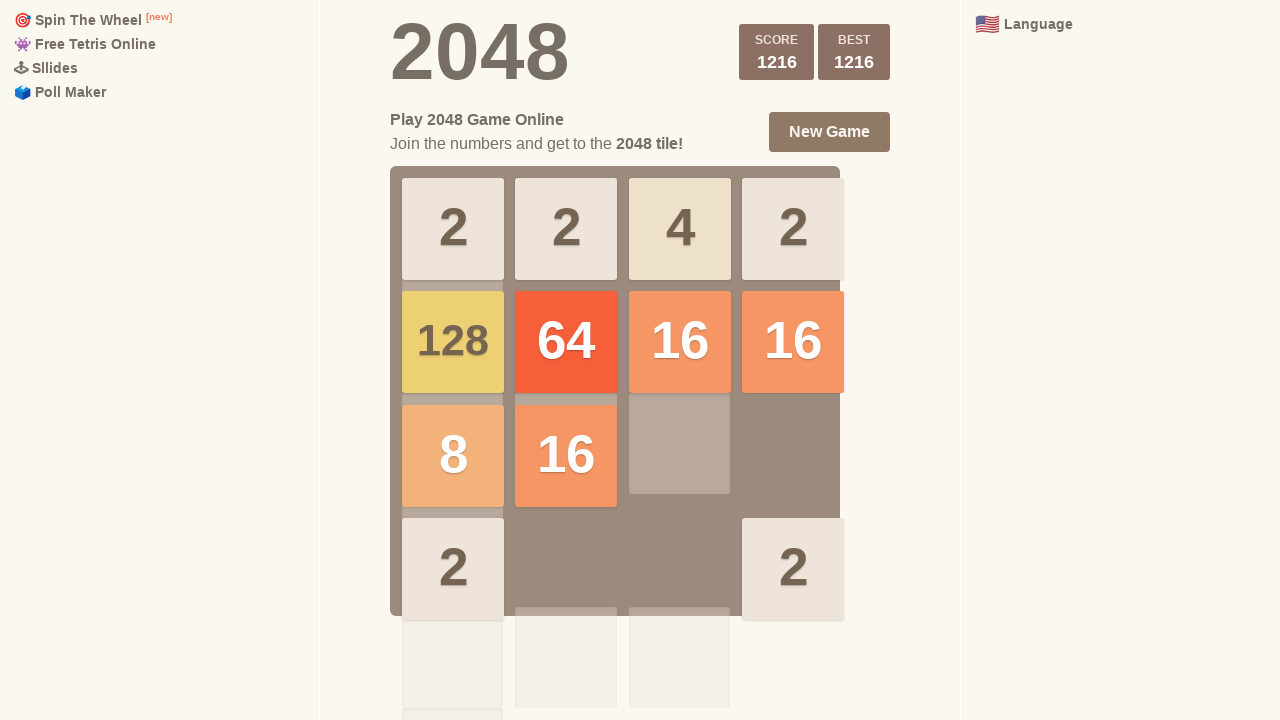

Pressed ArrowRight key
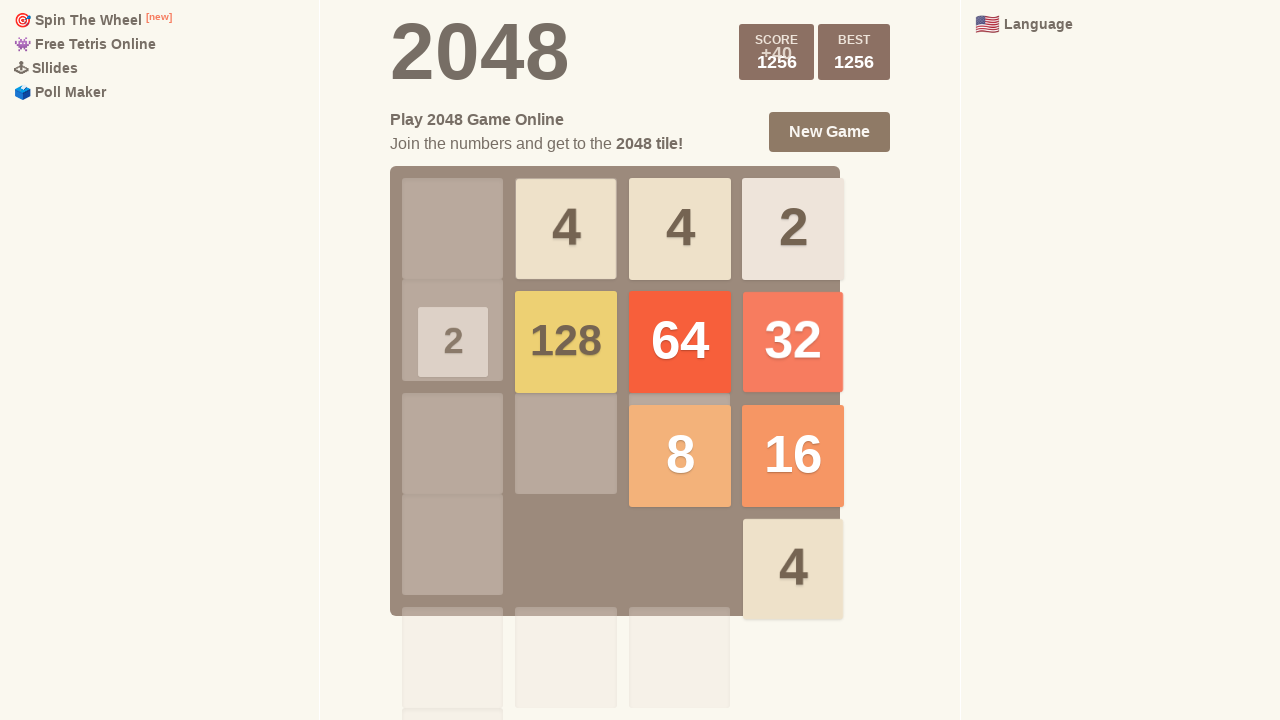

Waited 50ms after ArrowRight
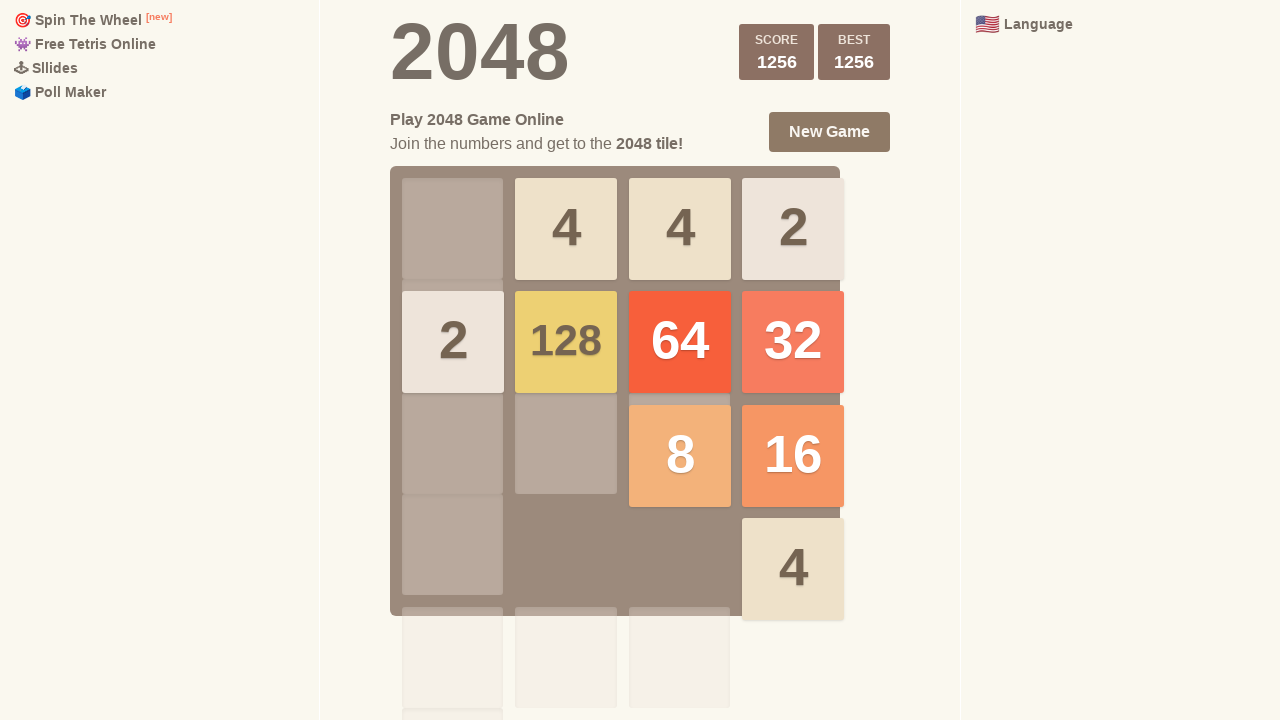

Pressed ArrowDown key
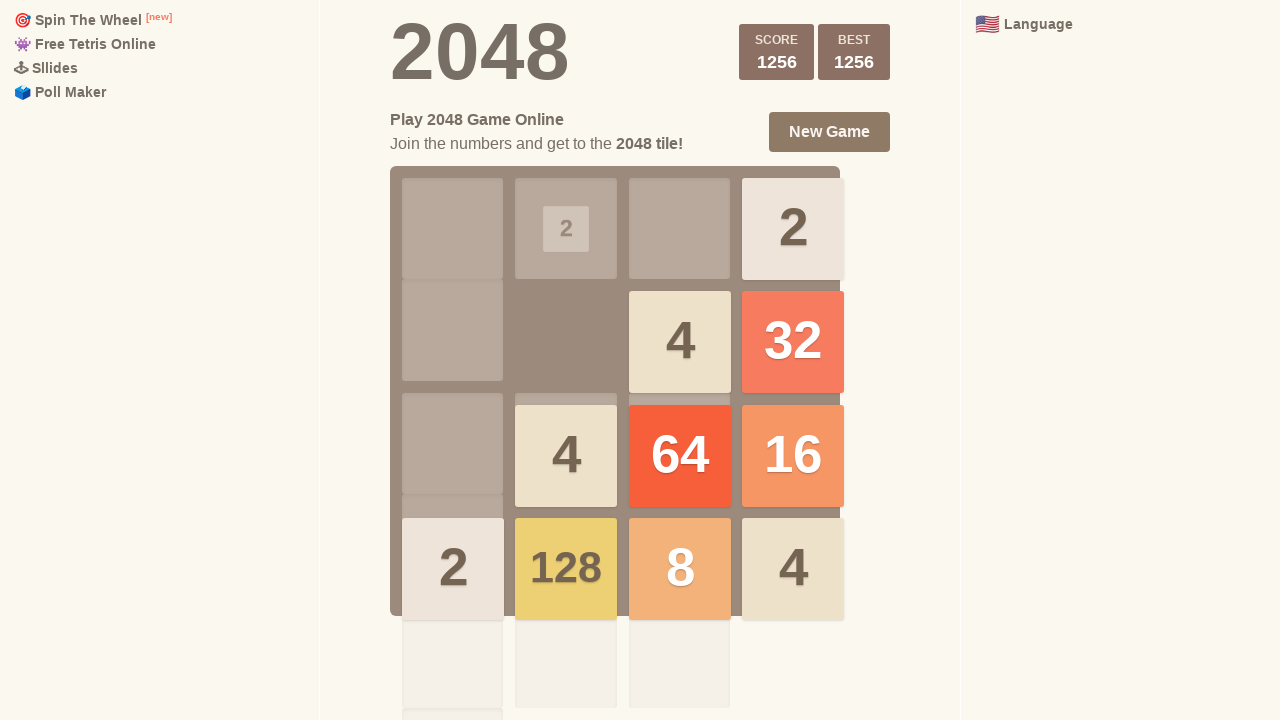

Waited 50ms after ArrowDown
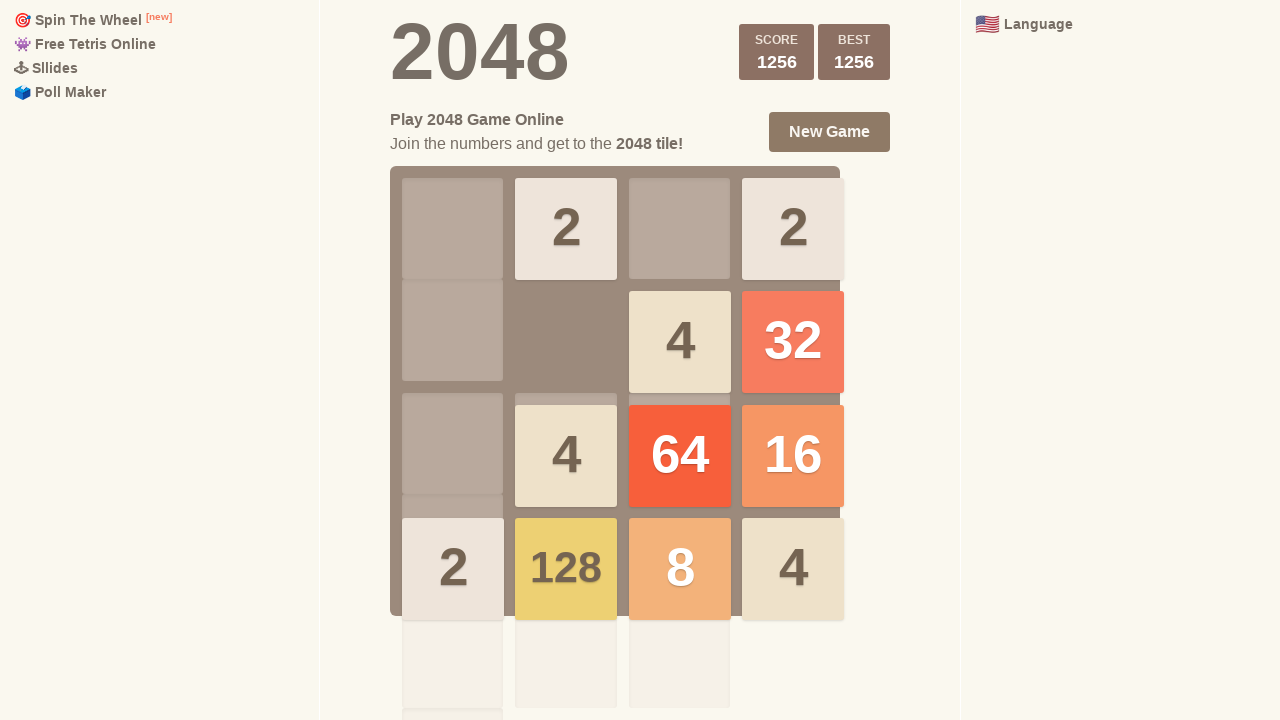

Pressed ArrowLeft key
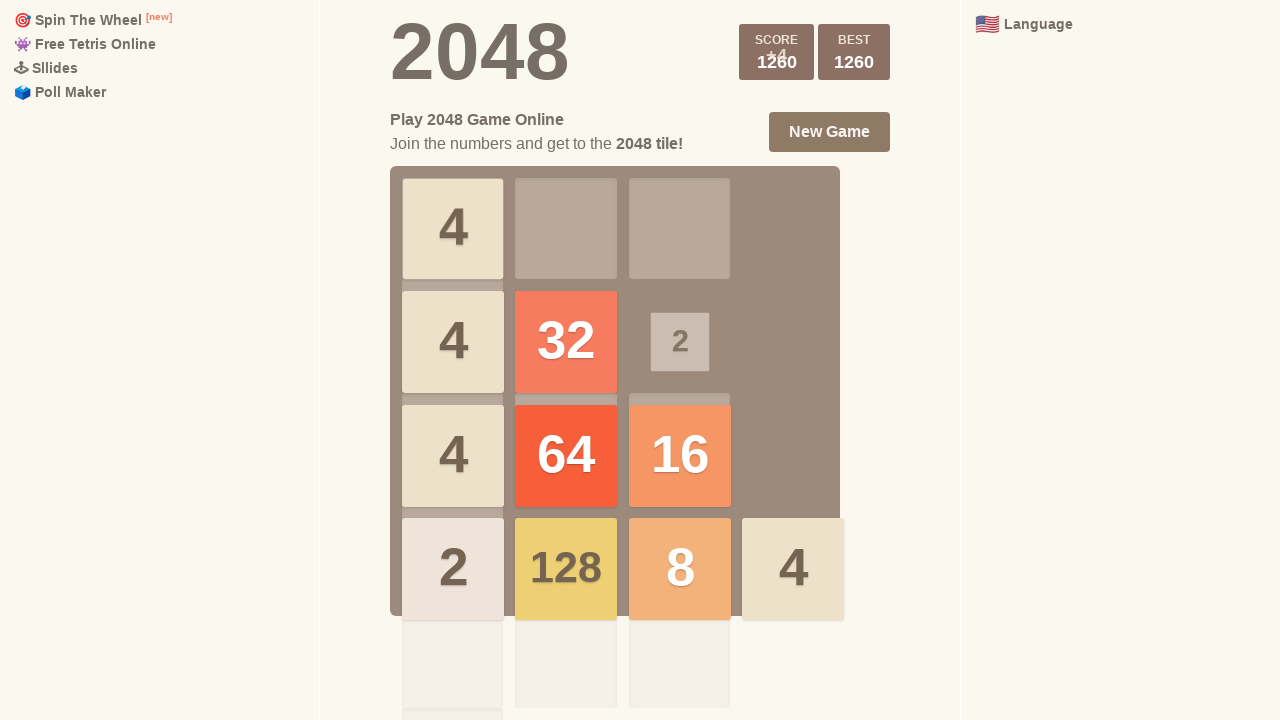

Waited 50ms after ArrowLeft
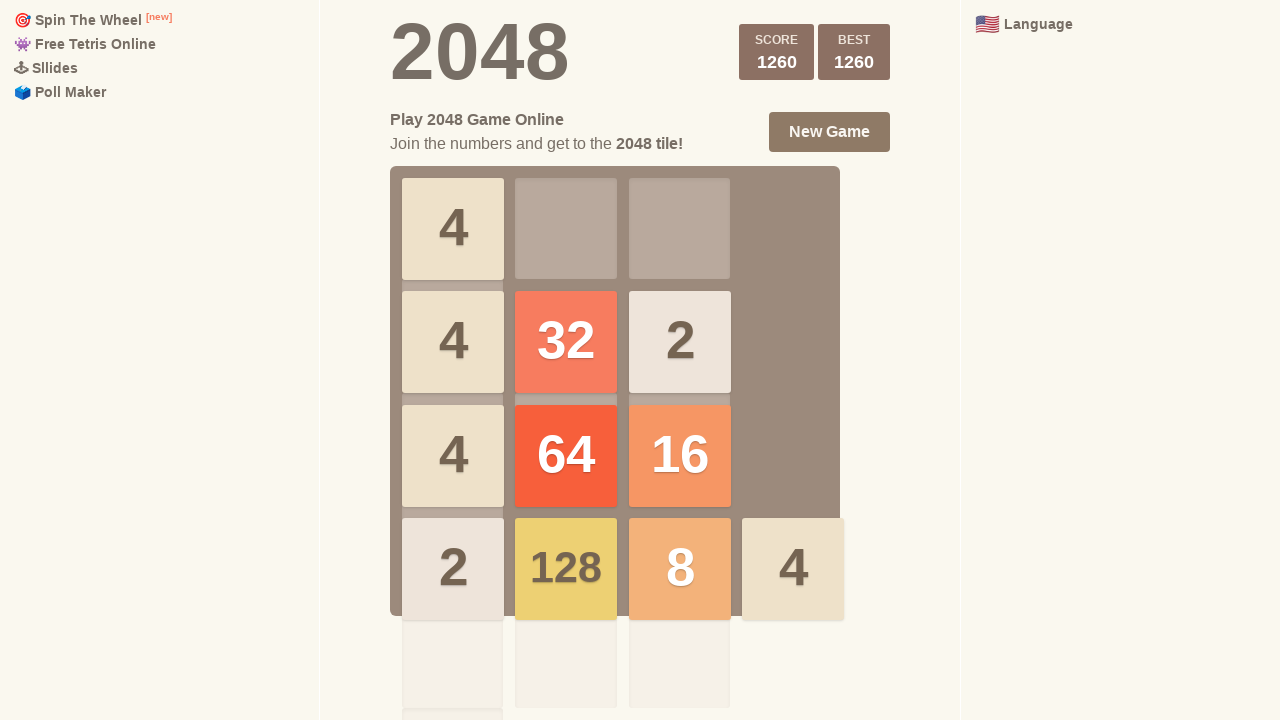

Checked if game is over
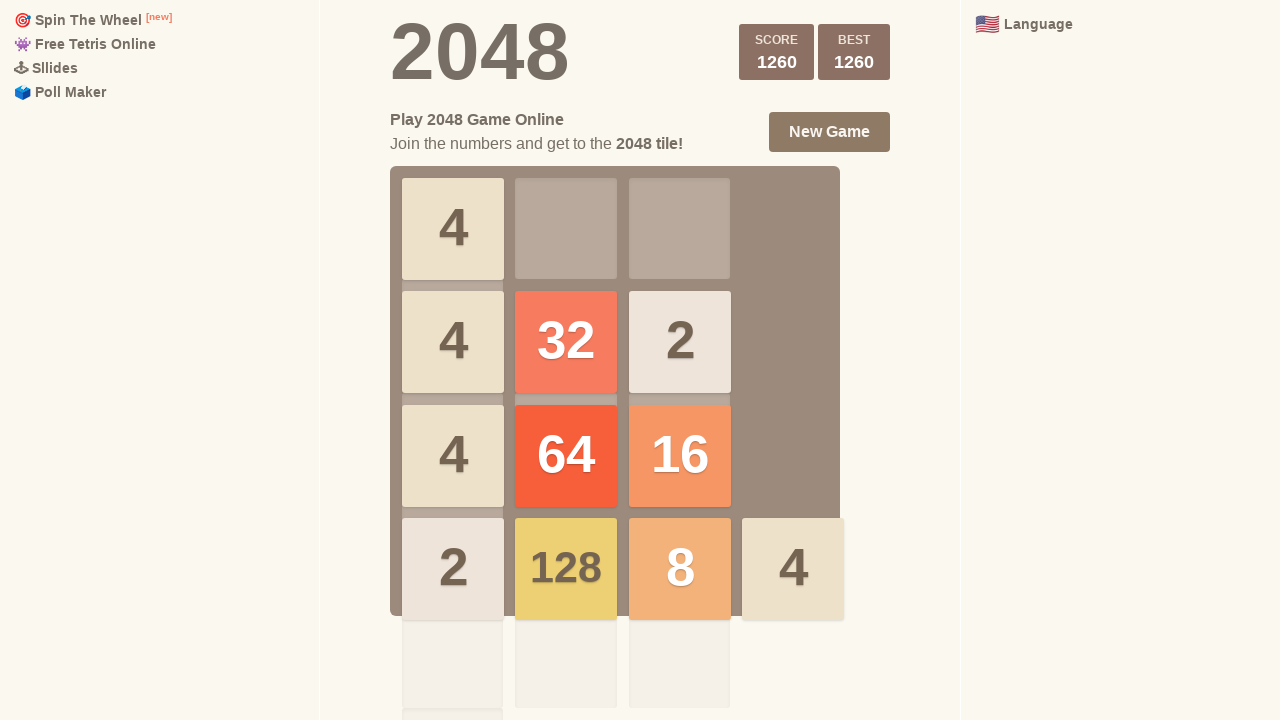

Checked if game is won
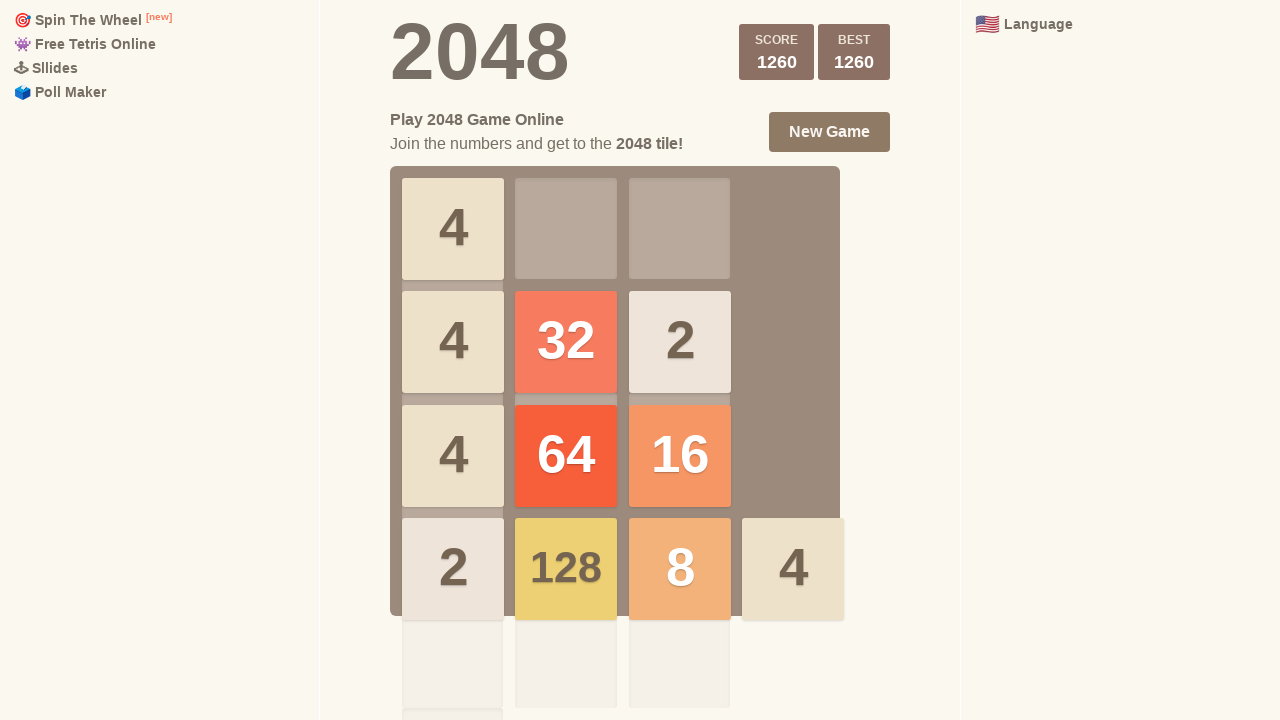

Pressed ArrowUp key
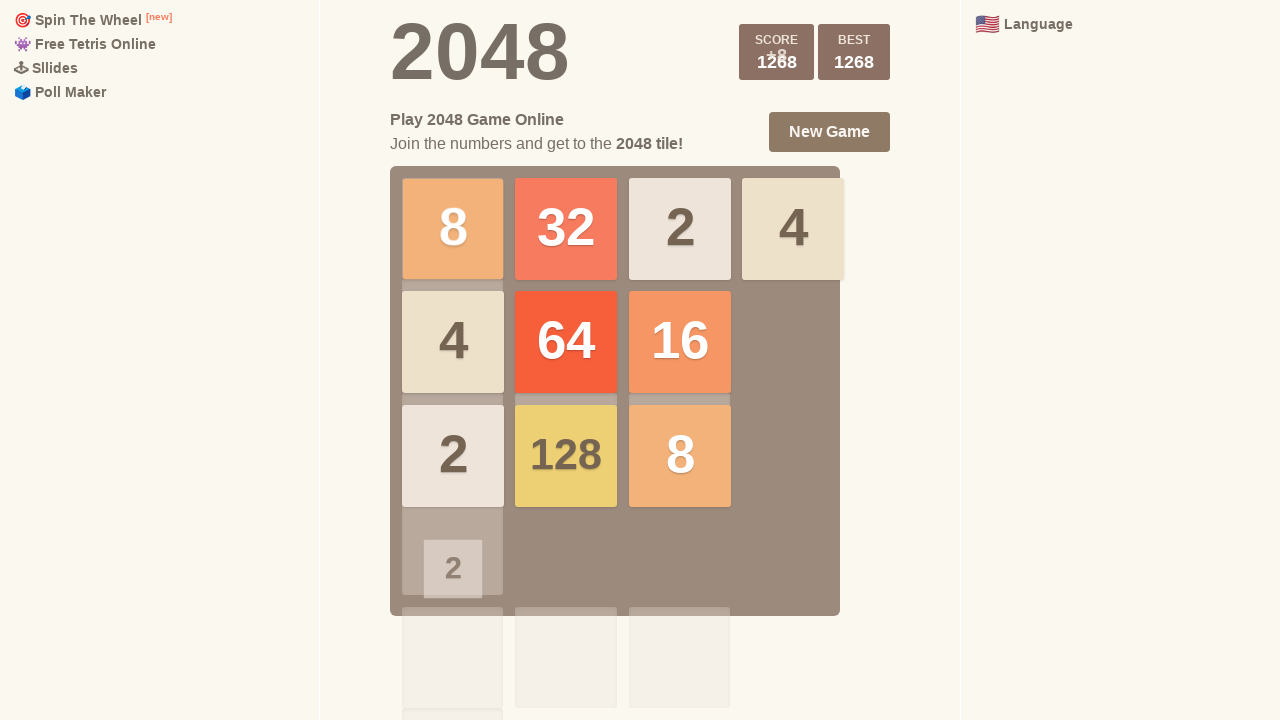

Waited 50ms after ArrowUp
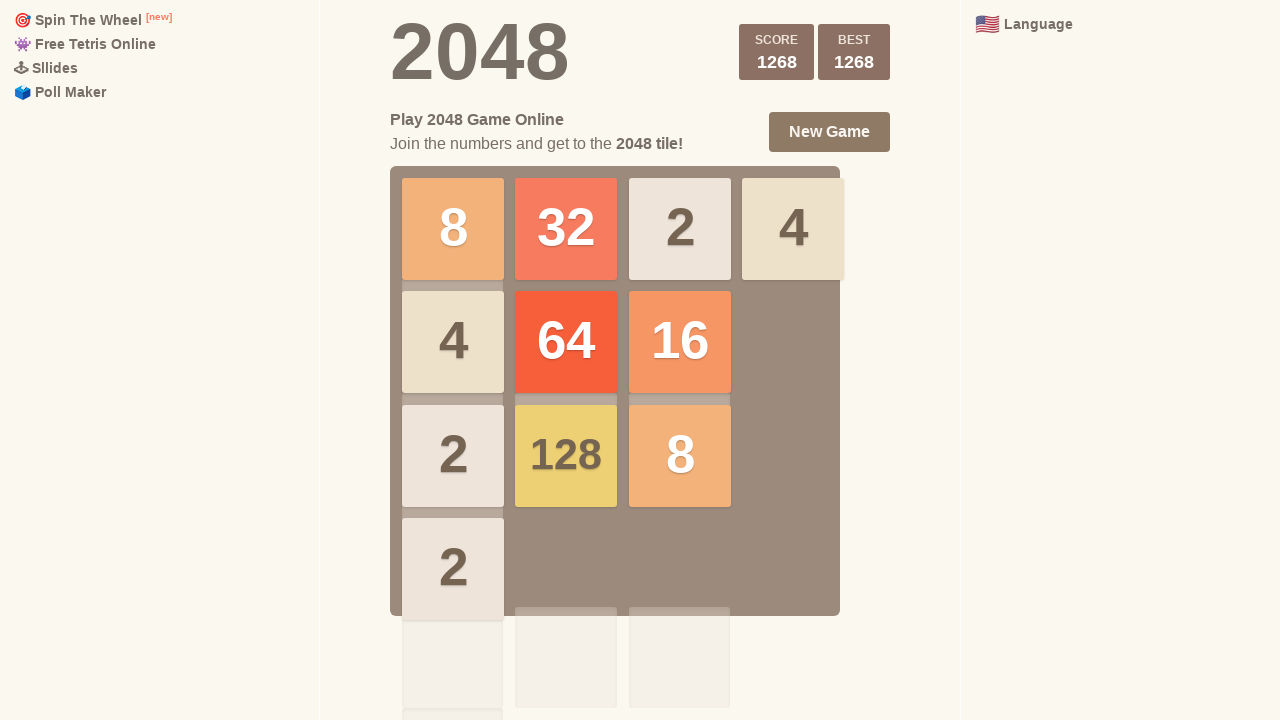

Pressed ArrowRight key
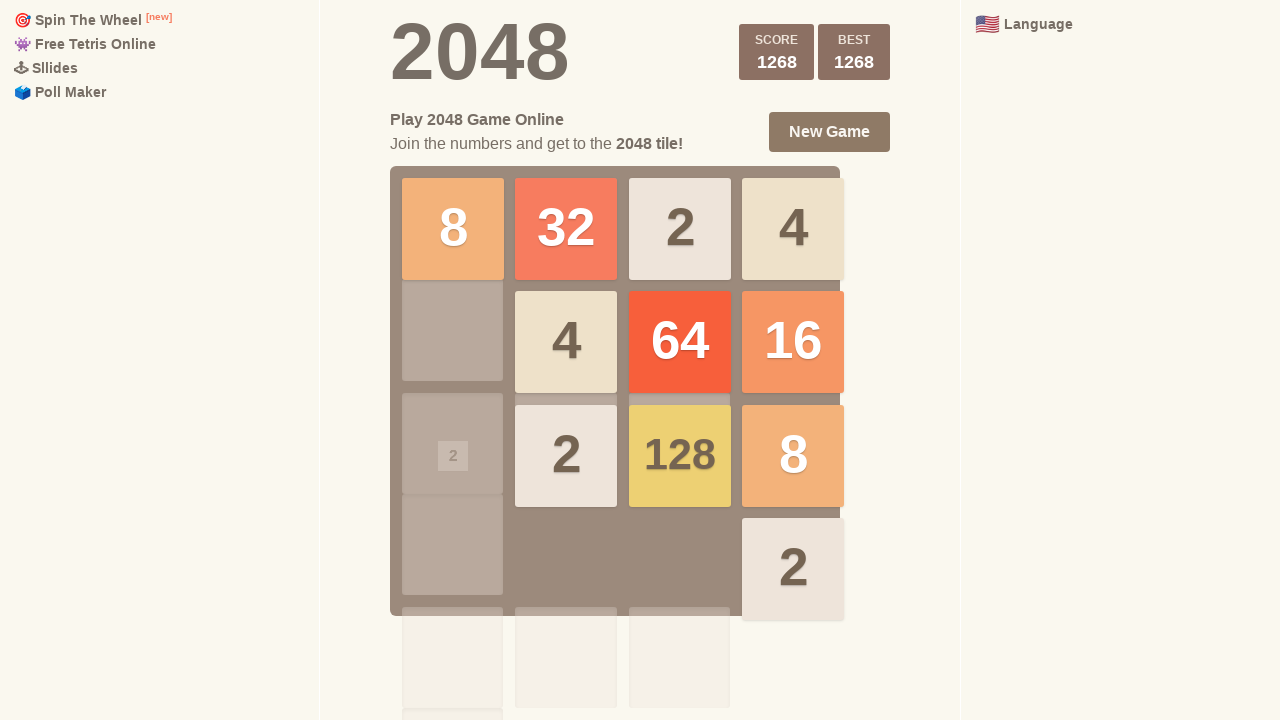

Waited 50ms after ArrowRight
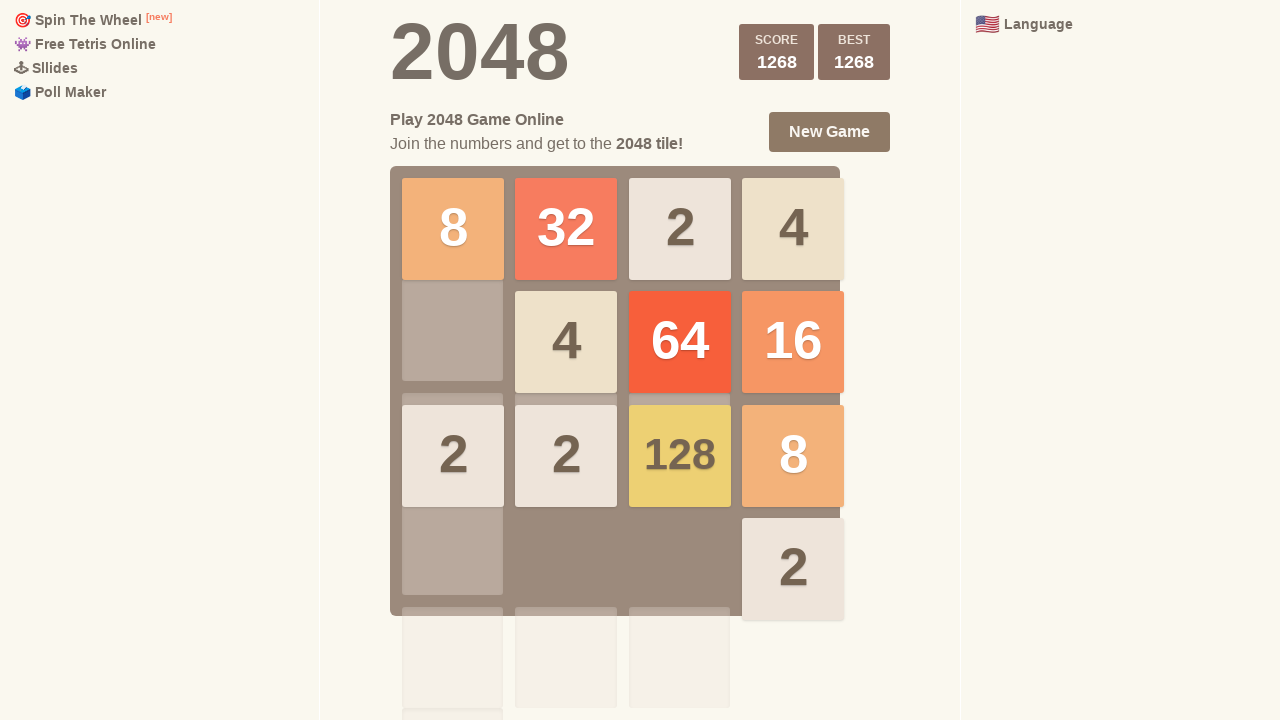

Pressed ArrowDown key
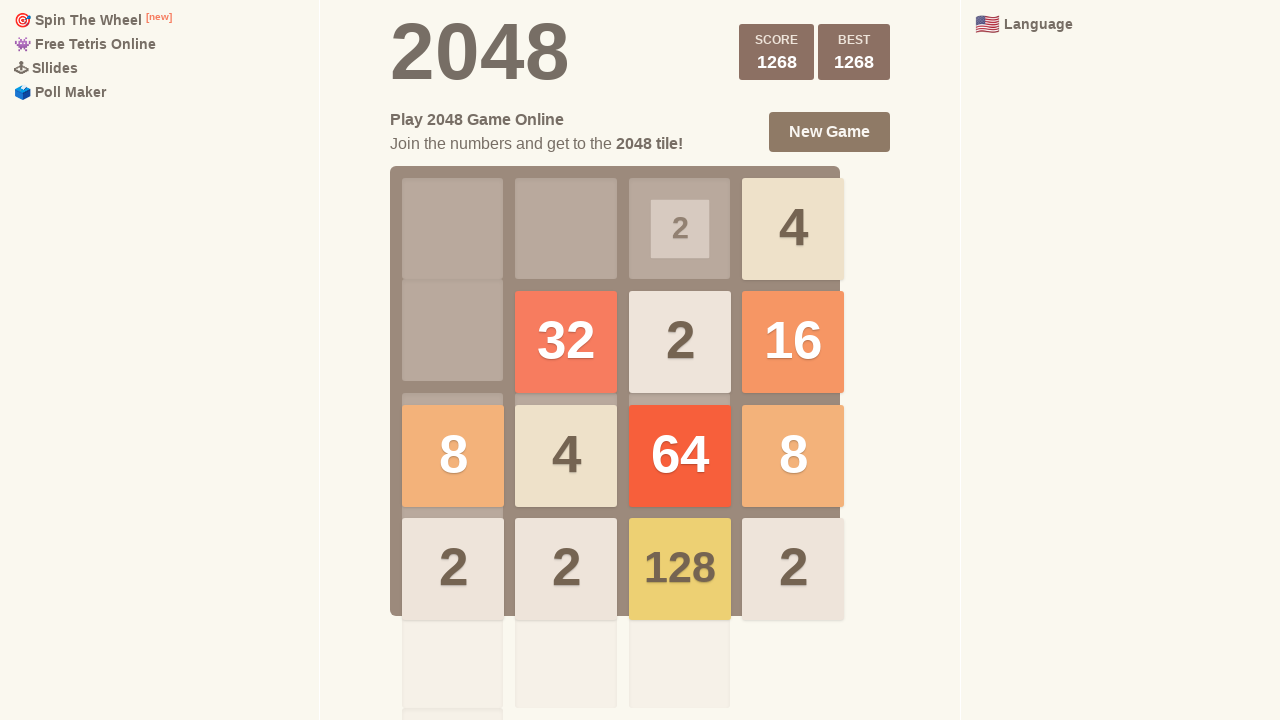

Waited 50ms after ArrowDown
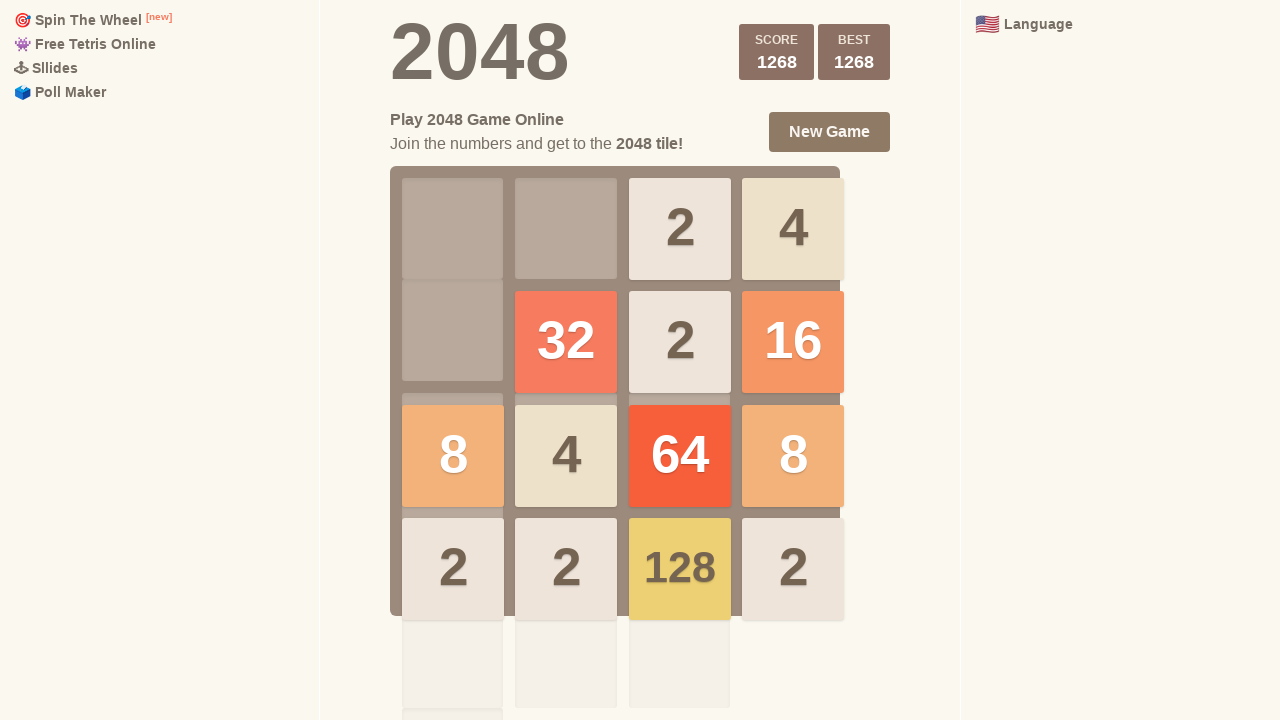

Pressed ArrowLeft key
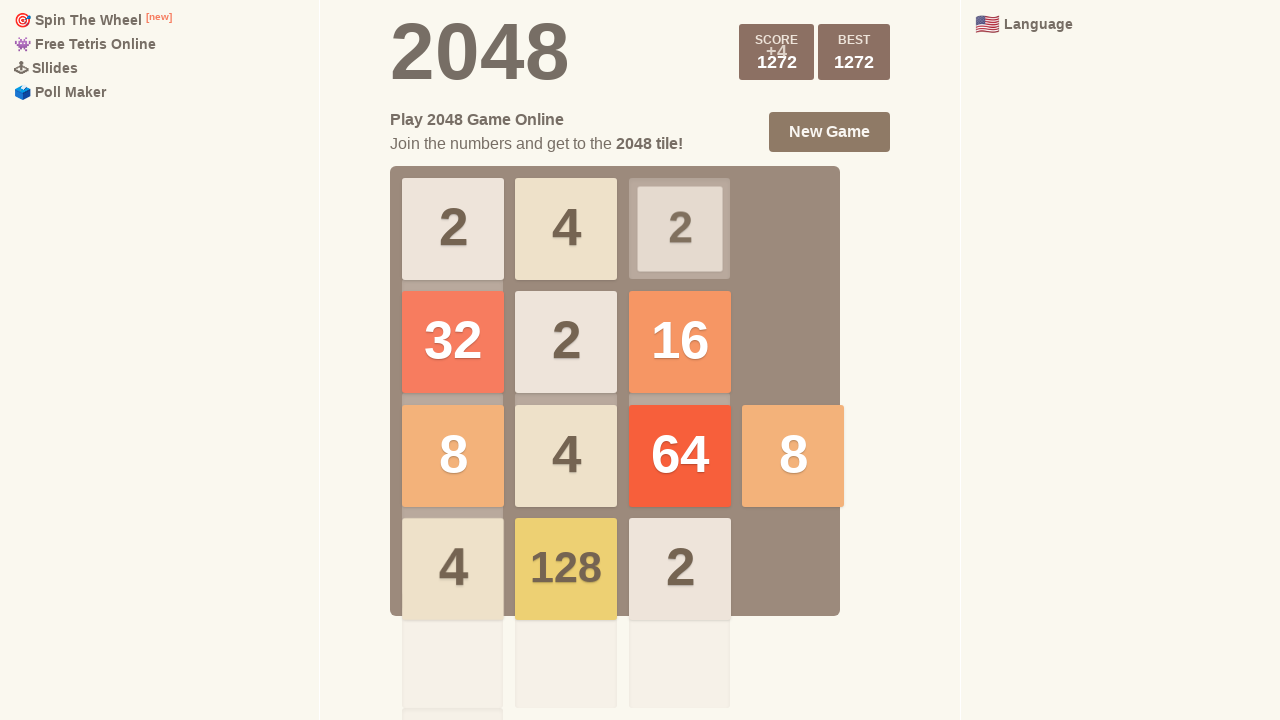

Waited 50ms after ArrowLeft
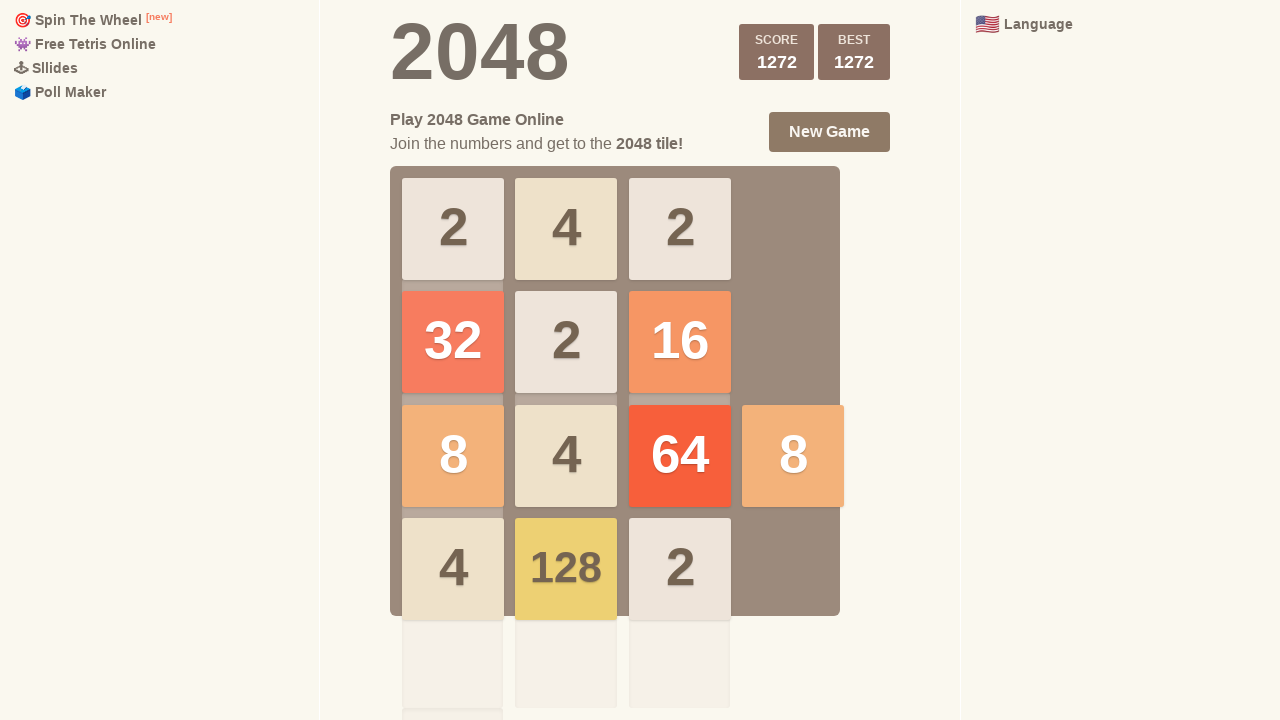

Checked if game is over
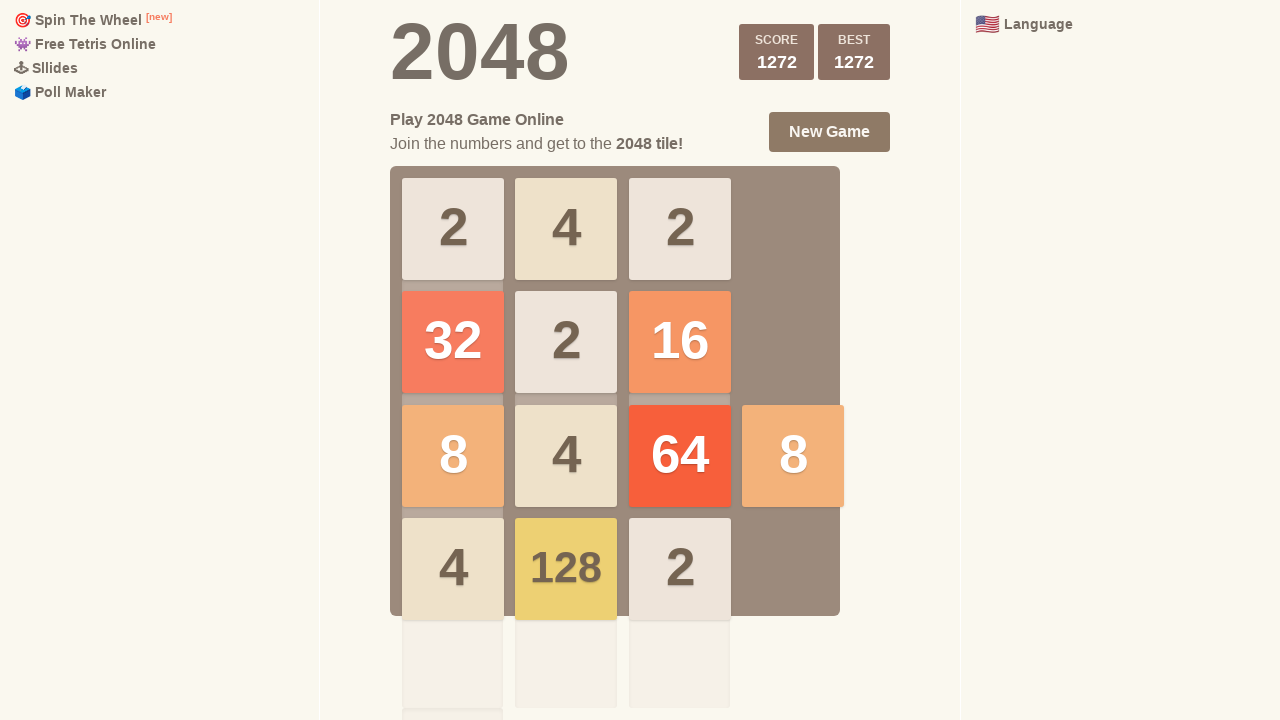

Checked if game is won
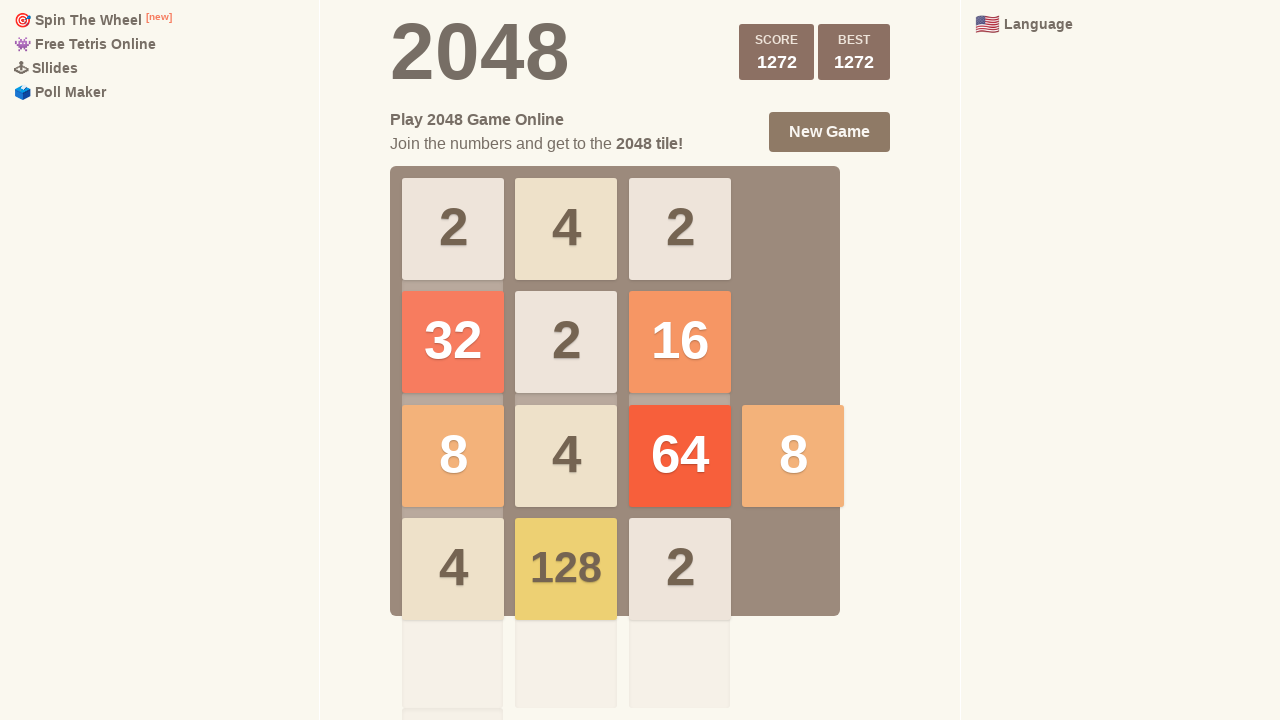

Pressed ArrowUp key
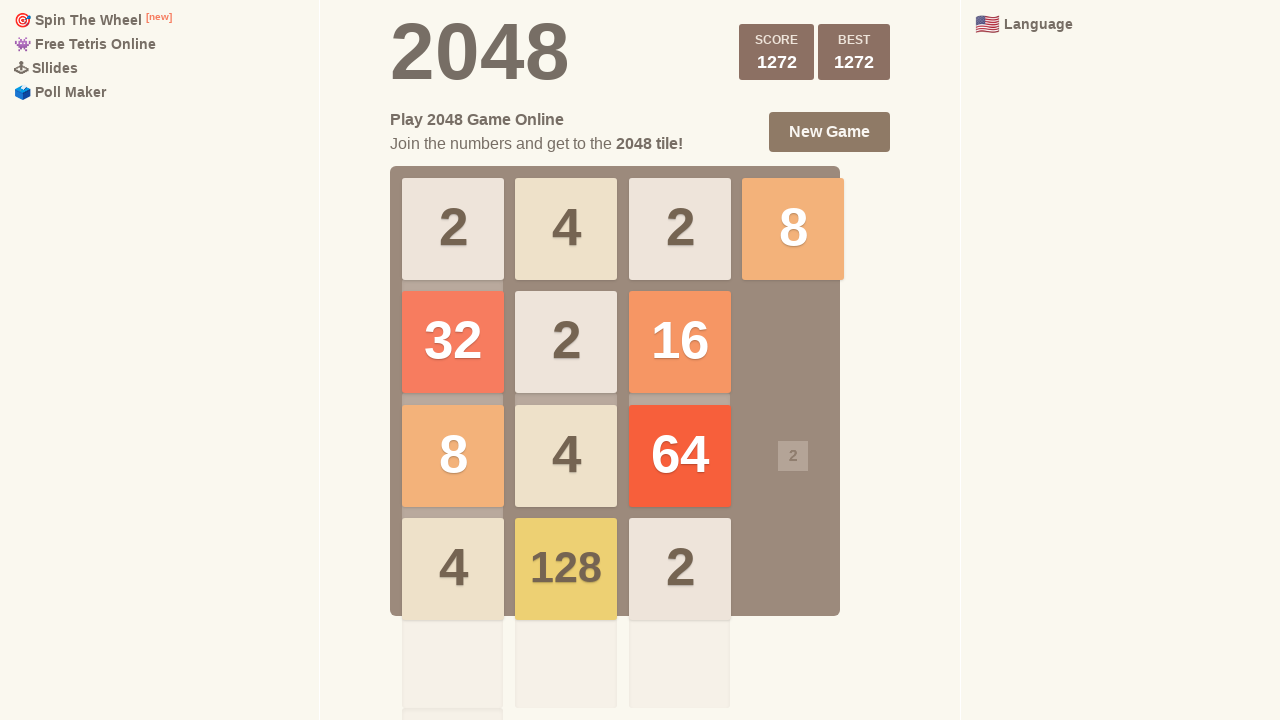

Waited 50ms after ArrowUp
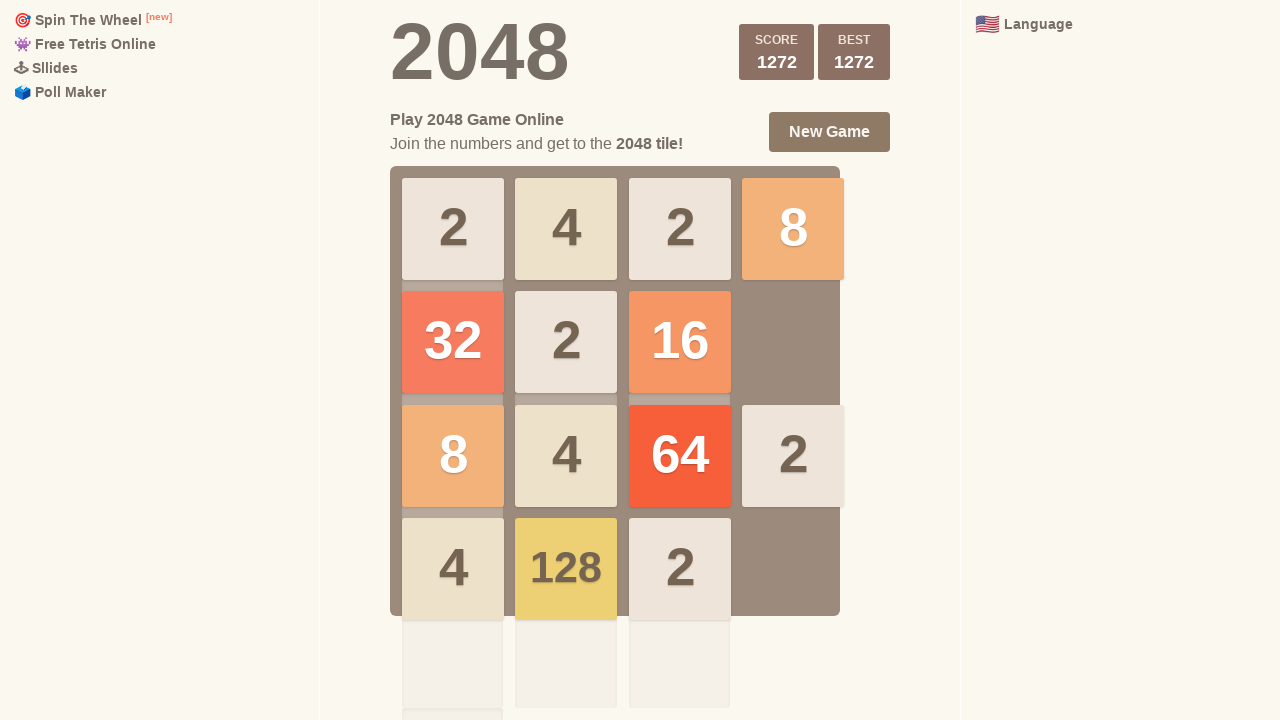

Pressed ArrowRight key
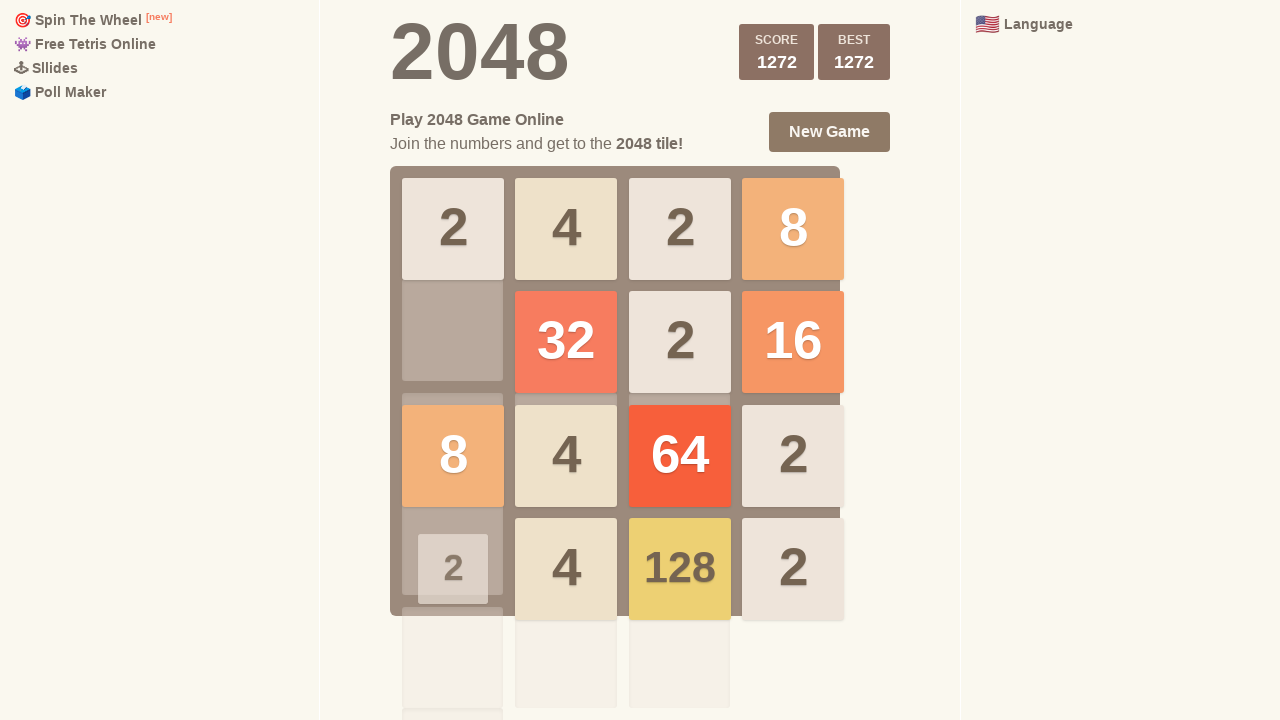

Waited 50ms after ArrowRight
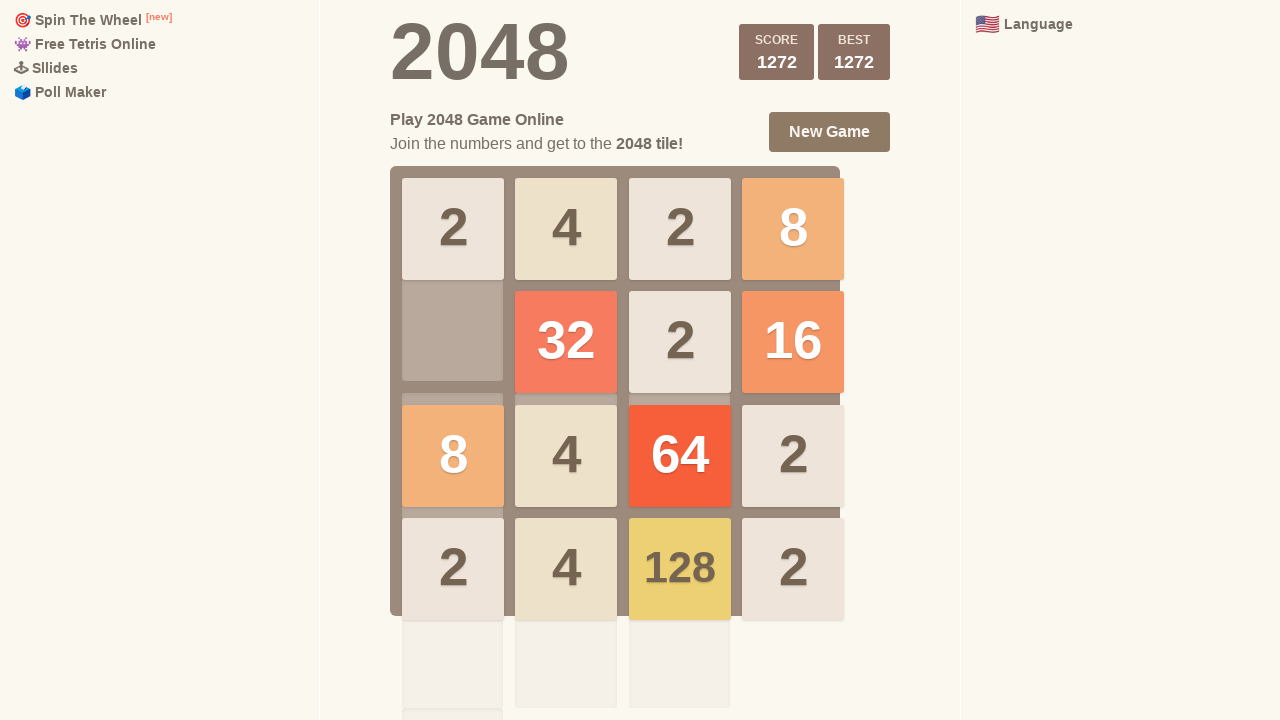

Pressed ArrowDown key
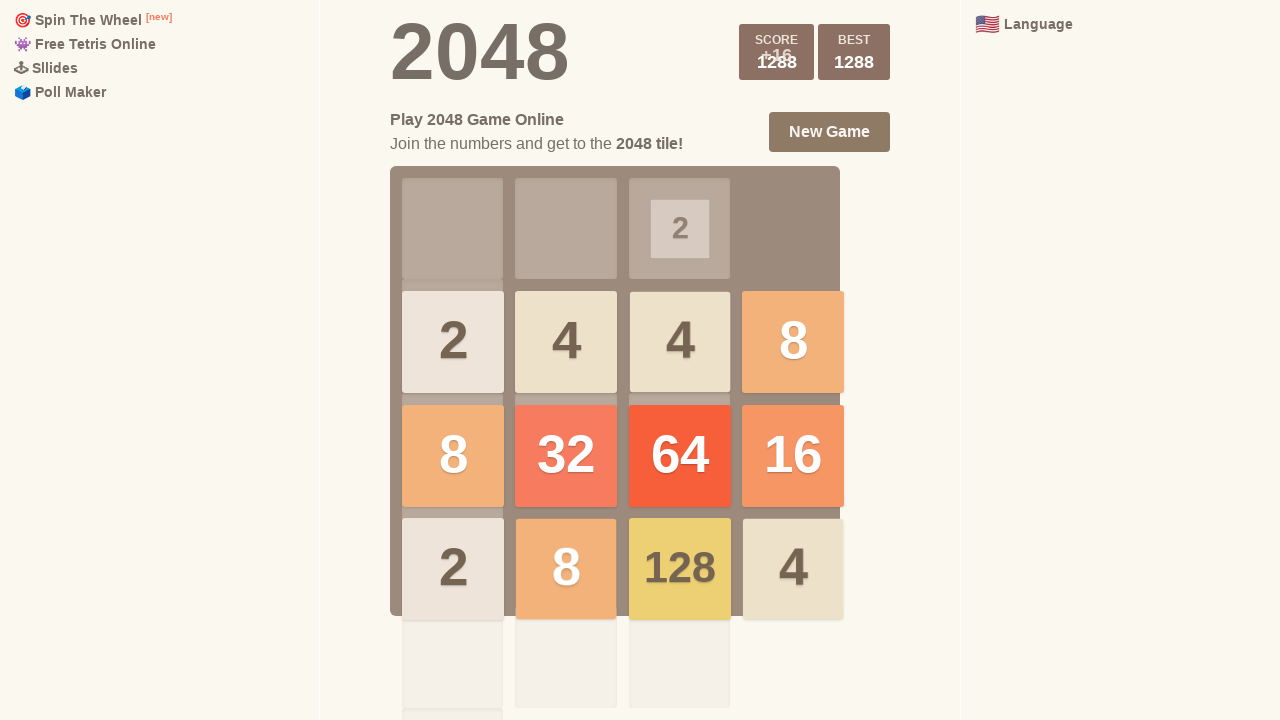

Waited 50ms after ArrowDown
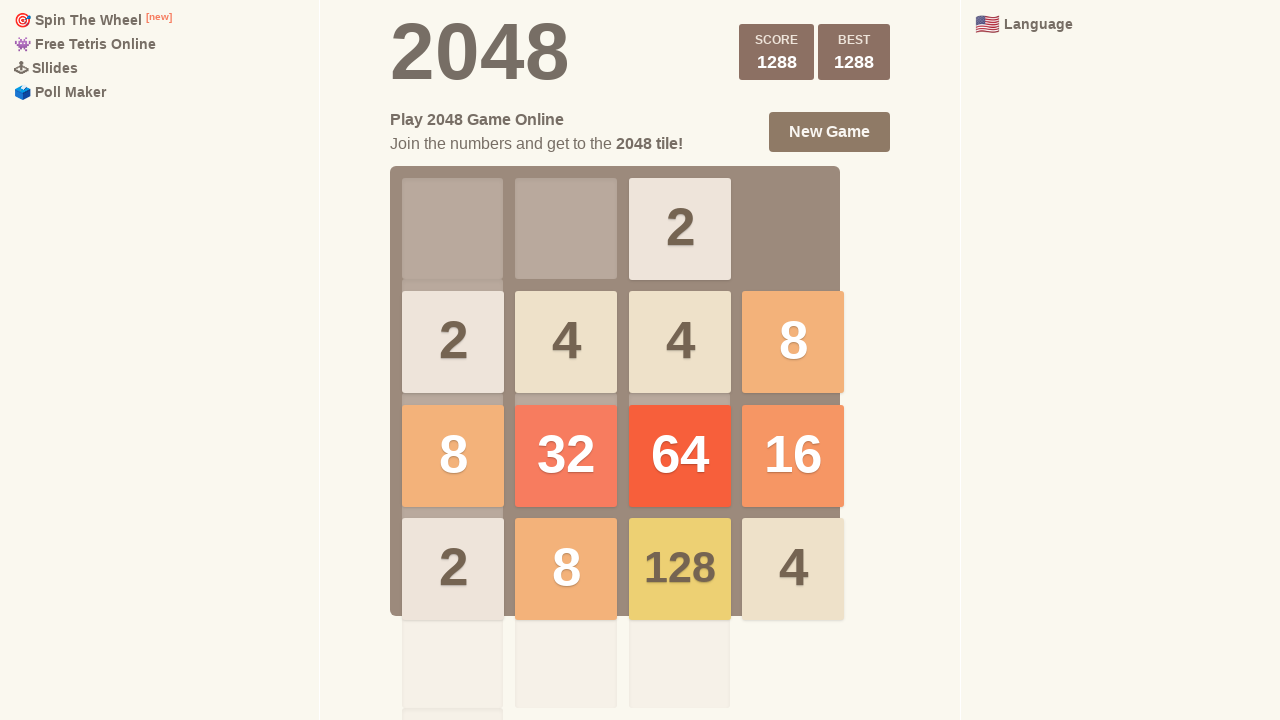

Pressed ArrowLeft key
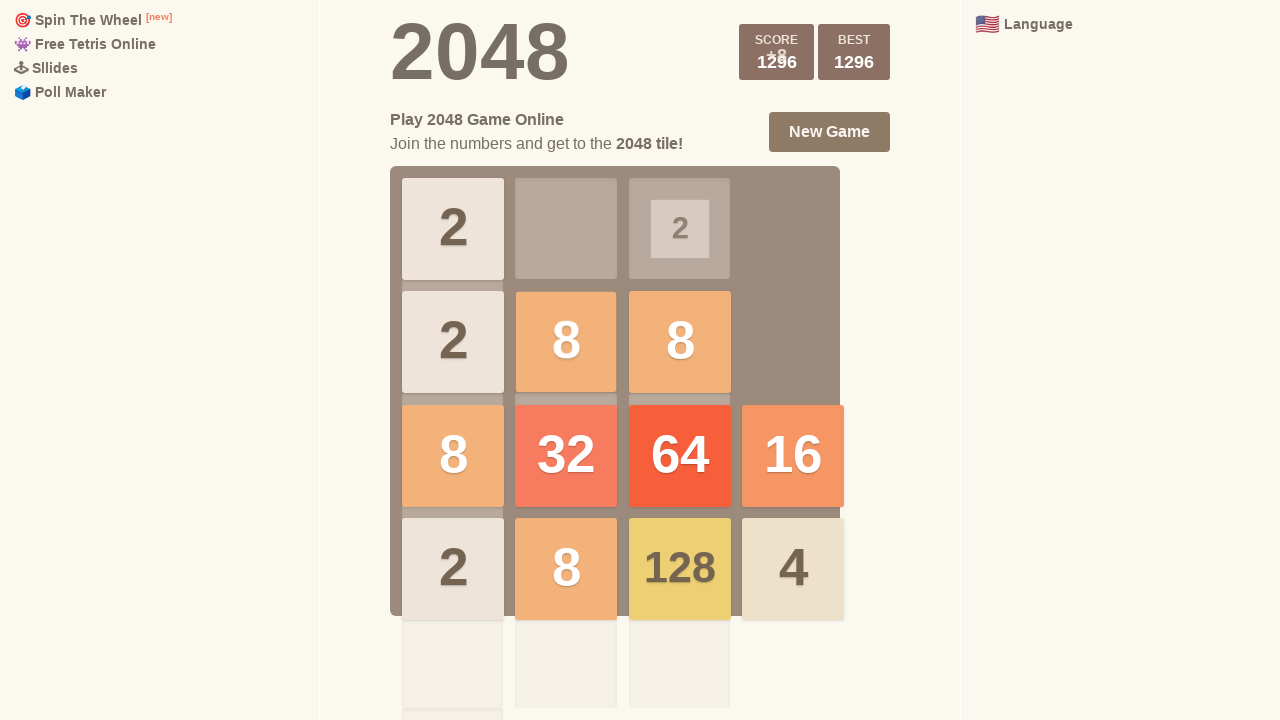

Waited 50ms after ArrowLeft
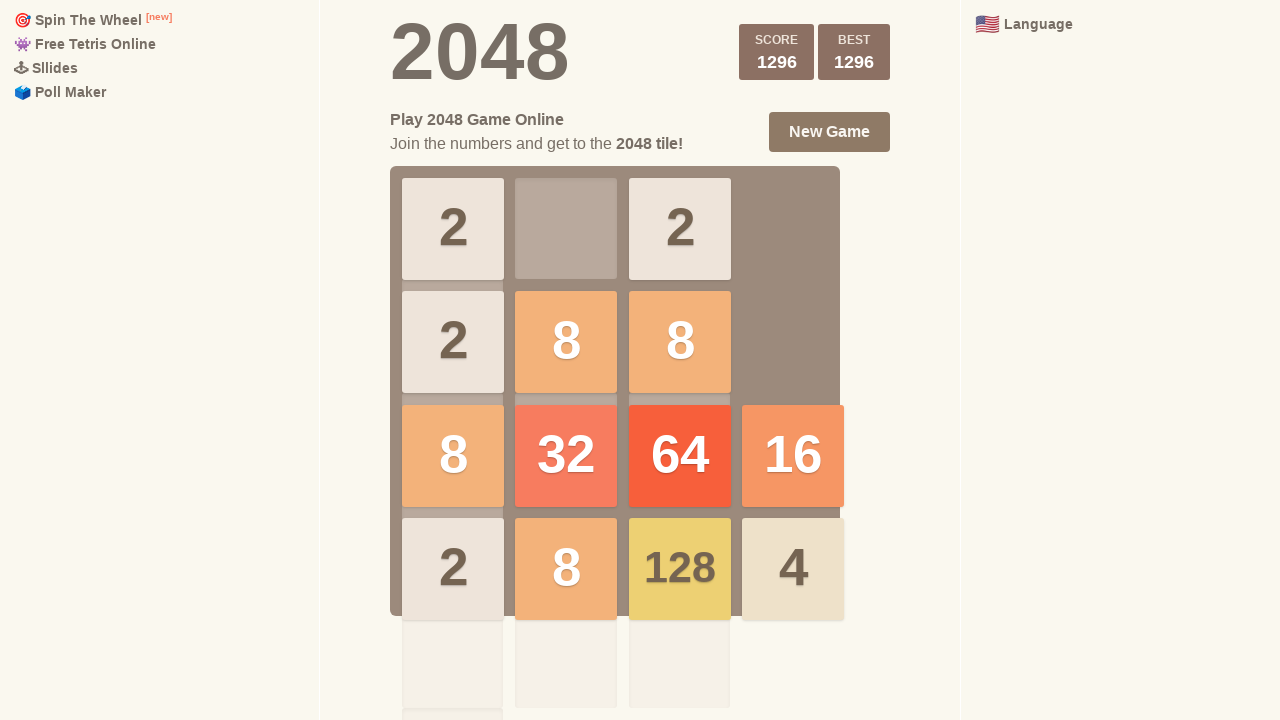

Checked if game is over
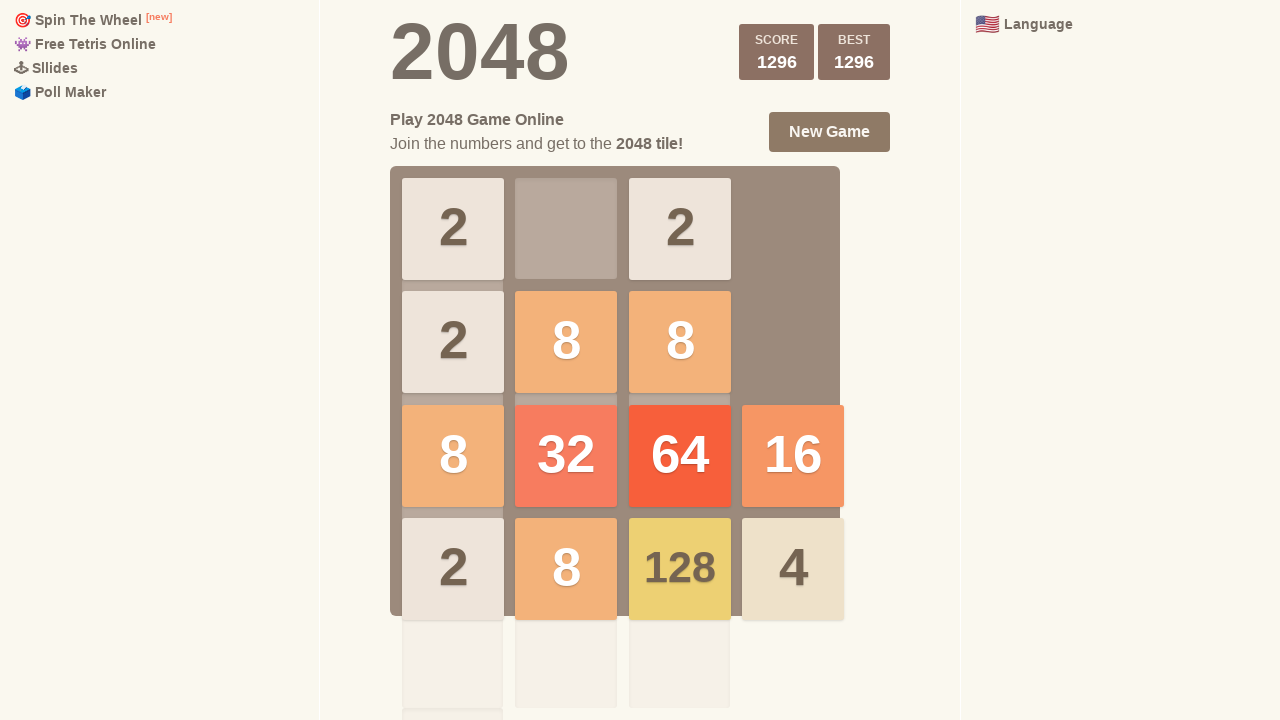

Checked if game is won
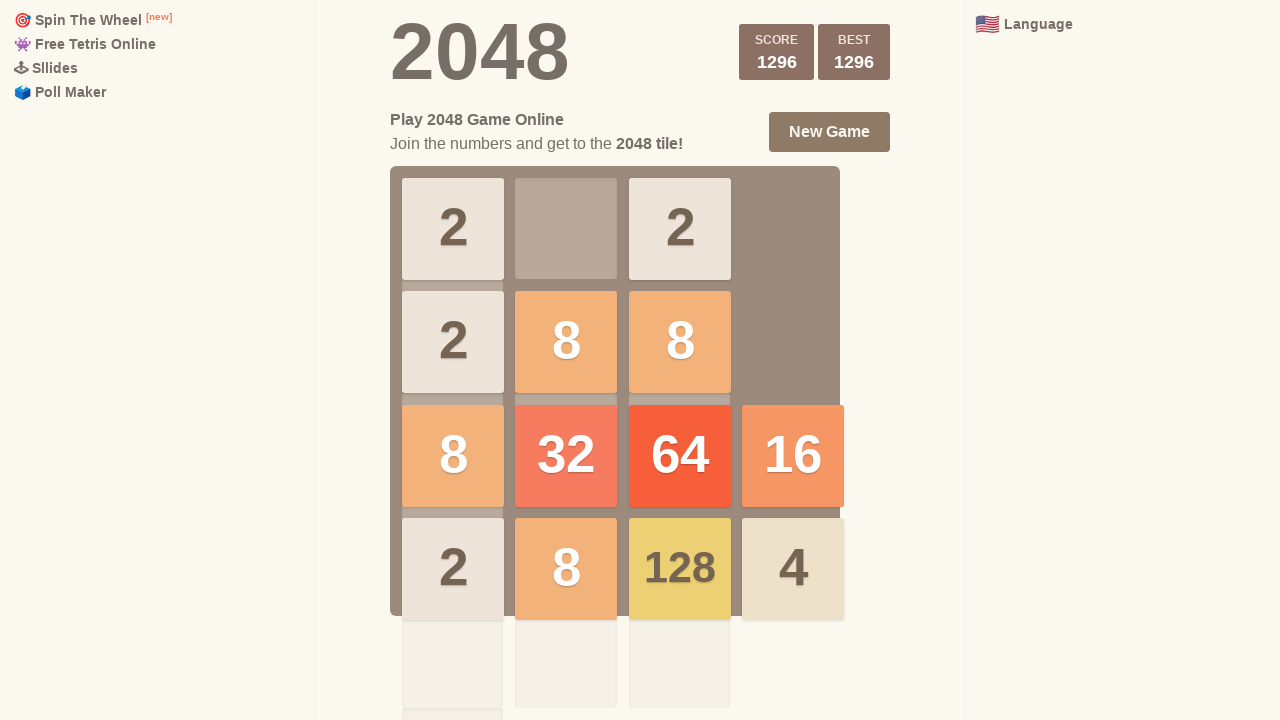

Pressed ArrowUp key
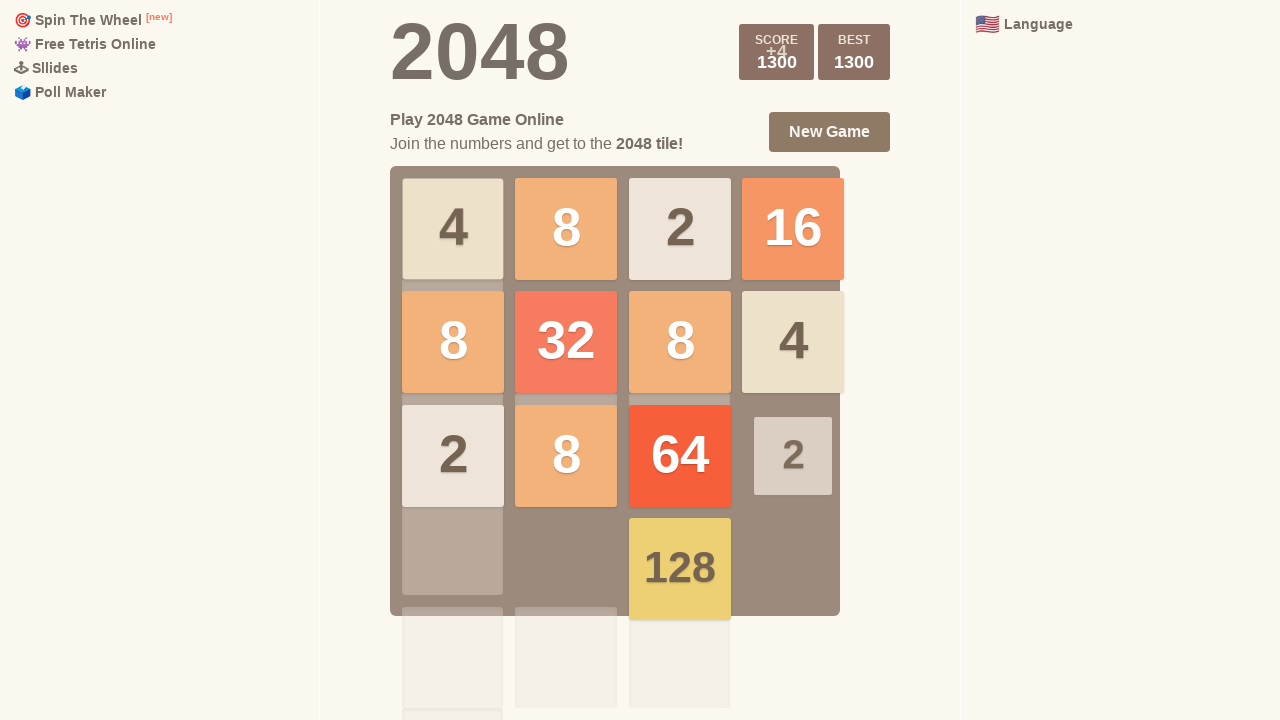

Waited 50ms after ArrowUp
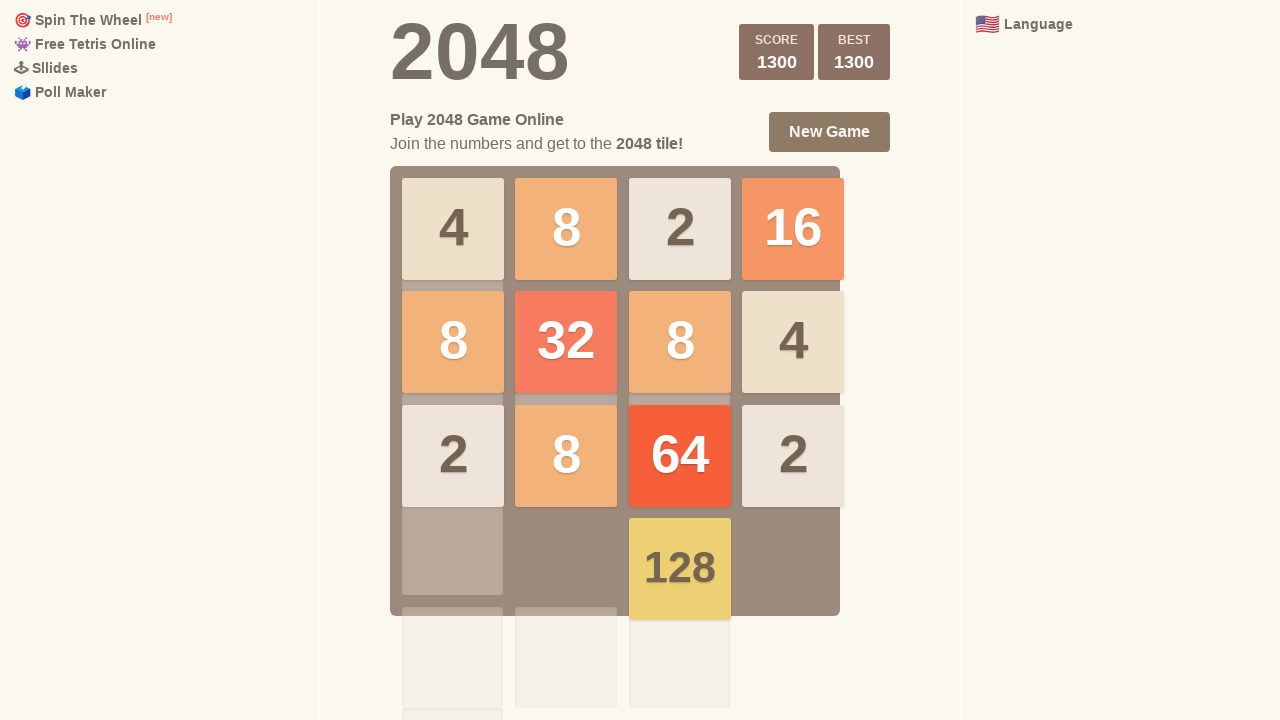

Pressed ArrowRight key
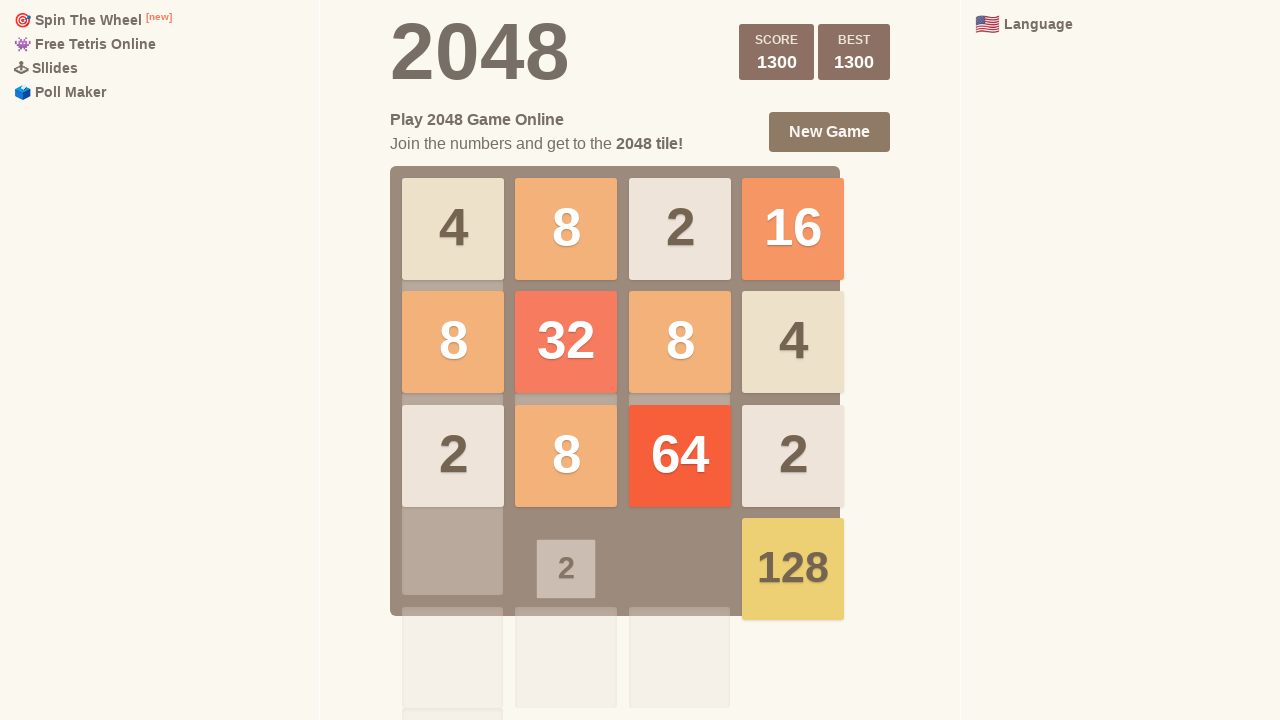

Waited 50ms after ArrowRight
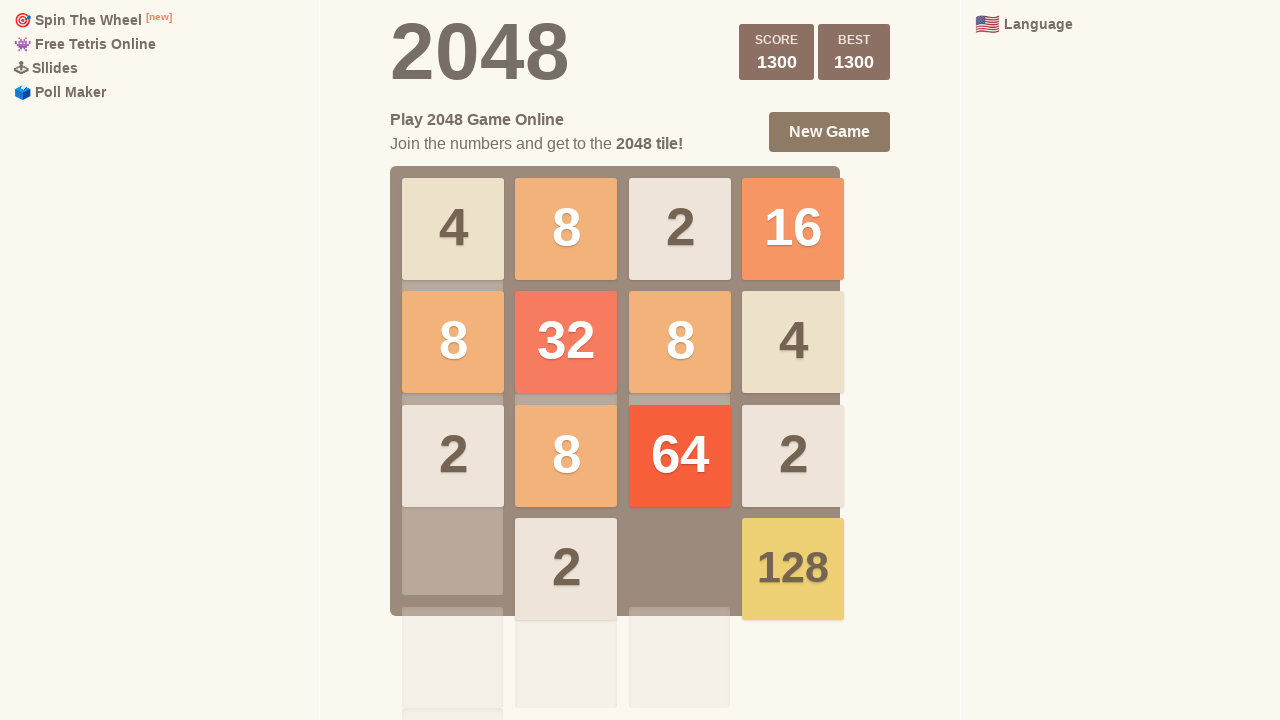

Pressed ArrowDown key
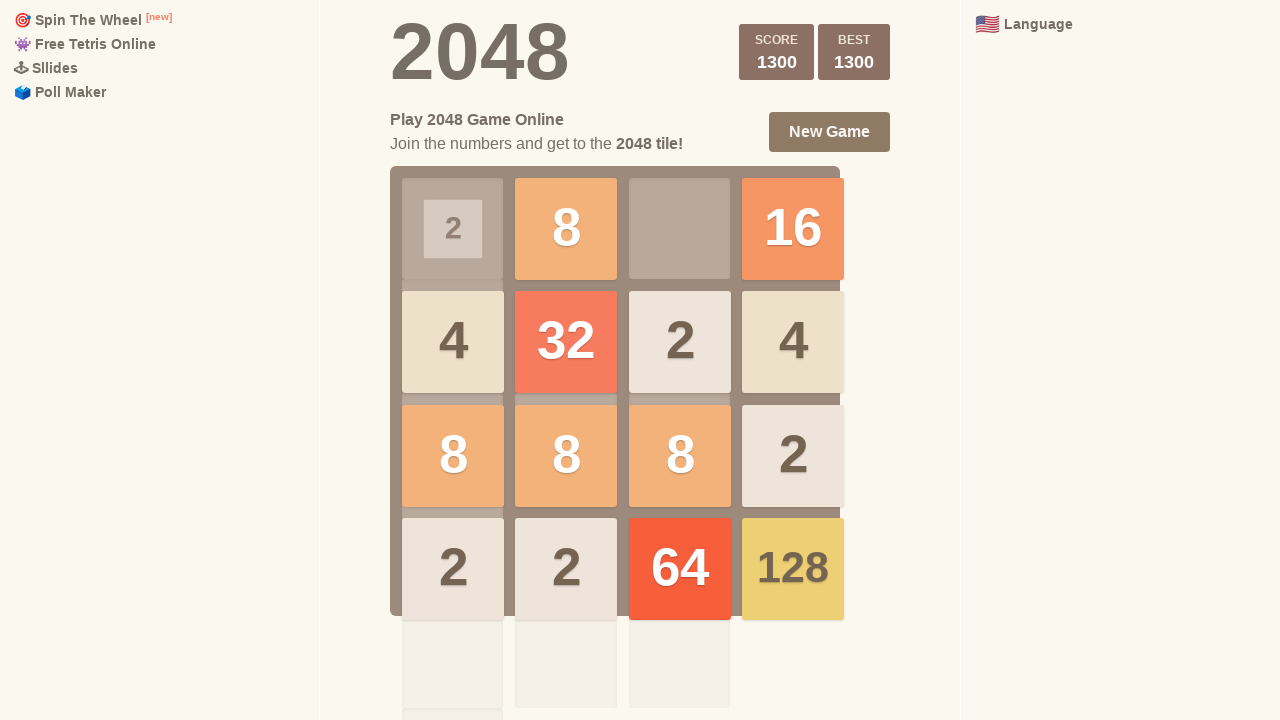

Waited 50ms after ArrowDown
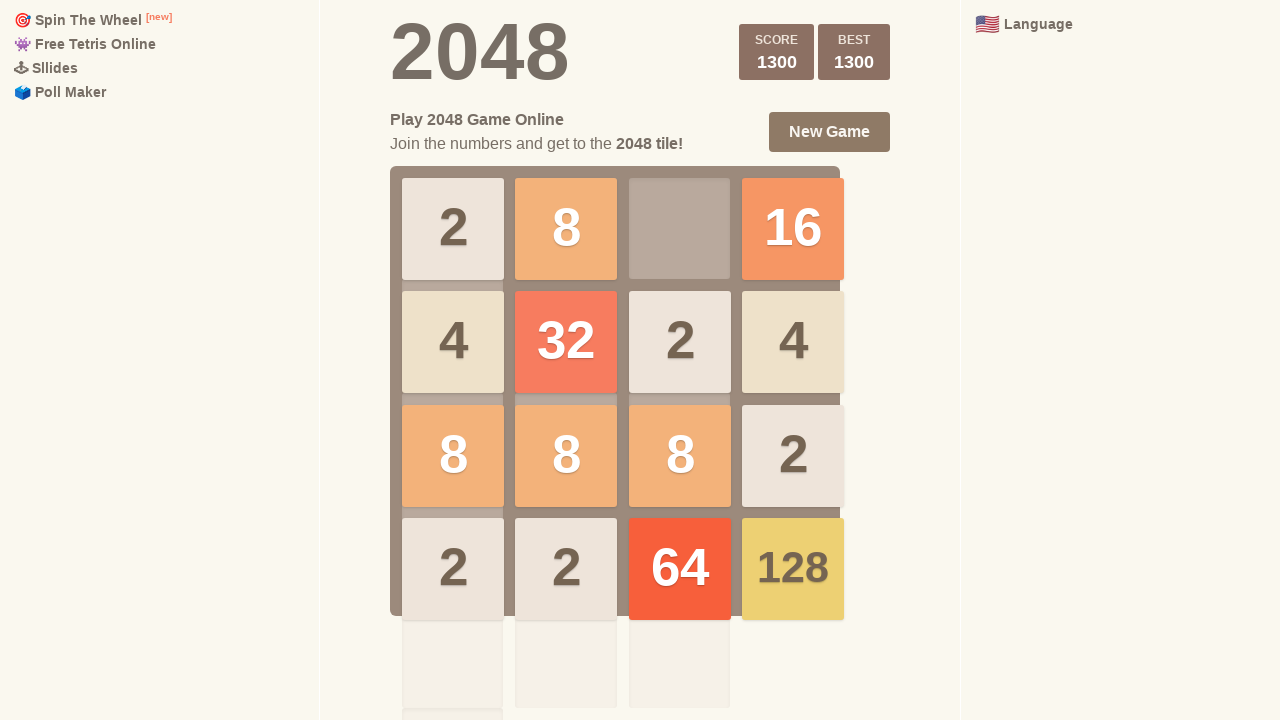

Pressed ArrowLeft key
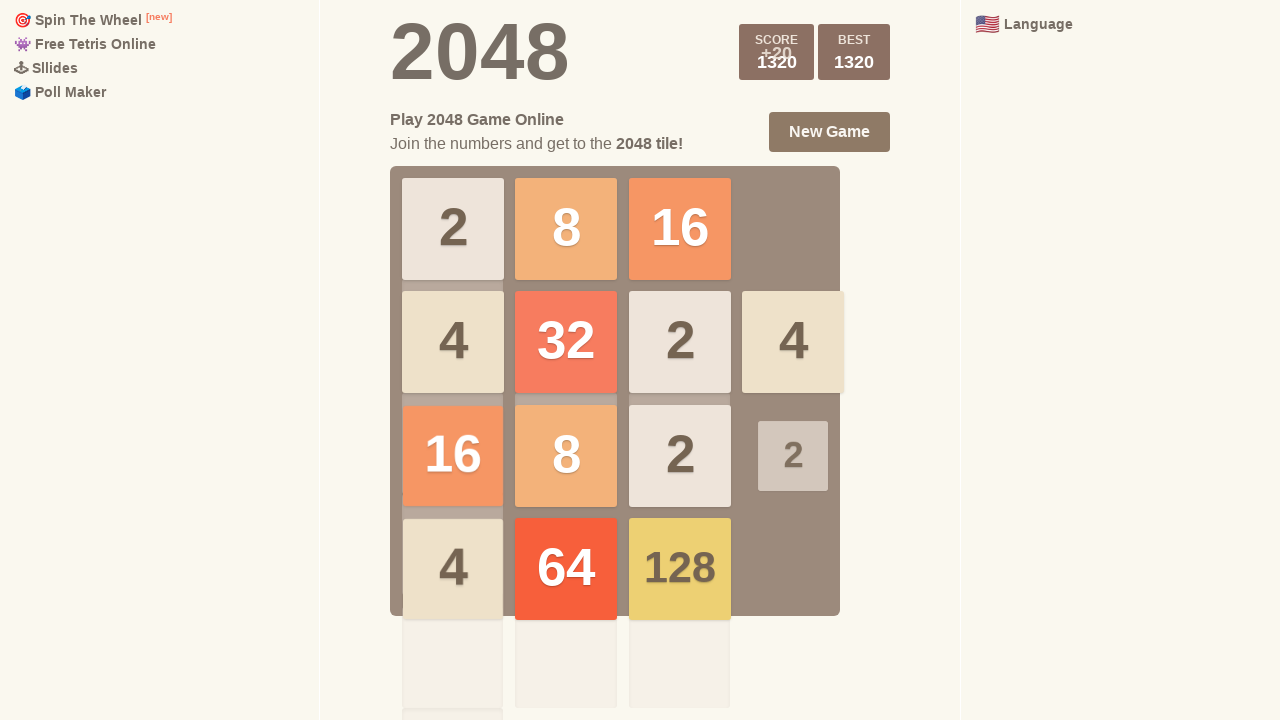

Waited 50ms after ArrowLeft
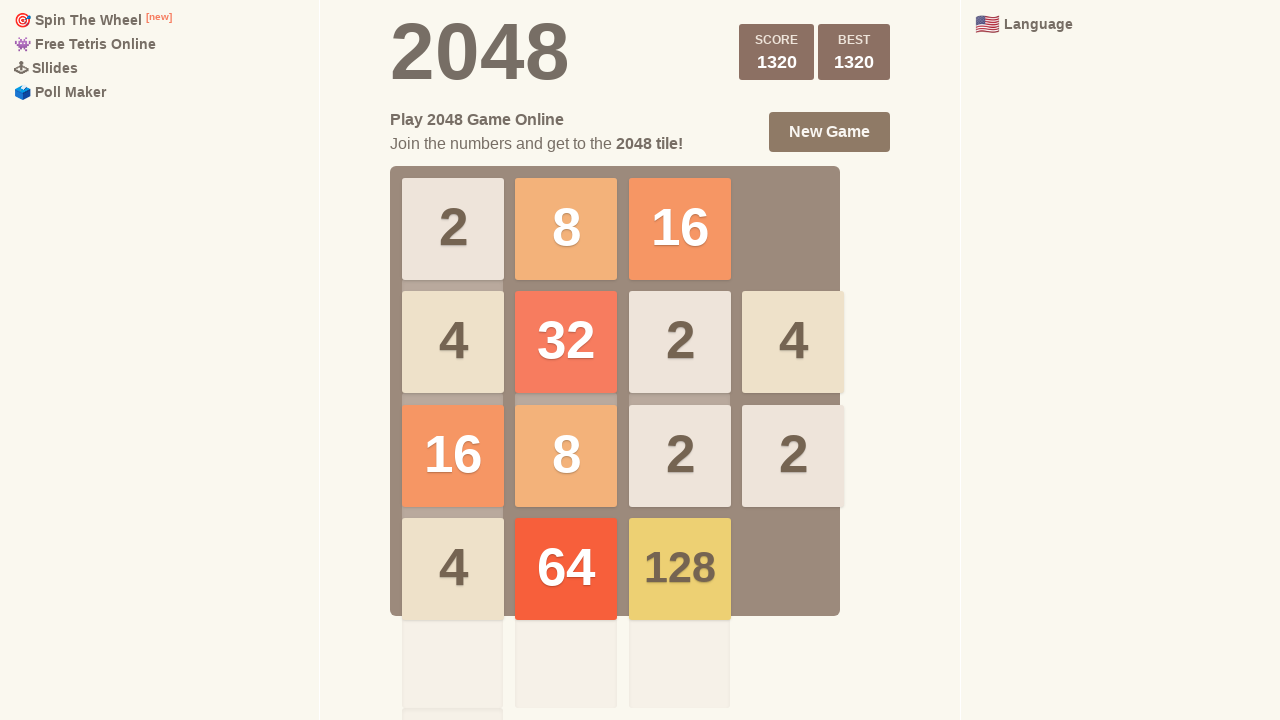

Checked if game is over
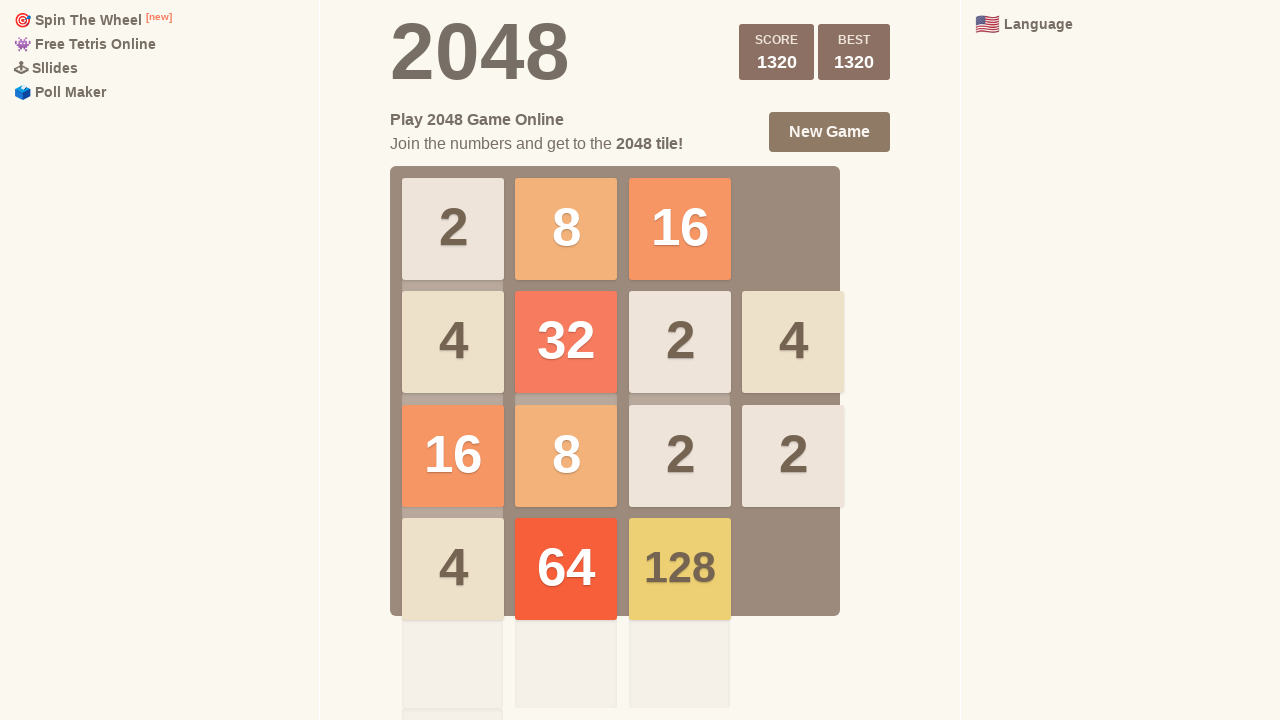

Checked if game is won
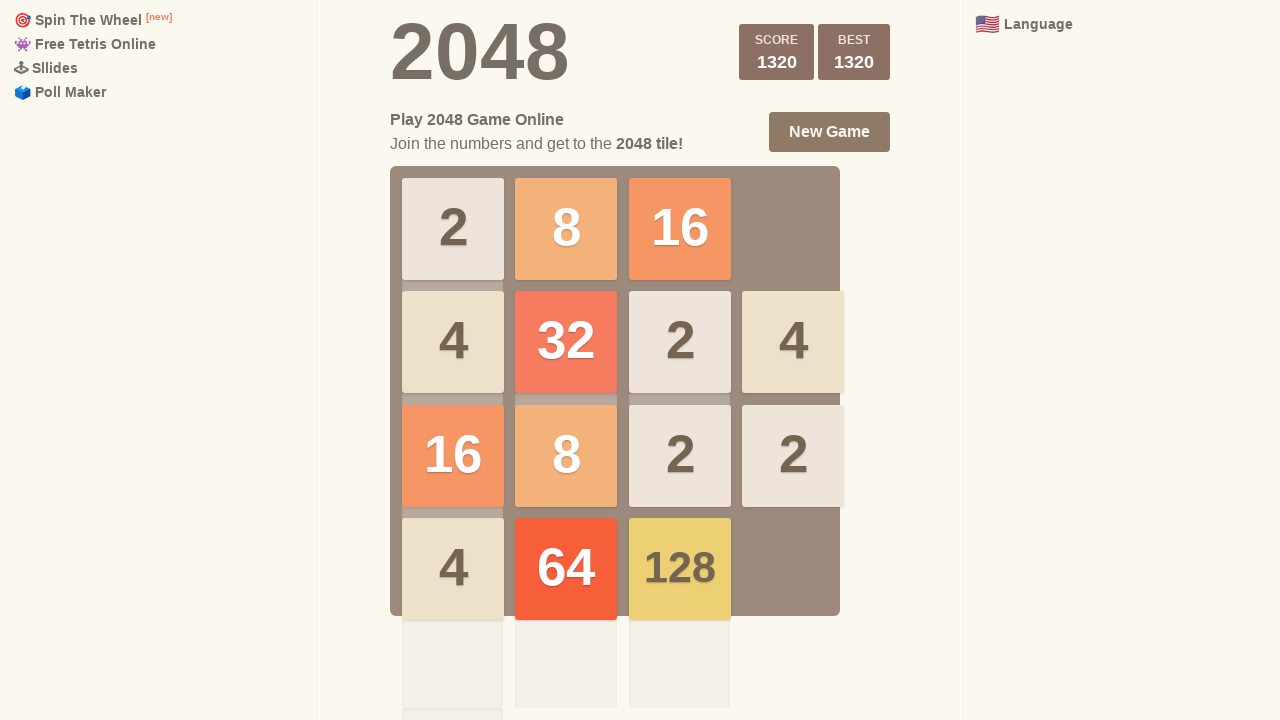

Pressed ArrowUp key
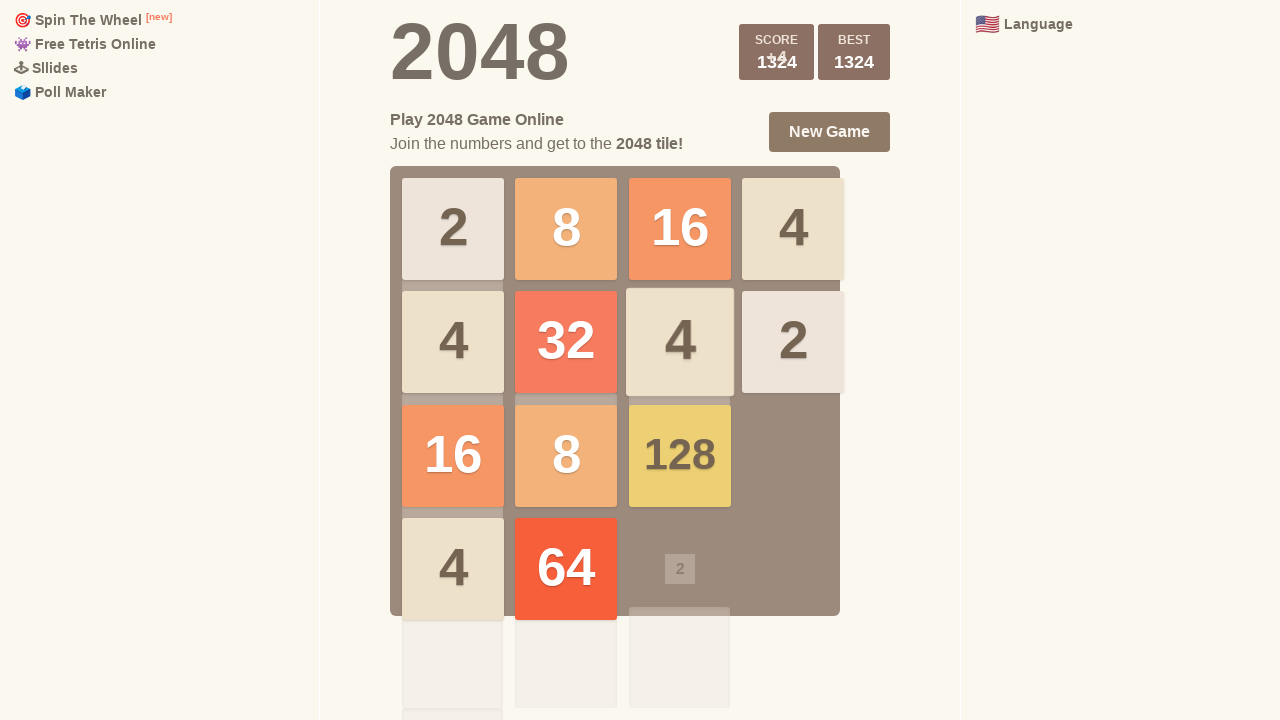

Waited 50ms after ArrowUp
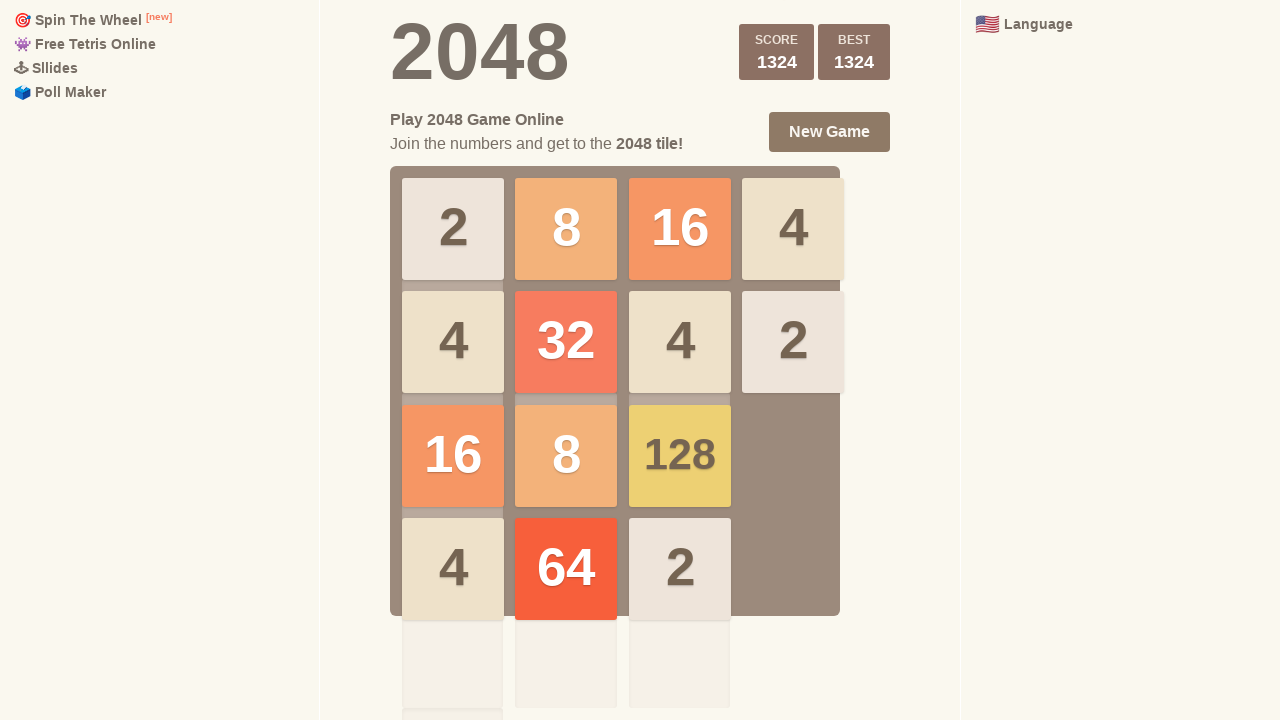

Pressed ArrowRight key
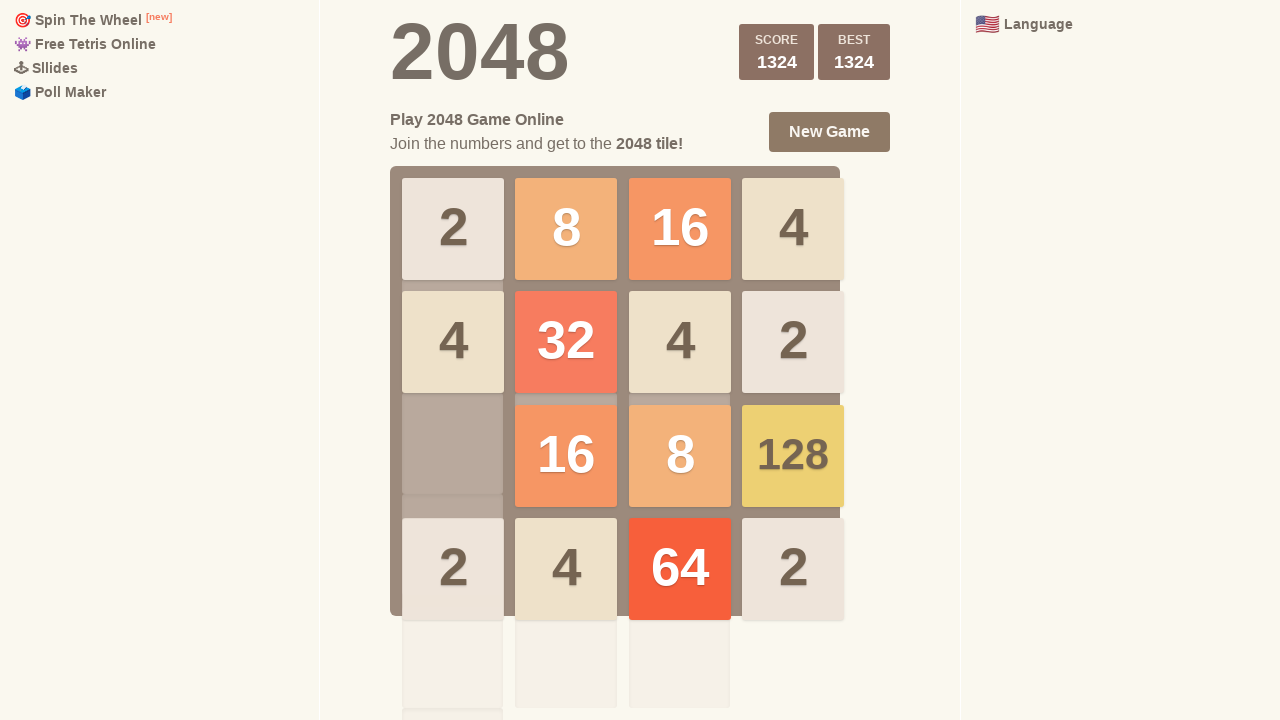

Waited 50ms after ArrowRight
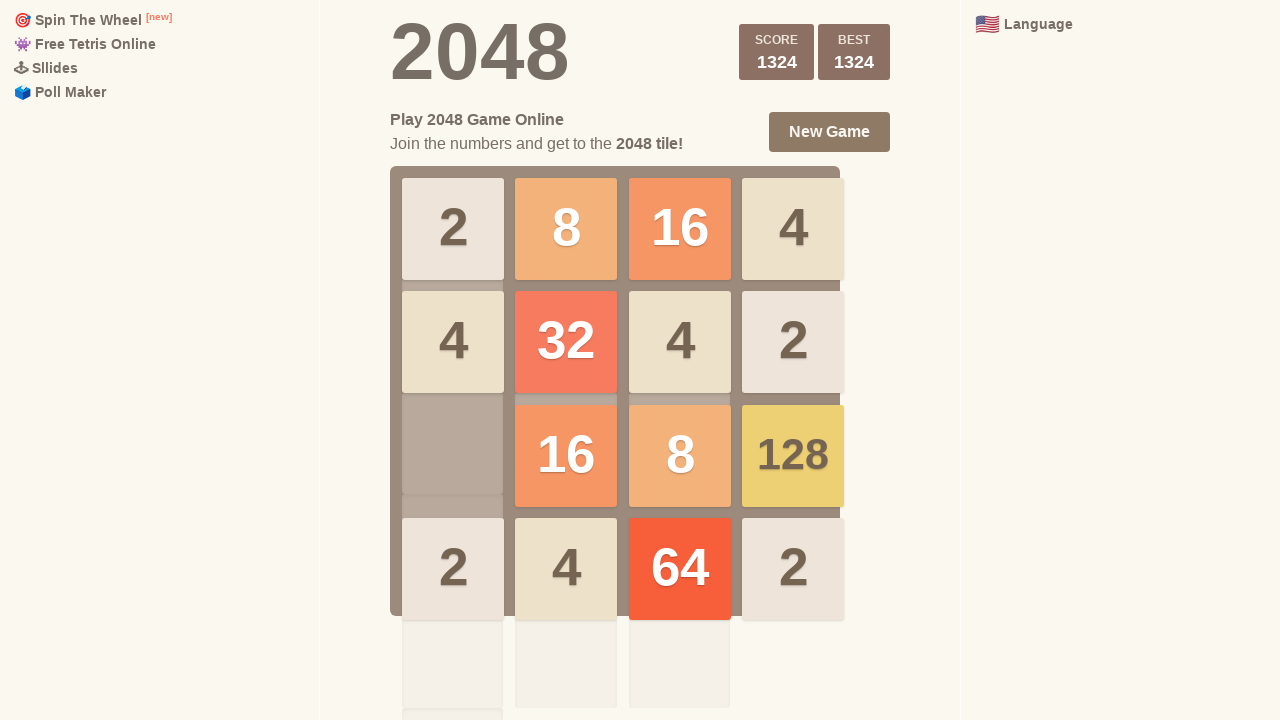

Pressed ArrowDown key
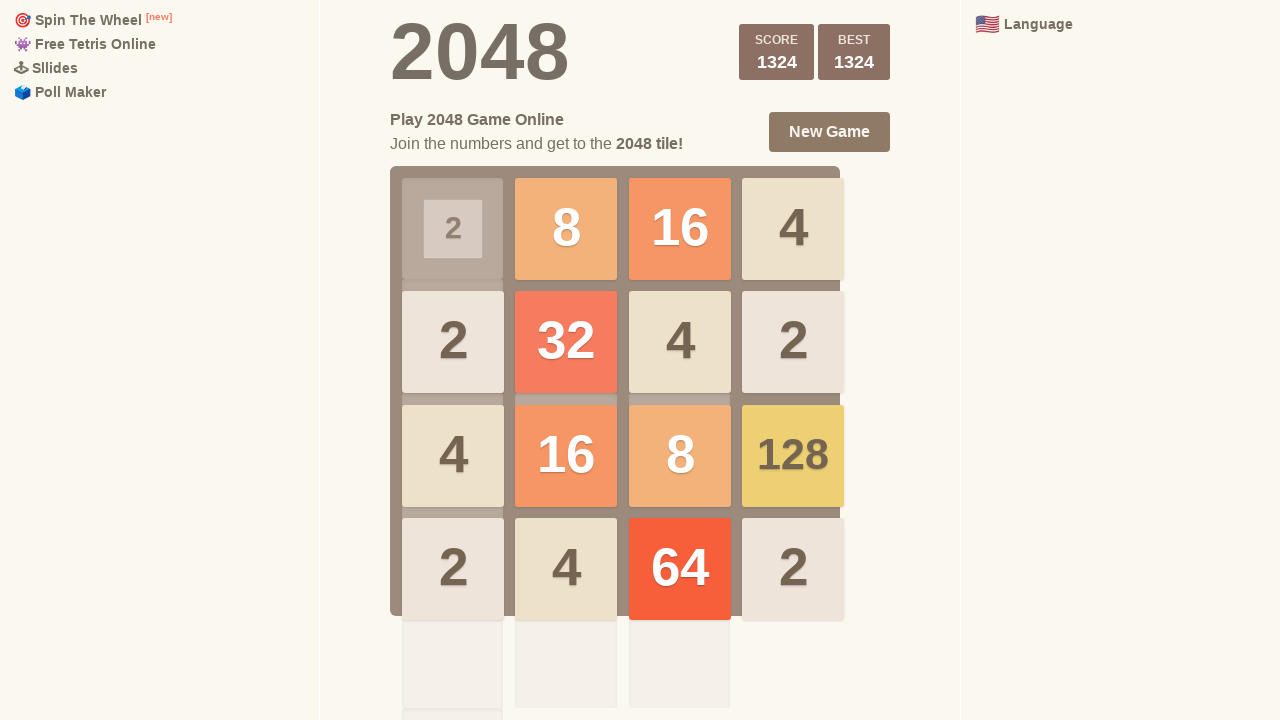

Waited 50ms after ArrowDown
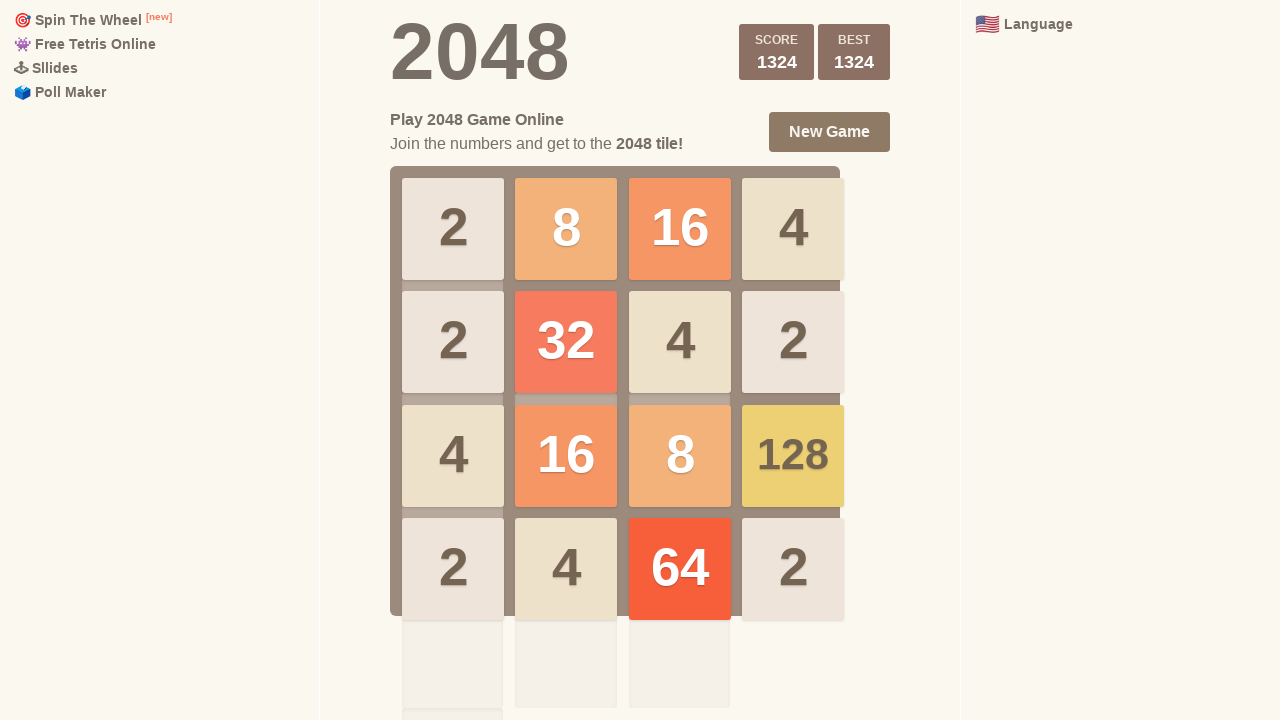

Pressed ArrowLeft key
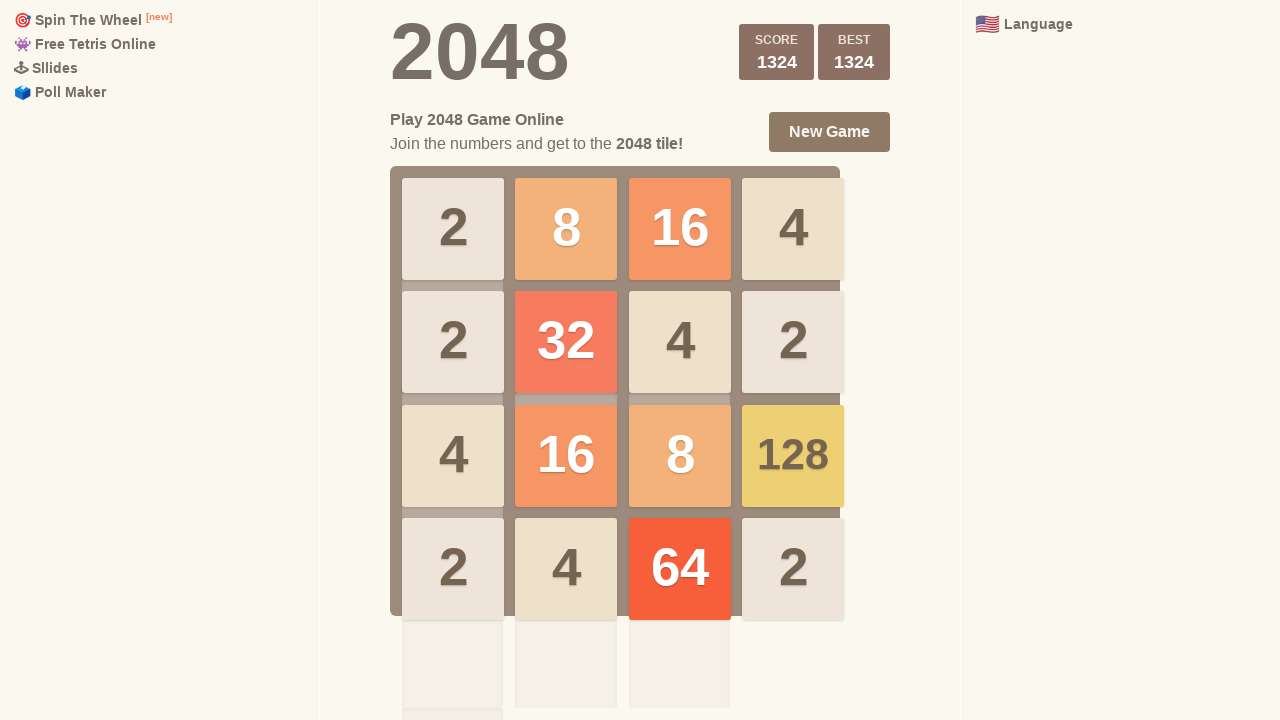

Waited 50ms after ArrowLeft
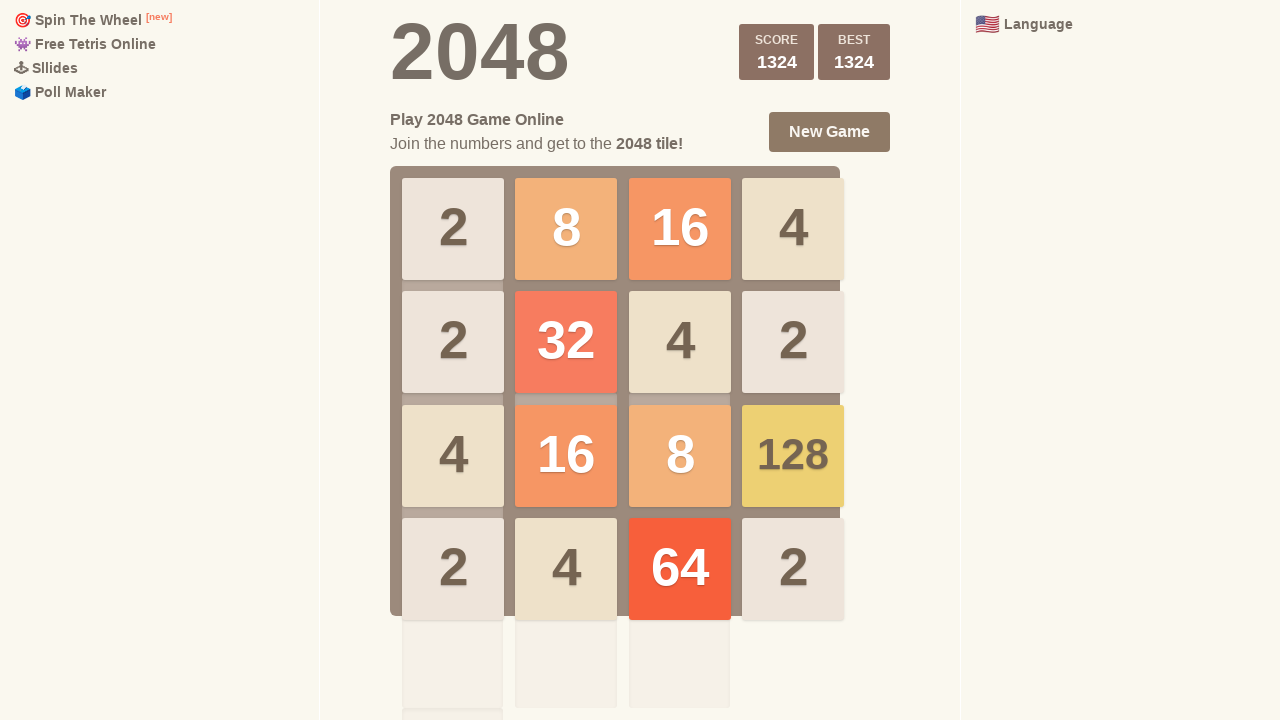

Checked if game is over
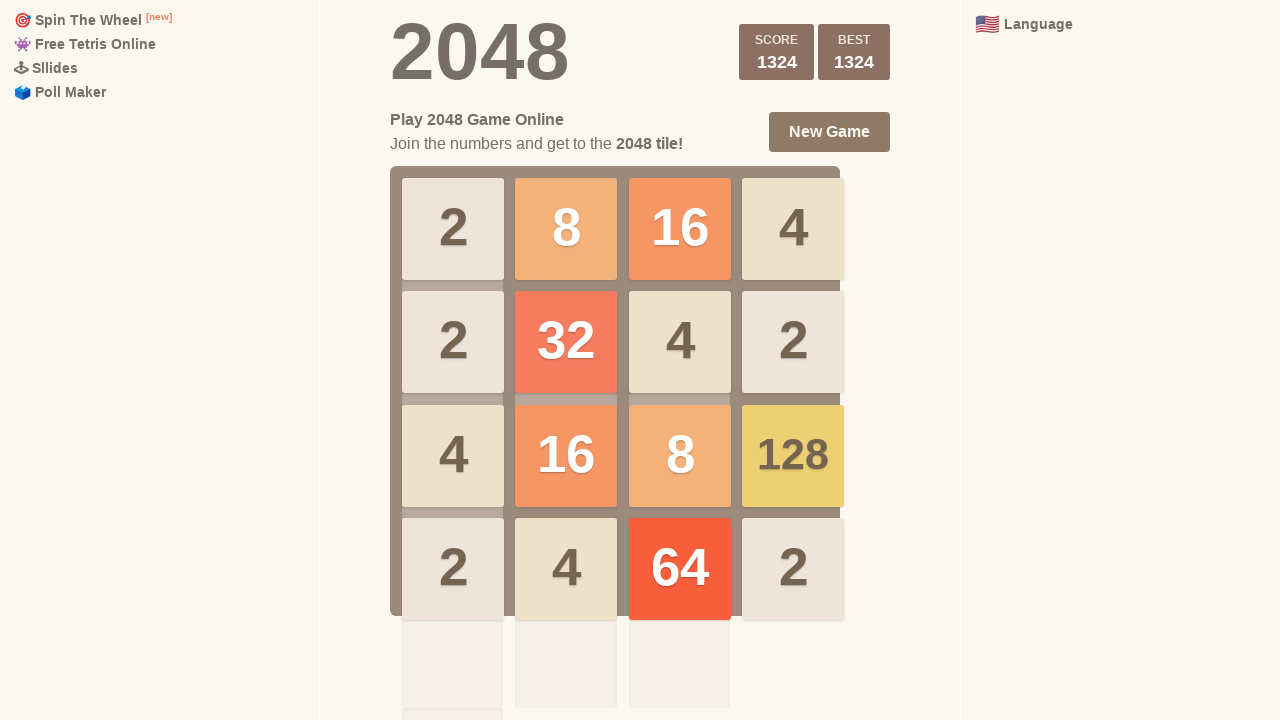

Checked if game is won
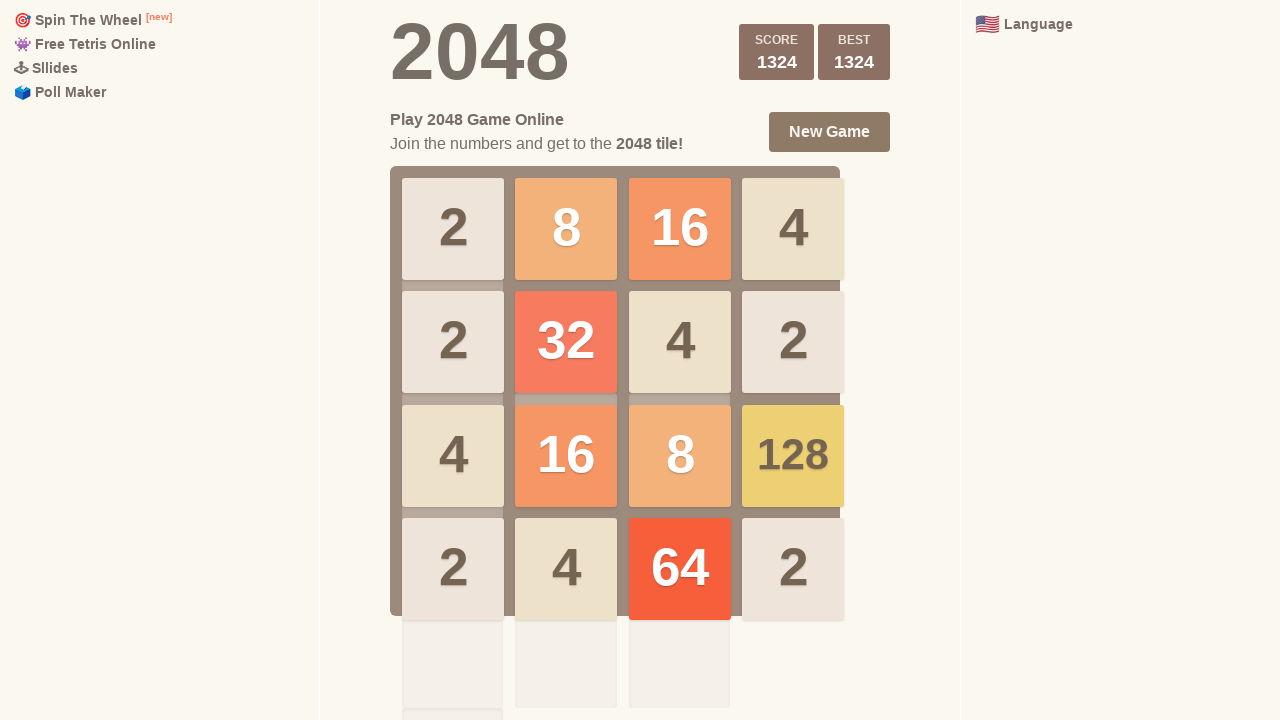

Pressed ArrowUp key
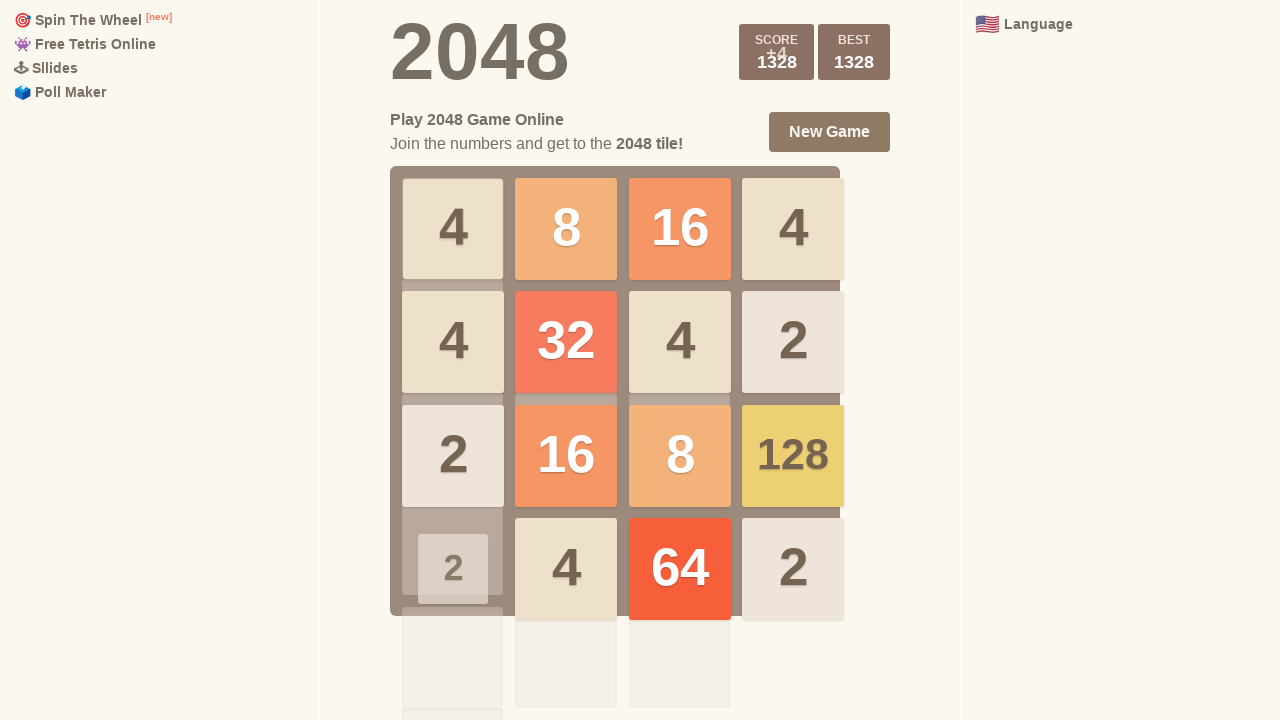

Waited 50ms after ArrowUp
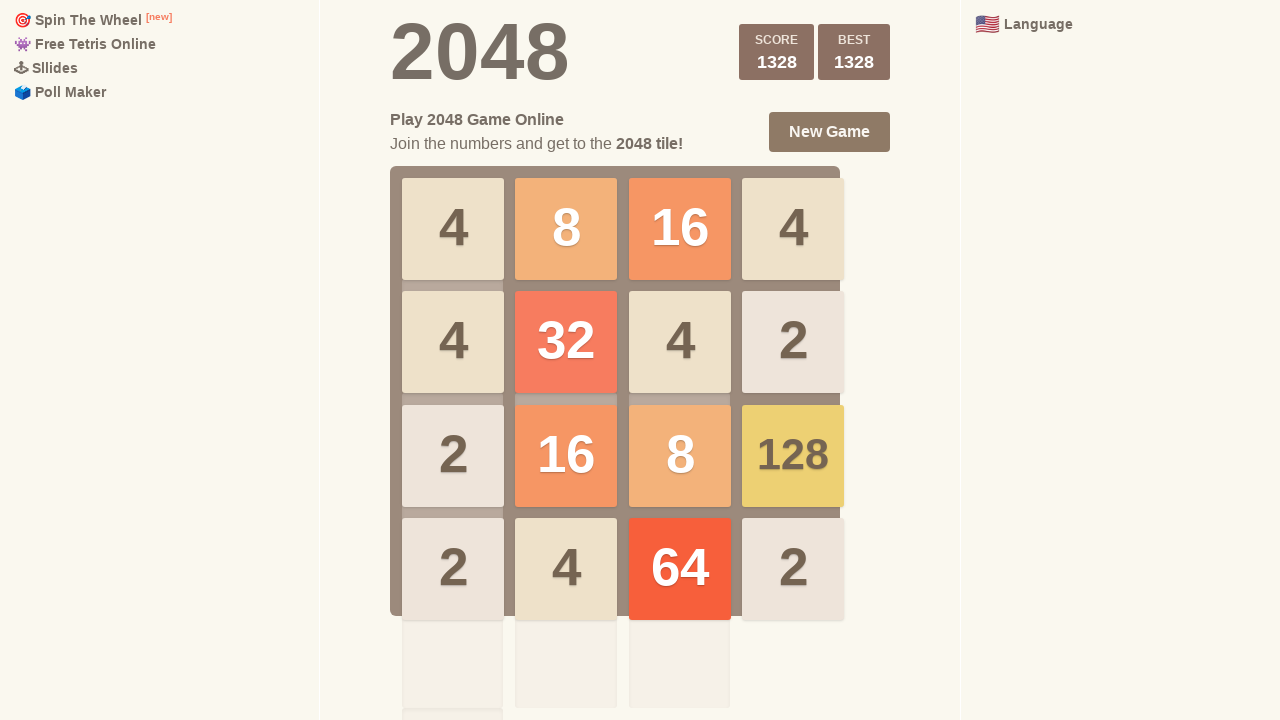

Pressed ArrowRight key
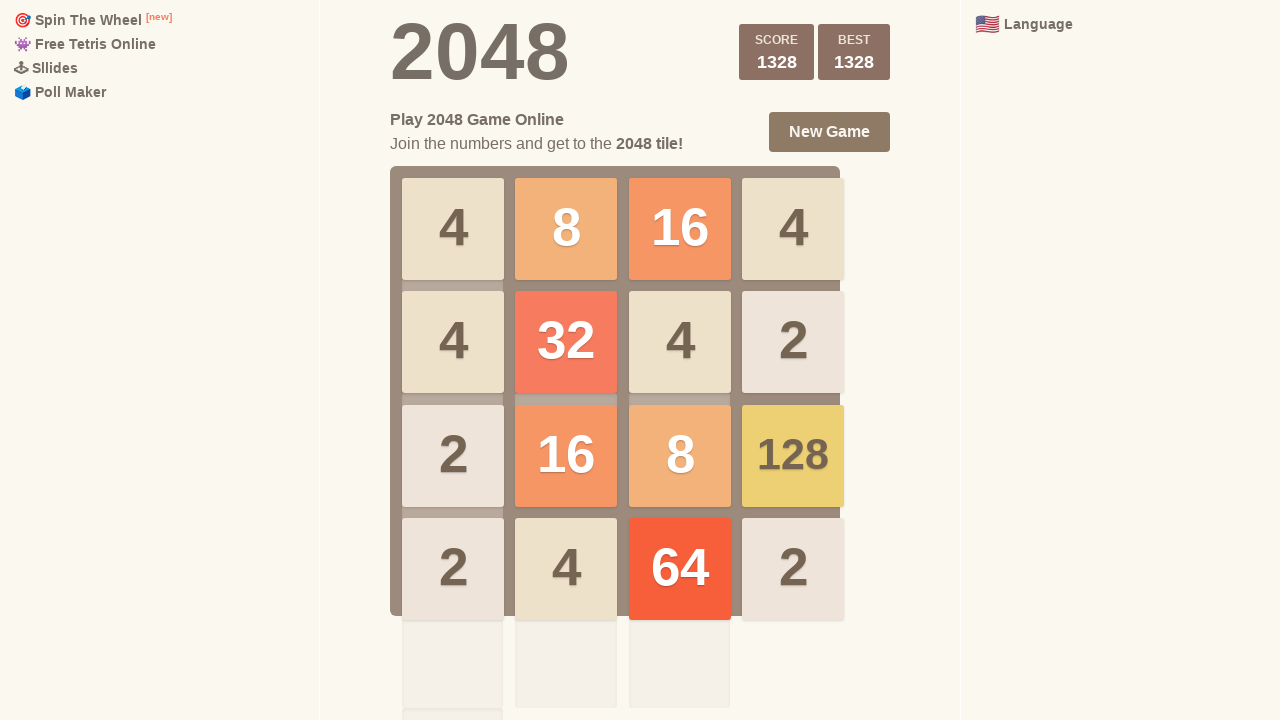

Waited 50ms after ArrowRight
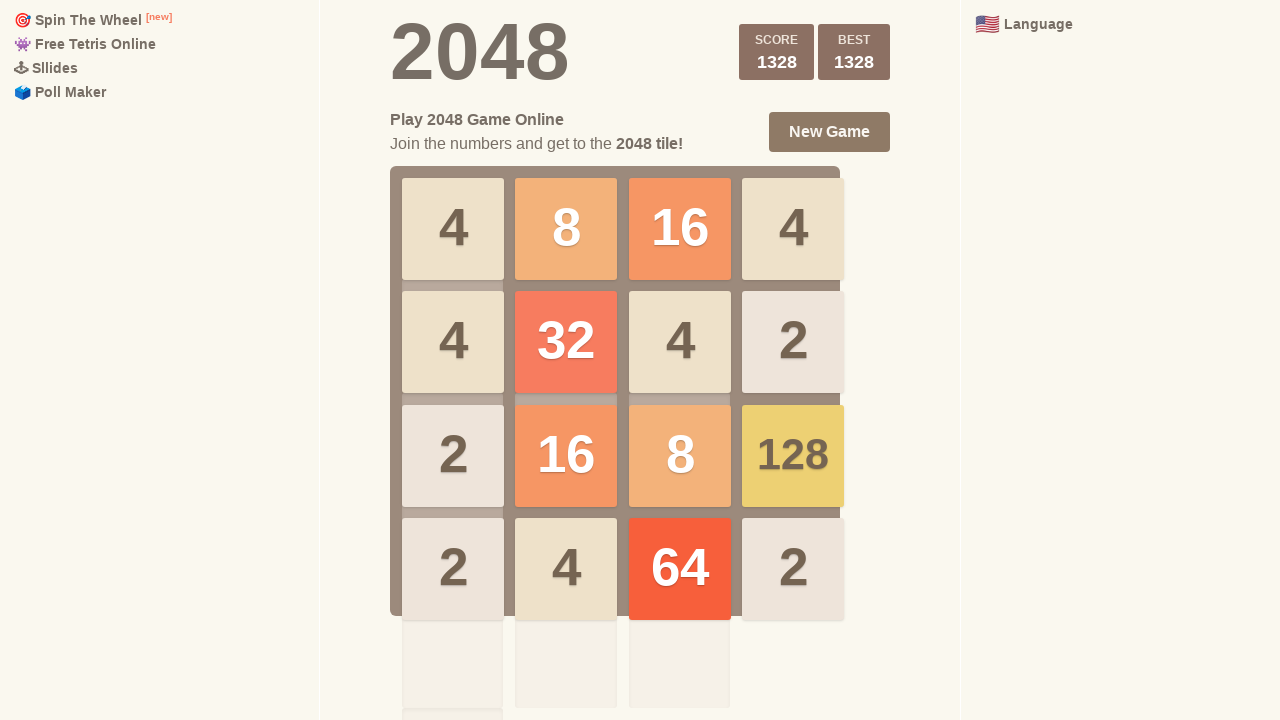

Pressed ArrowDown key
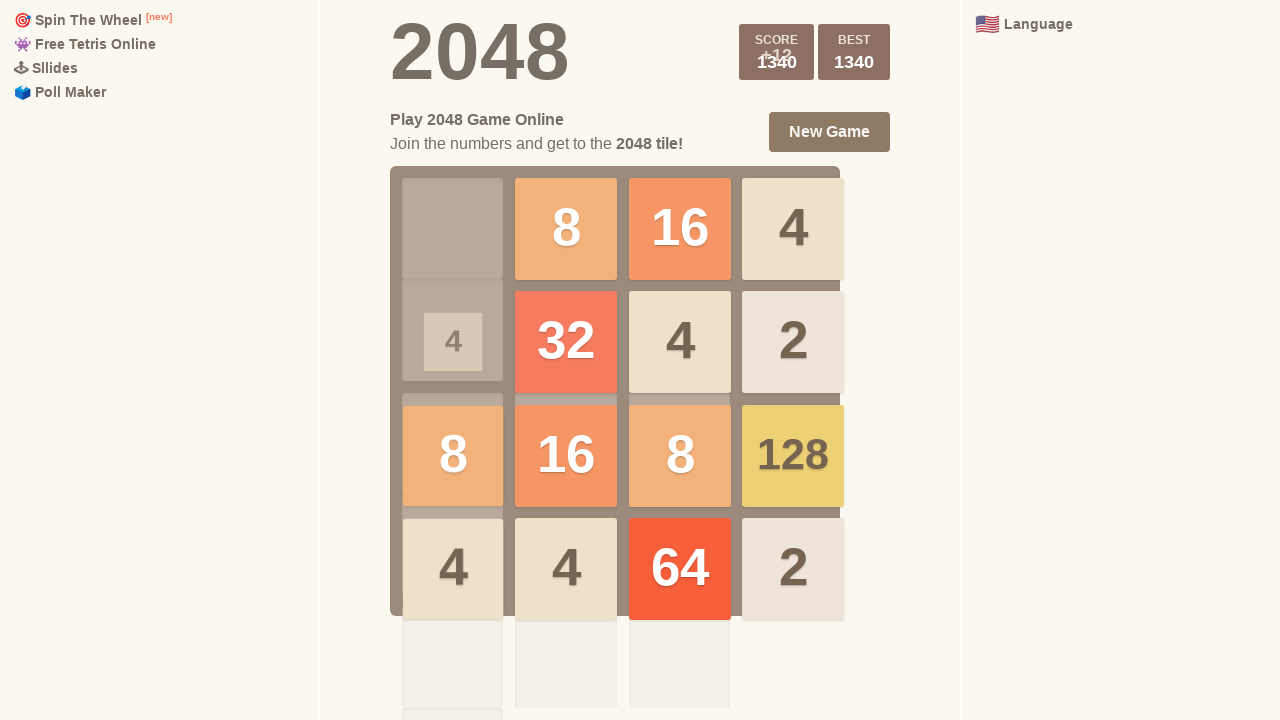

Waited 50ms after ArrowDown
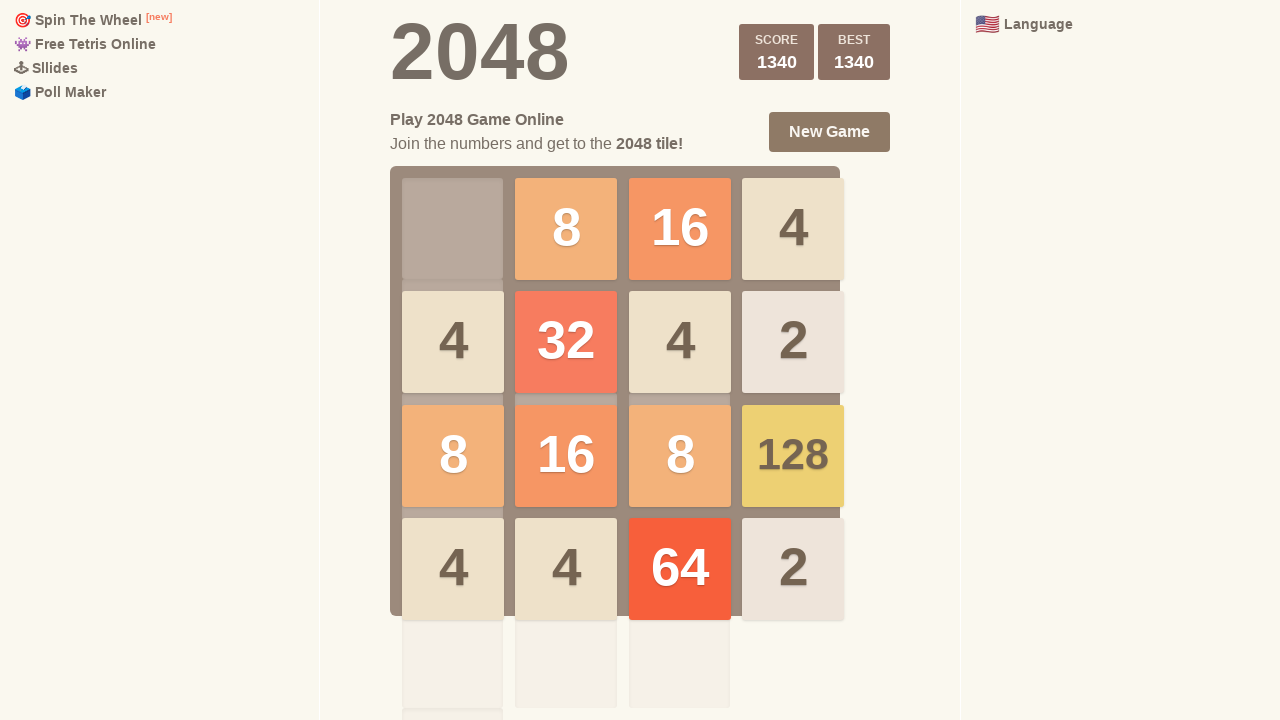

Pressed ArrowLeft key
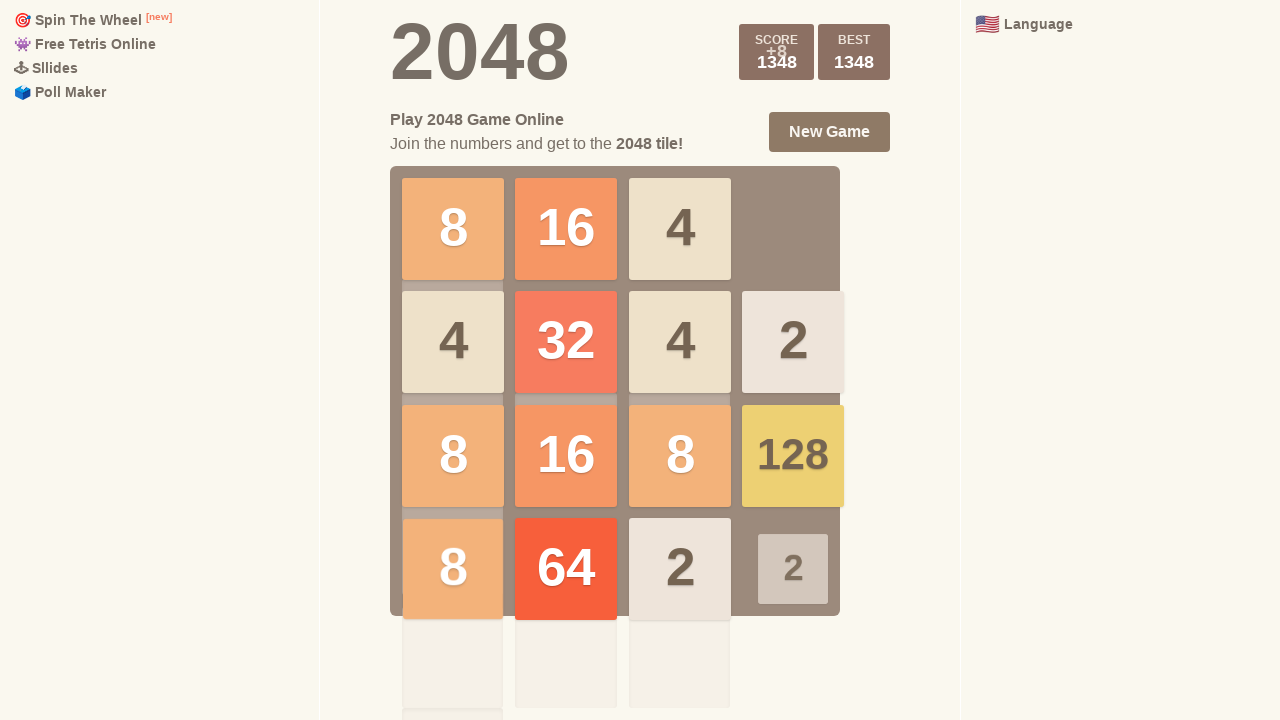

Waited 50ms after ArrowLeft
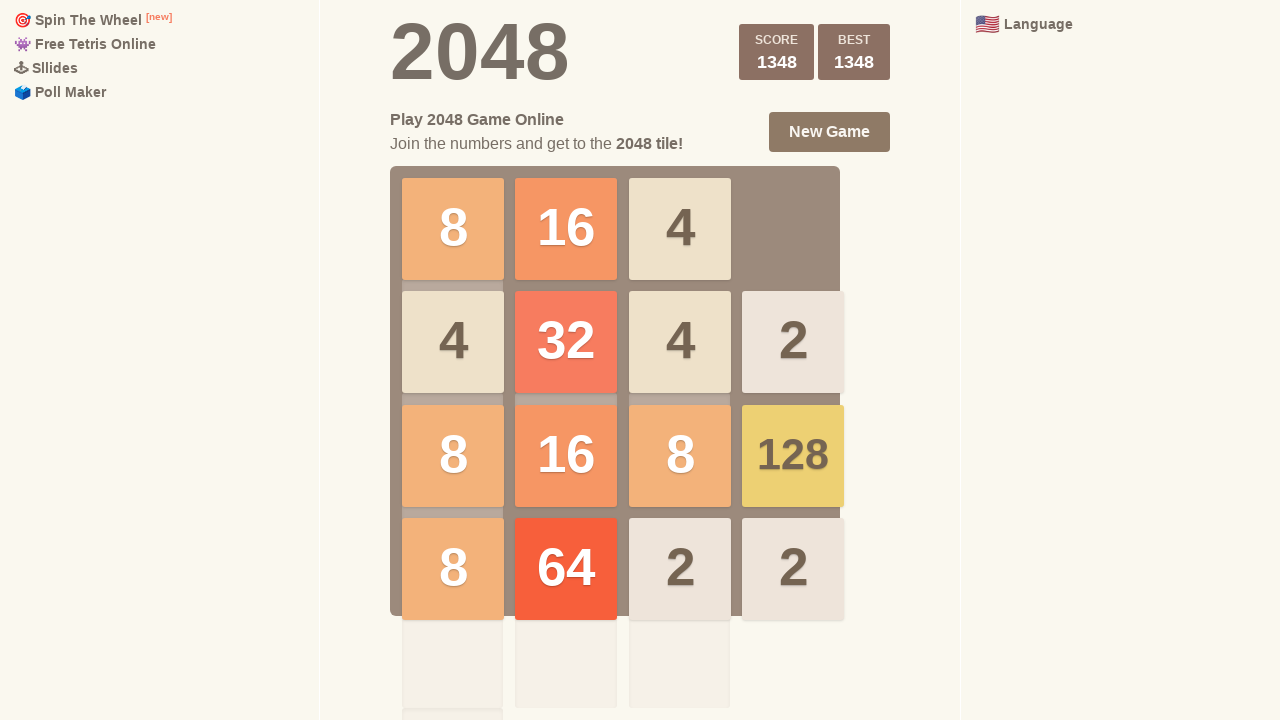

Checked if game is over
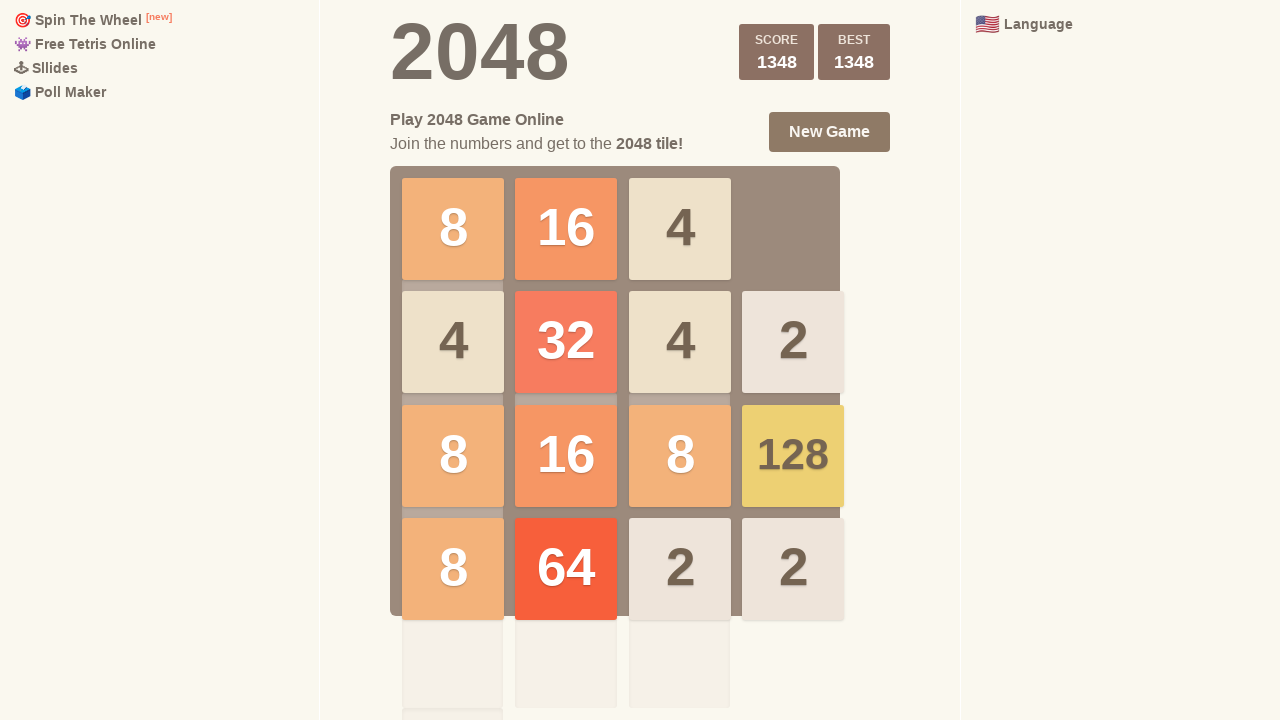

Checked if game is won
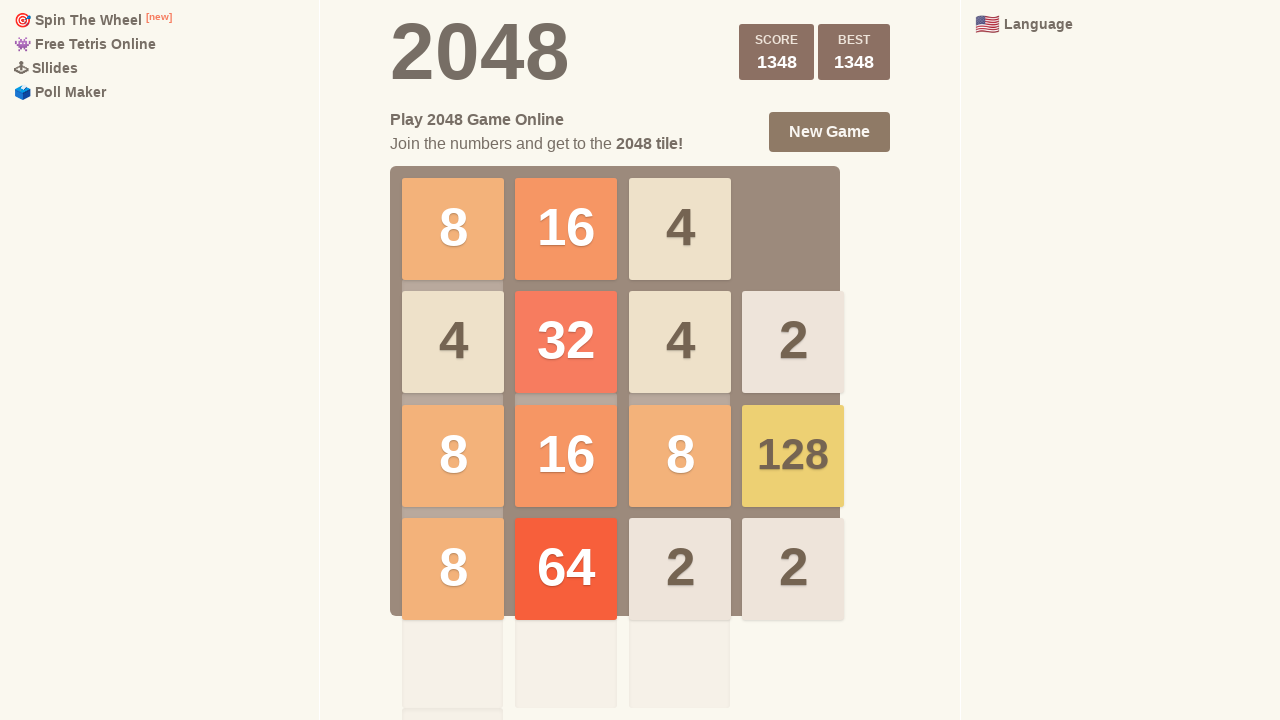

Pressed ArrowUp key
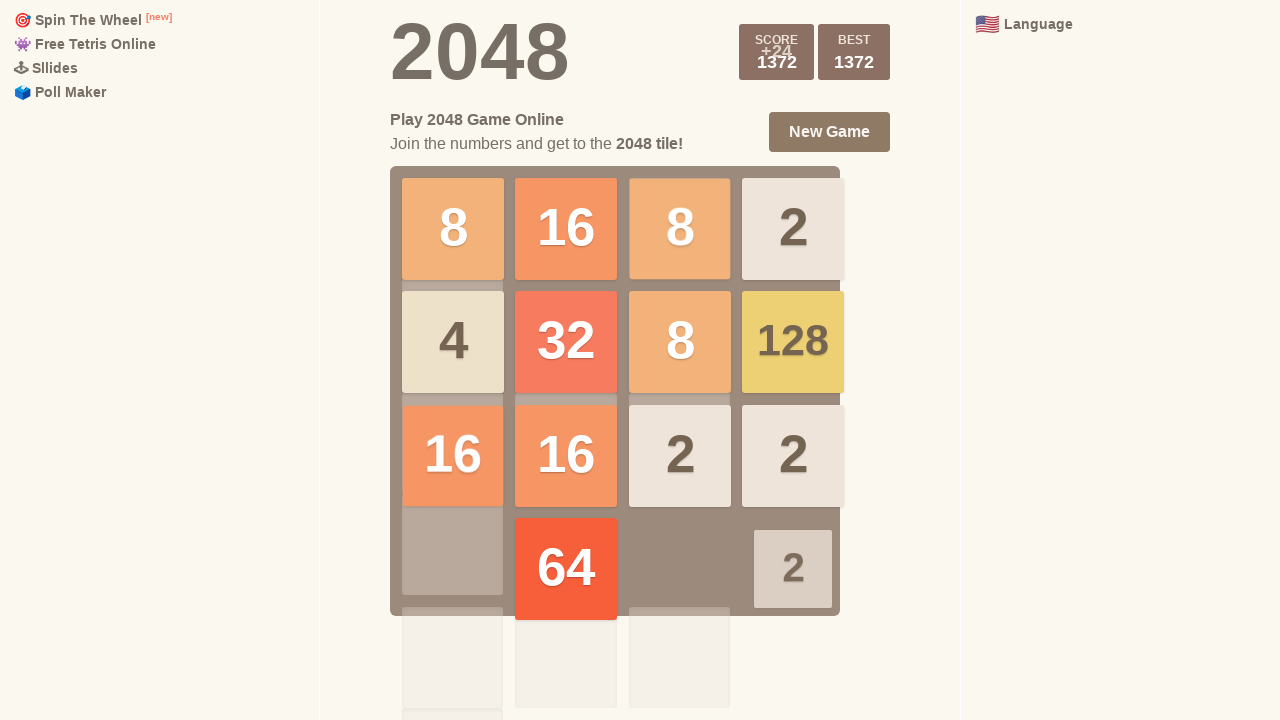

Waited 50ms after ArrowUp
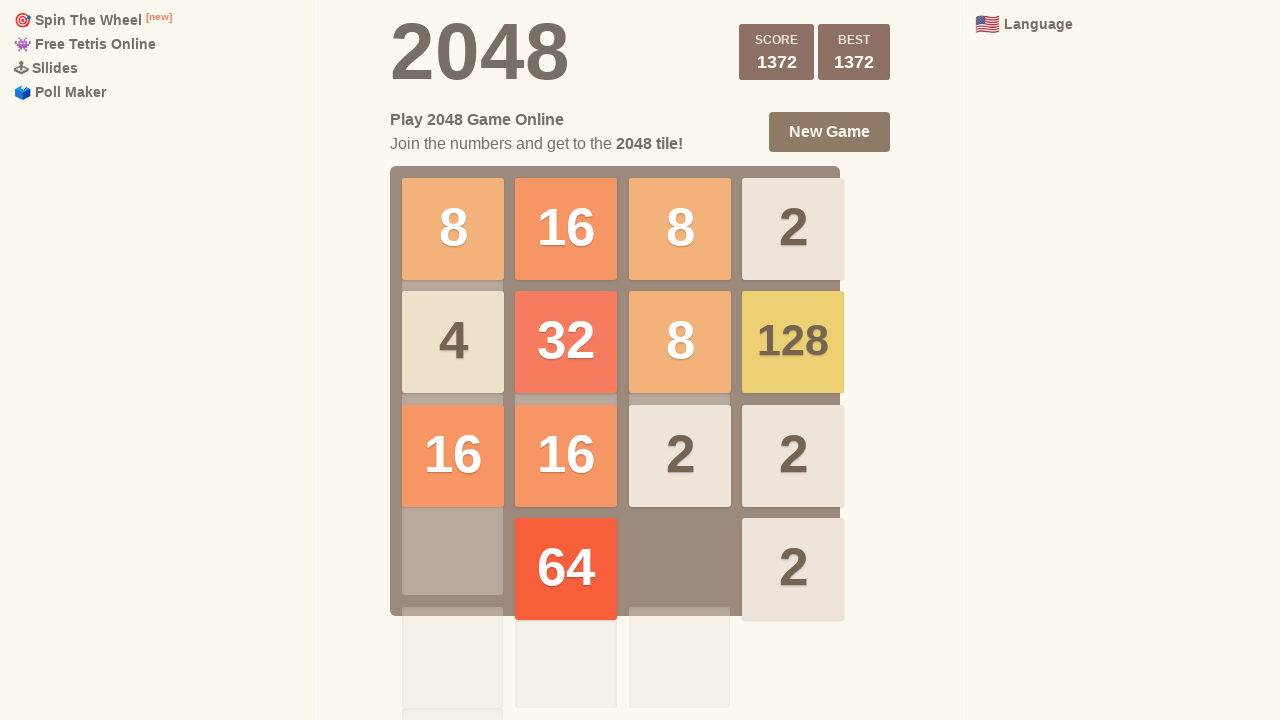

Pressed ArrowRight key
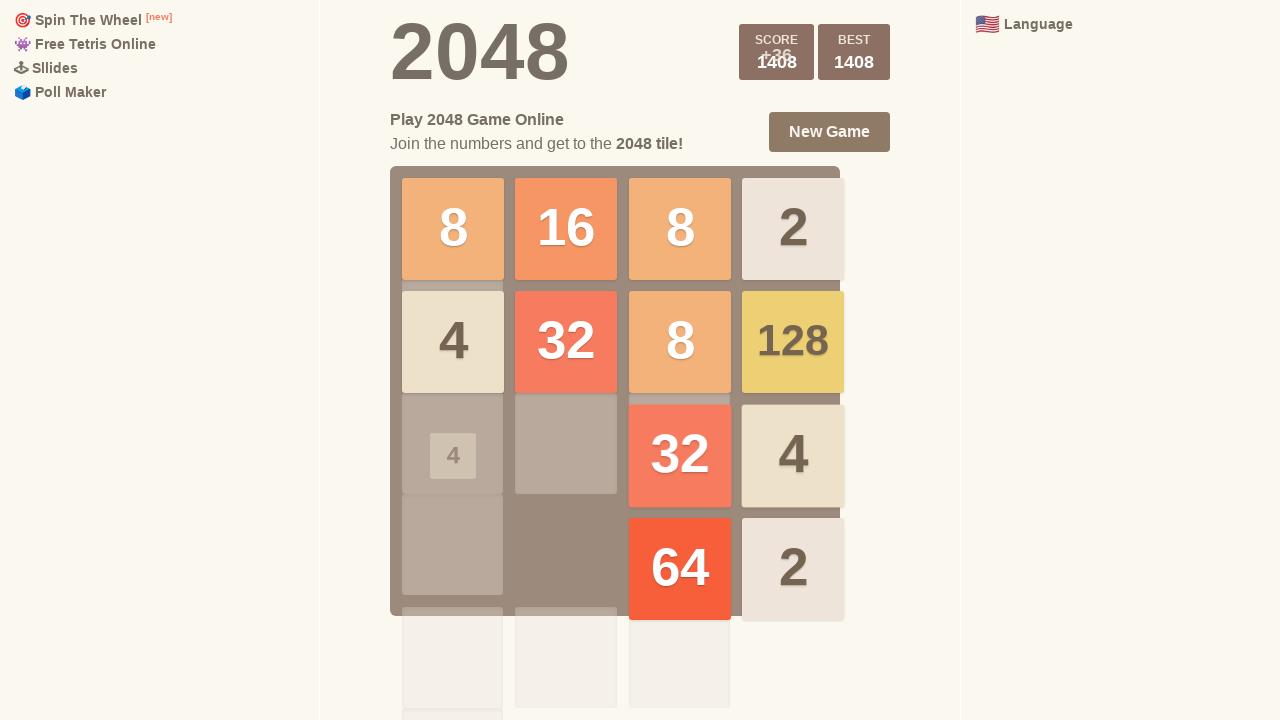

Waited 50ms after ArrowRight
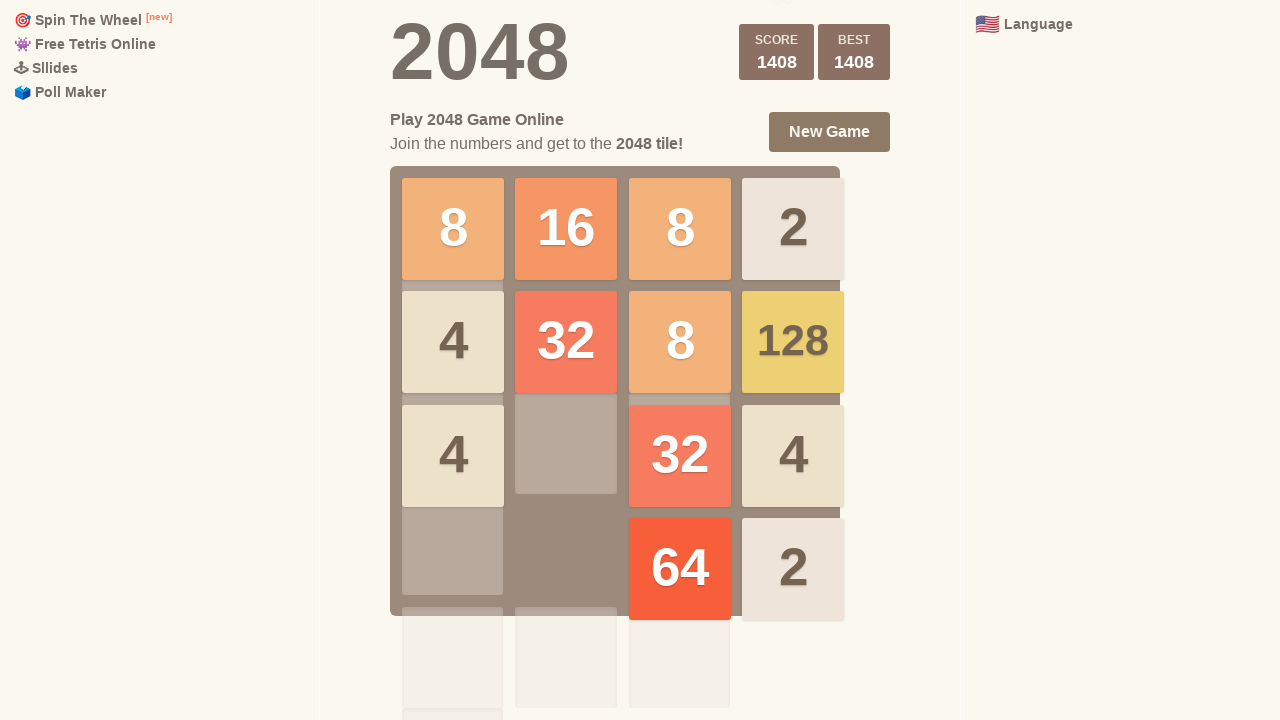

Pressed ArrowDown key
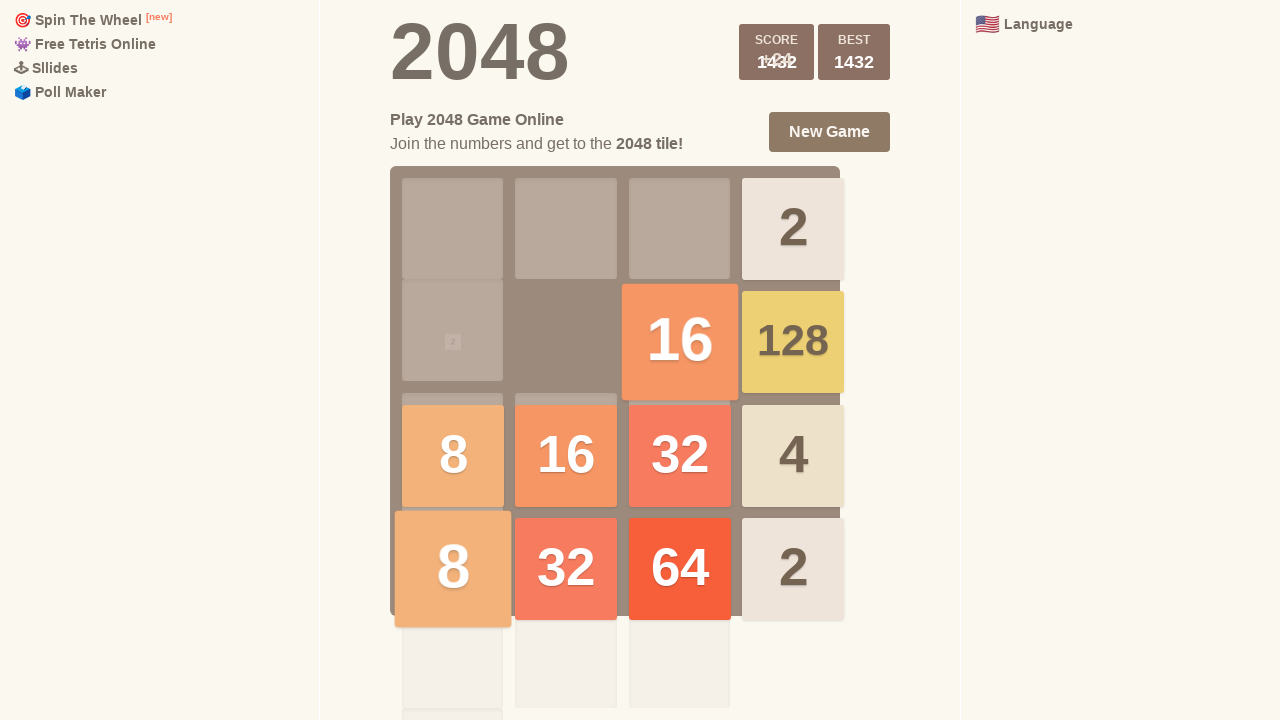

Waited 50ms after ArrowDown
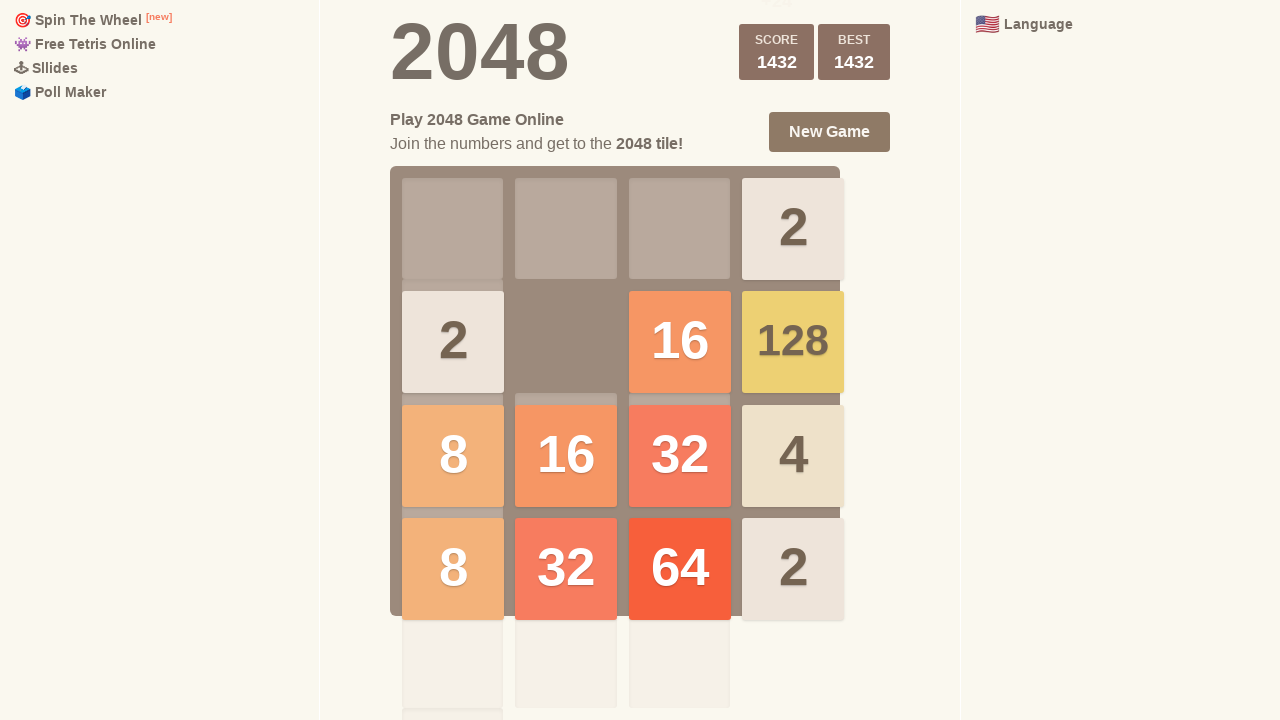

Pressed ArrowLeft key
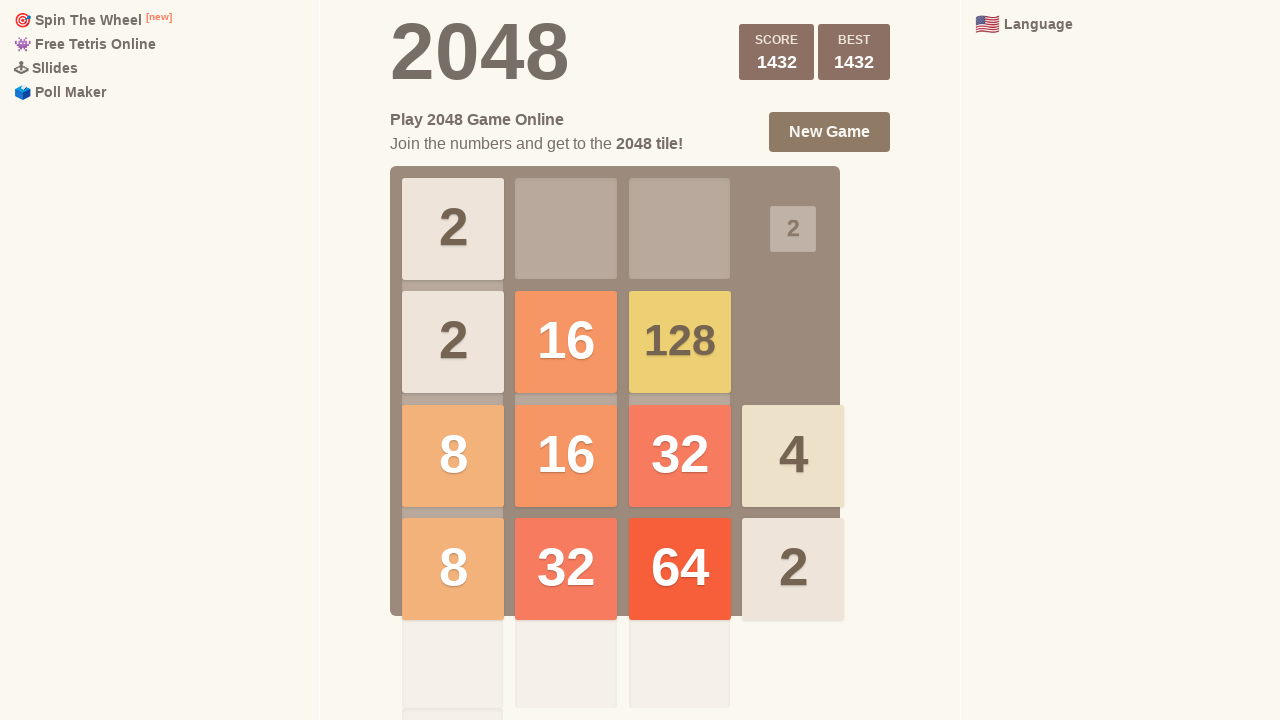

Waited 50ms after ArrowLeft
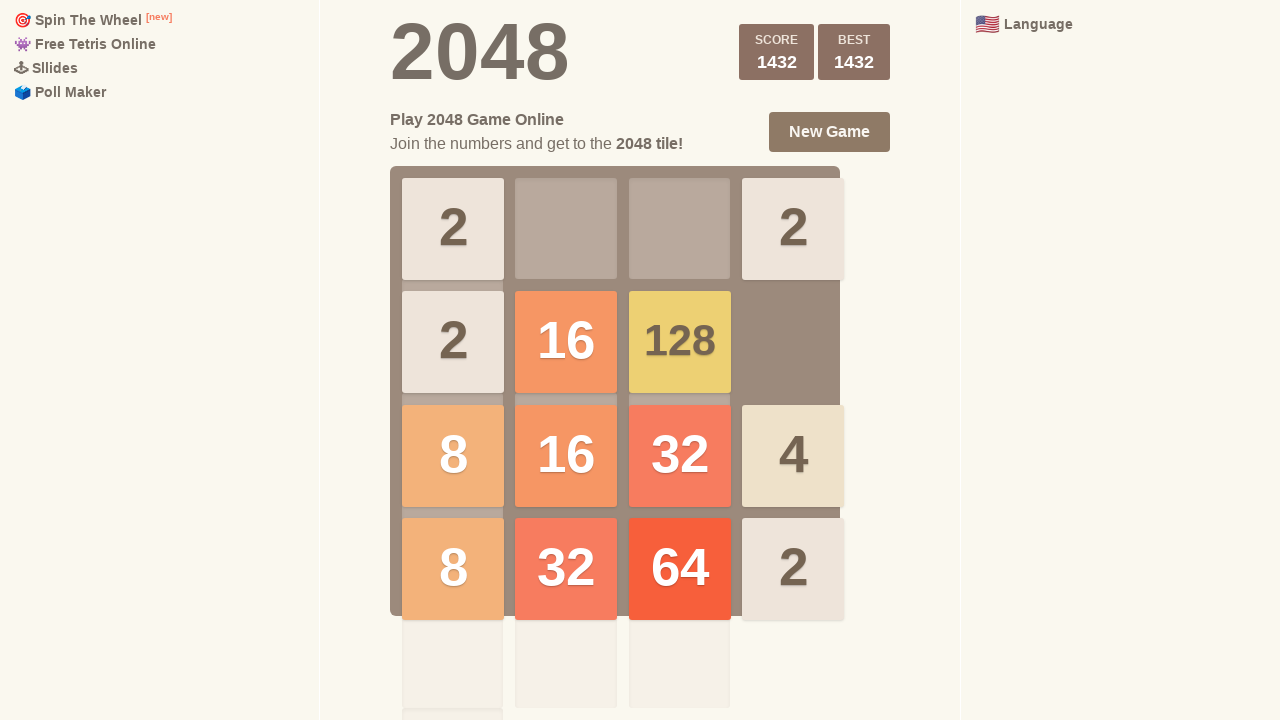

Checked if game is over
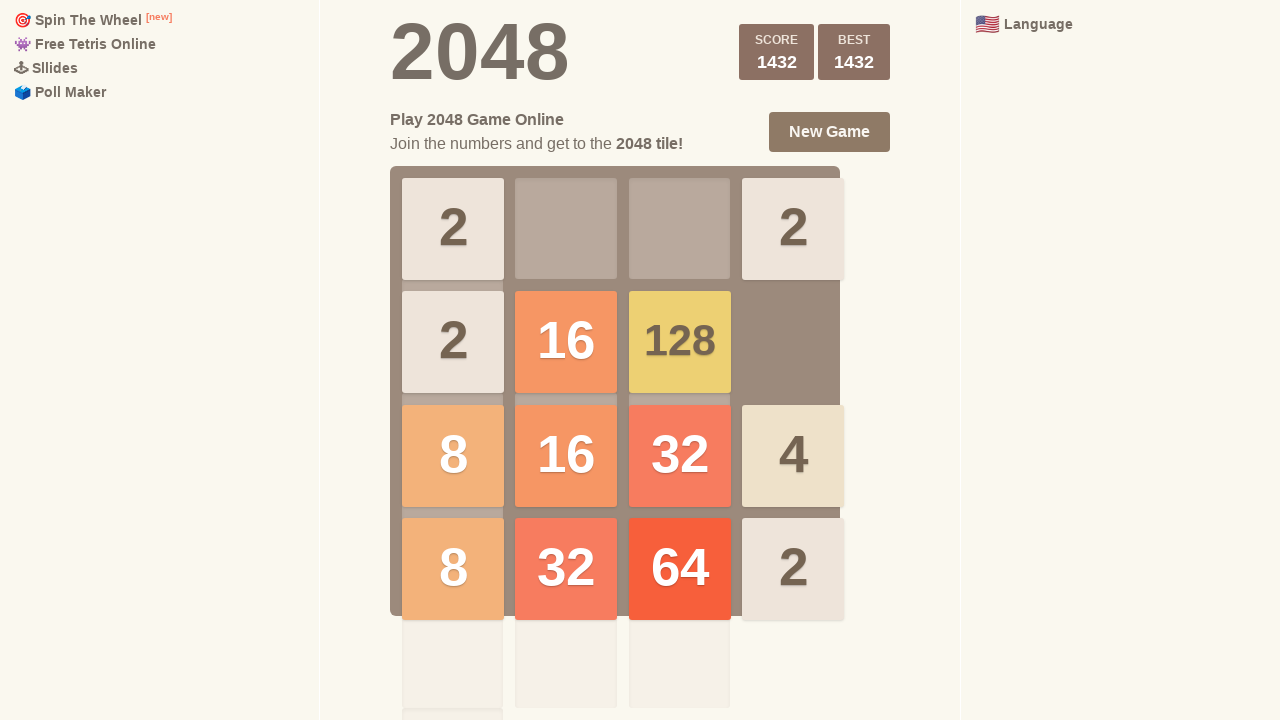

Checked if game is won
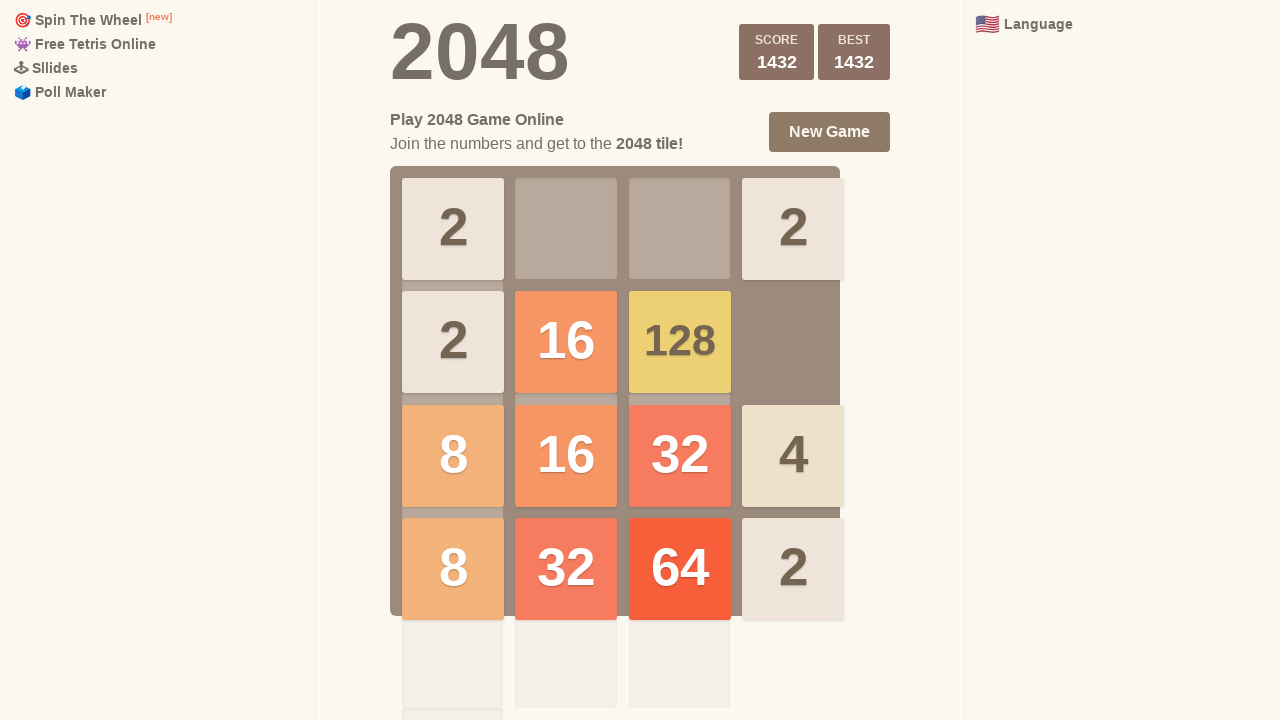

Pressed ArrowUp key
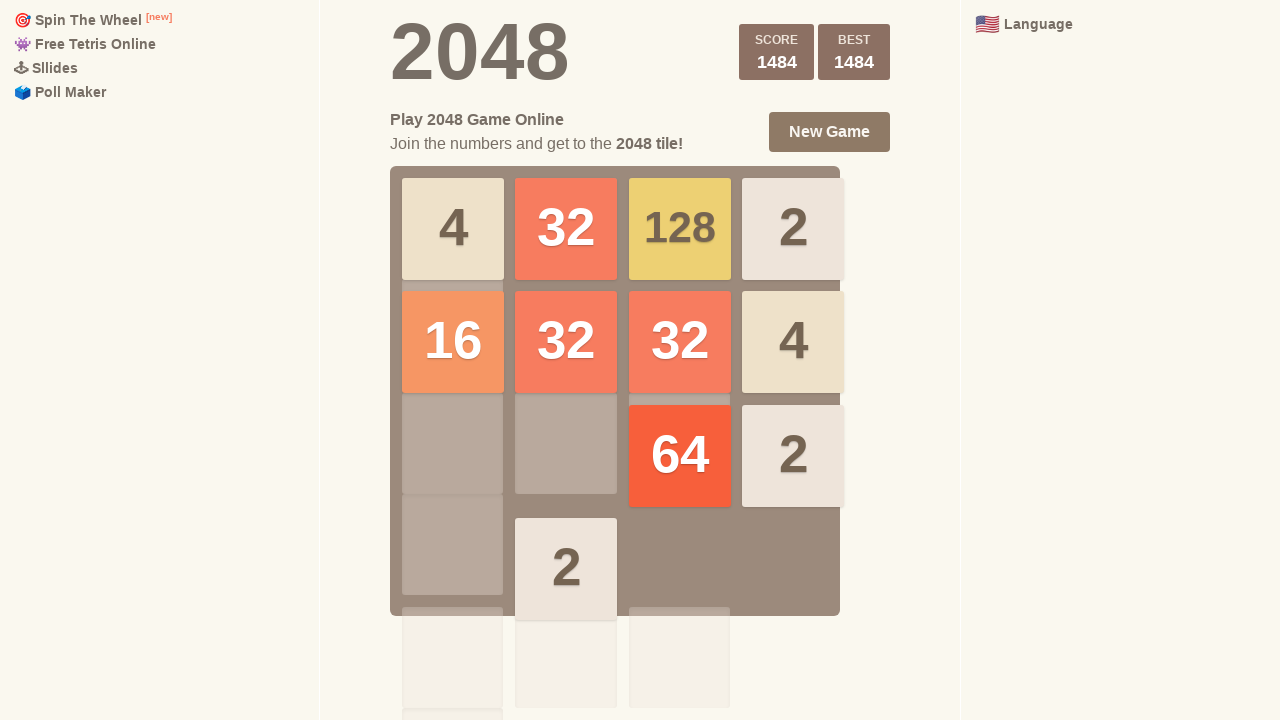

Waited 50ms after ArrowUp
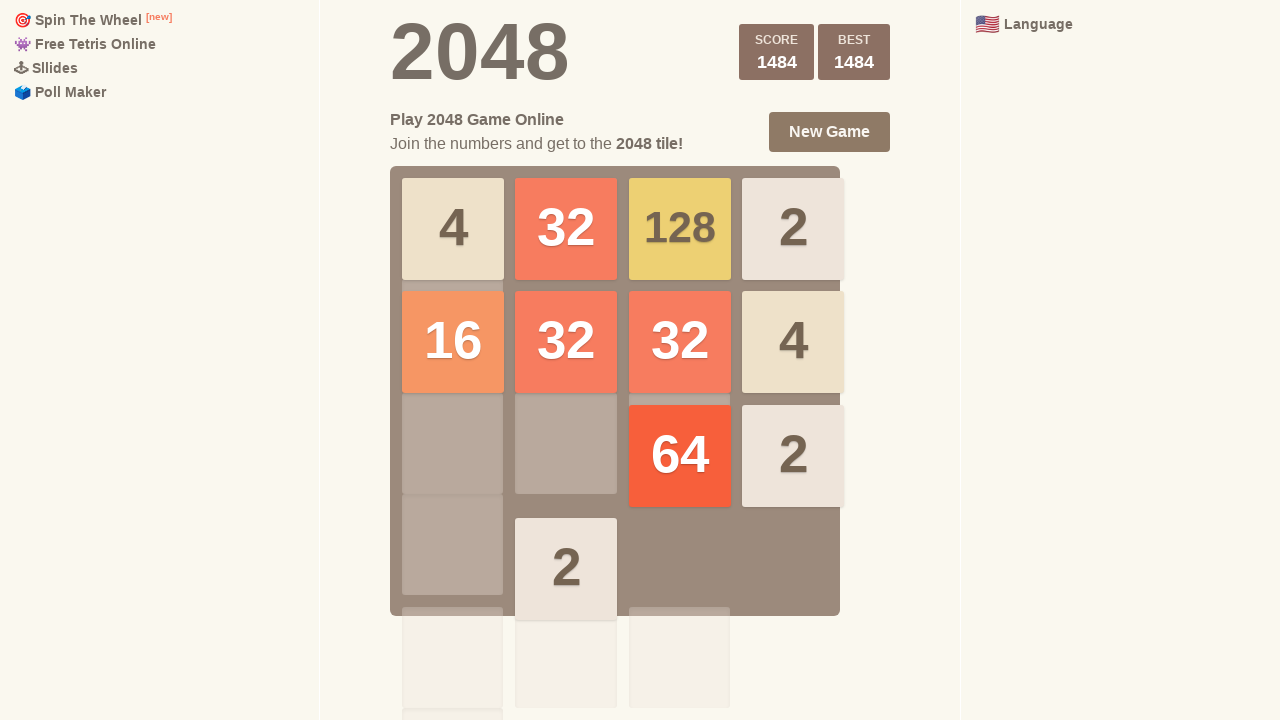

Pressed ArrowRight key
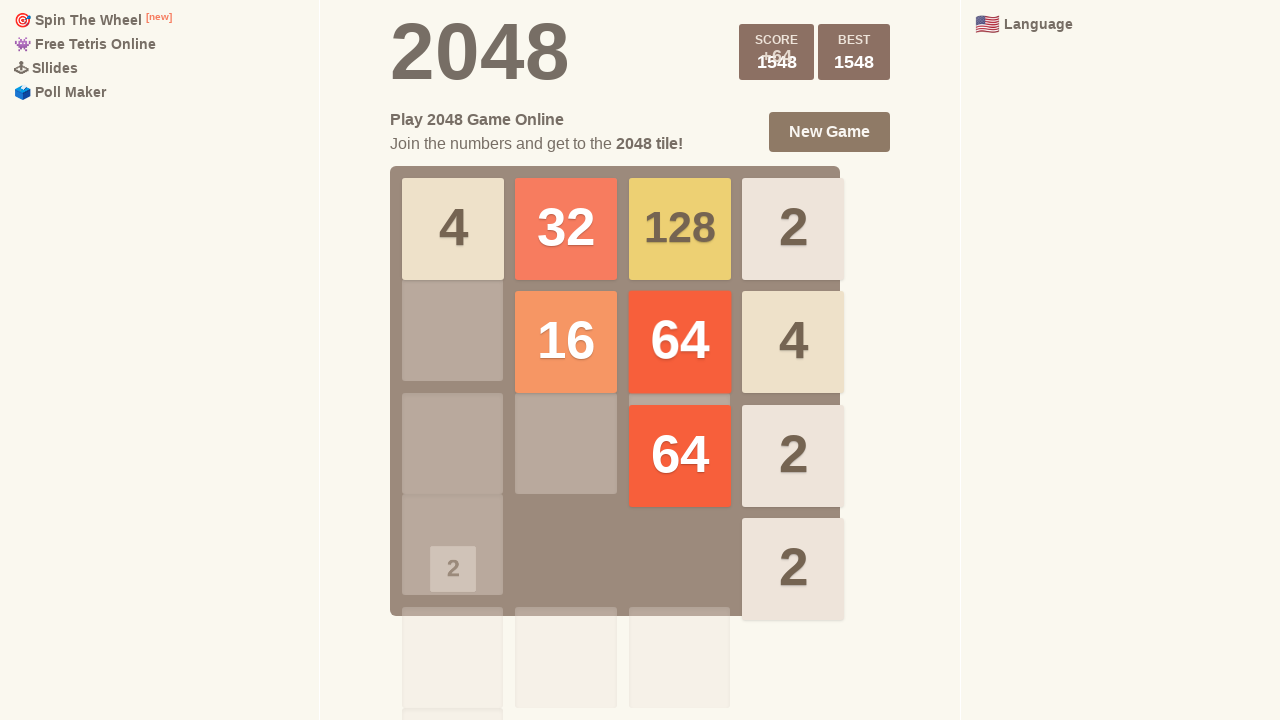

Waited 50ms after ArrowRight
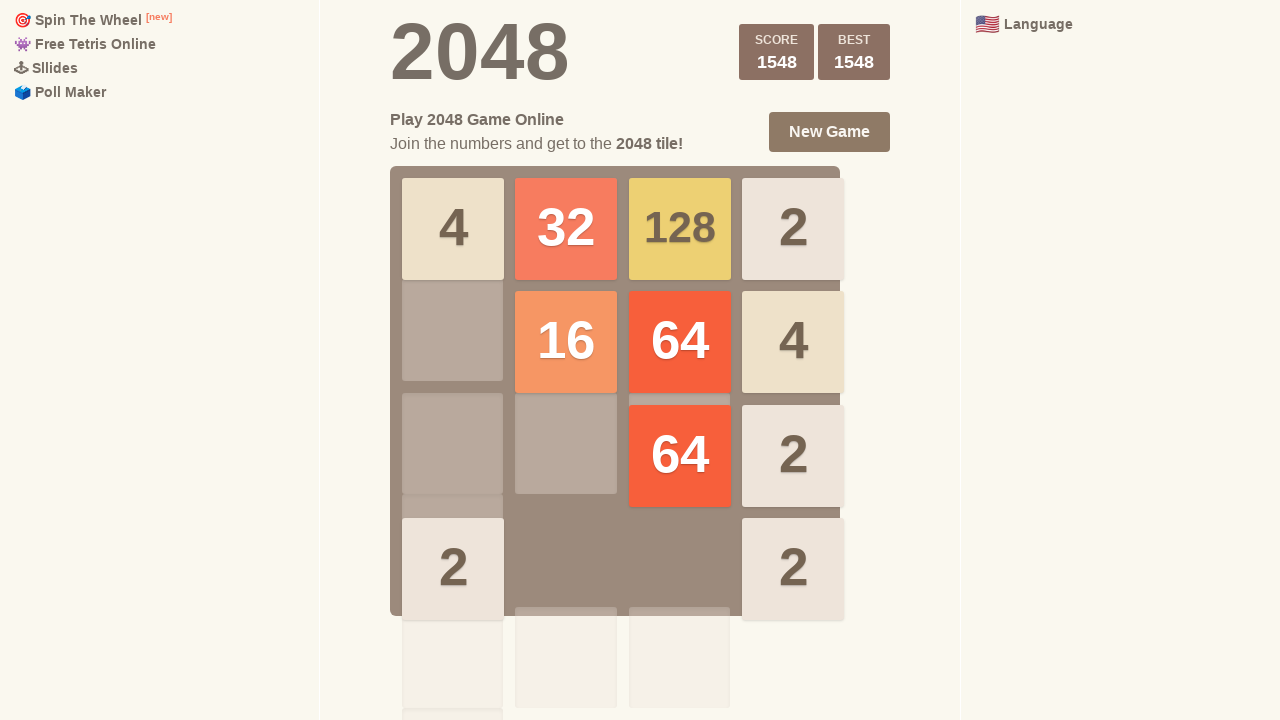

Pressed ArrowDown key
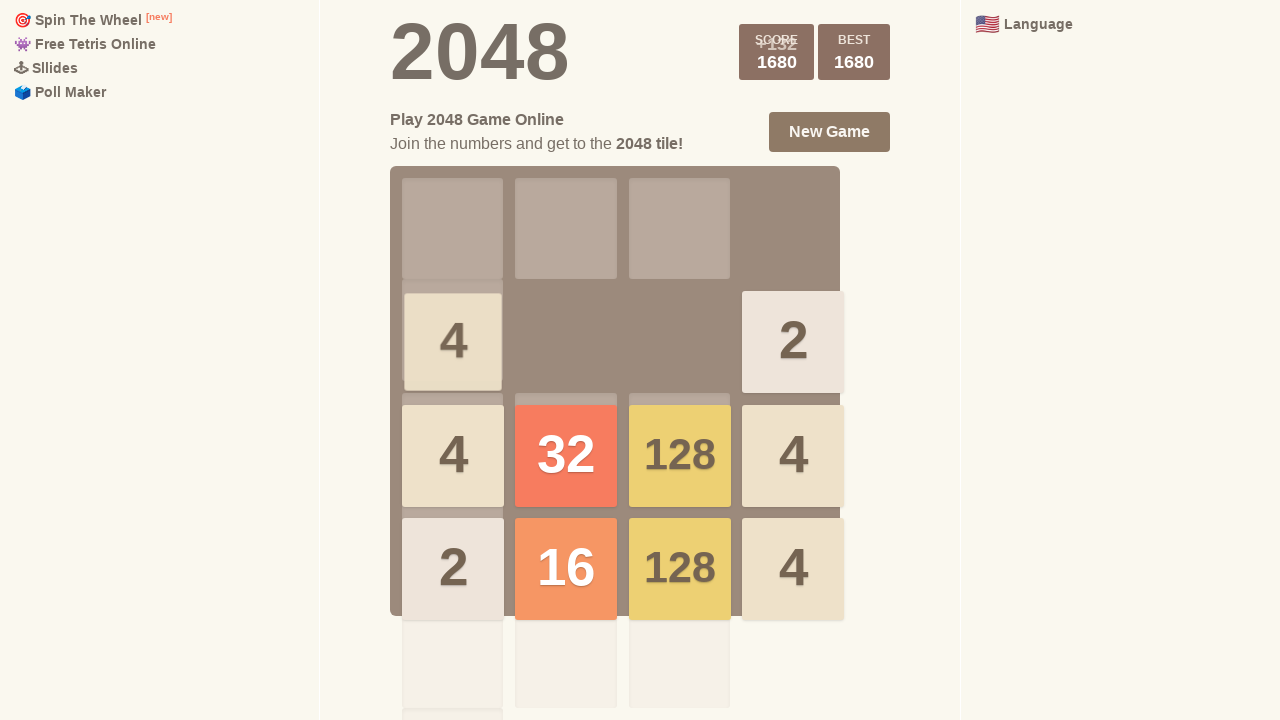

Waited 50ms after ArrowDown
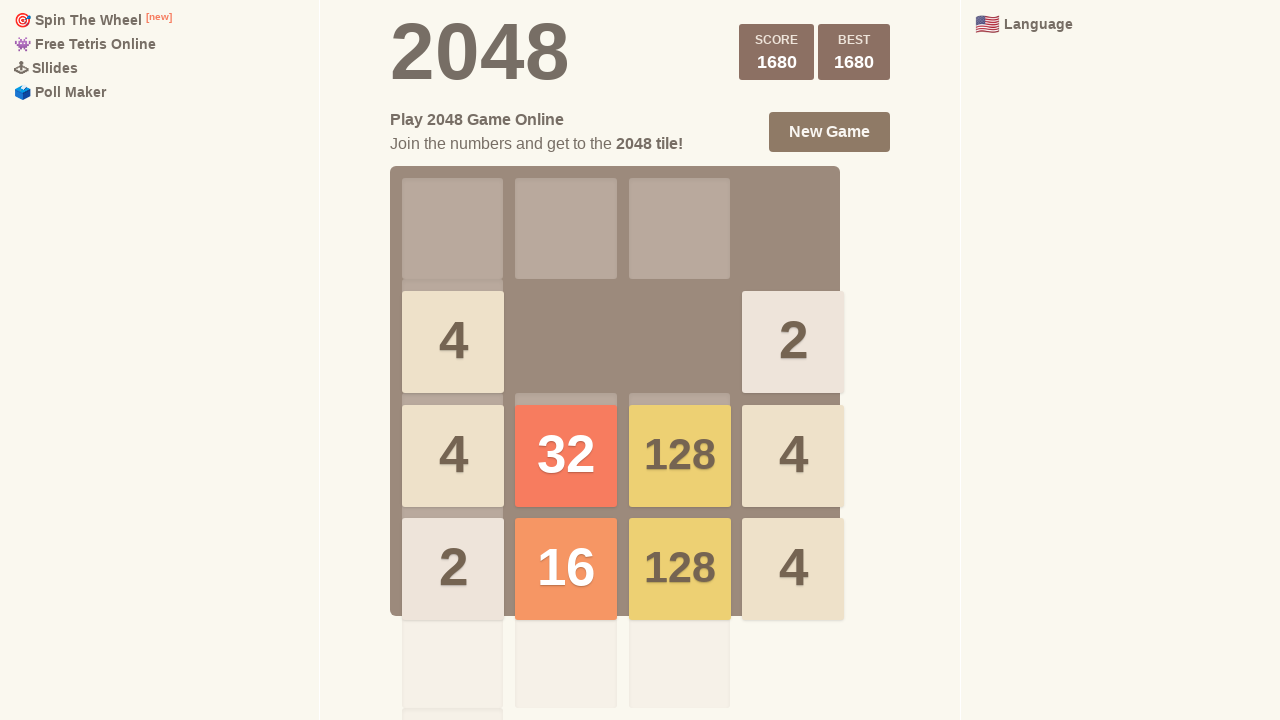

Pressed ArrowLeft key
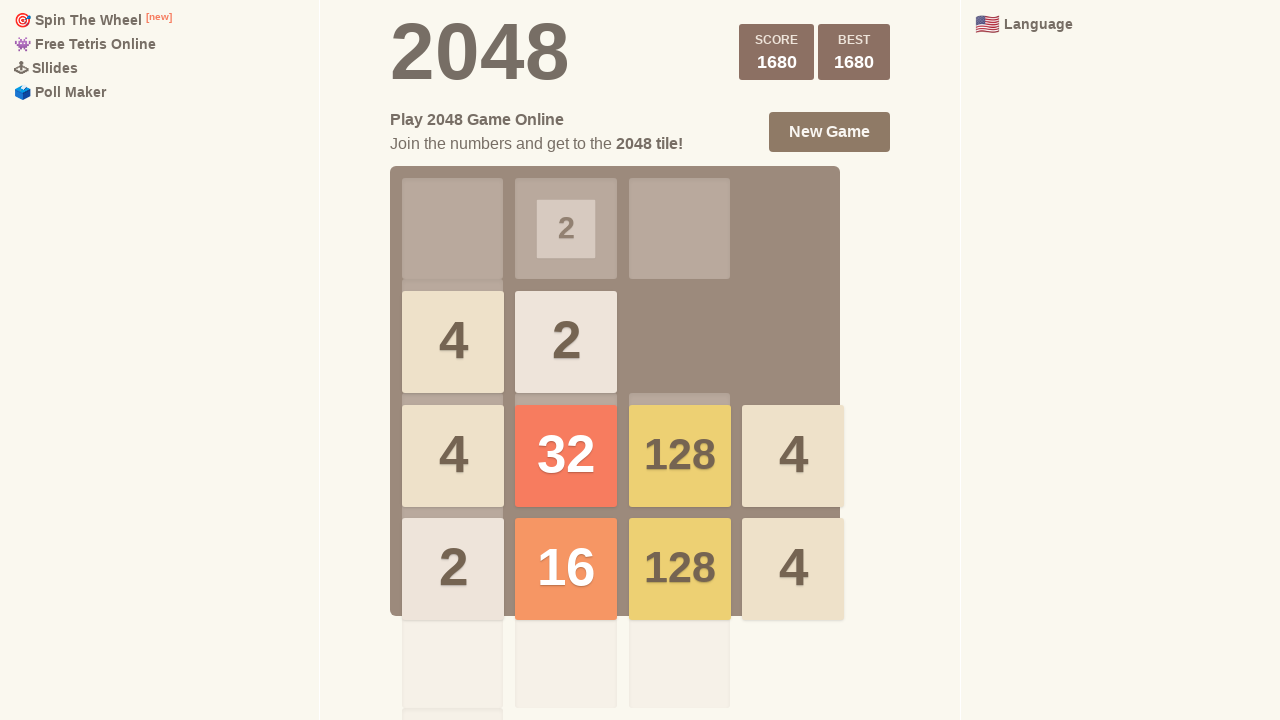

Waited 50ms after ArrowLeft
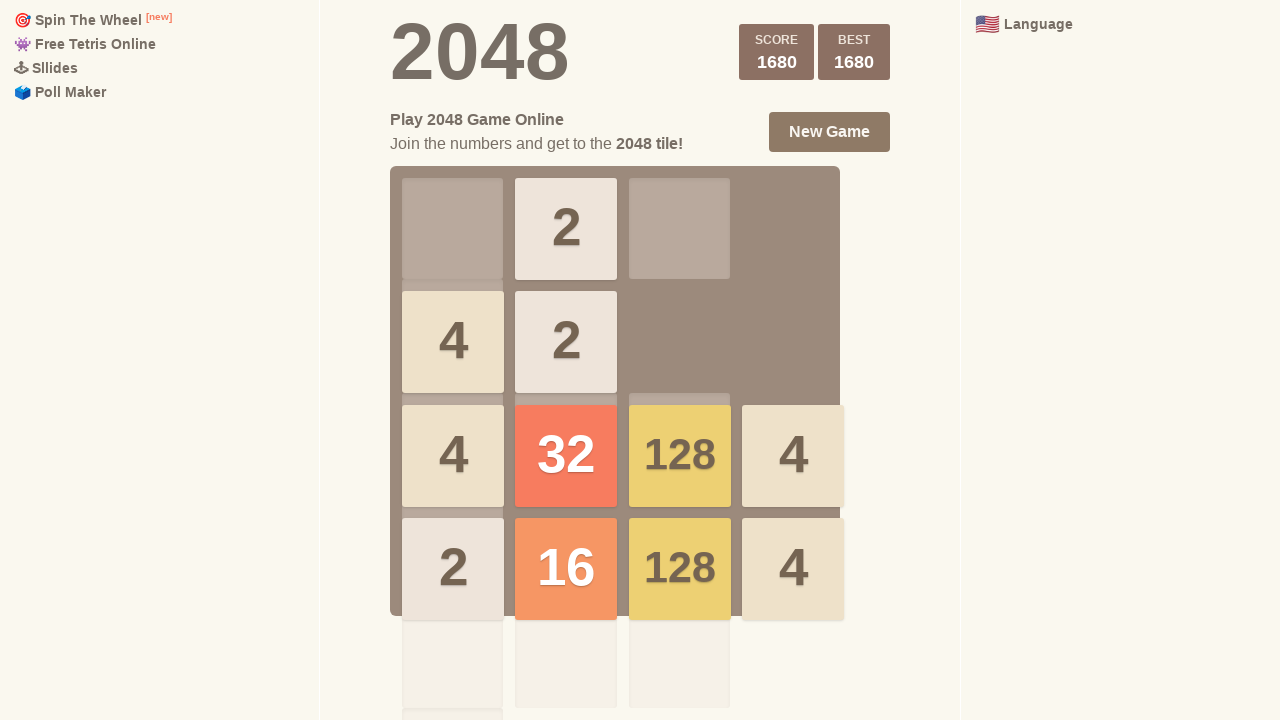

Checked if game is over
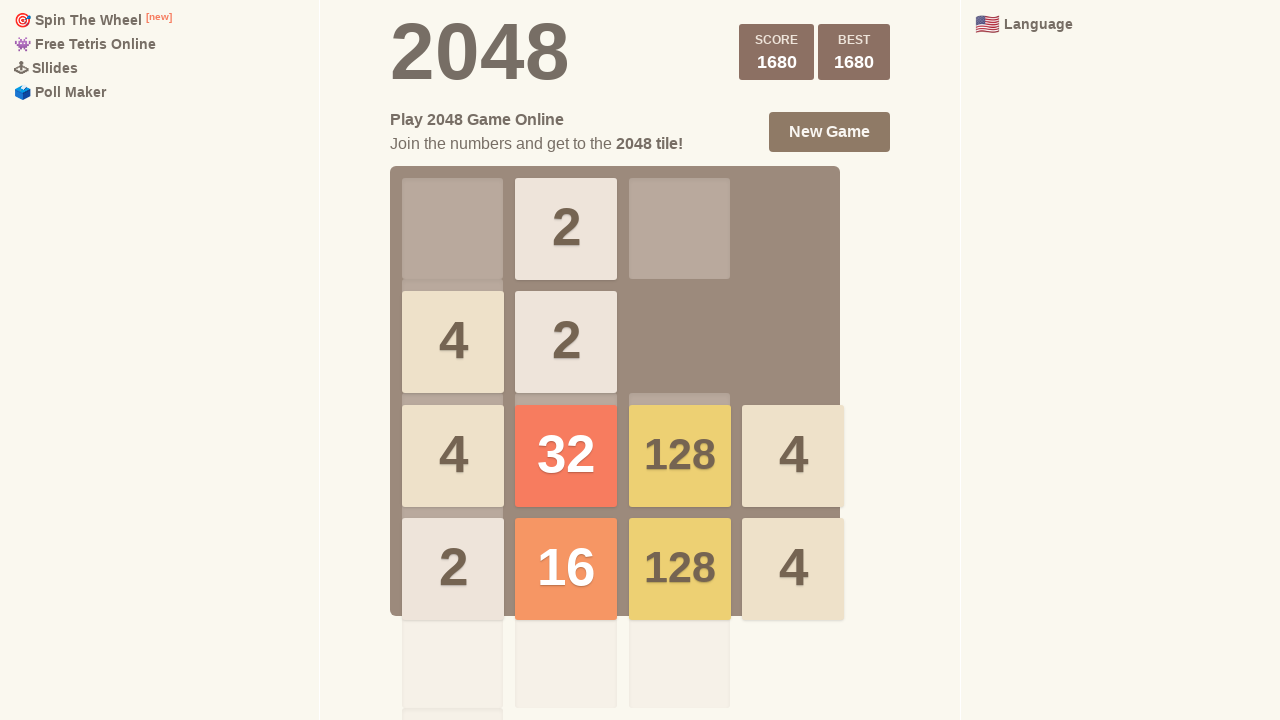

Checked if game is won
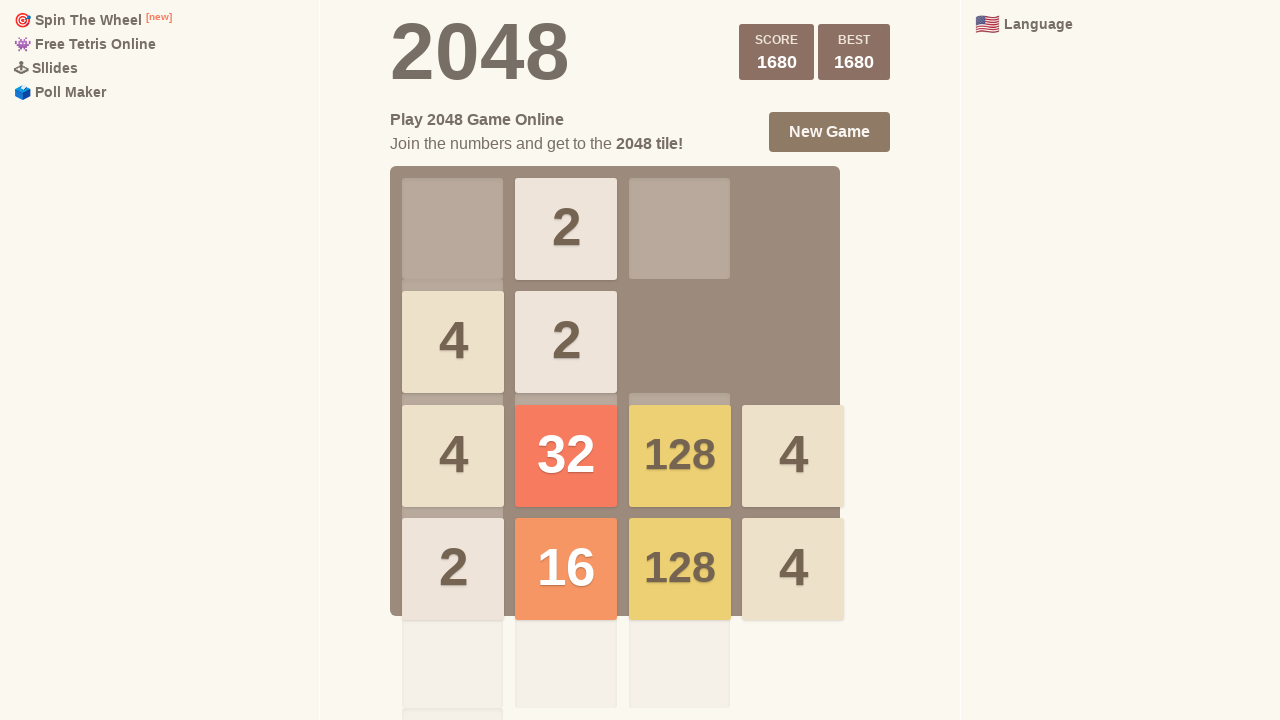

Pressed ArrowUp key
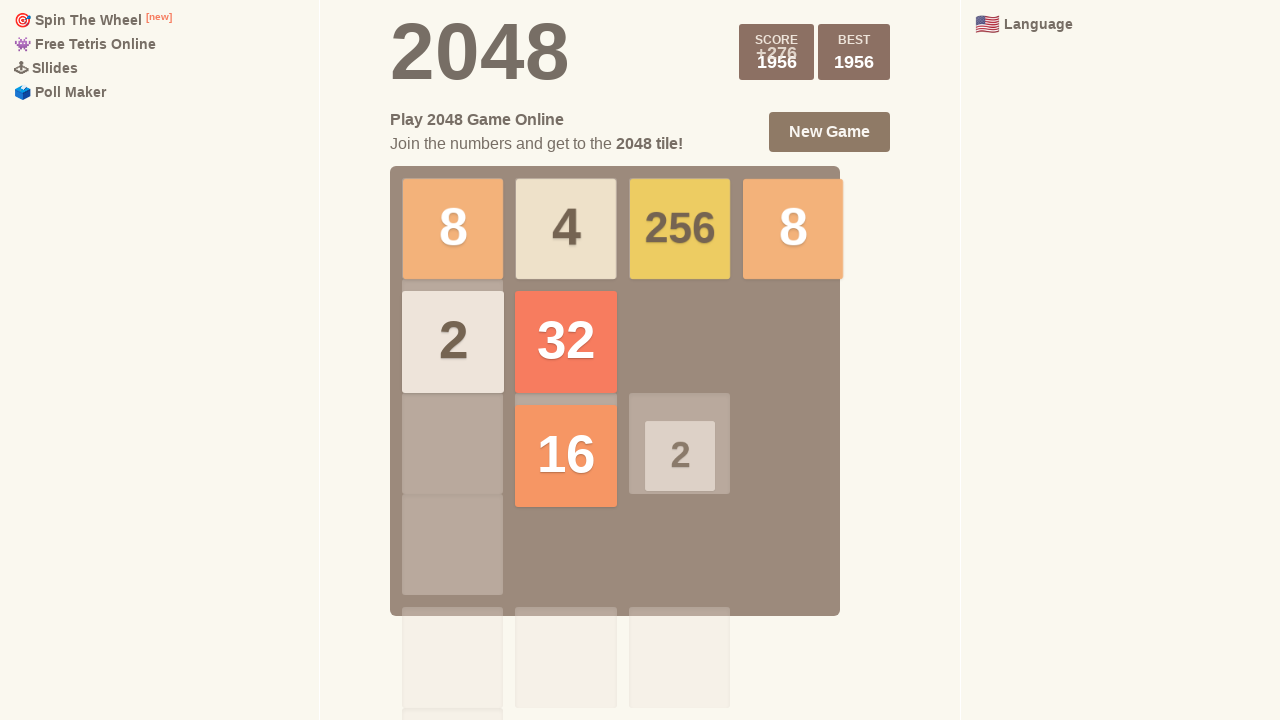

Waited 50ms after ArrowUp
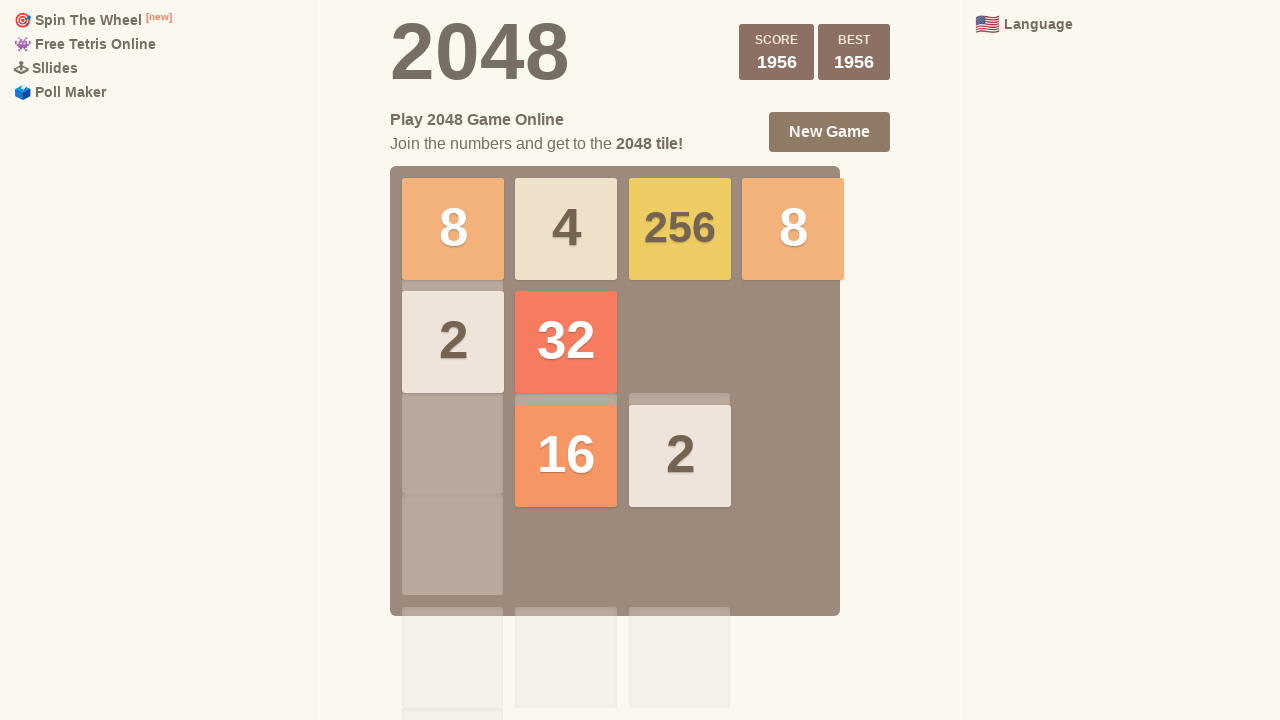

Pressed ArrowRight key
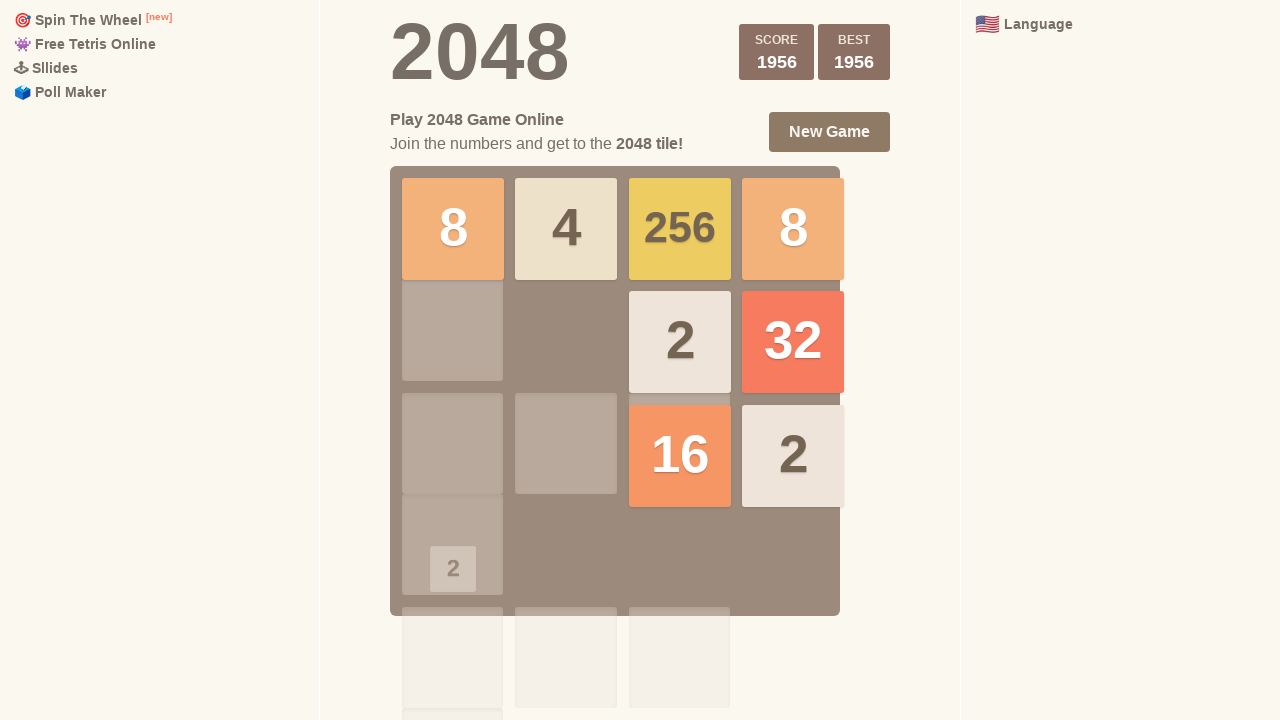

Waited 50ms after ArrowRight
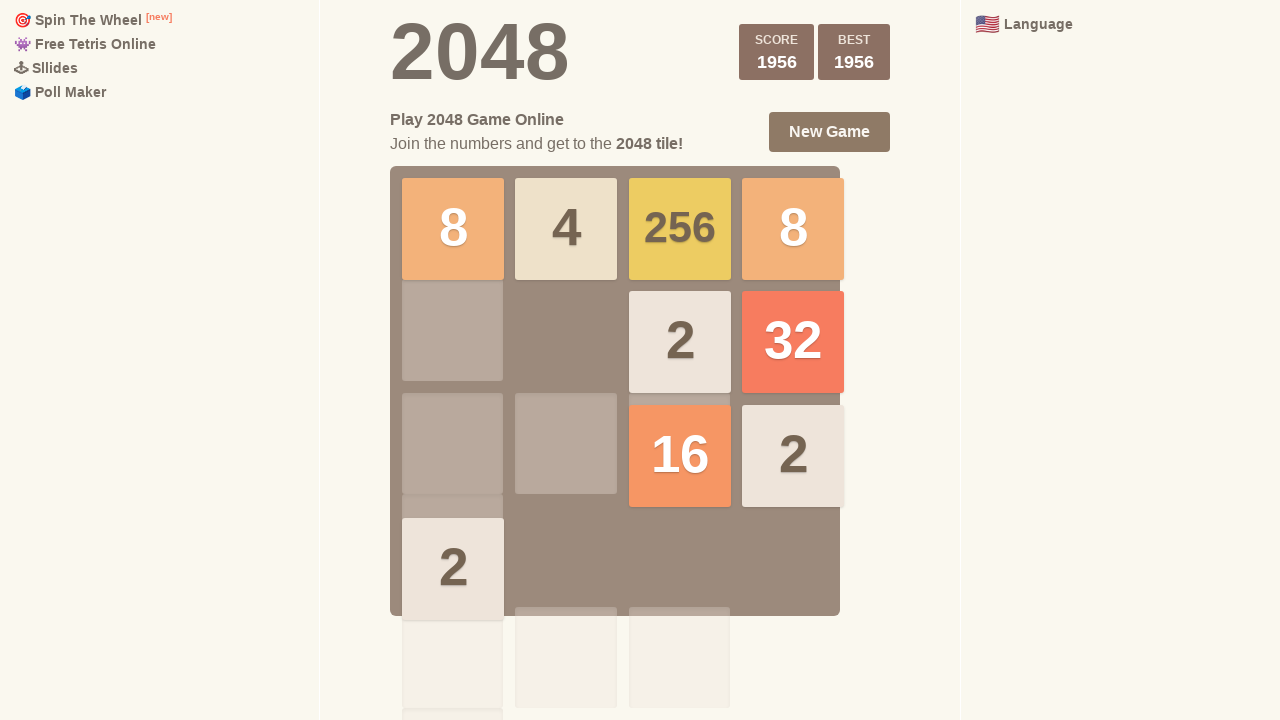

Pressed ArrowDown key
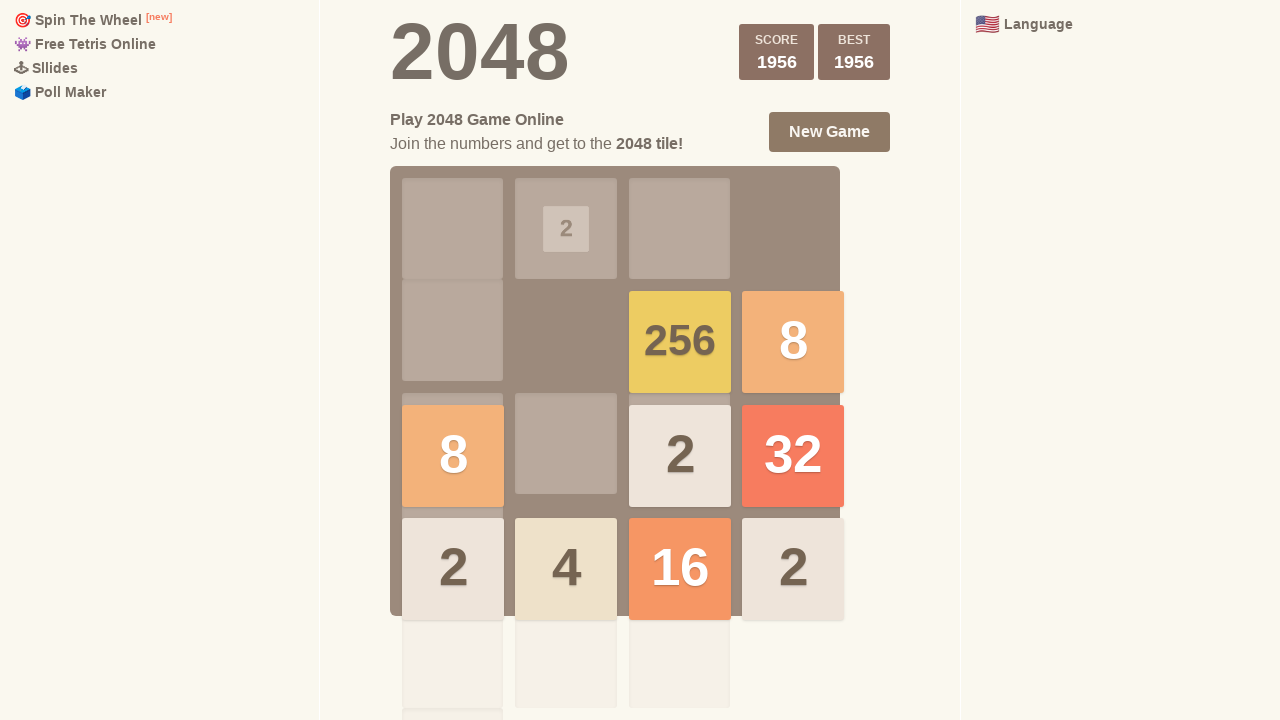

Waited 50ms after ArrowDown
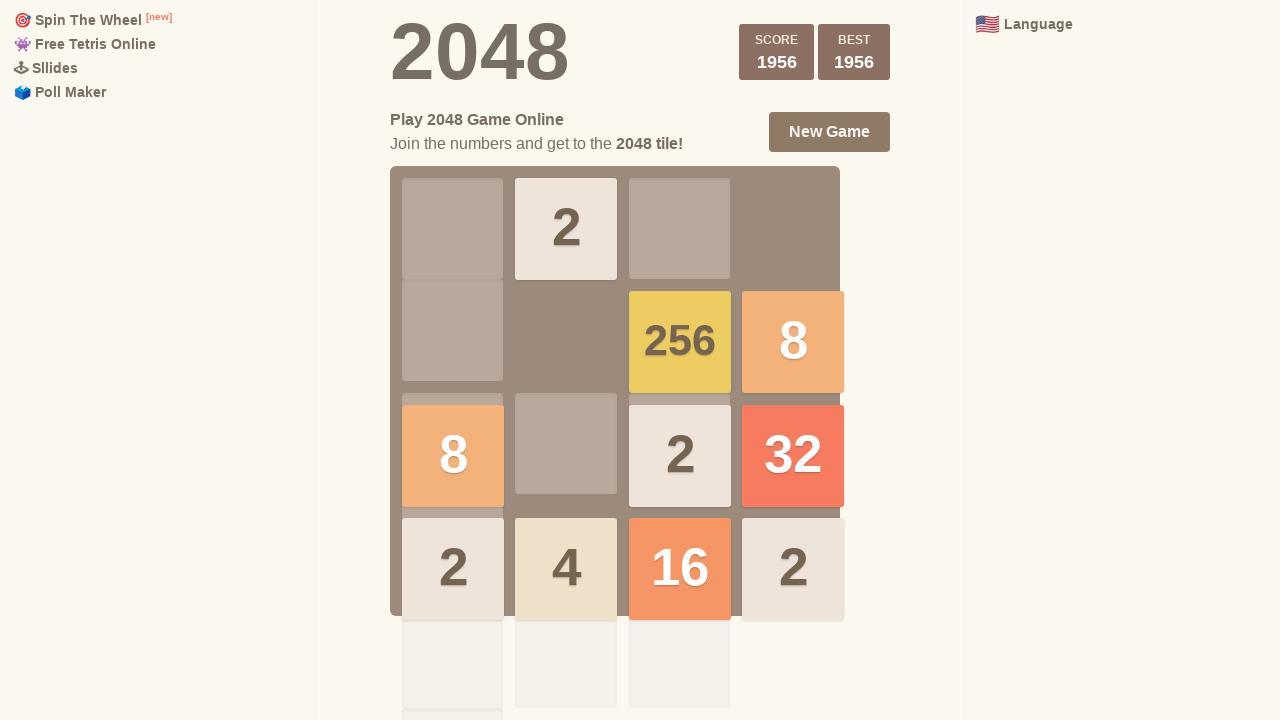

Pressed ArrowLeft key
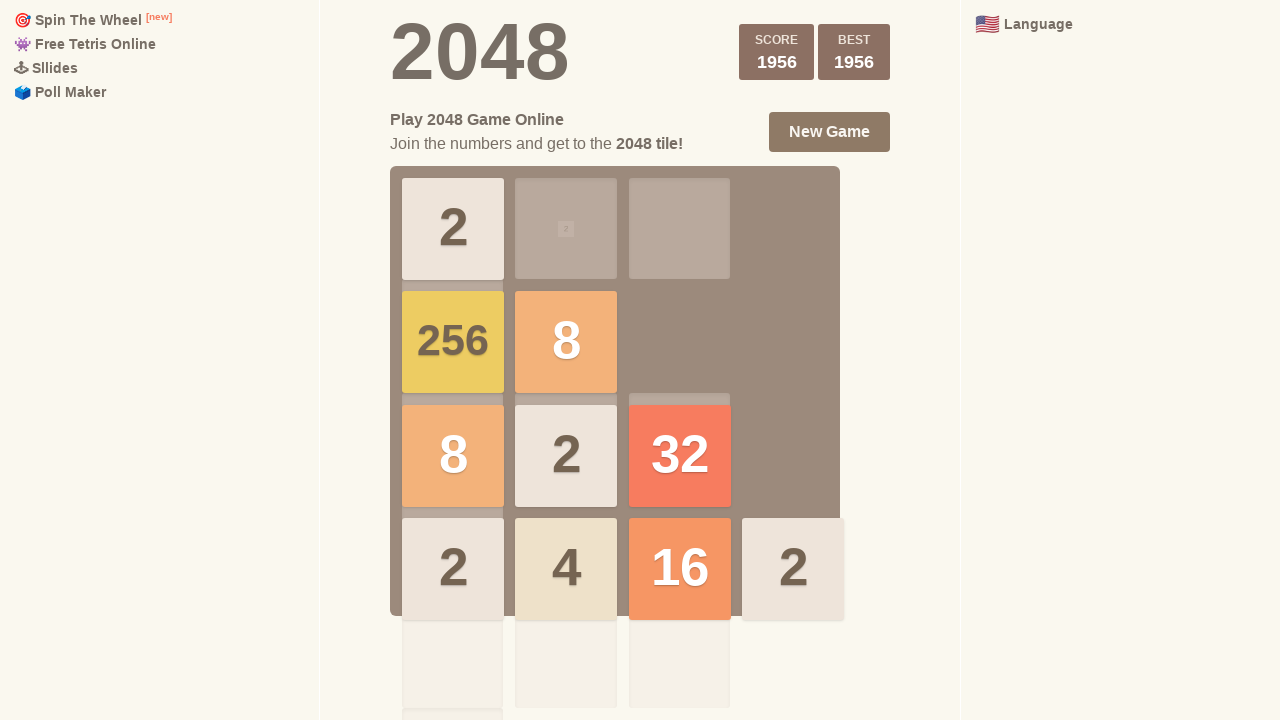

Waited 50ms after ArrowLeft
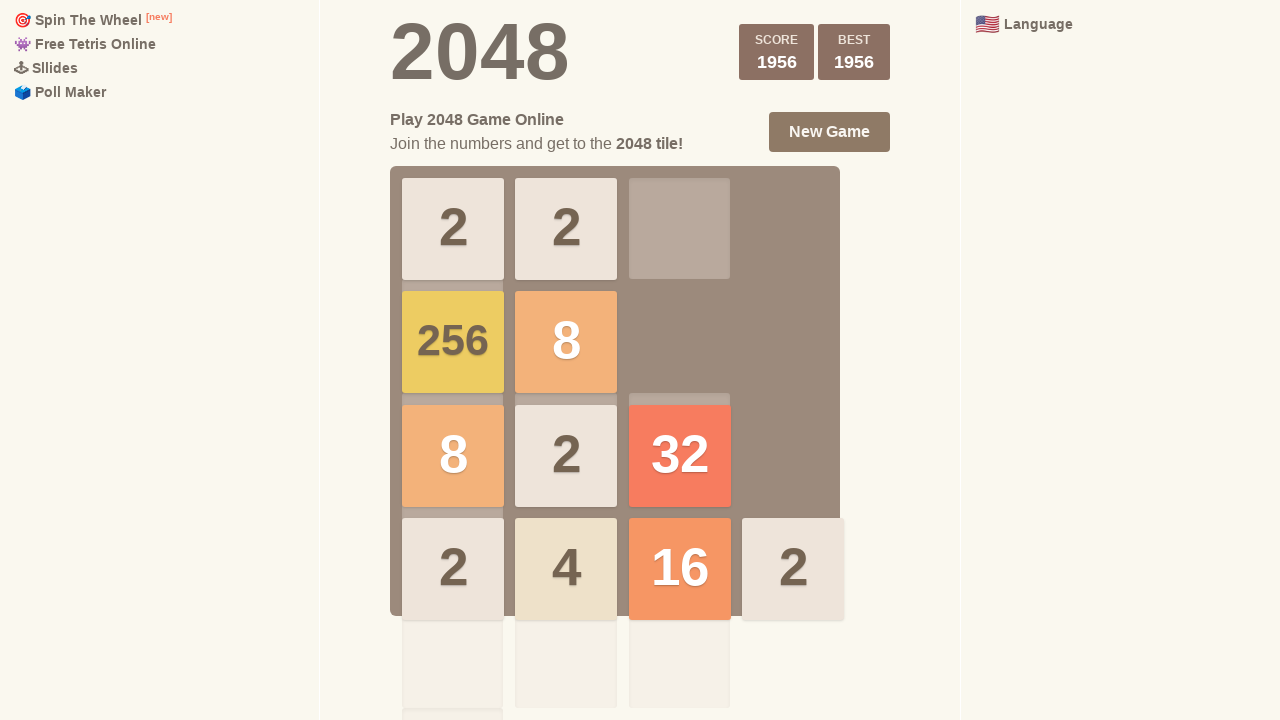

Checked if game is over
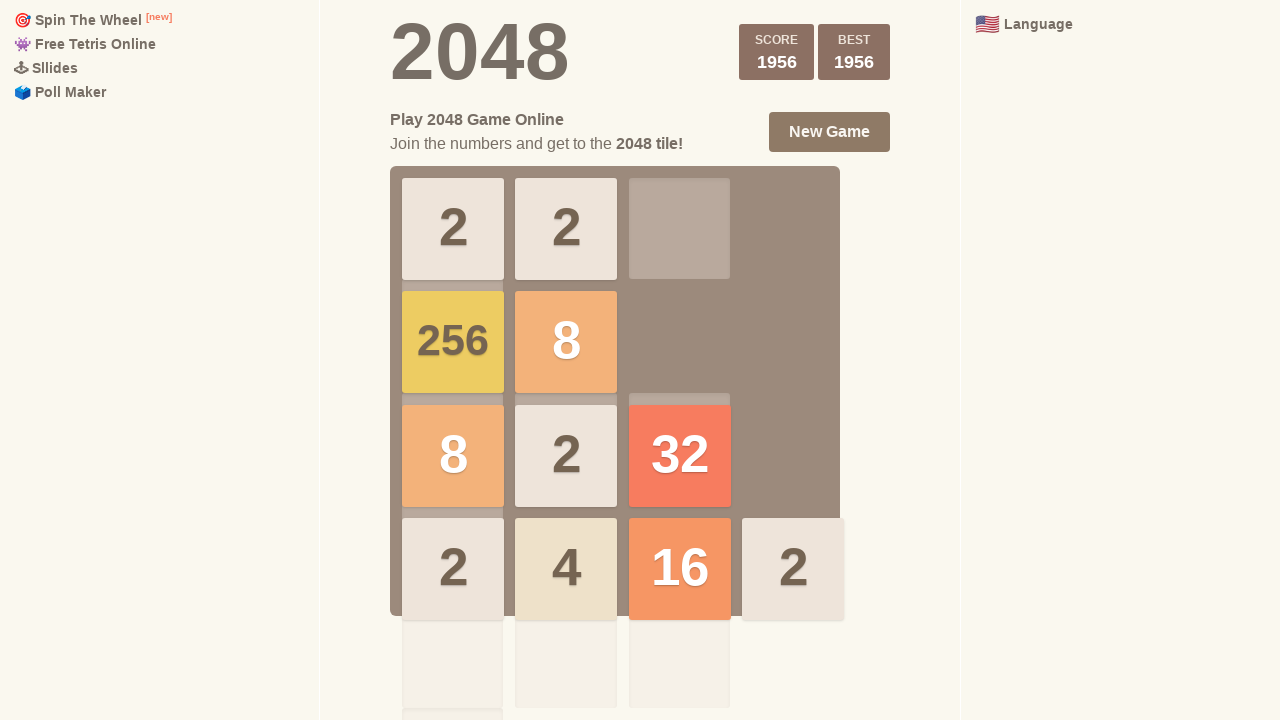

Checked if game is won
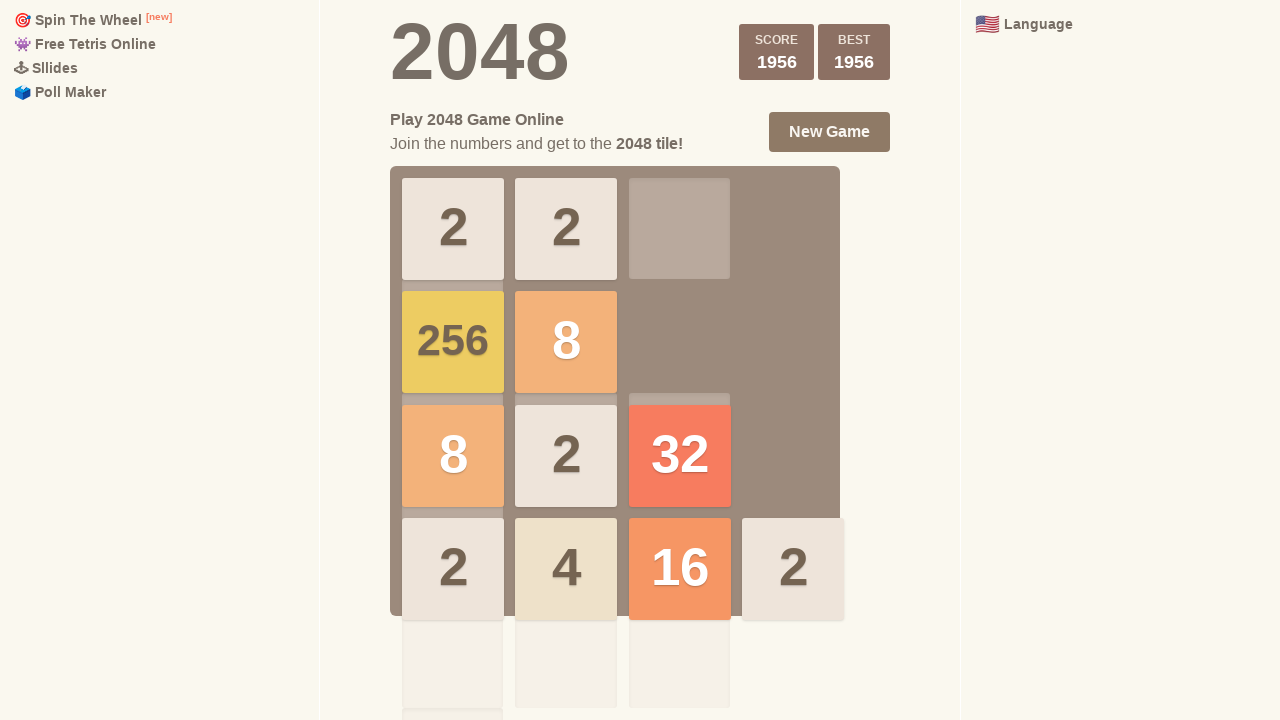

Pressed ArrowUp key
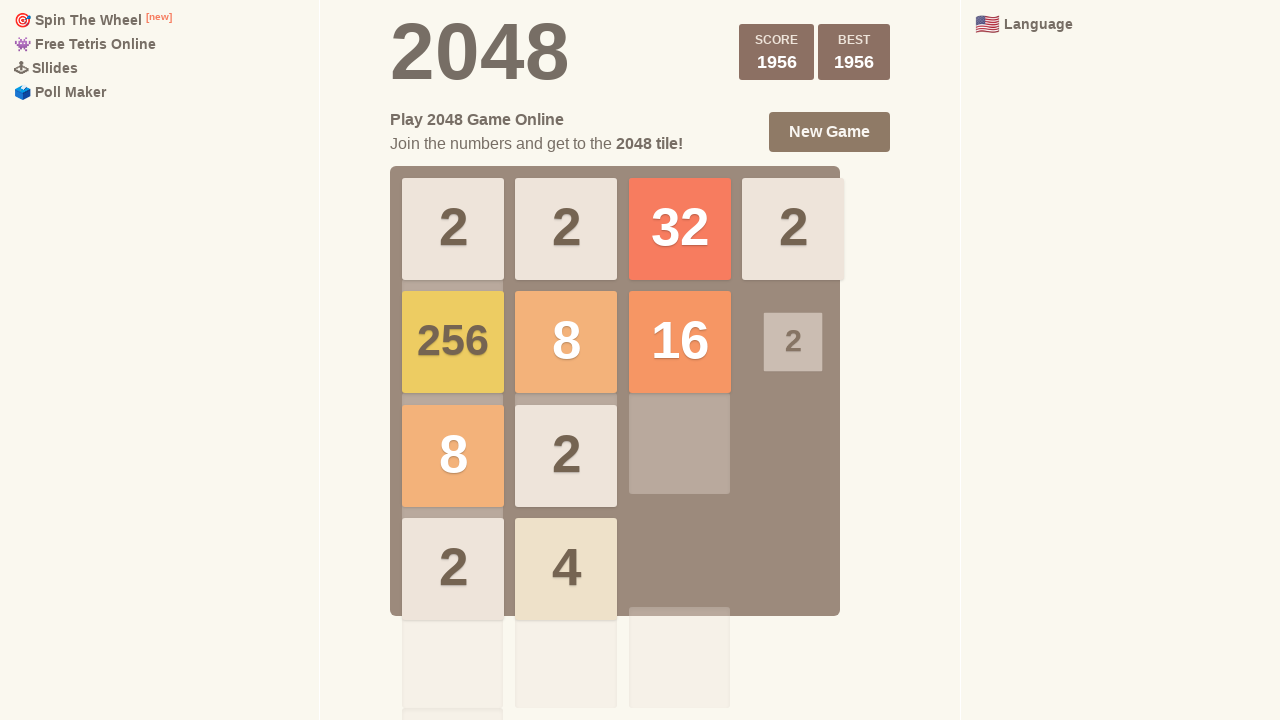

Waited 50ms after ArrowUp
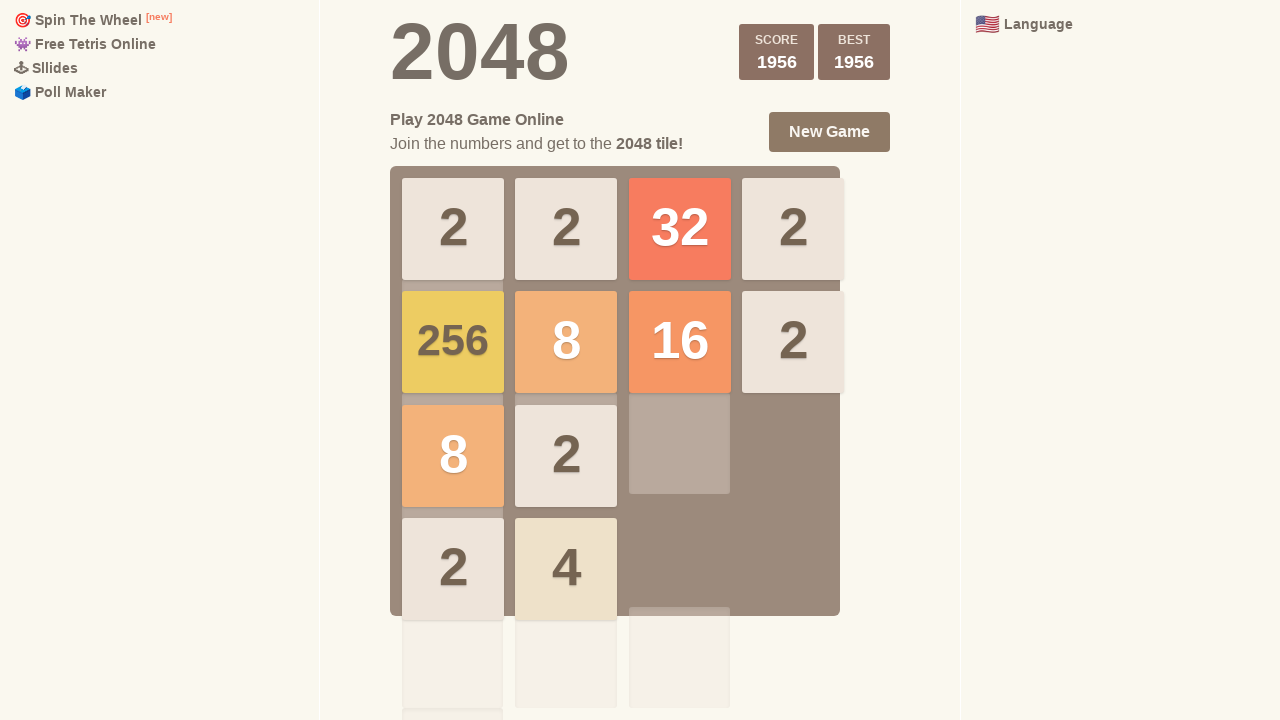

Pressed ArrowRight key
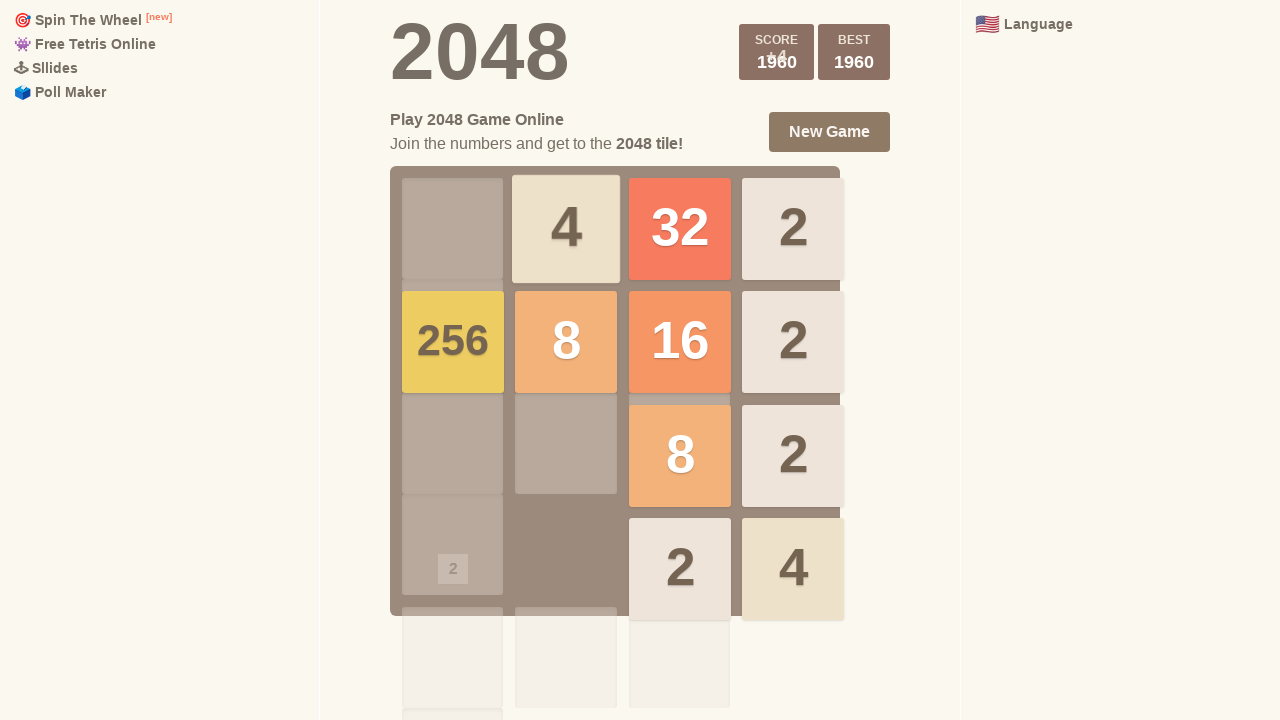

Waited 50ms after ArrowRight
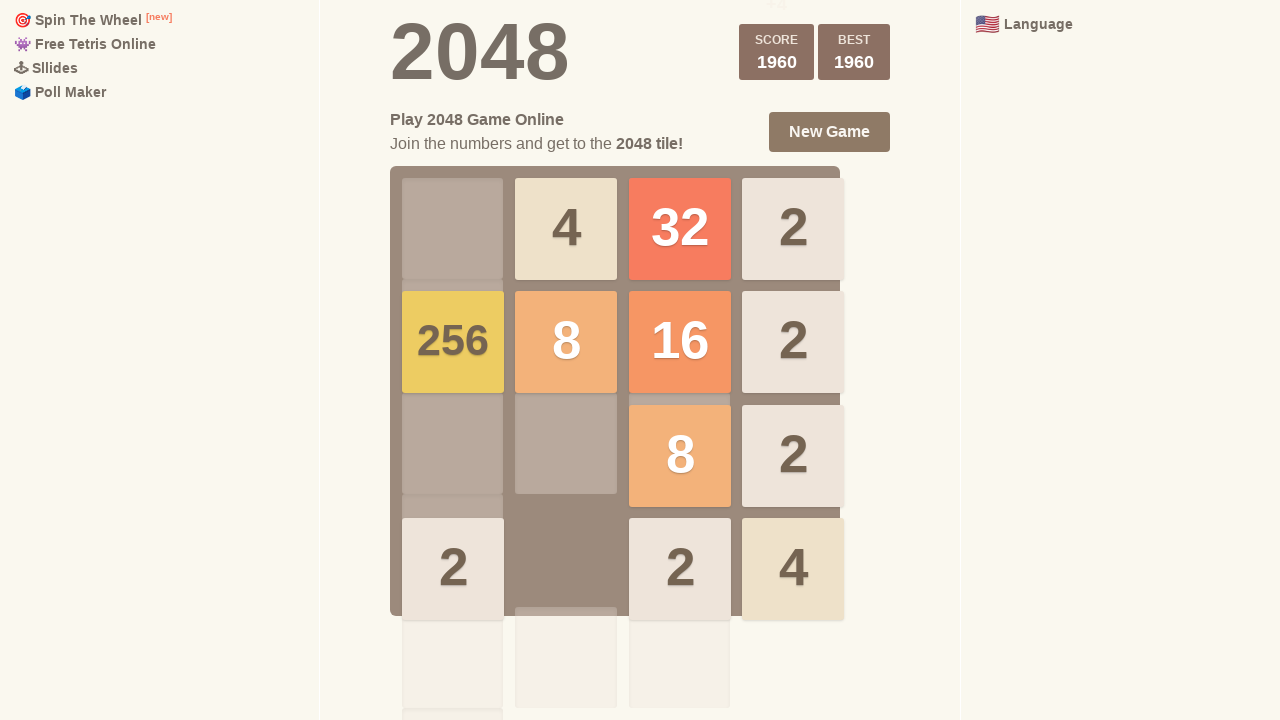

Pressed ArrowDown key
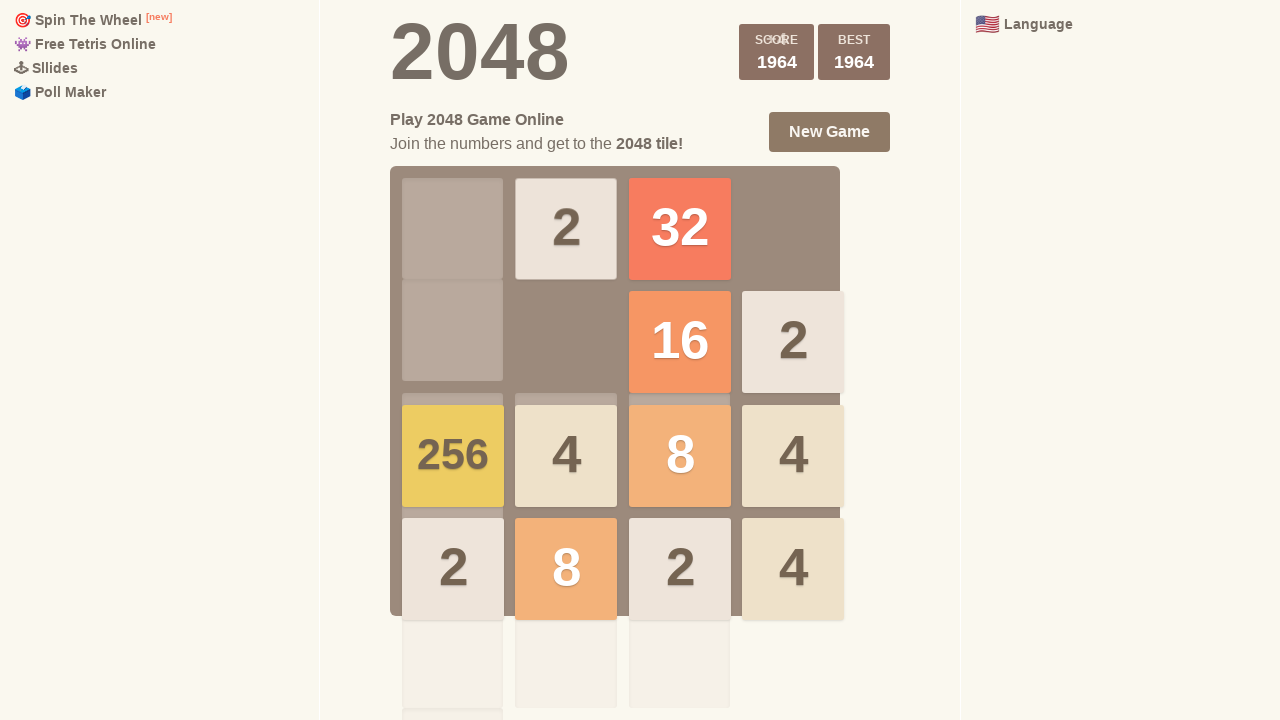

Waited 50ms after ArrowDown
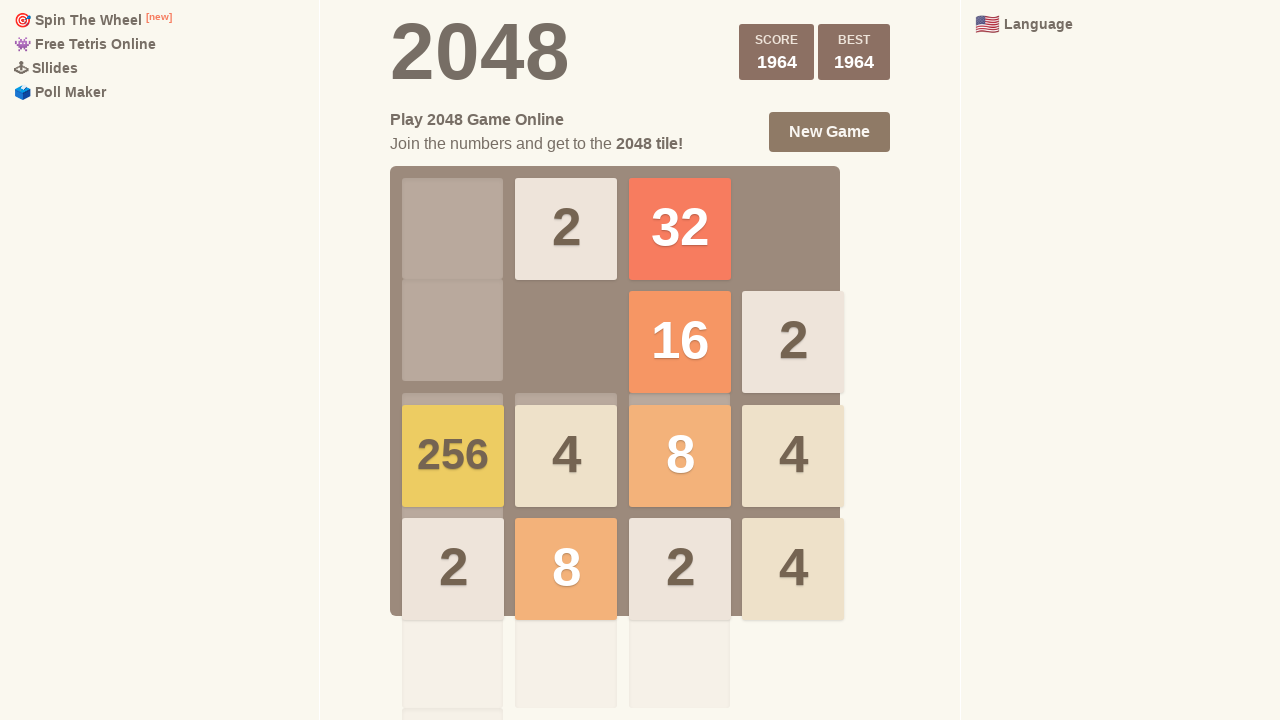

Pressed ArrowLeft key
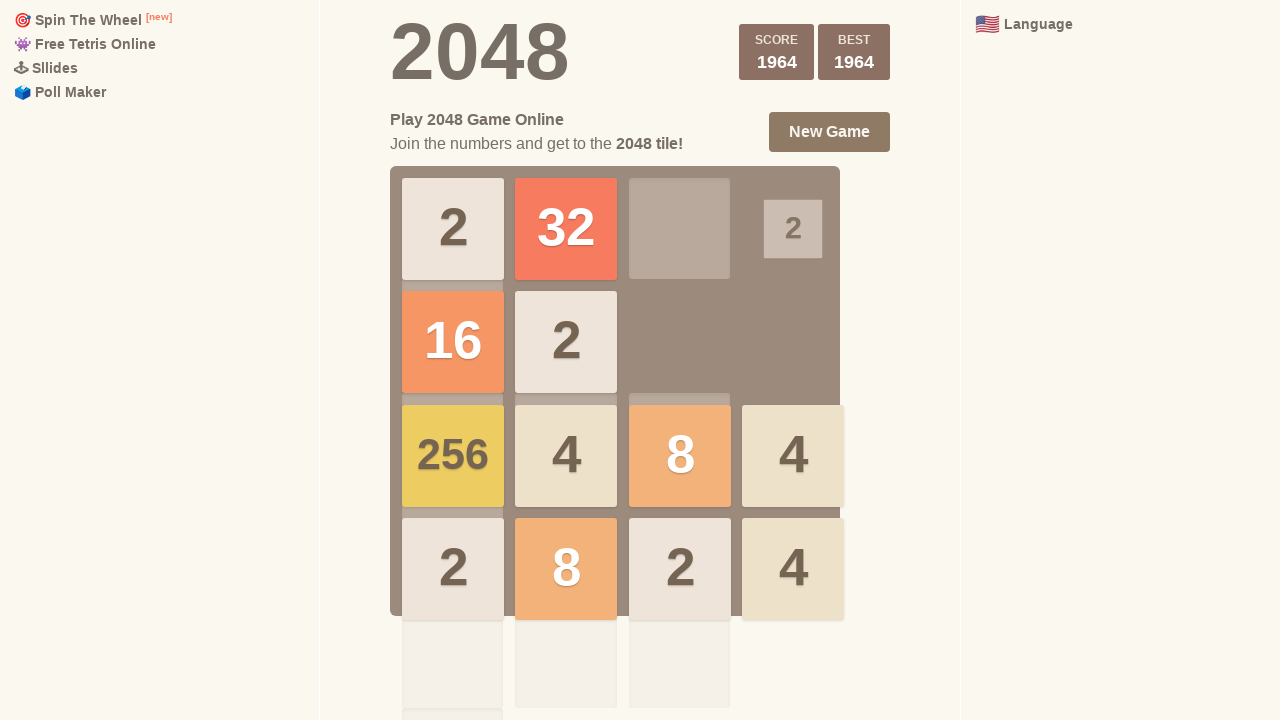

Waited 50ms after ArrowLeft
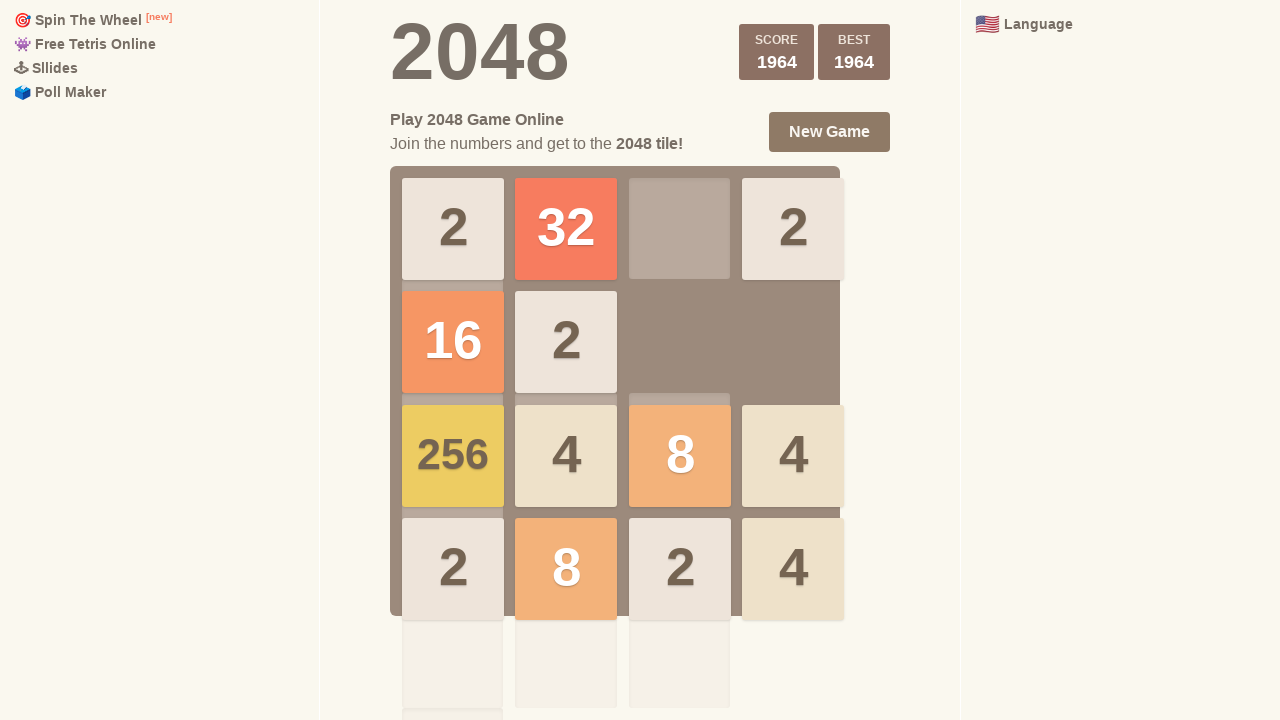

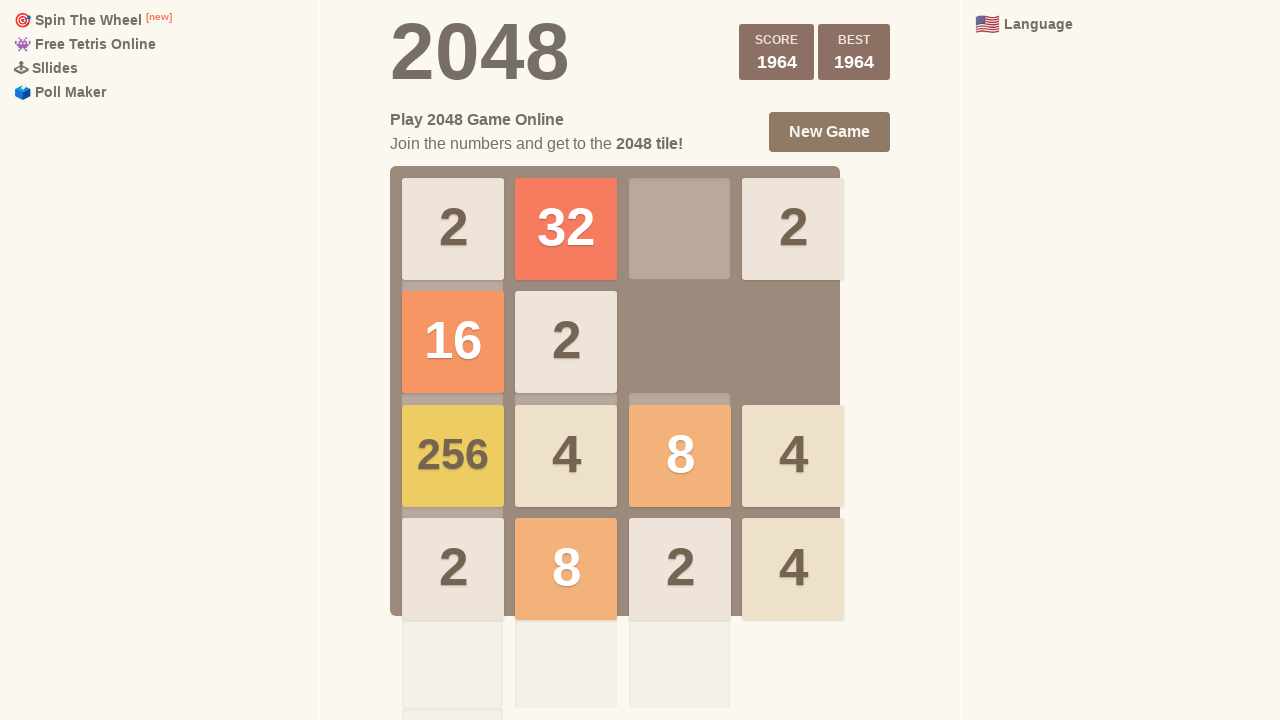